Tests the jQuery UI datepicker widget by navigating through months to select a specific date (June 18, 2018) using the calendar interface

Starting URL: https://jqueryui.com/datepicker/

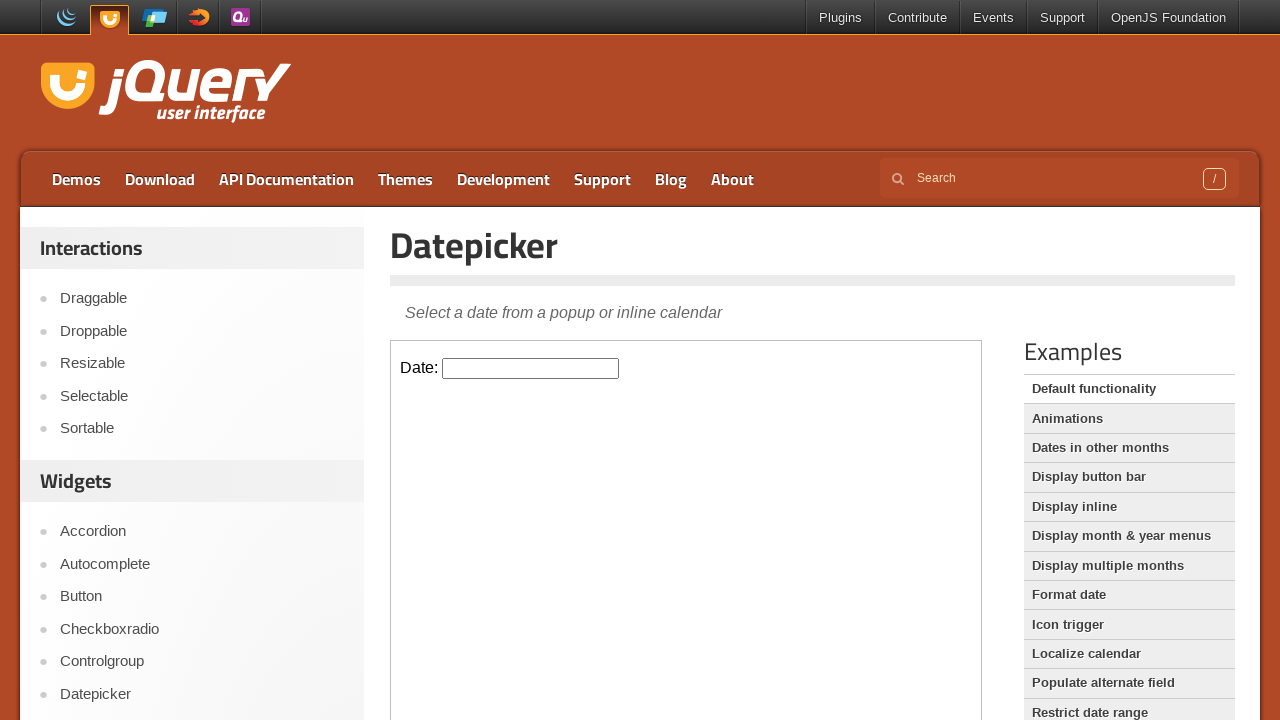

Located iframe containing datepicker widget
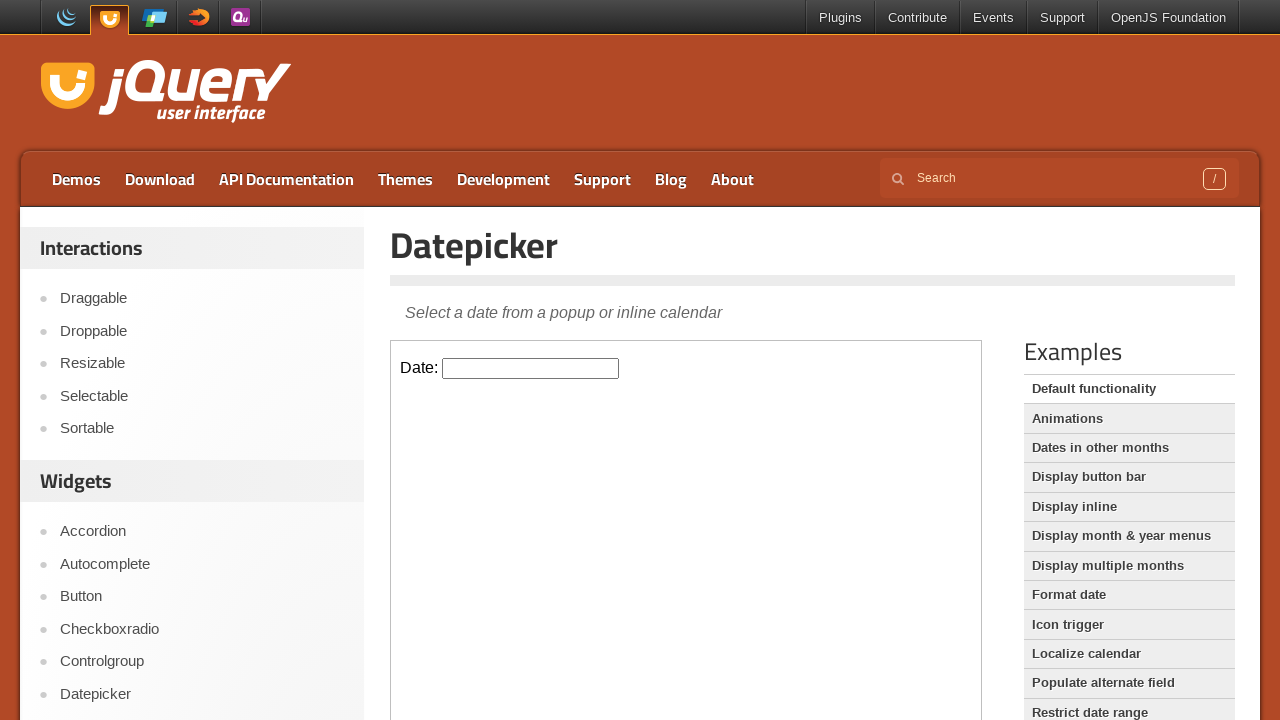

Clicked datepicker input to open calendar at (531, 368) on iframe.demo-frame >> internal:control=enter-frame >> #datepicker
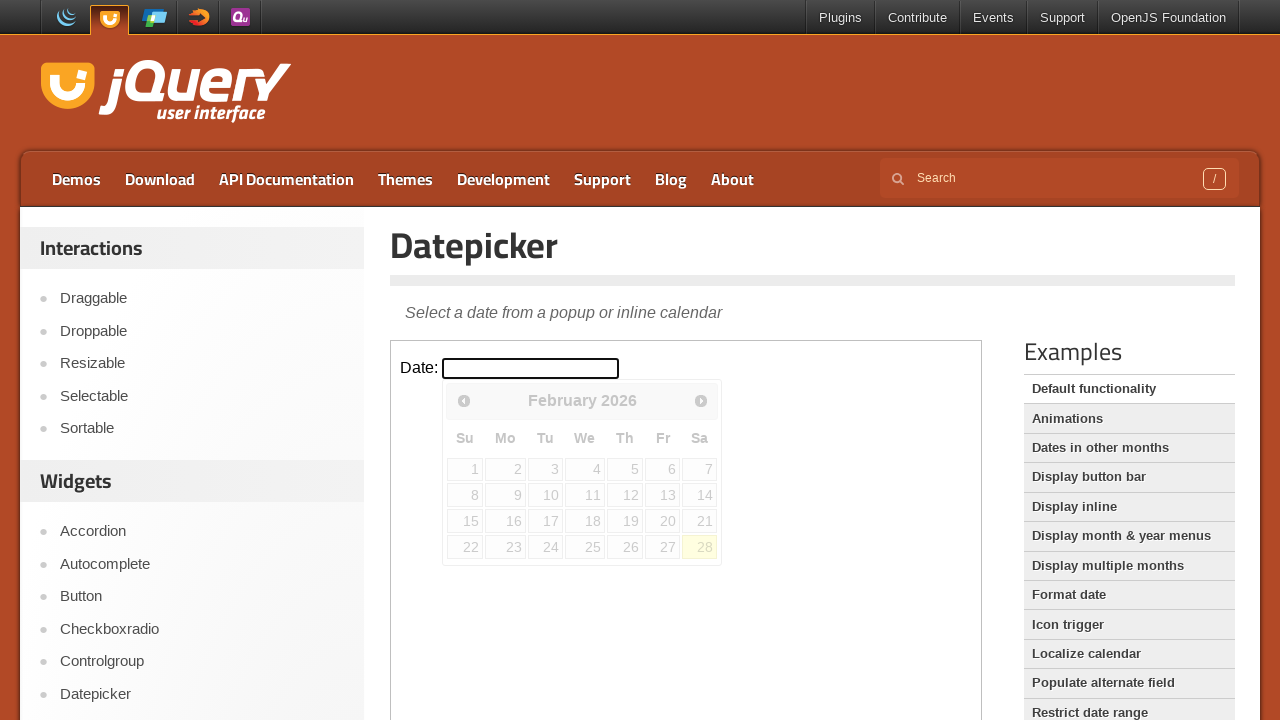

Retrieved current month from datepicker
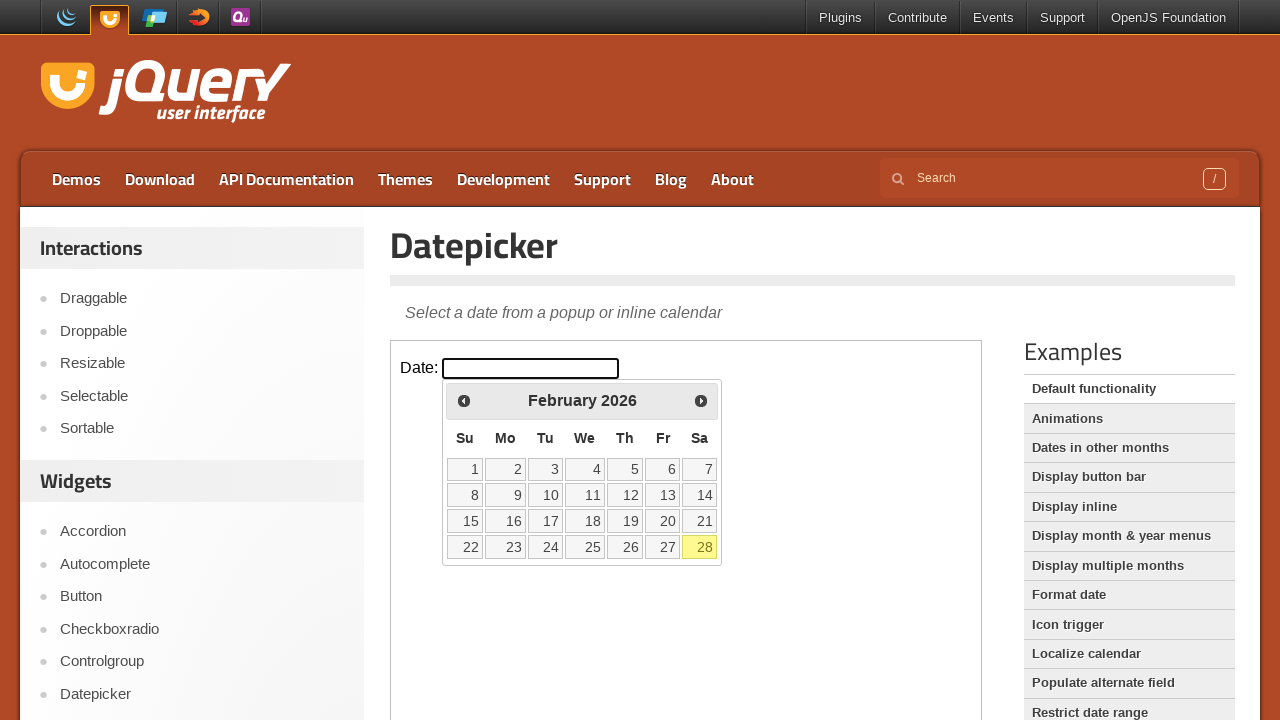

Retrieved current year from datepicker
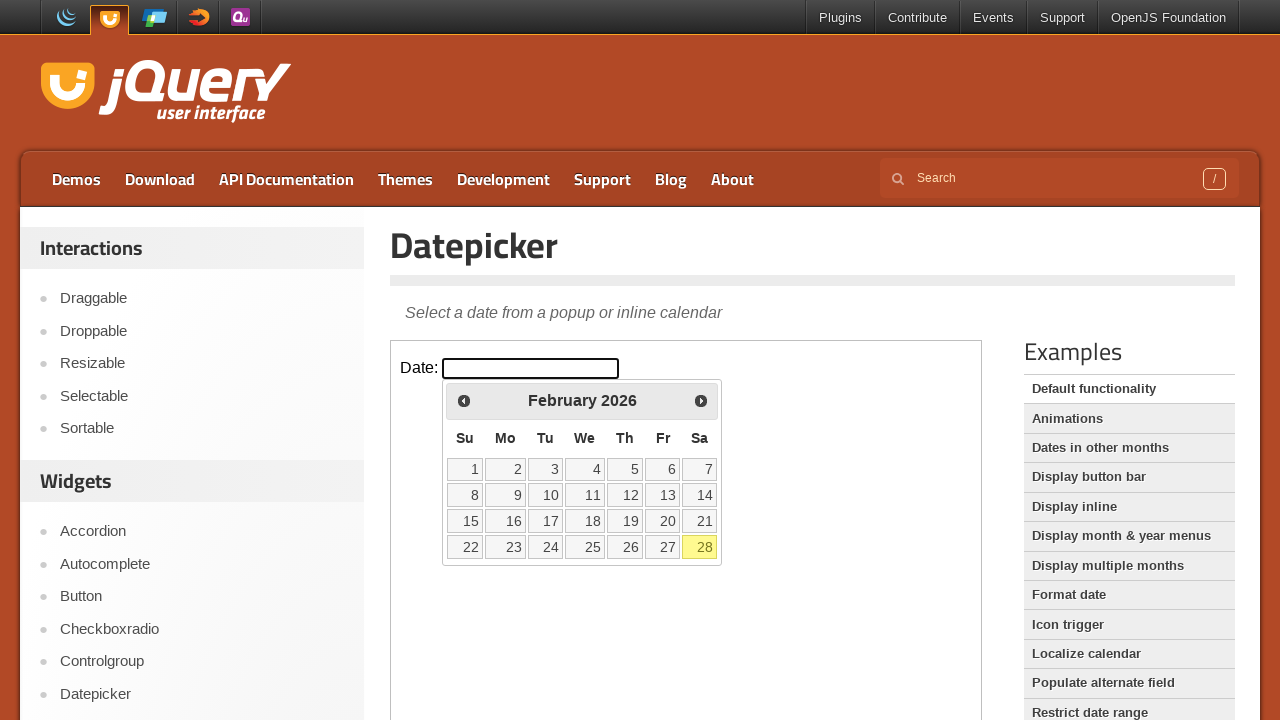

Clicked previous arrow to navigate to earlier month at (464, 400) on iframe.demo-frame >> internal:control=enter-frame >> xpath=//div[@id='ui-datepic
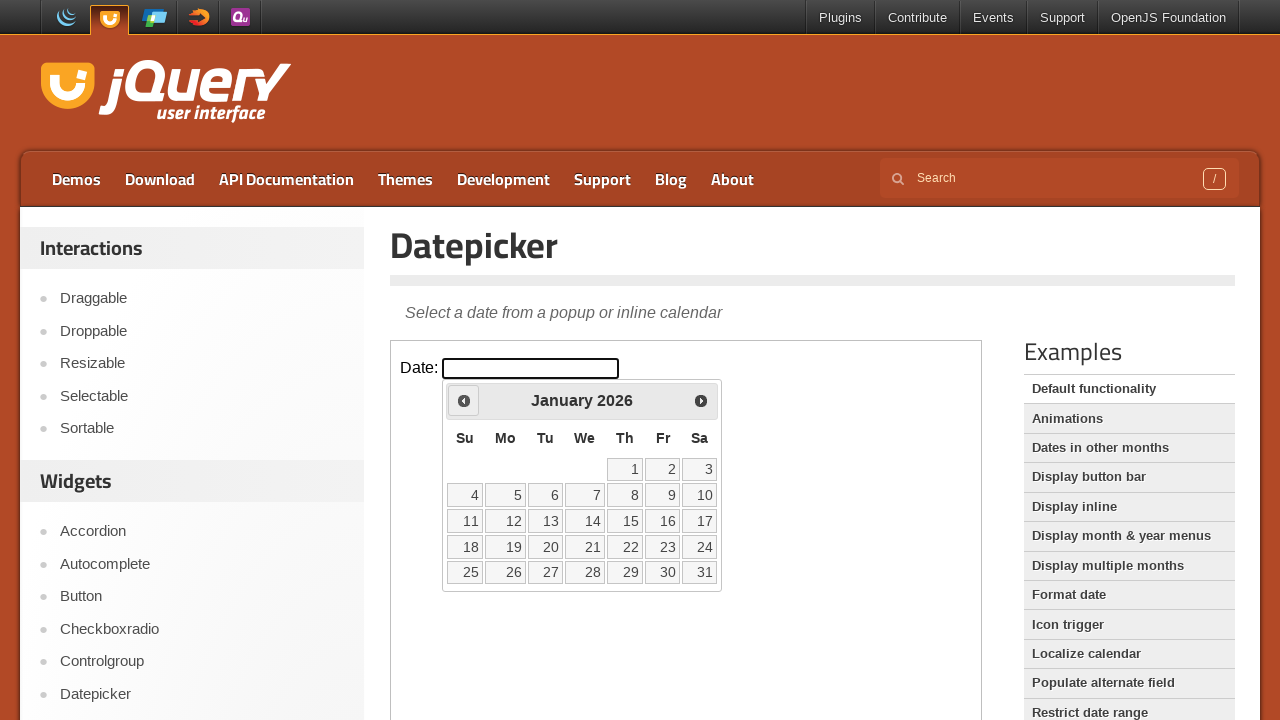

Waited 200ms for calendar to update
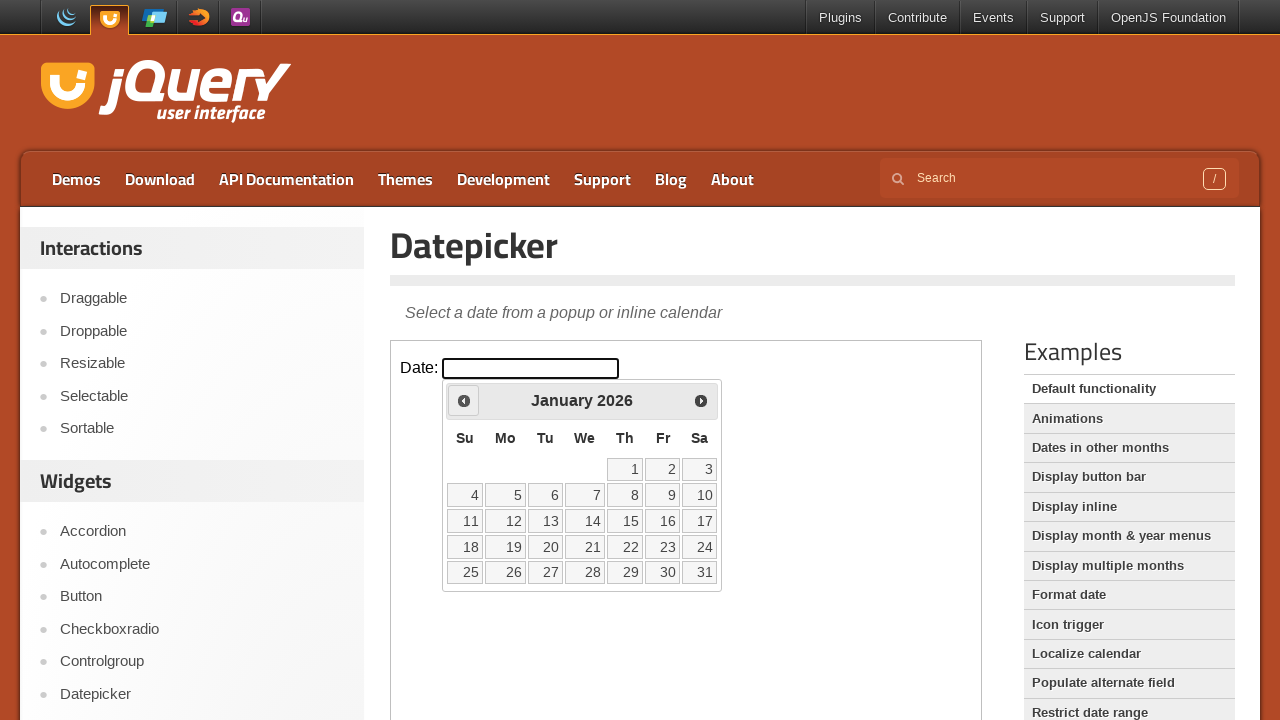

Retrieved current month from datepicker
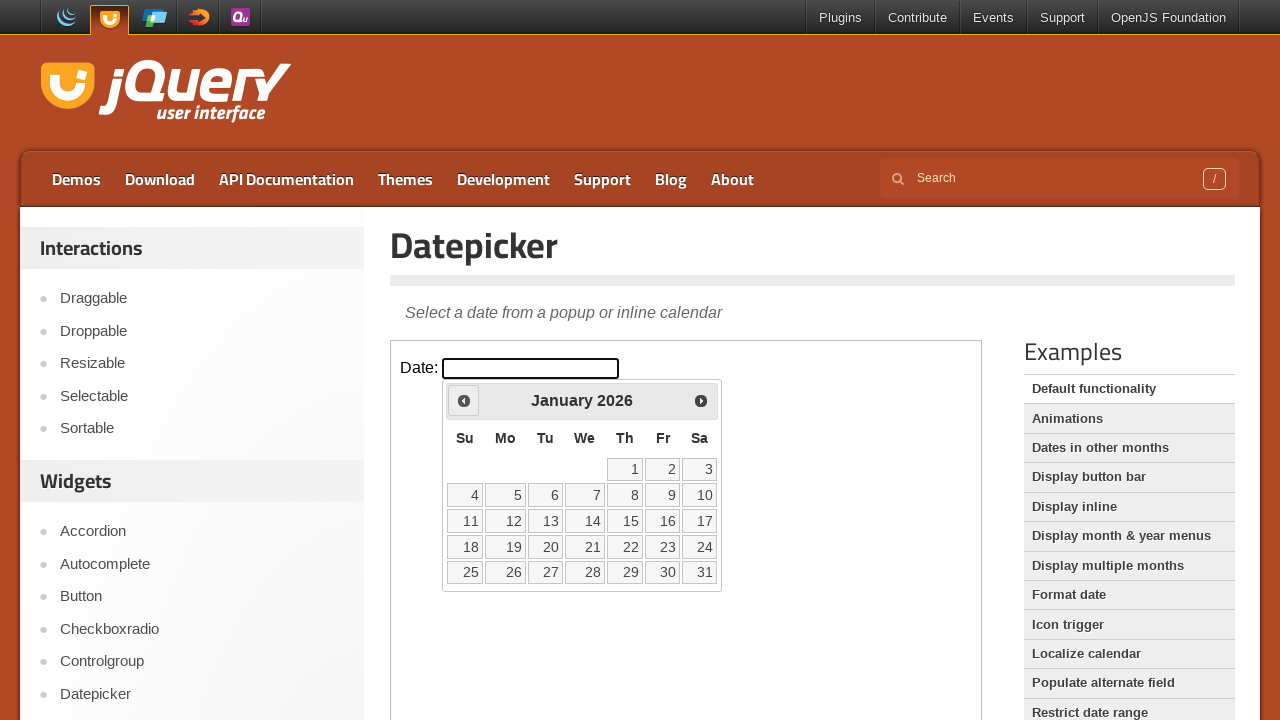

Retrieved current year from datepicker
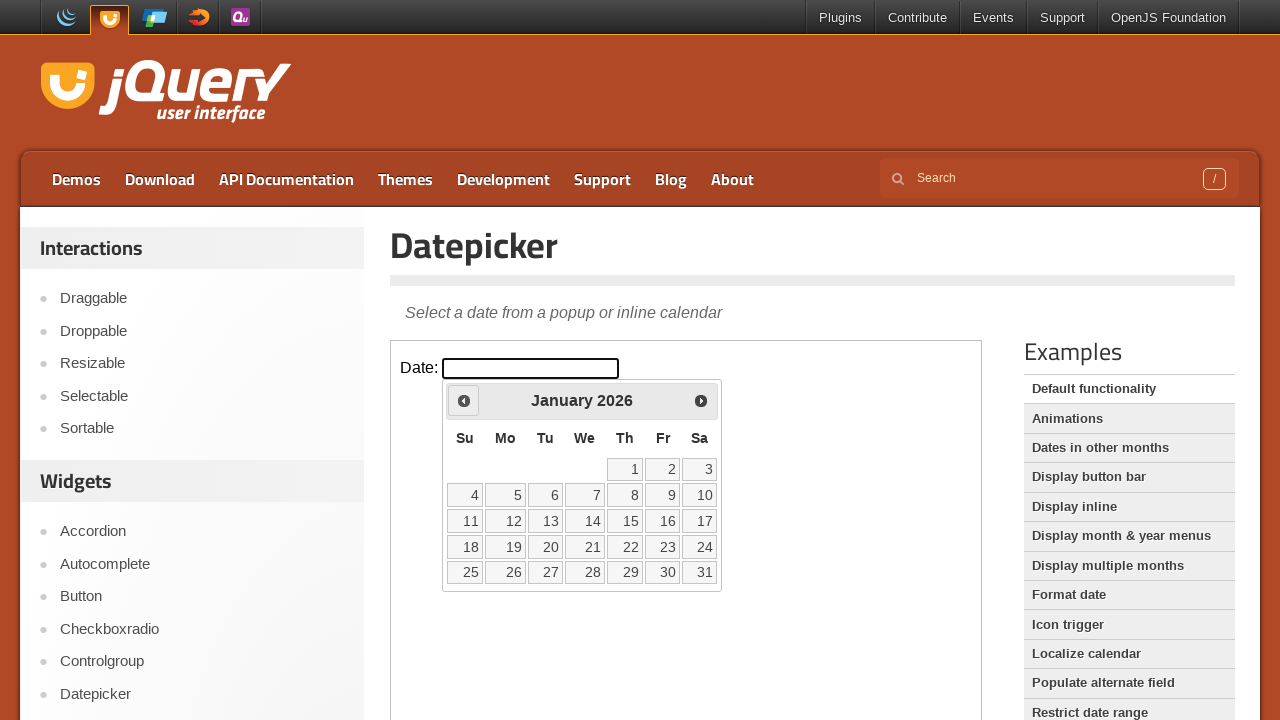

Clicked previous arrow to navigate to earlier month at (464, 400) on iframe.demo-frame >> internal:control=enter-frame >> xpath=//div[@id='ui-datepic
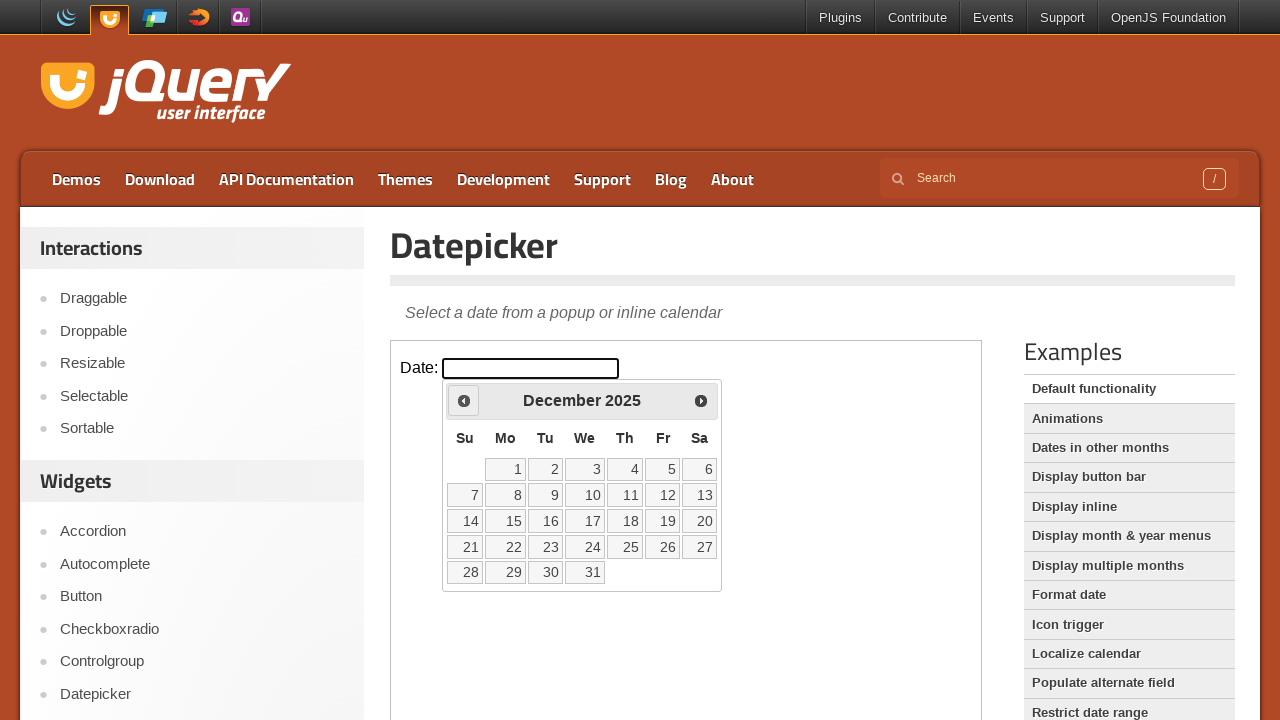

Waited 200ms for calendar to update
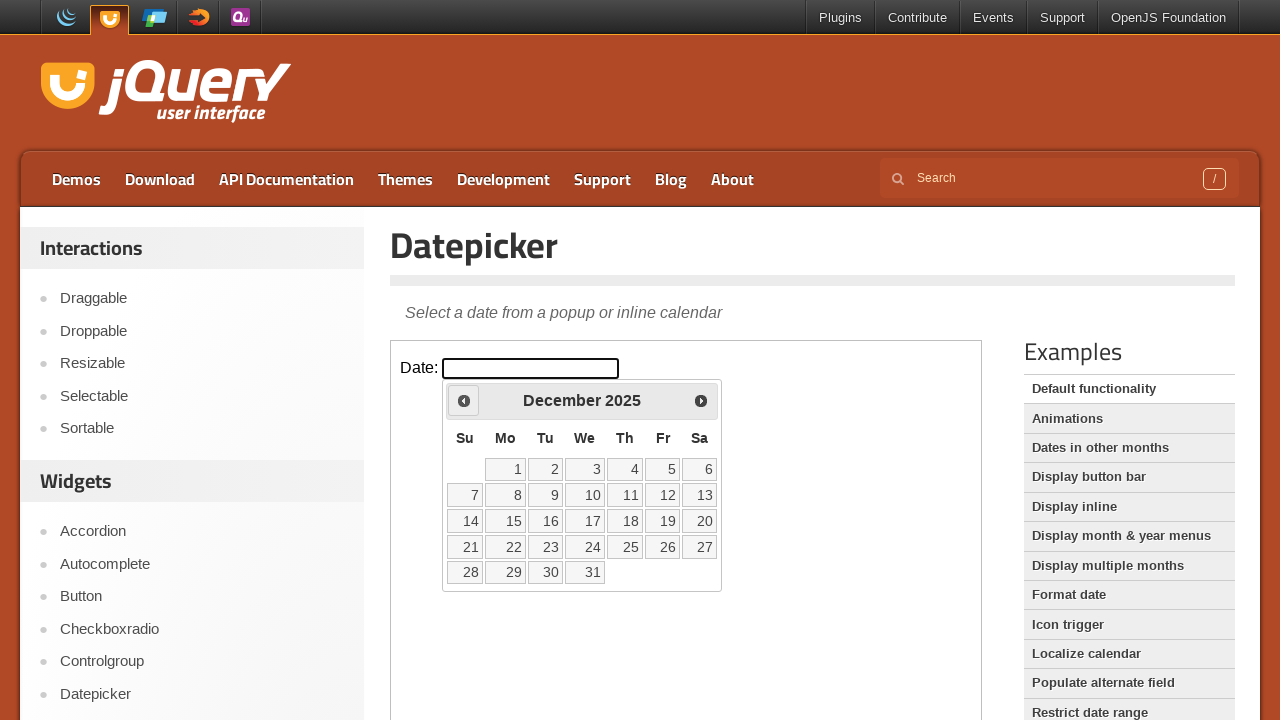

Retrieved current month from datepicker
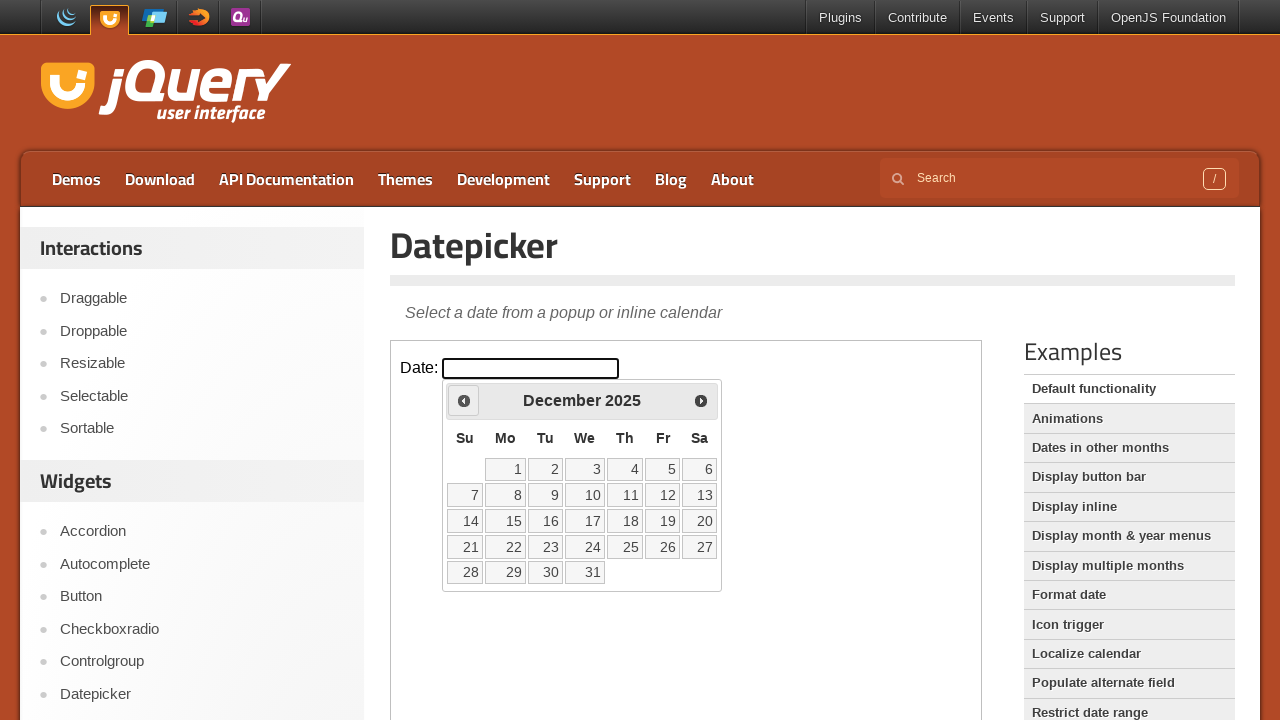

Retrieved current year from datepicker
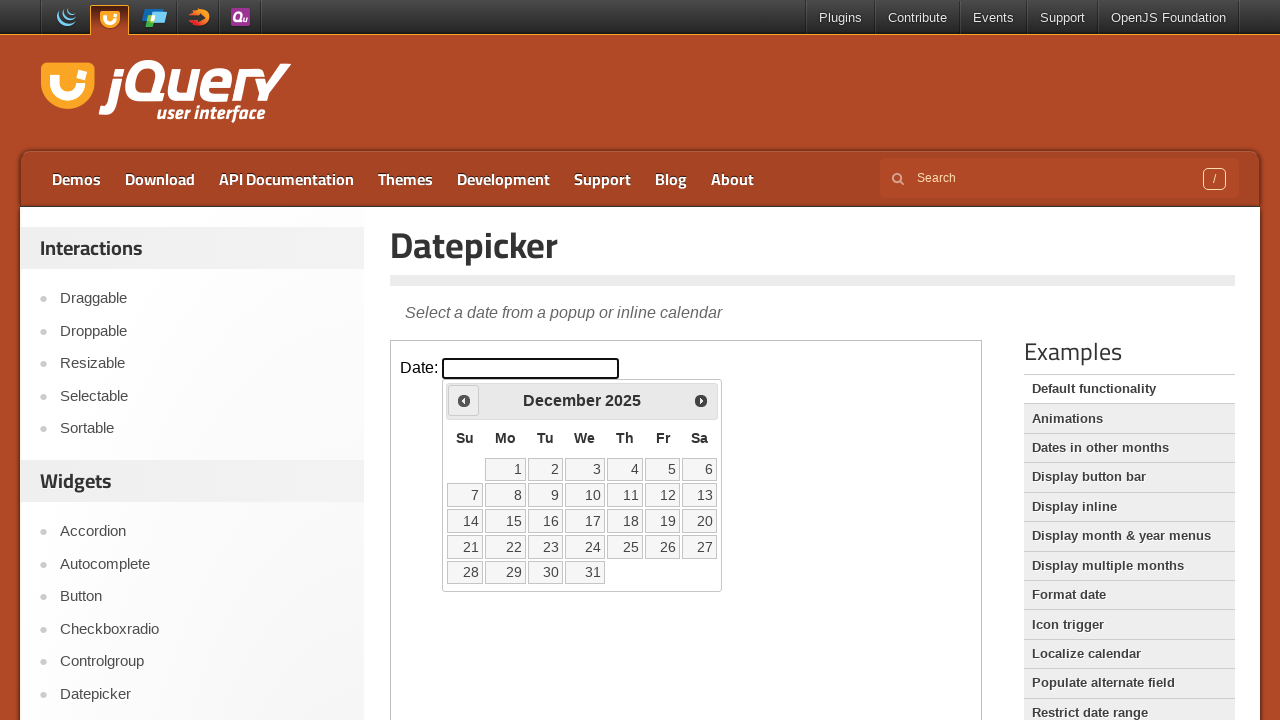

Clicked previous arrow to navigate to earlier month at (464, 400) on iframe.demo-frame >> internal:control=enter-frame >> xpath=//div[@id='ui-datepic
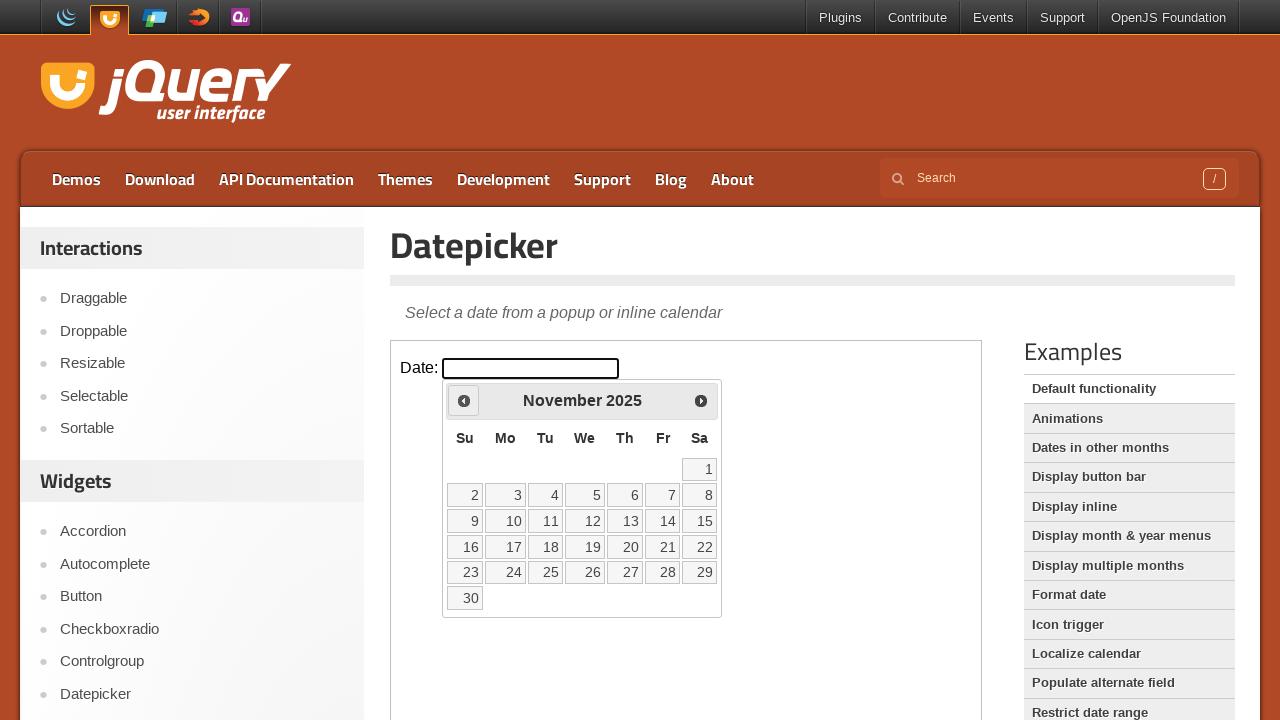

Waited 200ms for calendar to update
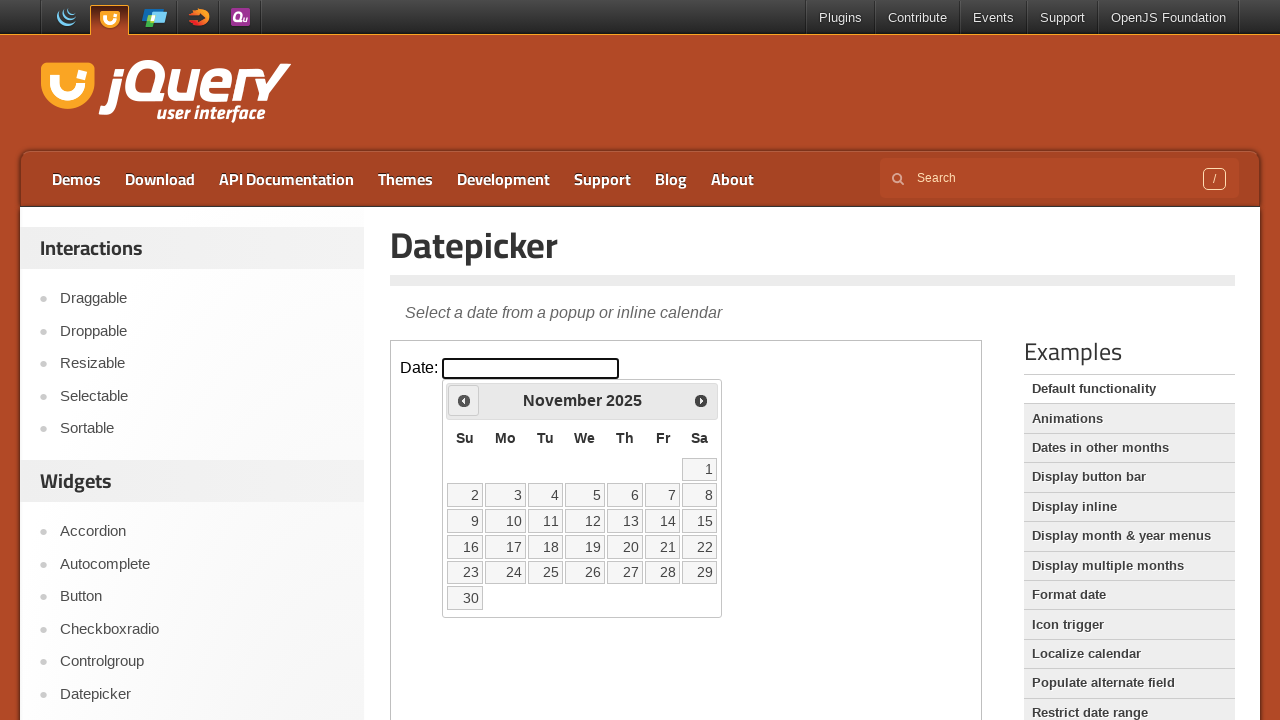

Retrieved current month from datepicker
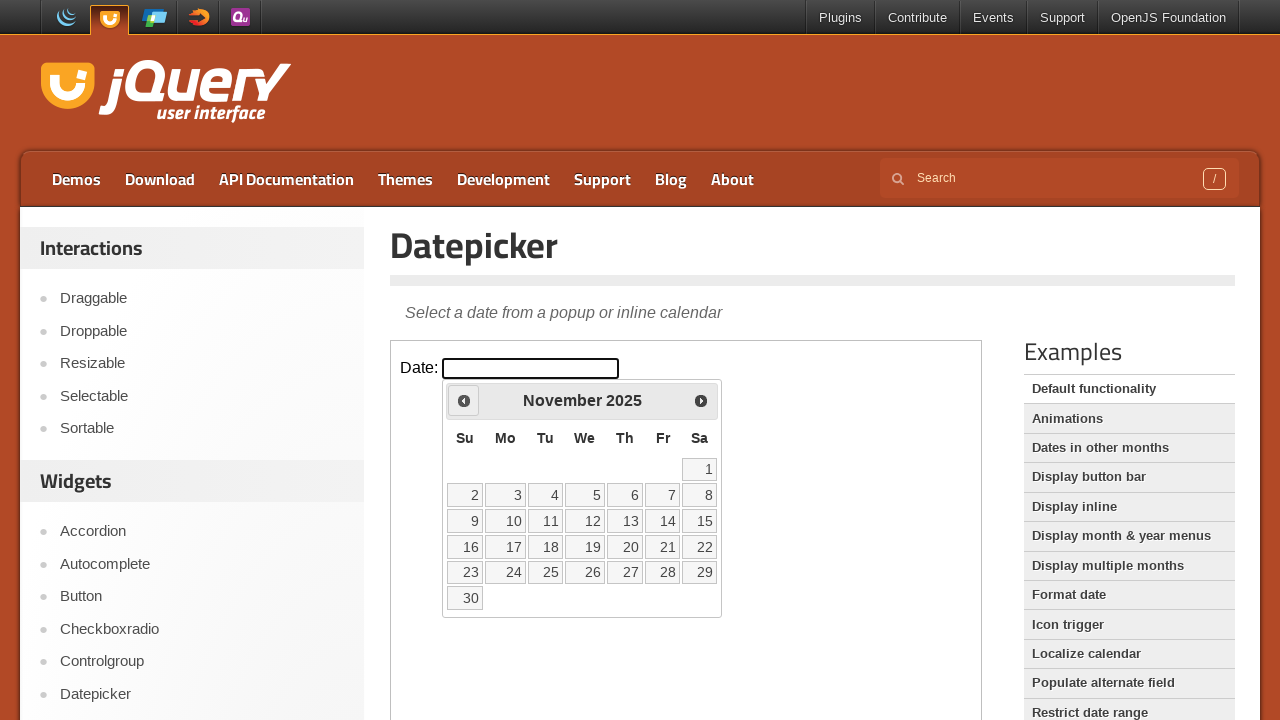

Retrieved current year from datepicker
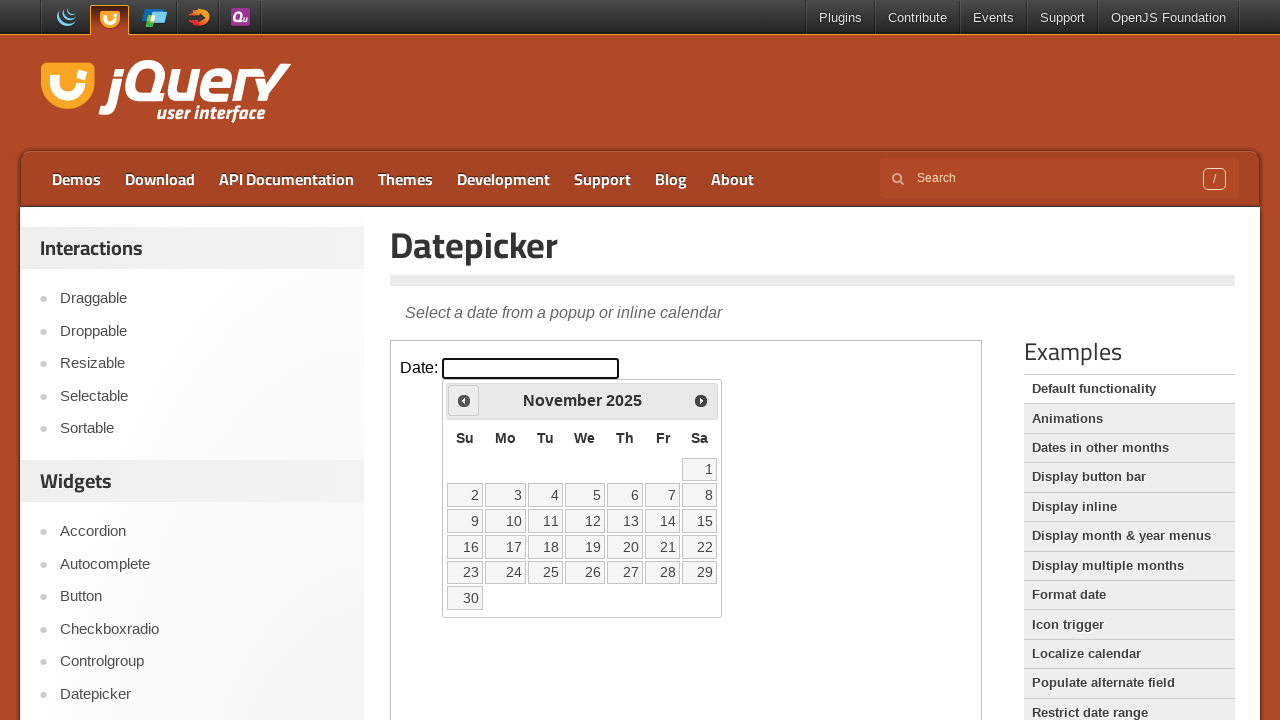

Clicked previous arrow to navigate to earlier month at (464, 400) on iframe.demo-frame >> internal:control=enter-frame >> xpath=//div[@id='ui-datepic
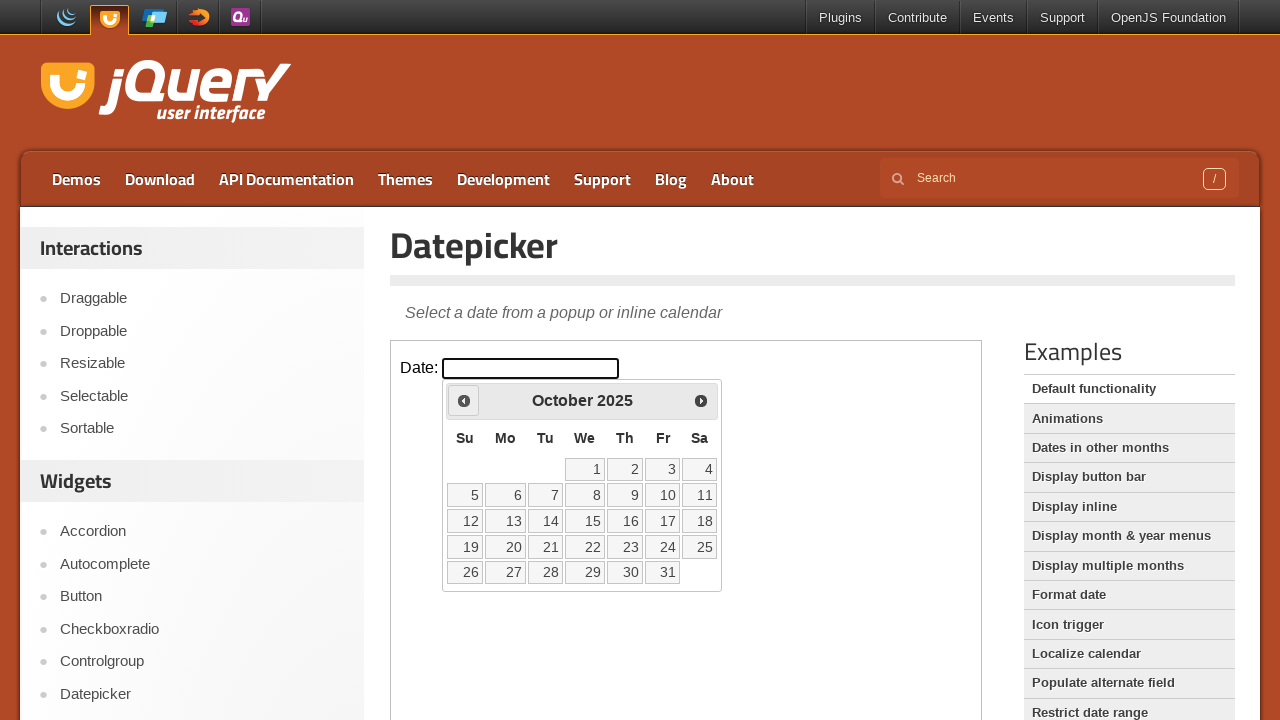

Waited 200ms for calendar to update
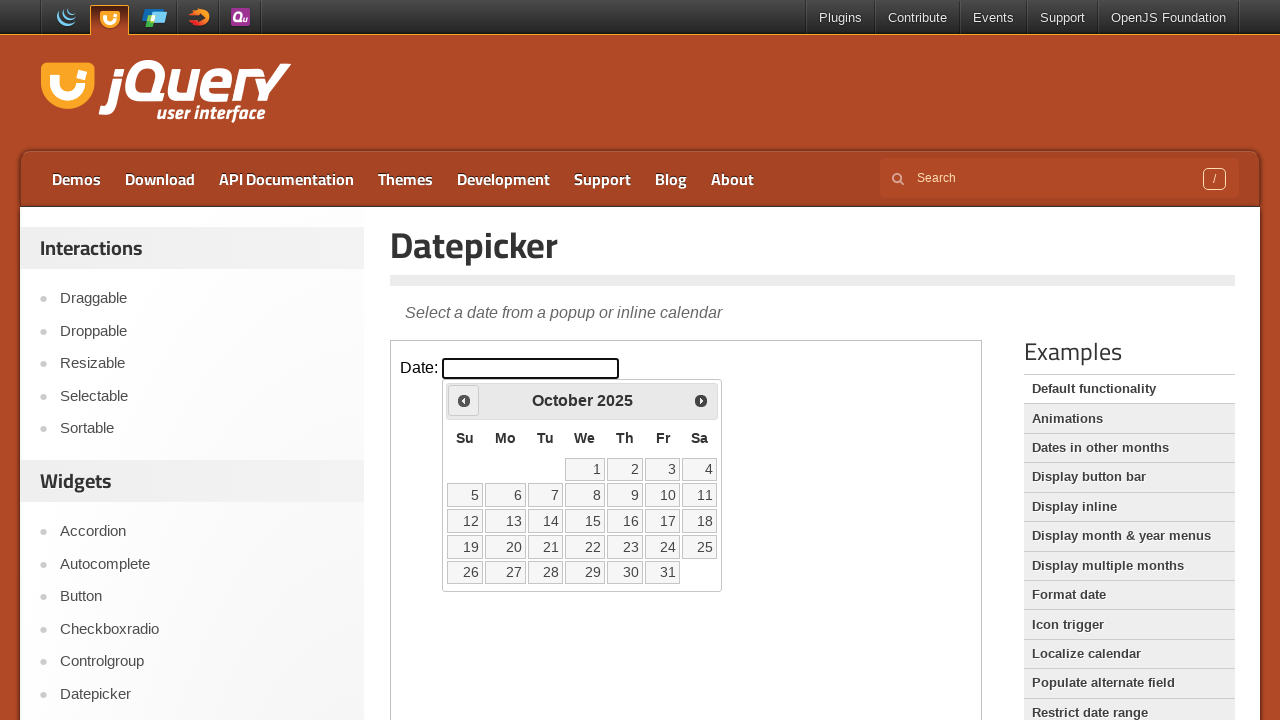

Retrieved current month from datepicker
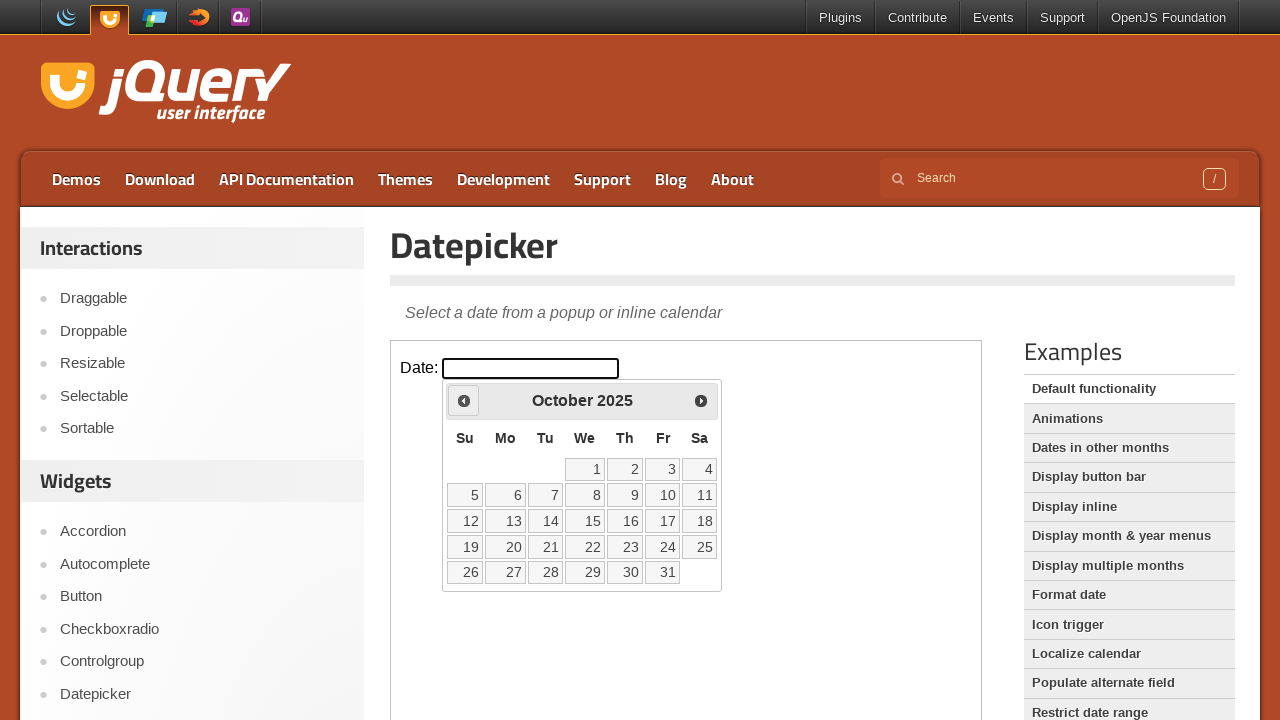

Retrieved current year from datepicker
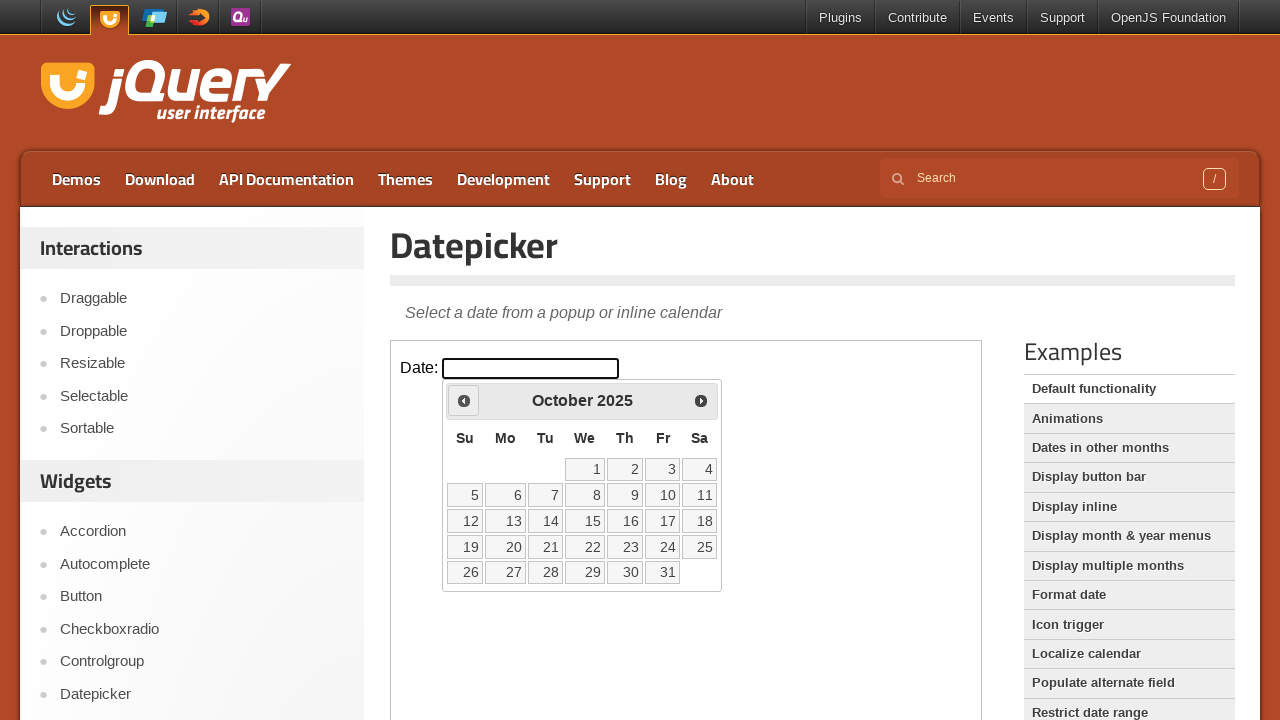

Clicked previous arrow to navigate to earlier month at (464, 400) on iframe.demo-frame >> internal:control=enter-frame >> xpath=//div[@id='ui-datepic
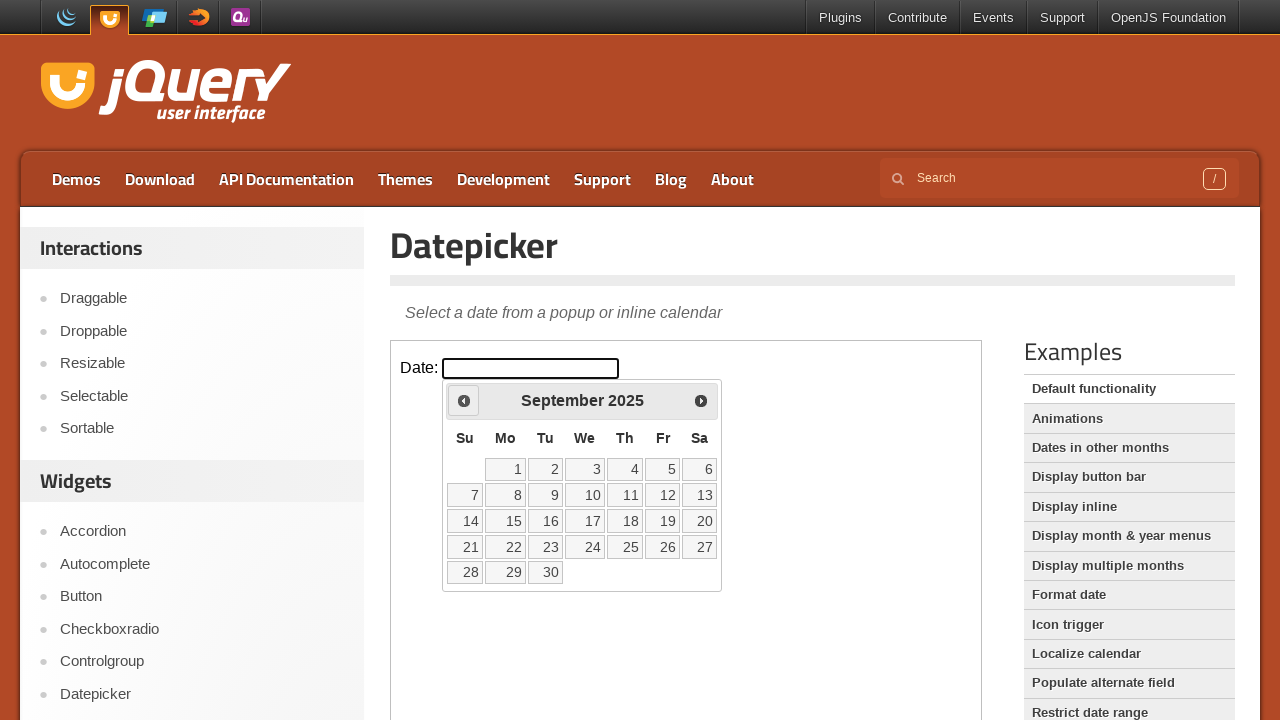

Waited 200ms for calendar to update
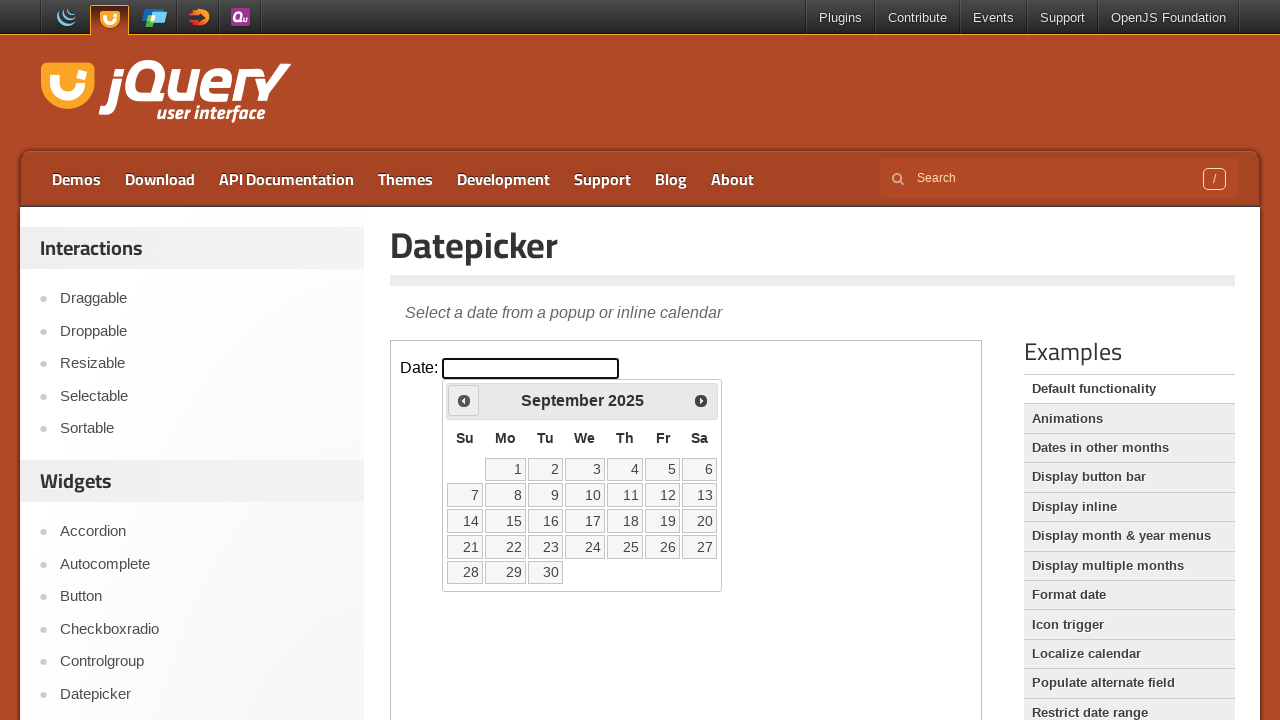

Retrieved current month from datepicker
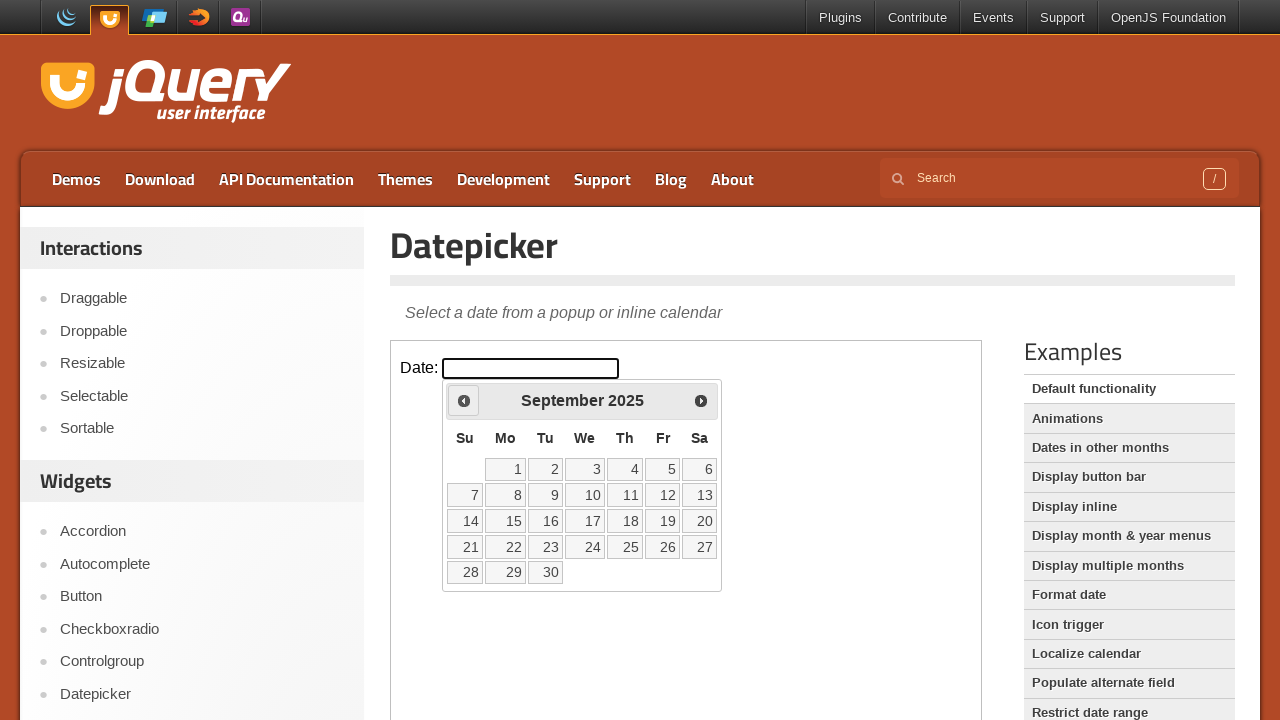

Retrieved current year from datepicker
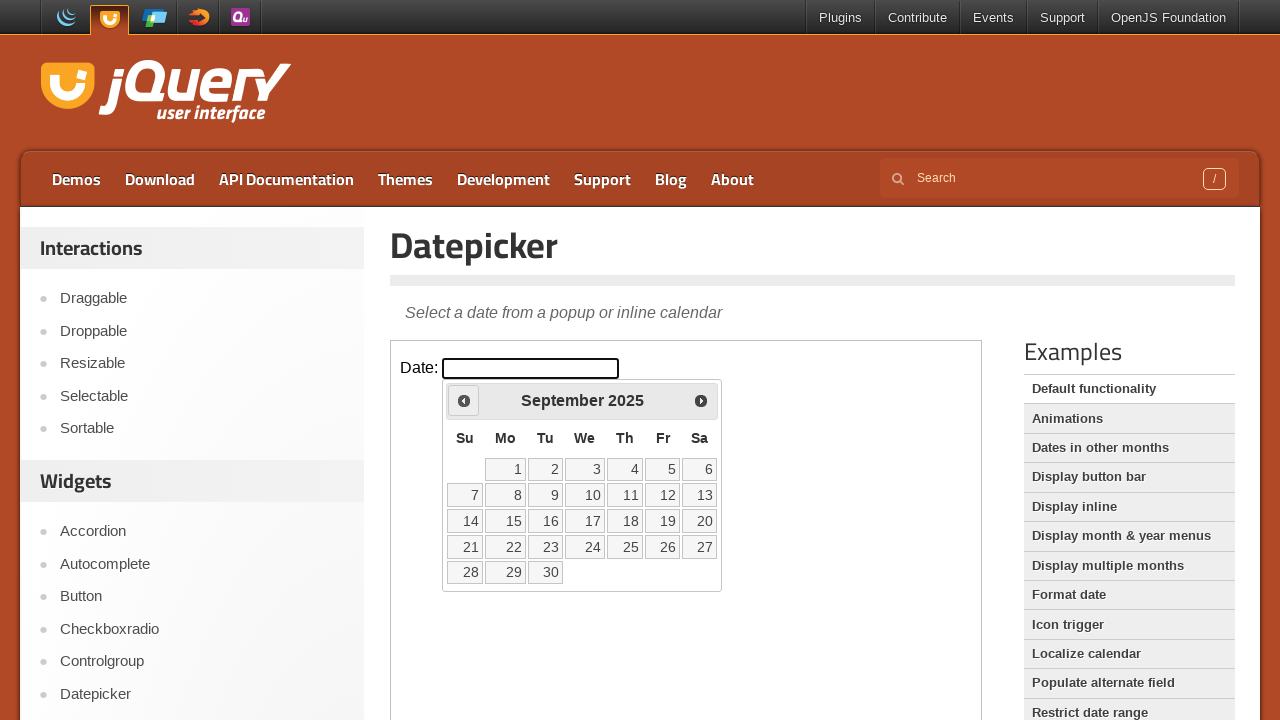

Clicked previous arrow to navigate to earlier month at (464, 400) on iframe.demo-frame >> internal:control=enter-frame >> xpath=//div[@id='ui-datepic
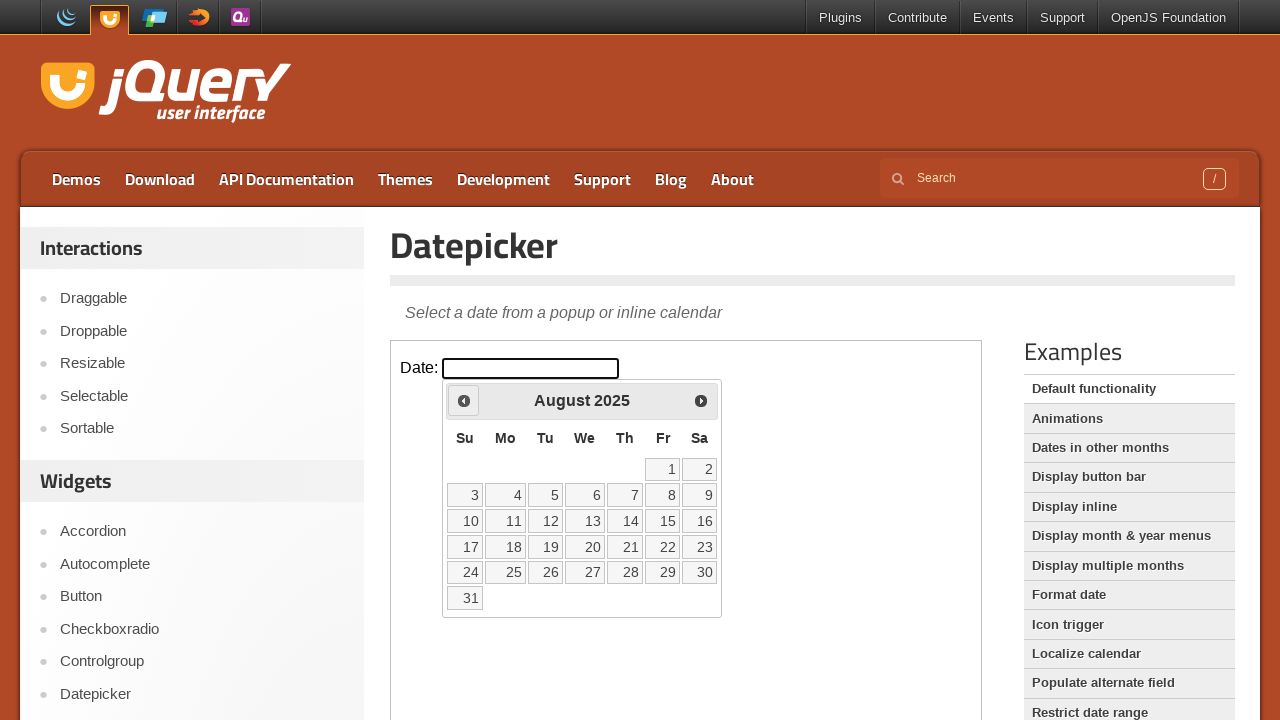

Waited 200ms for calendar to update
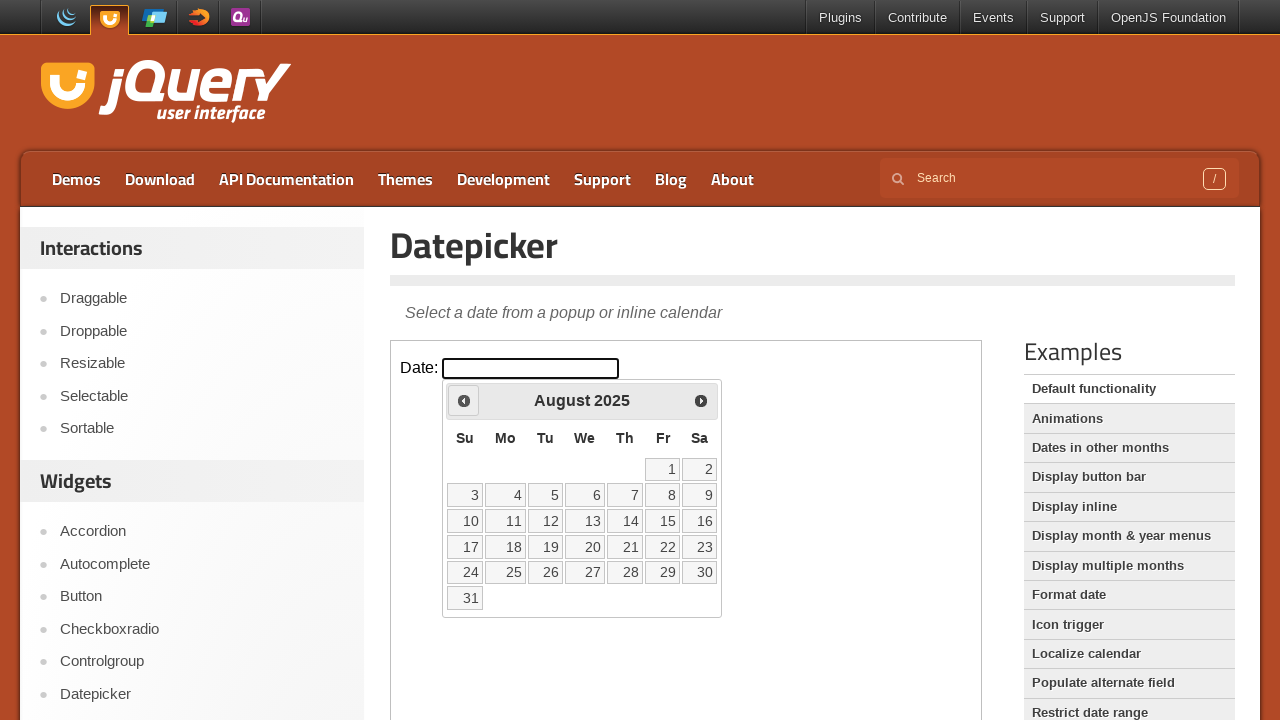

Retrieved current month from datepicker
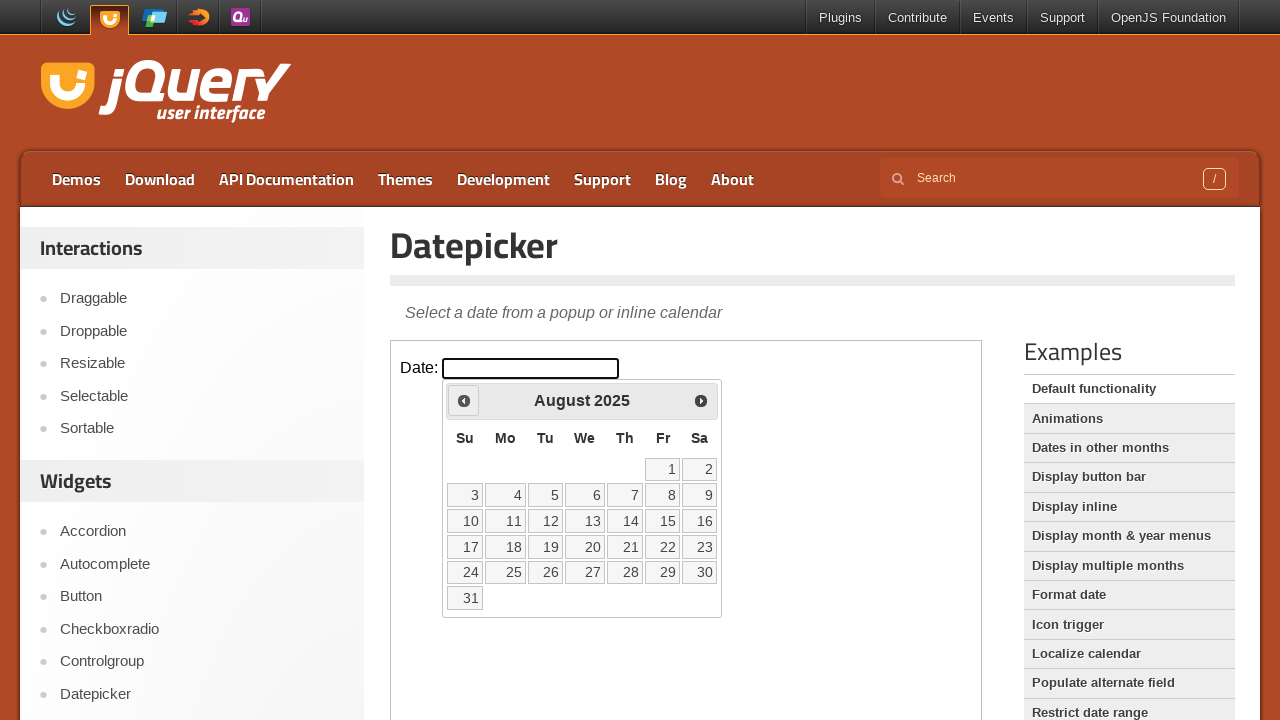

Retrieved current year from datepicker
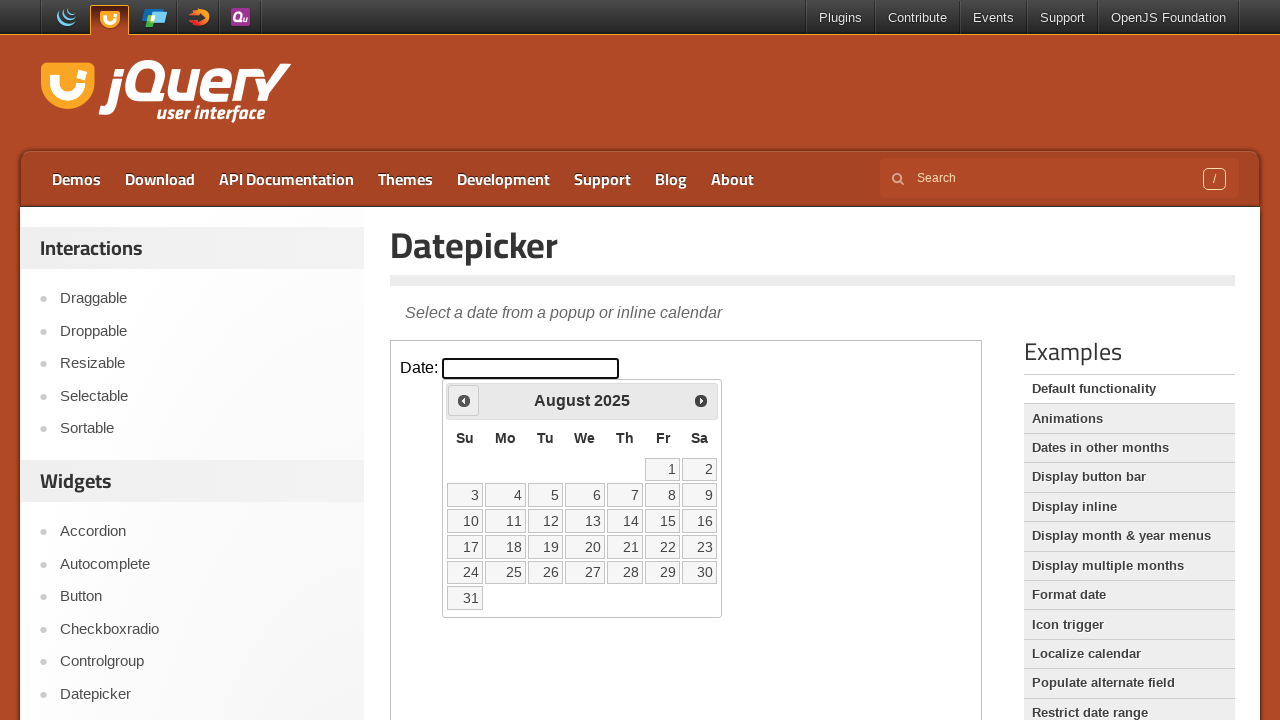

Clicked previous arrow to navigate to earlier month at (464, 400) on iframe.demo-frame >> internal:control=enter-frame >> xpath=//div[@id='ui-datepic
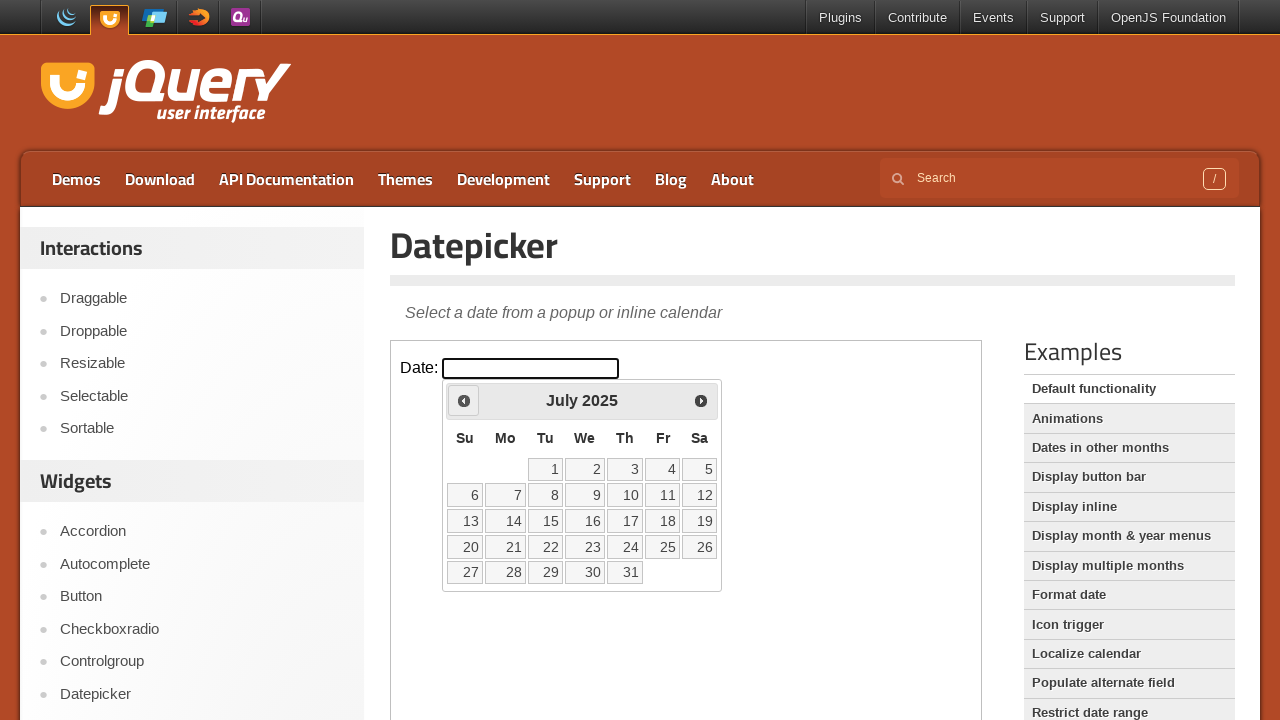

Waited 200ms for calendar to update
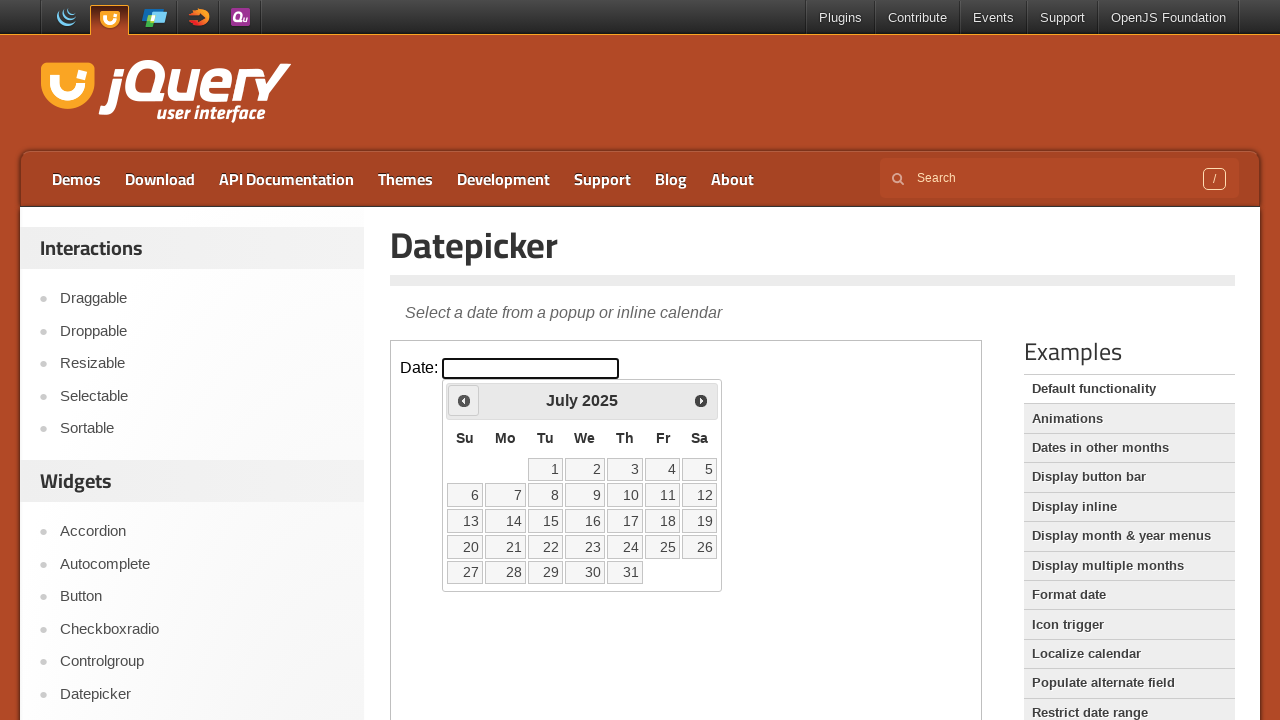

Retrieved current month from datepicker
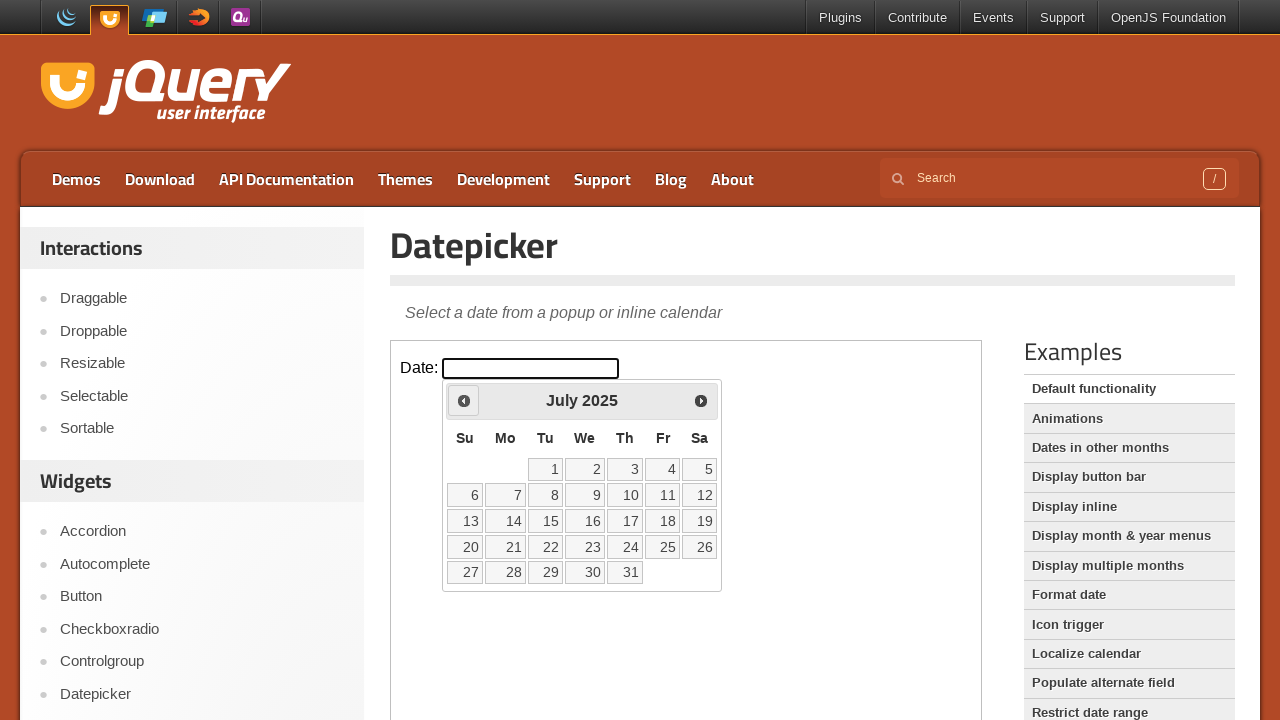

Retrieved current year from datepicker
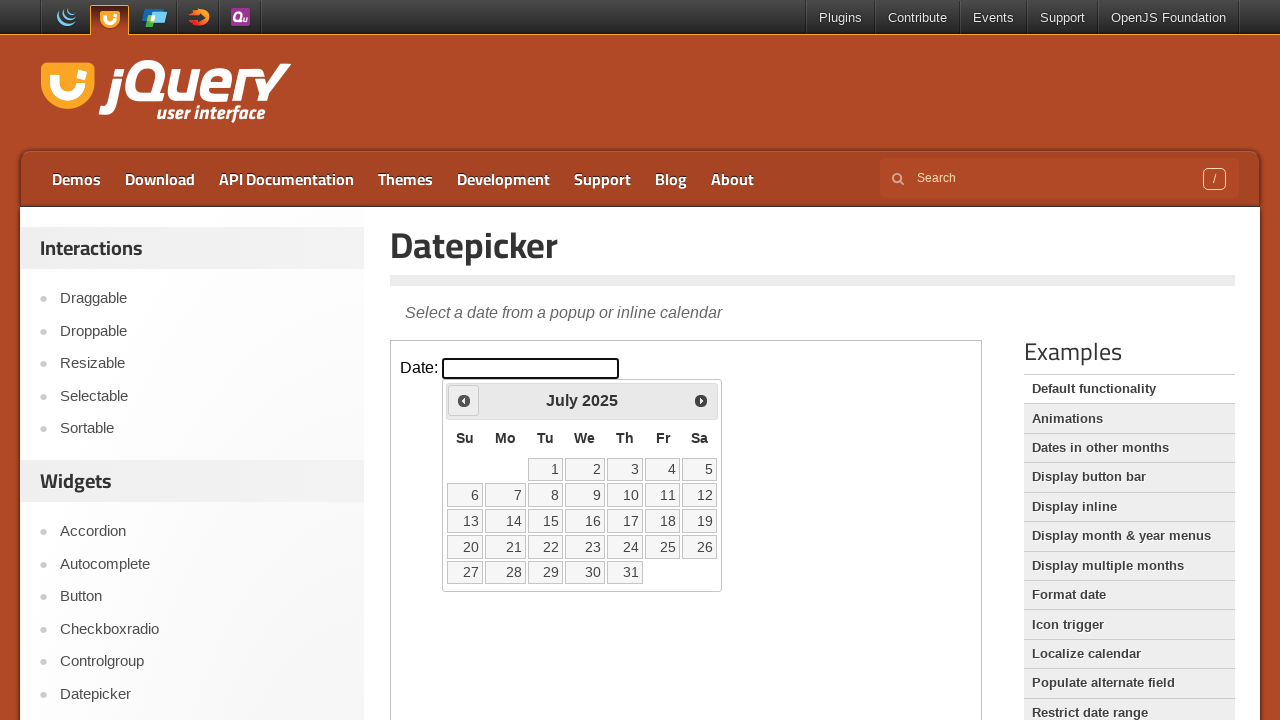

Clicked previous arrow to navigate to earlier month at (464, 400) on iframe.demo-frame >> internal:control=enter-frame >> xpath=//div[@id='ui-datepic
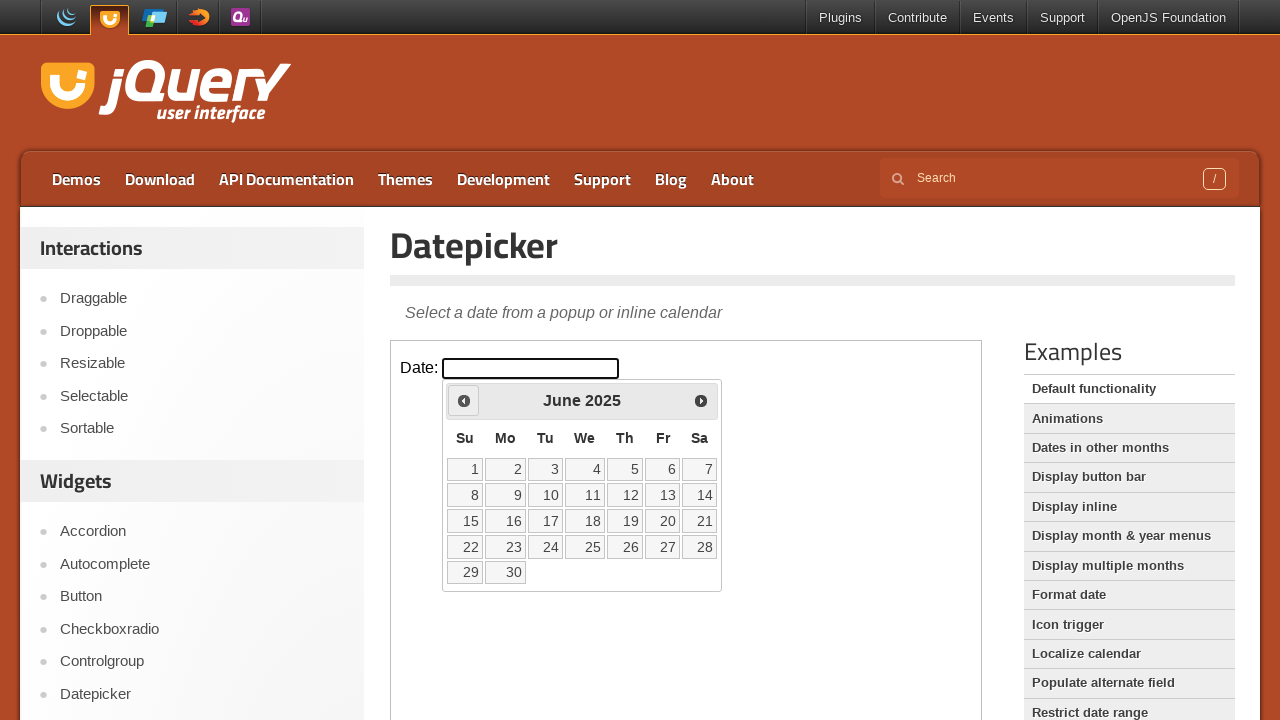

Waited 200ms for calendar to update
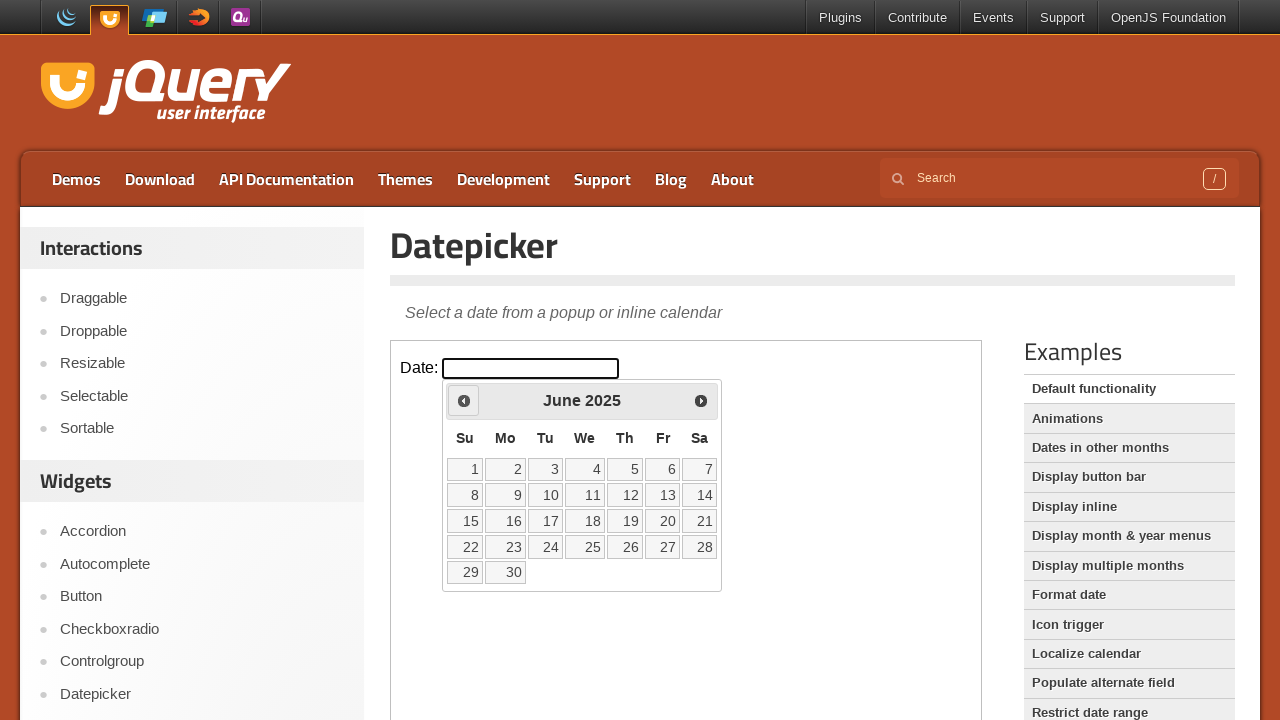

Retrieved current month from datepicker
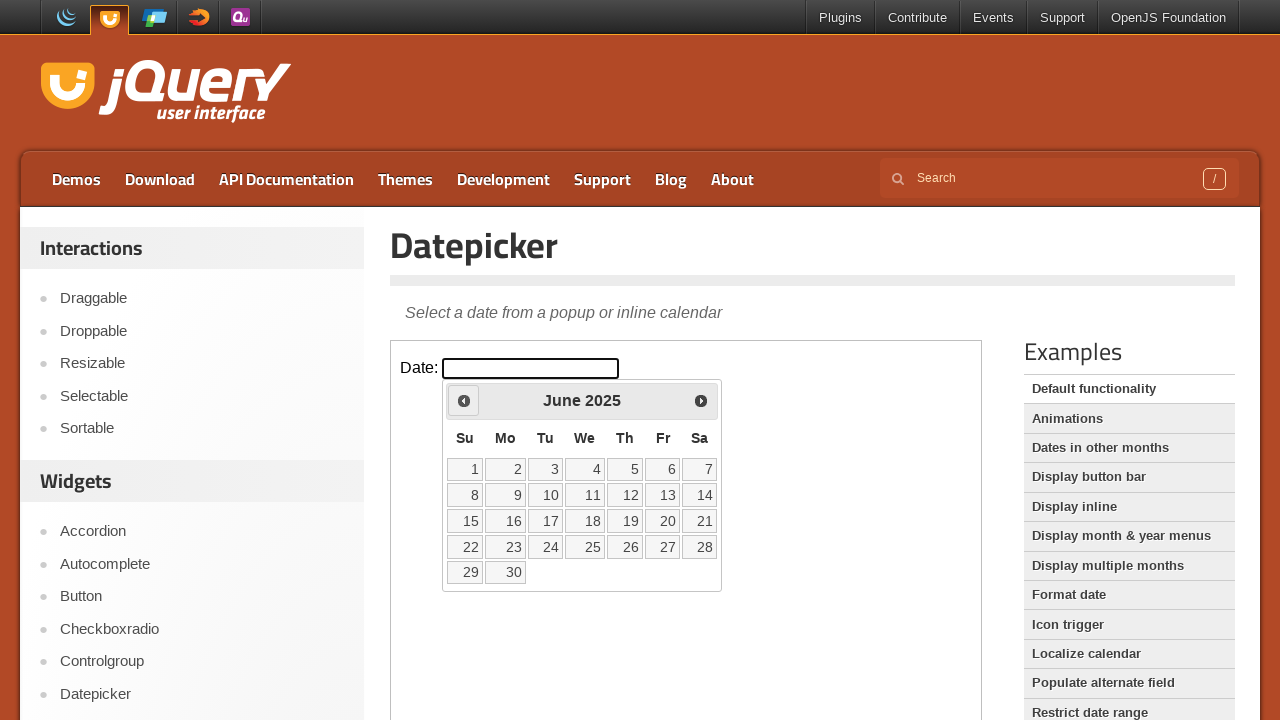

Retrieved current year from datepicker
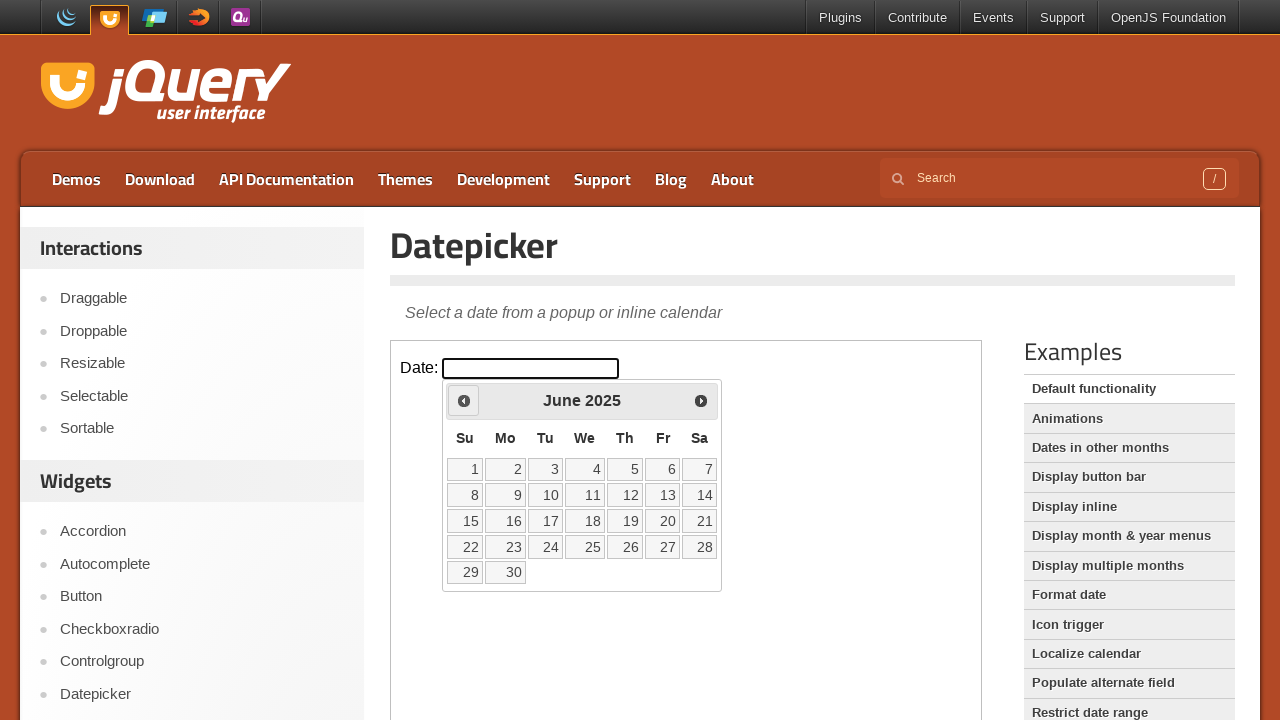

Clicked previous arrow to navigate to earlier month at (464, 400) on iframe.demo-frame >> internal:control=enter-frame >> xpath=//div[@id='ui-datepic
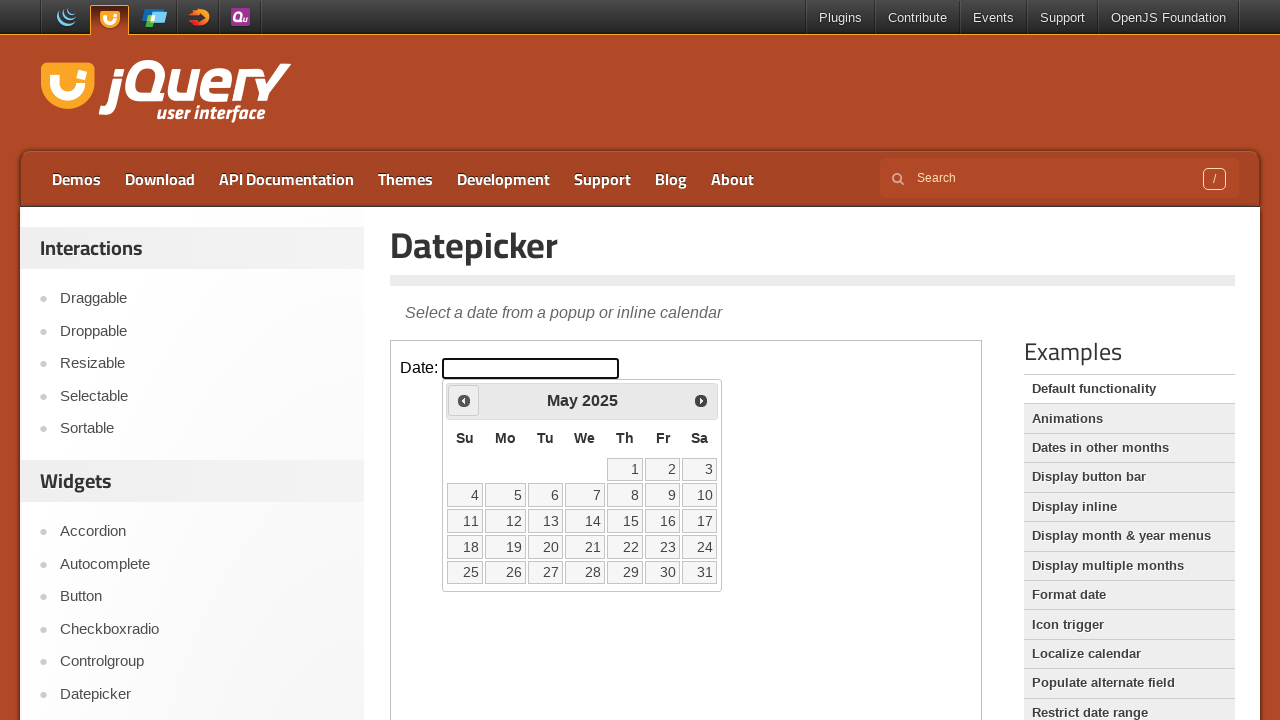

Waited 200ms for calendar to update
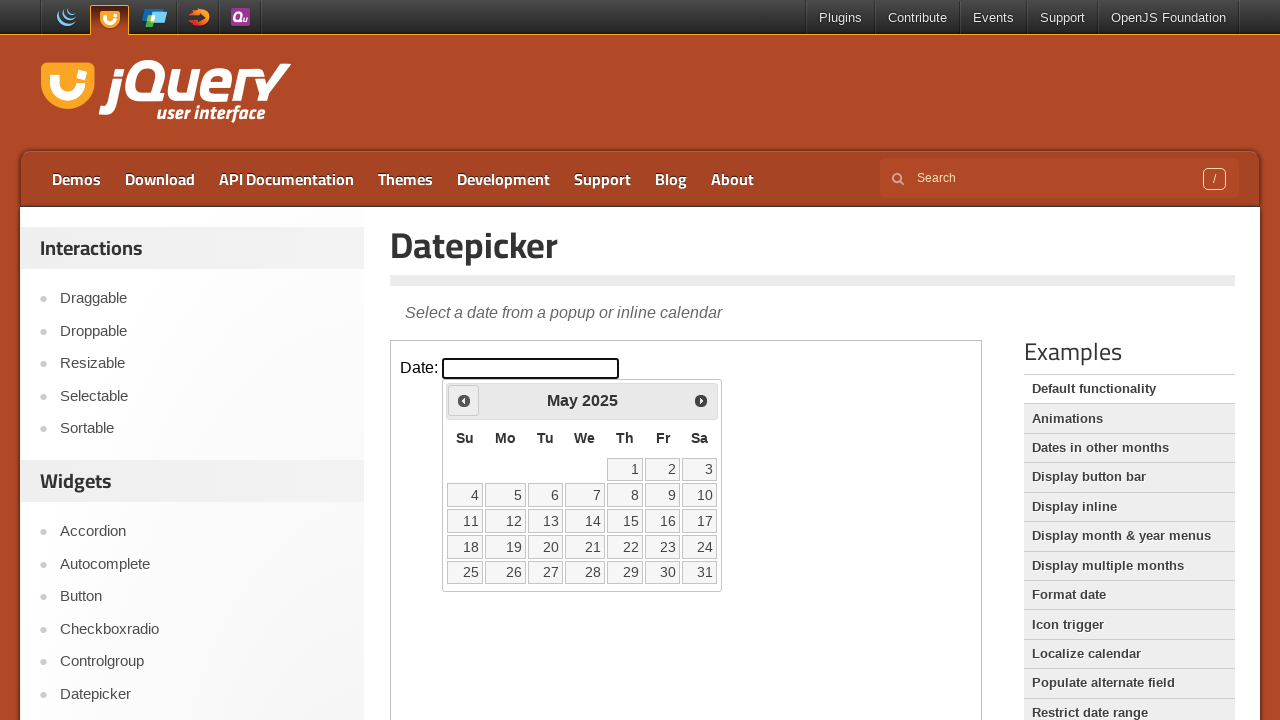

Retrieved current month from datepicker
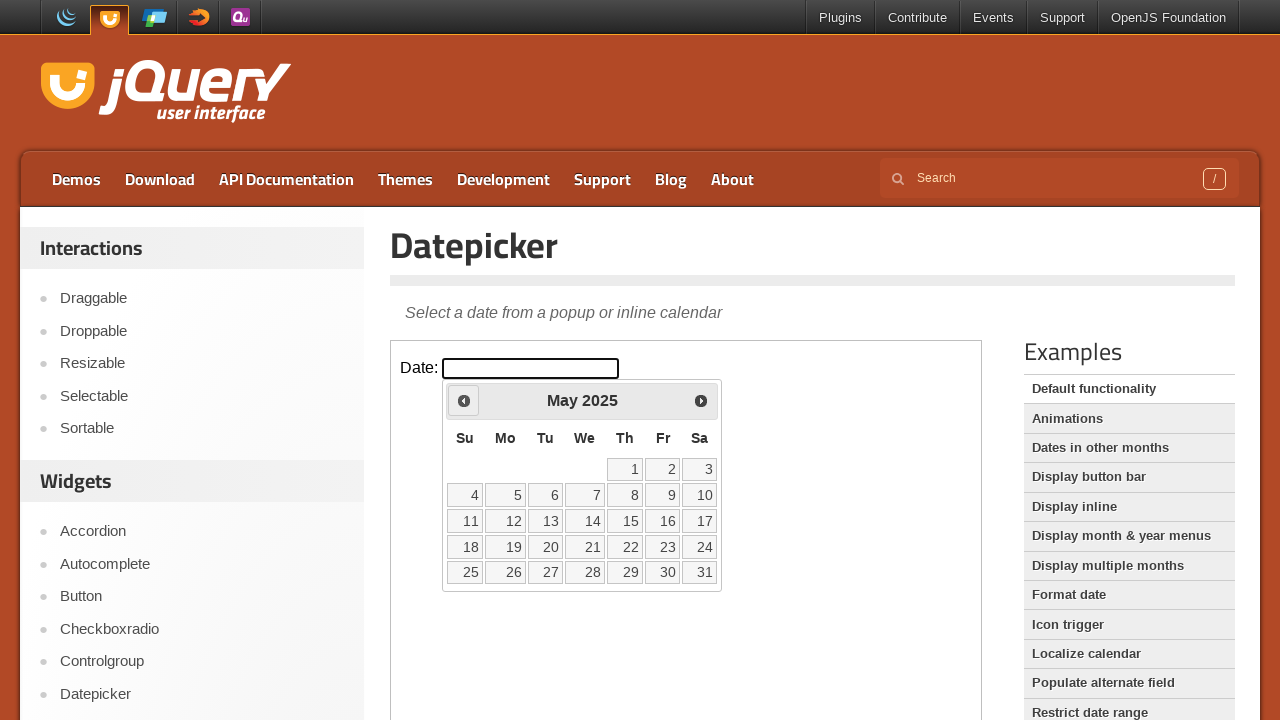

Retrieved current year from datepicker
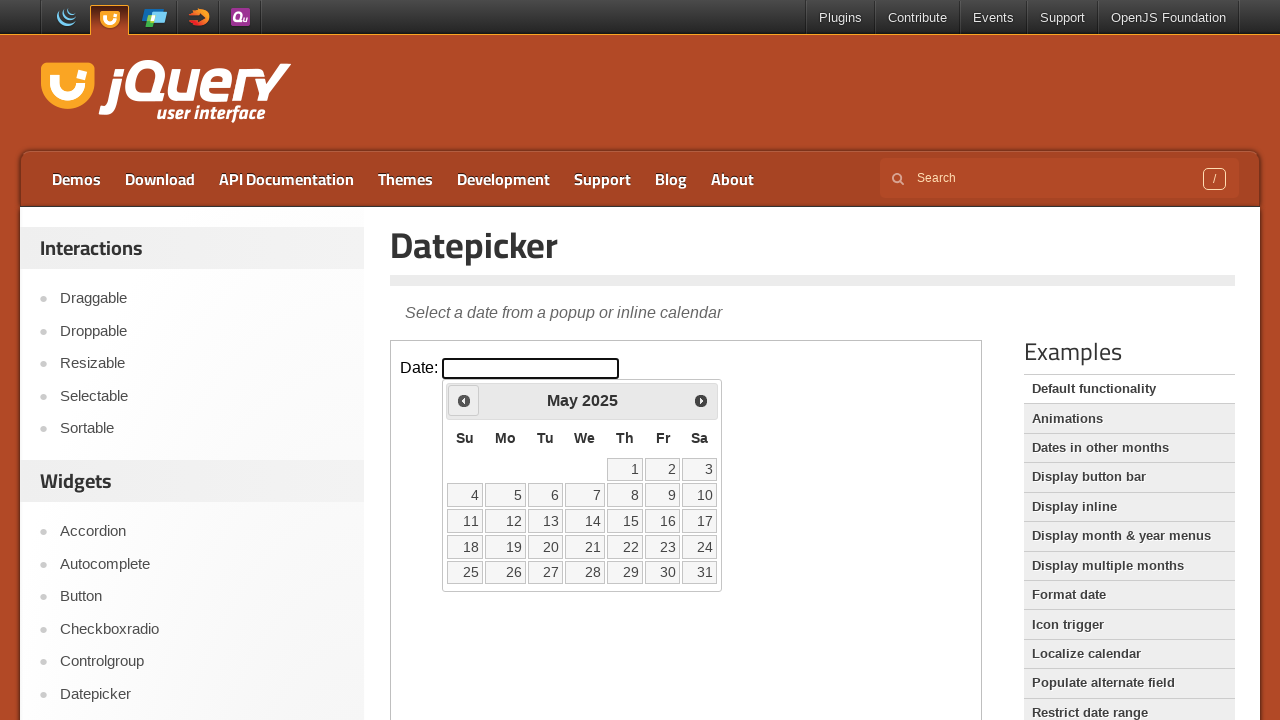

Clicked previous arrow to navigate to earlier month at (464, 400) on iframe.demo-frame >> internal:control=enter-frame >> xpath=//div[@id='ui-datepic
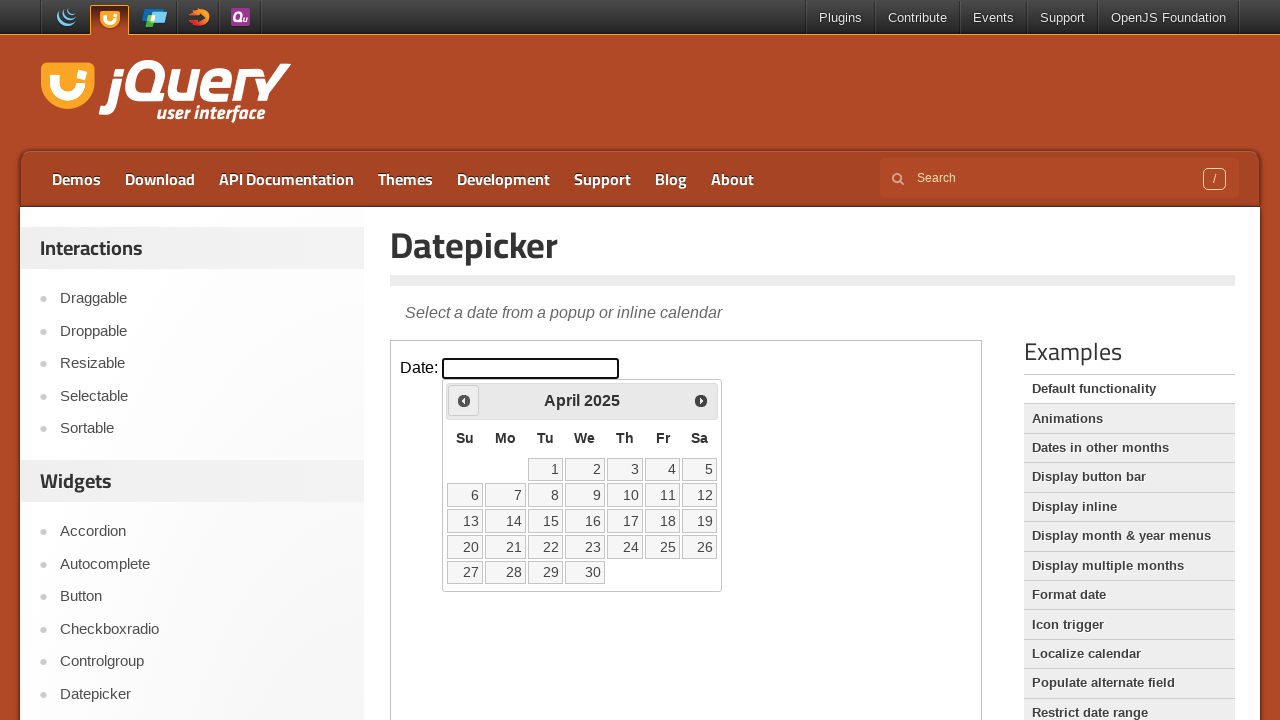

Waited 200ms for calendar to update
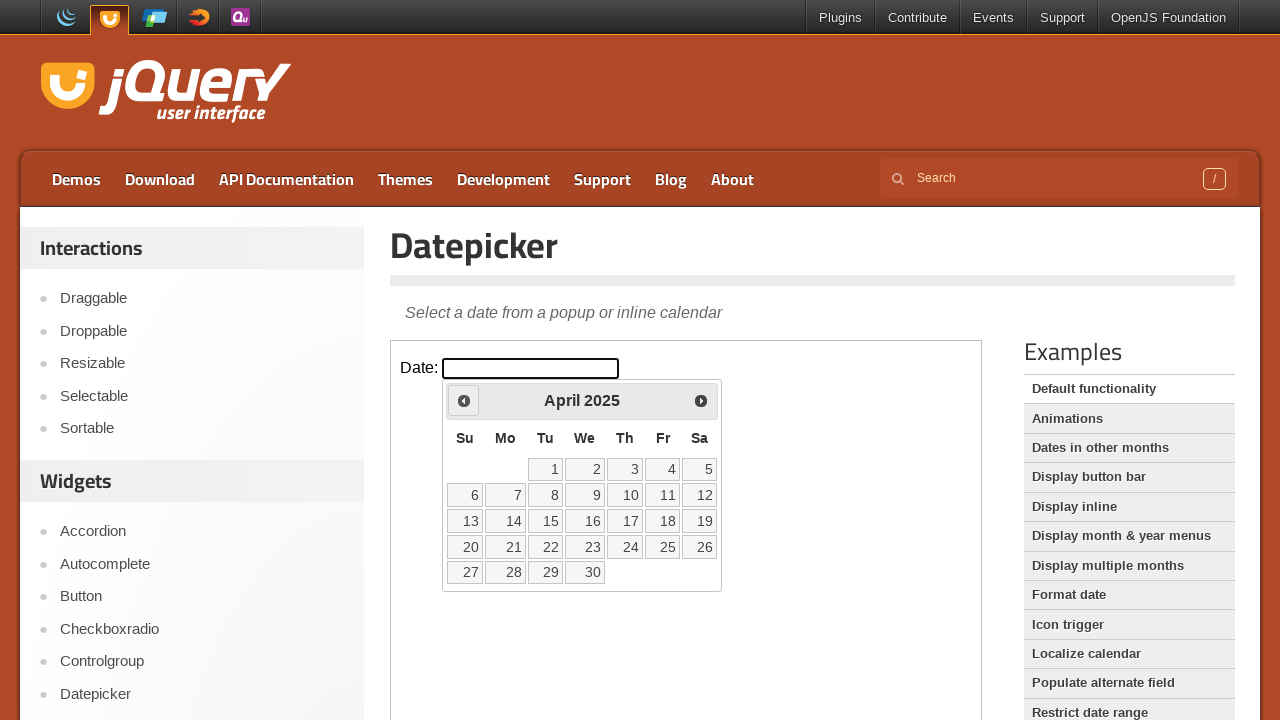

Retrieved current month from datepicker
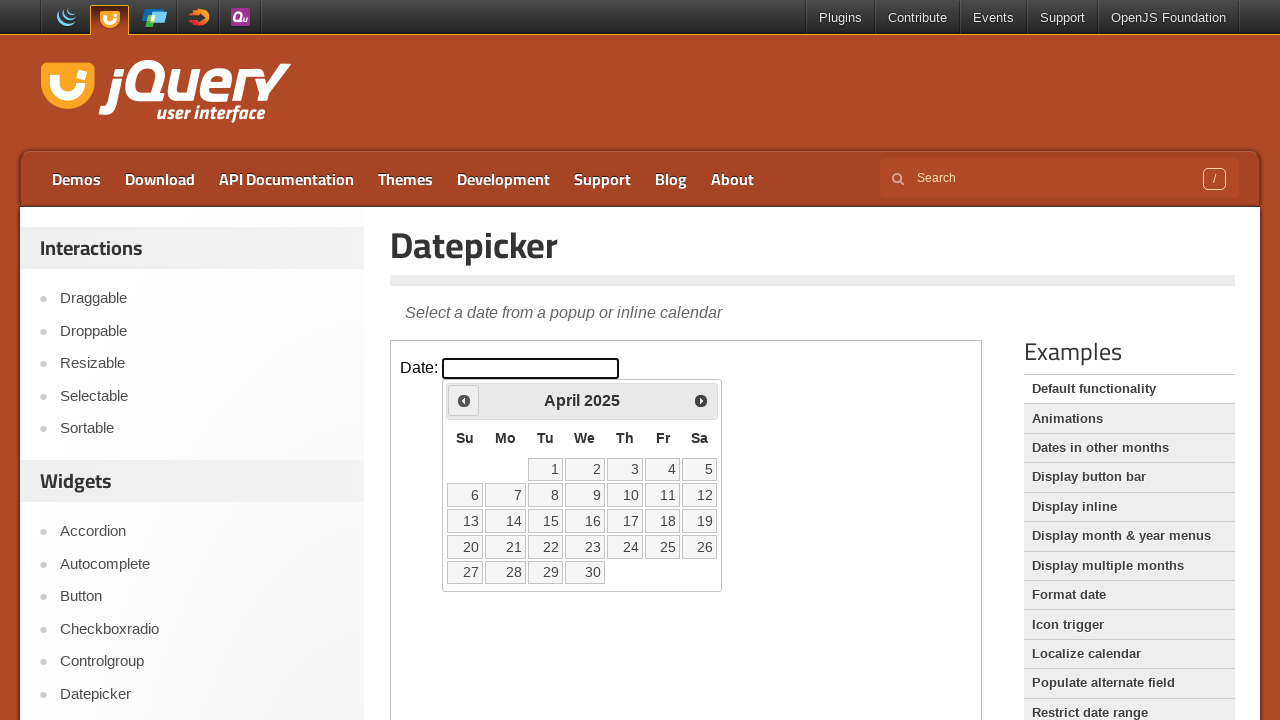

Retrieved current year from datepicker
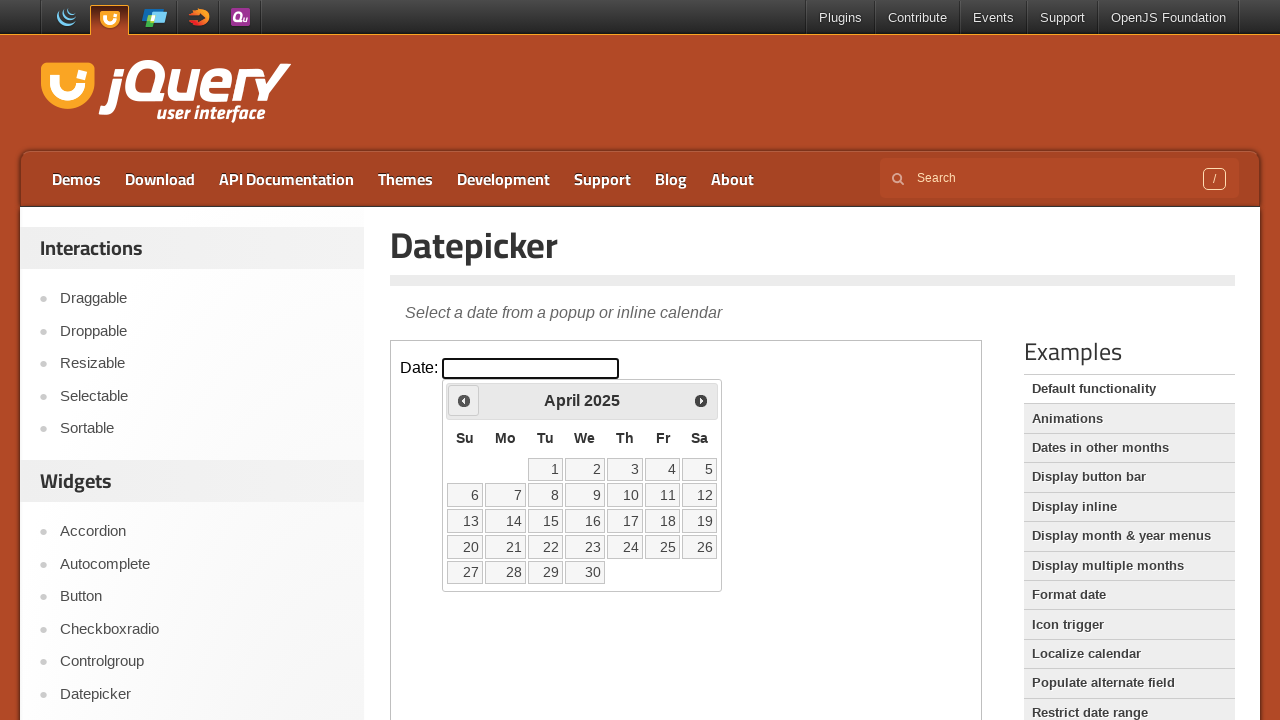

Clicked previous arrow to navigate to earlier month at (464, 400) on iframe.demo-frame >> internal:control=enter-frame >> xpath=//div[@id='ui-datepic
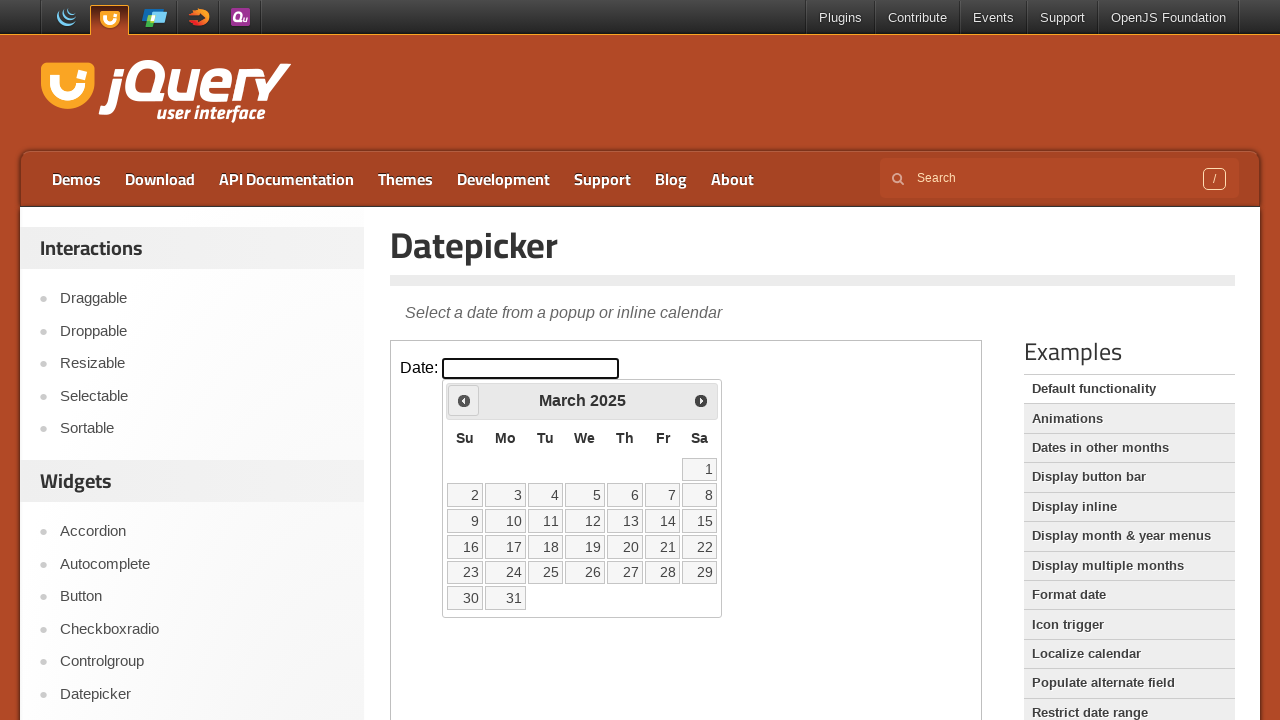

Waited 200ms for calendar to update
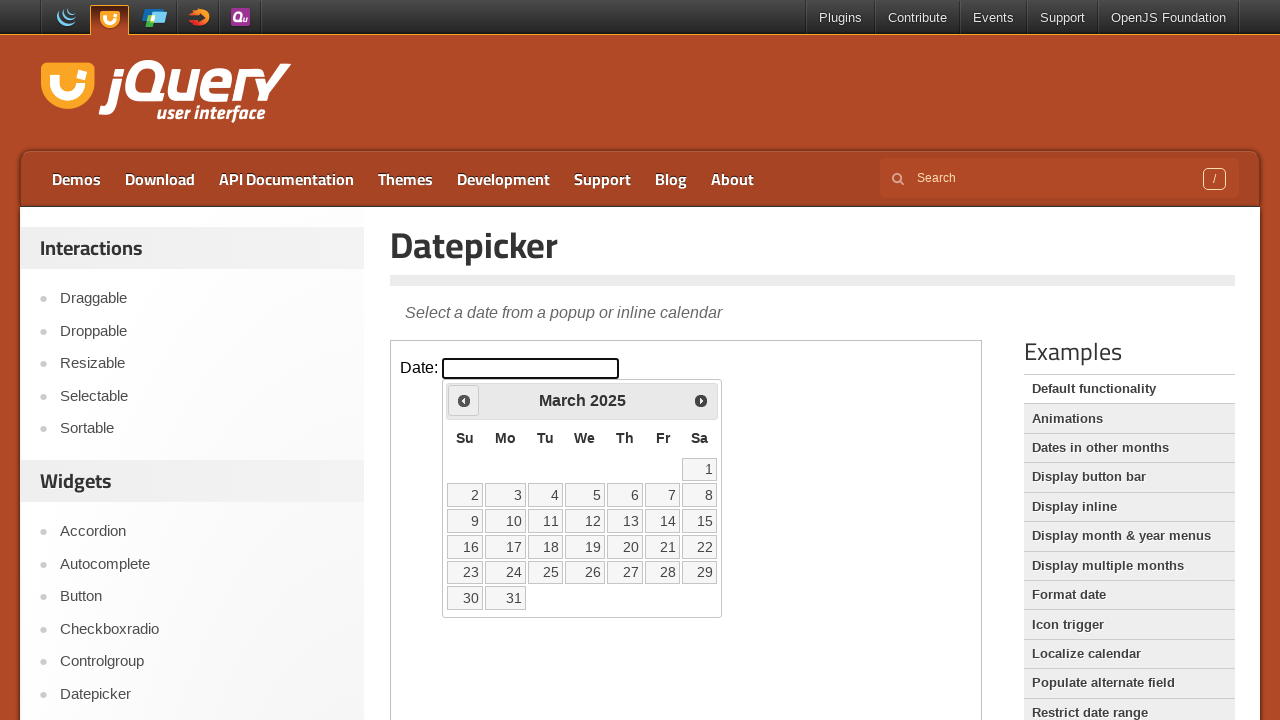

Retrieved current month from datepicker
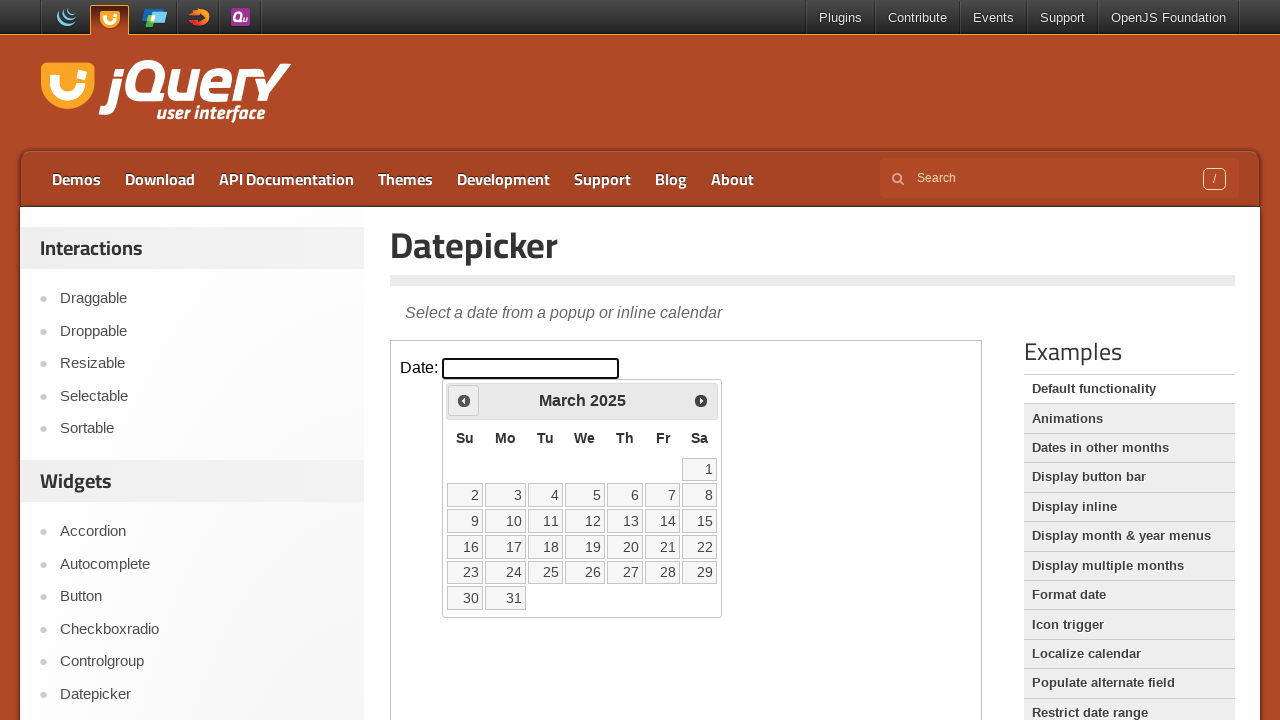

Retrieved current year from datepicker
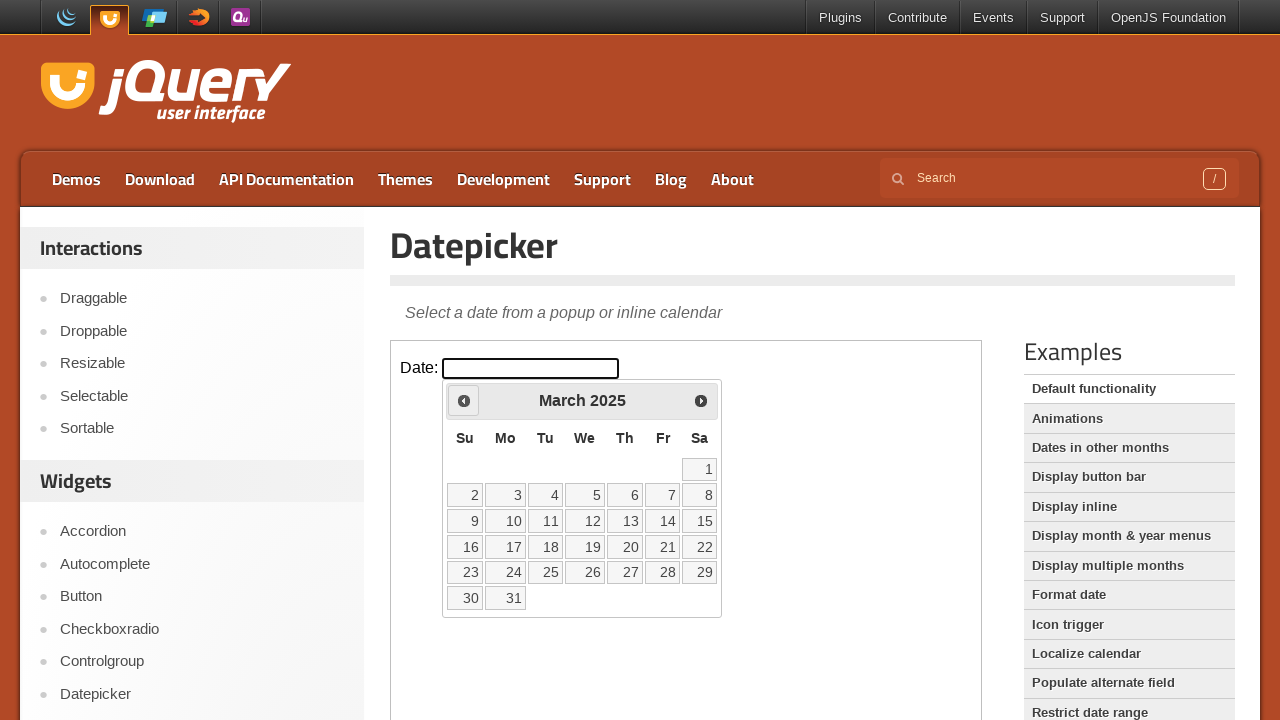

Clicked previous arrow to navigate to earlier month at (464, 400) on iframe.demo-frame >> internal:control=enter-frame >> xpath=//div[@id='ui-datepic
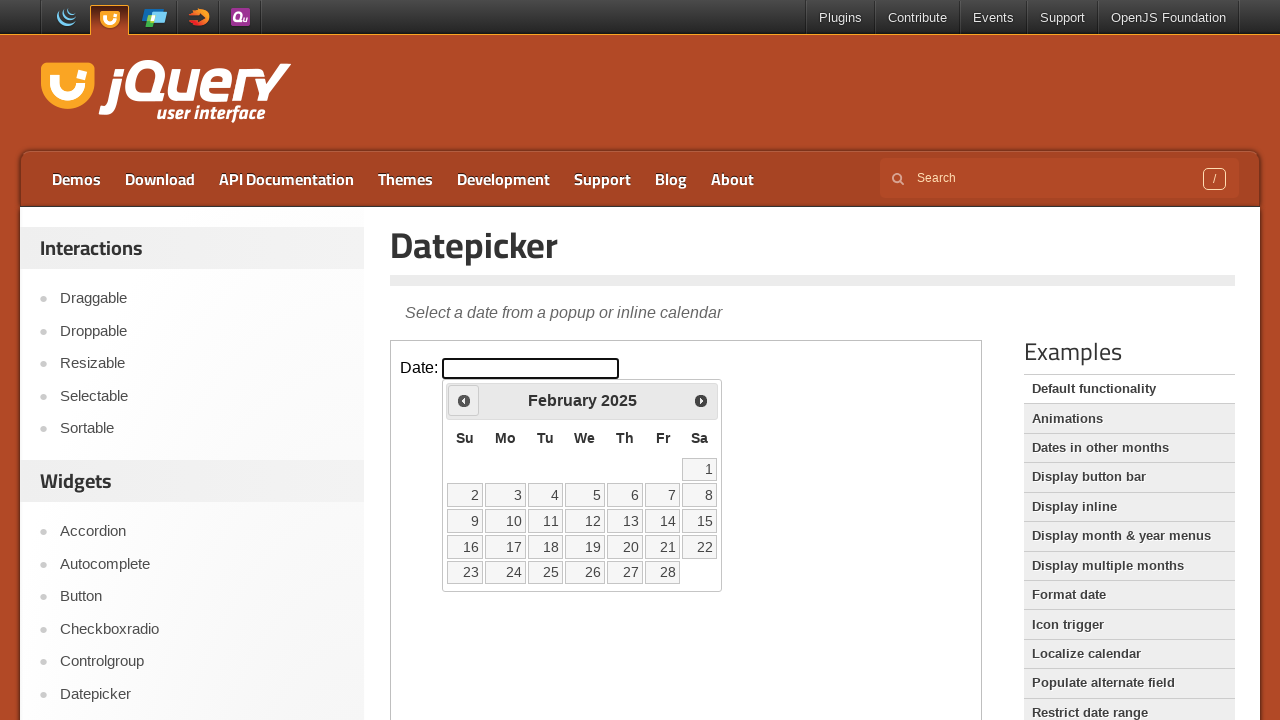

Waited 200ms for calendar to update
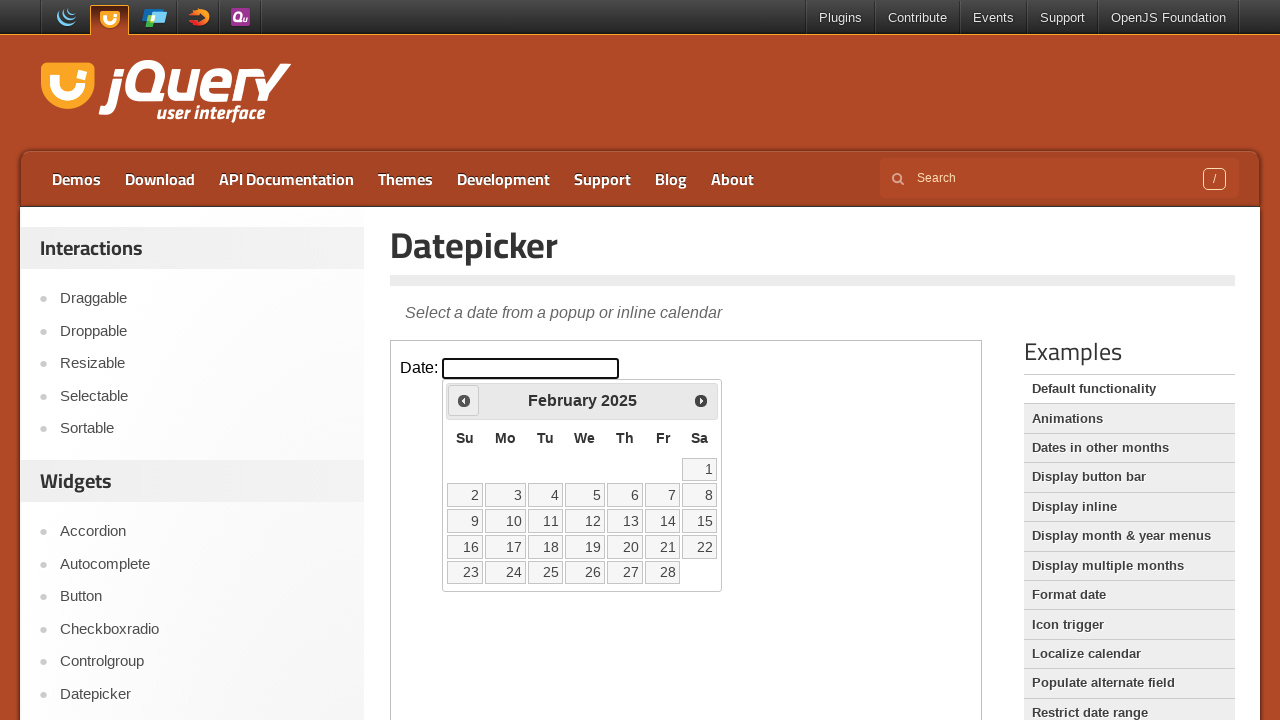

Retrieved current month from datepicker
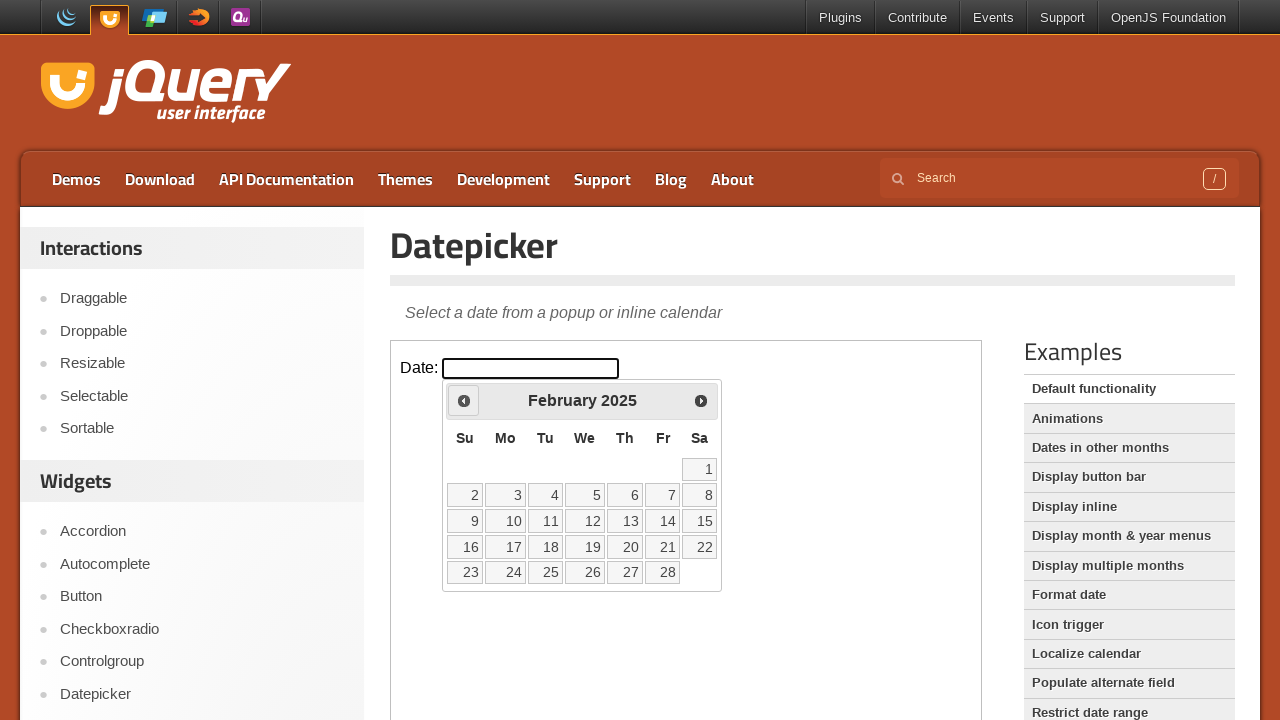

Retrieved current year from datepicker
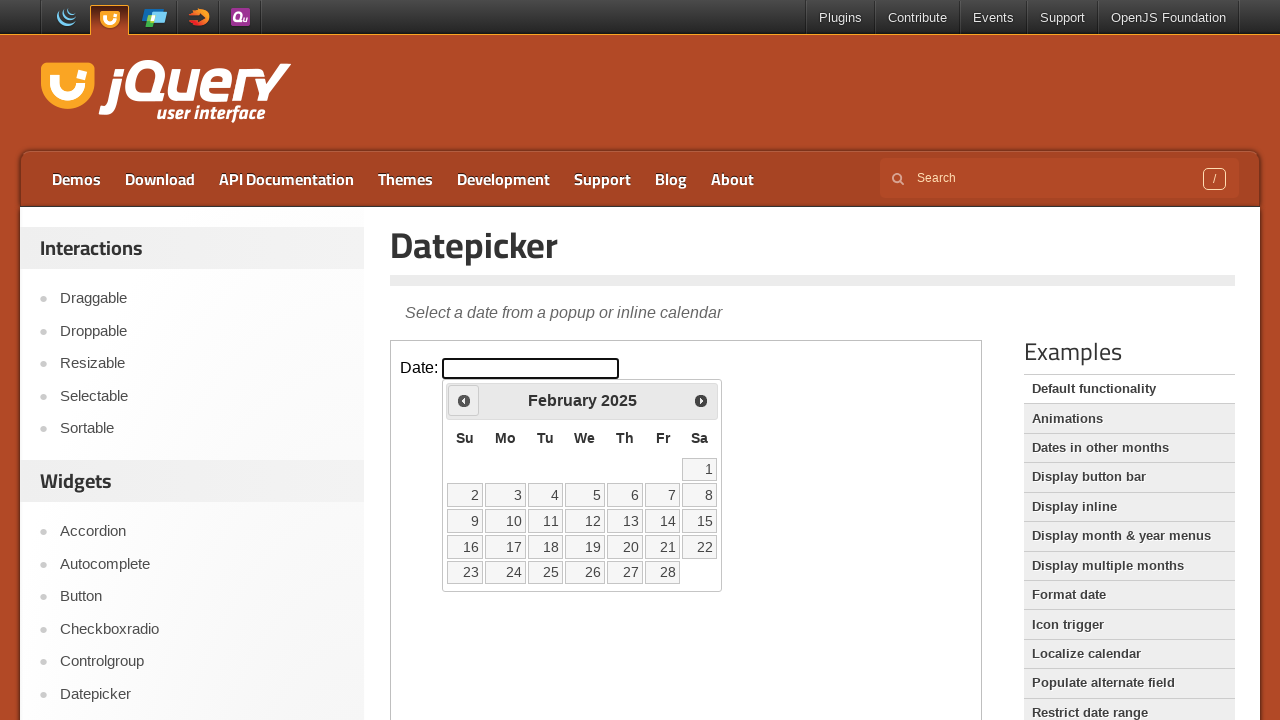

Clicked previous arrow to navigate to earlier month at (464, 400) on iframe.demo-frame >> internal:control=enter-frame >> xpath=//div[@id='ui-datepic
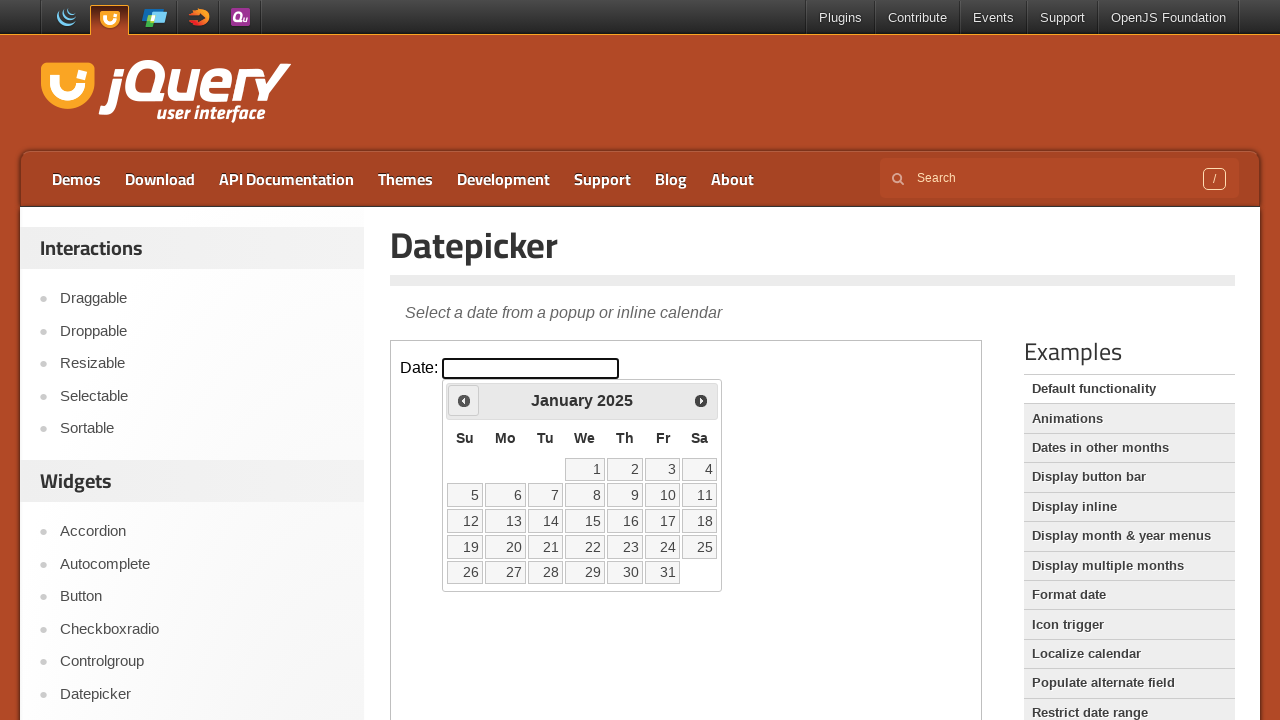

Waited 200ms for calendar to update
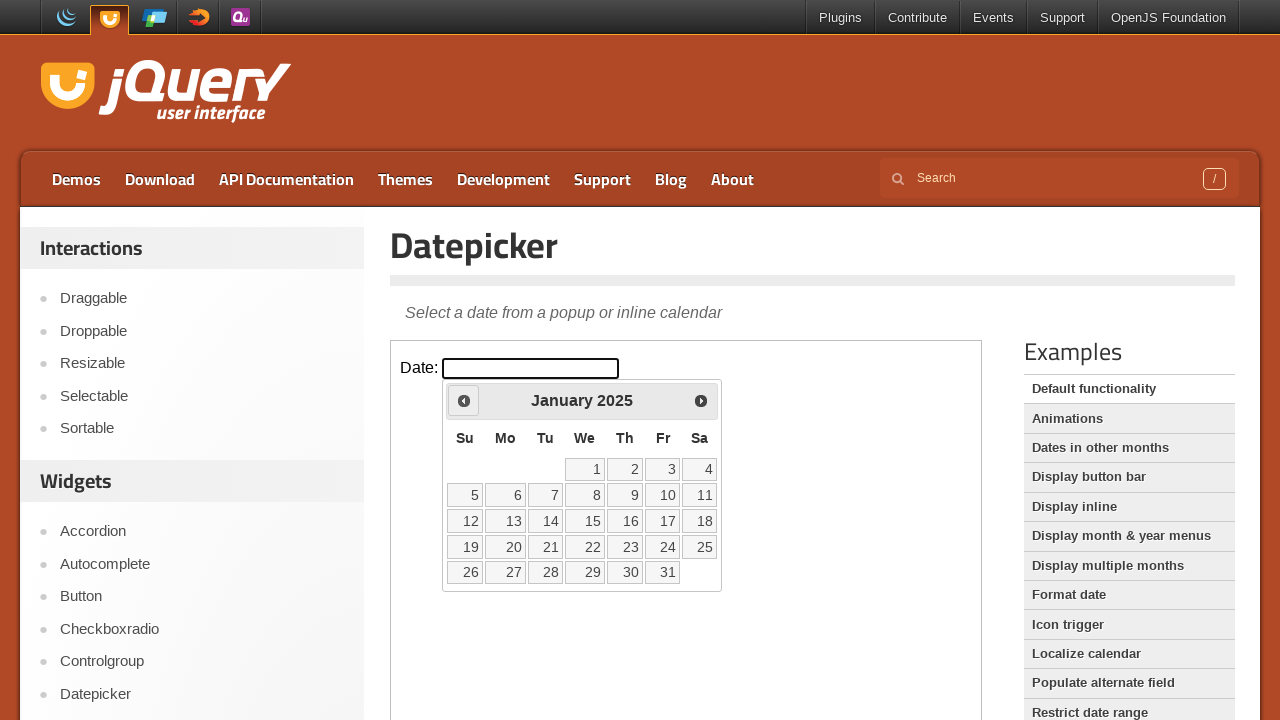

Retrieved current month from datepicker
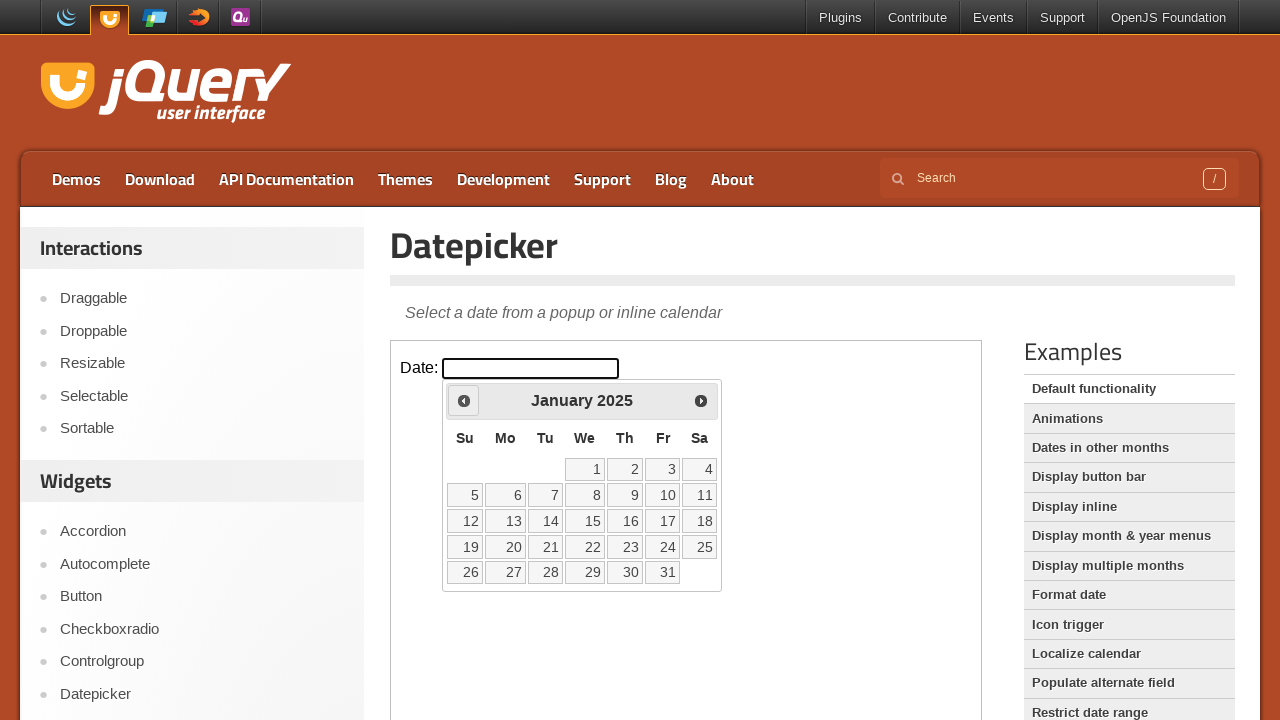

Retrieved current year from datepicker
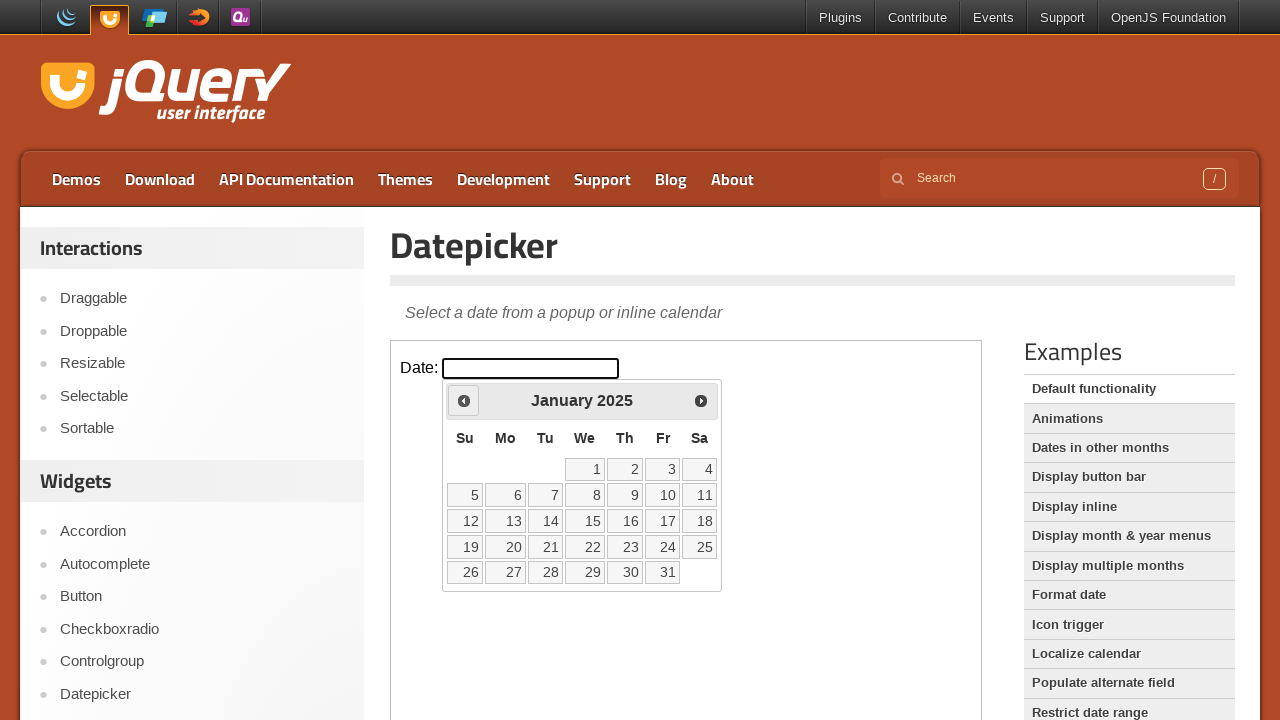

Clicked previous arrow to navigate to earlier month at (464, 400) on iframe.demo-frame >> internal:control=enter-frame >> xpath=//div[@id='ui-datepic
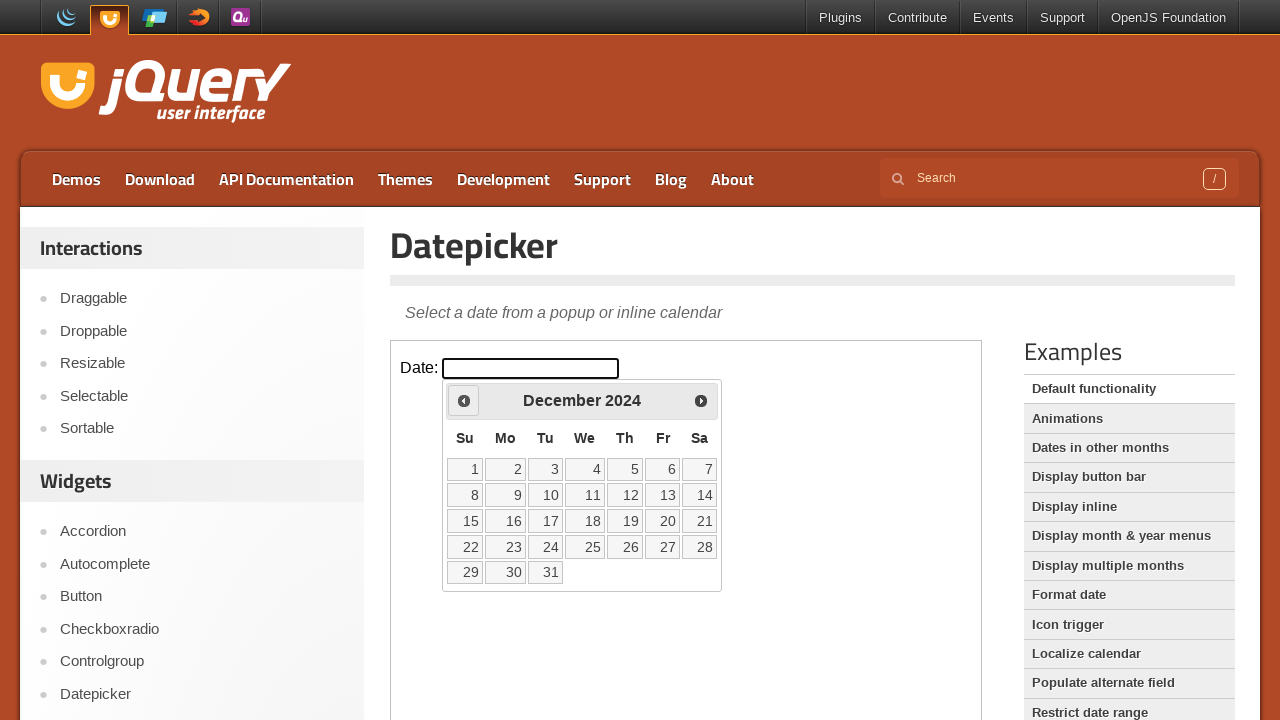

Waited 200ms for calendar to update
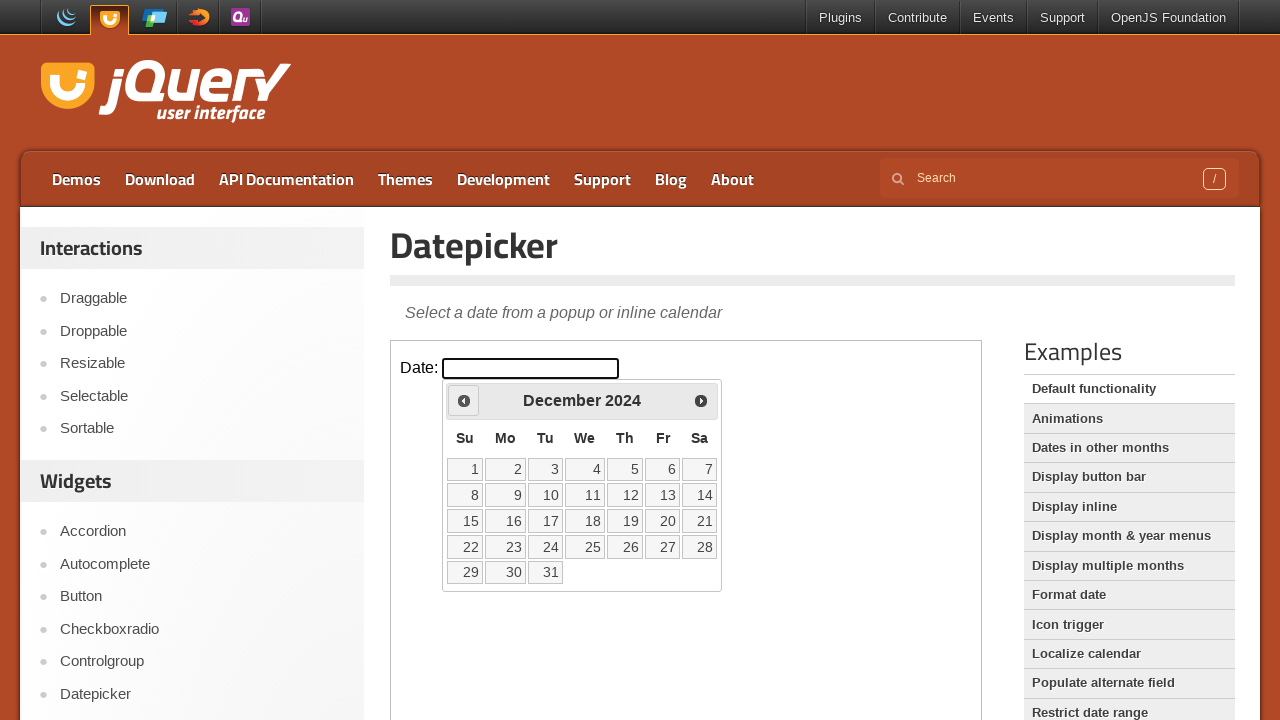

Retrieved current month from datepicker
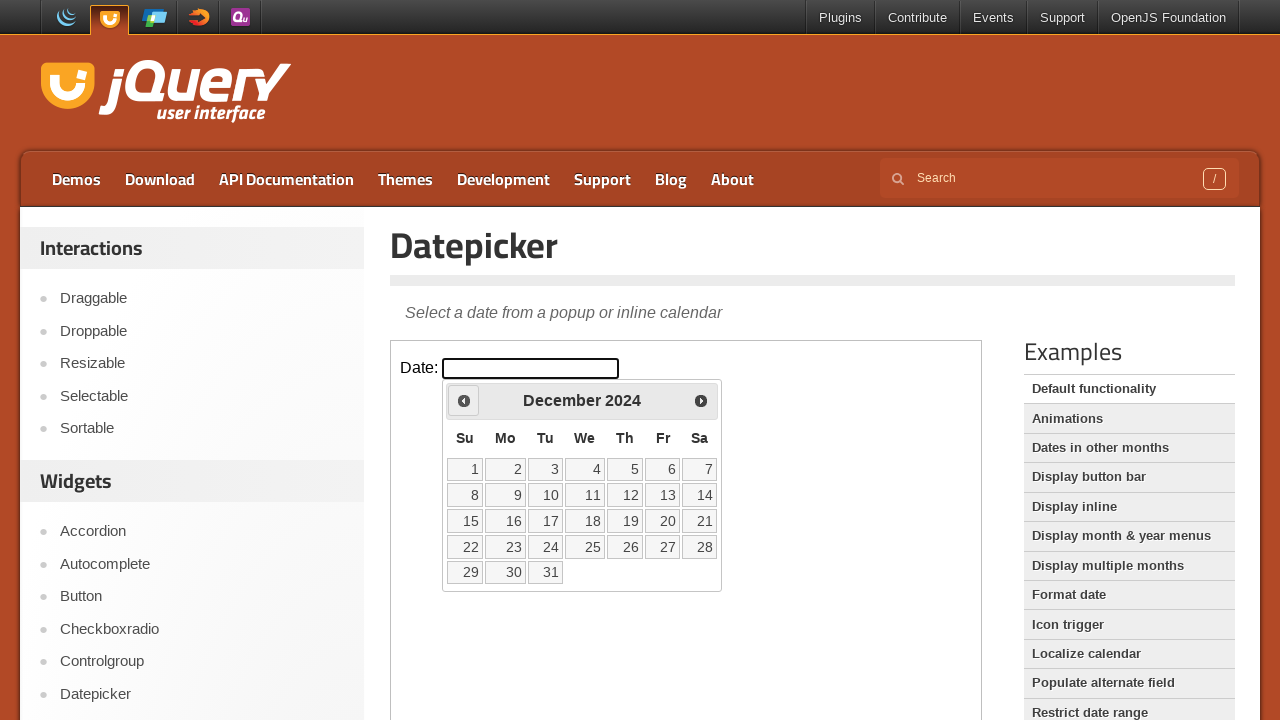

Retrieved current year from datepicker
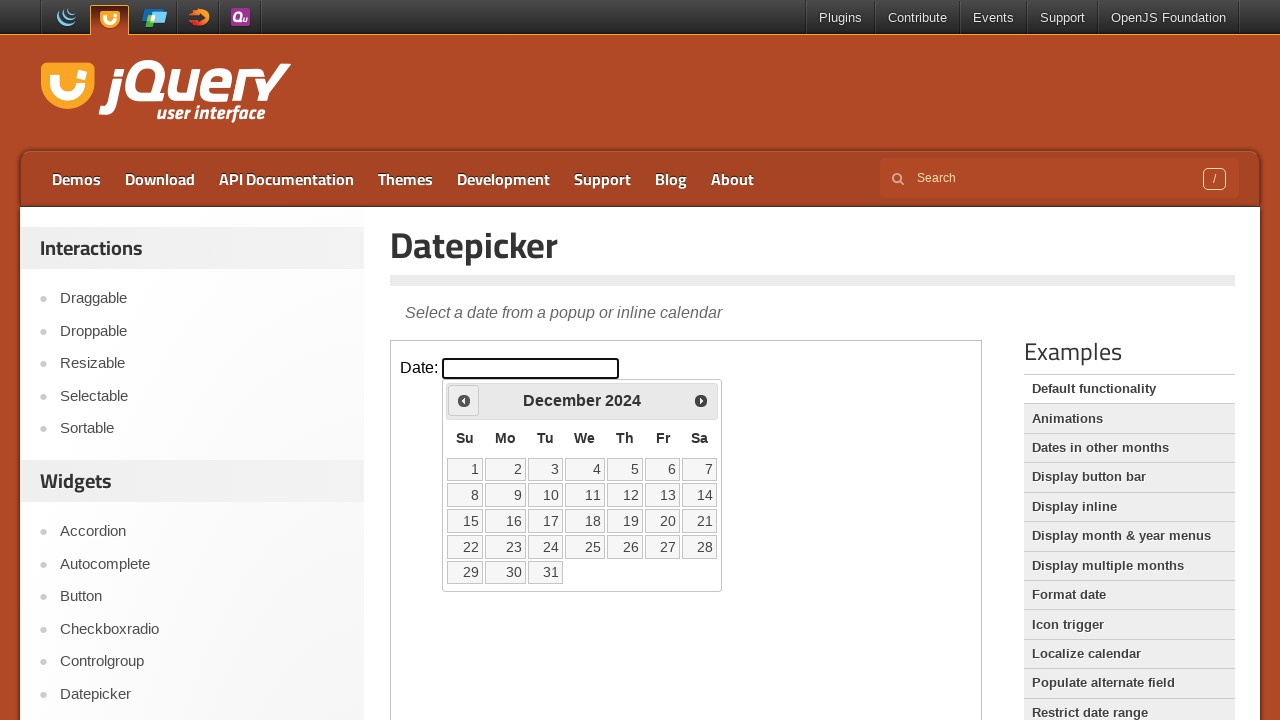

Clicked previous arrow to navigate to earlier month at (464, 400) on iframe.demo-frame >> internal:control=enter-frame >> xpath=//div[@id='ui-datepic
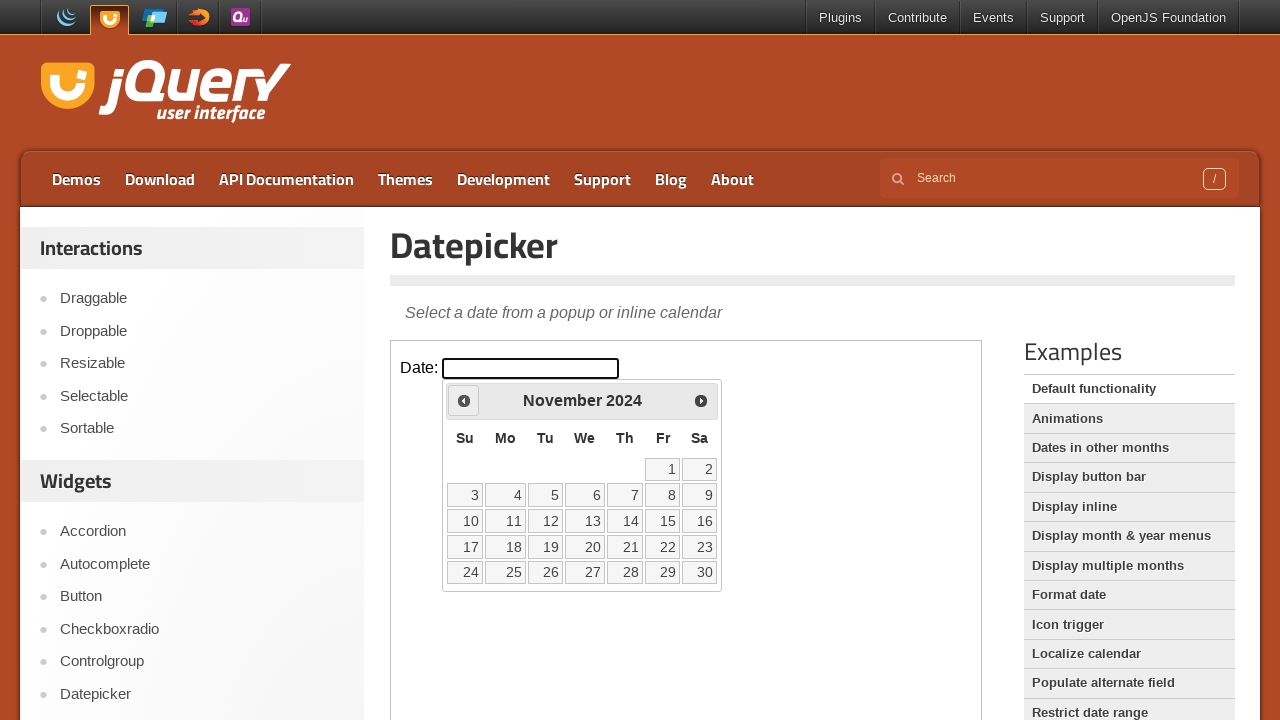

Waited 200ms for calendar to update
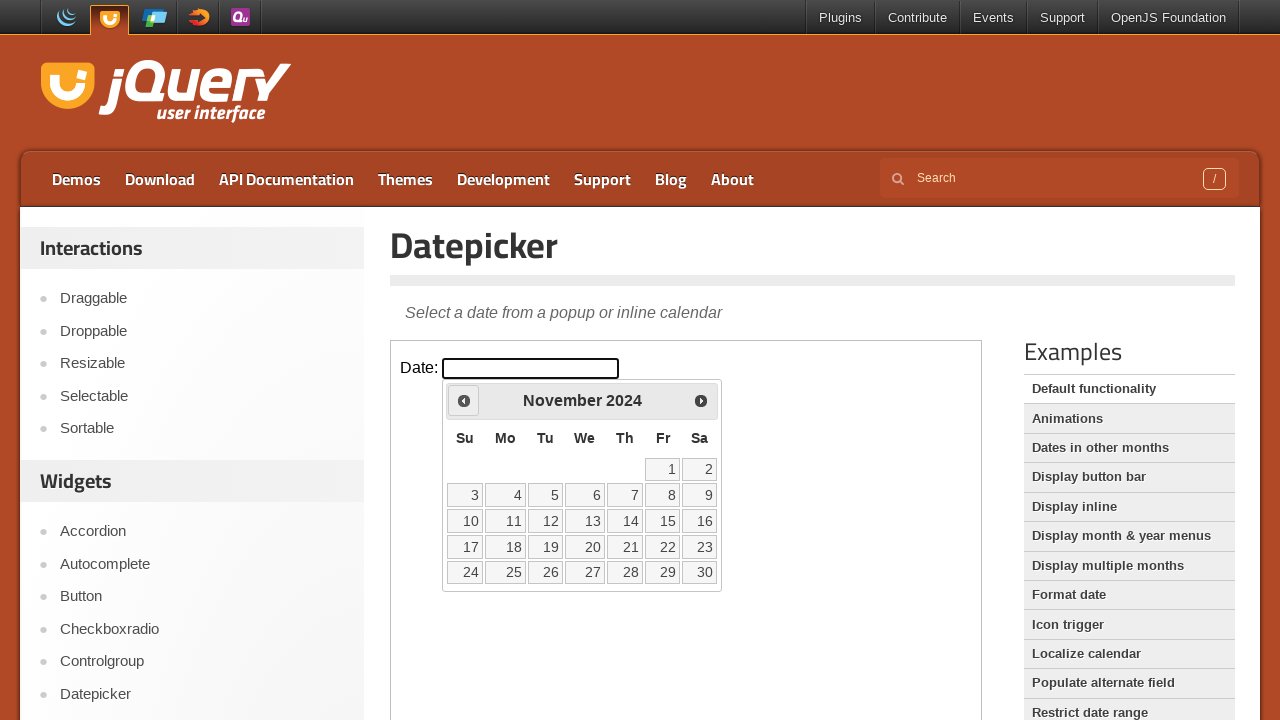

Retrieved current month from datepicker
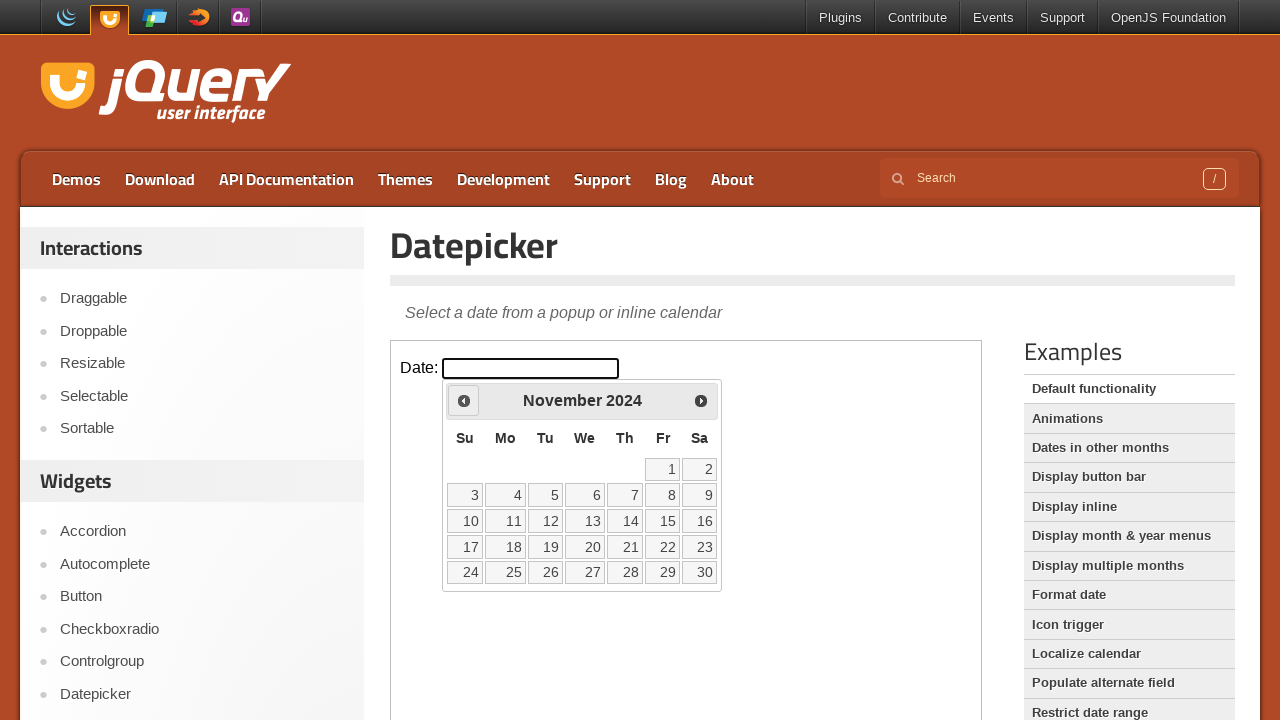

Retrieved current year from datepicker
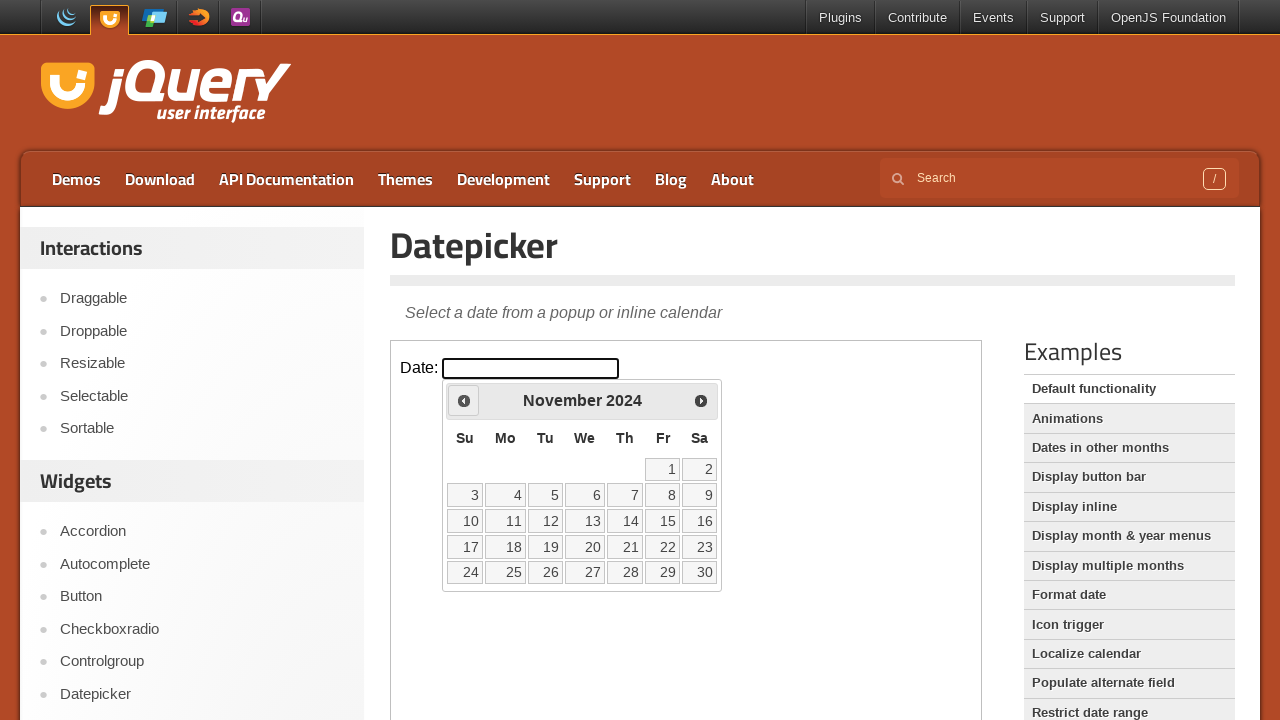

Clicked previous arrow to navigate to earlier month at (464, 400) on iframe.demo-frame >> internal:control=enter-frame >> xpath=//div[@id='ui-datepic
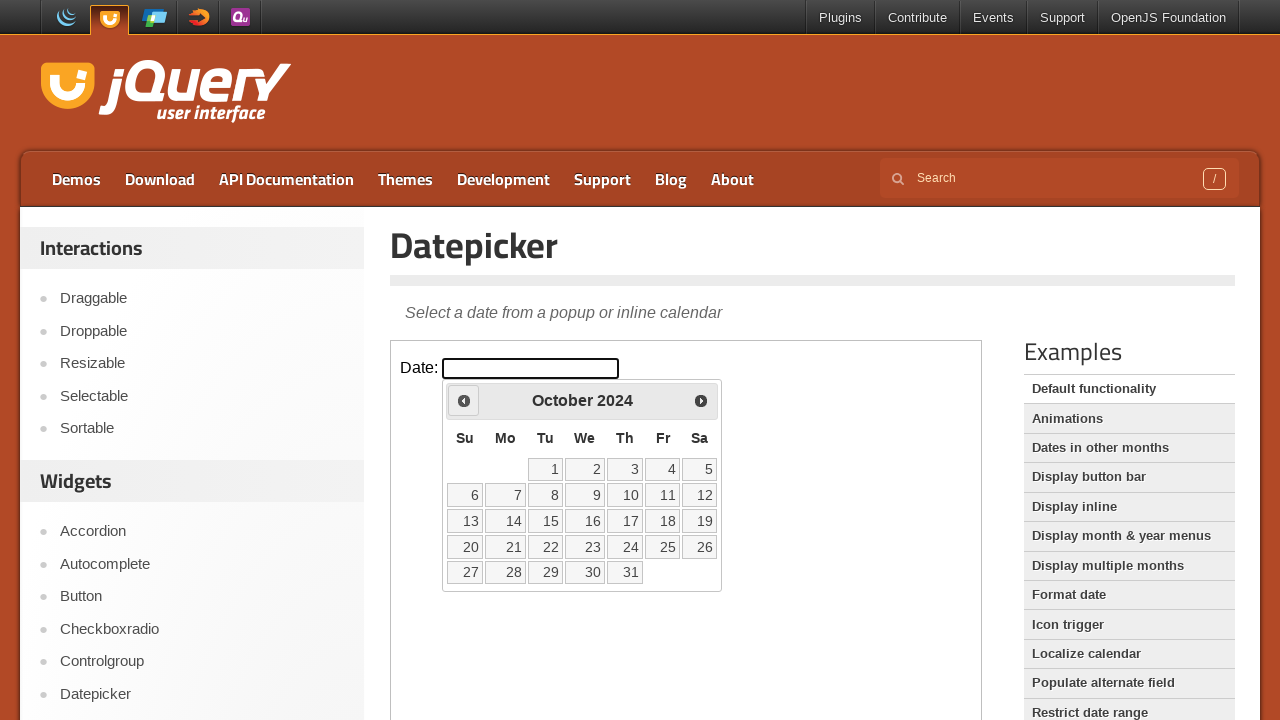

Waited 200ms for calendar to update
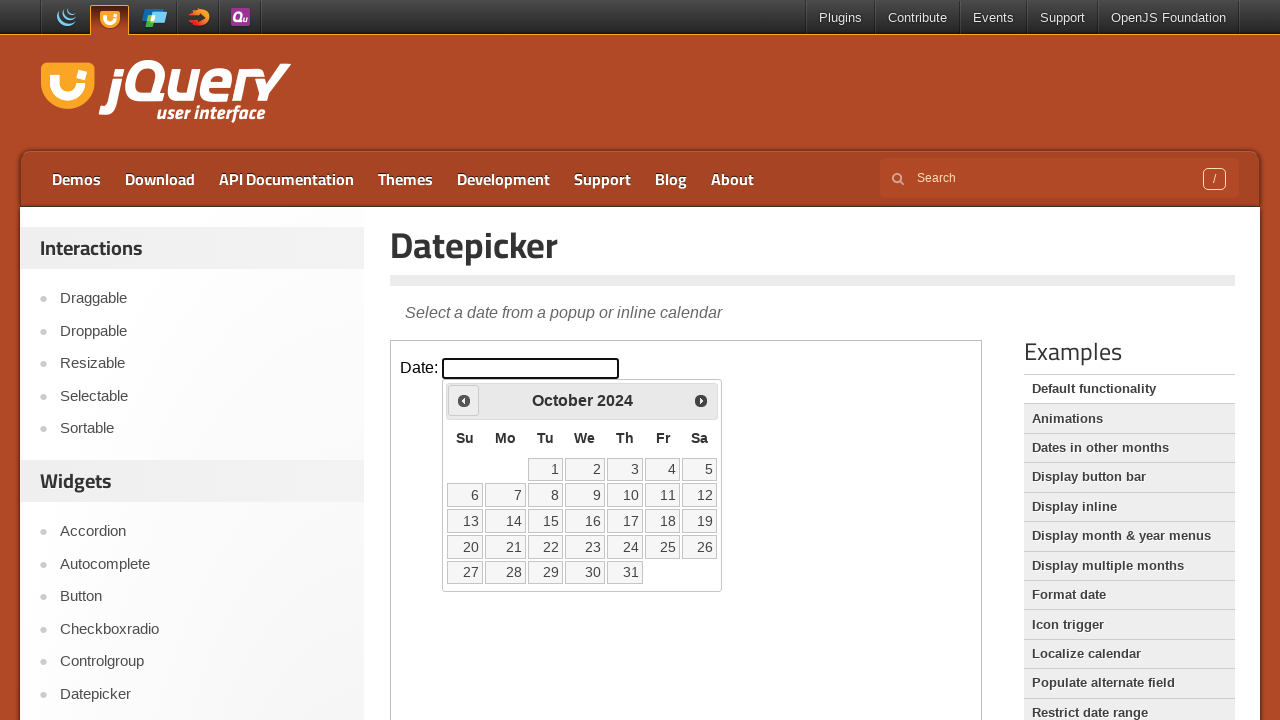

Retrieved current month from datepicker
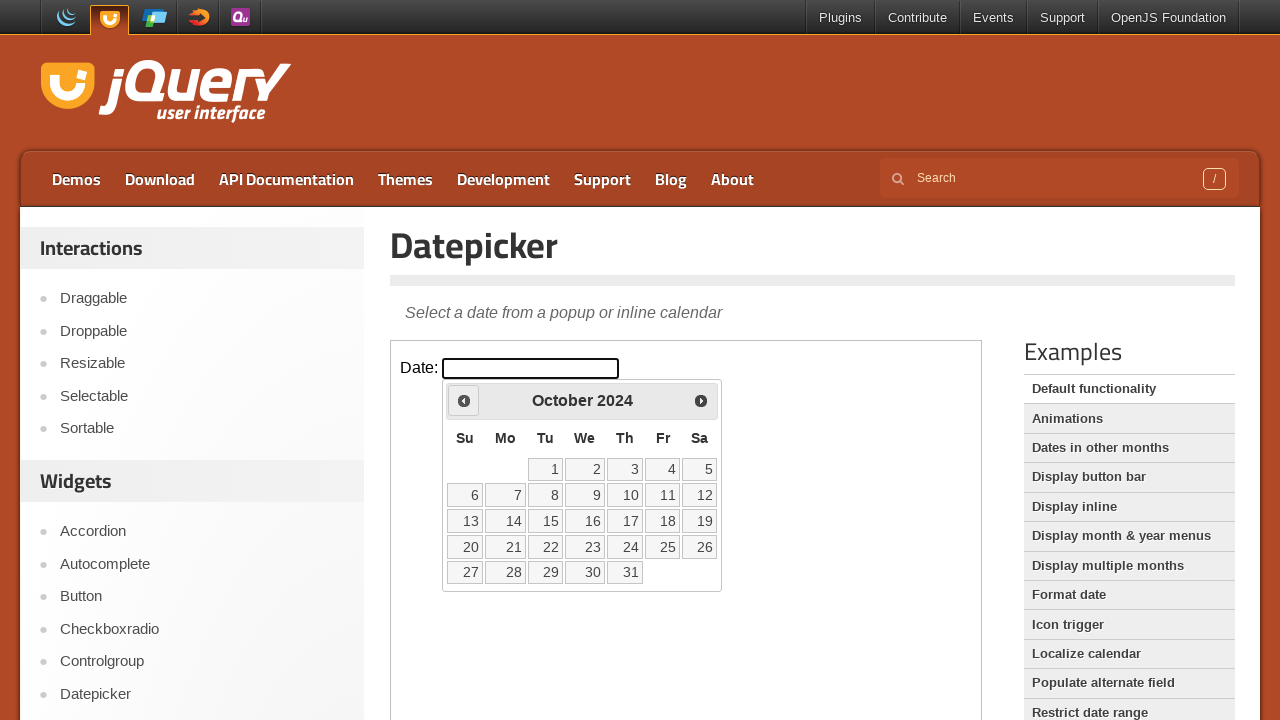

Retrieved current year from datepicker
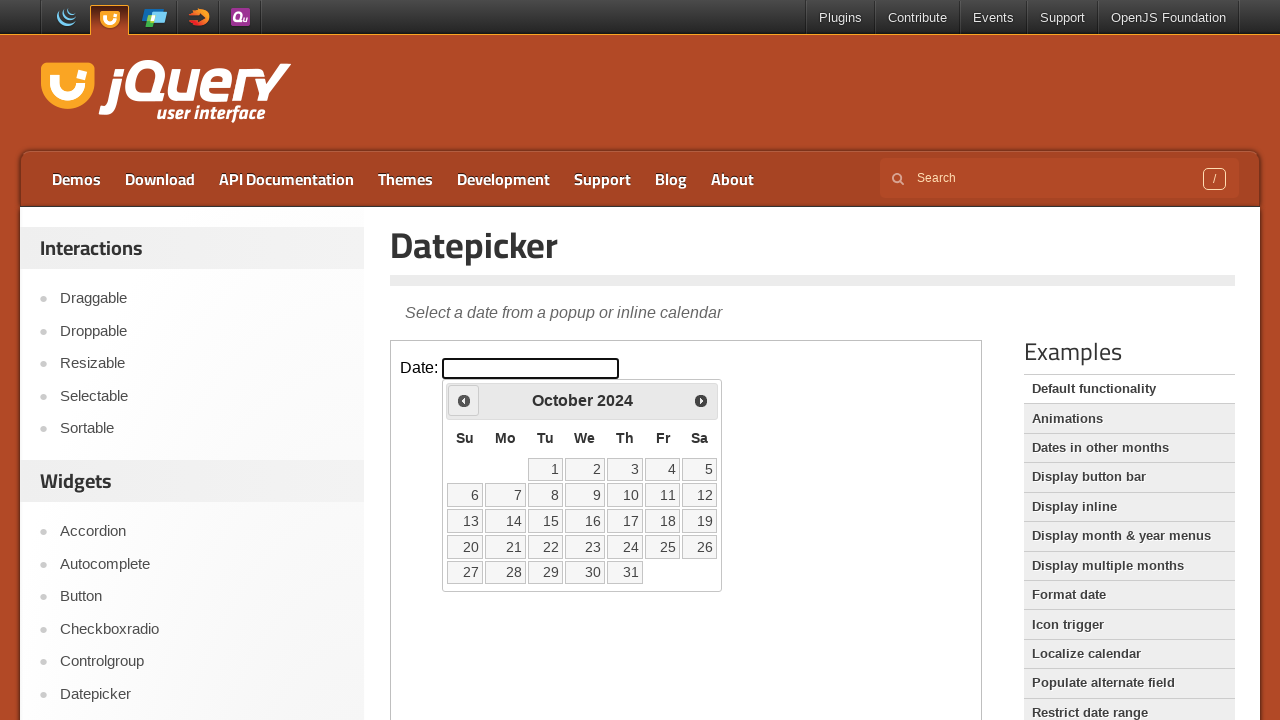

Clicked previous arrow to navigate to earlier month at (464, 400) on iframe.demo-frame >> internal:control=enter-frame >> xpath=//div[@id='ui-datepic
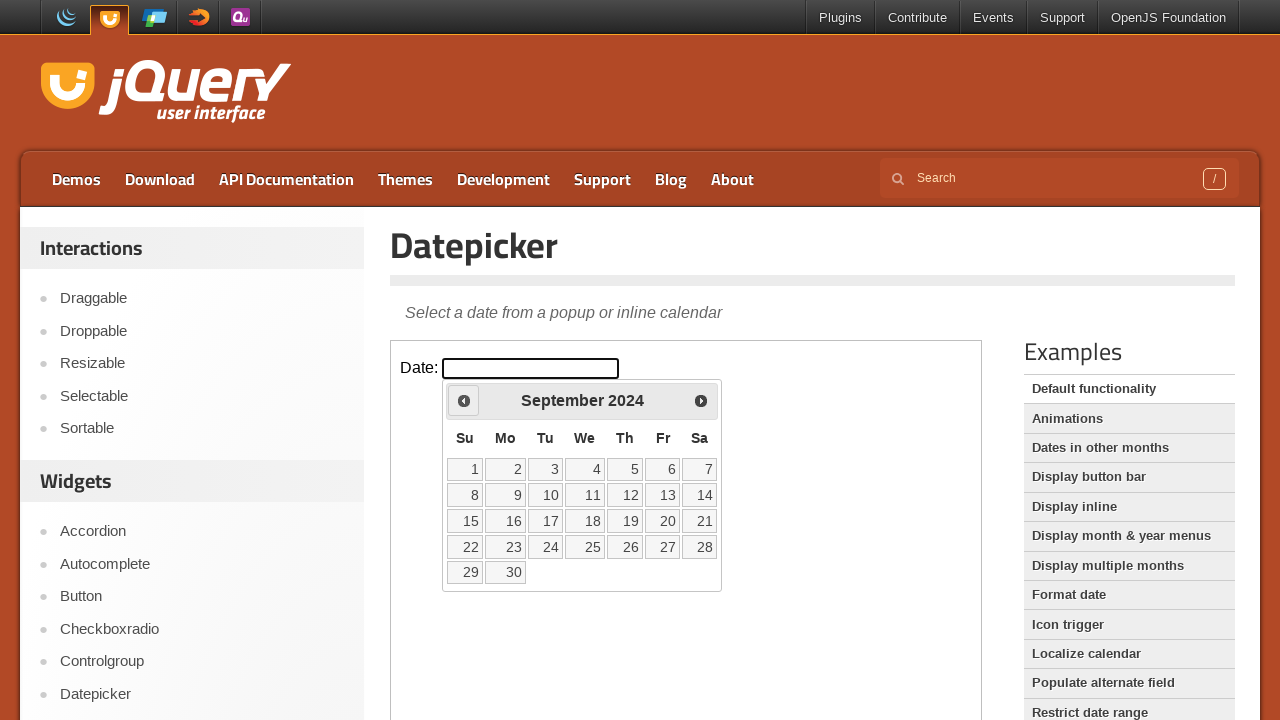

Waited 200ms for calendar to update
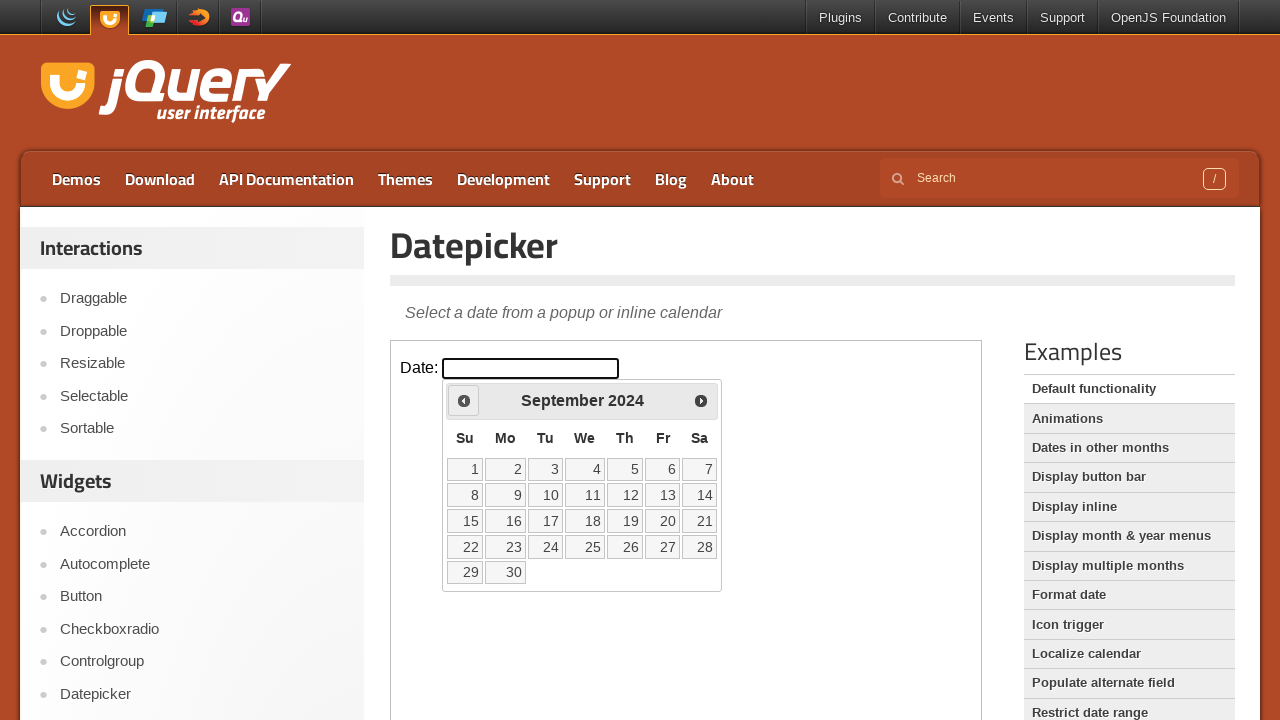

Retrieved current month from datepicker
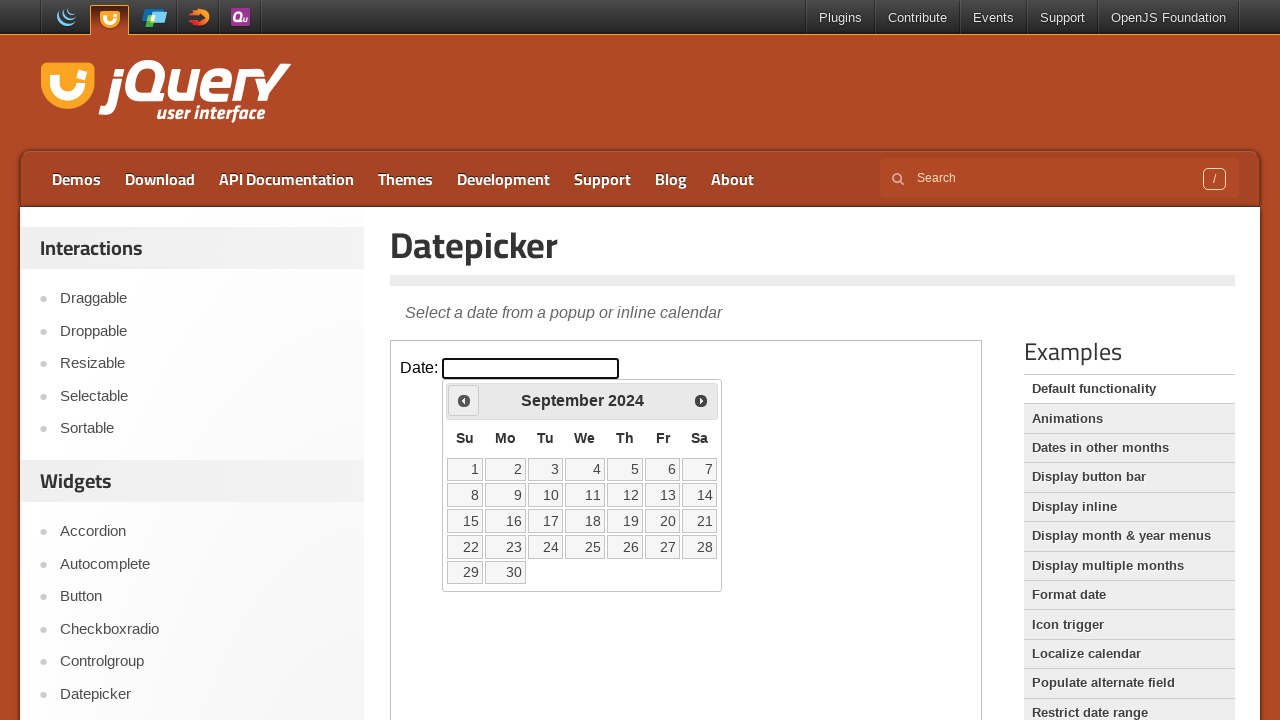

Retrieved current year from datepicker
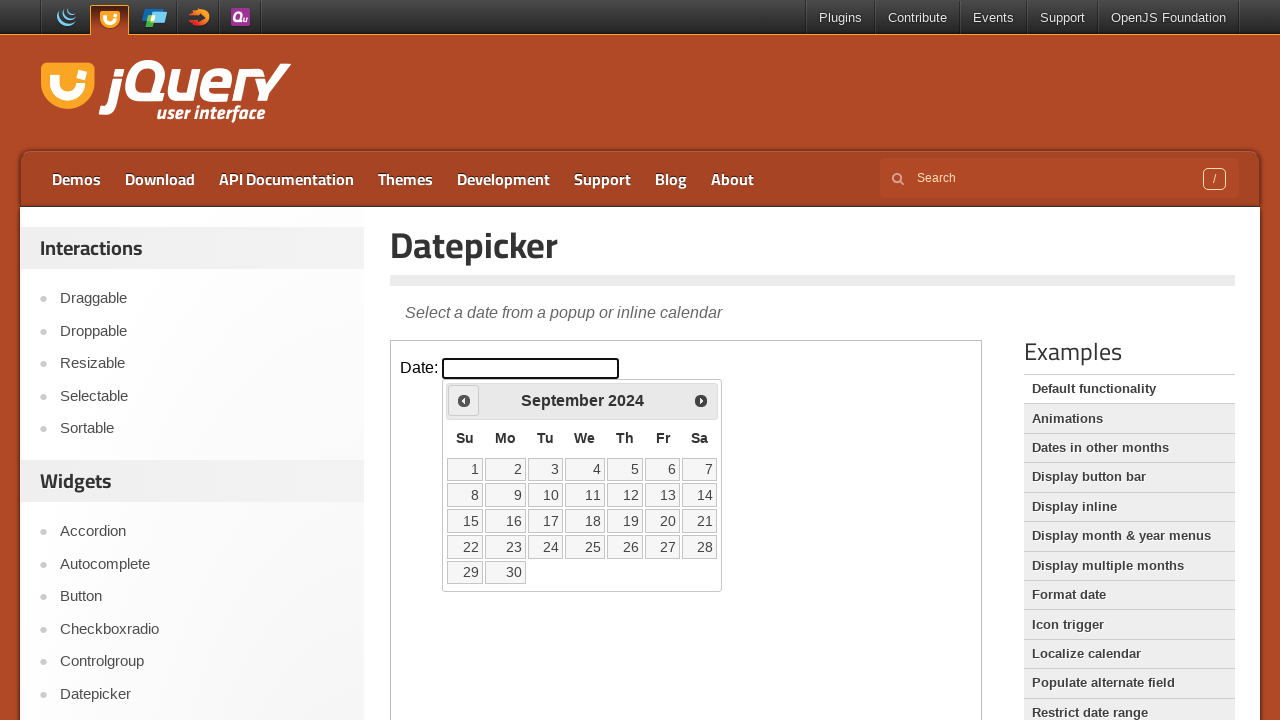

Clicked previous arrow to navigate to earlier month at (464, 400) on iframe.demo-frame >> internal:control=enter-frame >> xpath=//div[@id='ui-datepic
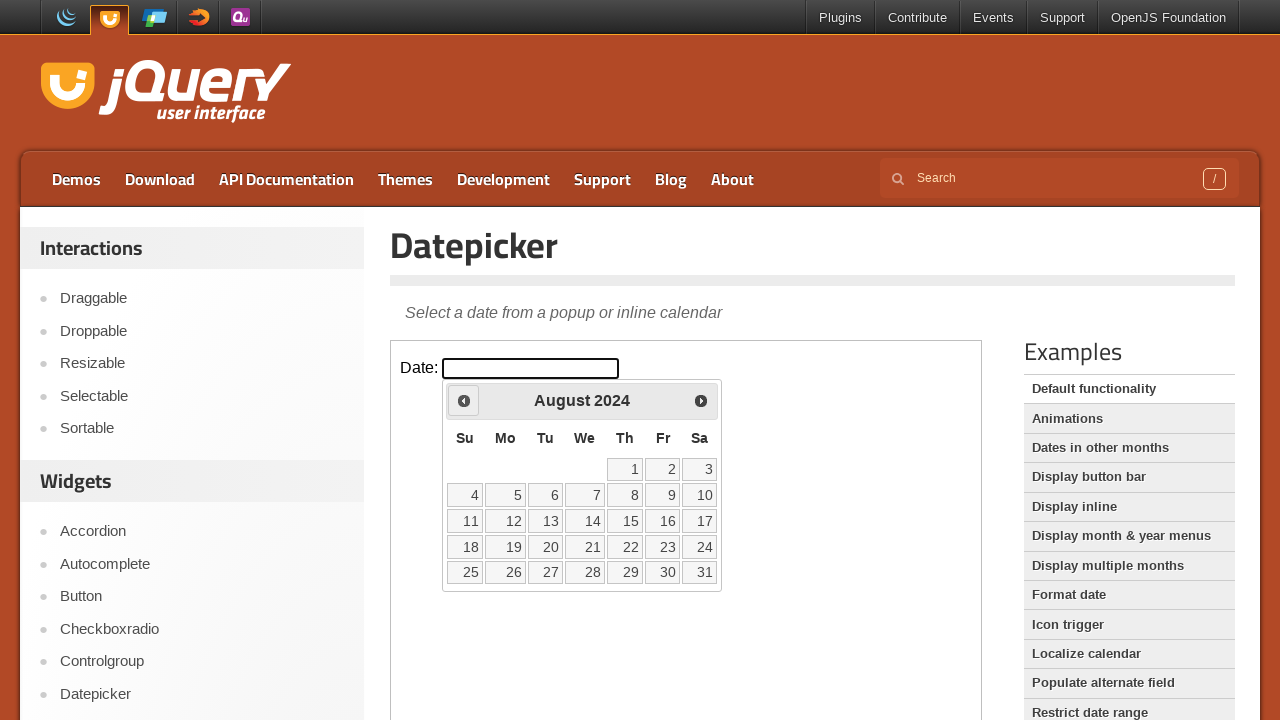

Waited 200ms for calendar to update
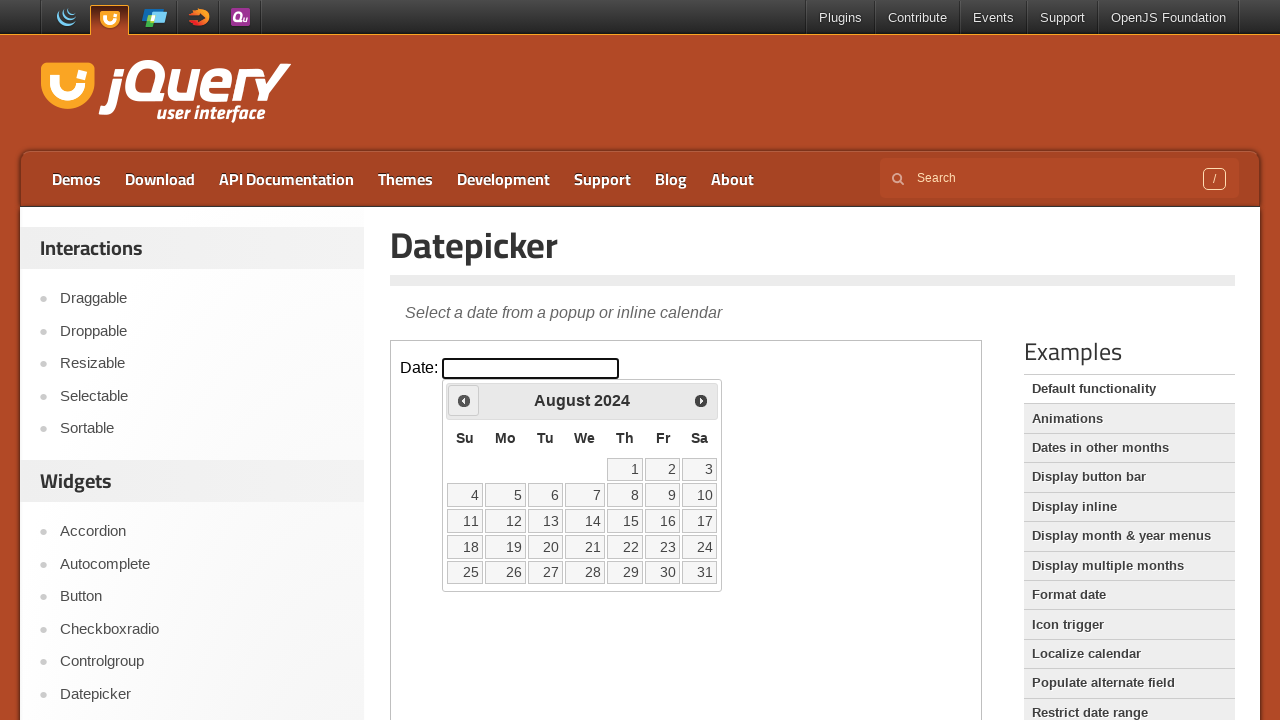

Retrieved current month from datepicker
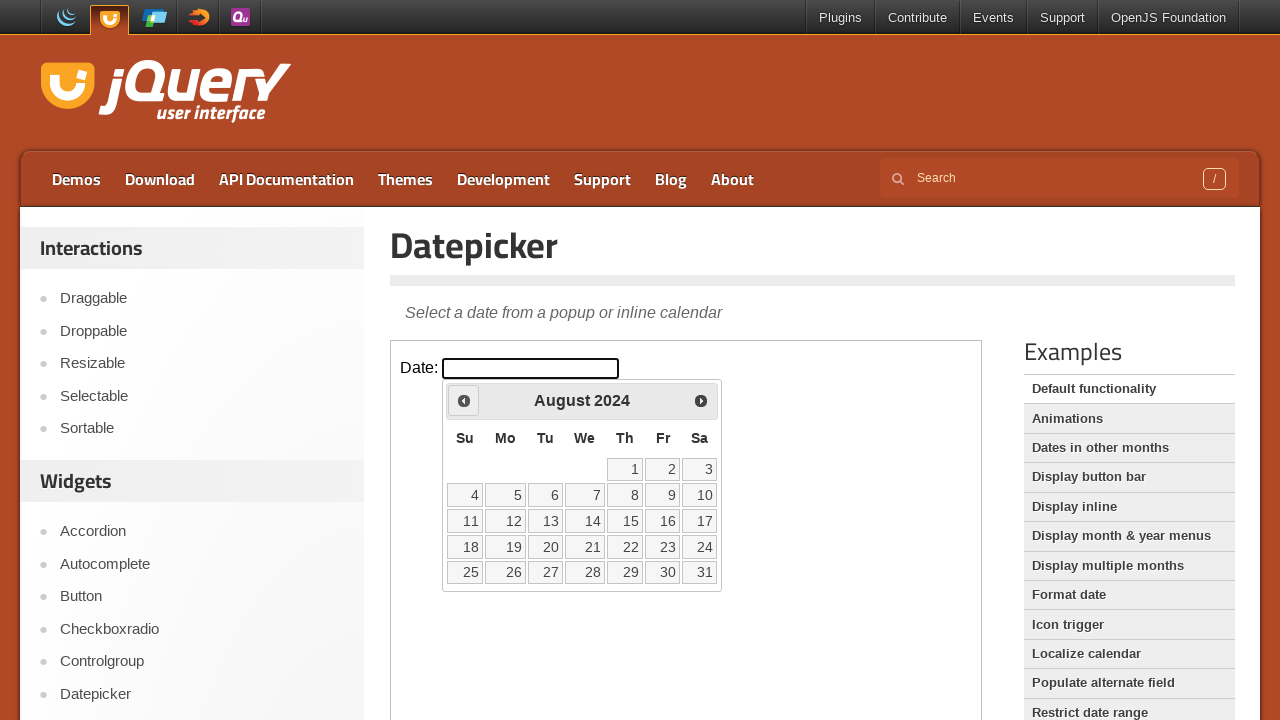

Retrieved current year from datepicker
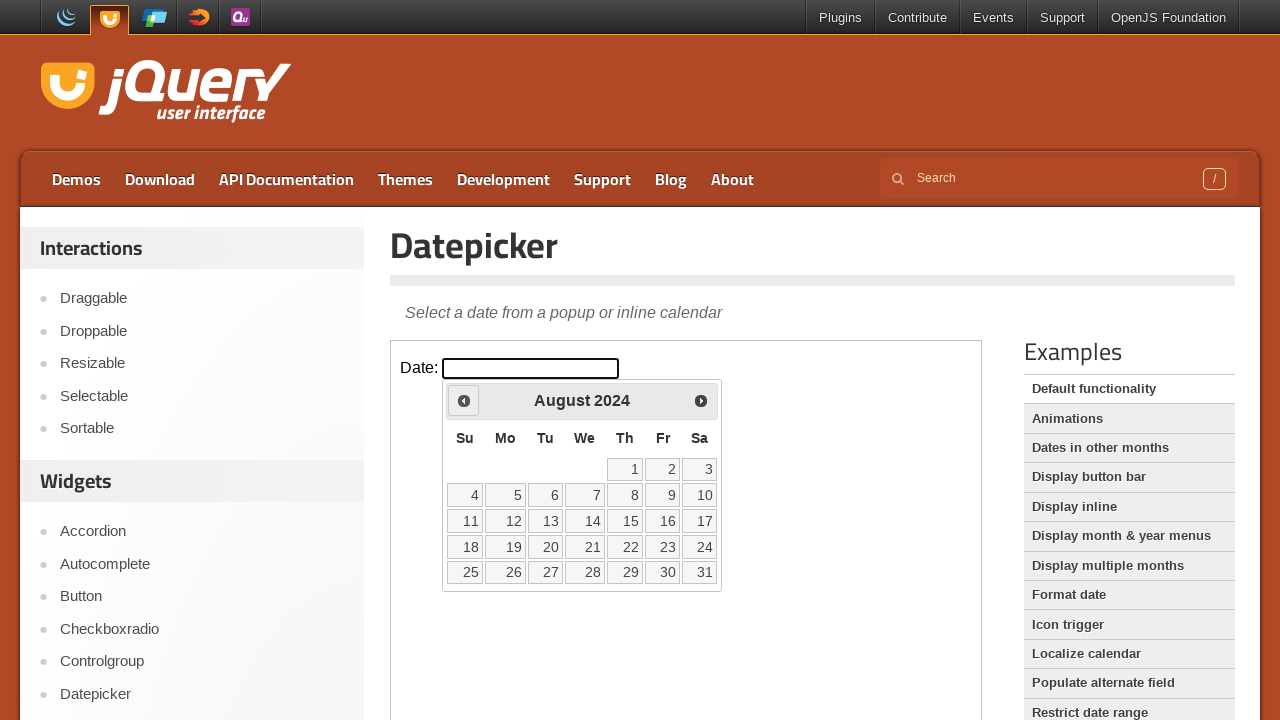

Clicked previous arrow to navigate to earlier month at (464, 400) on iframe.demo-frame >> internal:control=enter-frame >> xpath=//div[@id='ui-datepic
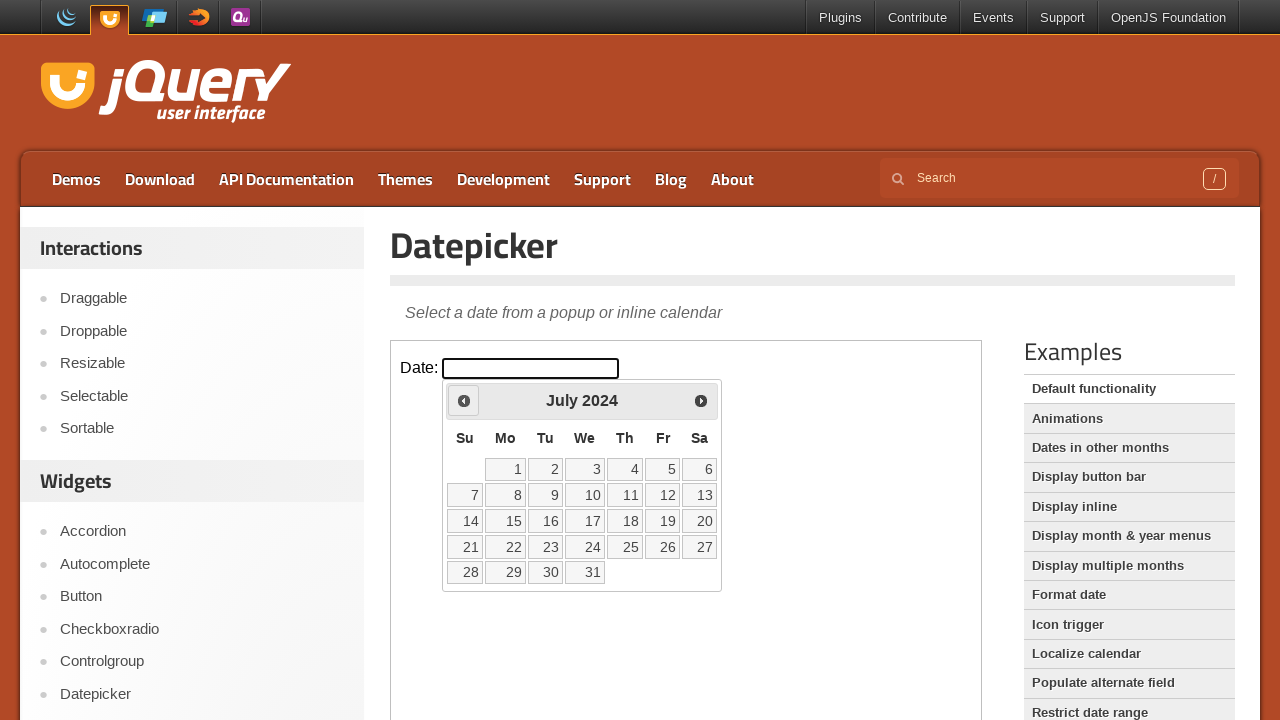

Waited 200ms for calendar to update
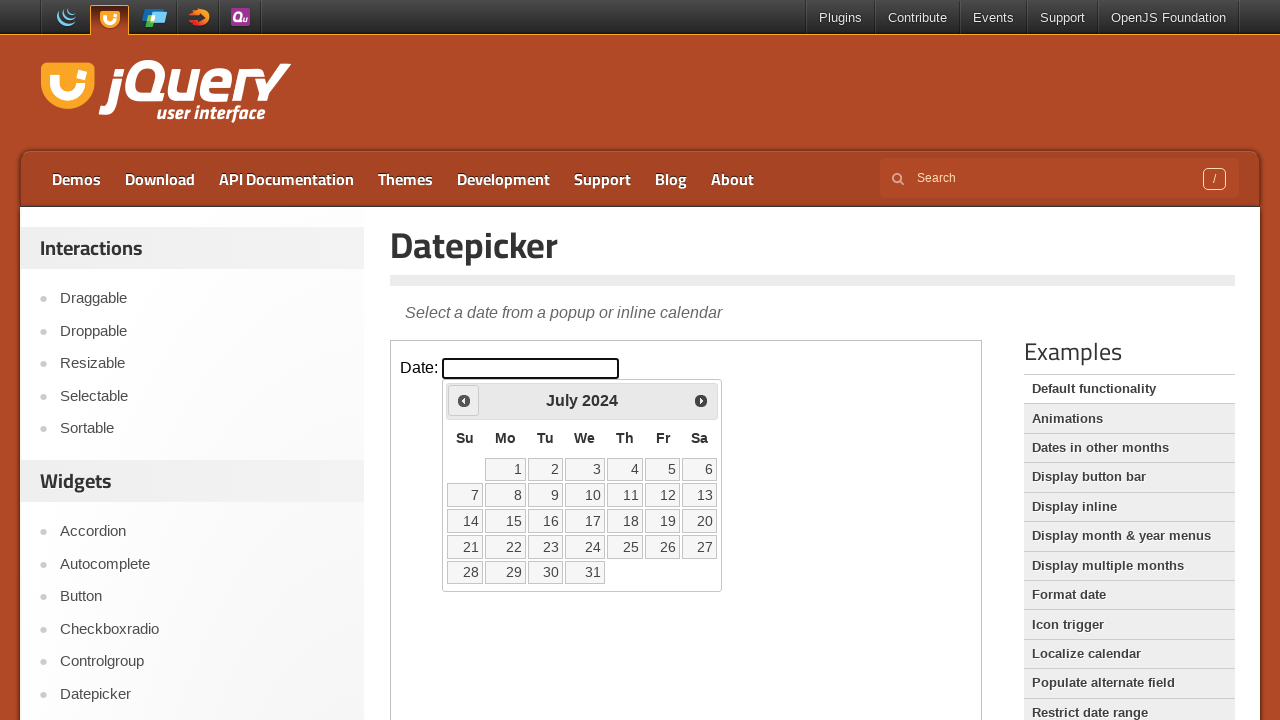

Retrieved current month from datepicker
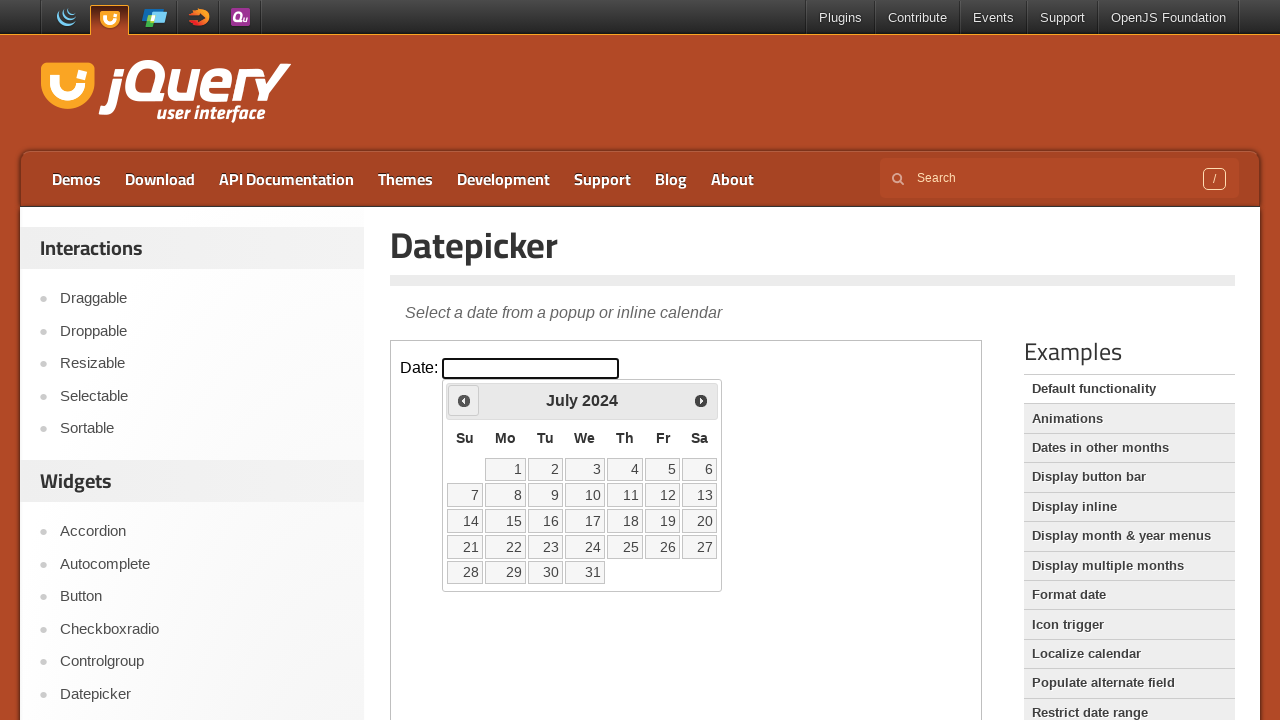

Retrieved current year from datepicker
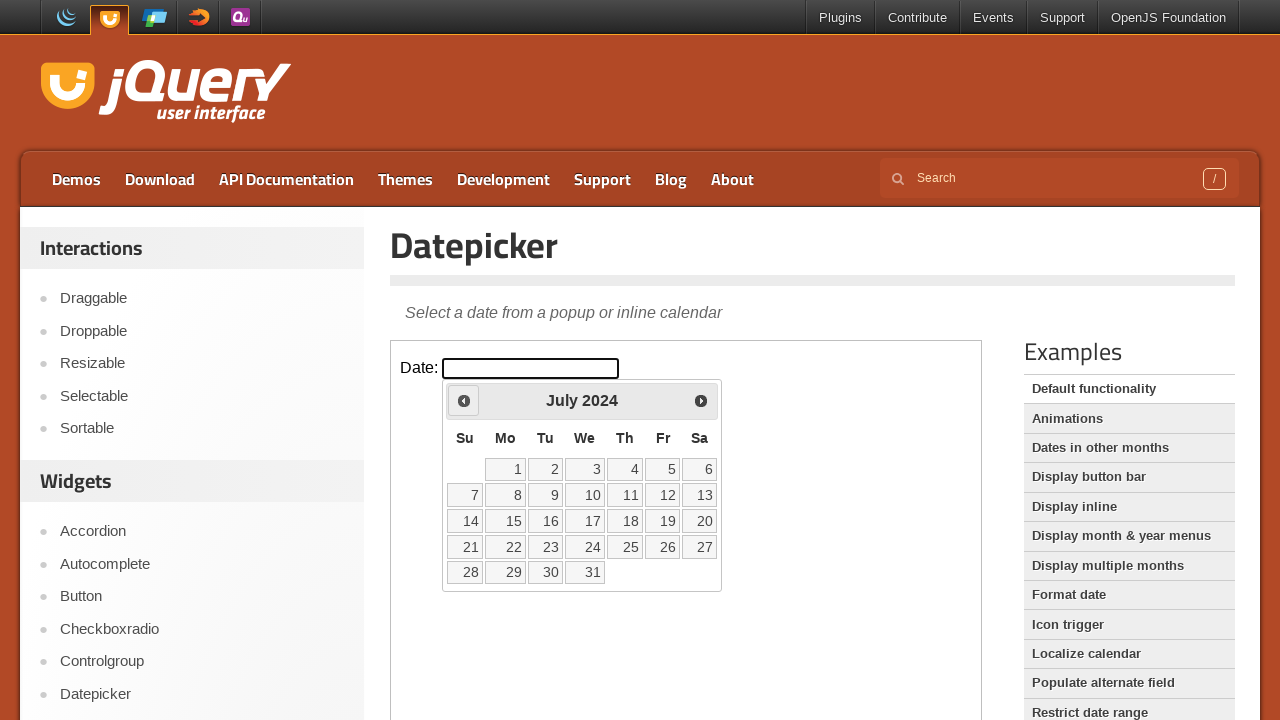

Clicked previous arrow to navigate to earlier month at (464, 400) on iframe.demo-frame >> internal:control=enter-frame >> xpath=//div[@id='ui-datepic
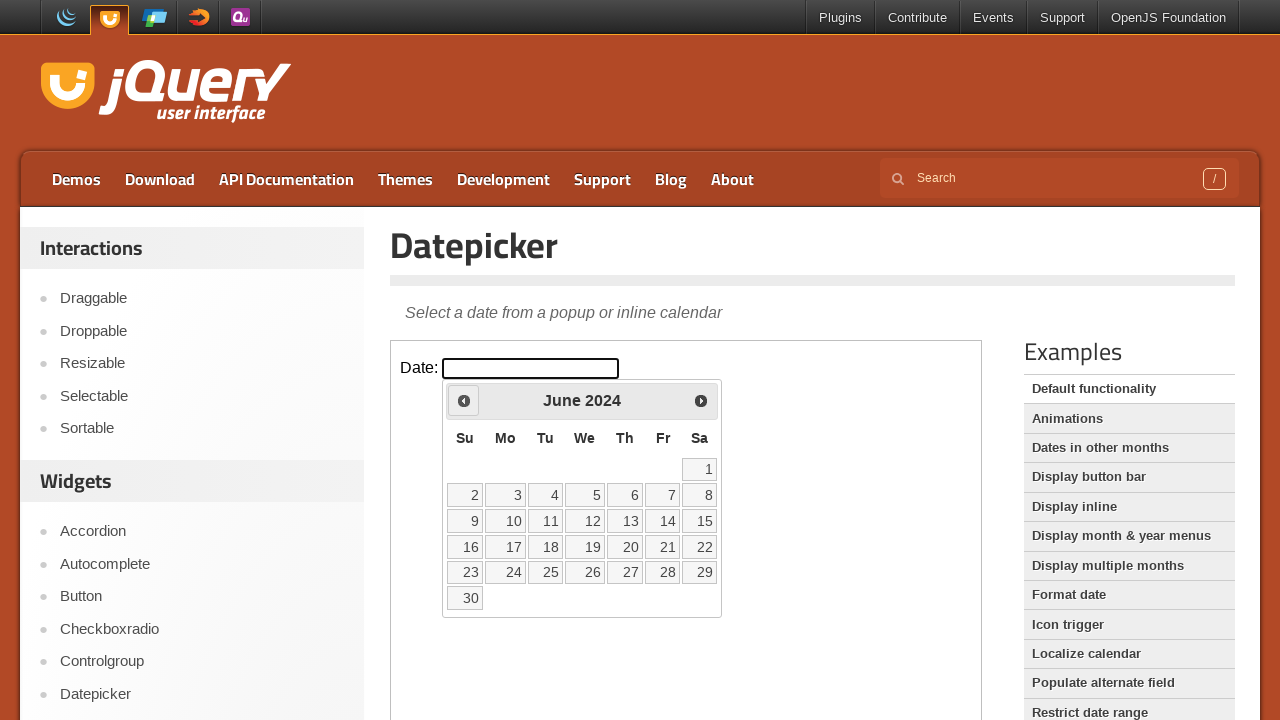

Waited 200ms for calendar to update
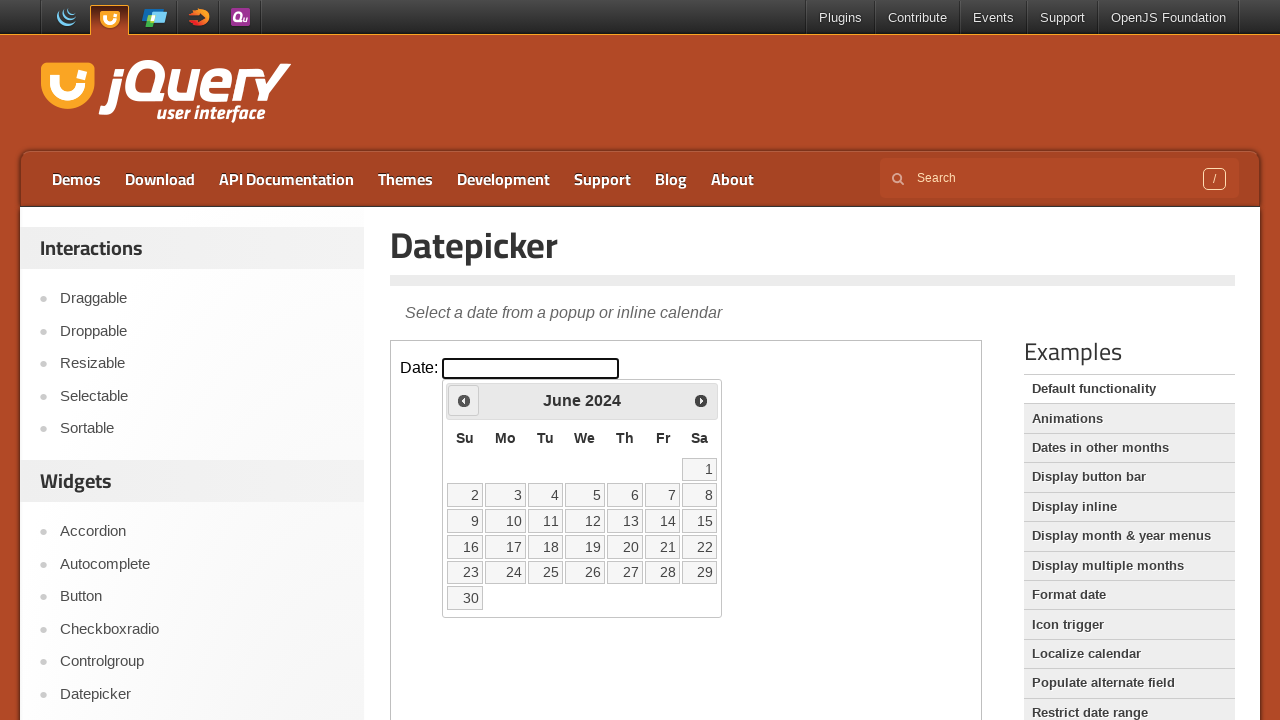

Retrieved current month from datepicker
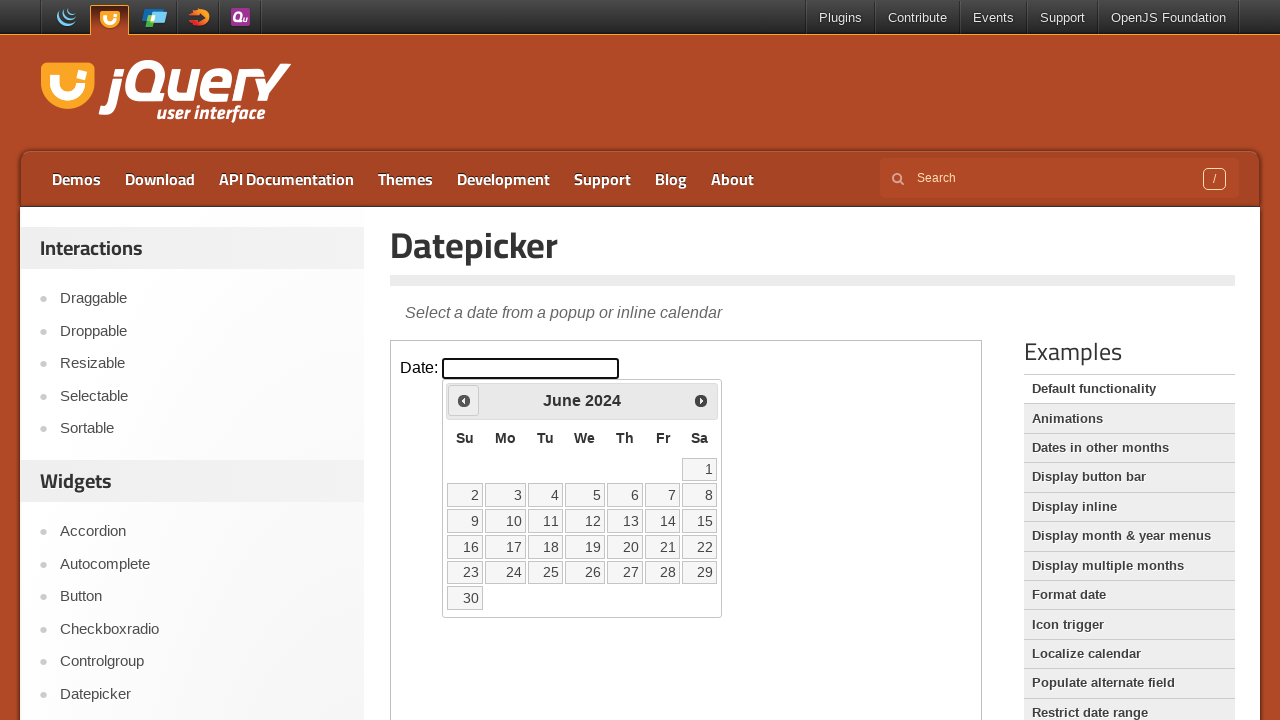

Retrieved current year from datepicker
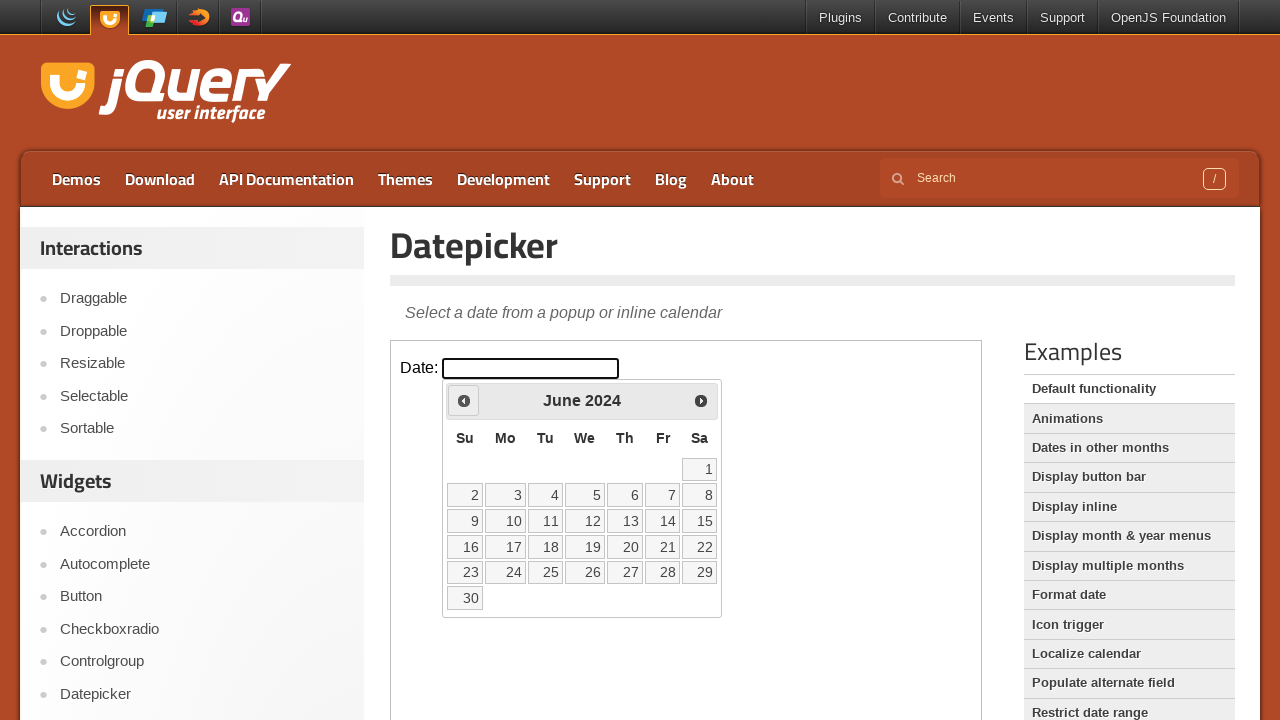

Clicked previous arrow to navigate to earlier month at (464, 400) on iframe.demo-frame >> internal:control=enter-frame >> xpath=//div[@id='ui-datepic
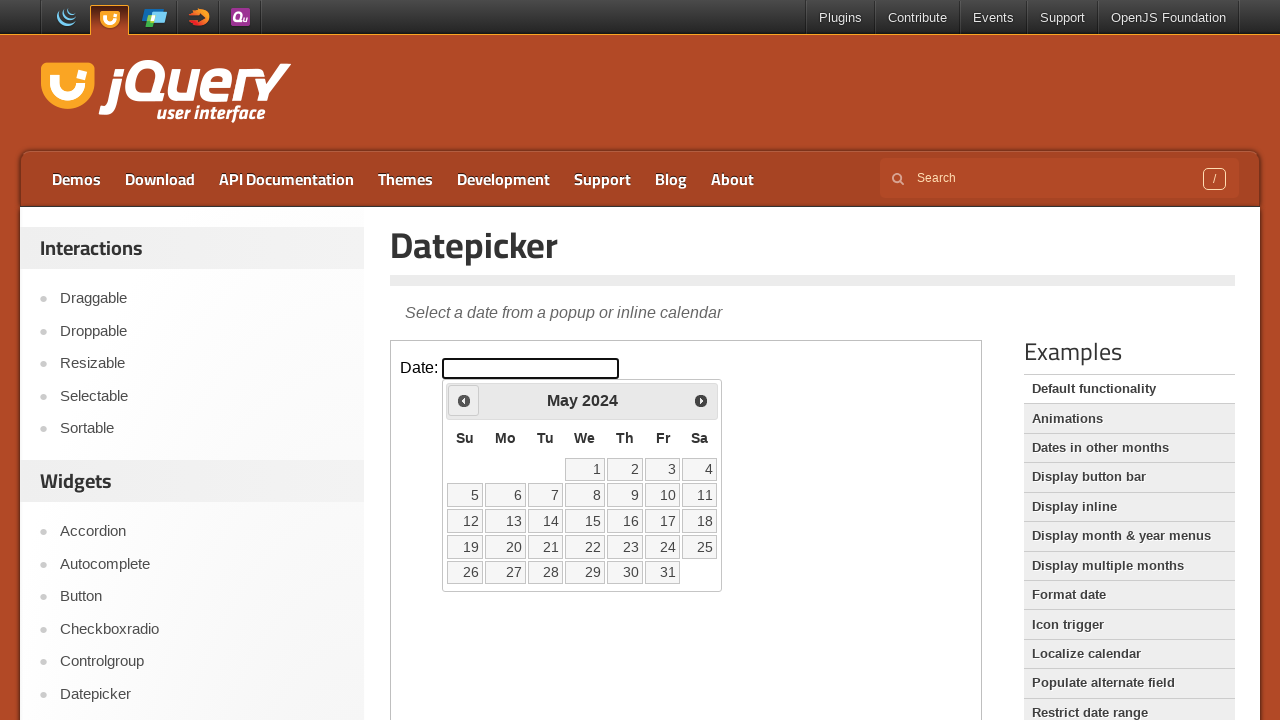

Waited 200ms for calendar to update
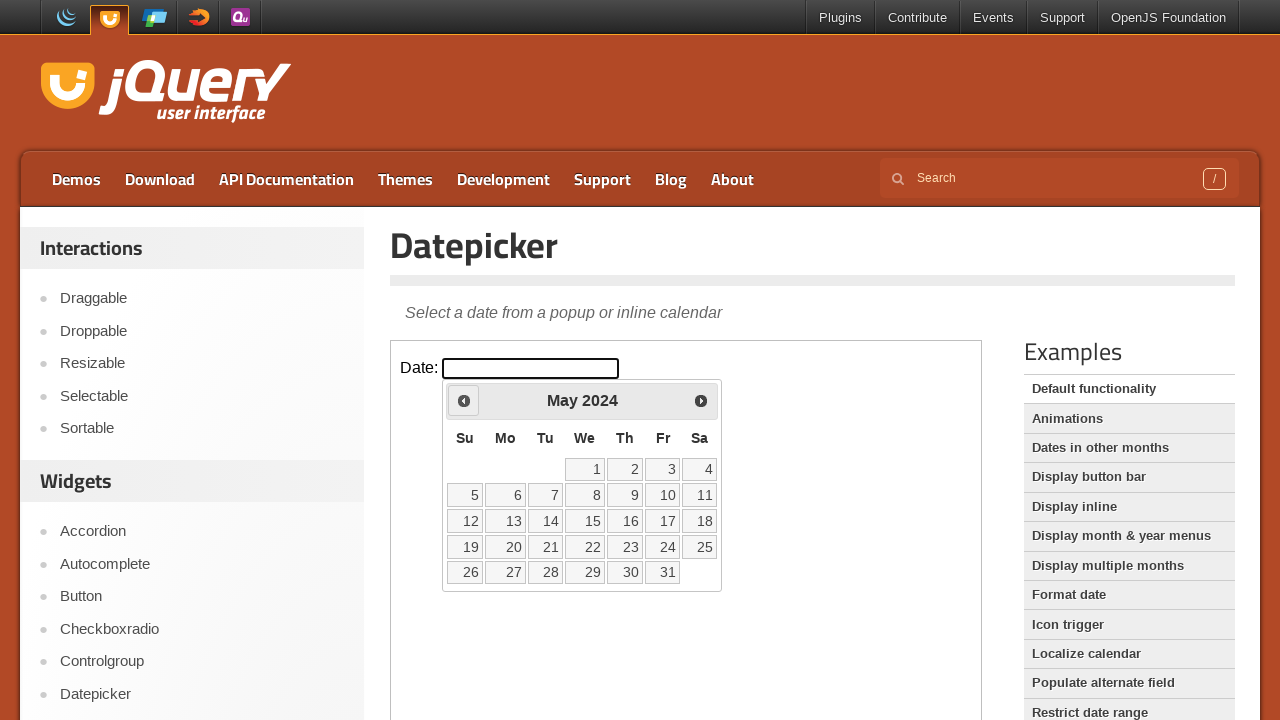

Retrieved current month from datepicker
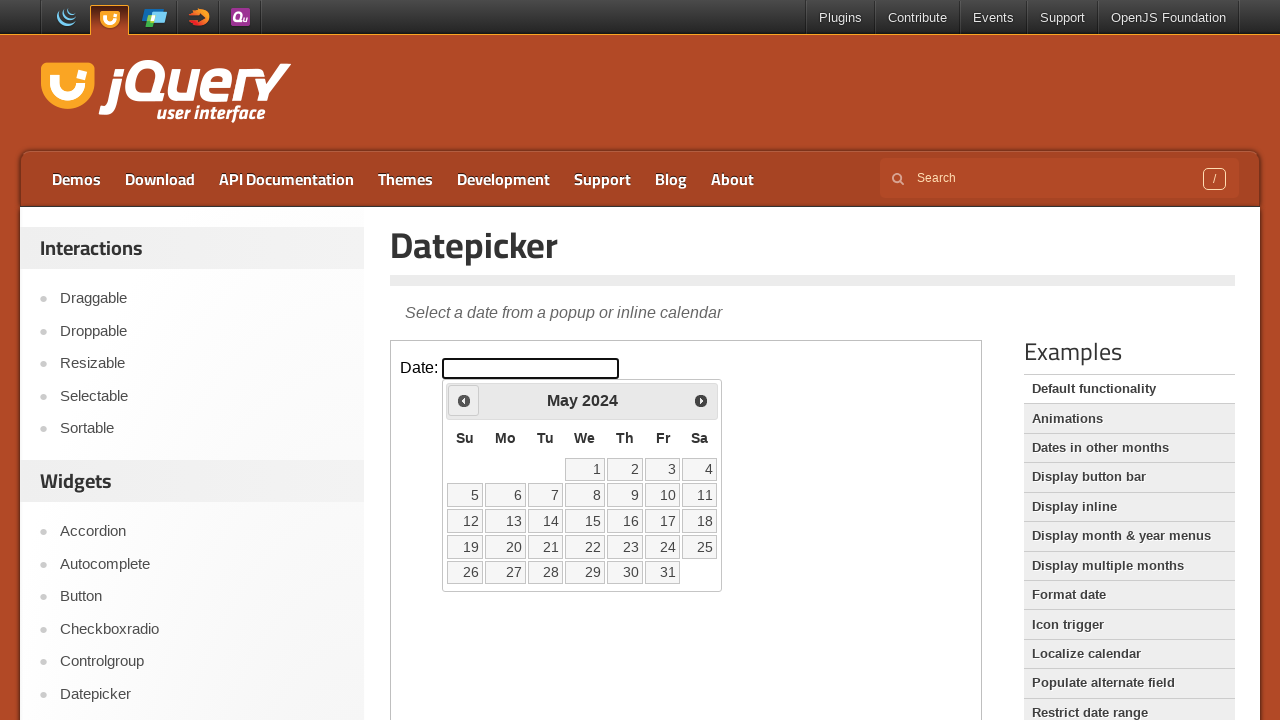

Retrieved current year from datepicker
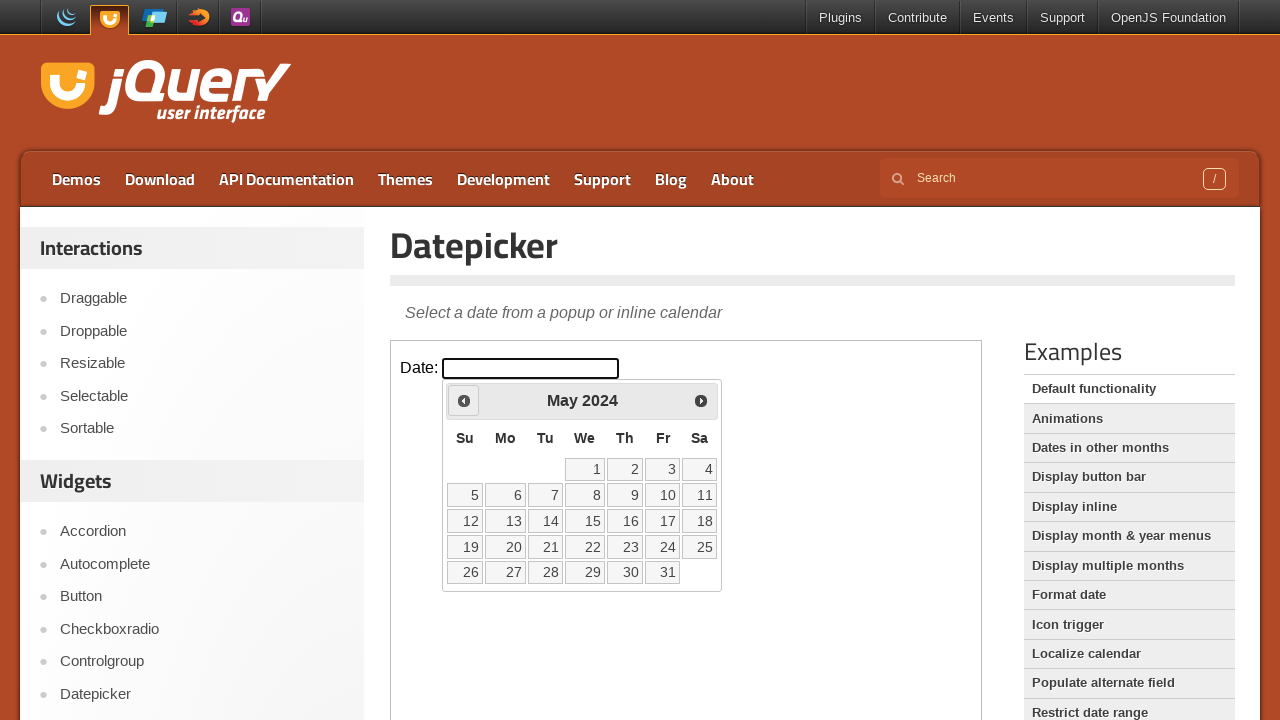

Clicked previous arrow to navigate to earlier month at (464, 400) on iframe.demo-frame >> internal:control=enter-frame >> xpath=//div[@id='ui-datepic
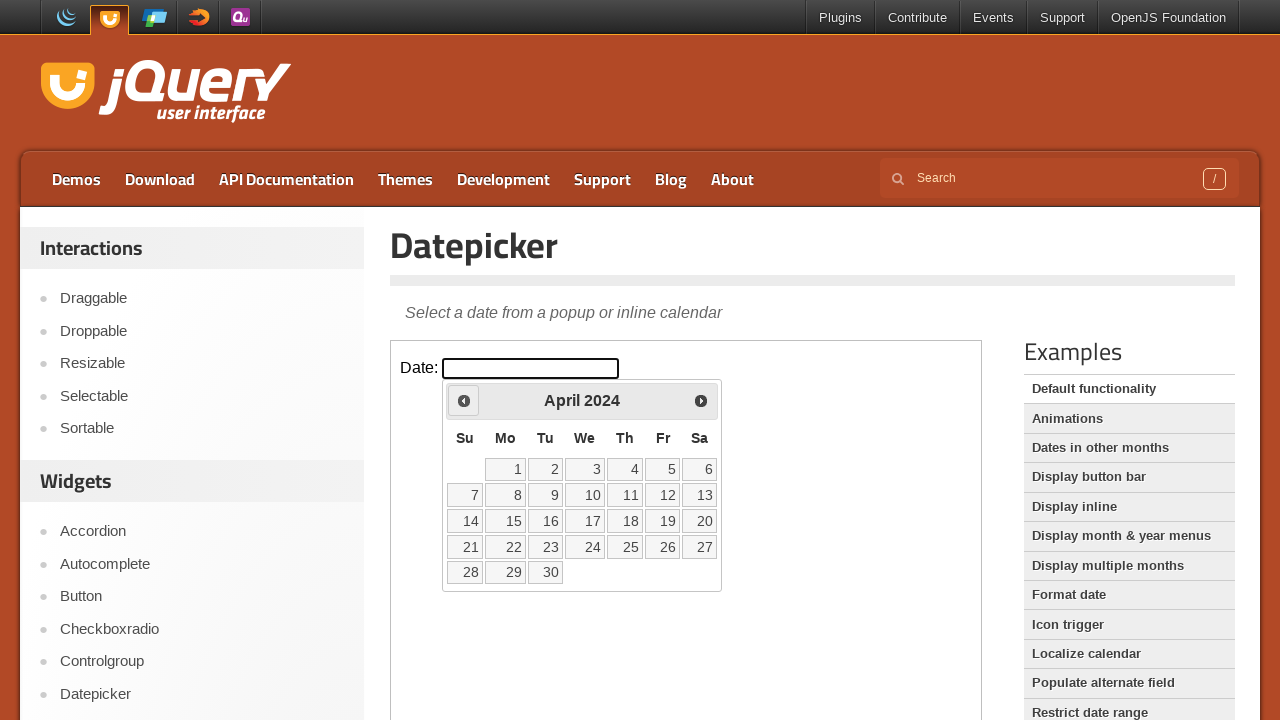

Waited 200ms for calendar to update
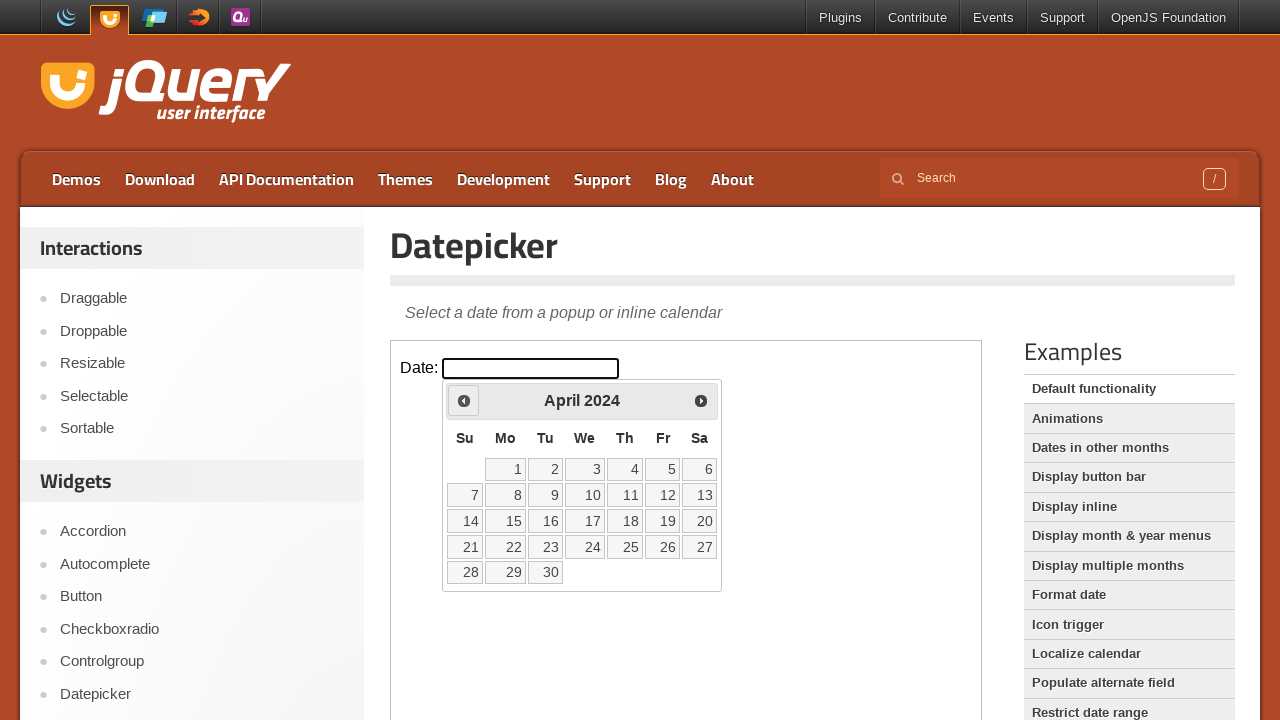

Retrieved current month from datepicker
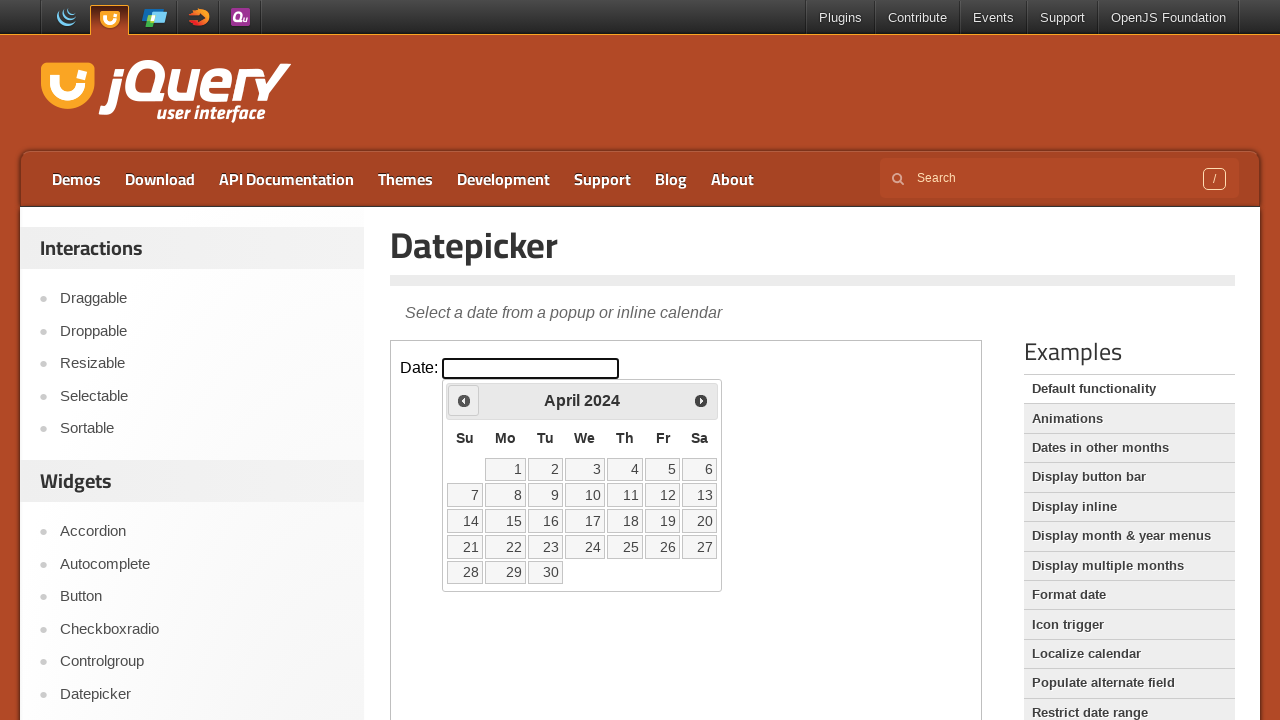

Retrieved current year from datepicker
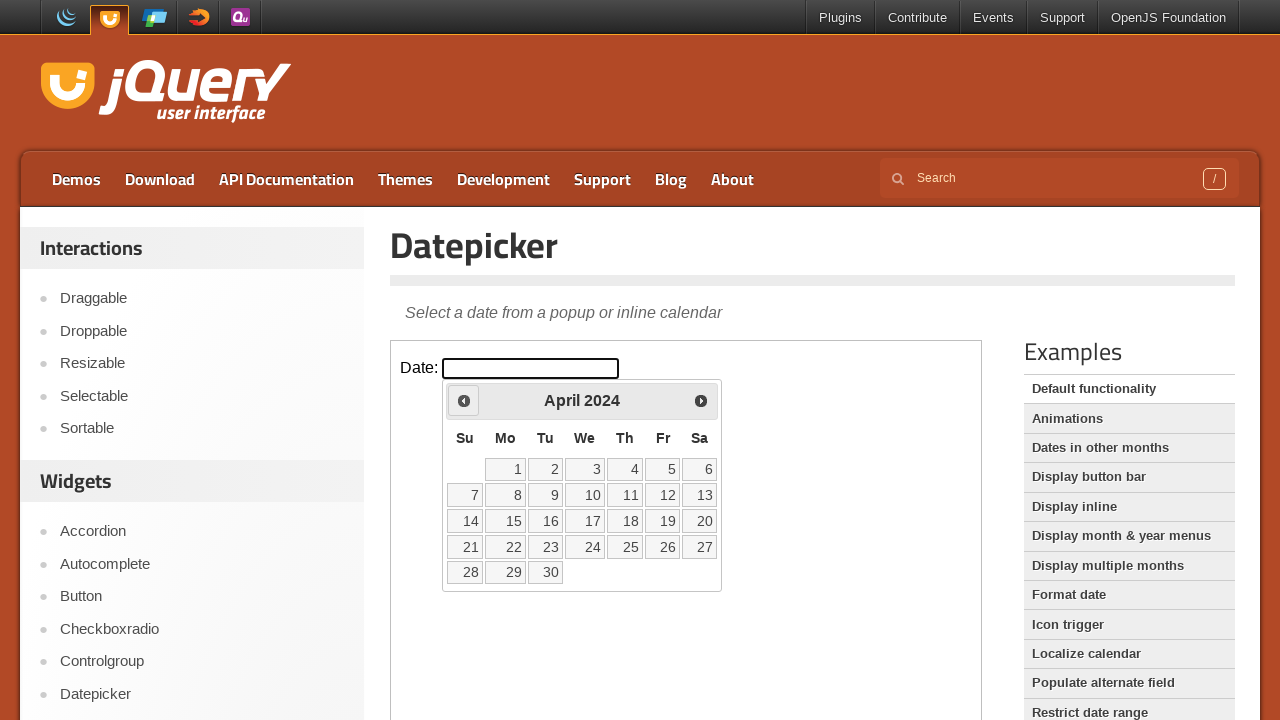

Clicked previous arrow to navigate to earlier month at (464, 400) on iframe.demo-frame >> internal:control=enter-frame >> xpath=//div[@id='ui-datepic
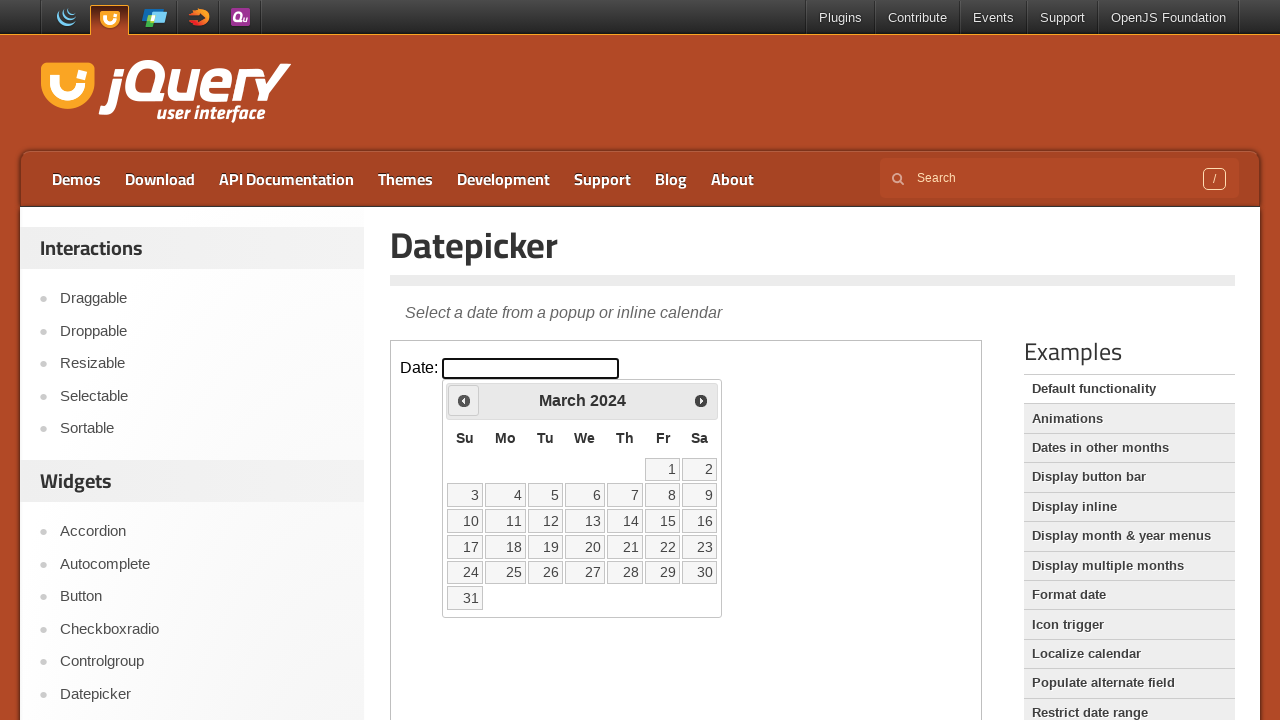

Waited 200ms for calendar to update
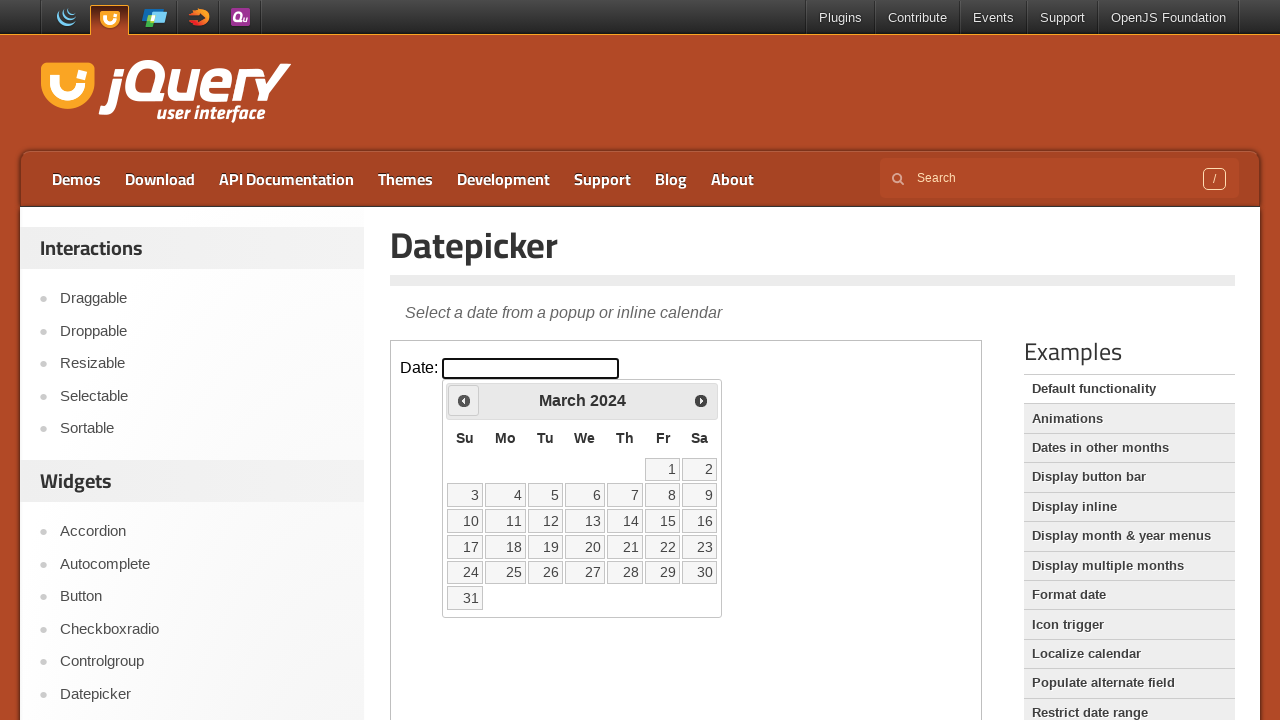

Retrieved current month from datepicker
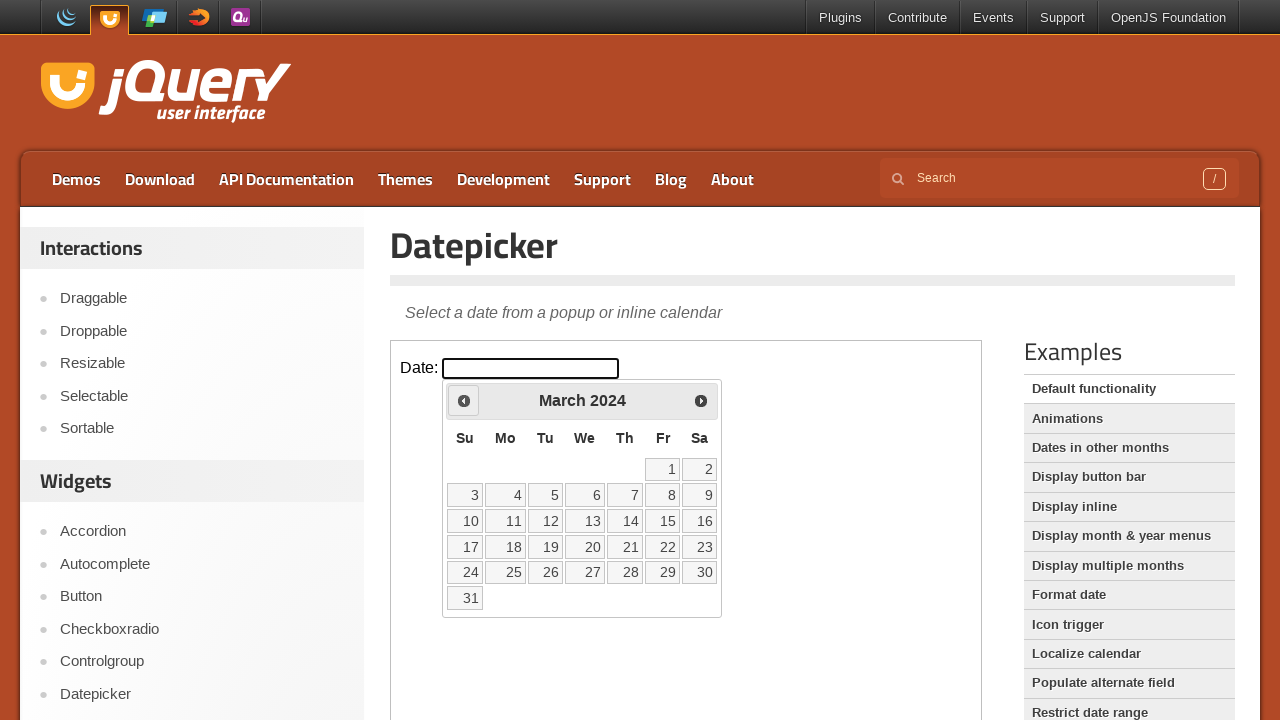

Retrieved current year from datepicker
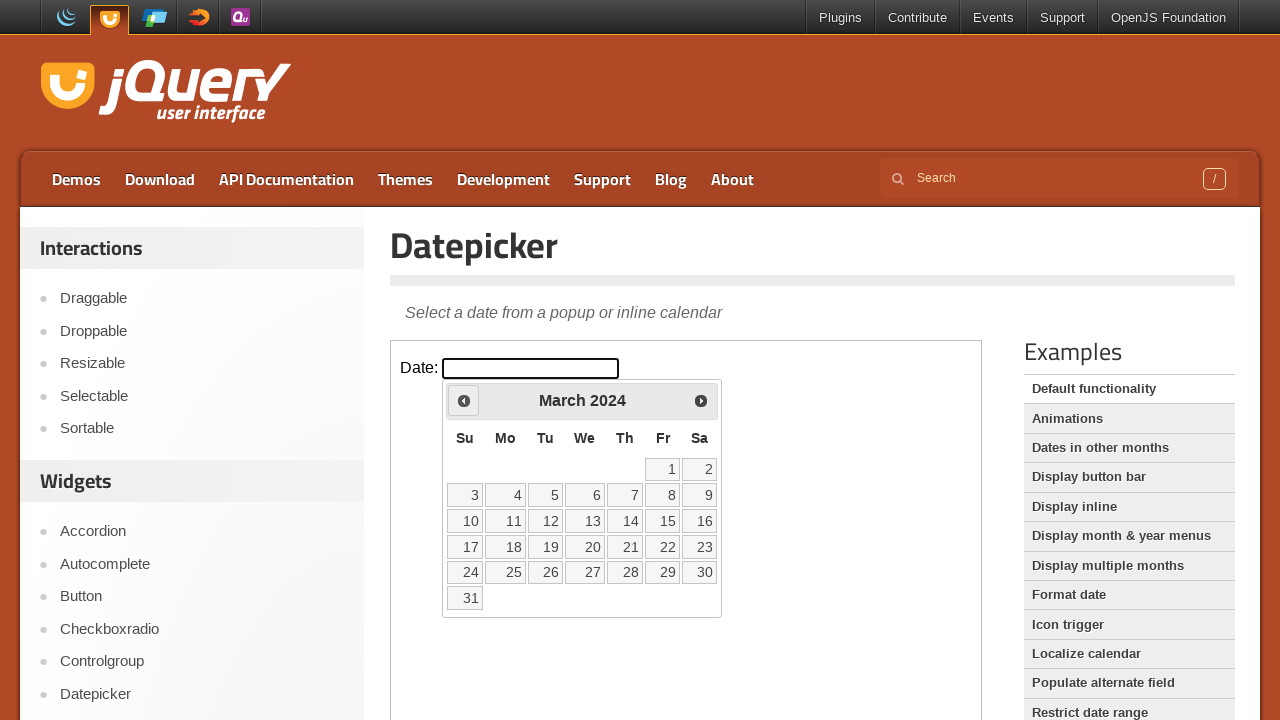

Clicked previous arrow to navigate to earlier month at (464, 400) on iframe.demo-frame >> internal:control=enter-frame >> xpath=//div[@id='ui-datepic
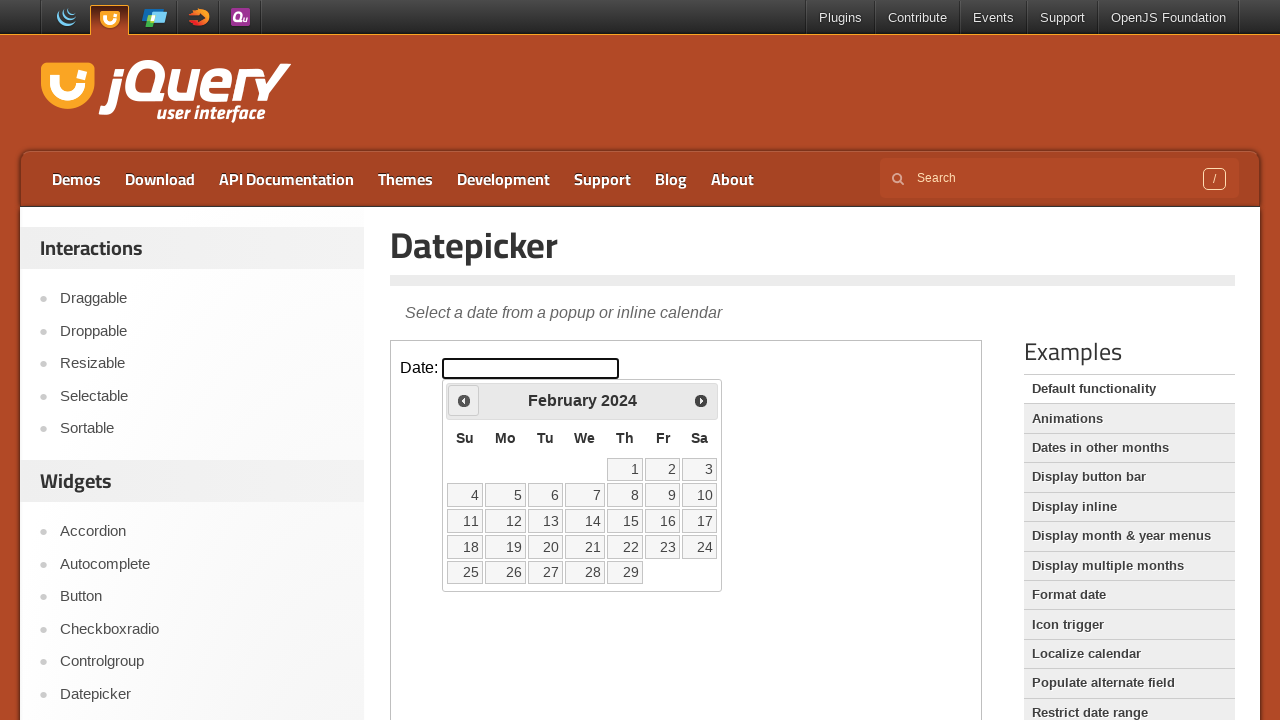

Waited 200ms for calendar to update
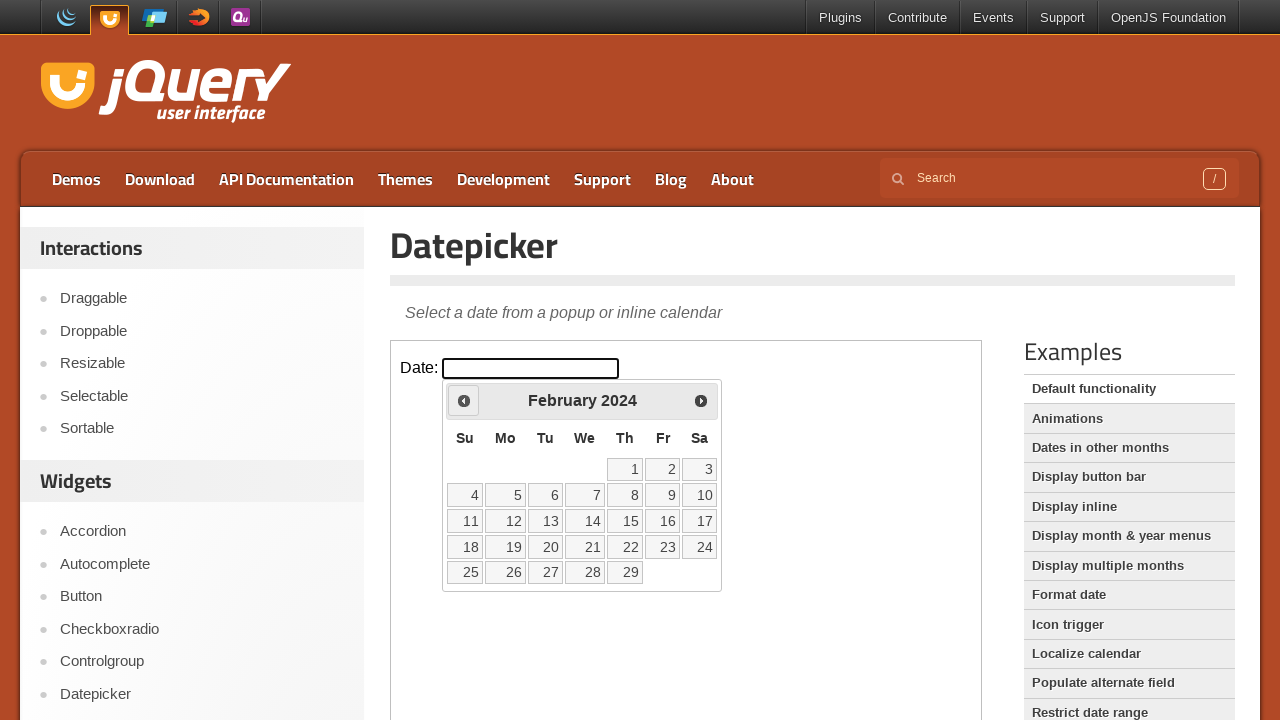

Retrieved current month from datepicker
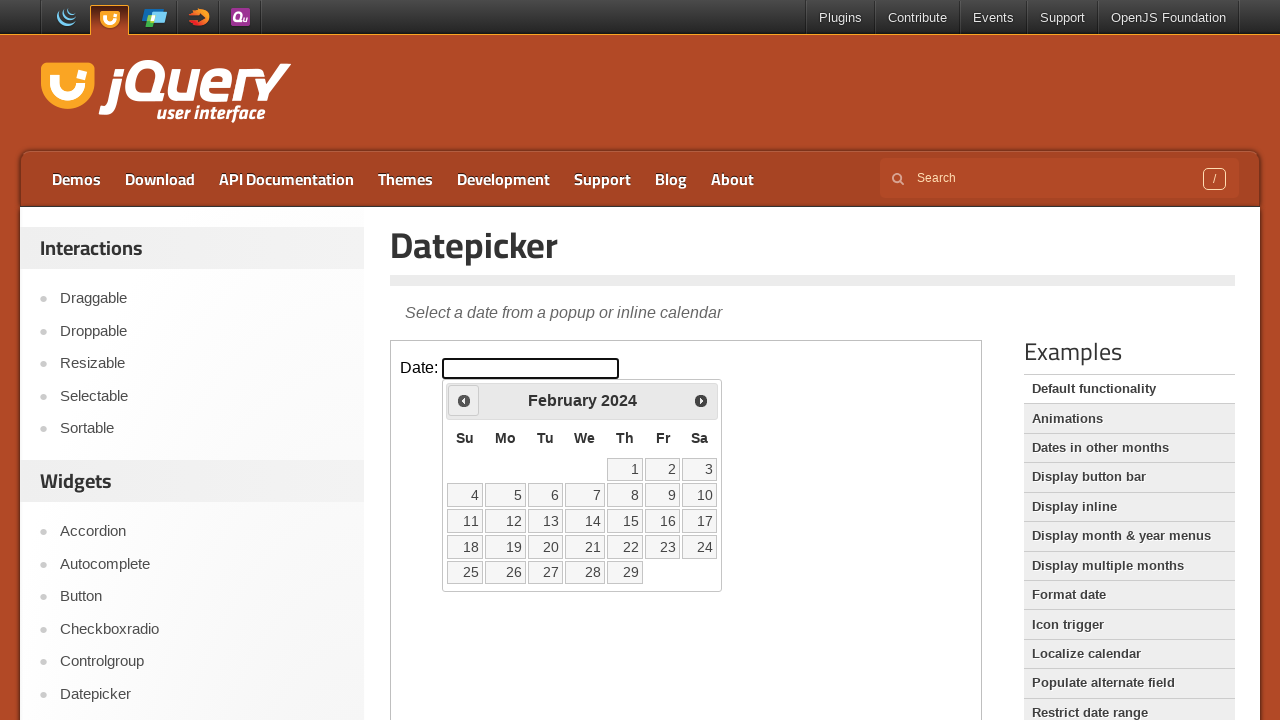

Retrieved current year from datepicker
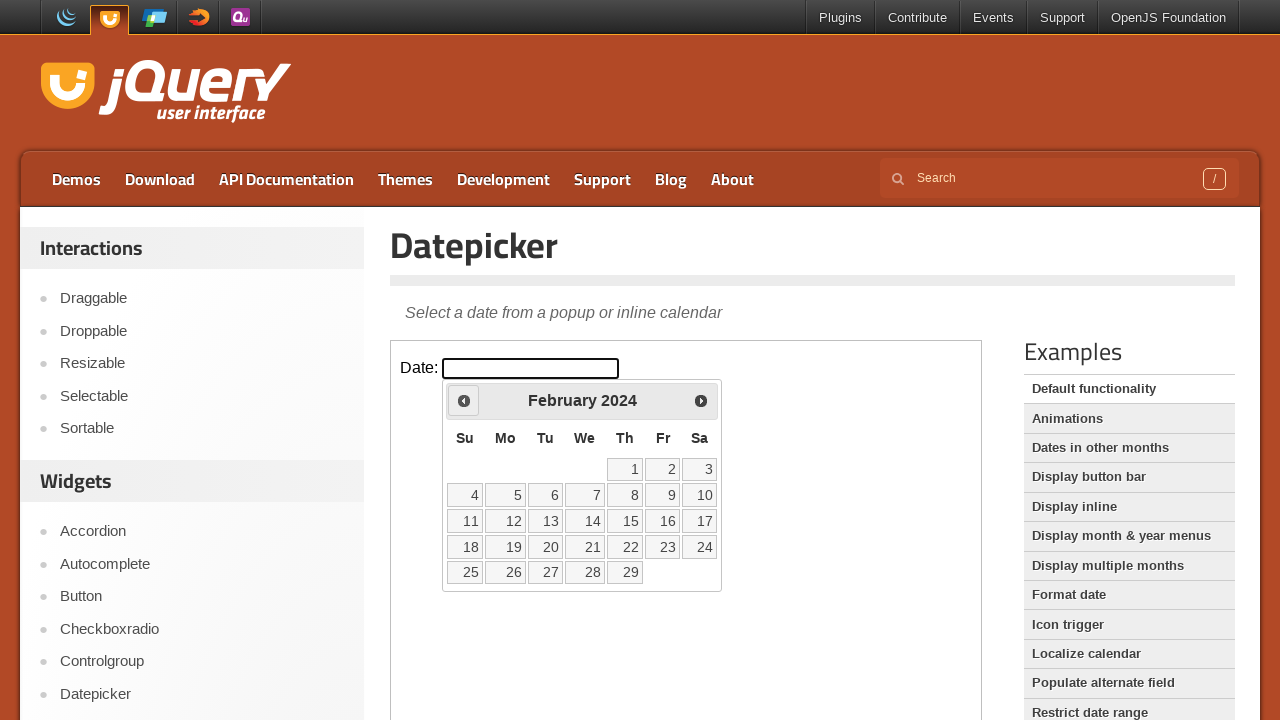

Clicked previous arrow to navigate to earlier month at (464, 400) on iframe.demo-frame >> internal:control=enter-frame >> xpath=//div[@id='ui-datepic
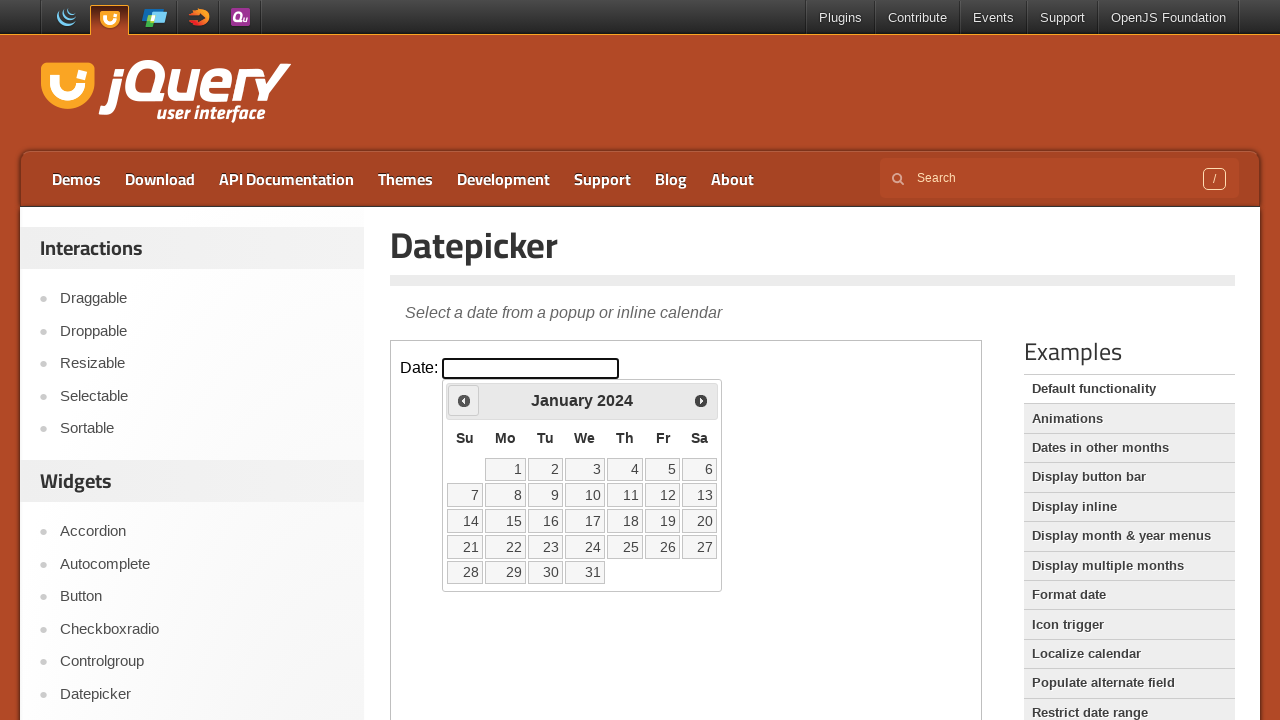

Waited 200ms for calendar to update
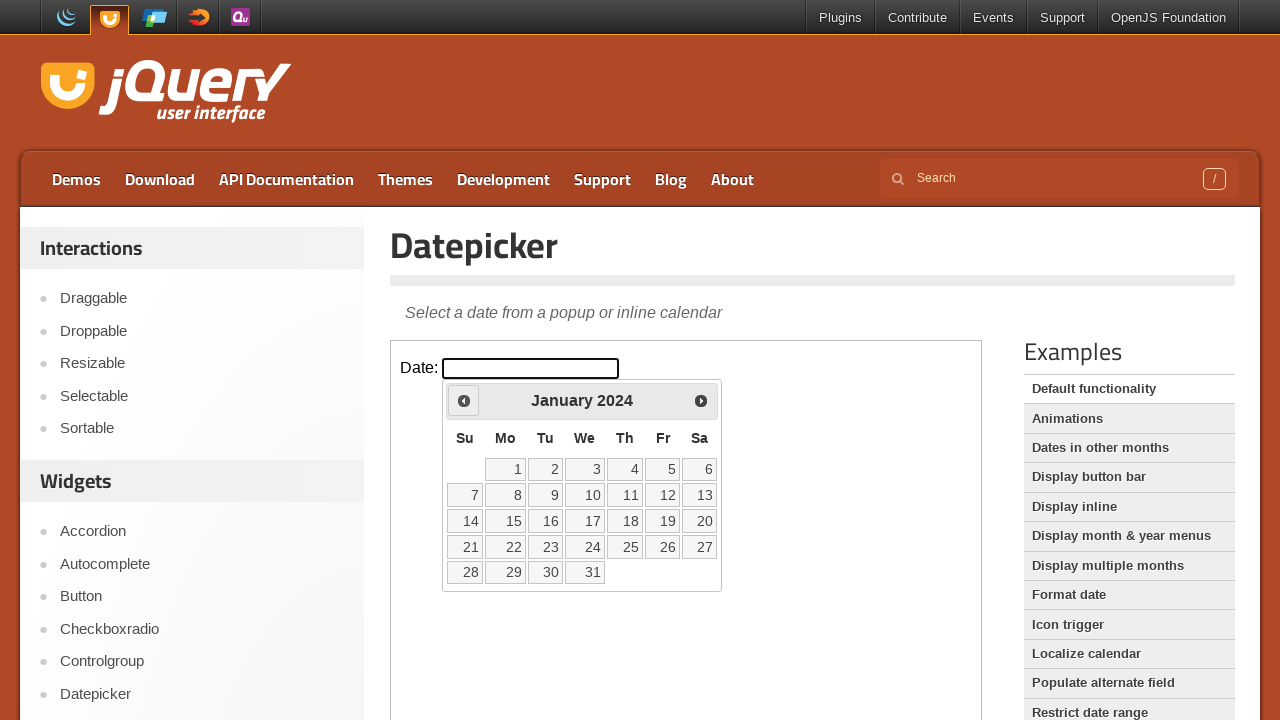

Retrieved current month from datepicker
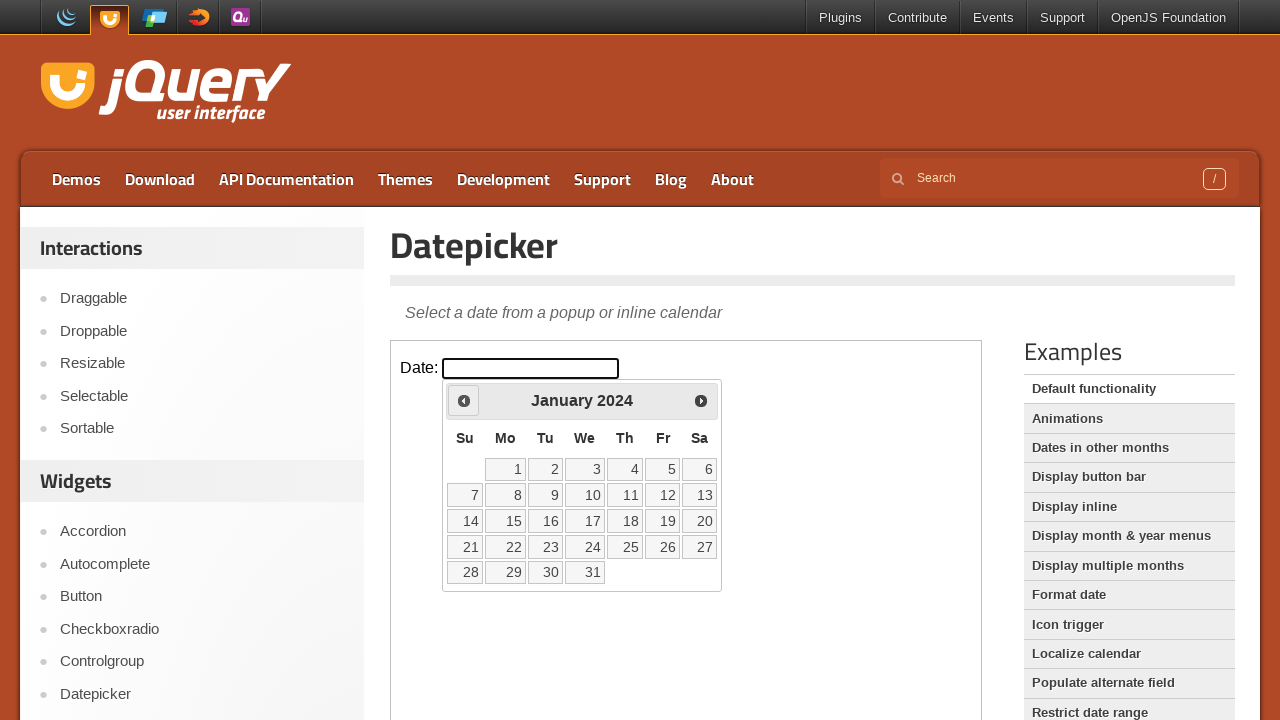

Retrieved current year from datepicker
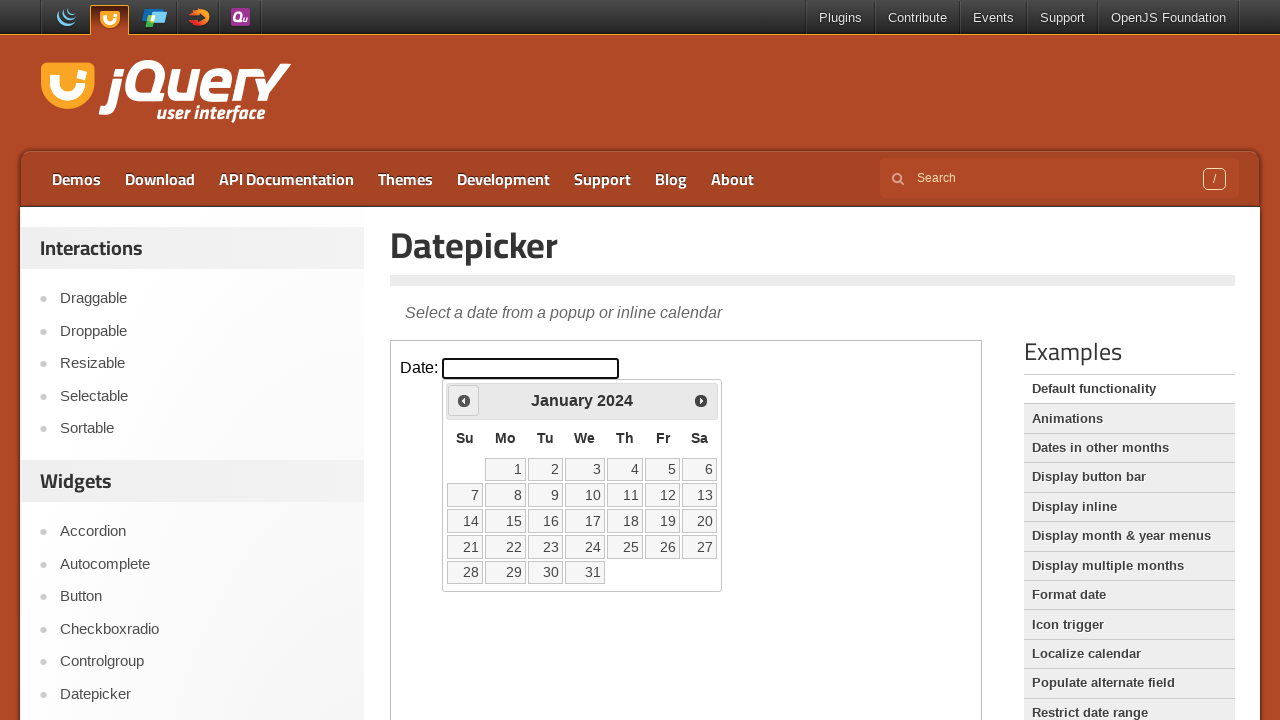

Clicked previous arrow to navigate to earlier month at (464, 400) on iframe.demo-frame >> internal:control=enter-frame >> xpath=//div[@id='ui-datepic
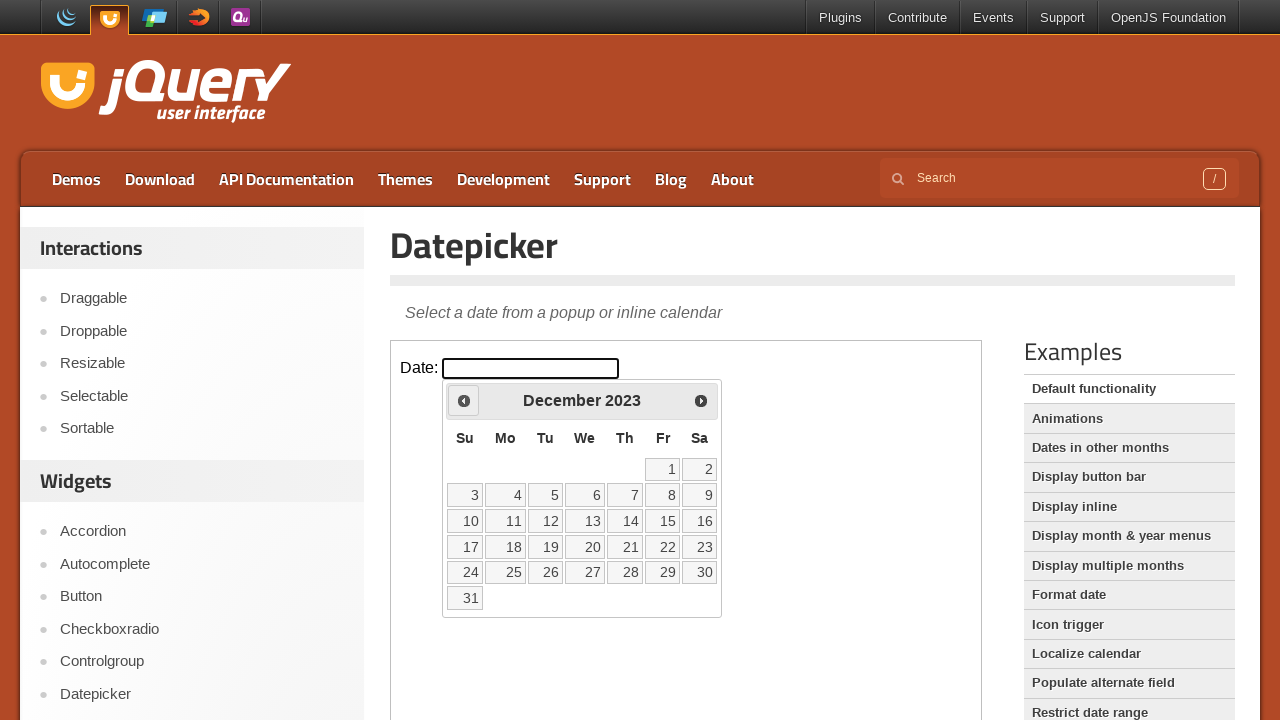

Waited 200ms for calendar to update
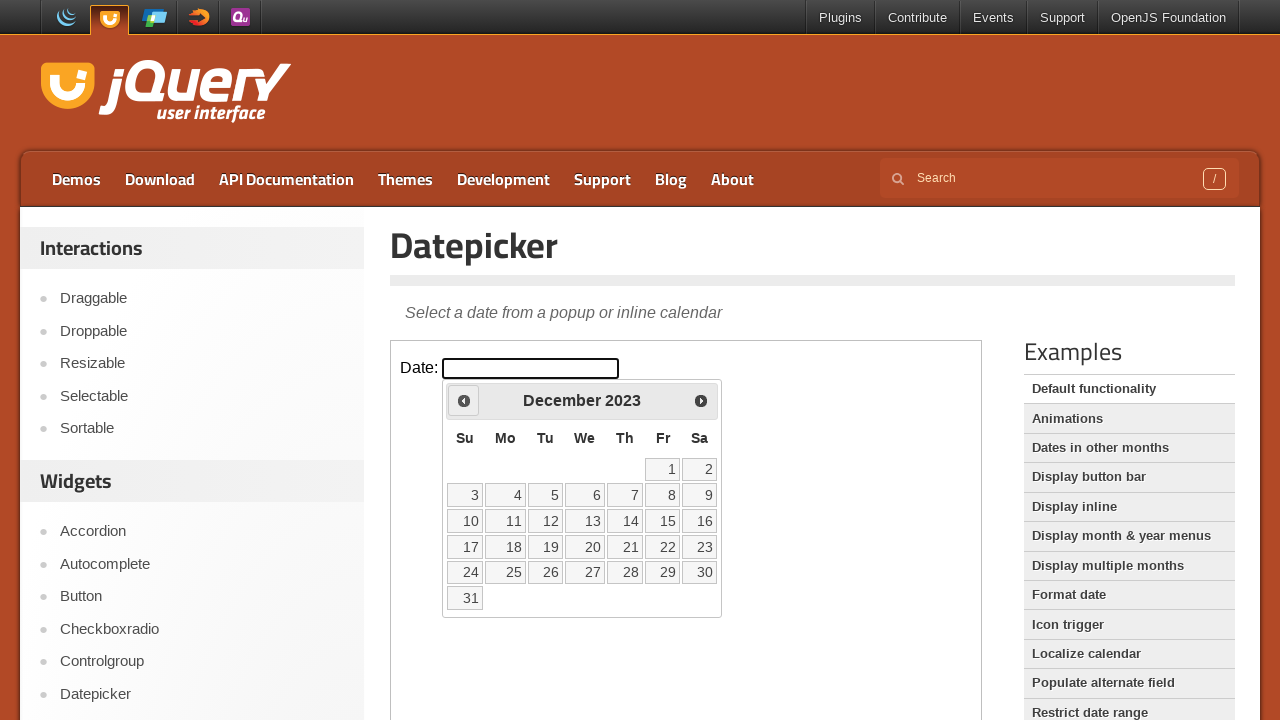

Retrieved current month from datepicker
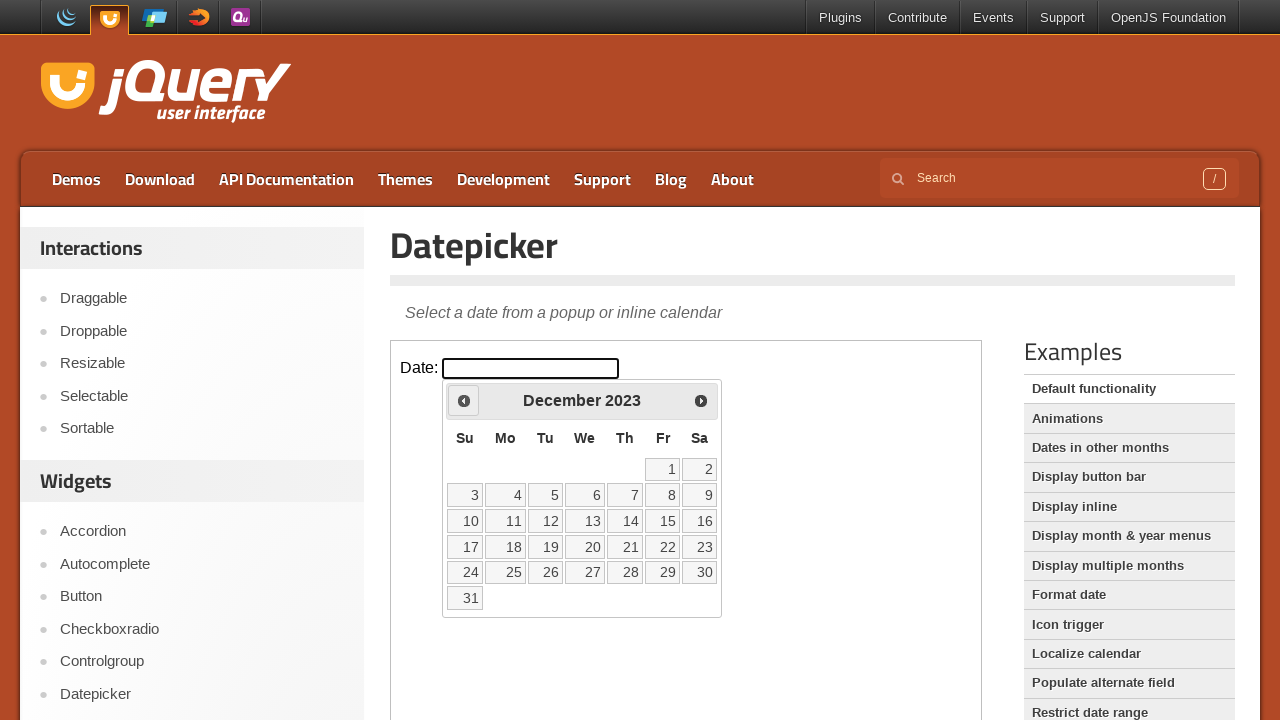

Retrieved current year from datepicker
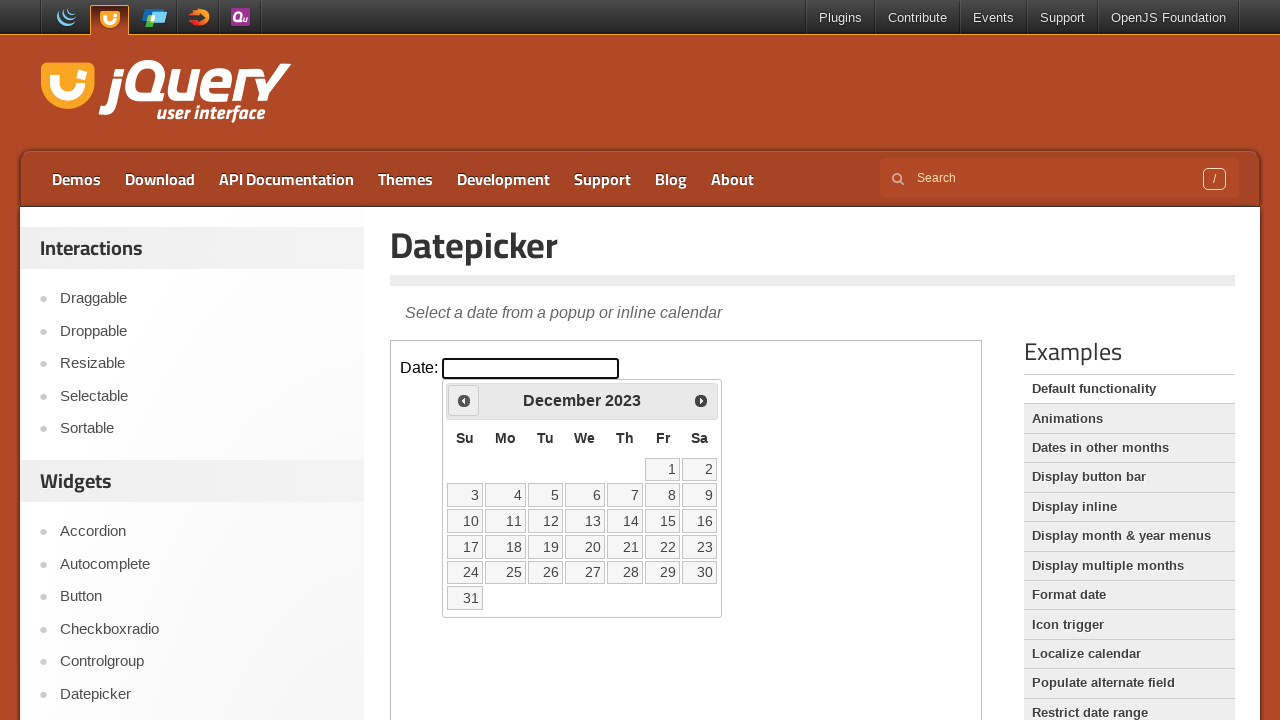

Clicked previous arrow to navigate to earlier month at (464, 400) on iframe.demo-frame >> internal:control=enter-frame >> xpath=//div[@id='ui-datepic
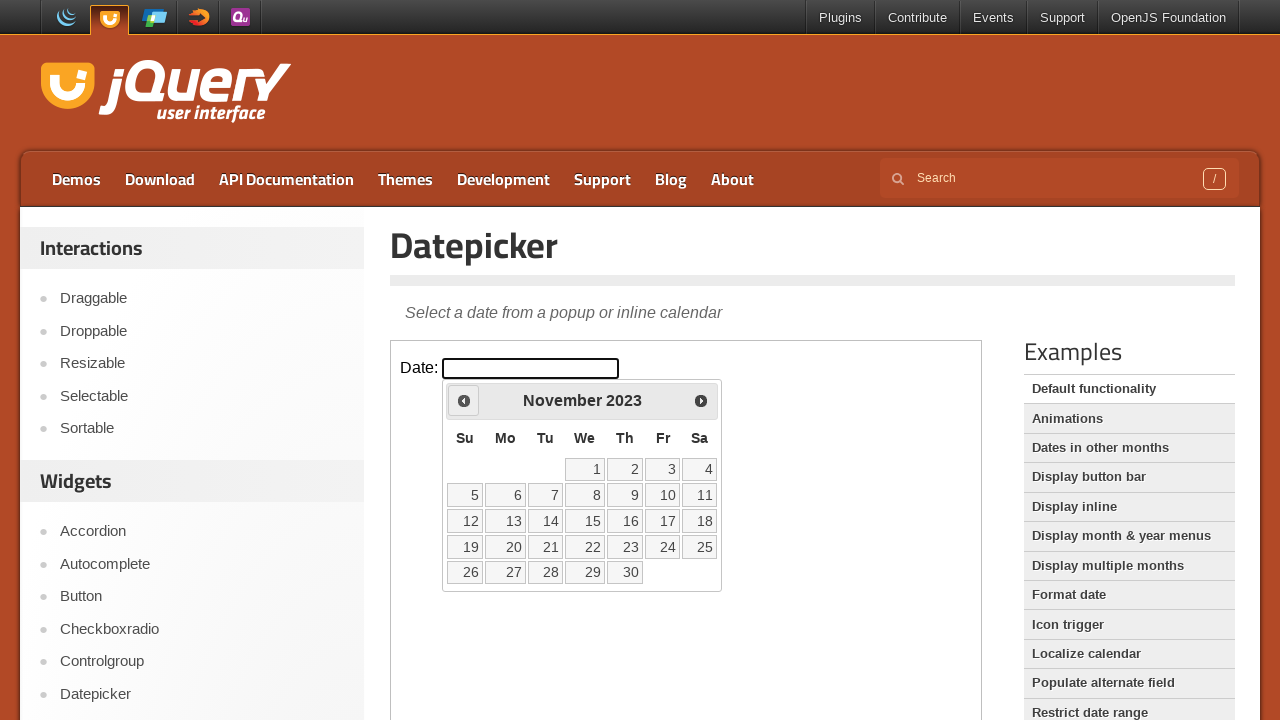

Waited 200ms for calendar to update
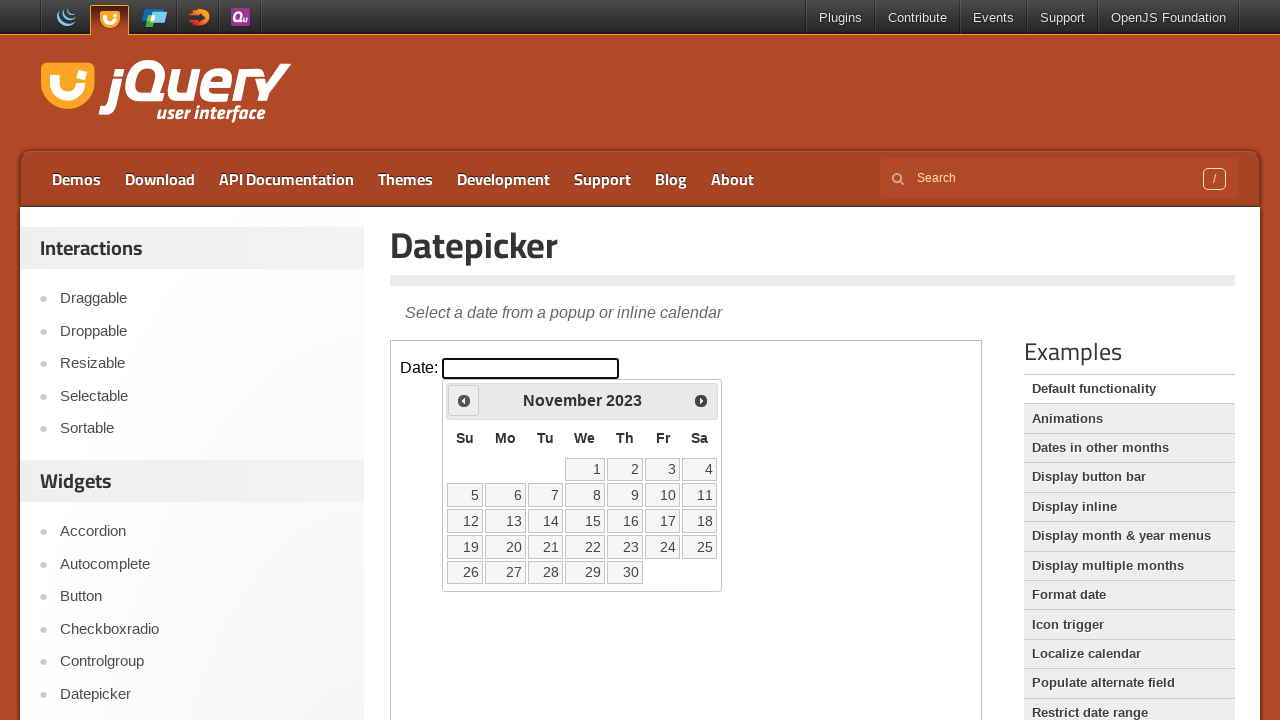

Retrieved current month from datepicker
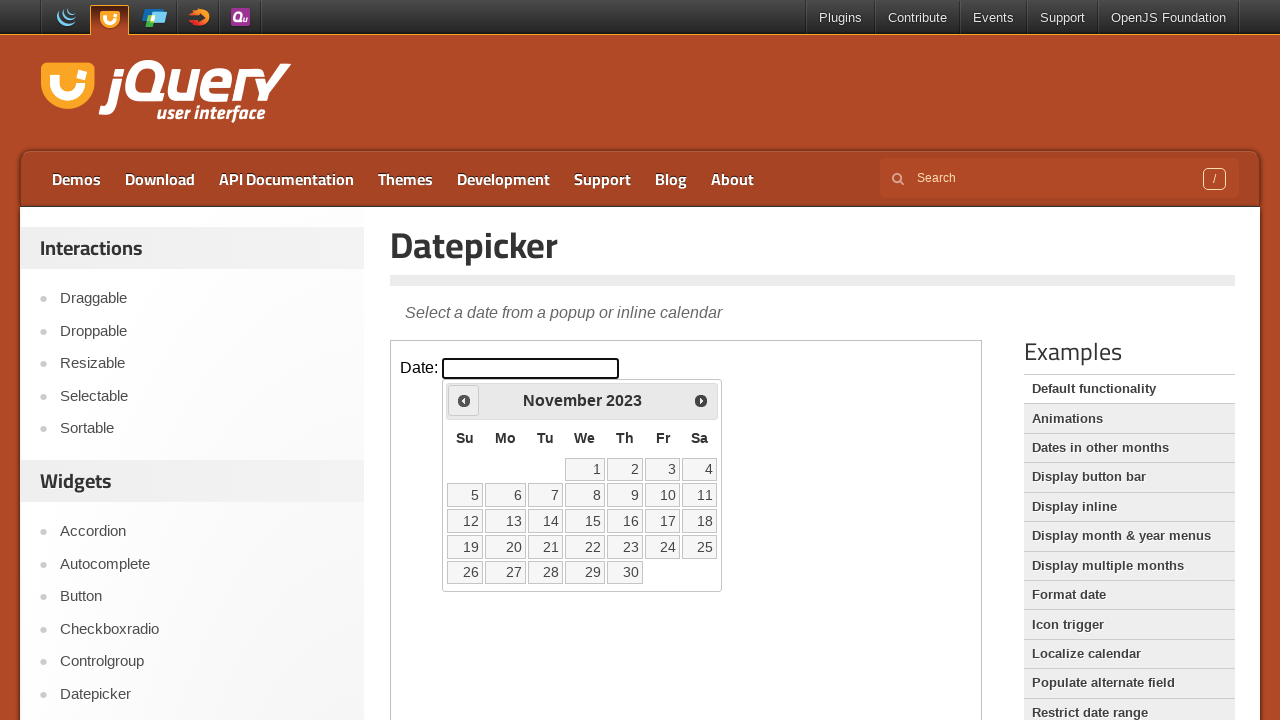

Retrieved current year from datepicker
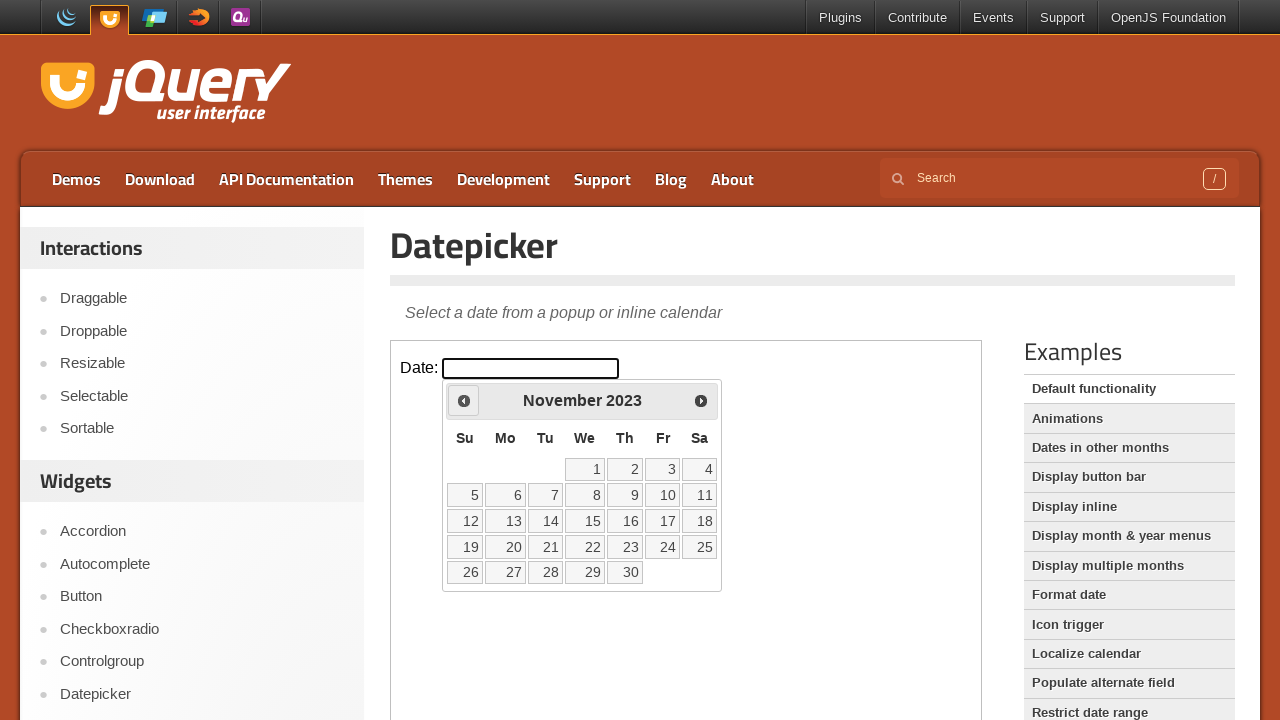

Clicked previous arrow to navigate to earlier month at (464, 400) on iframe.demo-frame >> internal:control=enter-frame >> xpath=//div[@id='ui-datepic
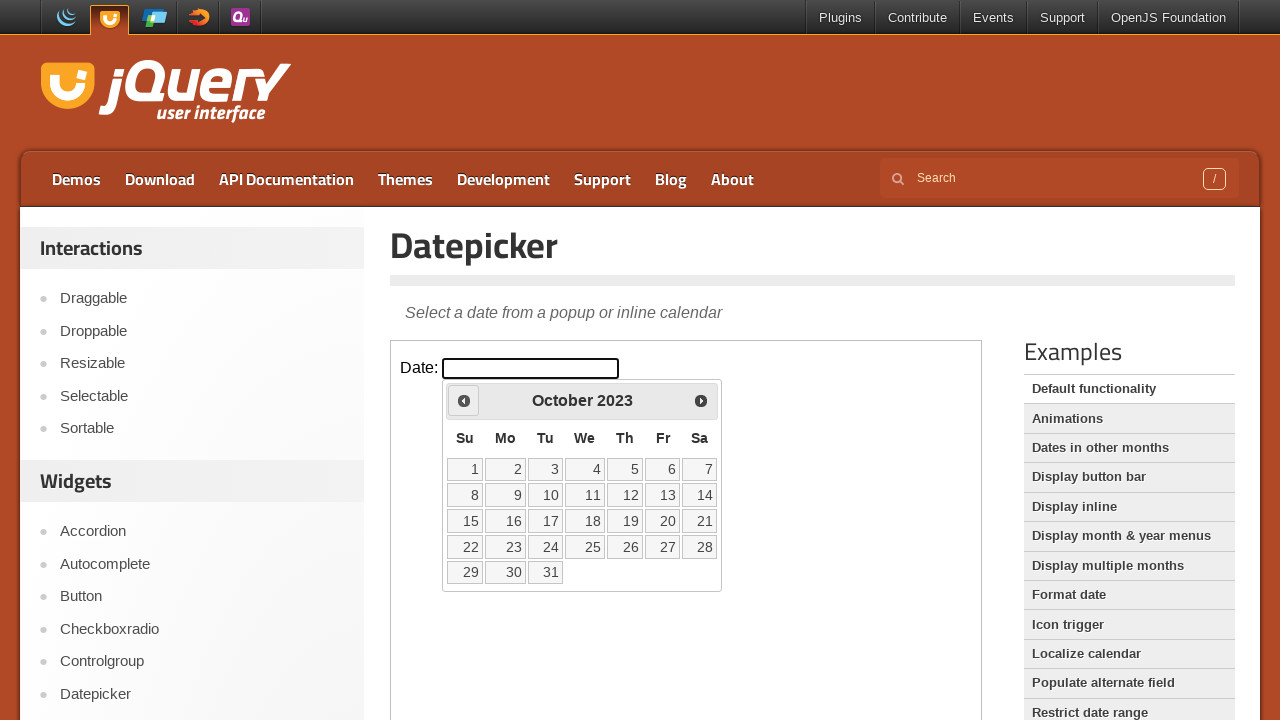

Waited 200ms for calendar to update
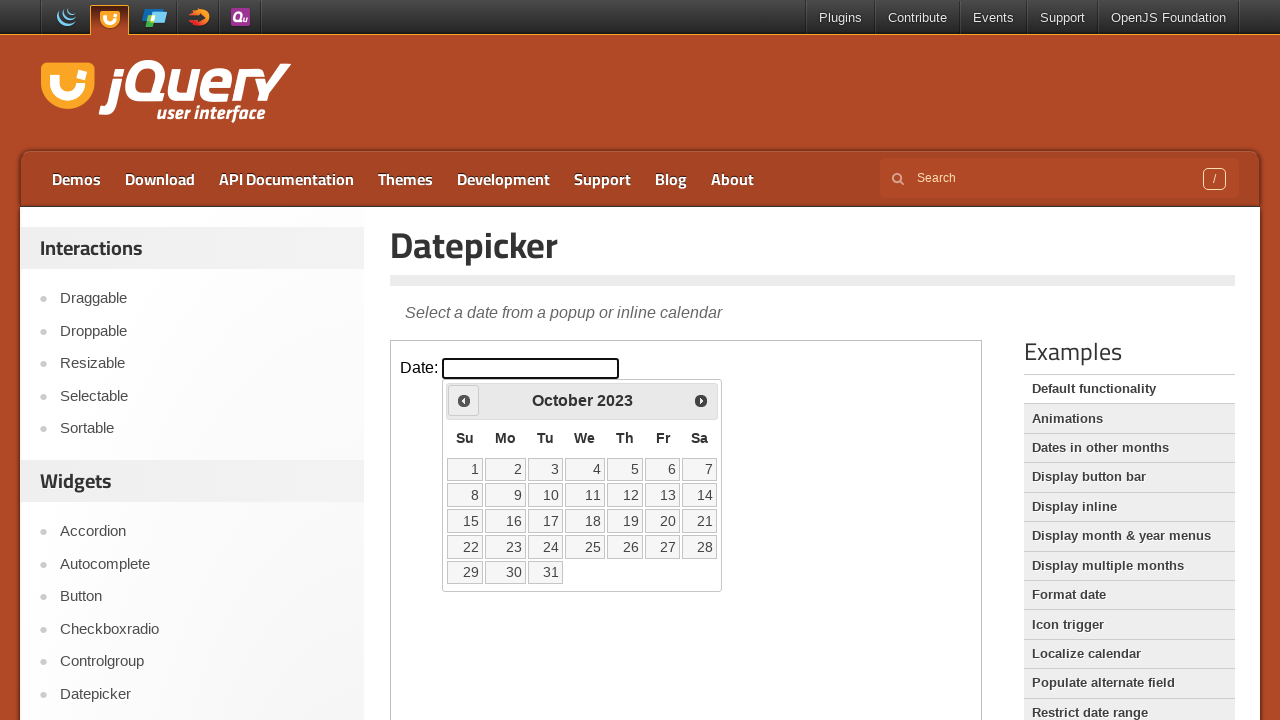

Retrieved current month from datepicker
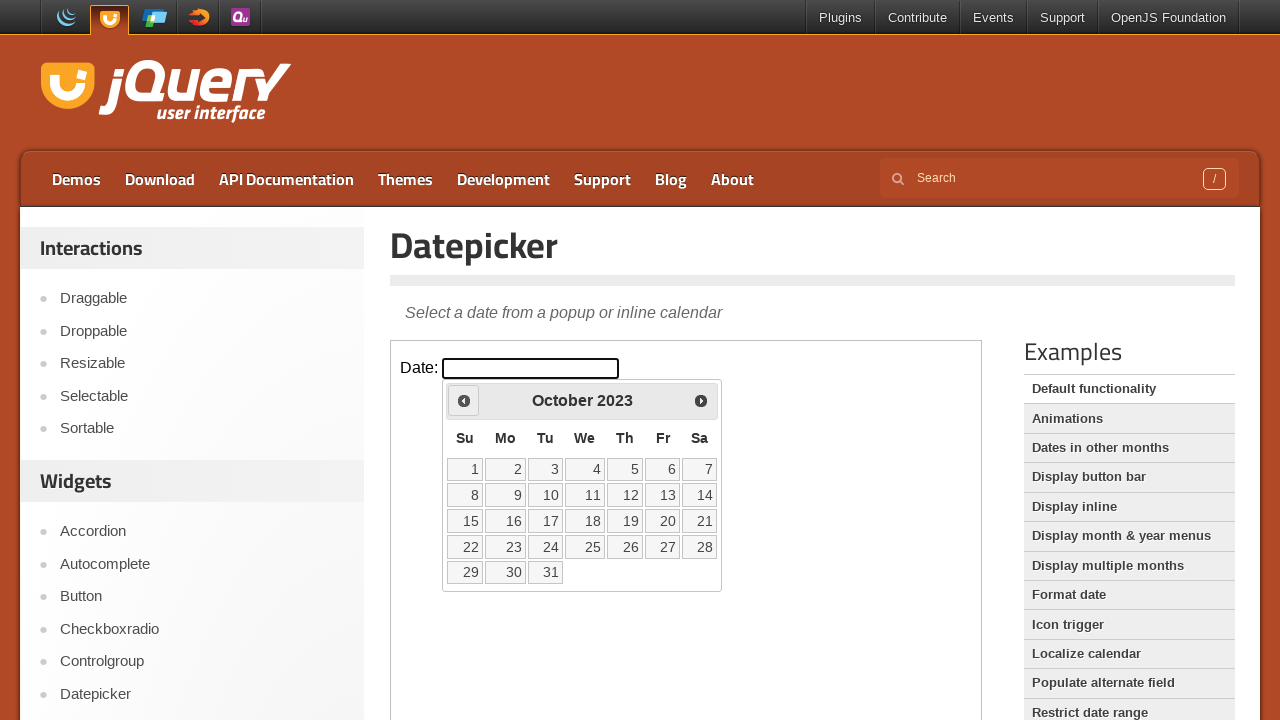

Retrieved current year from datepicker
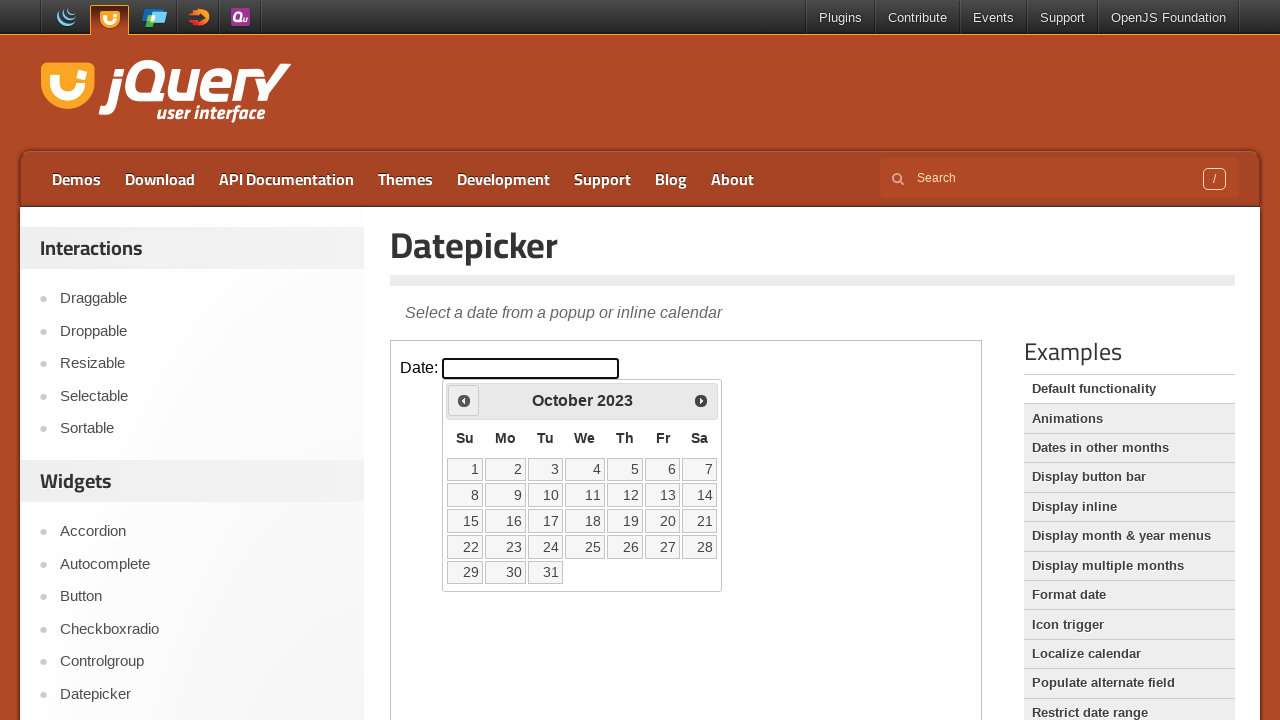

Clicked previous arrow to navigate to earlier month at (464, 400) on iframe.demo-frame >> internal:control=enter-frame >> xpath=//div[@id='ui-datepic
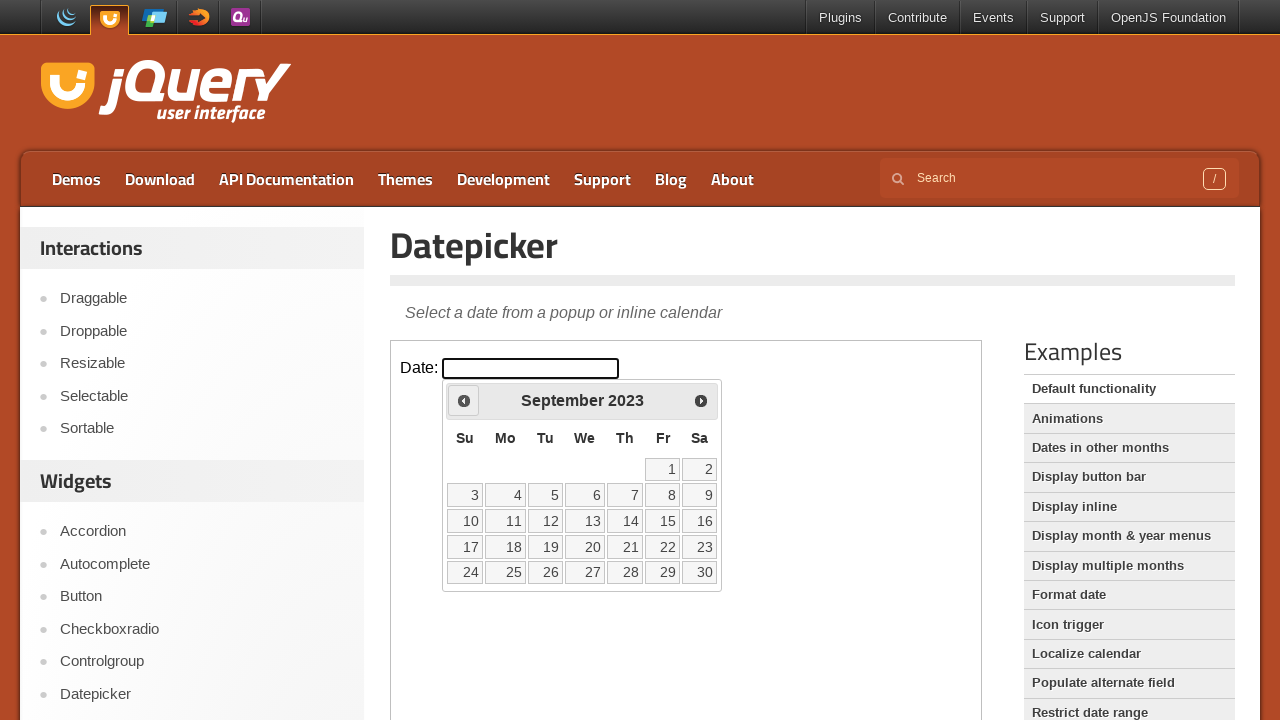

Waited 200ms for calendar to update
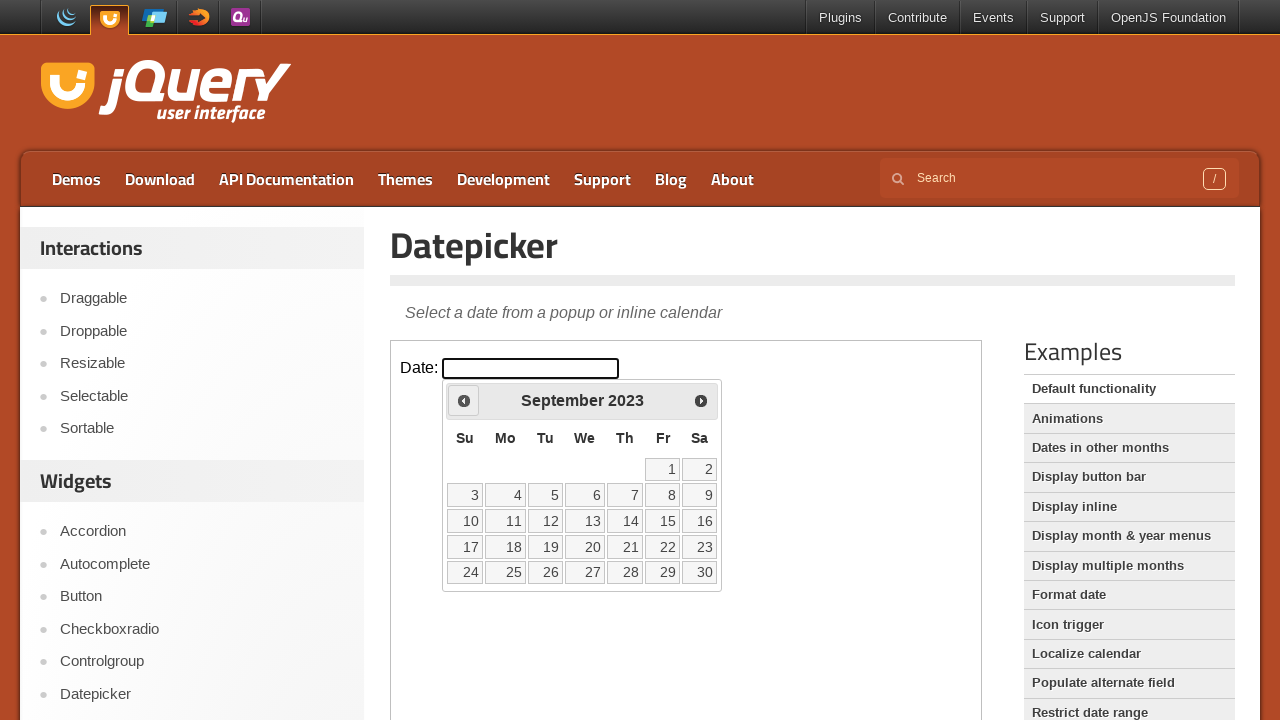

Retrieved current month from datepicker
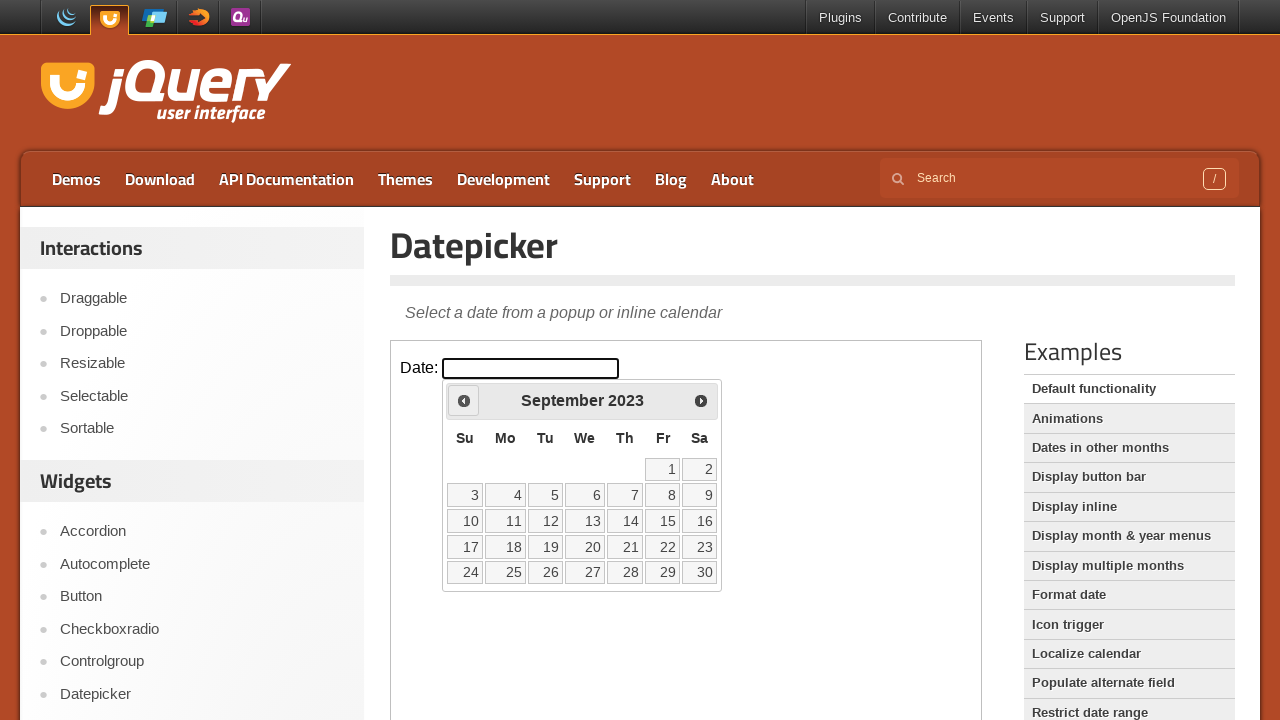

Retrieved current year from datepicker
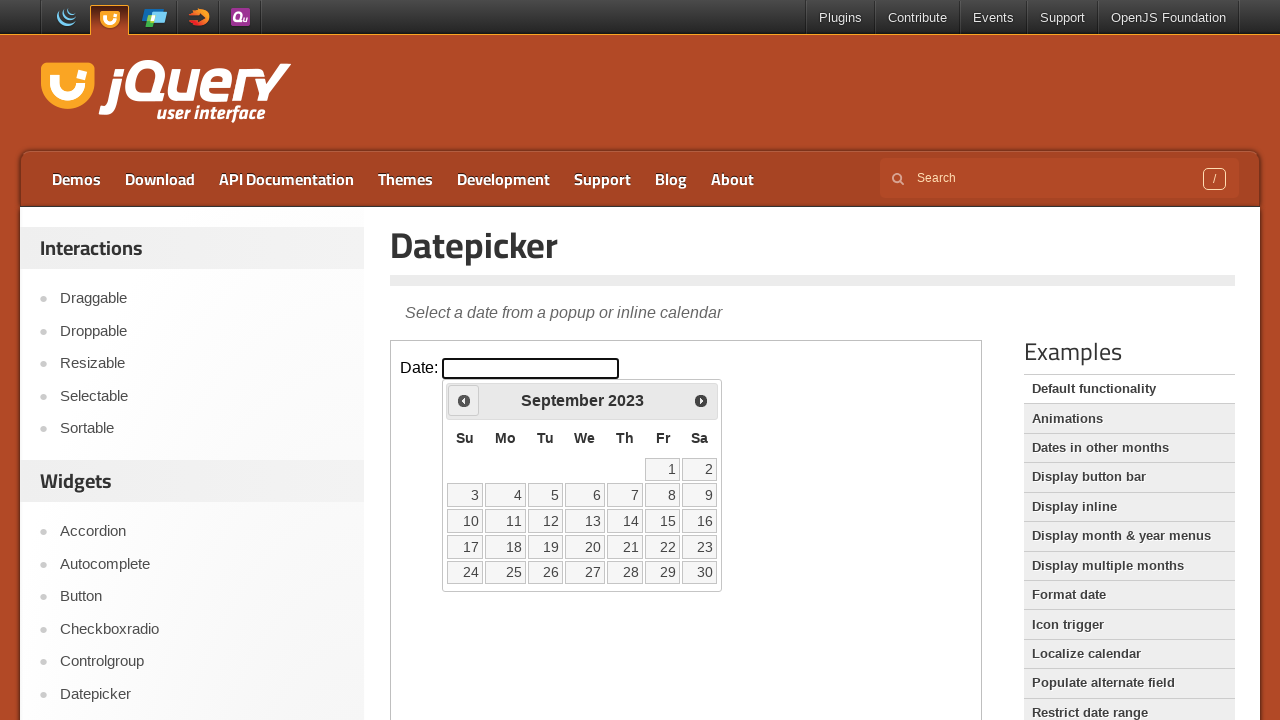

Clicked previous arrow to navigate to earlier month at (464, 400) on iframe.demo-frame >> internal:control=enter-frame >> xpath=//div[@id='ui-datepic
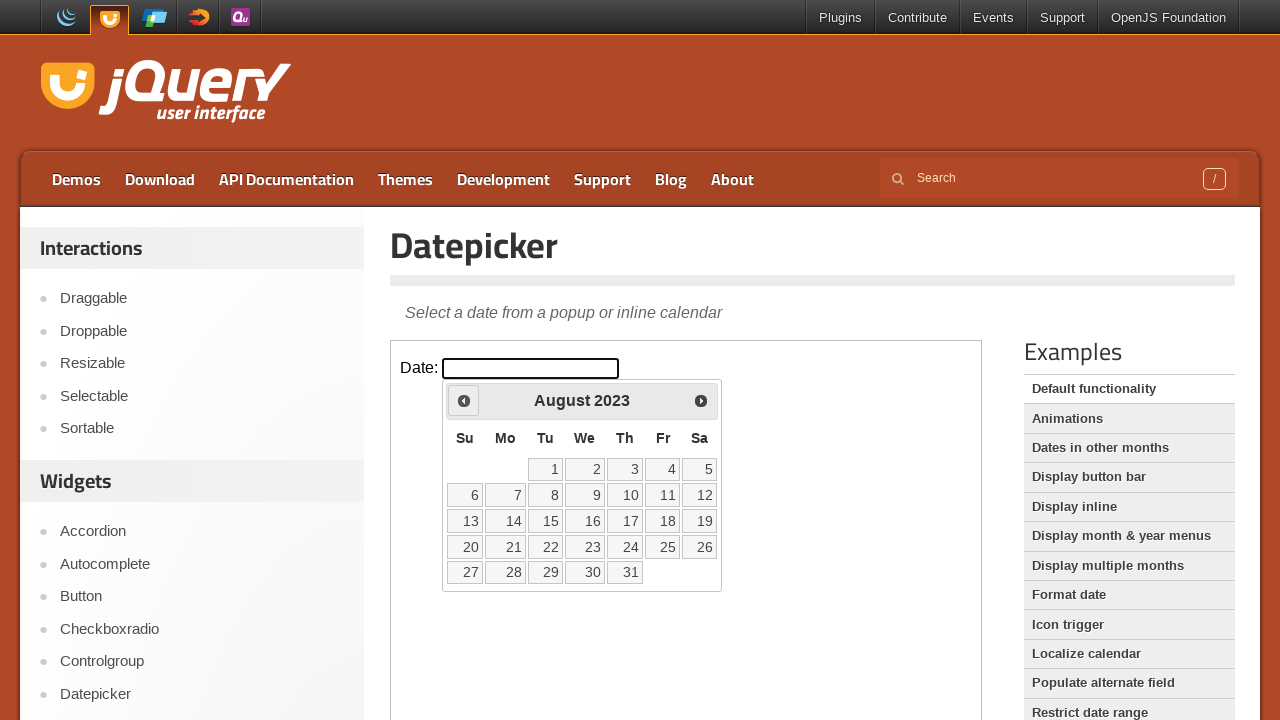

Waited 200ms for calendar to update
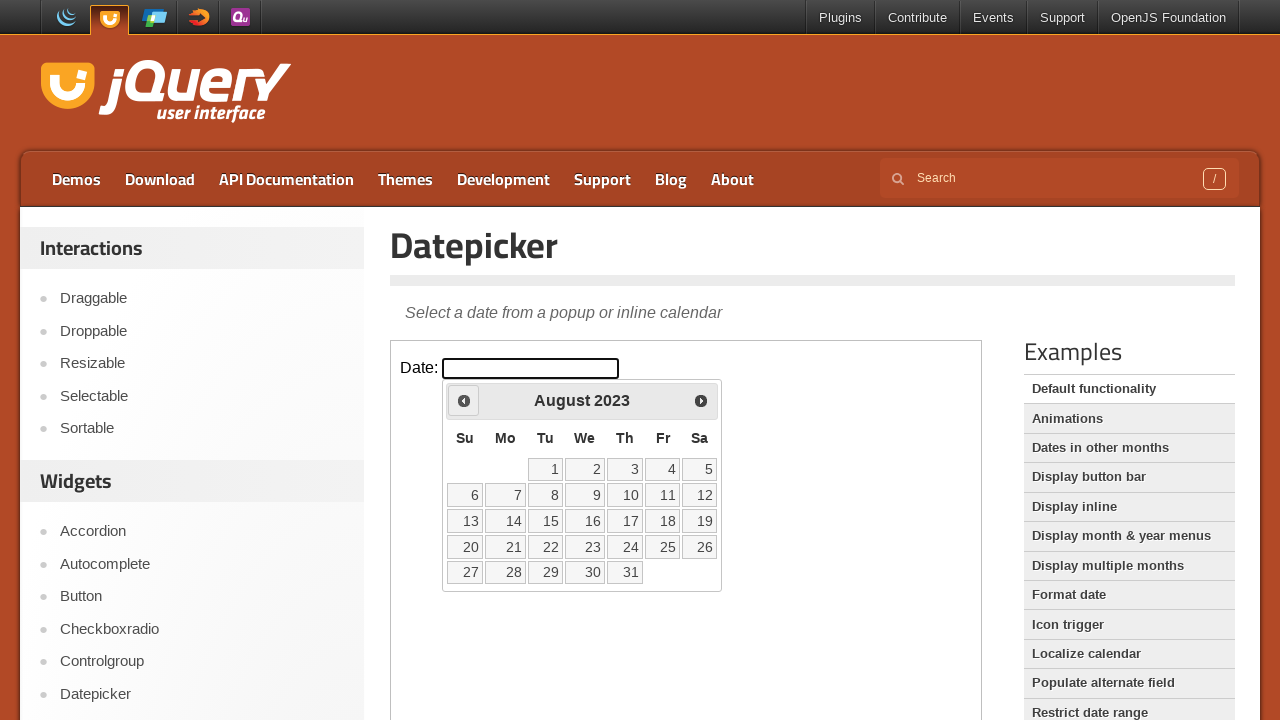

Retrieved current month from datepicker
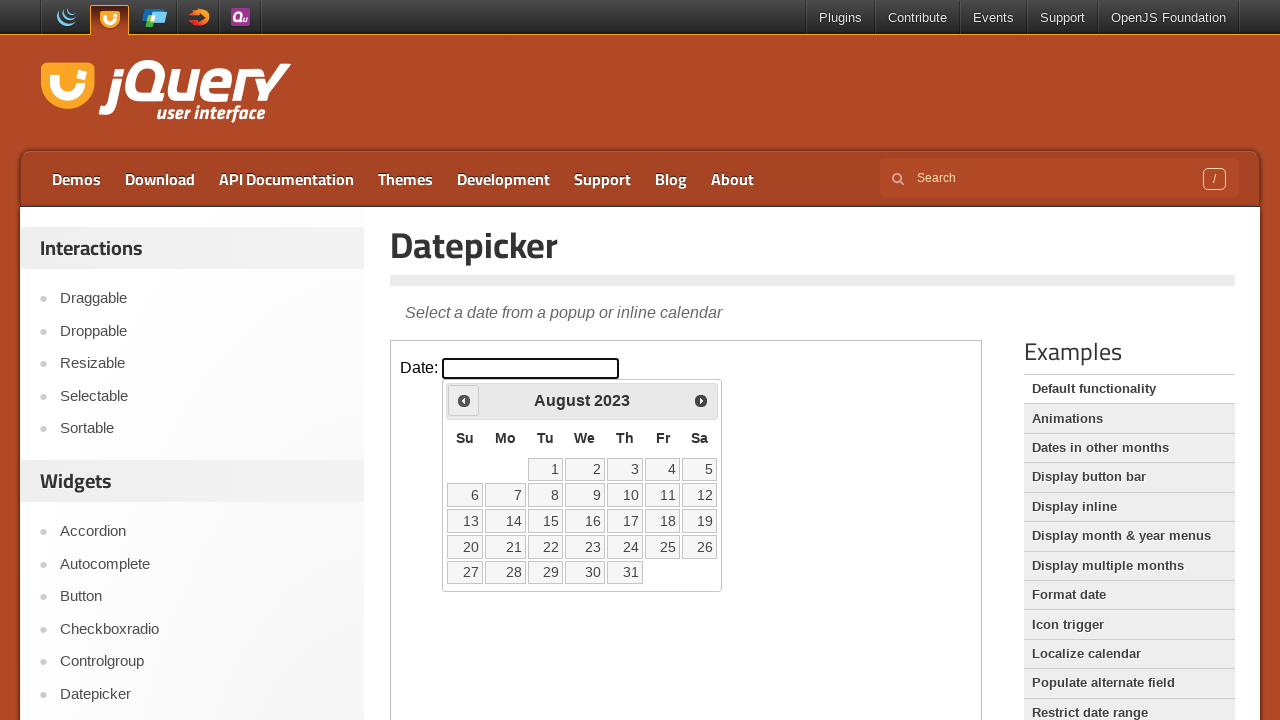

Retrieved current year from datepicker
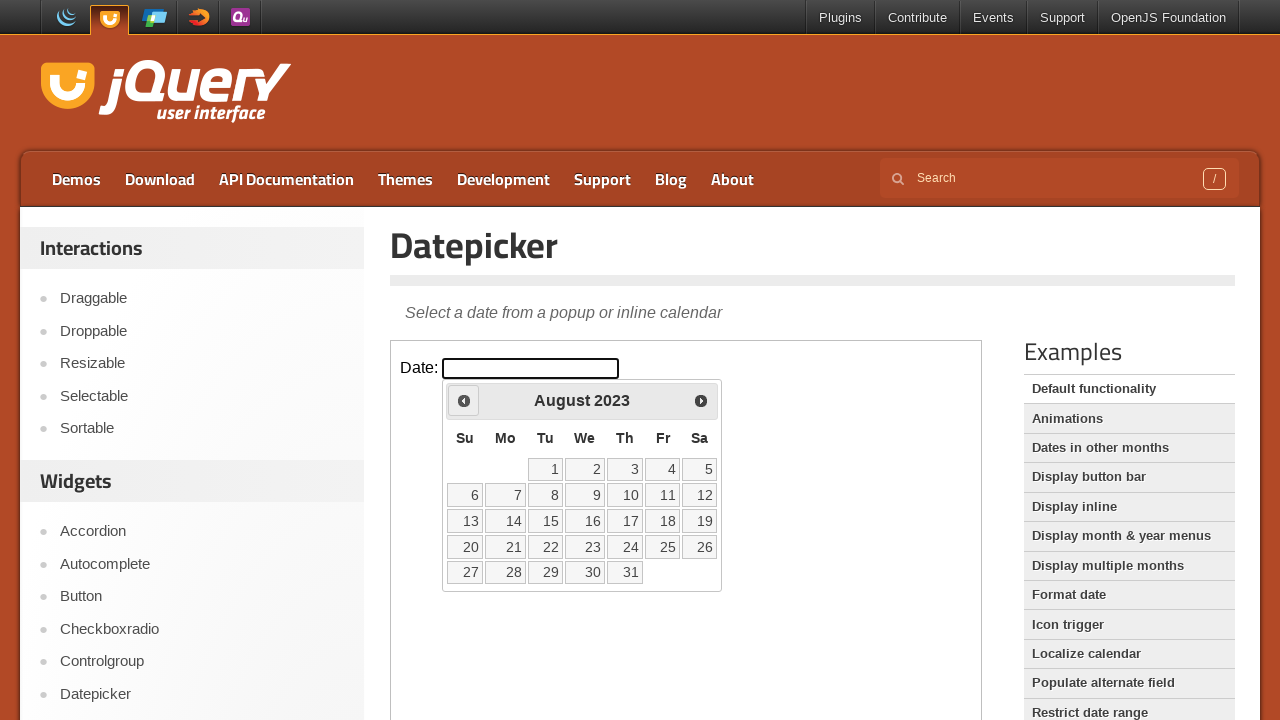

Clicked previous arrow to navigate to earlier month at (464, 400) on iframe.demo-frame >> internal:control=enter-frame >> xpath=//div[@id='ui-datepic
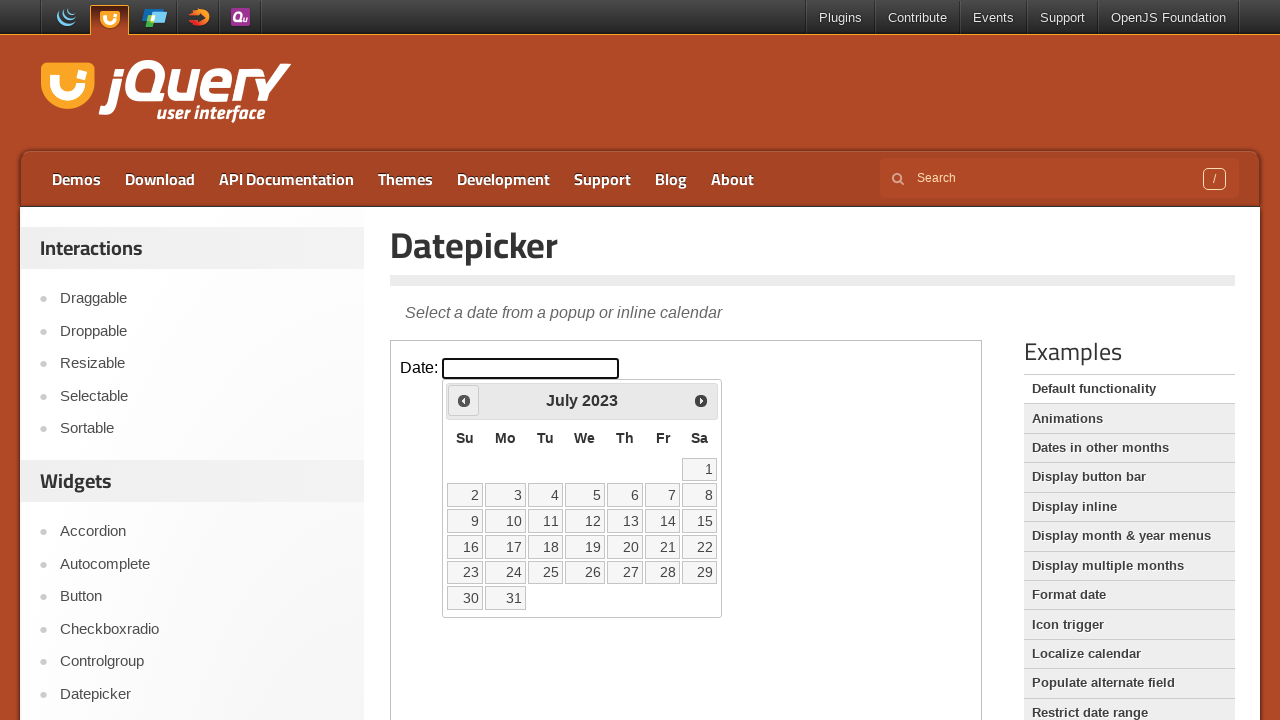

Waited 200ms for calendar to update
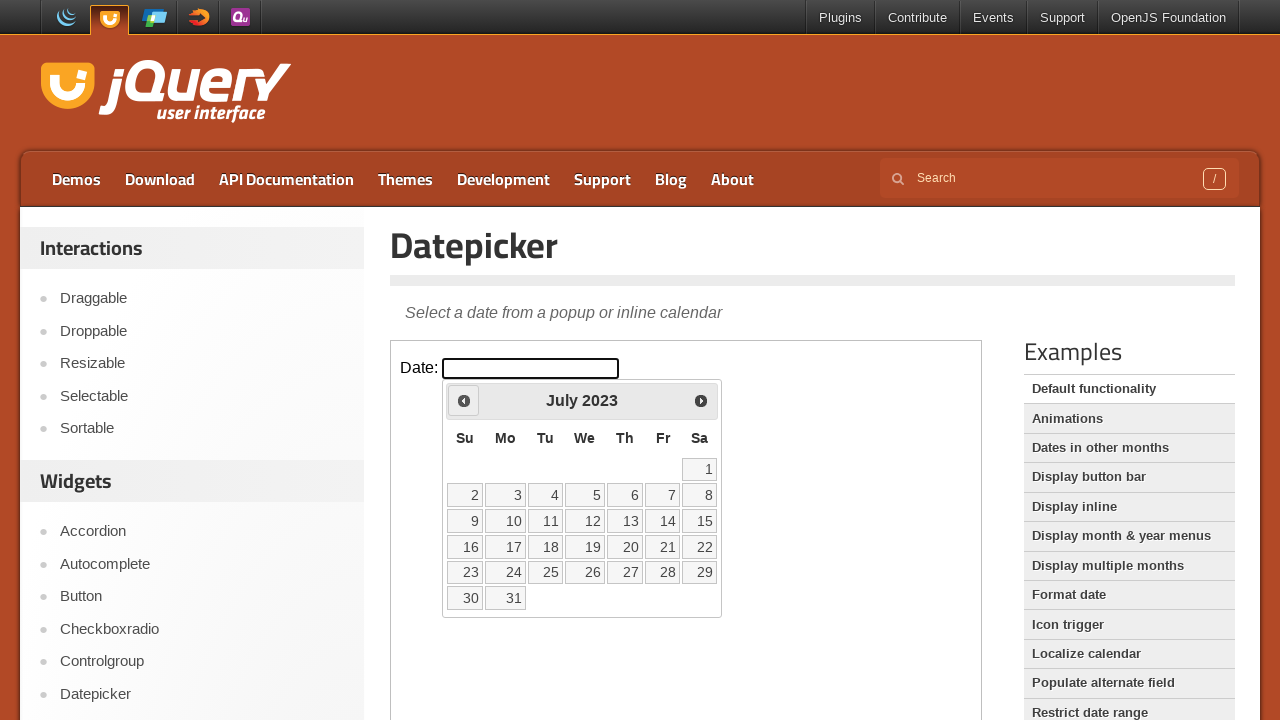

Retrieved current month from datepicker
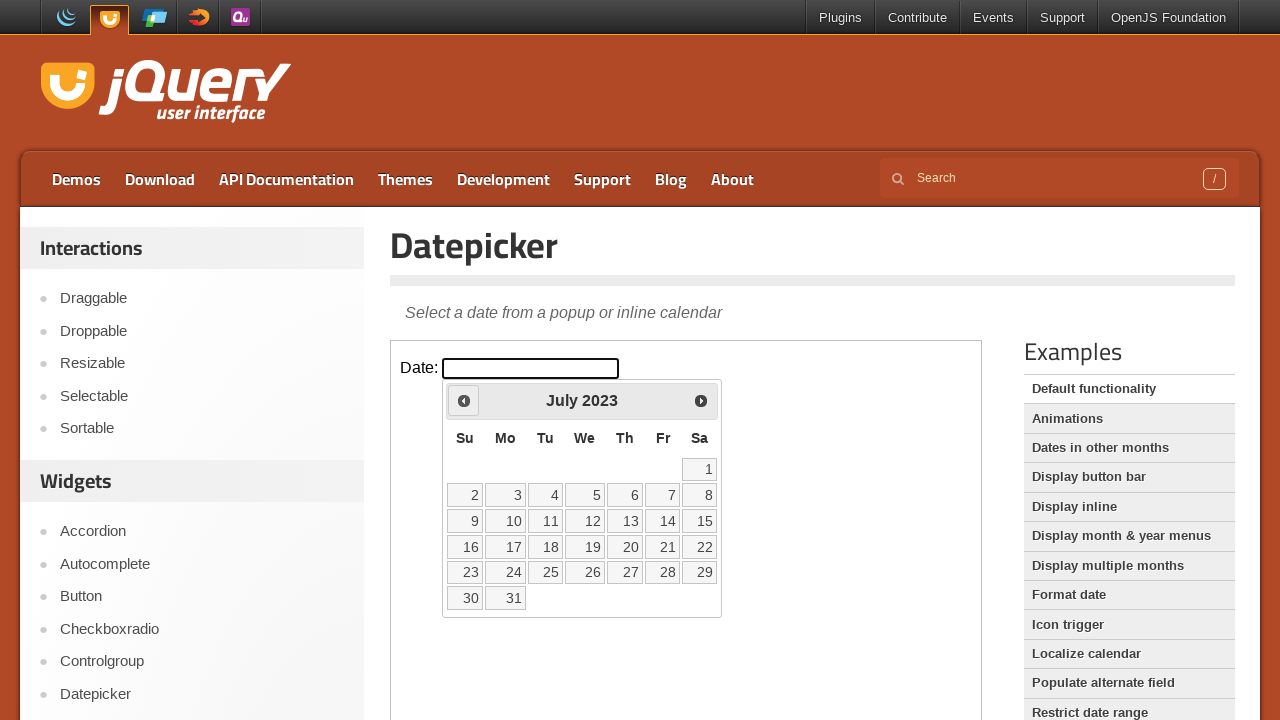

Retrieved current year from datepicker
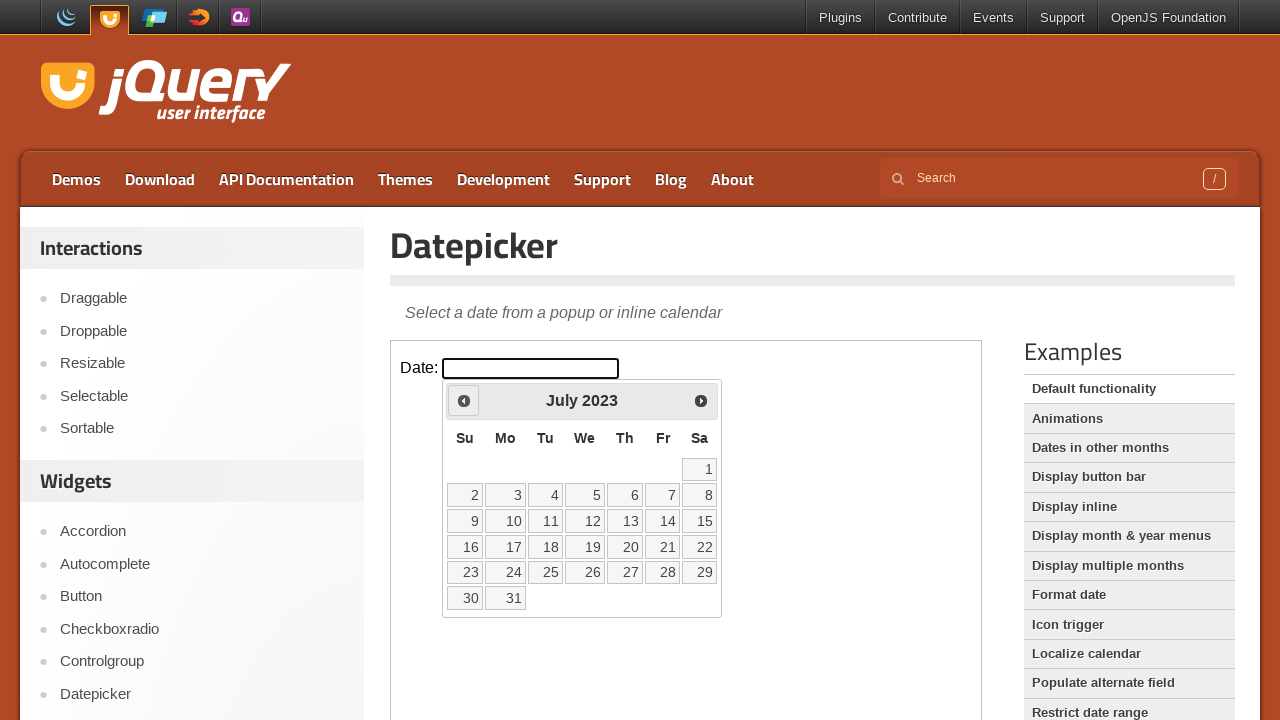

Clicked previous arrow to navigate to earlier month at (464, 400) on iframe.demo-frame >> internal:control=enter-frame >> xpath=//div[@id='ui-datepic
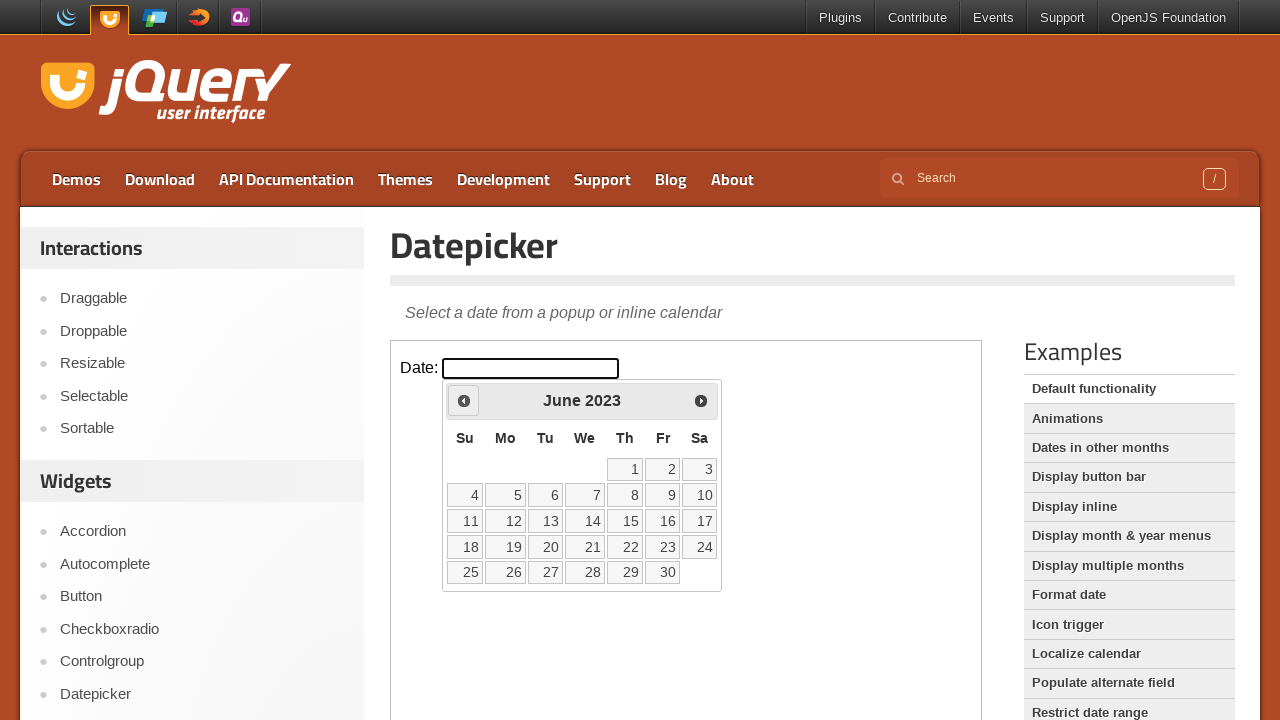

Waited 200ms for calendar to update
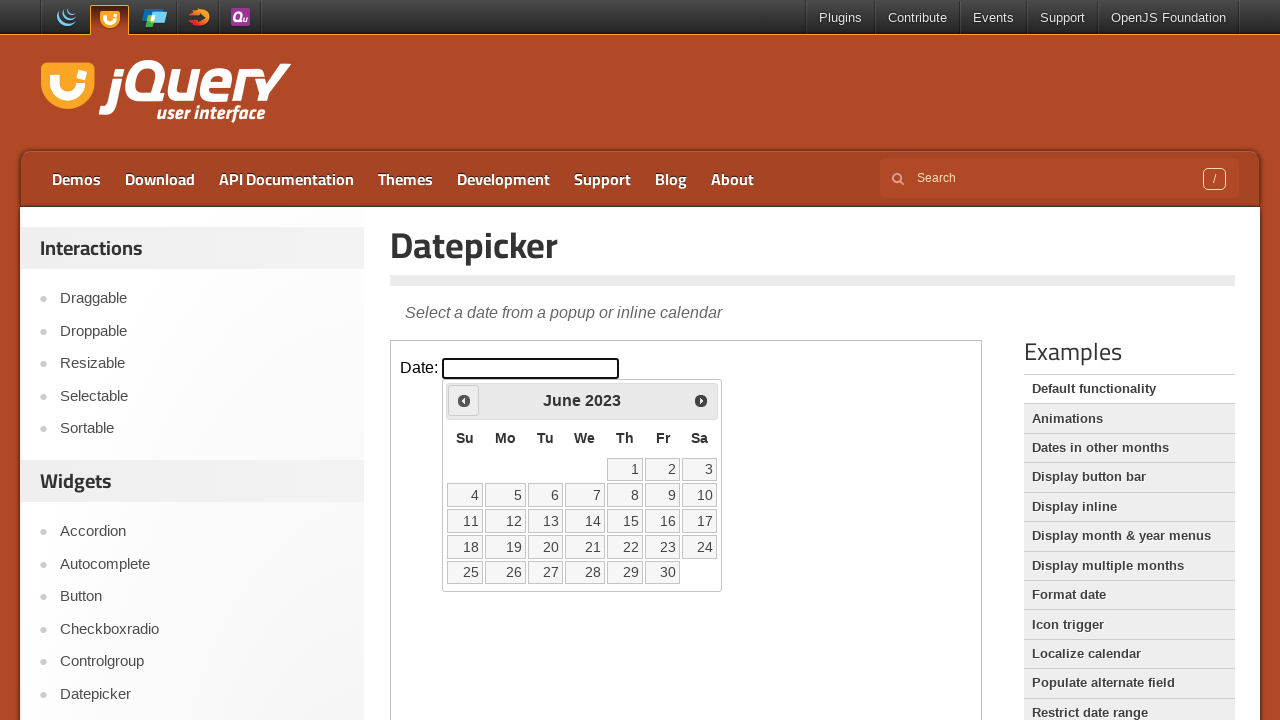

Retrieved current month from datepicker
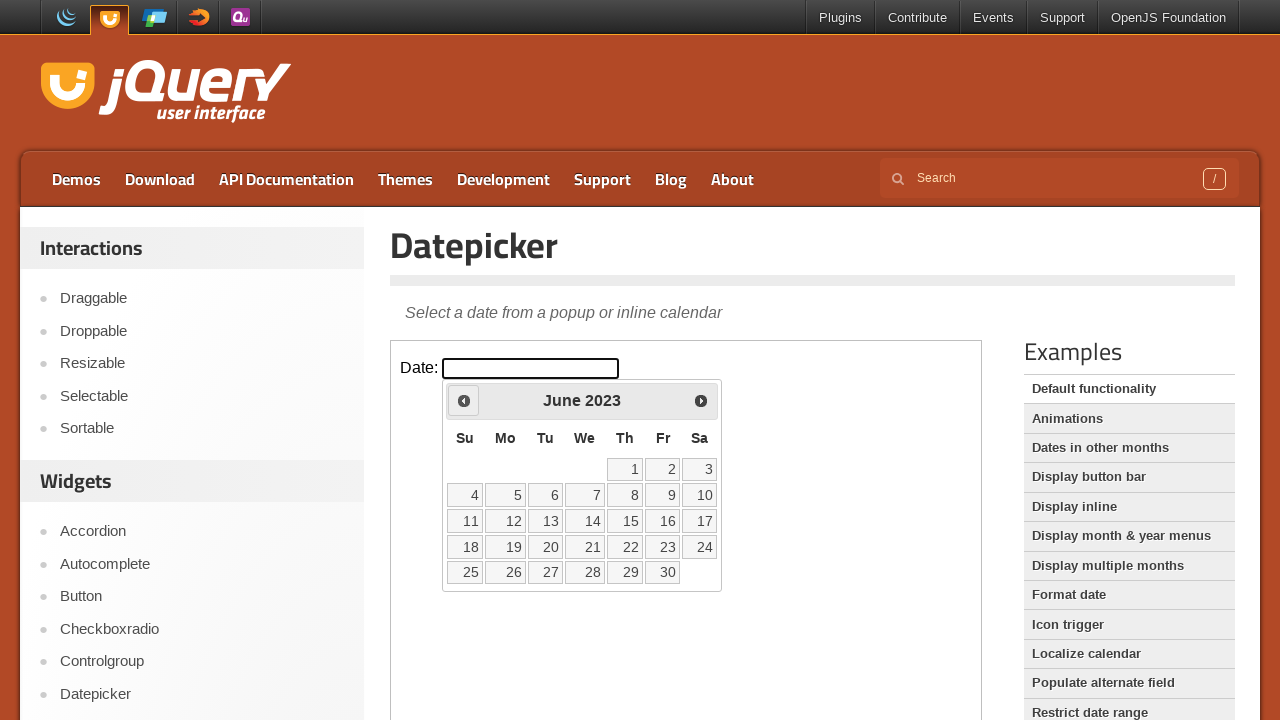

Retrieved current year from datepicker
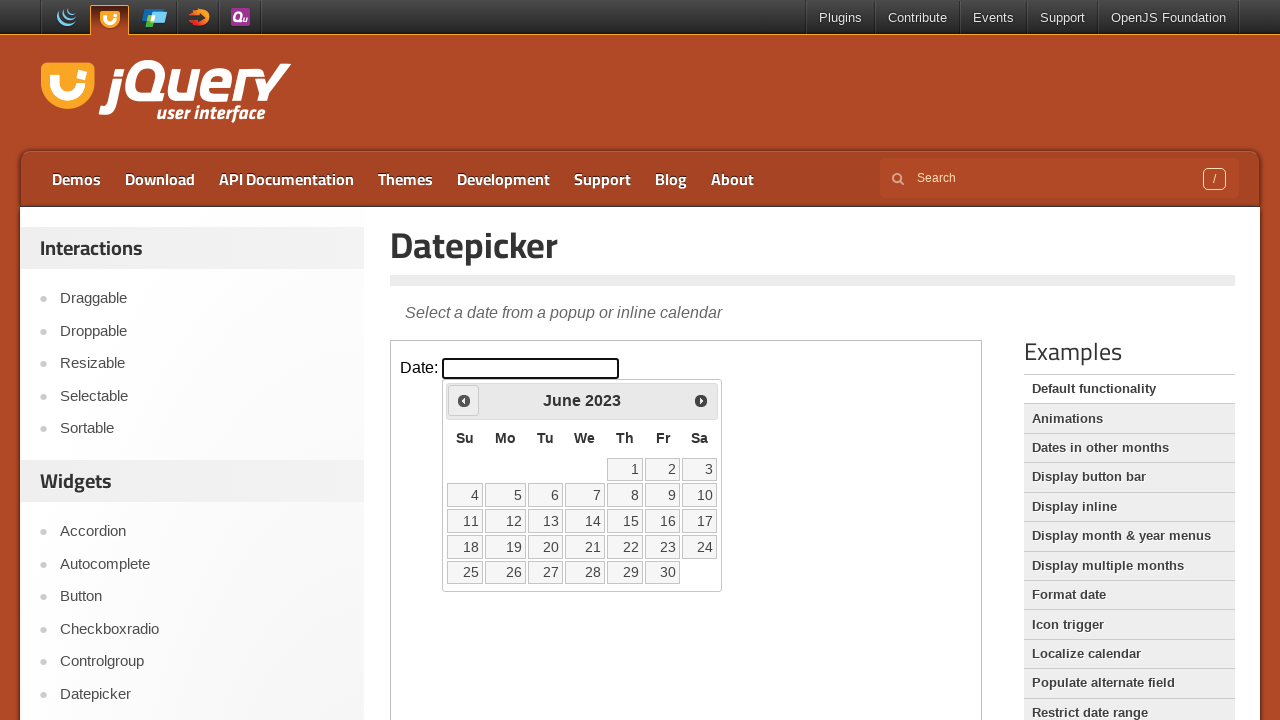

Clicked previous arrow to navigate to earlier month at (464, 400) on iframe.demo-frame >> internal:control=enter-frame >> xpath=//div[@id='ui-datepic
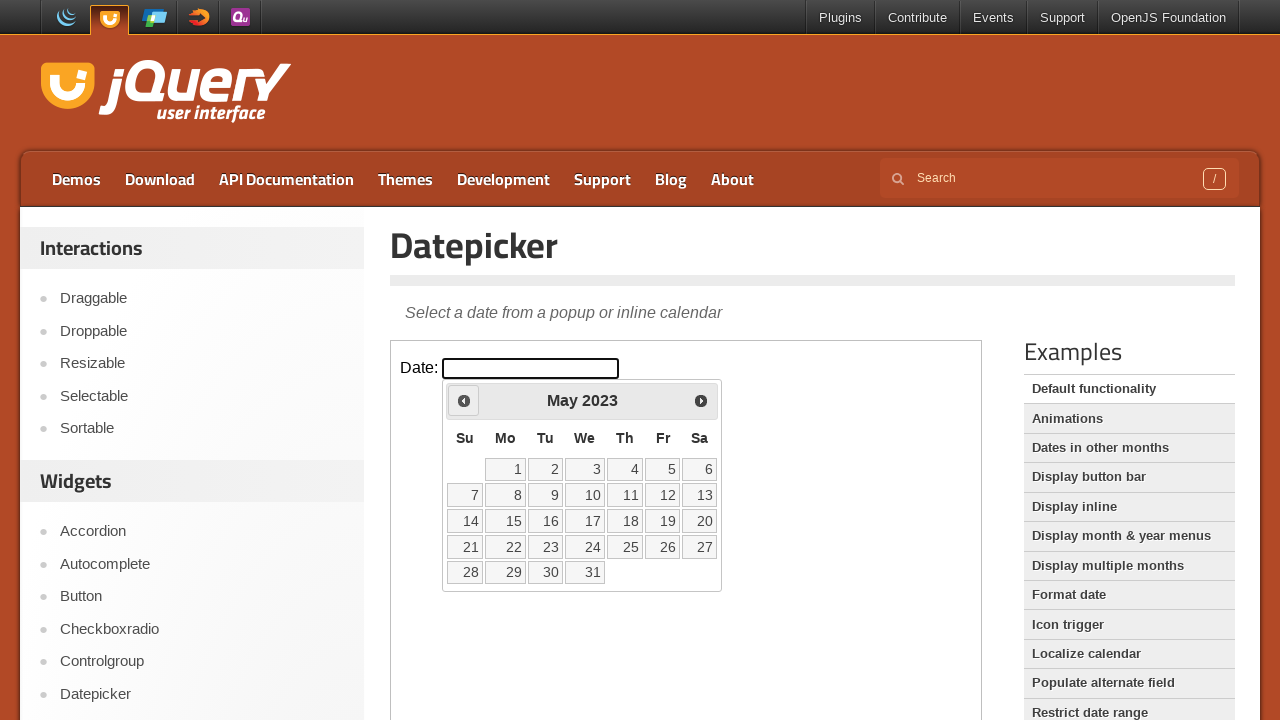

Waited 200ms for calendar to update
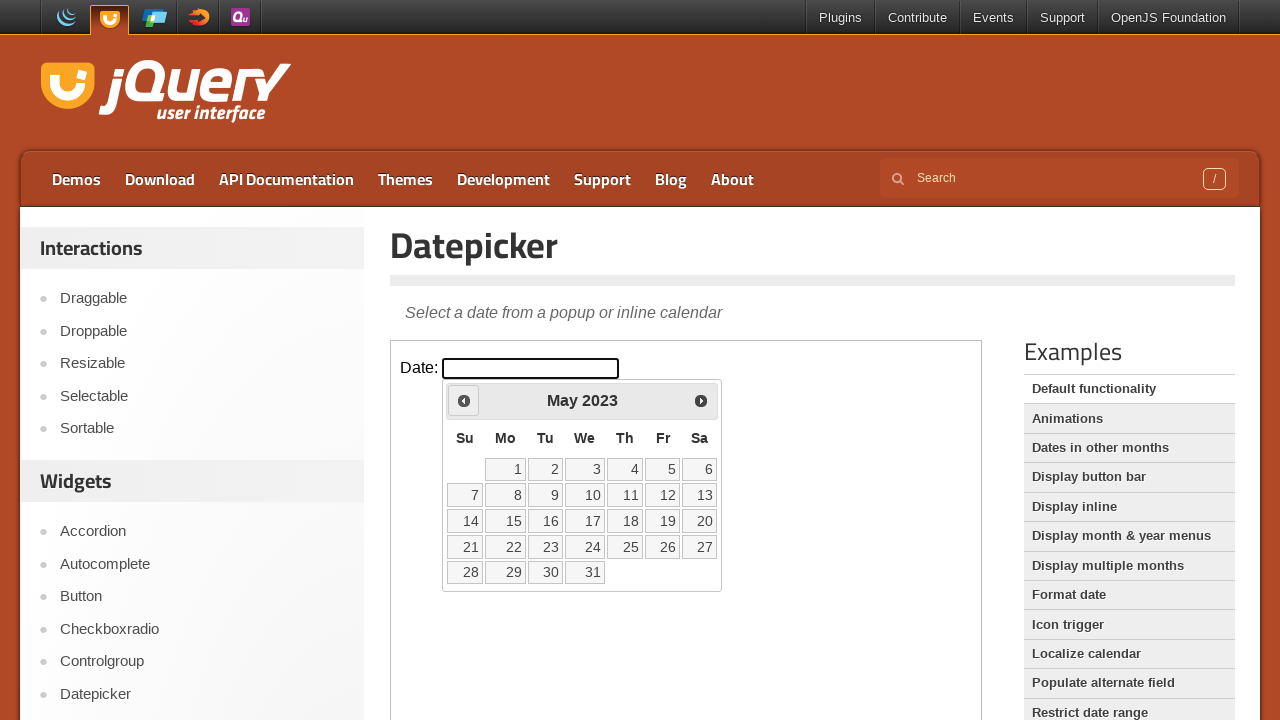

Retrieved current month from datepicker
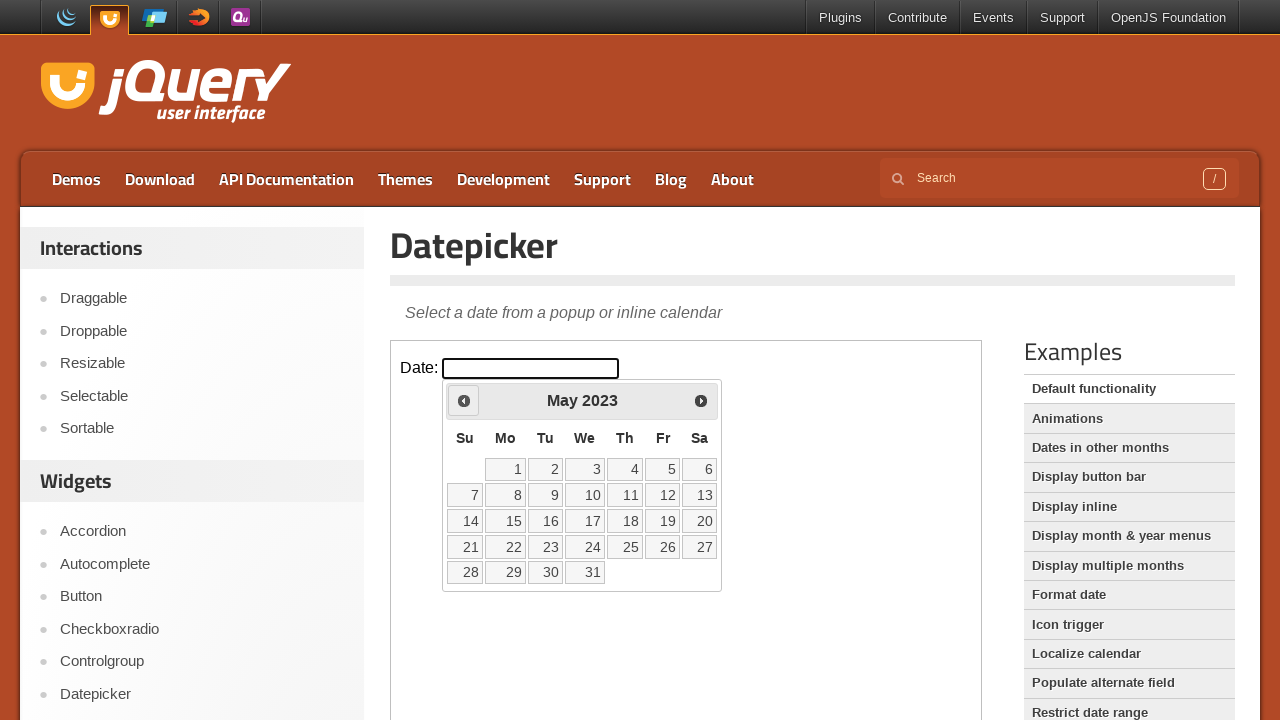

Retrieved current year from datepicker
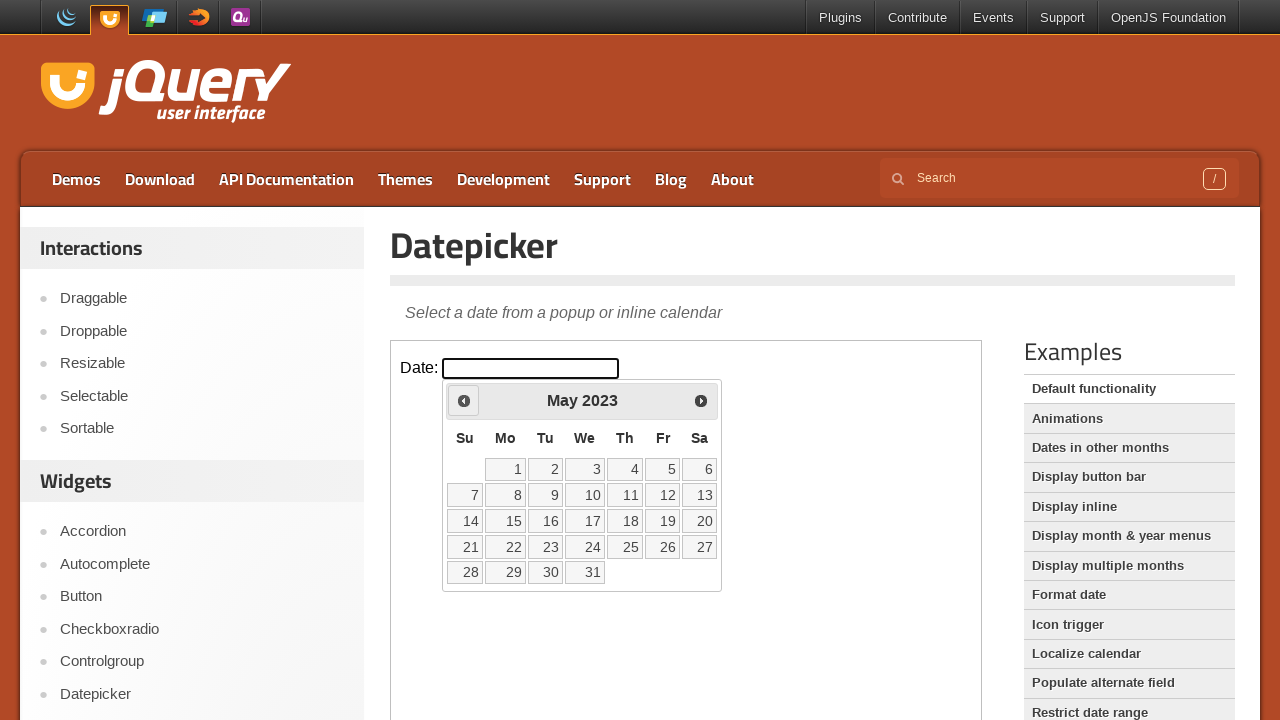

Clicked previous arrow to navigate to earlier month at (464, 400) on iframe.demo-frame >> internal:control=enter-frame >> xpath=//div[@id='ui-datepic
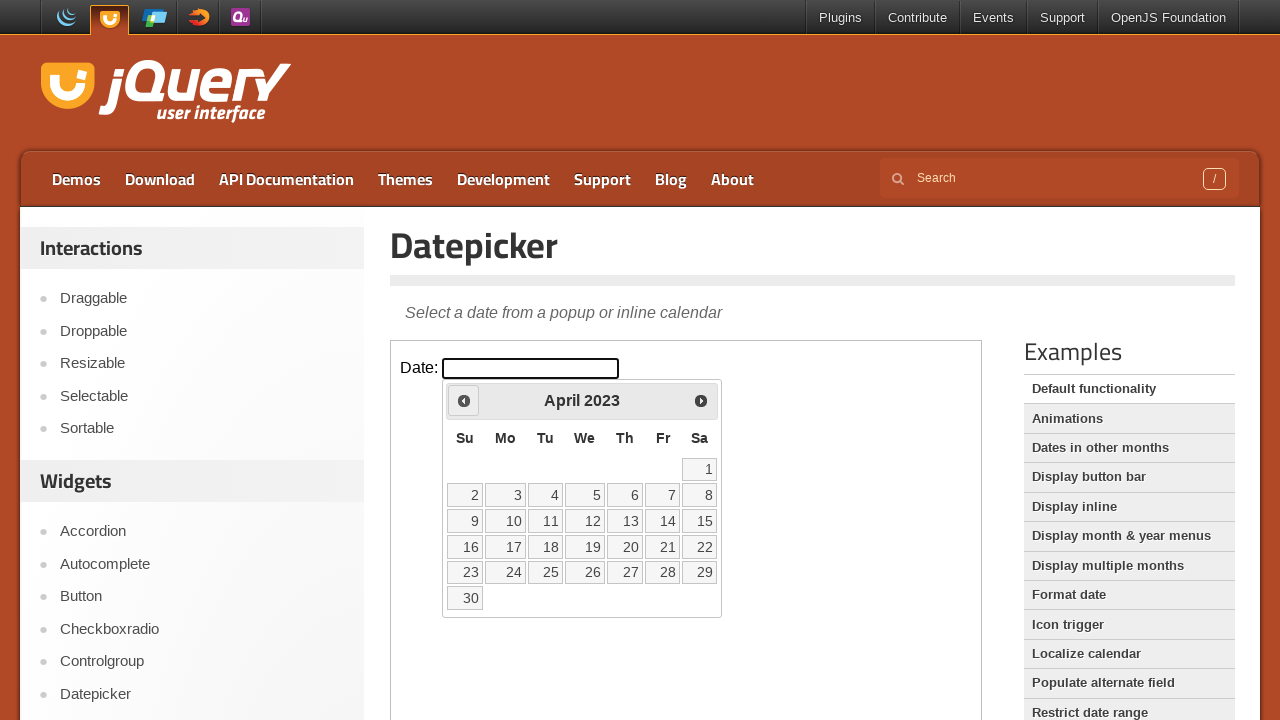

Waited 200ms for calendar to update
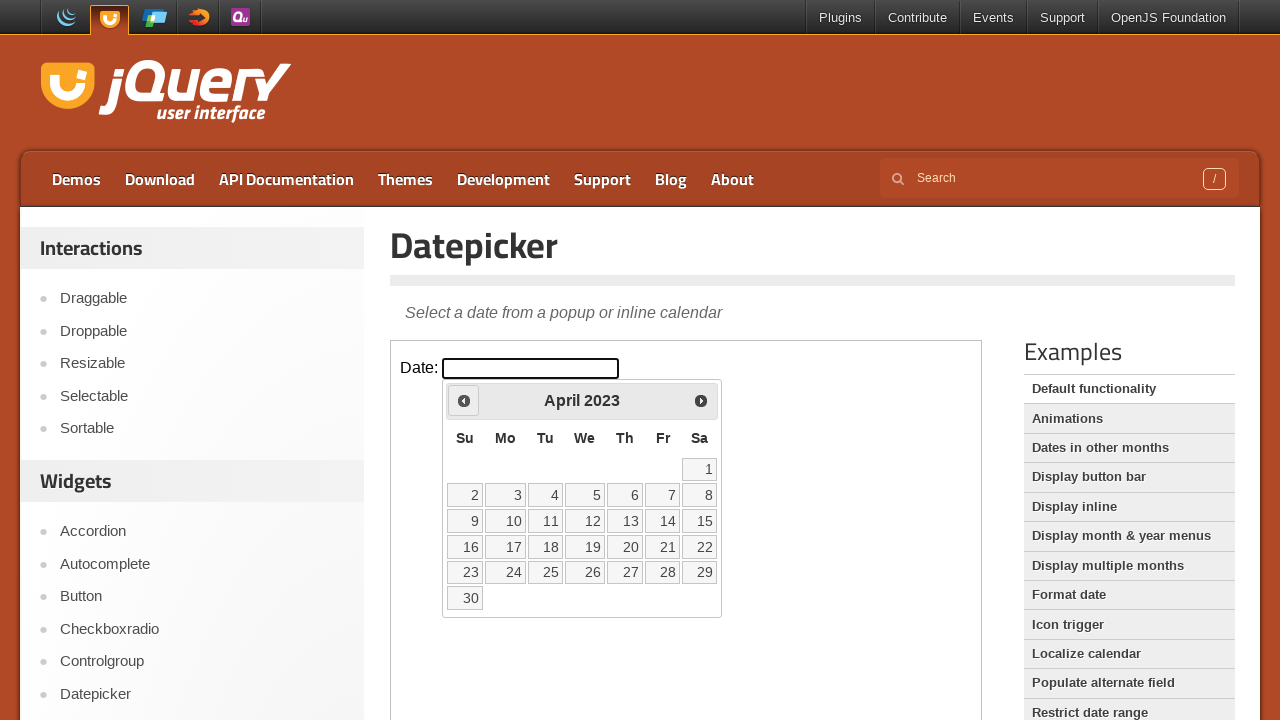

Retrieved current month from datepicker
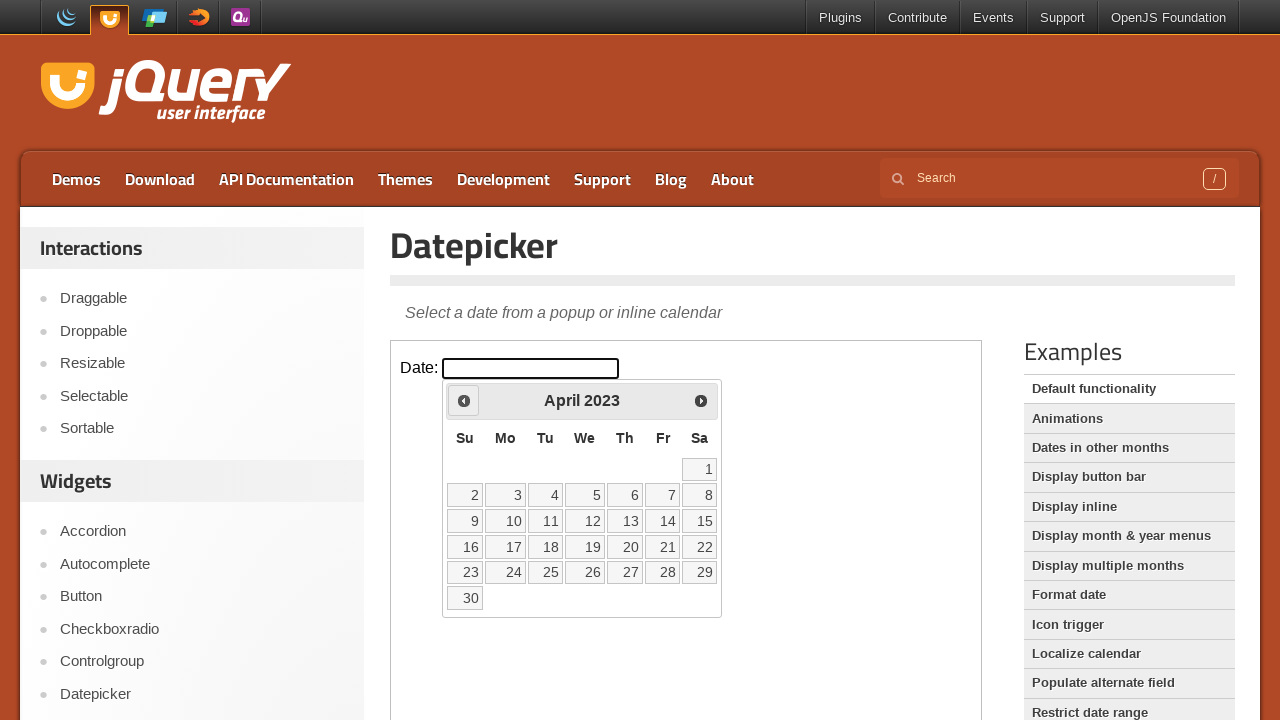

Retrieved current year from datepicker
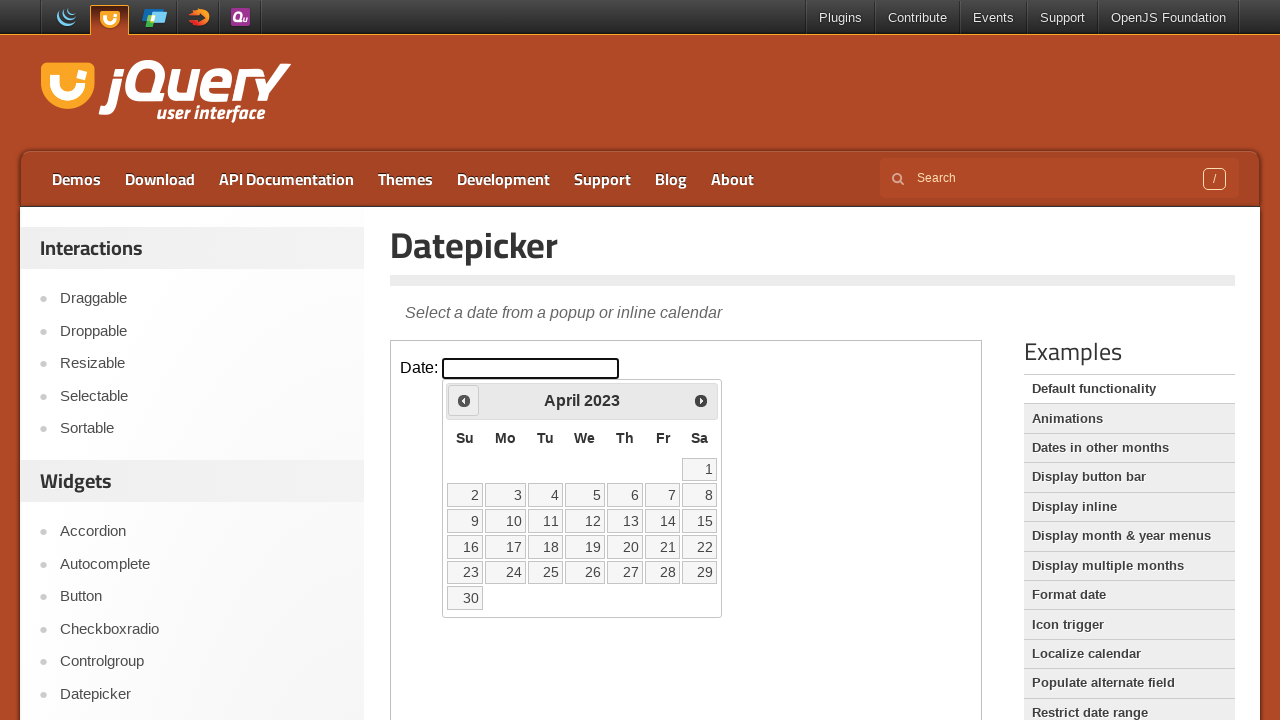

Clicked previous arrow to navigate to earlier month at (464, 400) on iframe.demo-frame >> internal:control=enter-frame >> xpath=//div[@id='ui-datepic
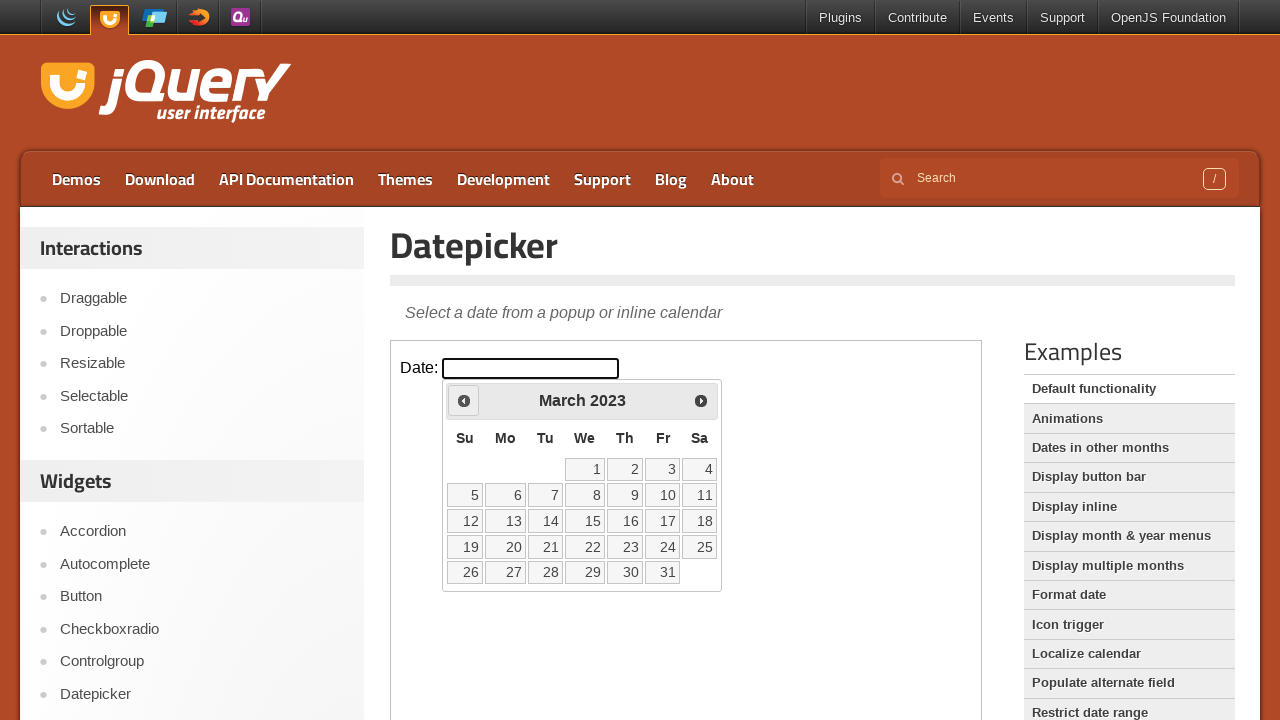

Waited 200ms for calendar to update
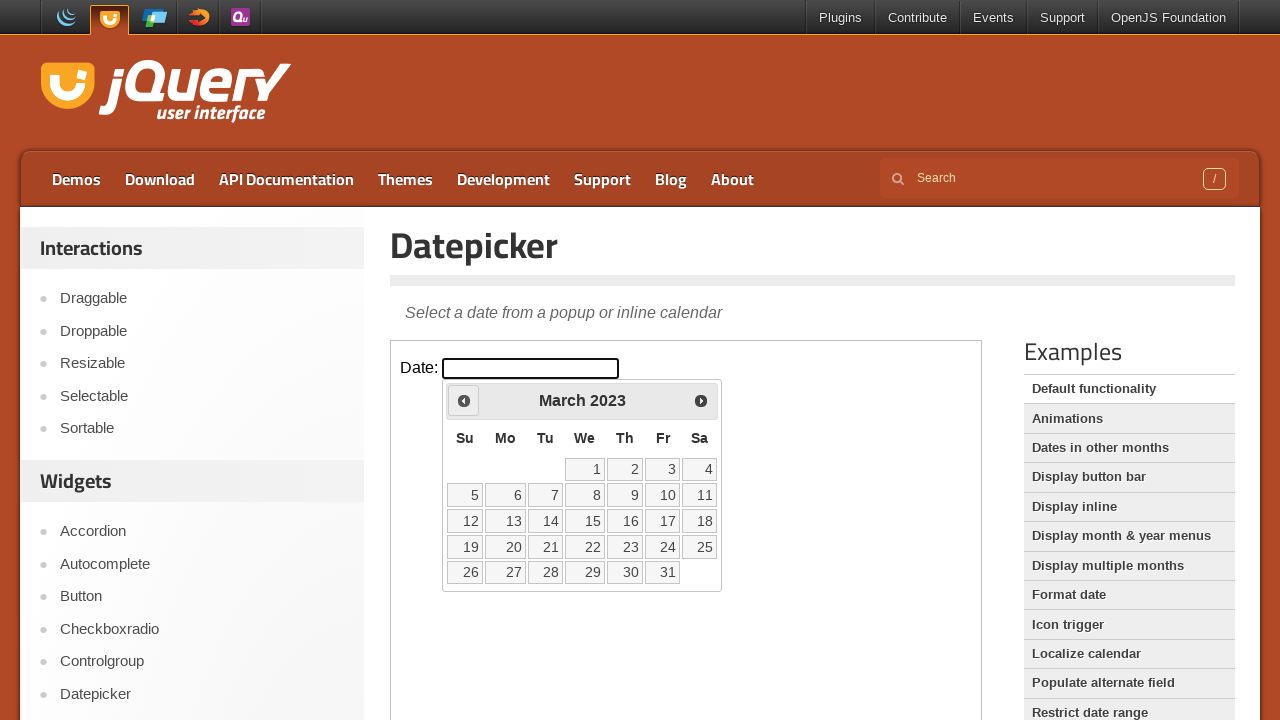

Retrieved current month from datepicker
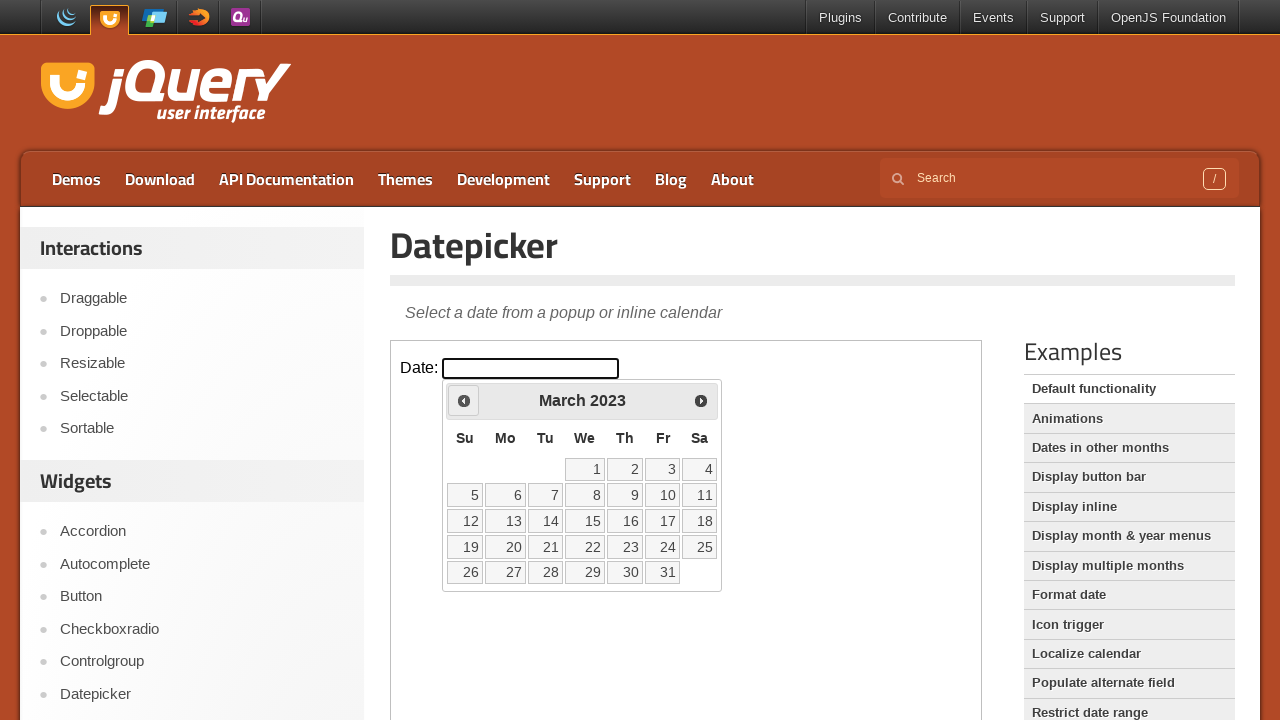

Retrieved current year from datepicker
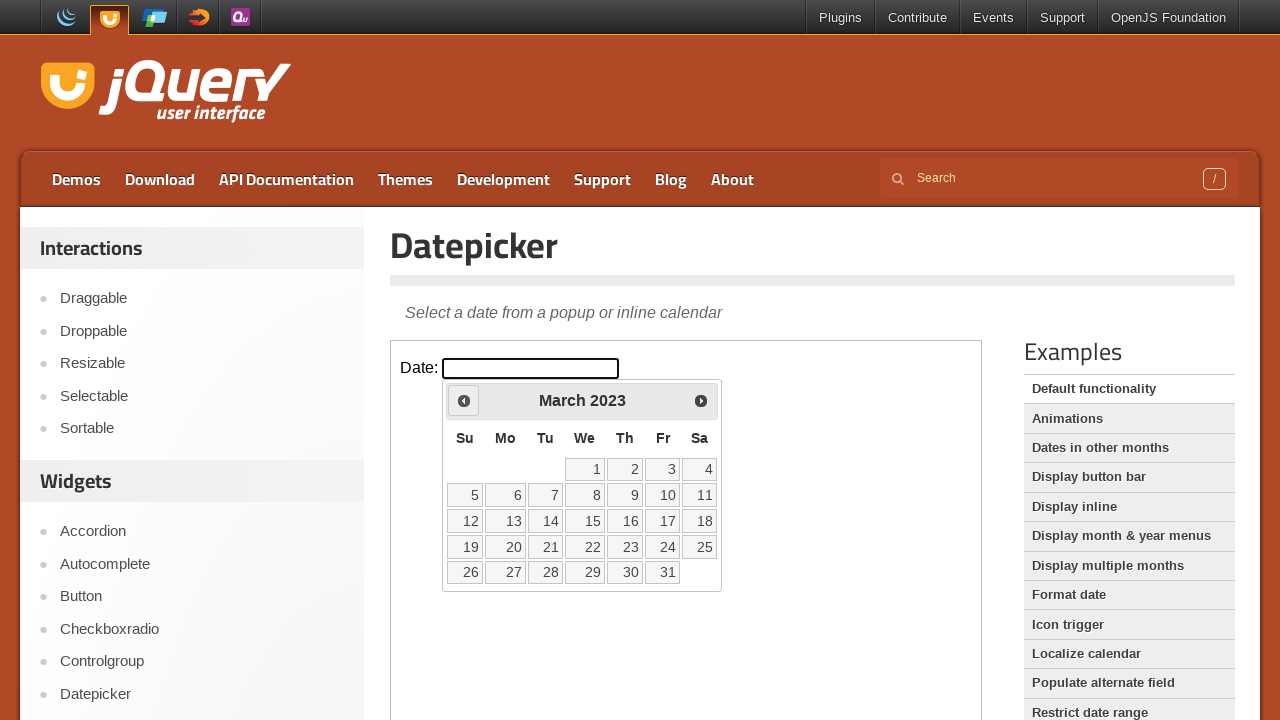

Clicked previous arrow to navigate to earlier month at (464, 400) on iframe.demo-frame >> internal:control=enter-frame >> xpath=//div[@id='ui-datepic
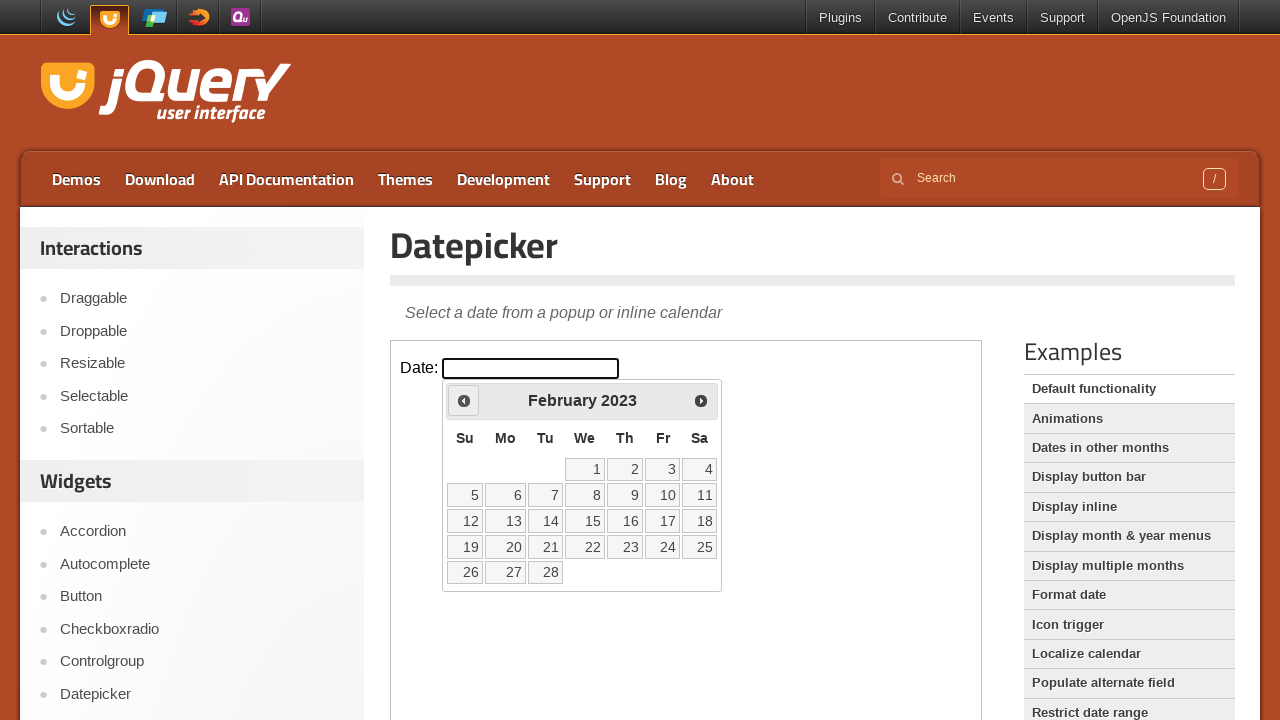

Waited 200ms for calendar to update
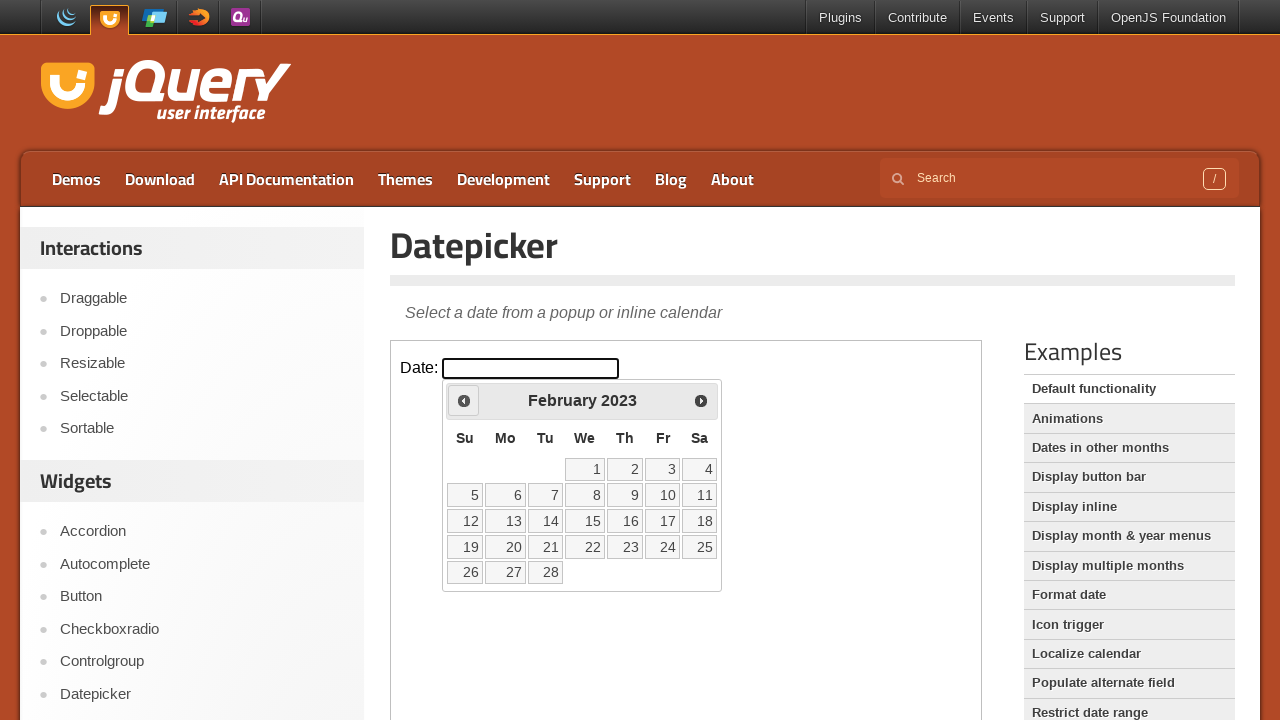

Retrieved current month from datepicker
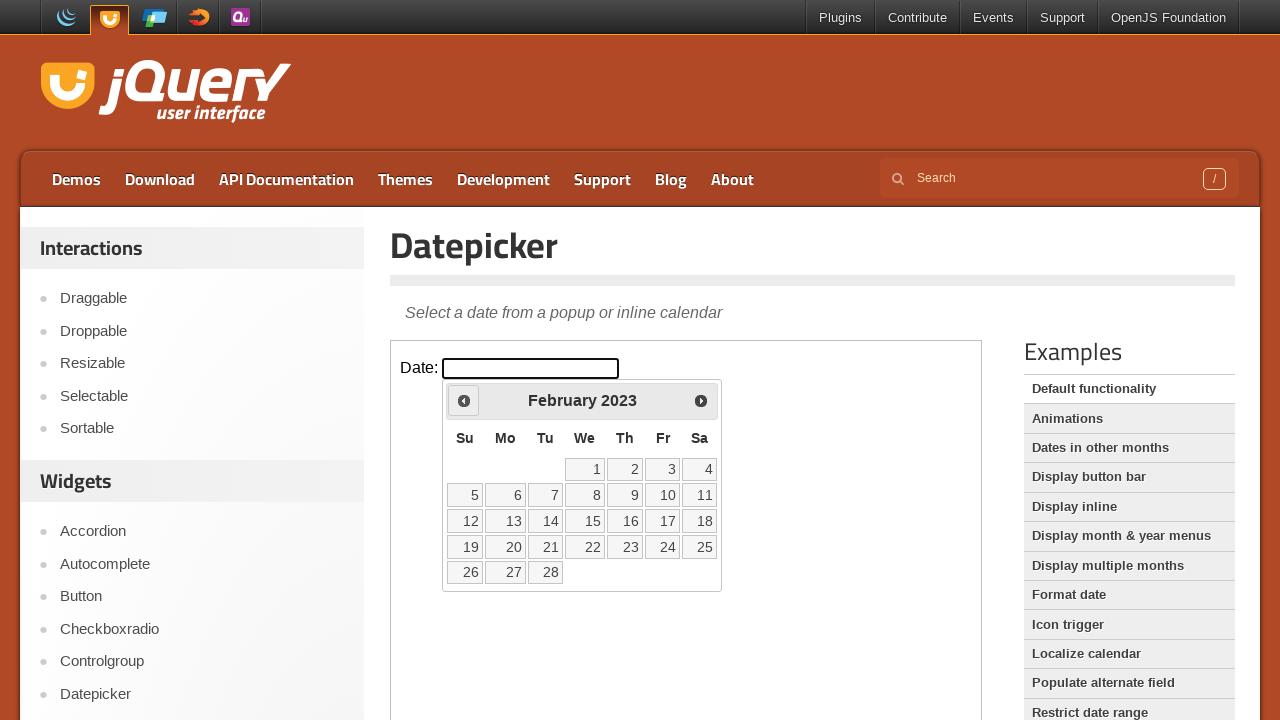

Retrieved current year from datepicker
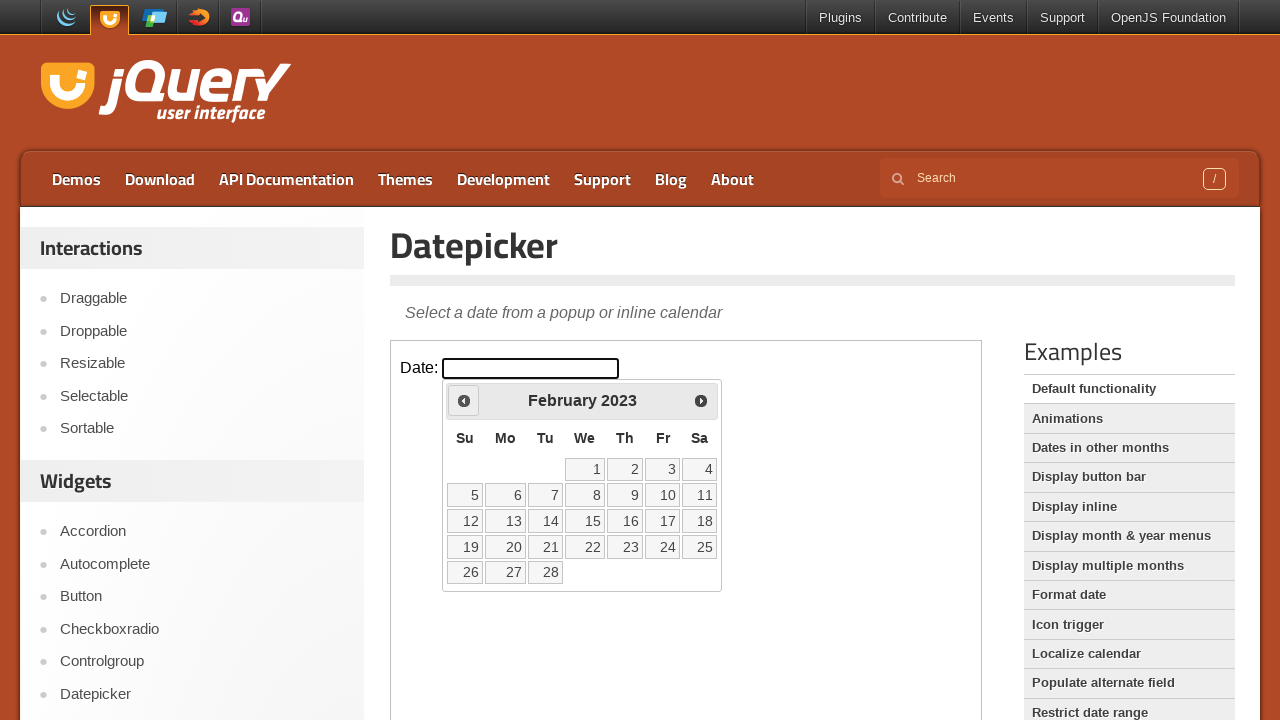

Clicked previous arrow to navigate to earlier month at (464, 400) on iframe.demo-frame >> internal:control=enter-frame >> xpath=//div[@id='ui-datepic
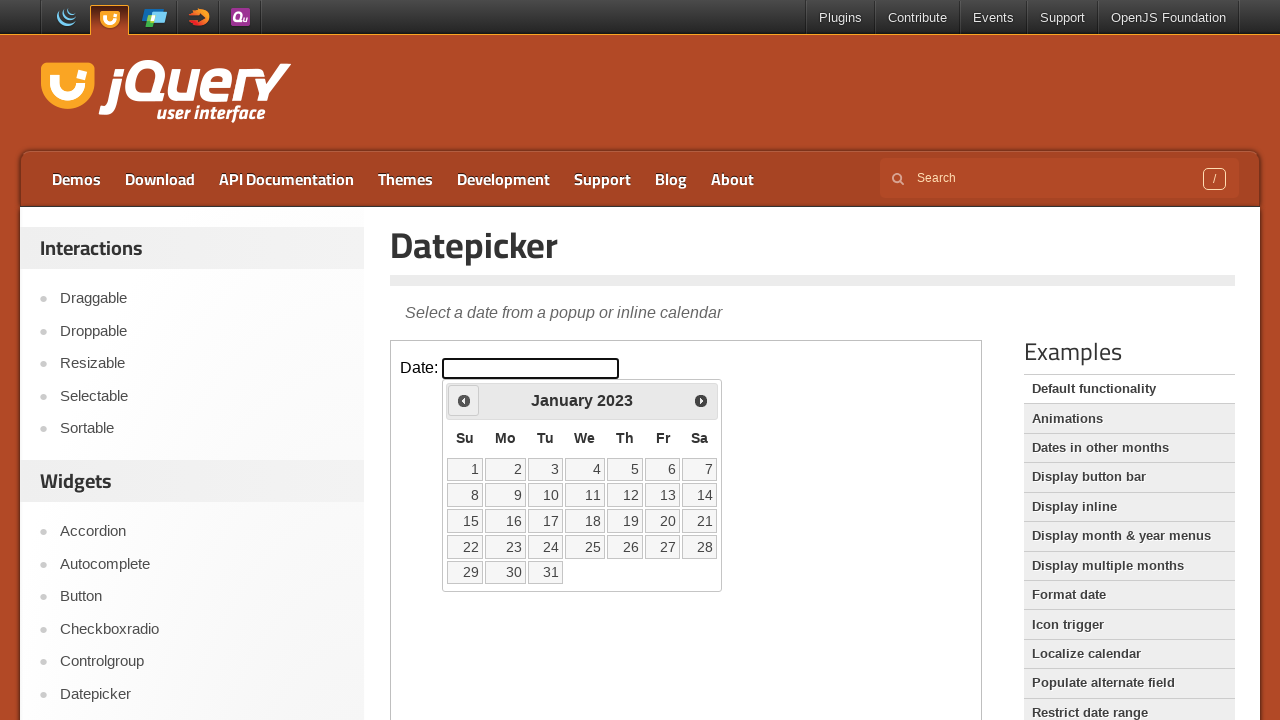

Waited 200ms for calendar to update
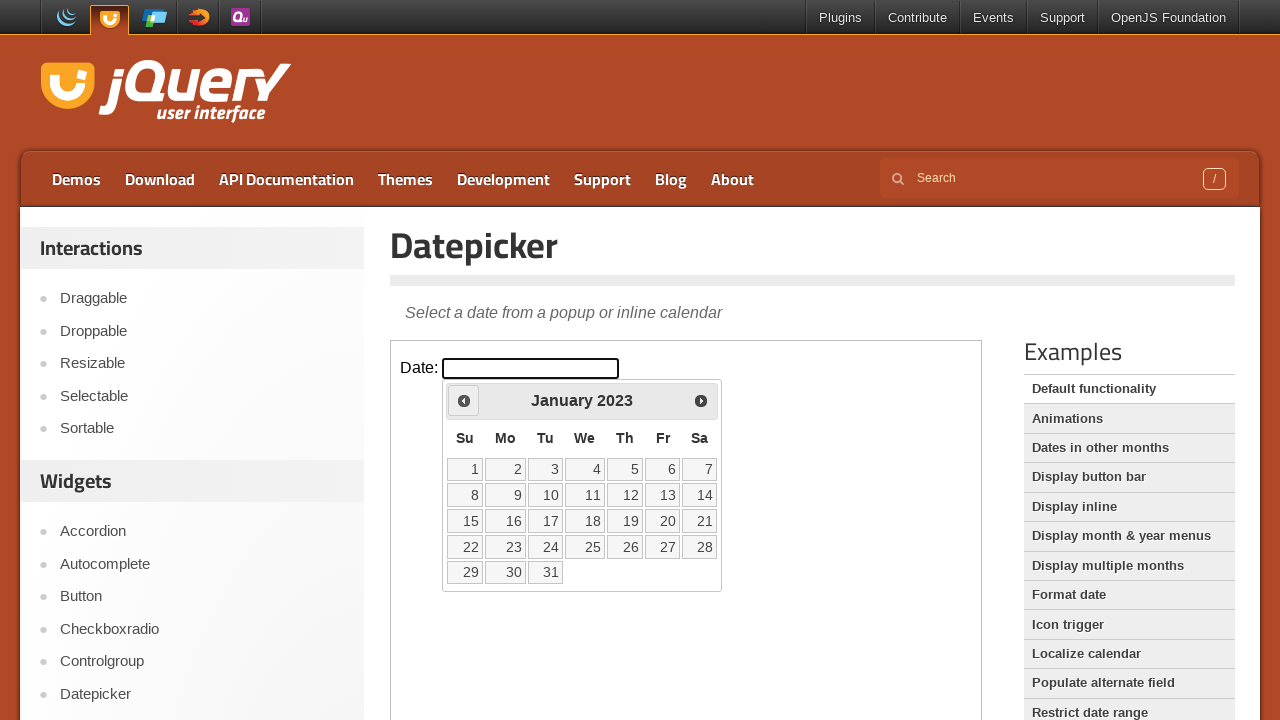

Retrieved current month from datepicker
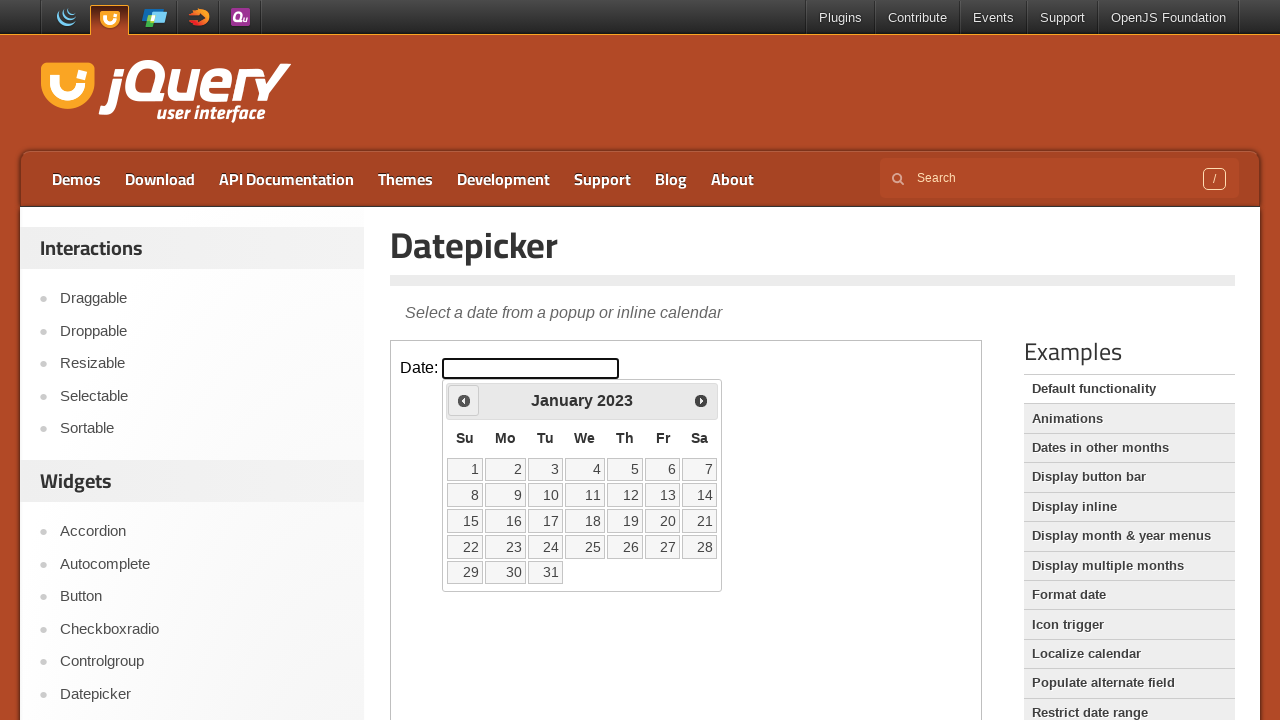

Retrieved current year from datepicker
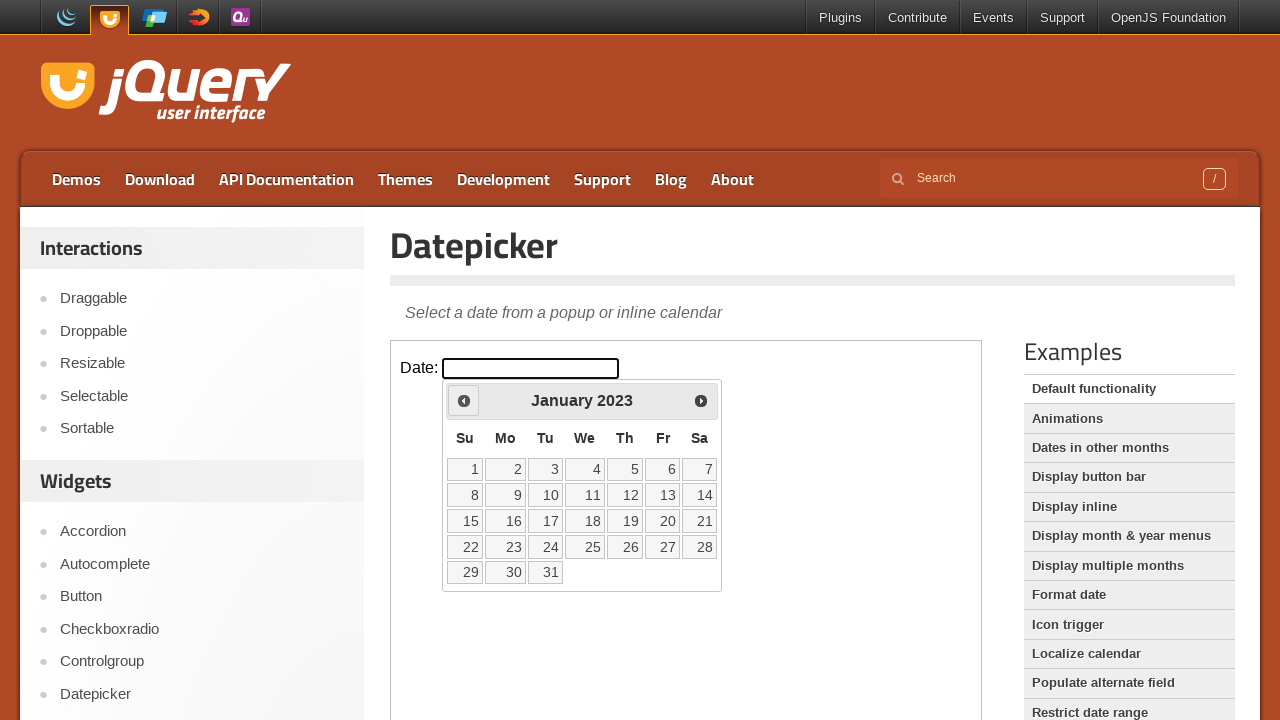

Clicked previous arrow to navigate to earlier month at (464, 400) on iframe.demo-frame >> internal:control=enter-frame >> xpath=//div[@id='ui-datepic
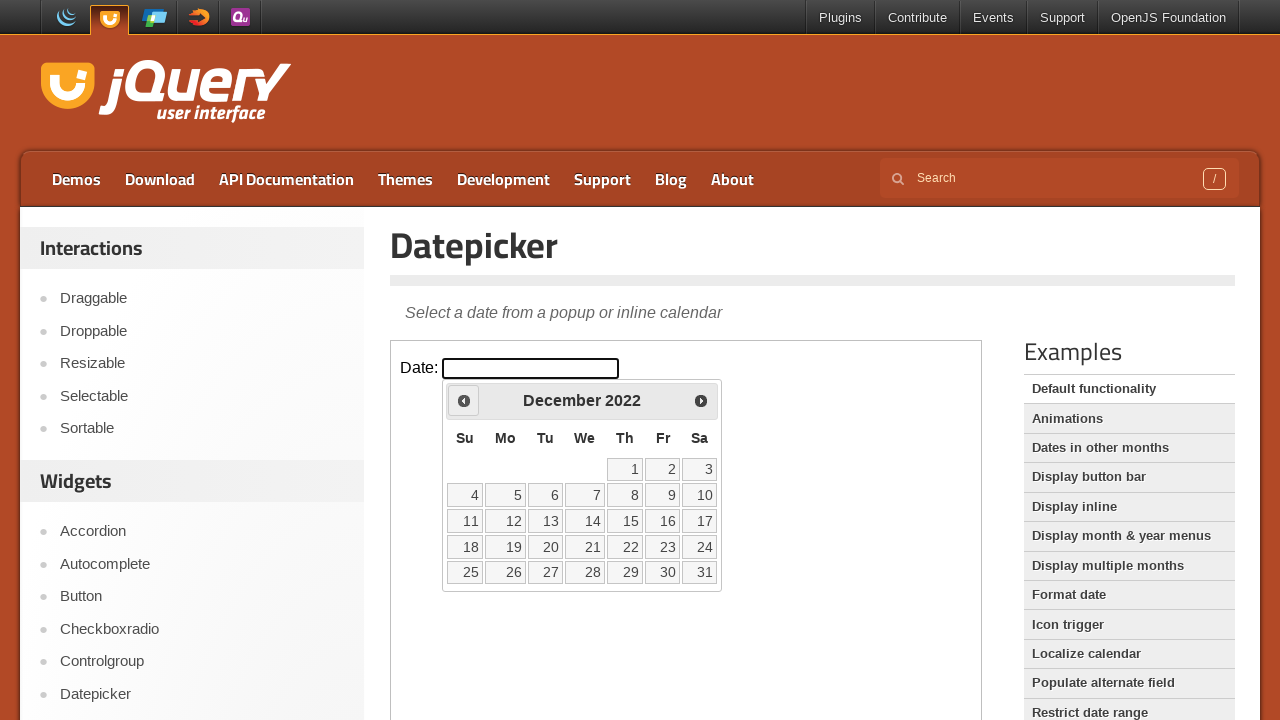

Waited 200ms for calendar to update
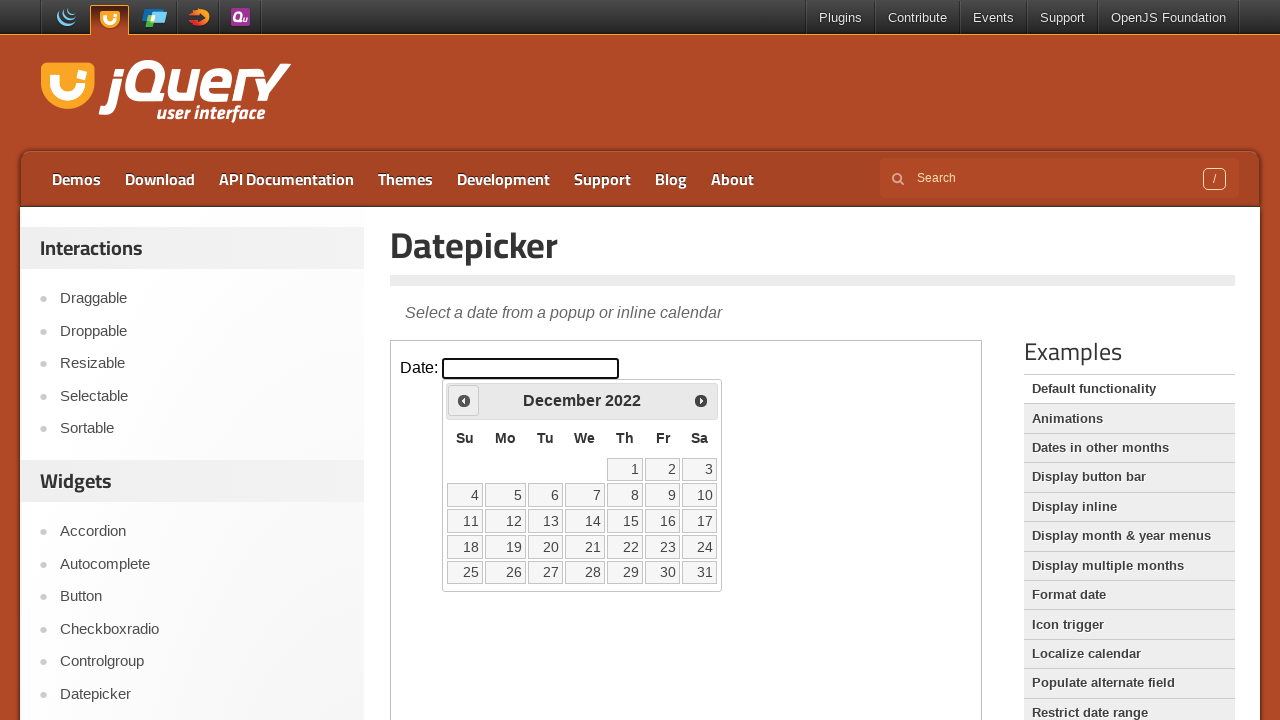

Retrieved current month from datepicker
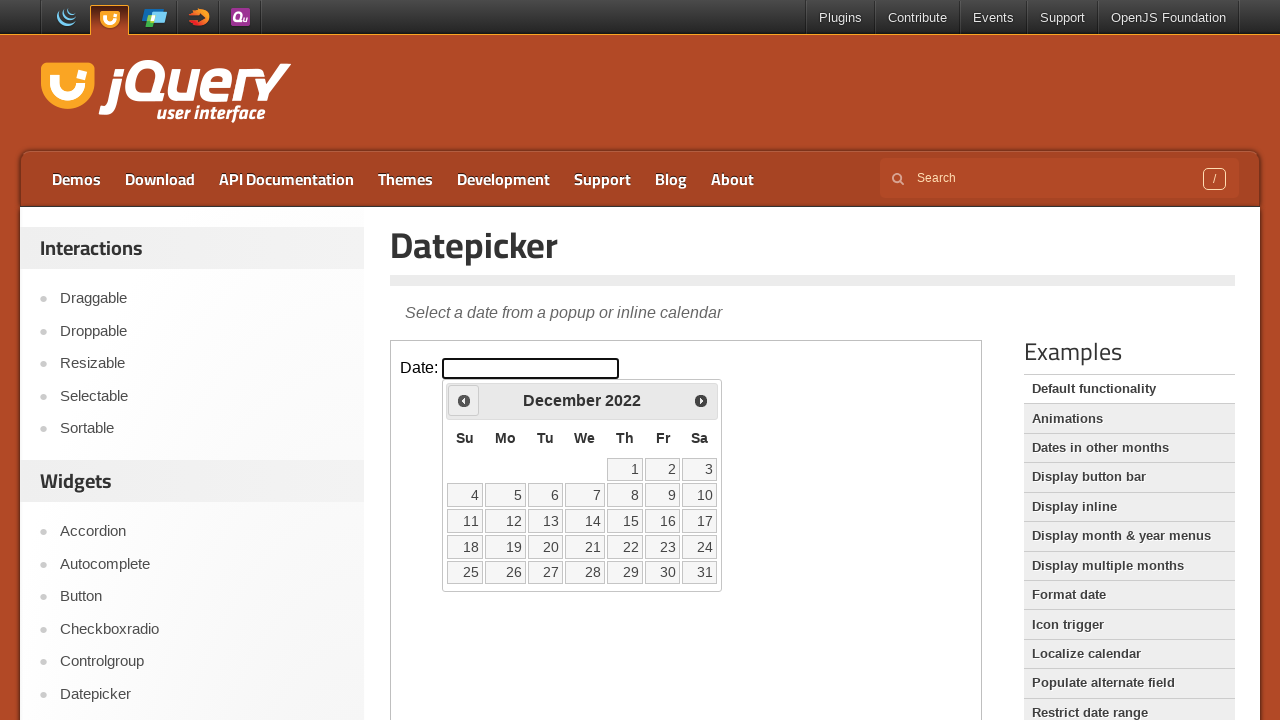

Retrieved current year from datepicker
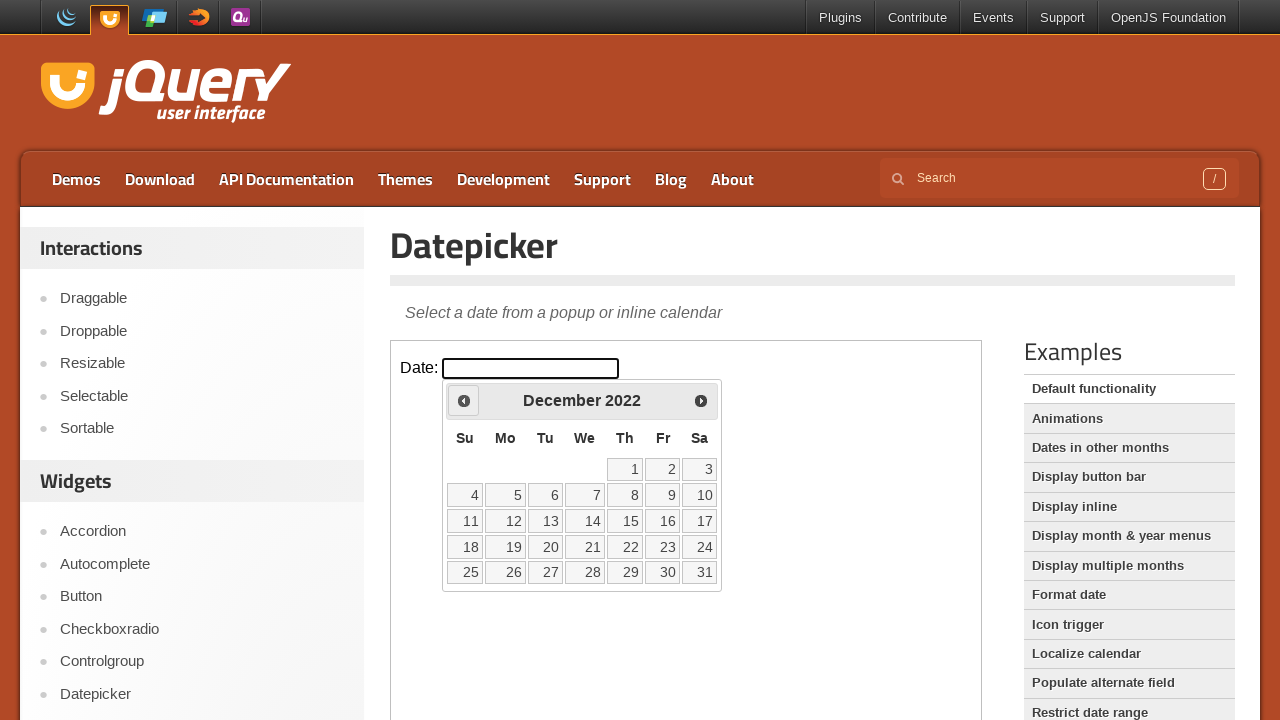

Clicked previous arrow to navigate to earlier month at (464, 400) on iframe.demo-frame >> internal:control=enter-frame >> xpath=//div[@id='ui-datepic
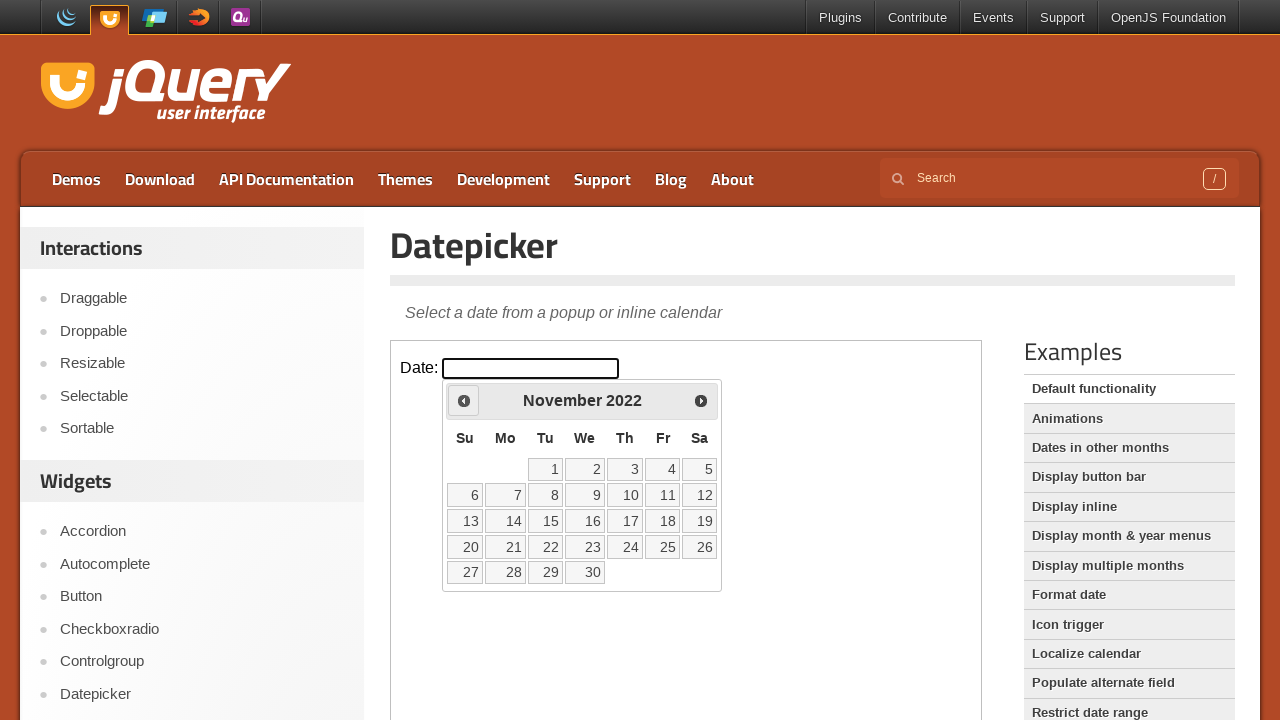

Waited 200ms for calendar to update
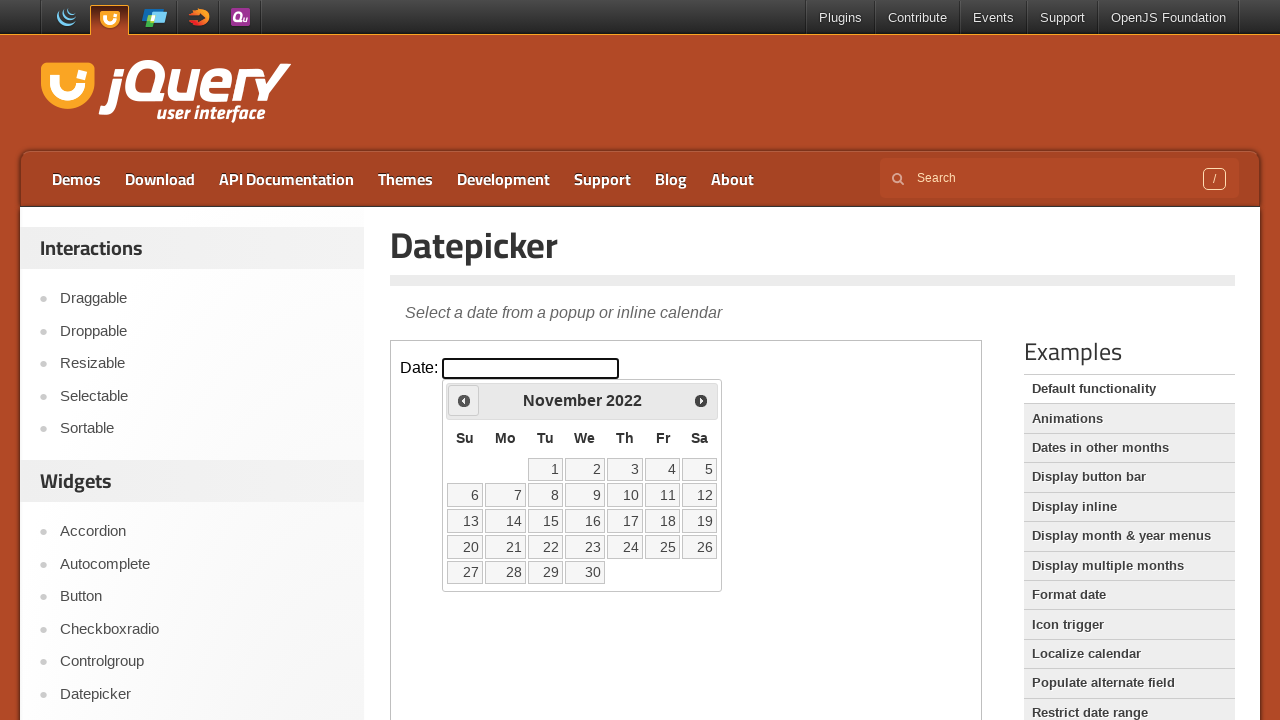

Retrieved current month from datepicker
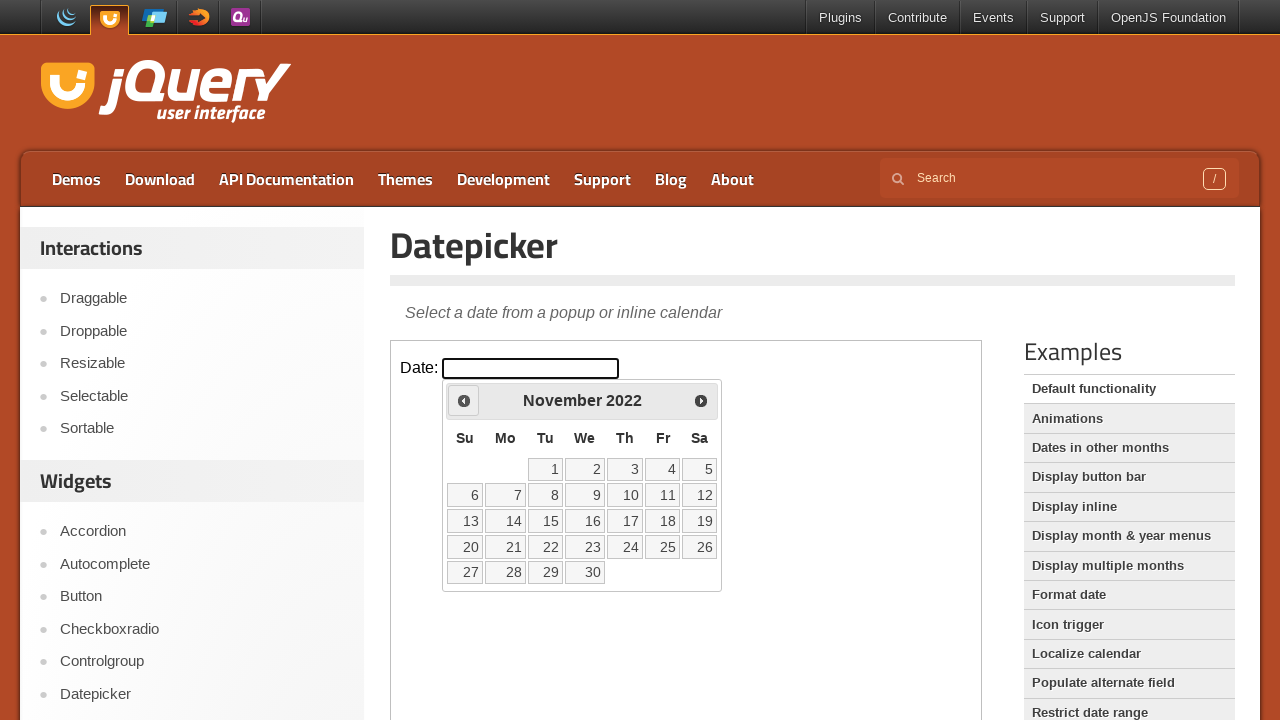

Retrieved current year from datepicker
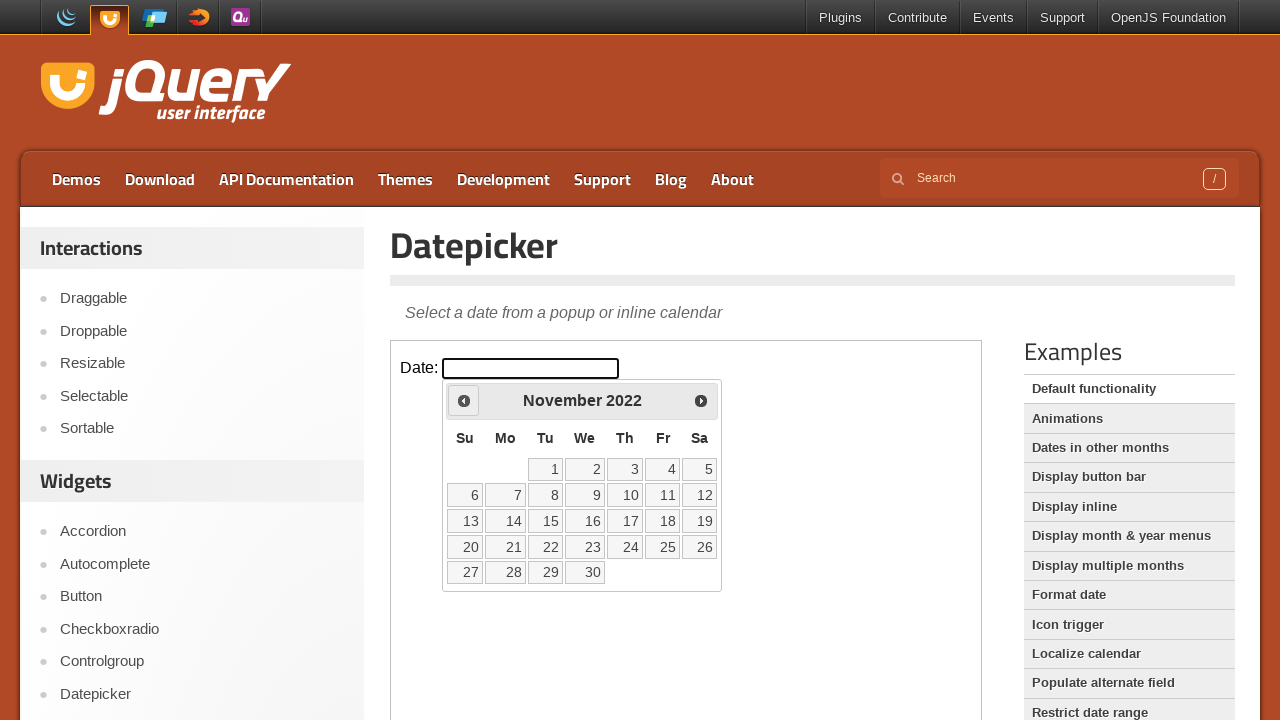

Clicked previous arrow to navigate to earlier month at (464, 400) on iframe.demo-frame >> internal:control=enter-frame >> xpath=//div[@id='ui-datepic
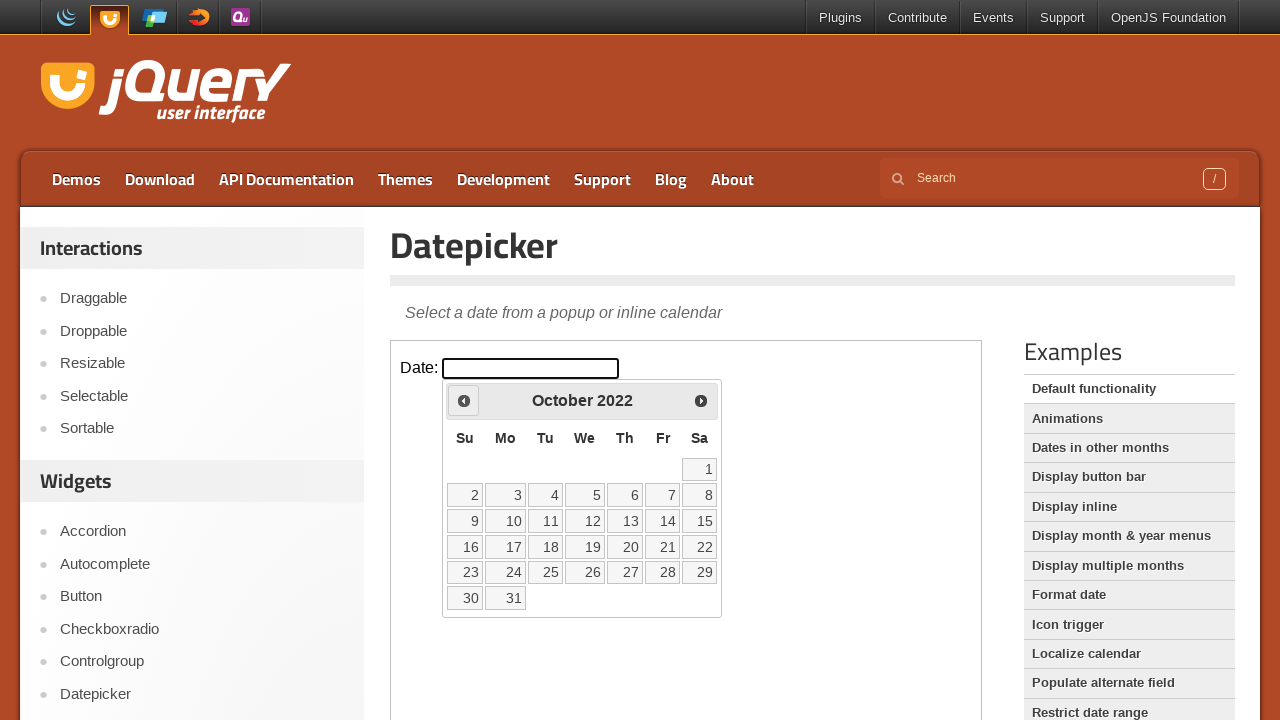

Waited 200ms for calendar to update
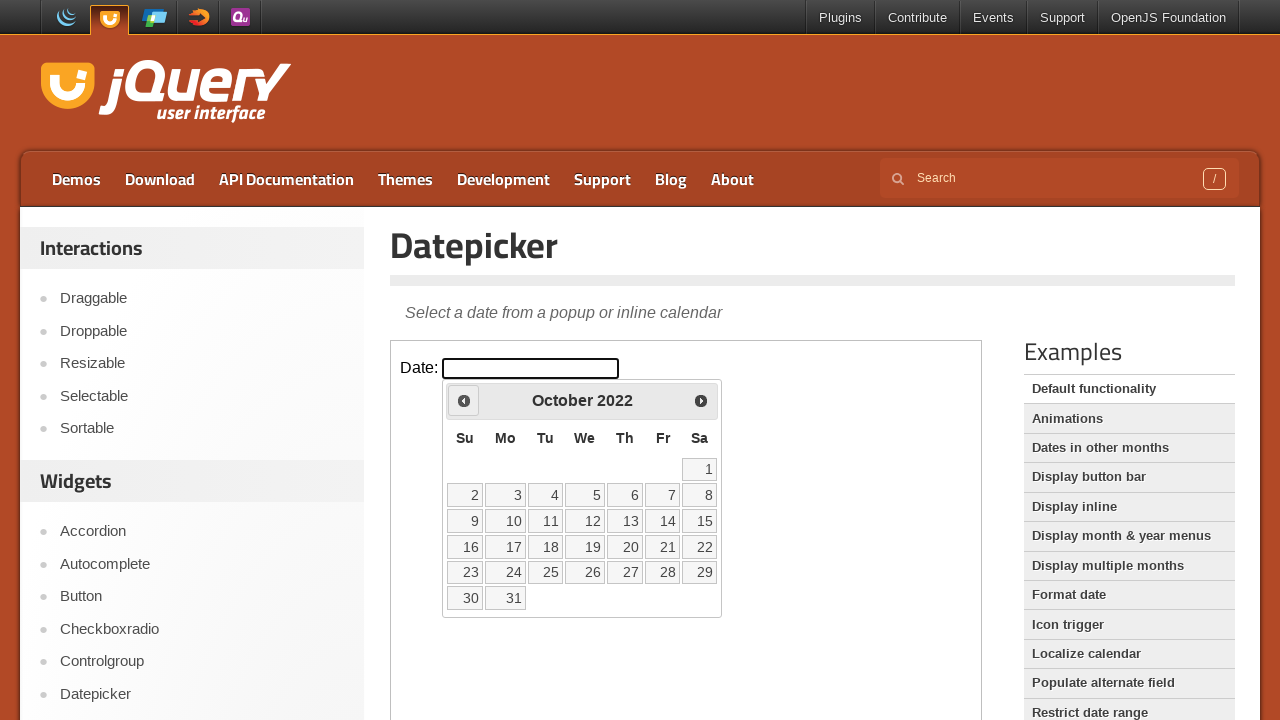

Retrieved current month from datepicker
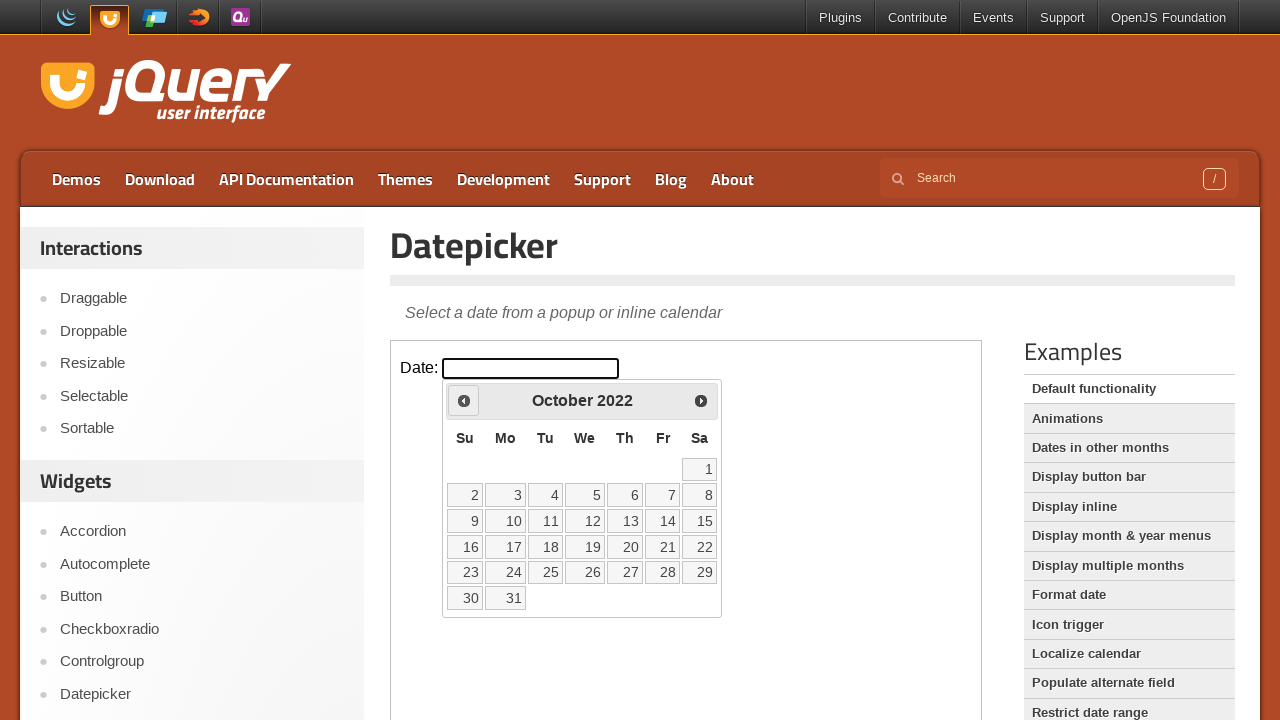

Retrieved current year from datepicker
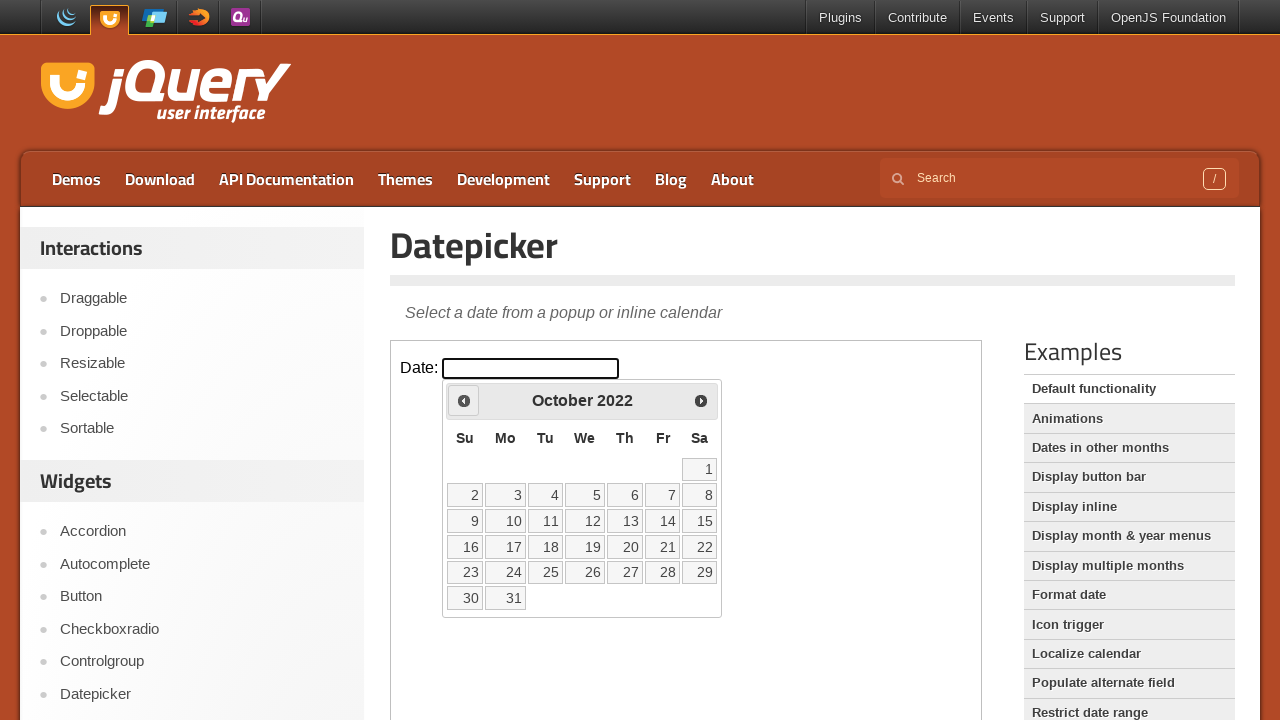

Clicked previous arrow to navigate to earlier month at (464, 400) on iframe.demo-frame >> internal:control=enter-frame >> xpath=//div[@id='ui-datepic
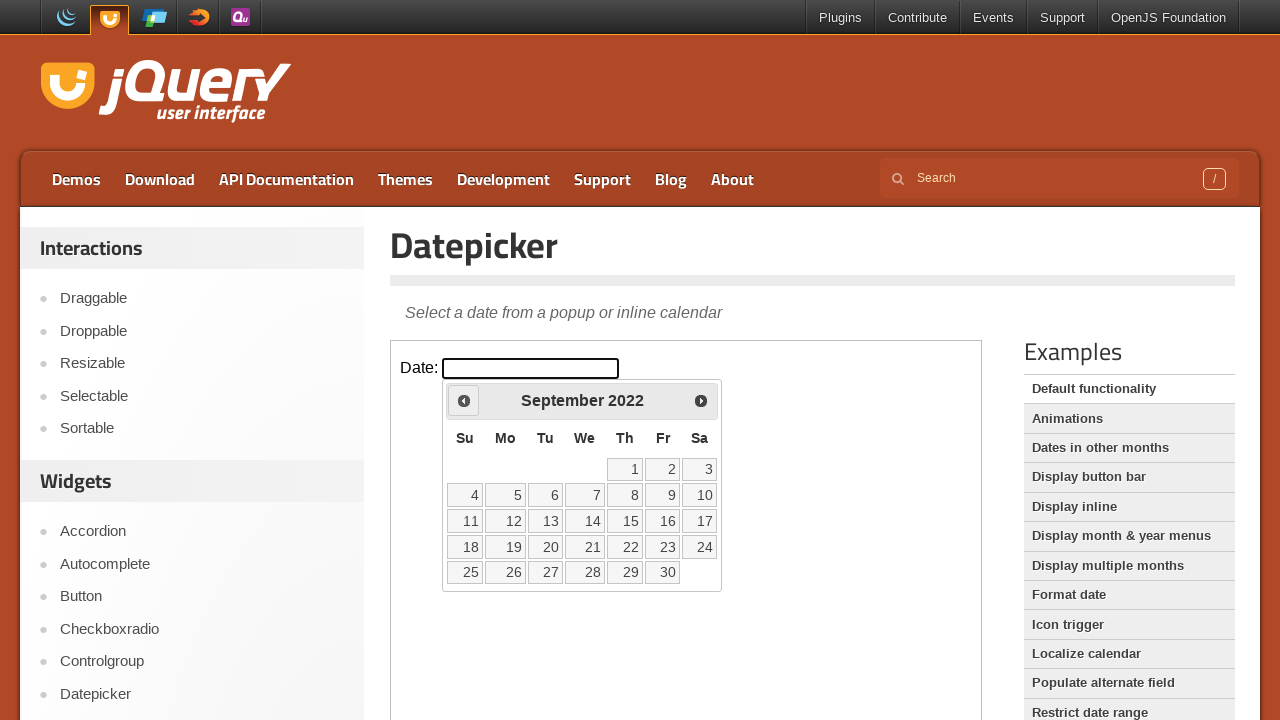

Waited 200ms for calendar to update
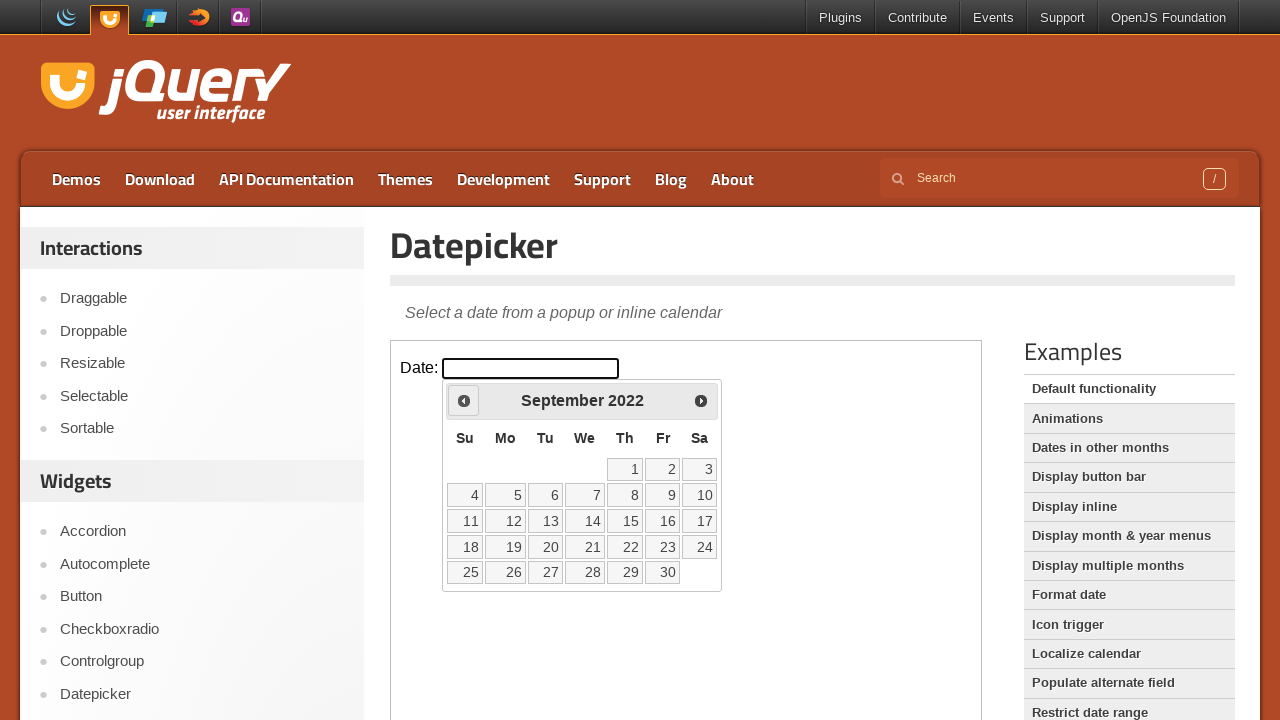

Retrieved current month from datepicker
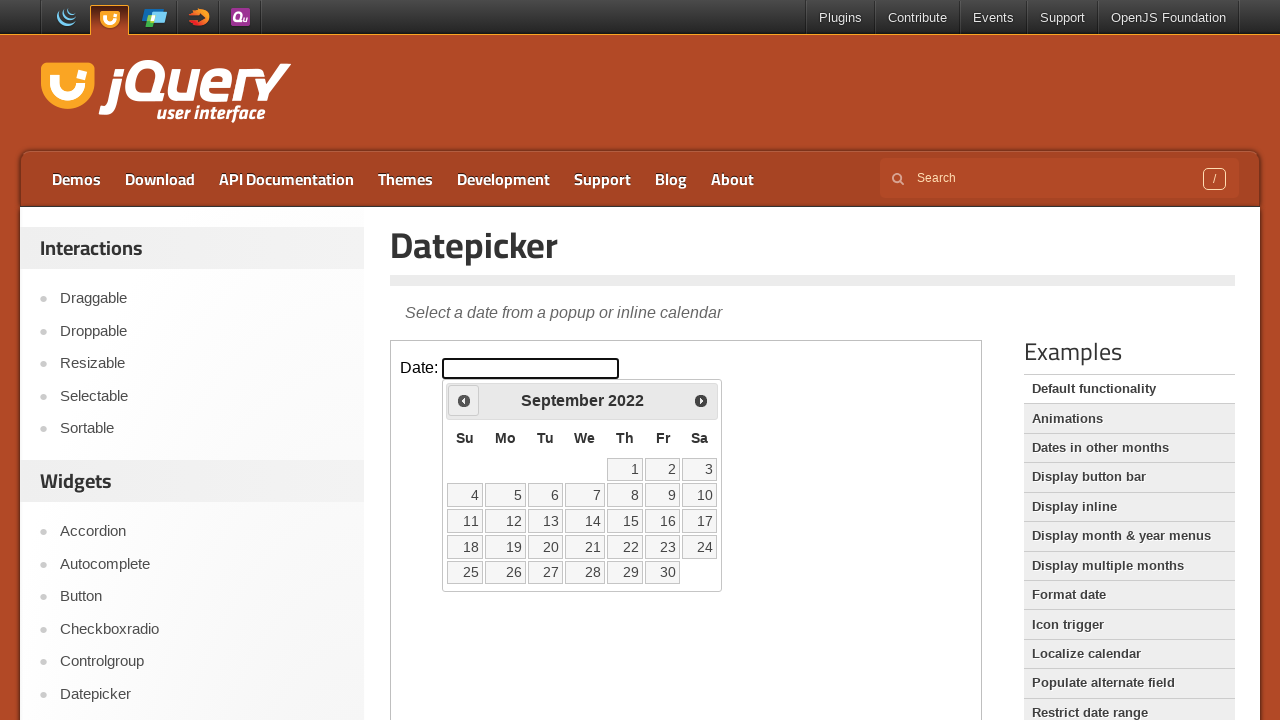

Retrieved current year from datepicker
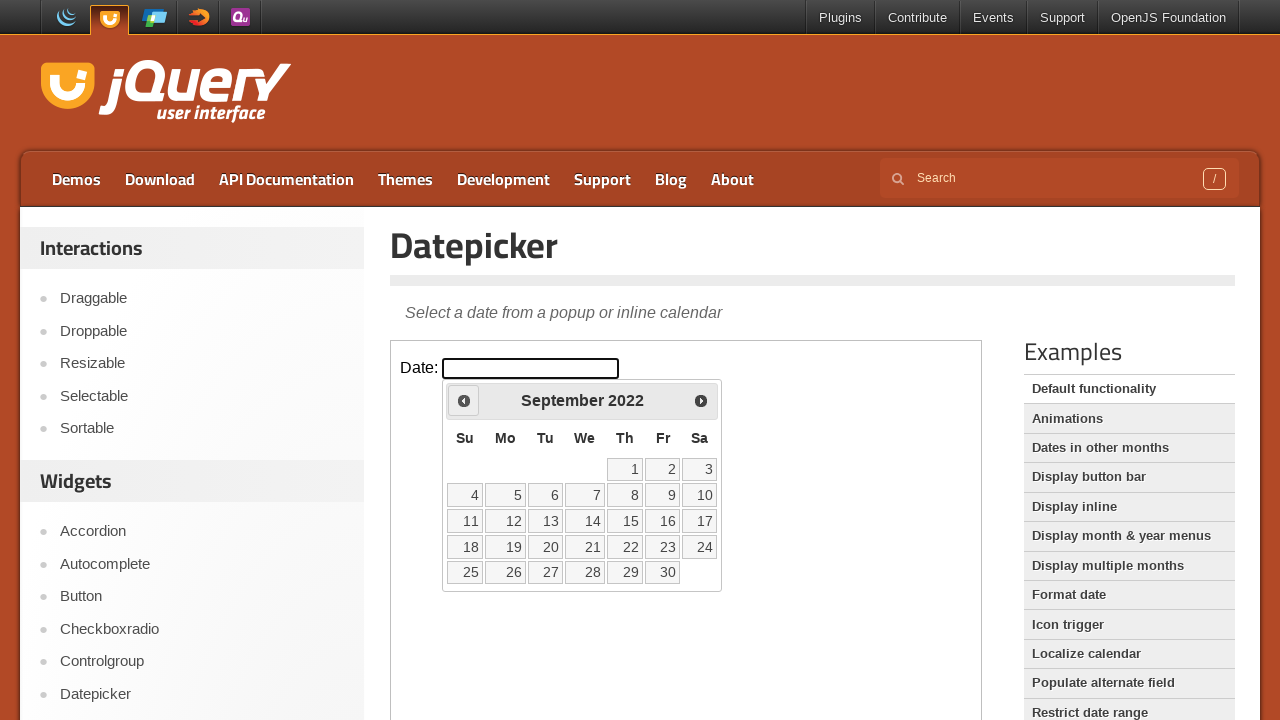

Clicked previous arrow to navigate to earlier month at (464, 400) on iframe.demo-frame >> internal:control=enter-frame >> xpath=//div[@id='ui-datepic
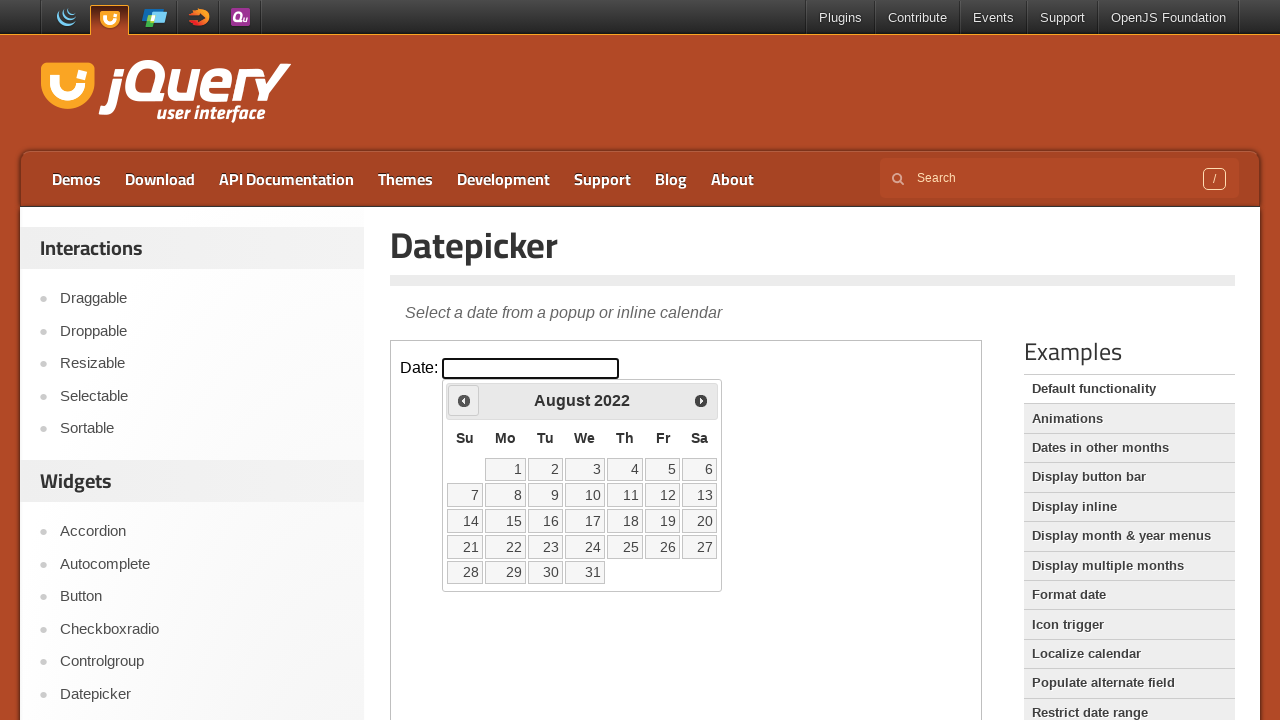

Waited 200ms for calendar to update
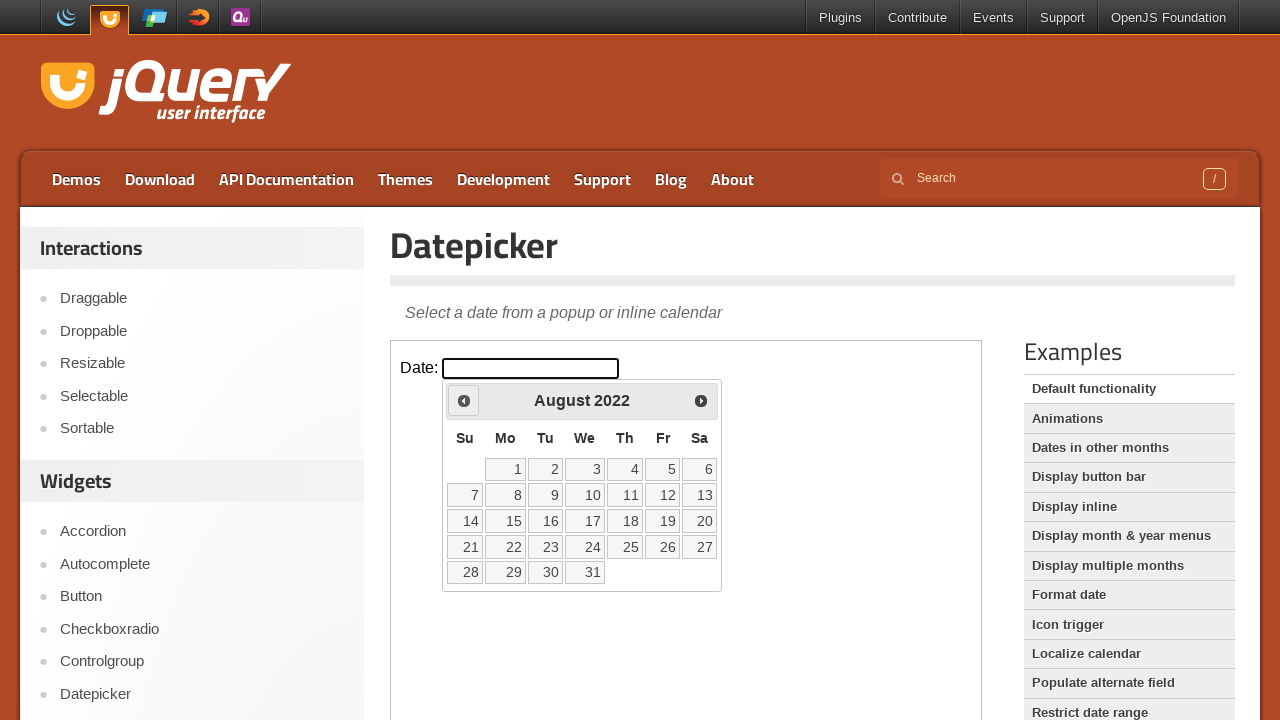

Retrieved current month from datepicker
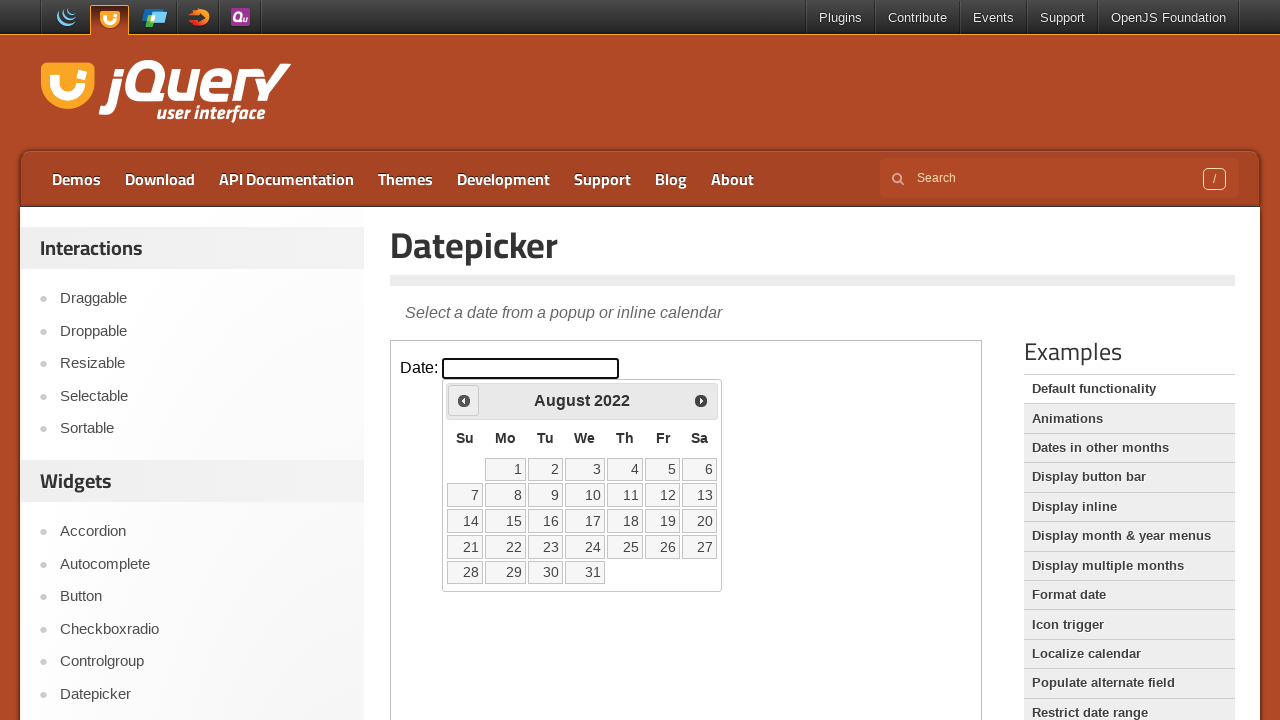

Retrieved current year from datepicker
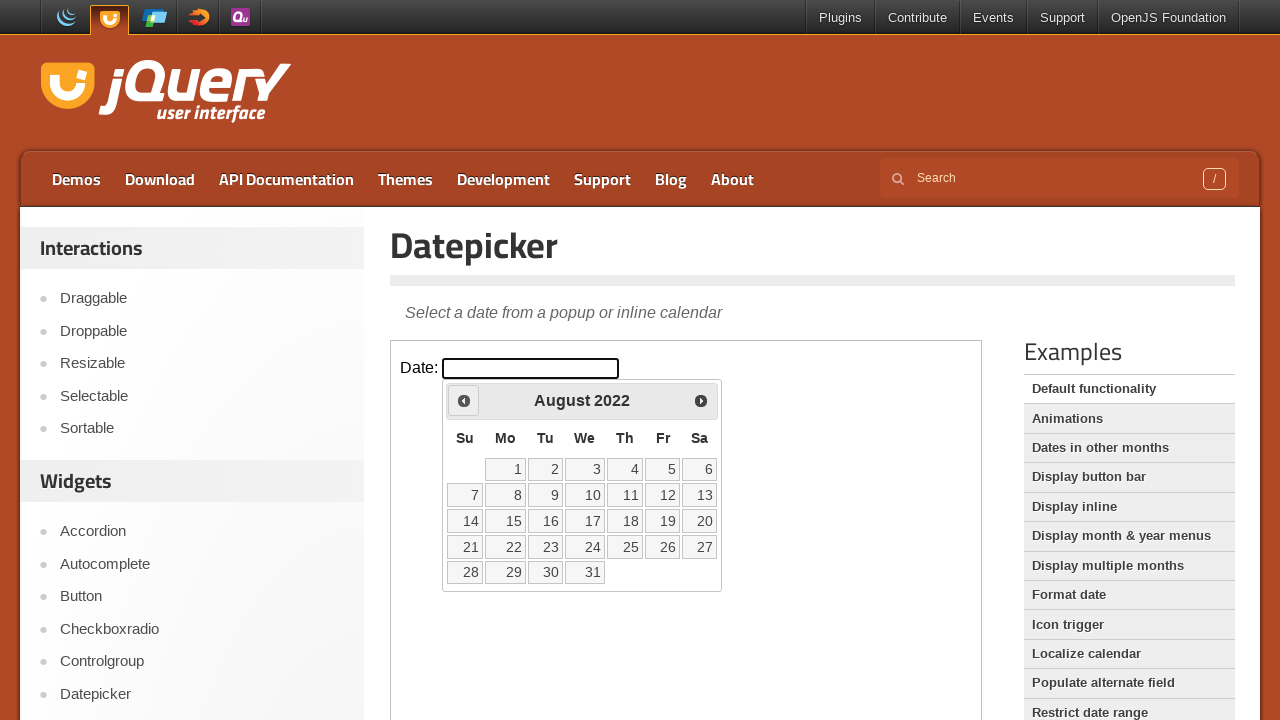

Clicked previous arrow to navigate to earlier month at (464, 400) on iframe.demo-frame >> internal:control=enter-frame >> xpath=//div[@id='ui-datepic
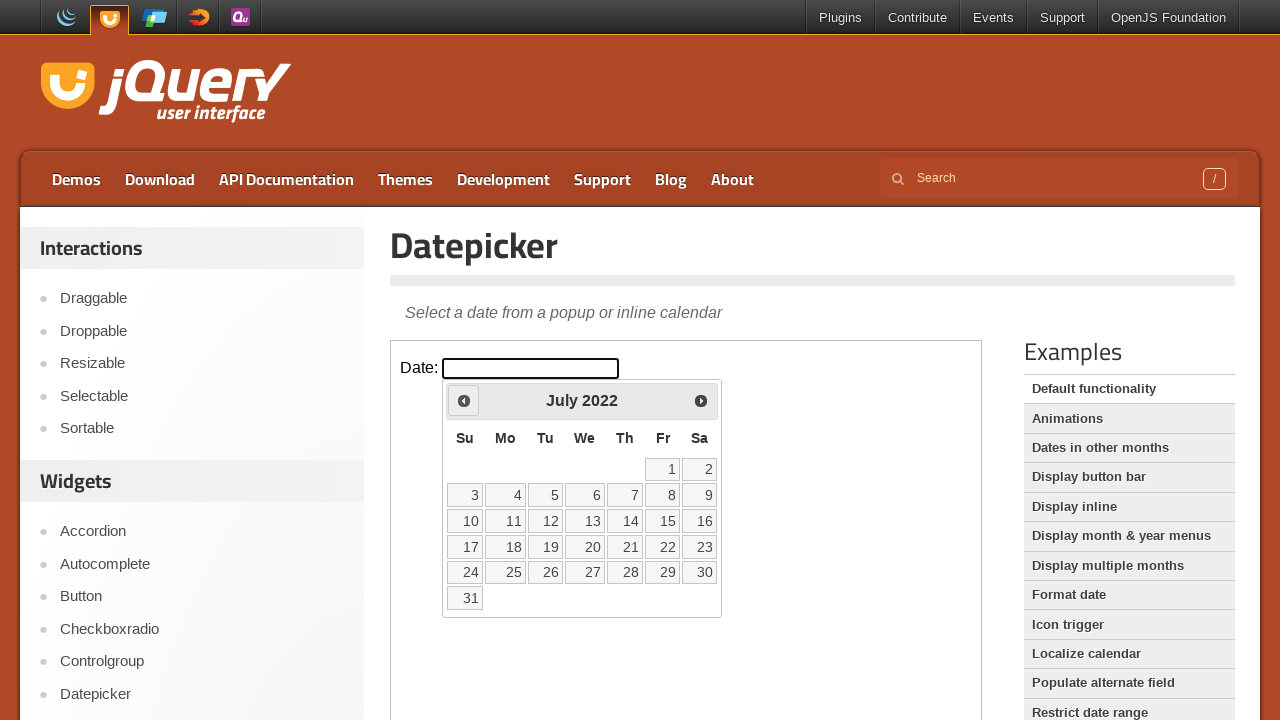

Waited 200ms for calendar to update
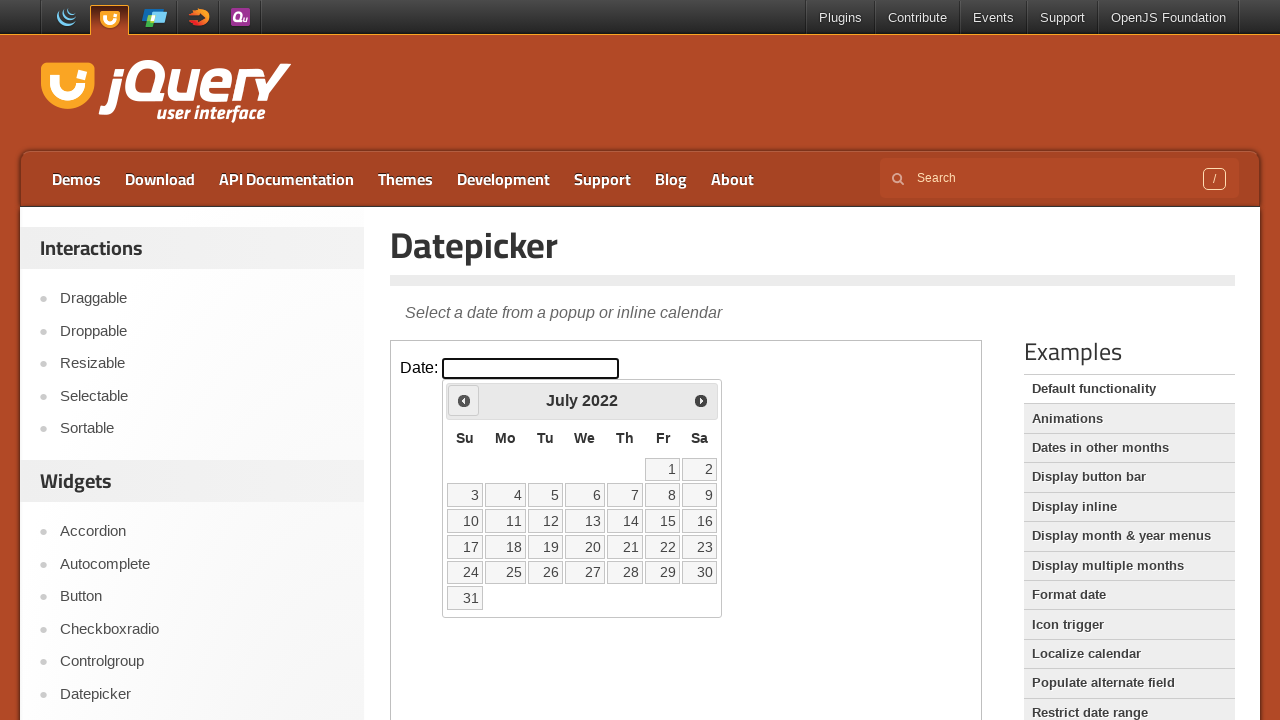

Retrieved current month from datepicker
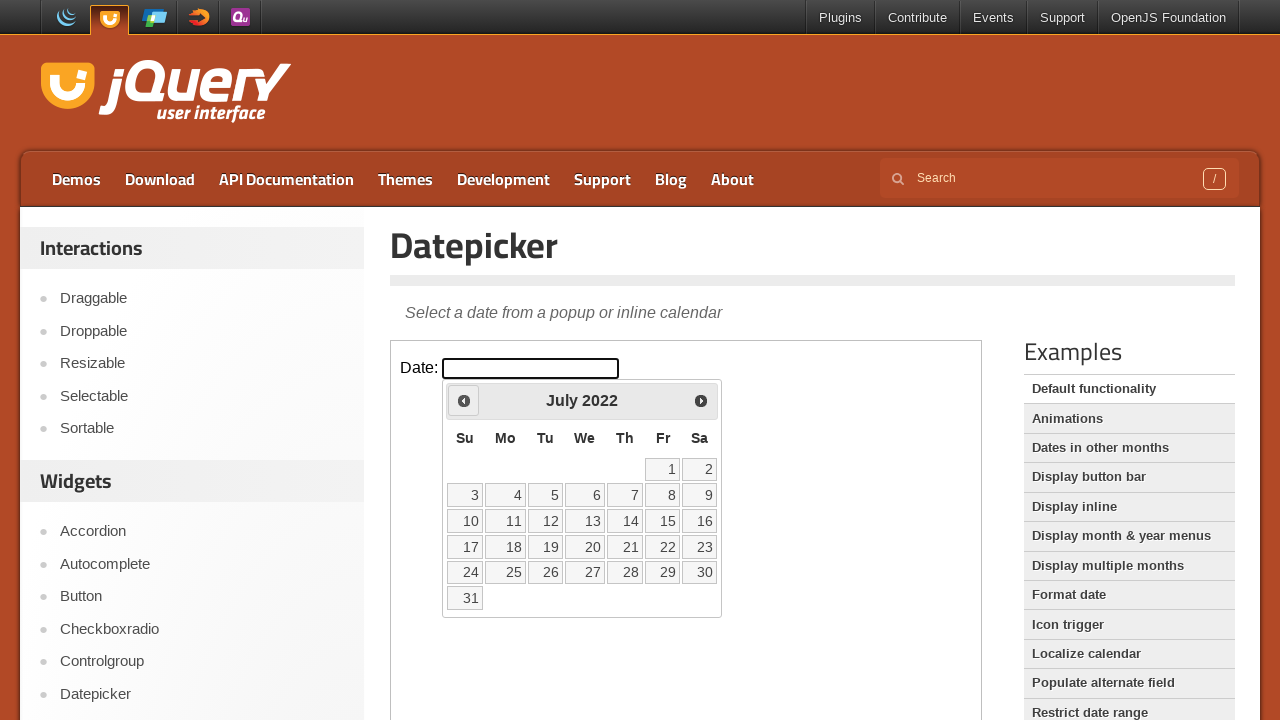

Retrieved current year from datepicker
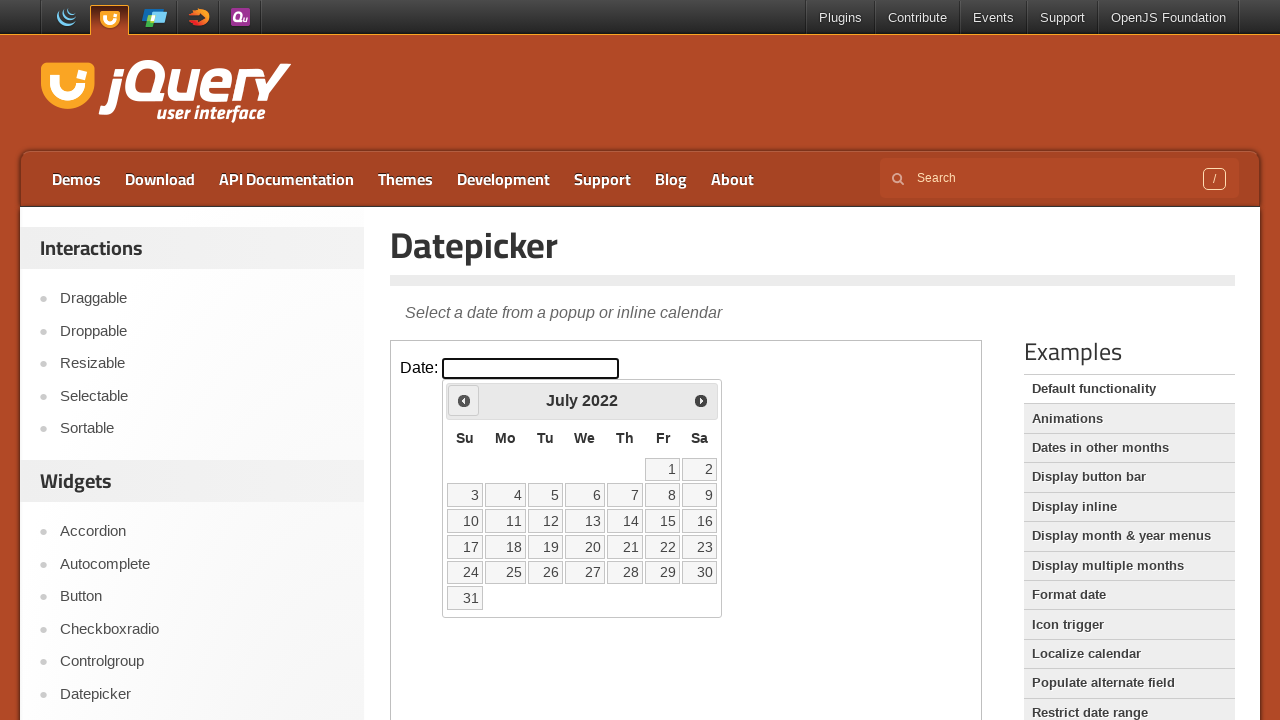

Clicked previous arrow to navigate to earlier month at (464, 400) on iframe.demo-frame >> internal:control=enter-frame >> xpath=//div[@id='ui-datepic
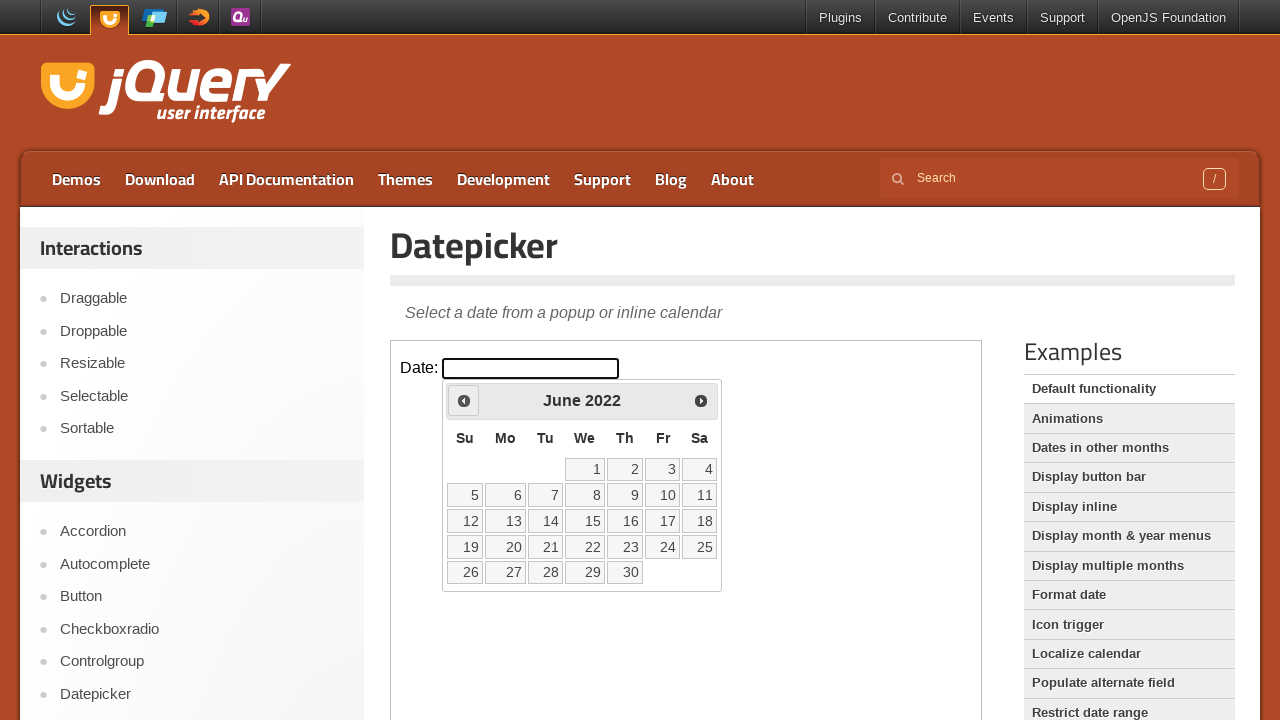

Waited 200ms for calendar to update
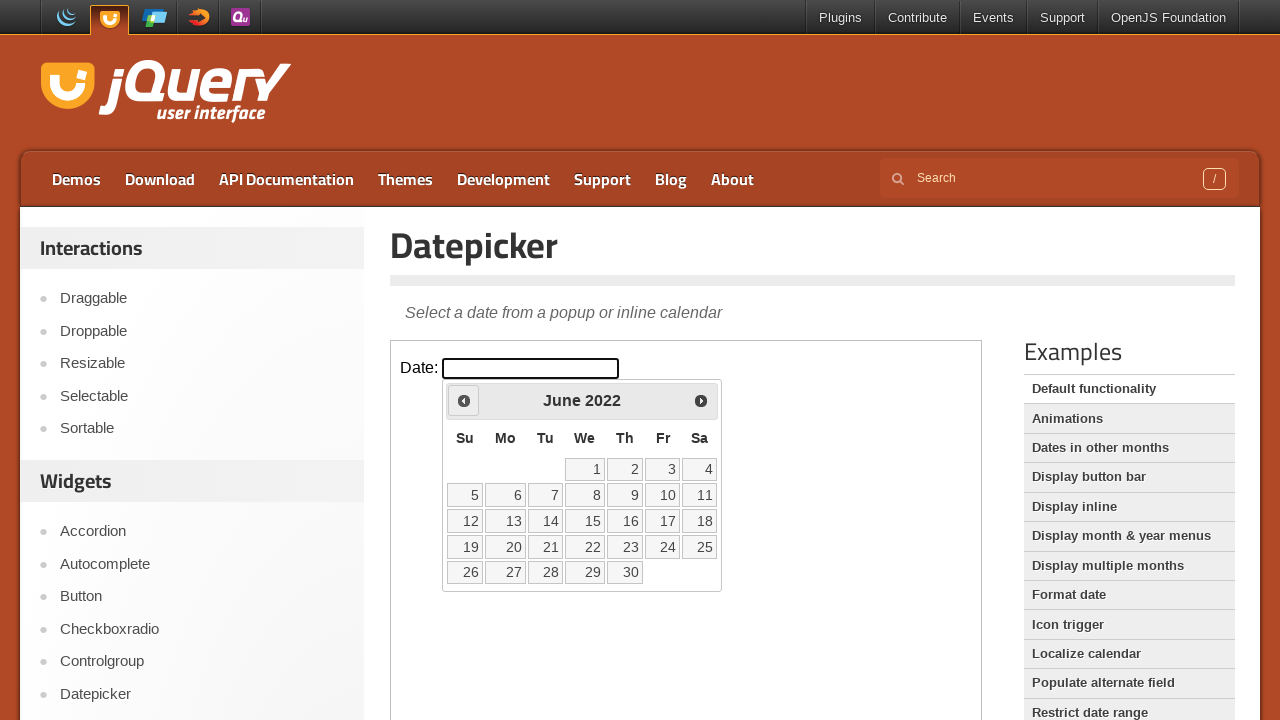

Retrieved current month from datepicker
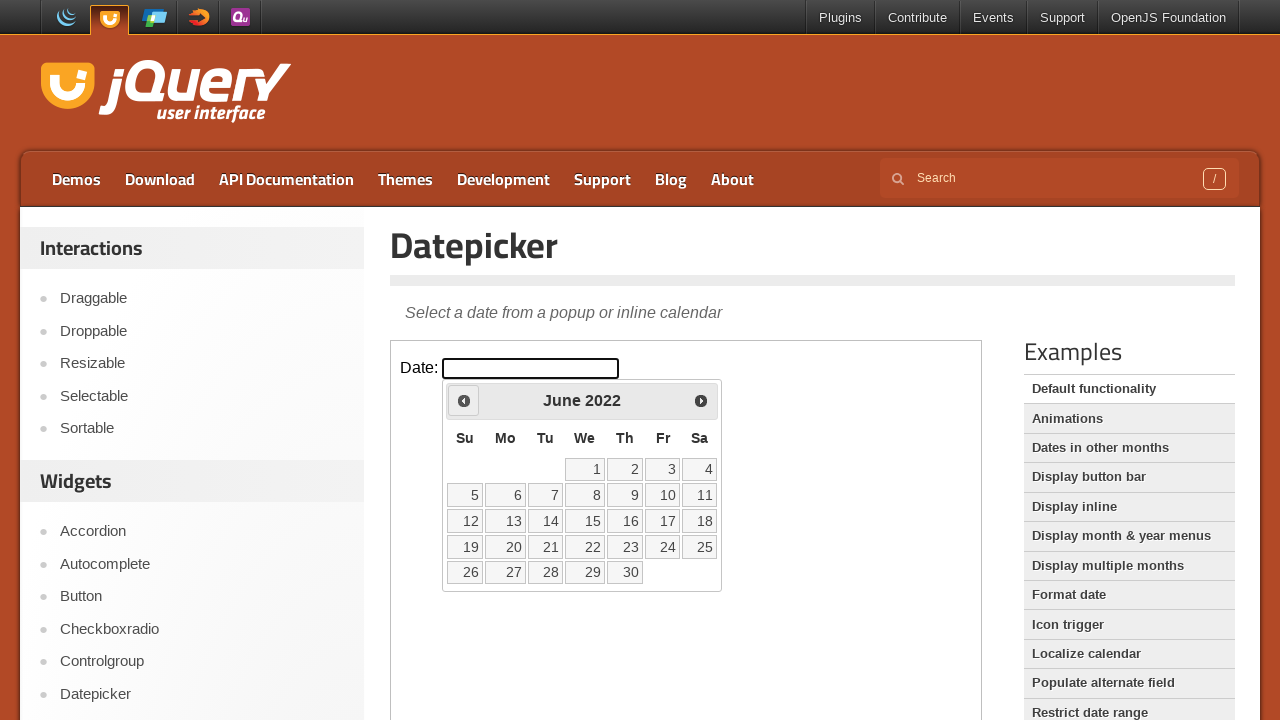

Retrieved current year from datepicker
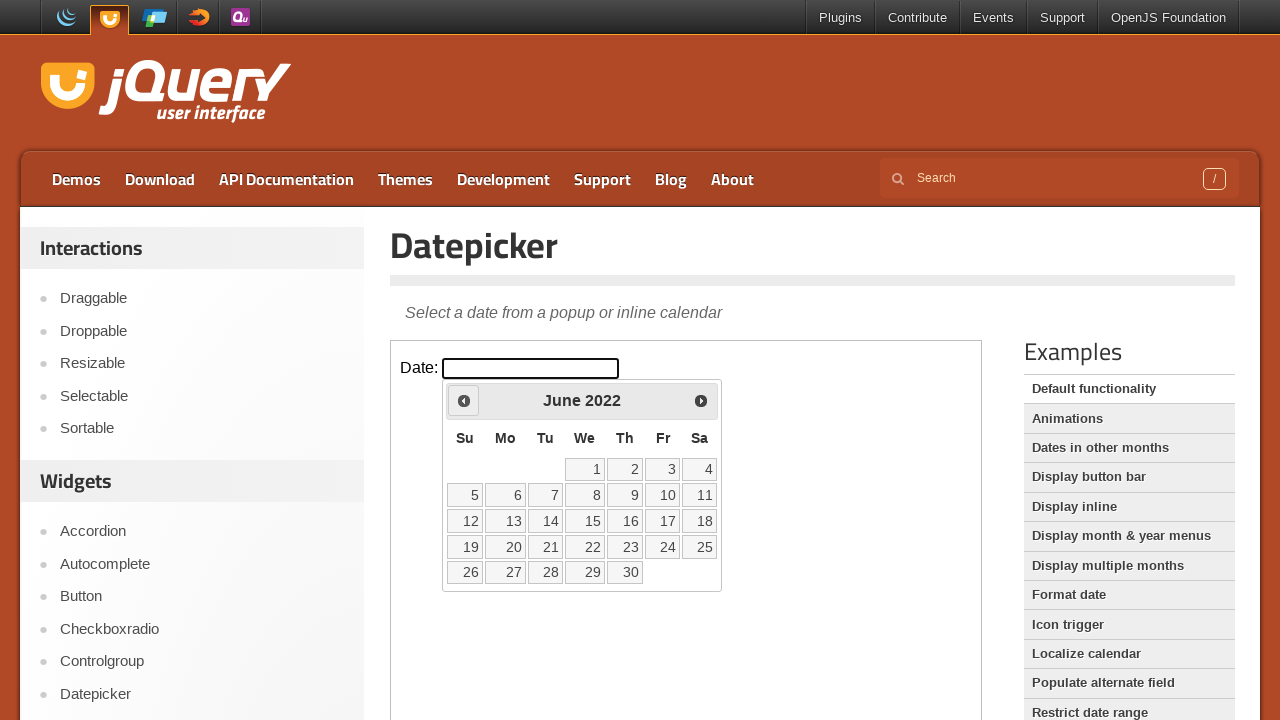

Clicked previous arrow to navigate to earlier month at (464, 400) on iframe.demo-frame >> internal:control=enter-frame >> xpath=//div[@id='ui-datepic
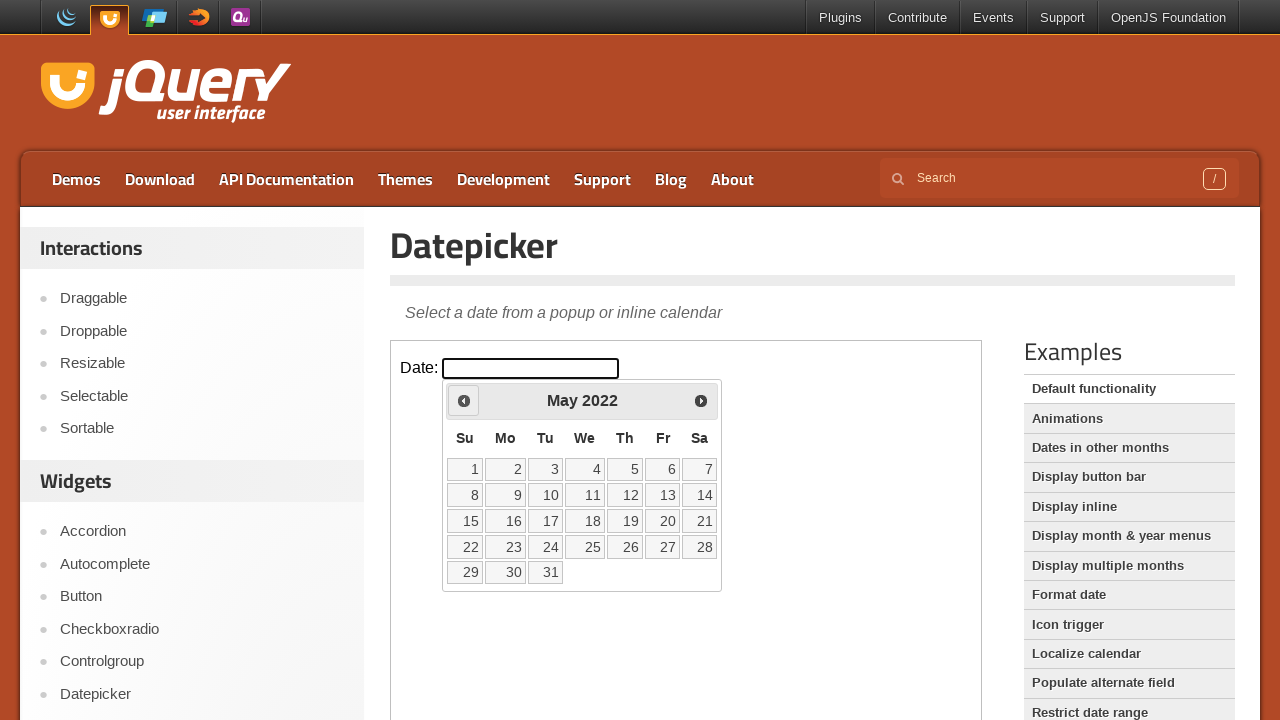

Waited 200ms for calendar to update
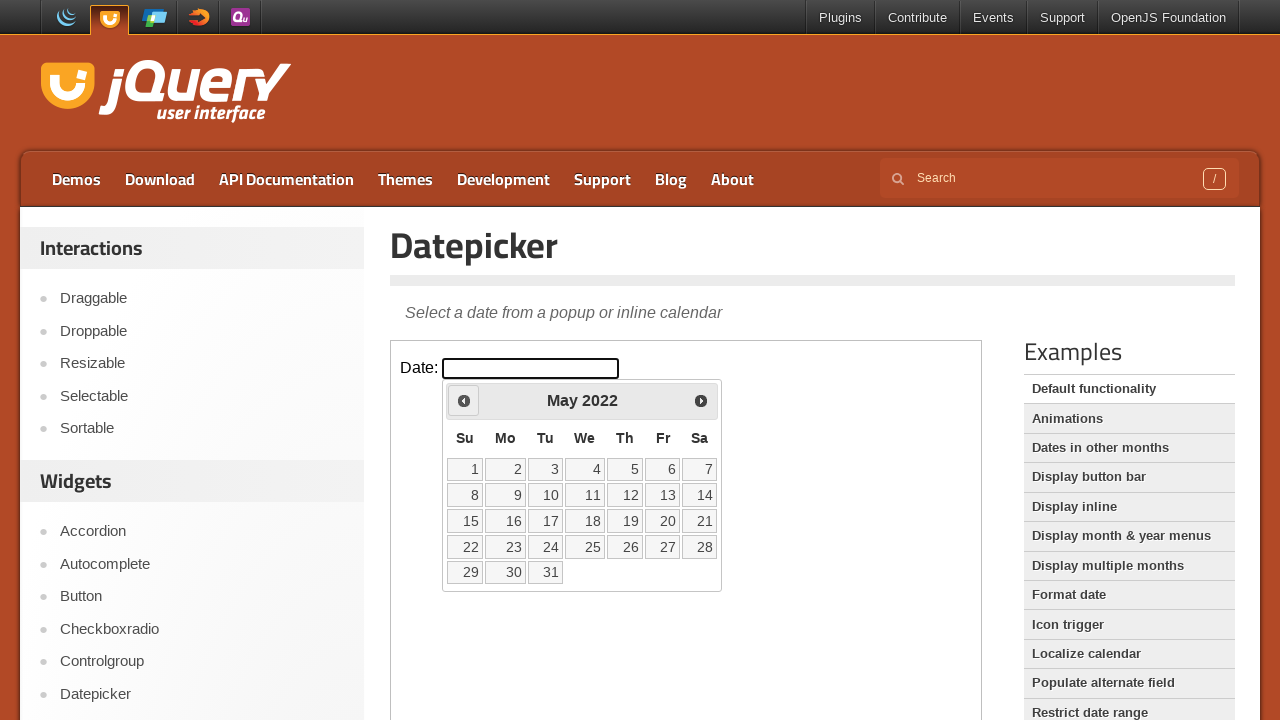

Retrieved current month from datepicker
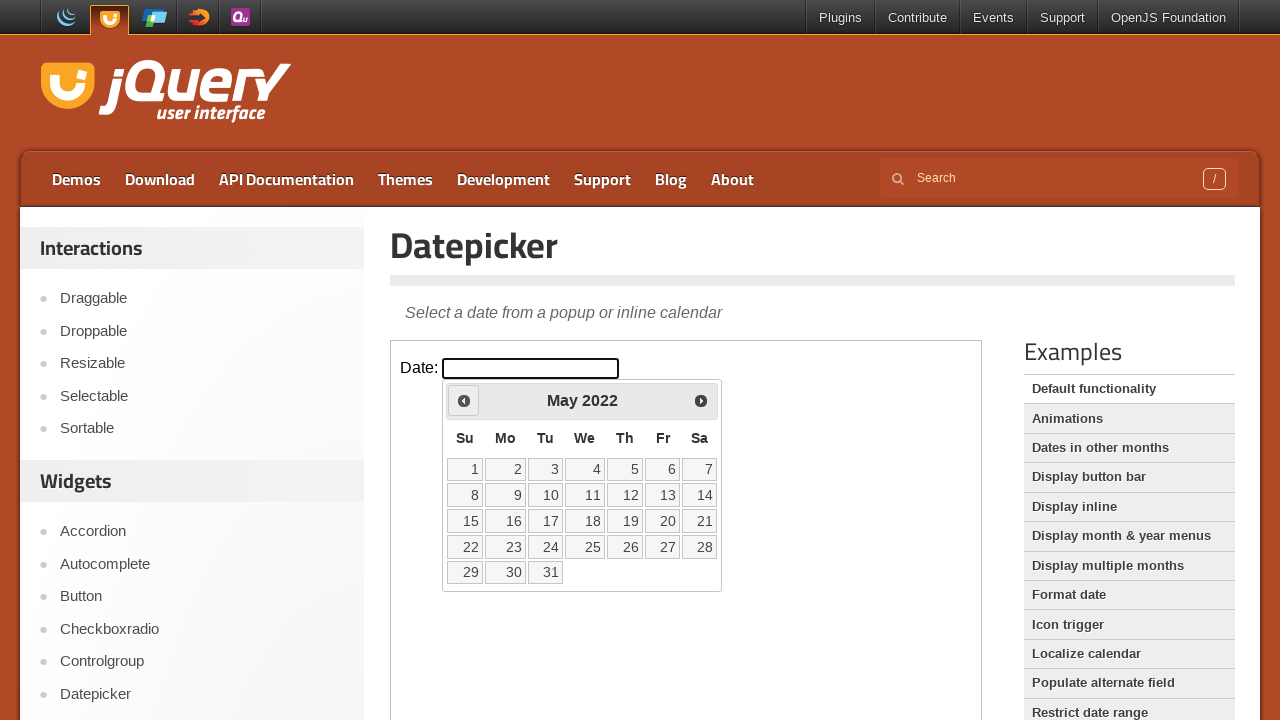

Retrieved current year from datepicker
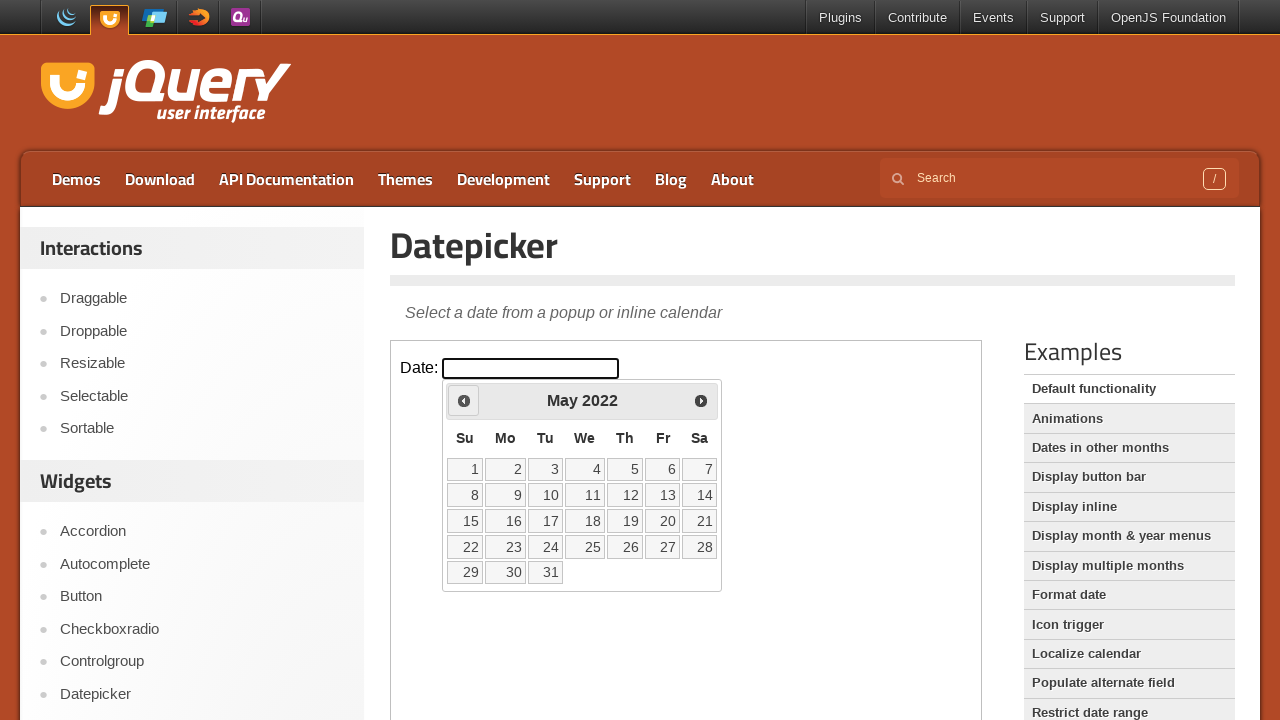

Clicked previous arrow to navigate to earlier month at (464, 400) on iframe.demo-frame >> internal:control=enter-frame >> xpath=//div[@id='ui-datepic
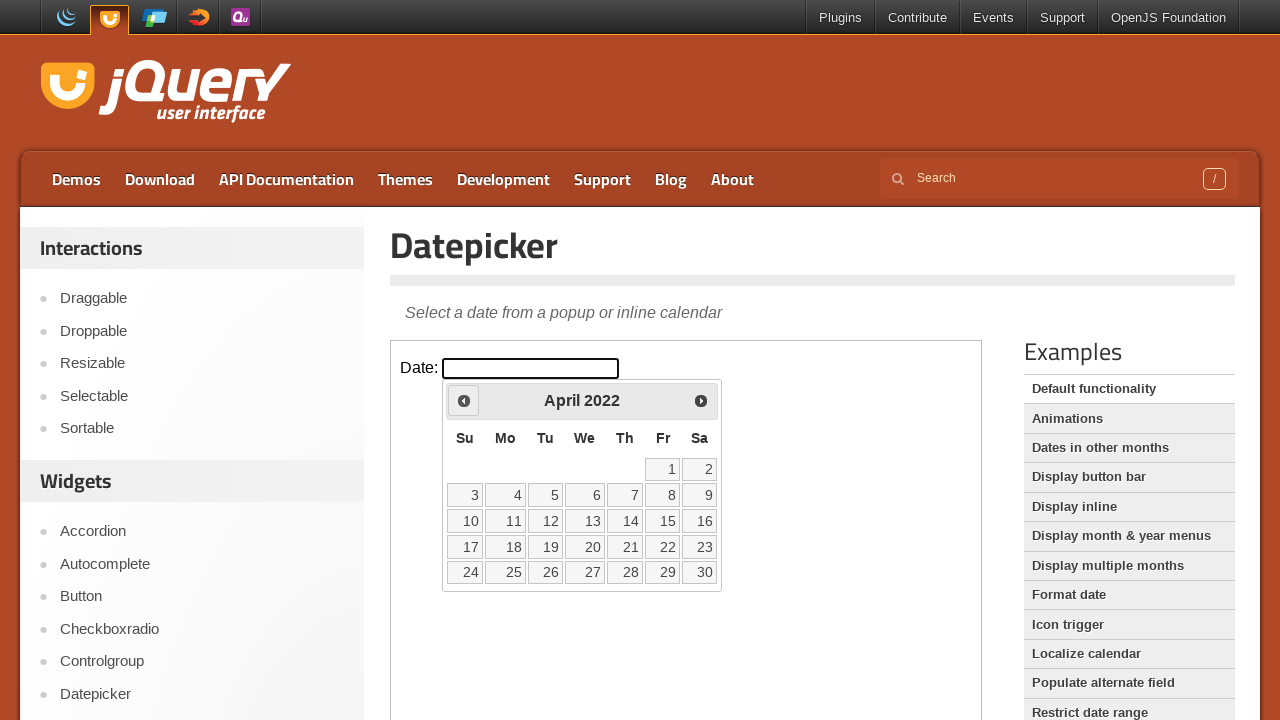

Waited 200ms for calendar to update
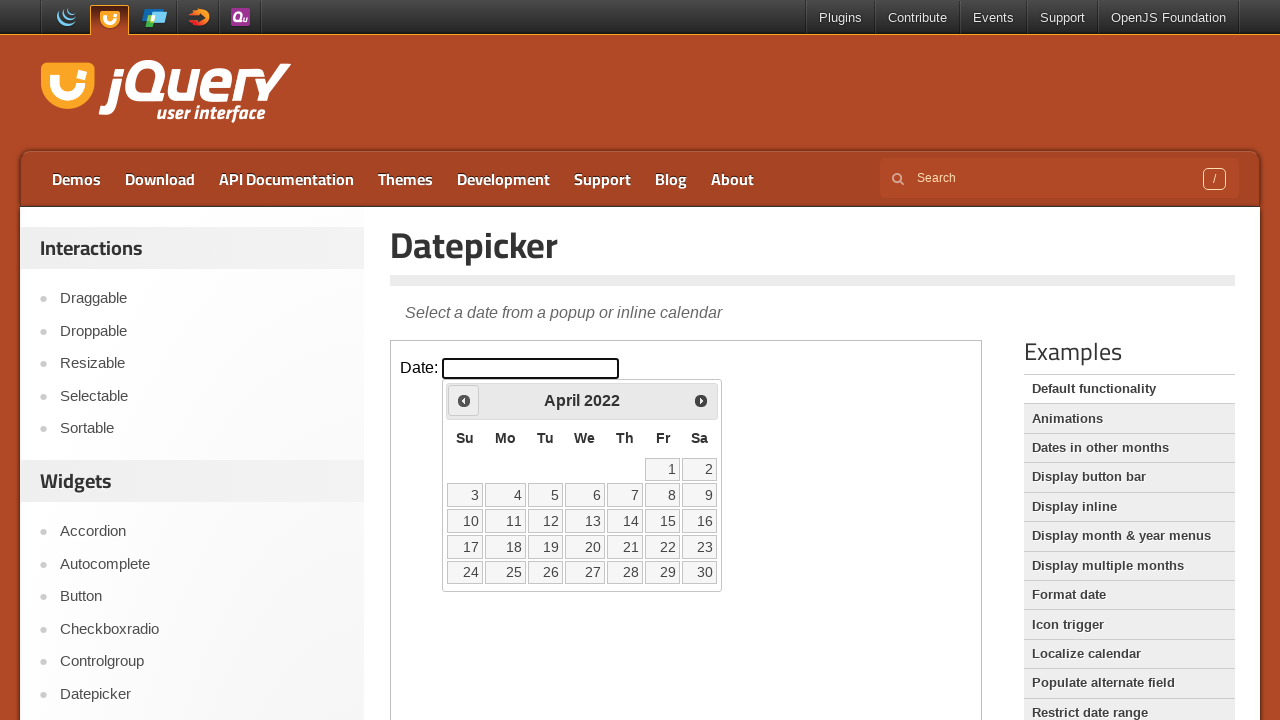

Retrieved current month from datepicker
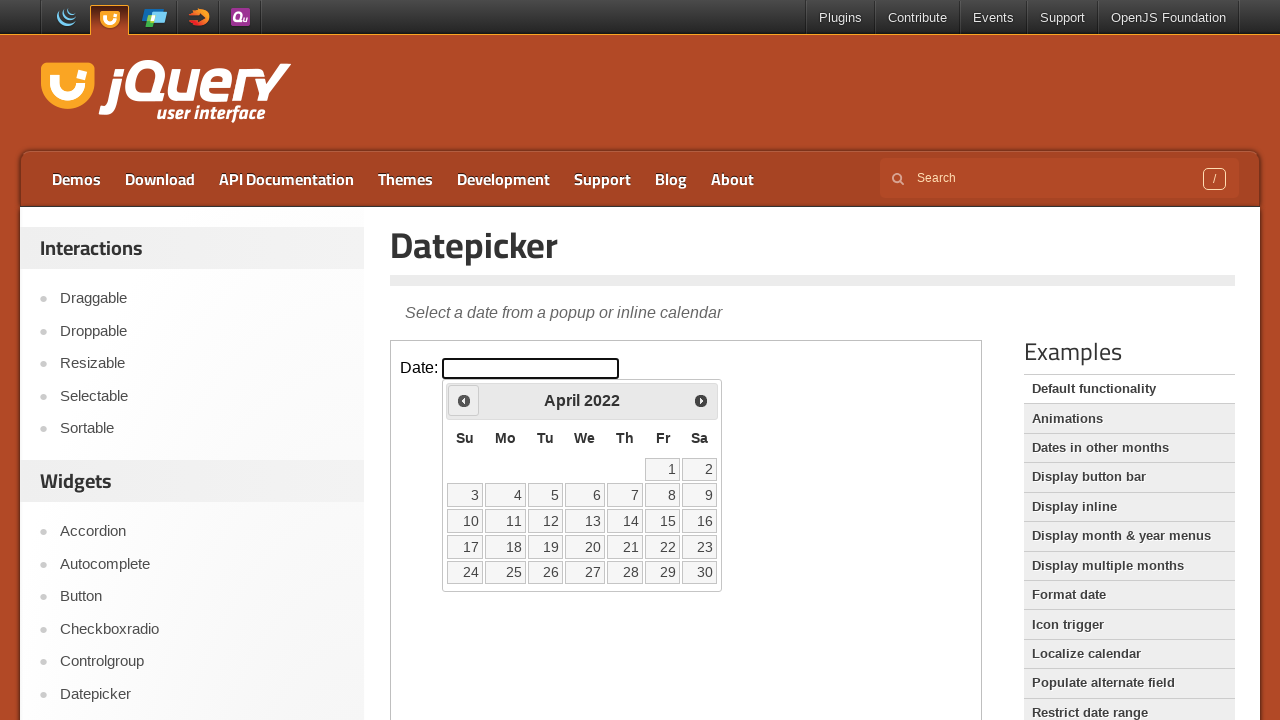

Retrieved current year from datepicker
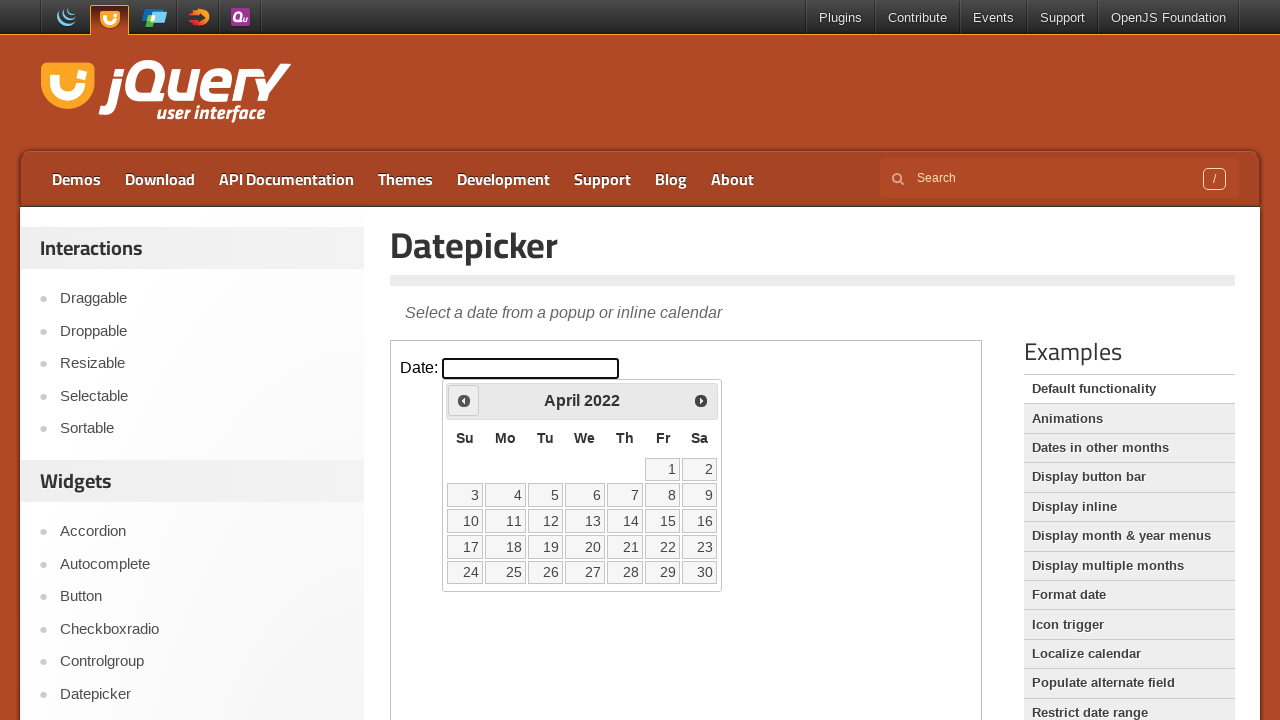

Clicked previous arrow to navigate to earlier month at (464, 400) on iframe.demo-frame >> internal:control=enter-frame >> xpath=//div[@id='ui-datepic
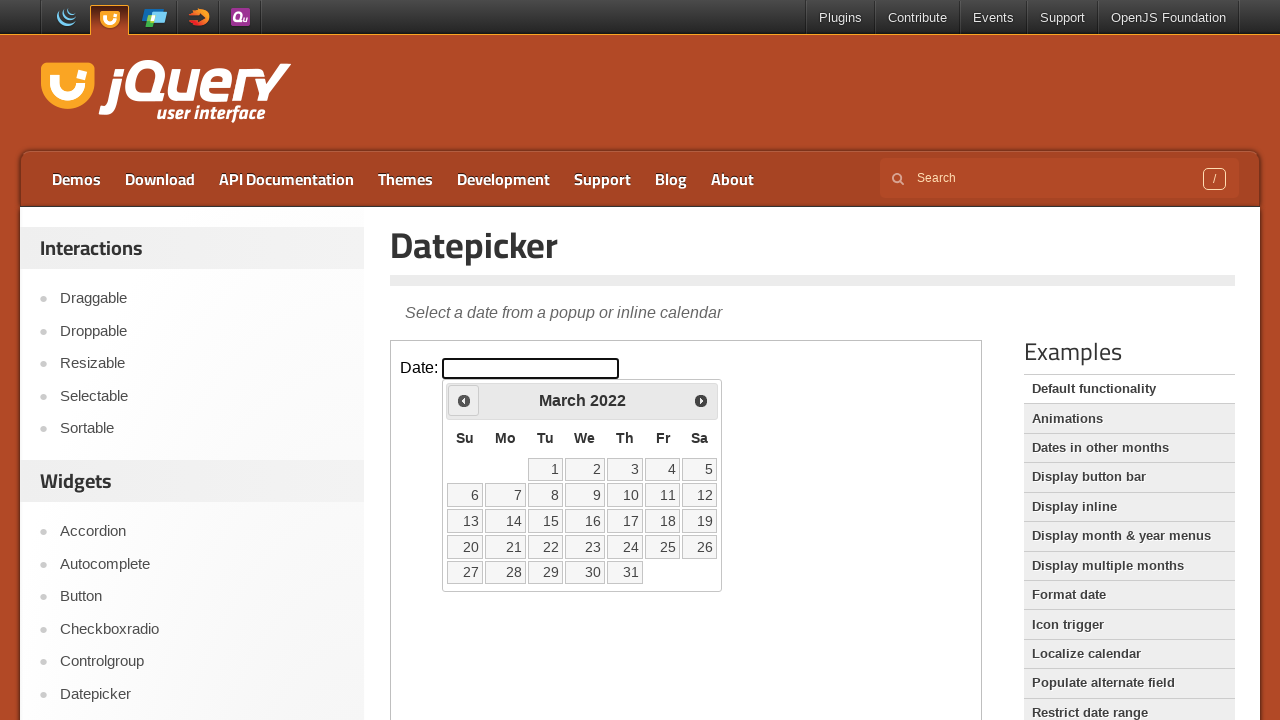

Waited 200ms for calendar to update
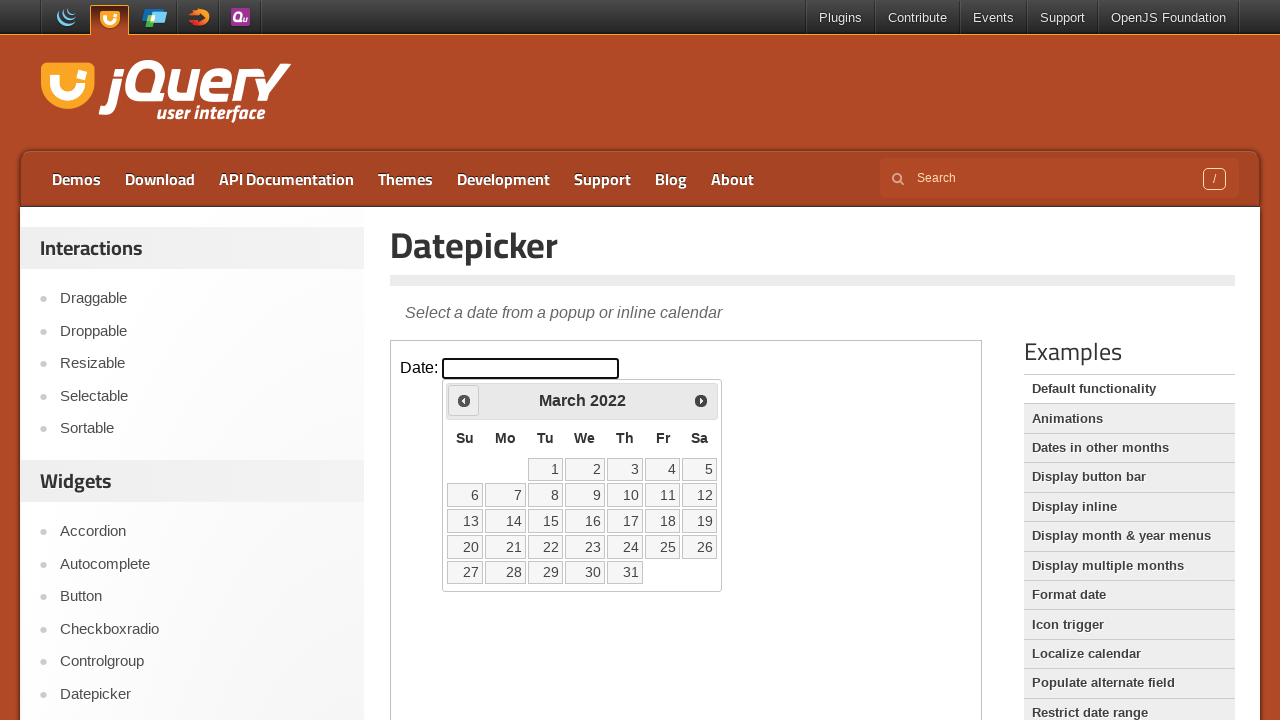

Retrieved current month from datepicker
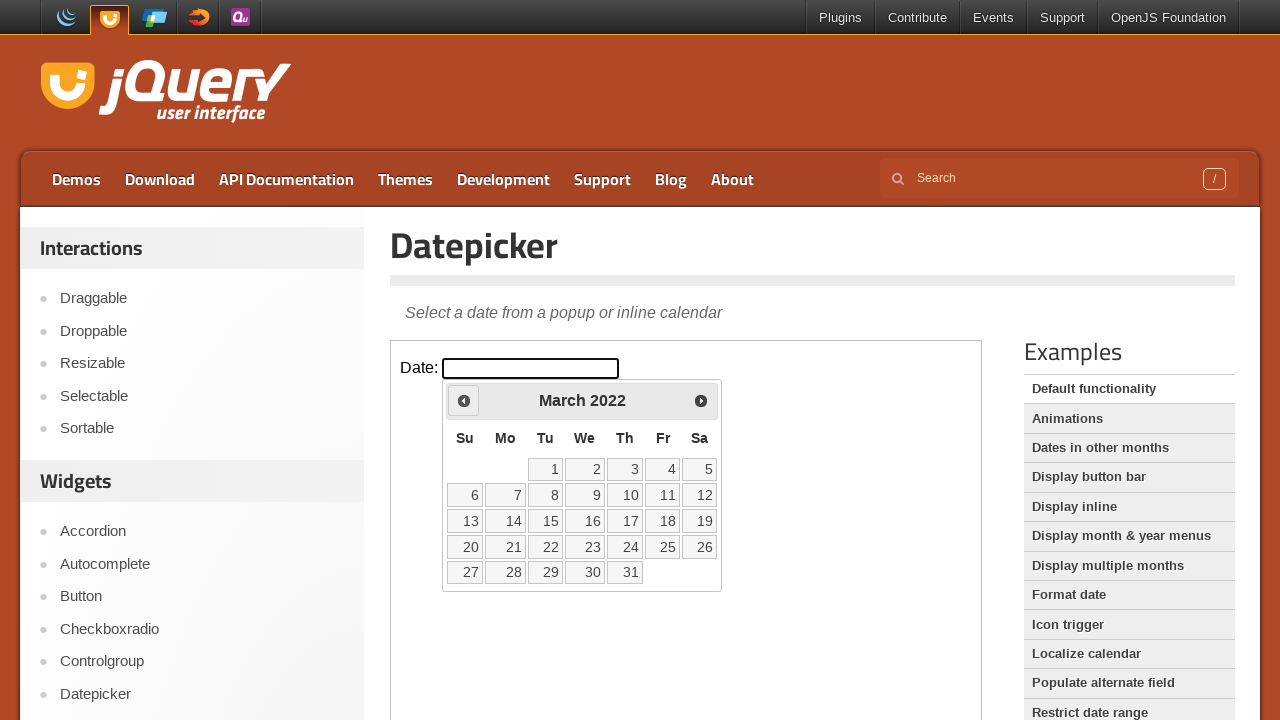

Retrieved current year from datepicker
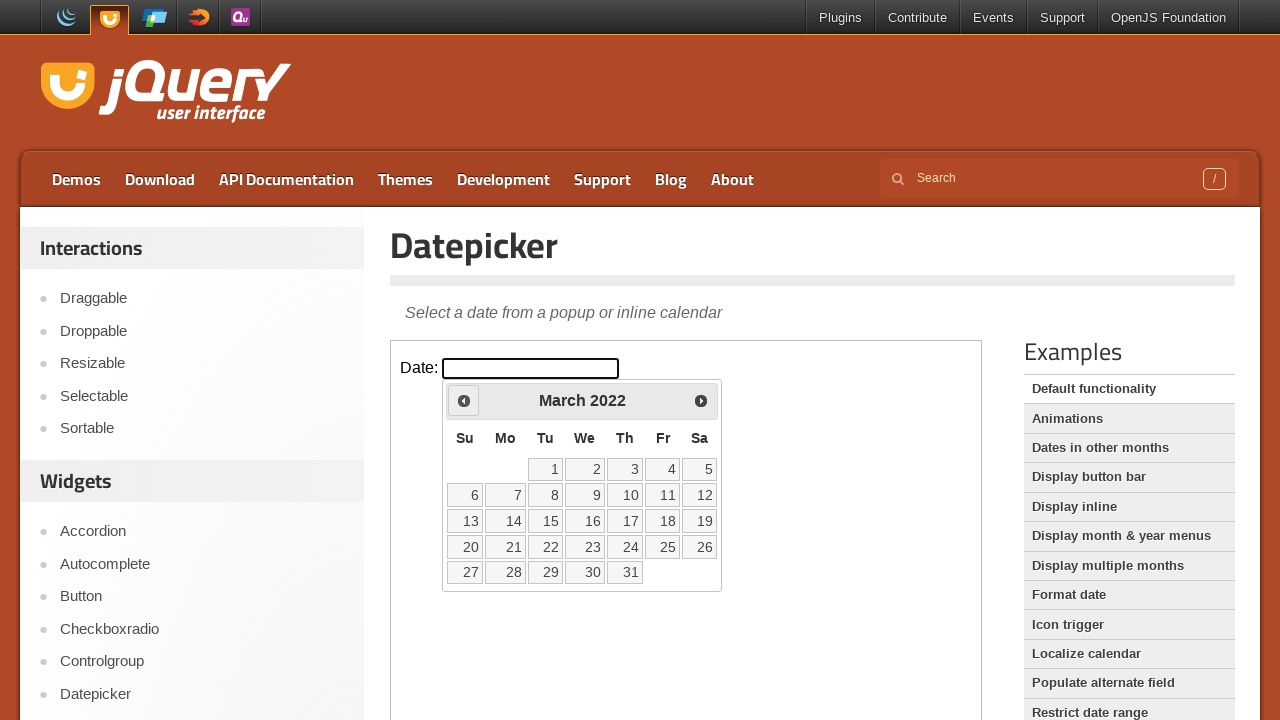

Clicked previous arrow to navigate to earlier month at (464, 400) on iframe.demo-frame >> internal:control=enter-frame >> xpath=//div[@id='ui-datepic
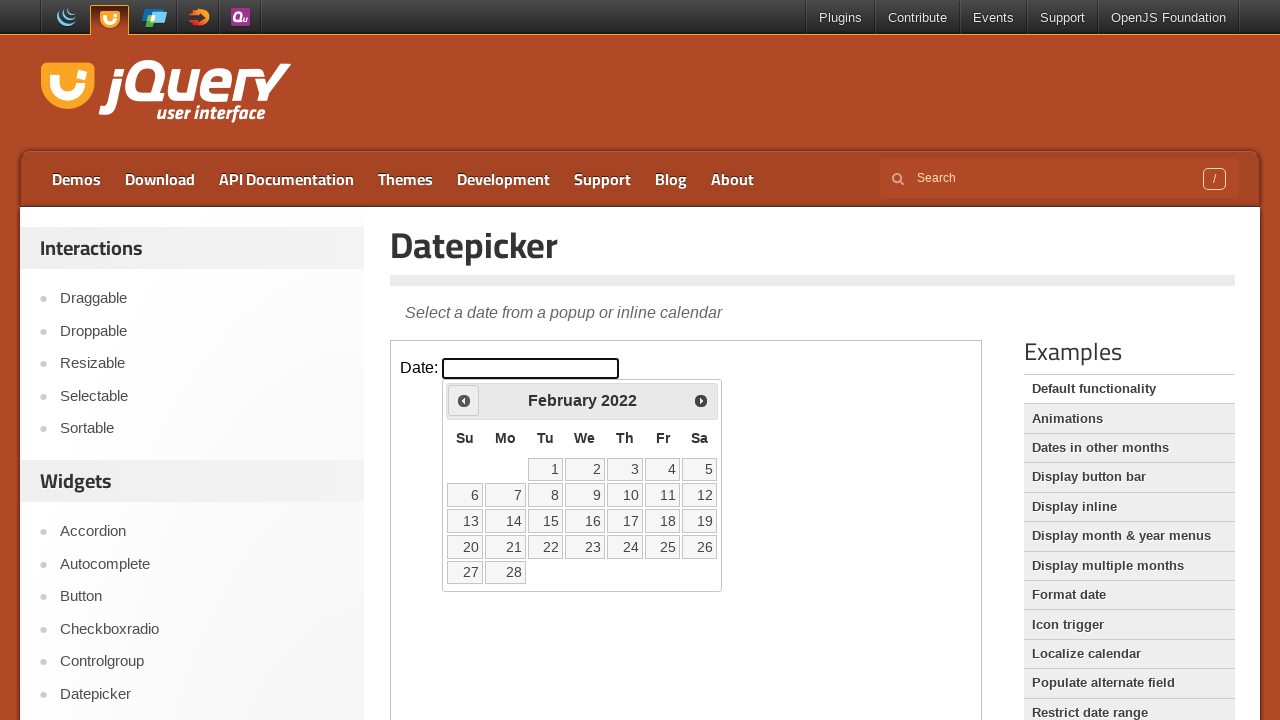

Waited 200ms for calendar to update
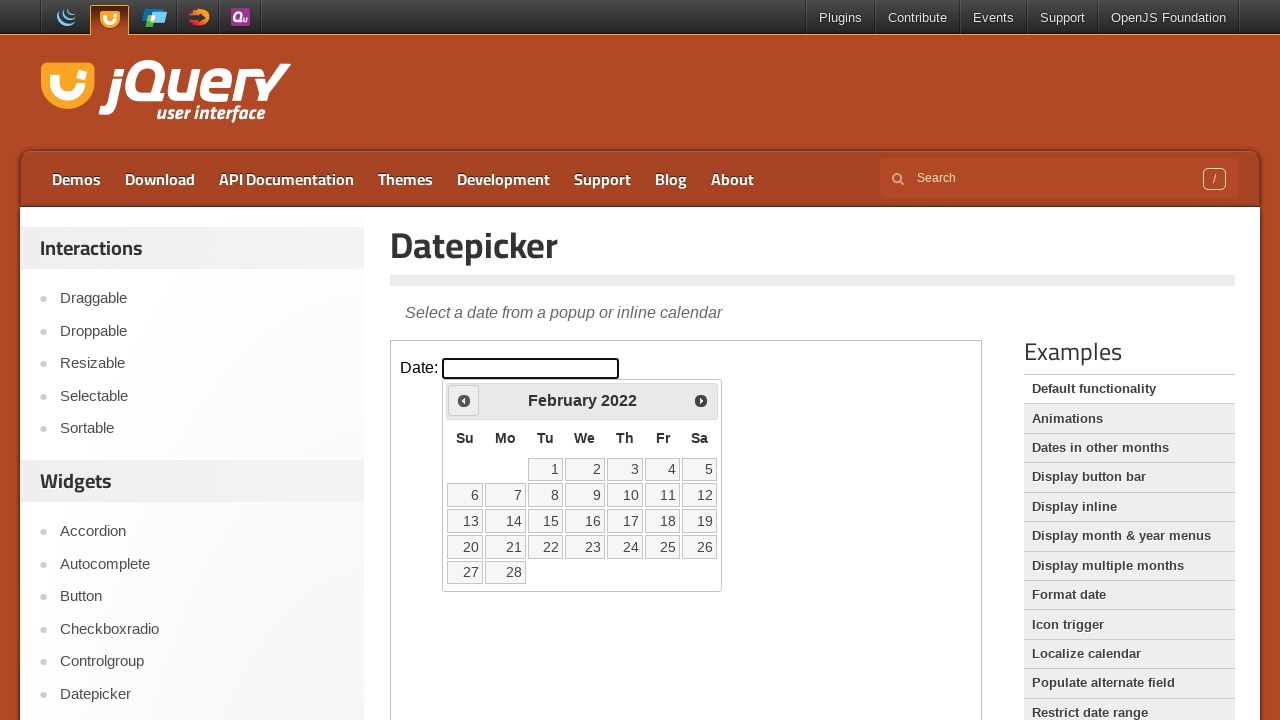

Retrieved current month from datepicker
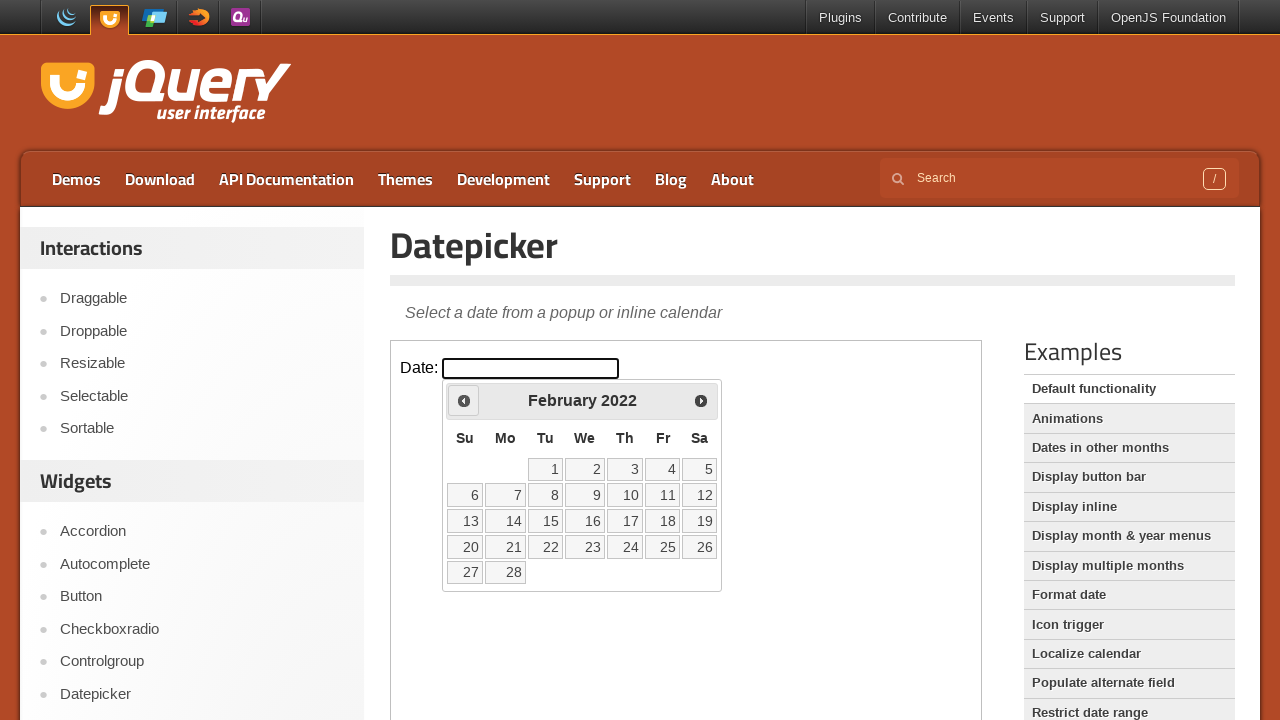

Retrieved current year from datepicker
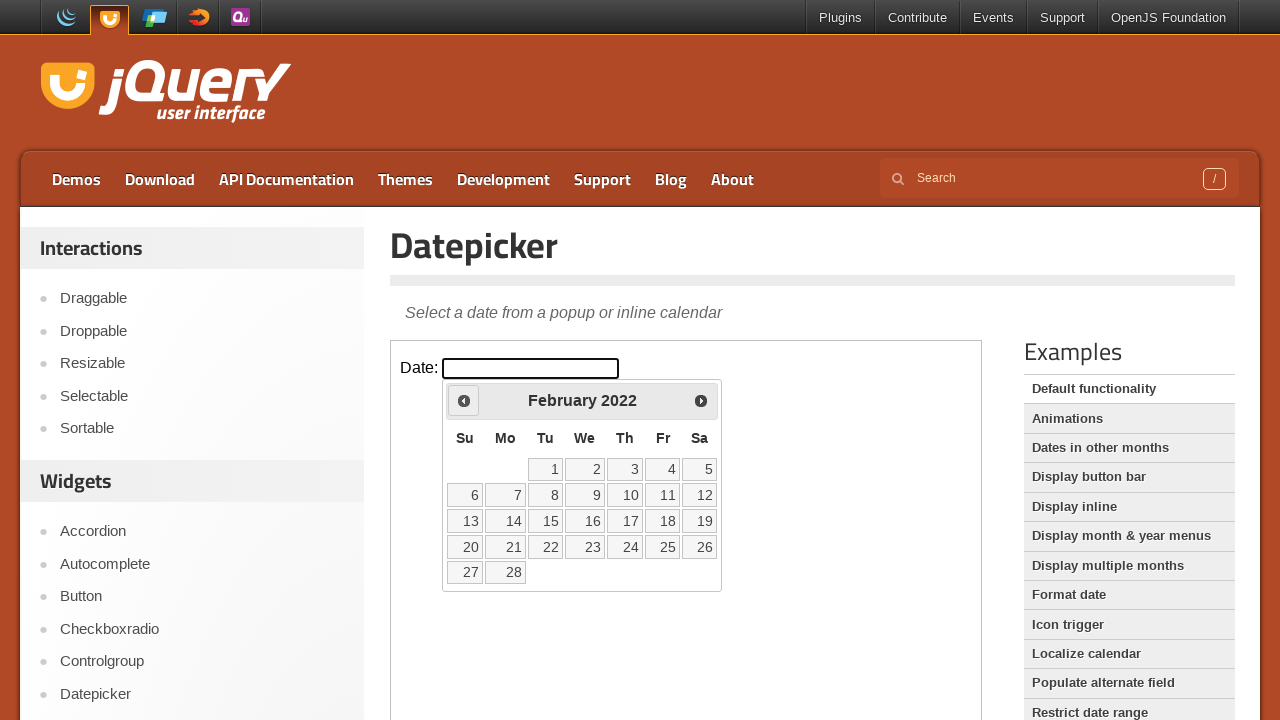

Clicked previous arrow to navigate to earlier month at (464, 400) on iframe.demo-frame >> internal:control=enter-frame >> xpath=//div[@id='ui-datepic
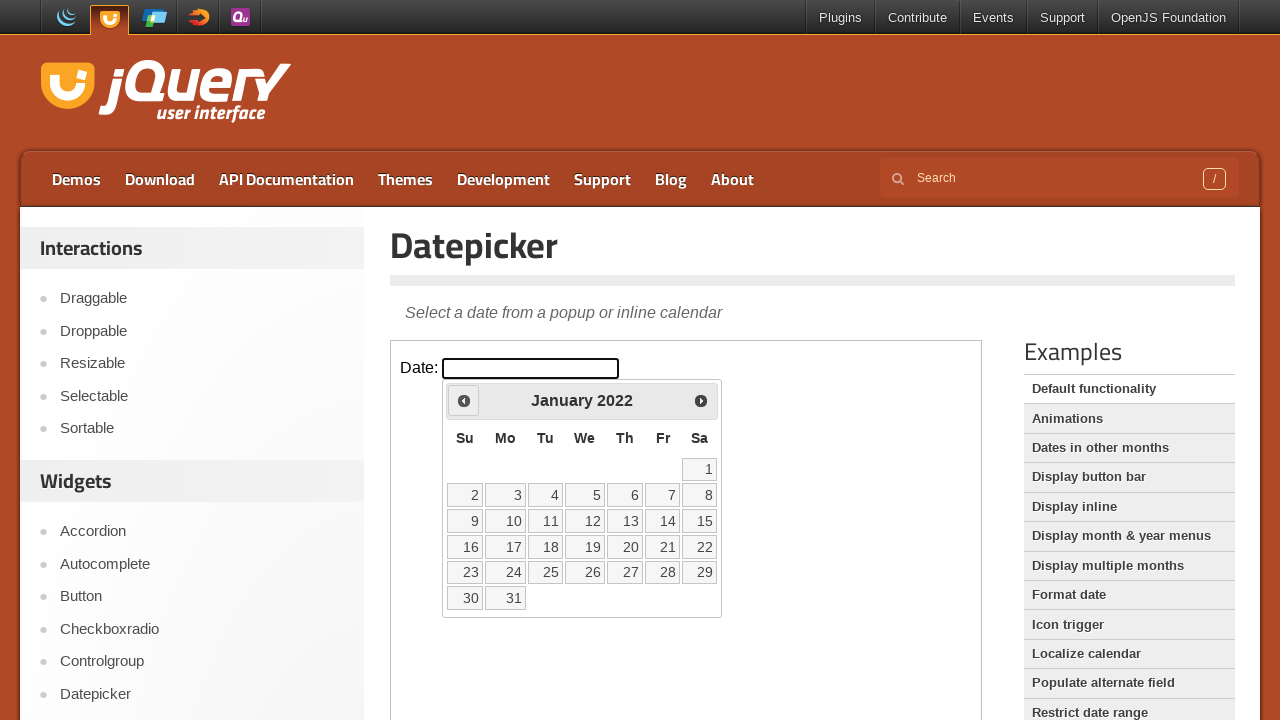

Waited 200ms for calendar to update
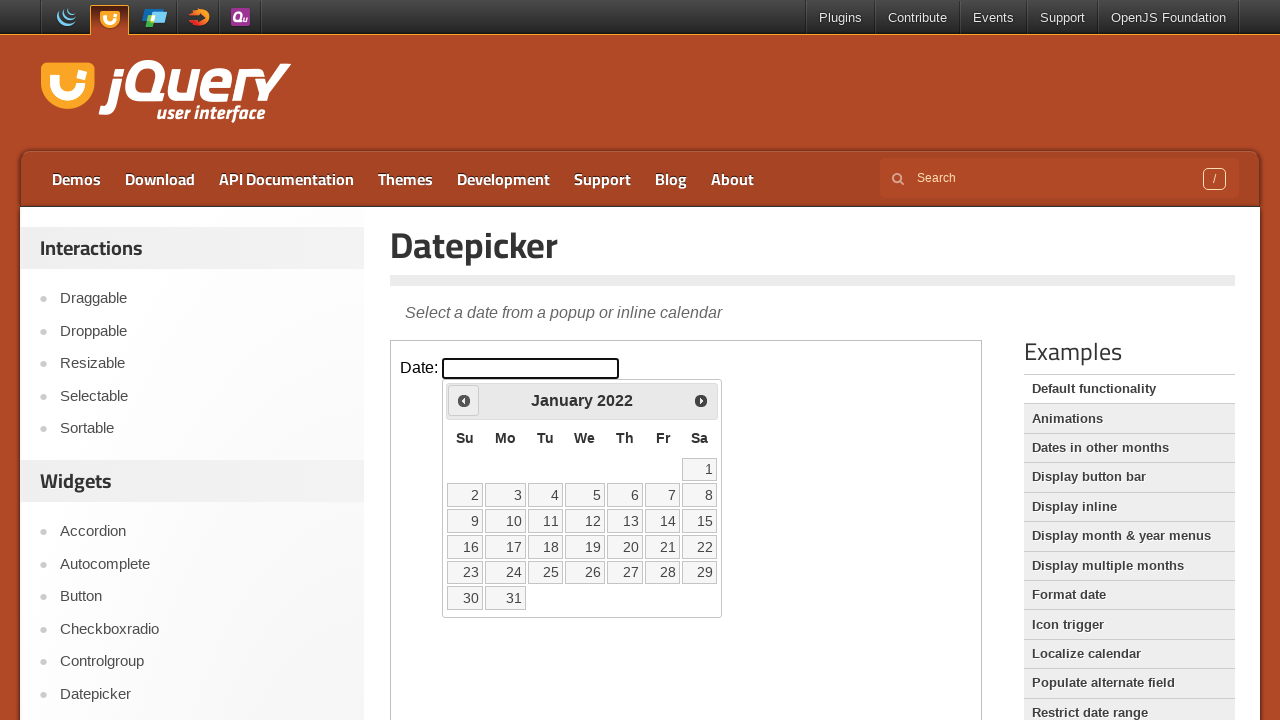

Retrieved current month from datepicker
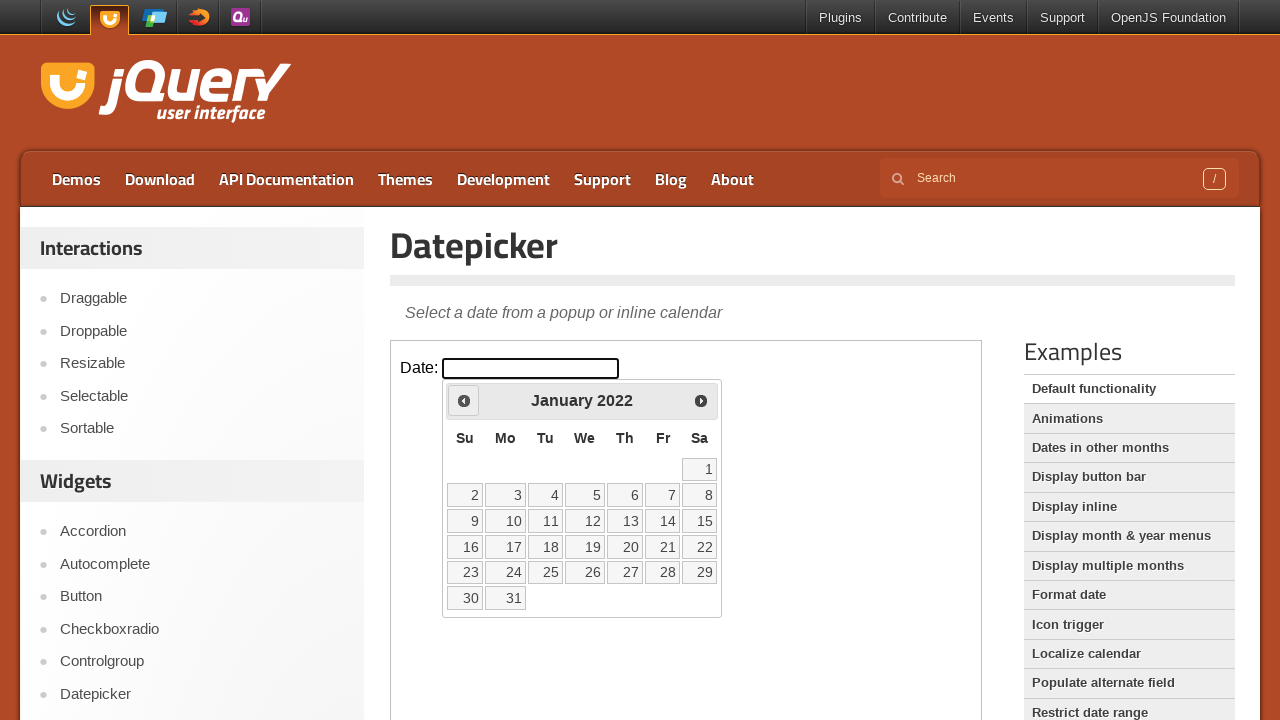

Retrieved current year from datepicker
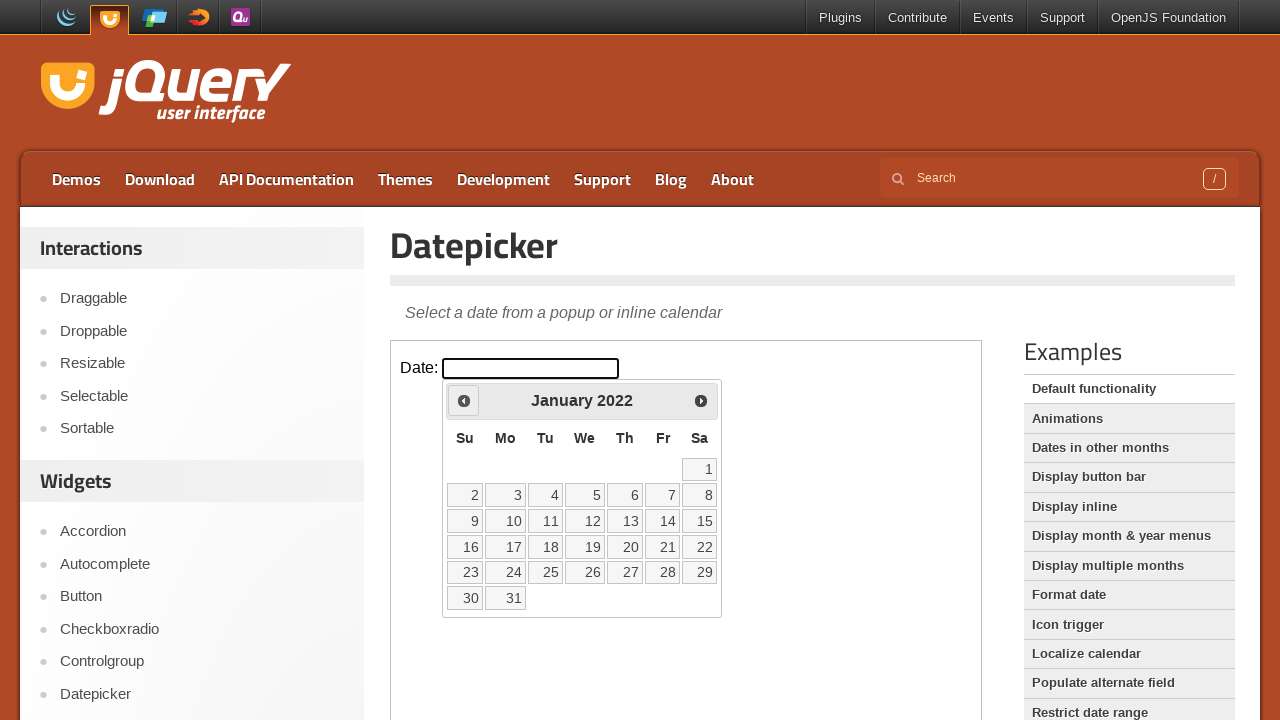

Clicked previous arrow to navigate to earlier month at (464, 400) on iframe.demo-frame >> internal:control=enter-frame >> xpath=//div[@id='ui-datepic
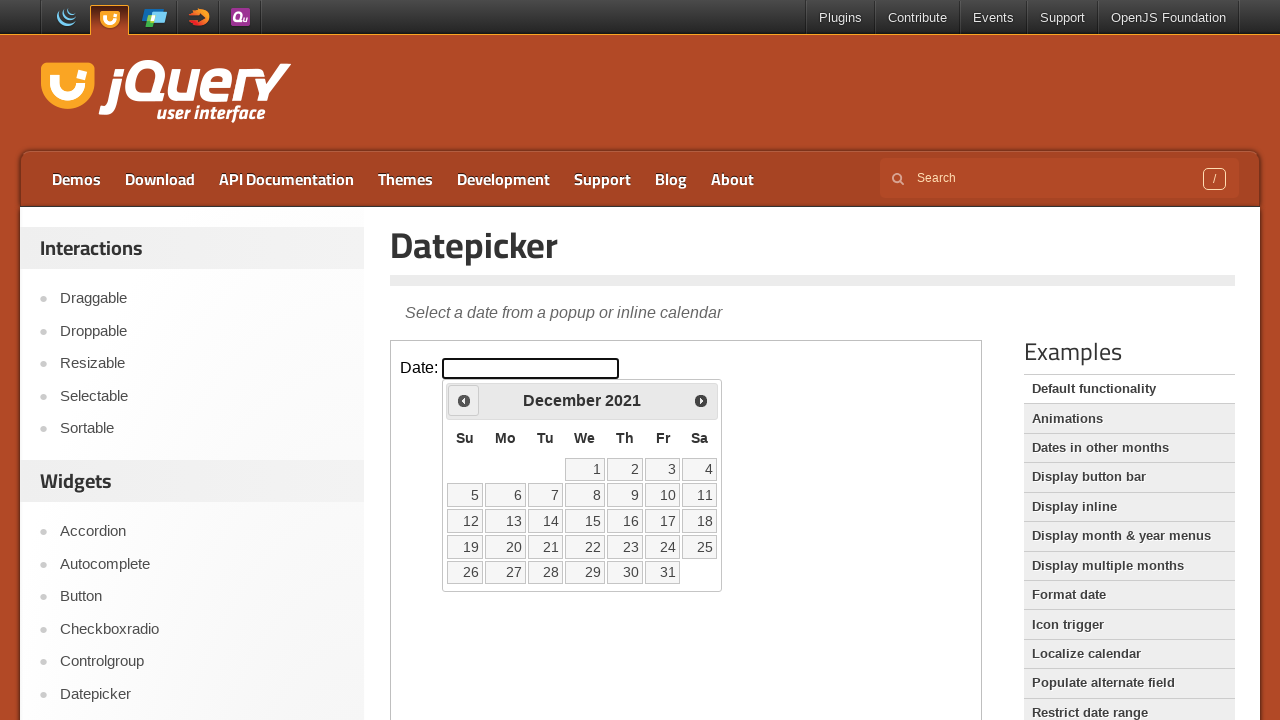

Waited 200ms for calendar to update
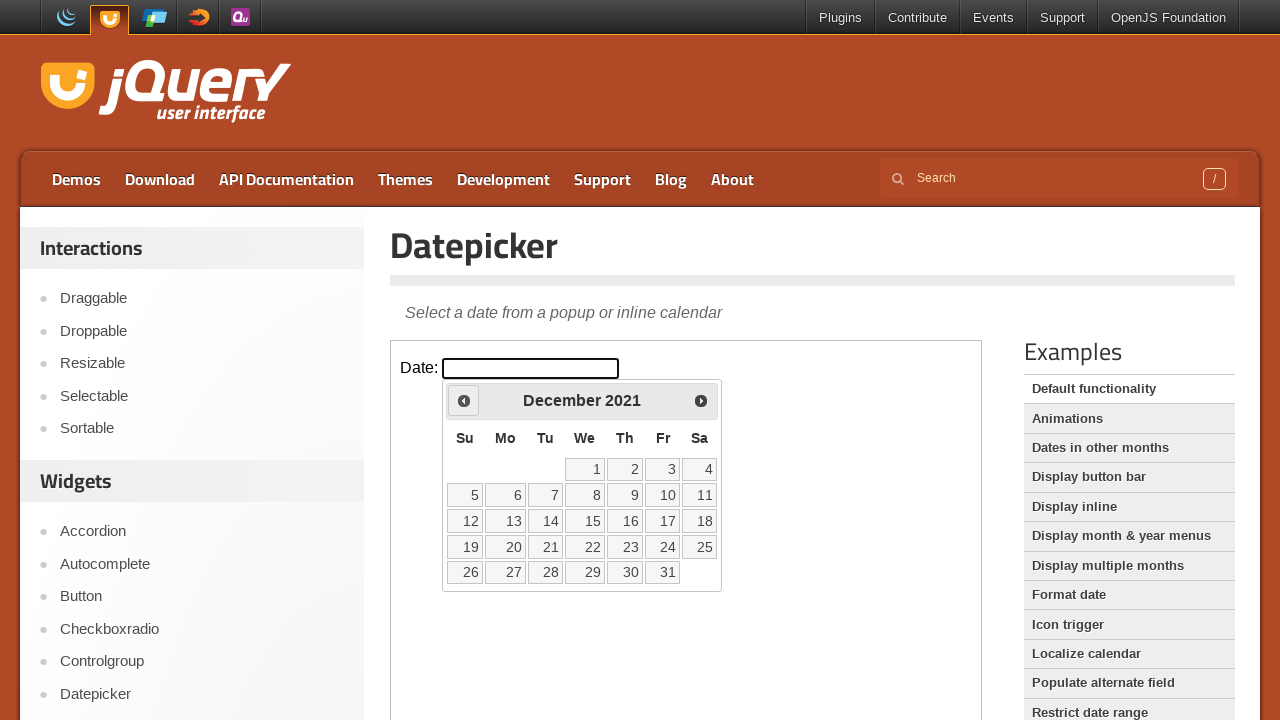

Retrieved current month from datepicker
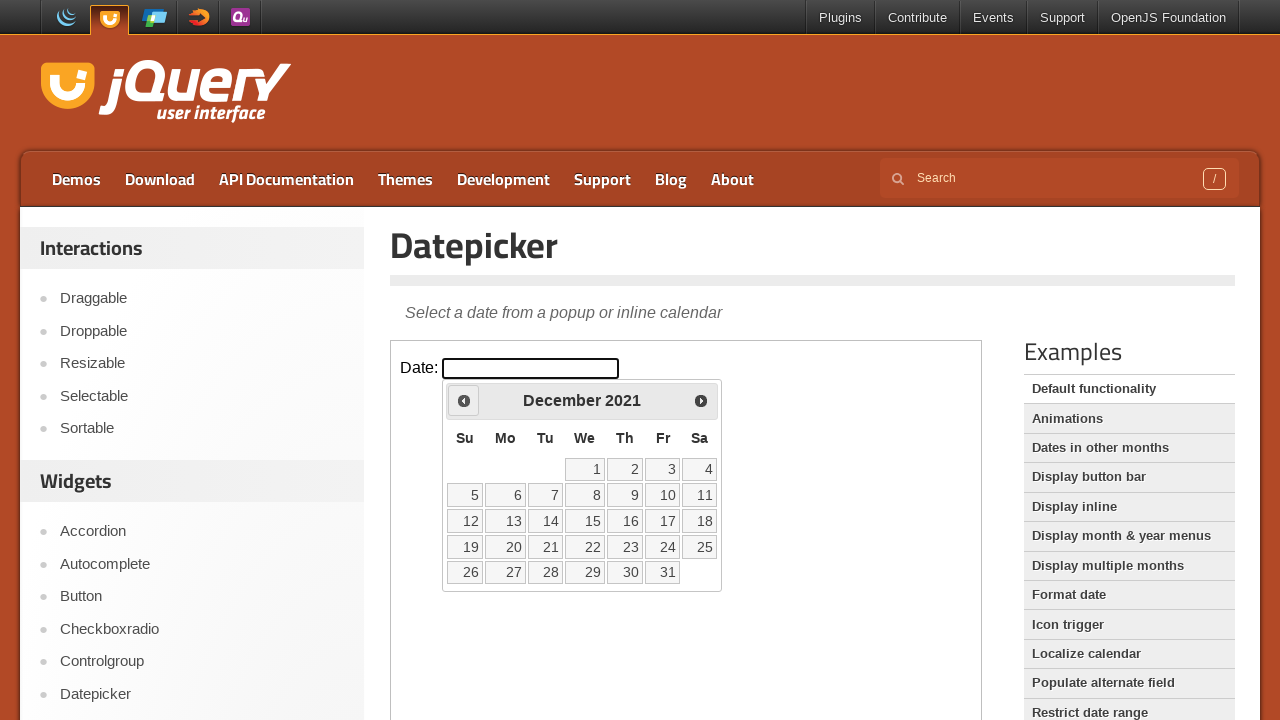

Retrieved current year from datepicker
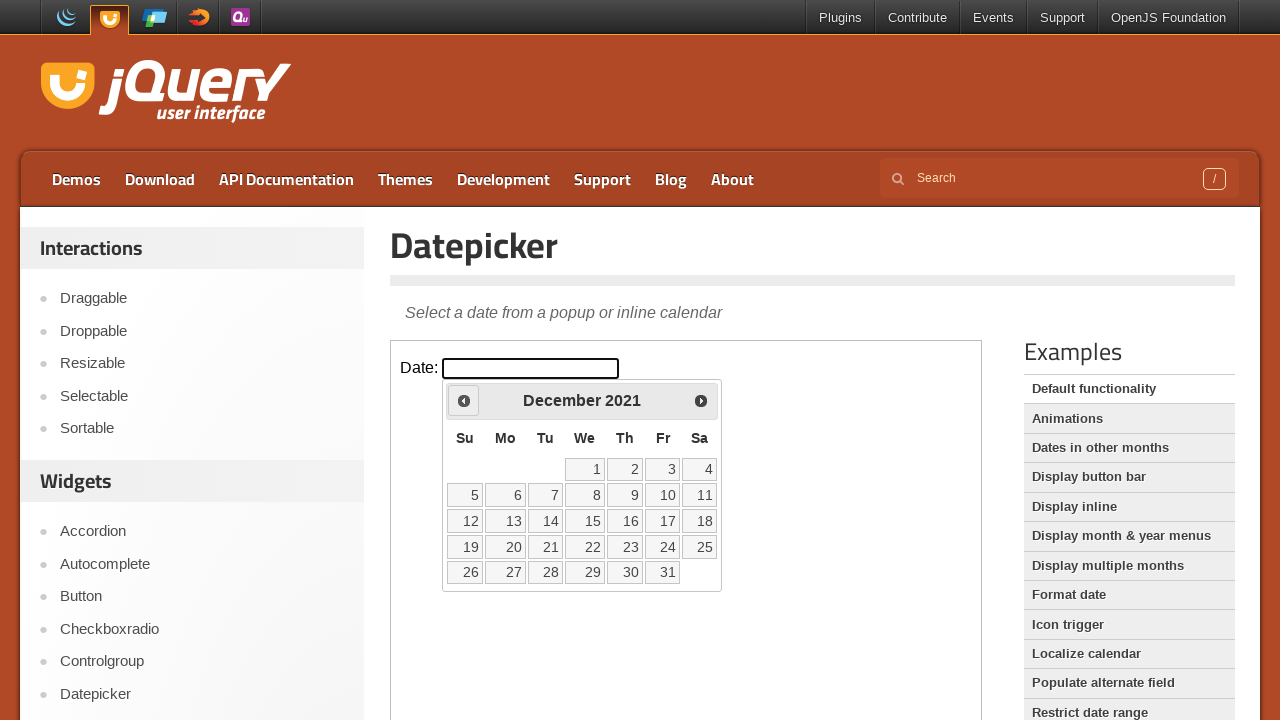

Clicked previous arrow to navigate to earlier month at (464, 400) on iframe.demo-frame >> internal:control=enter-frame >> xpath=//div[@id='ui-datepic
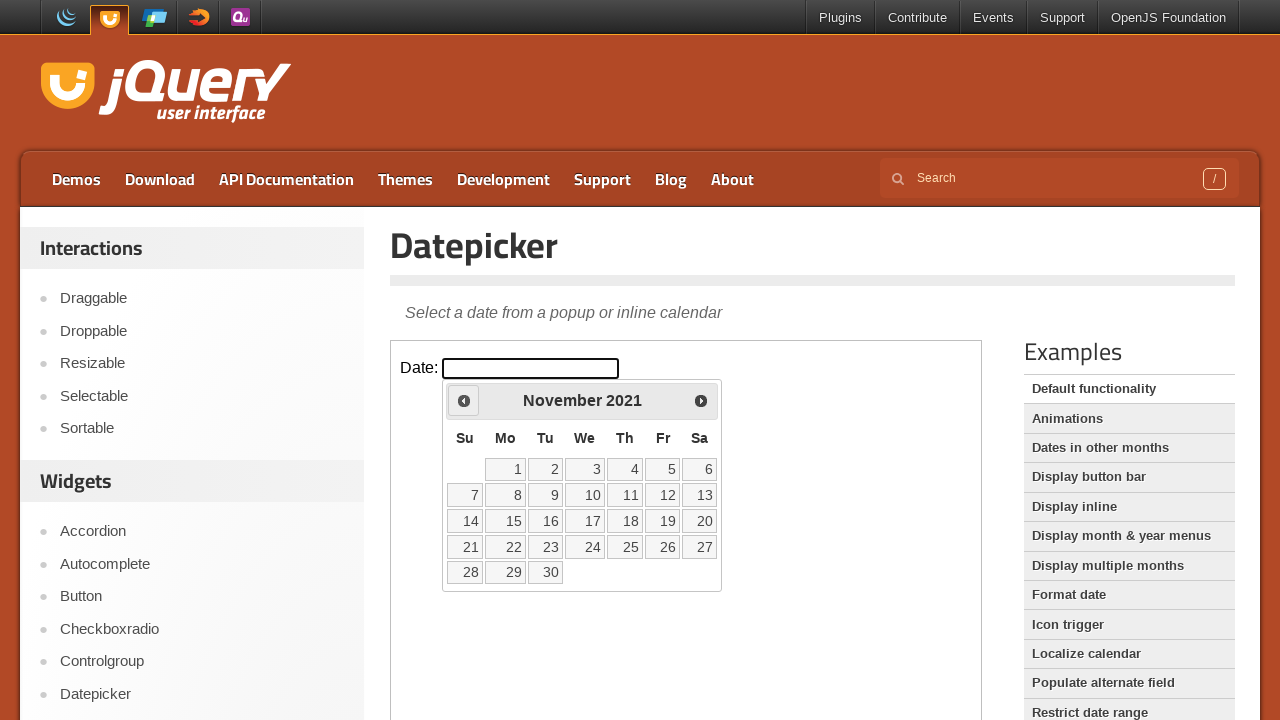

Waited 200ms for calendar to update
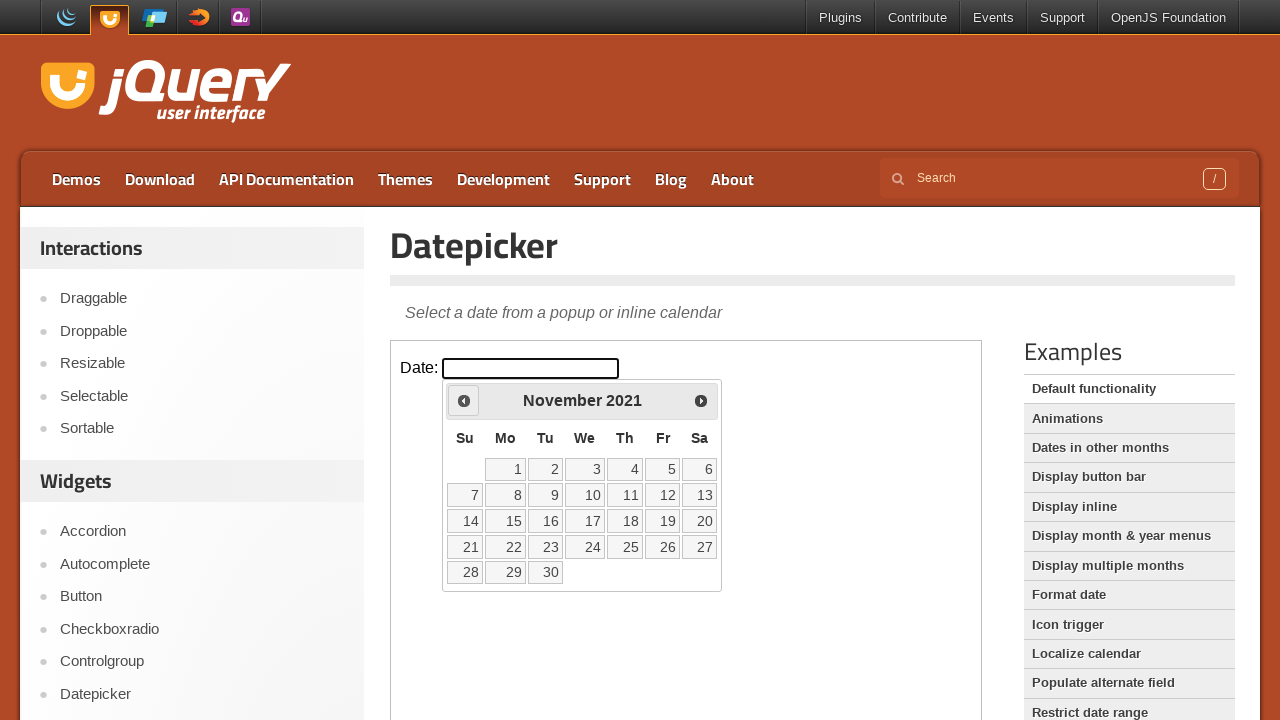

Retrieved current month from datepicker
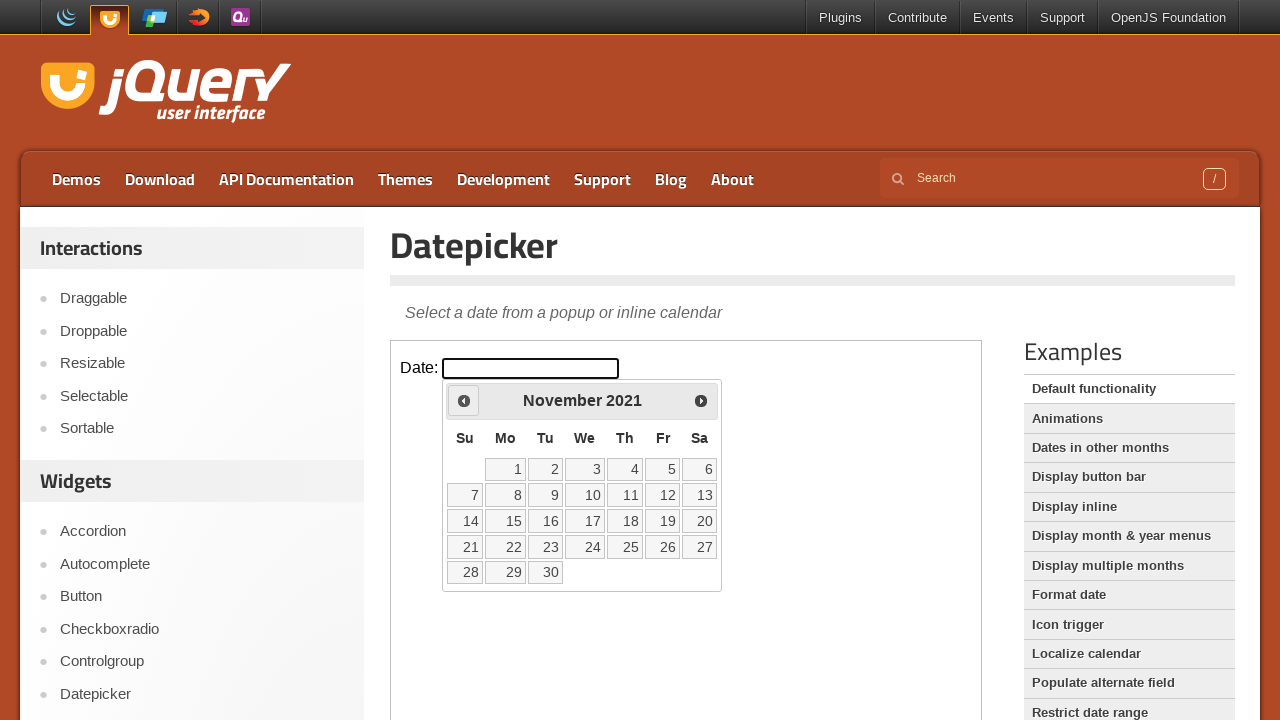

Retrieved current year from datepicker
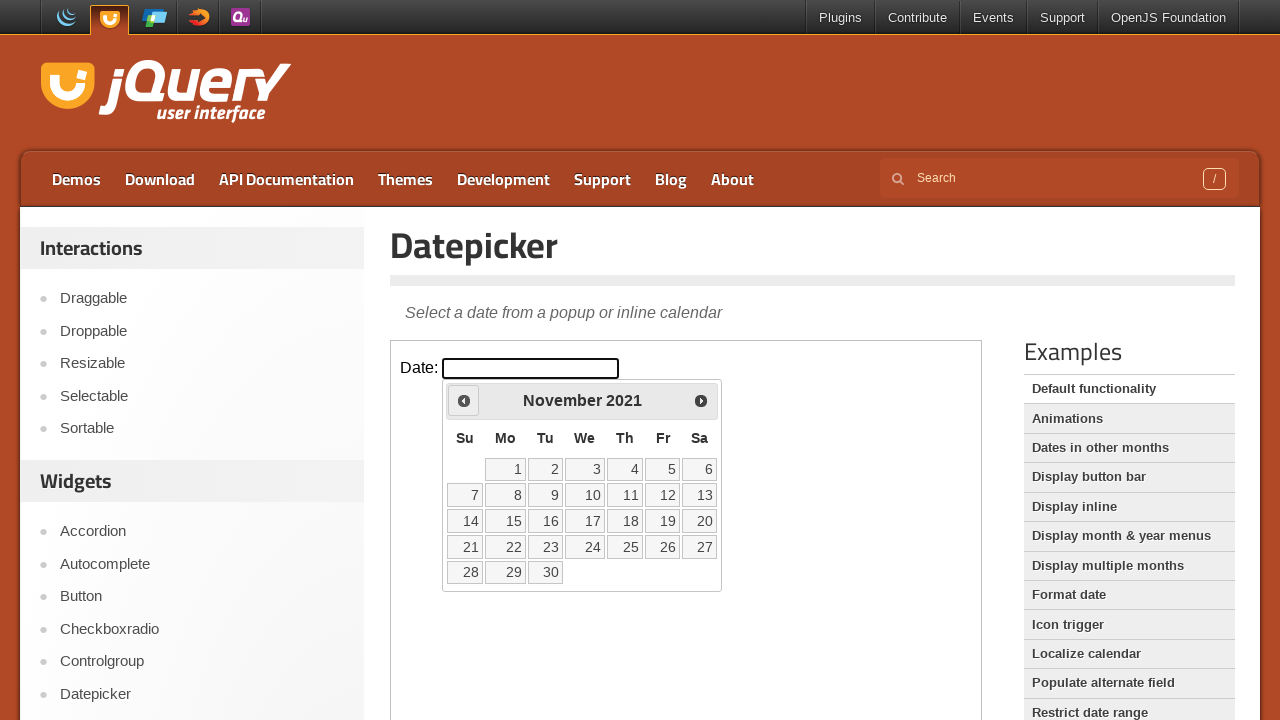

Clicked previous arrow to navigate to earlier month at (464, 400) on iframe.demo-frame >> internal:control=enter-frame >> xpath=//div[@id='ui-datepic
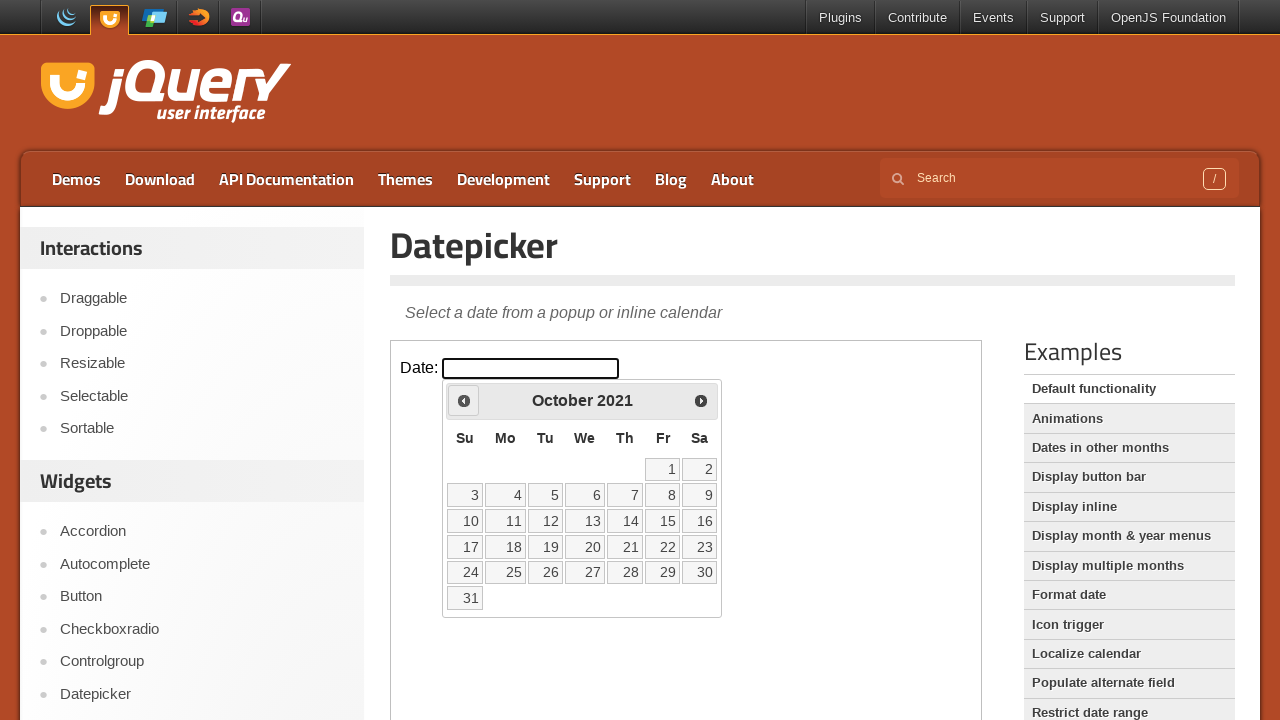

Waited 200ms for calendar to update
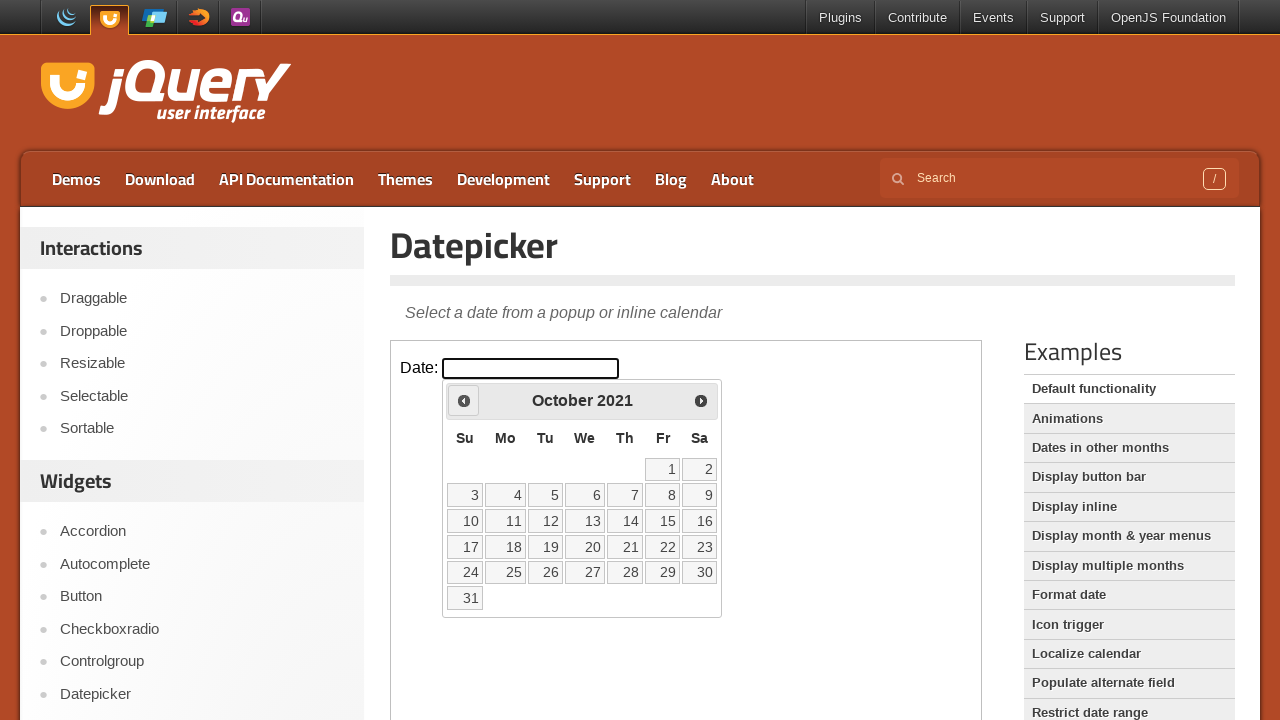

Retrieved current month from datepicker
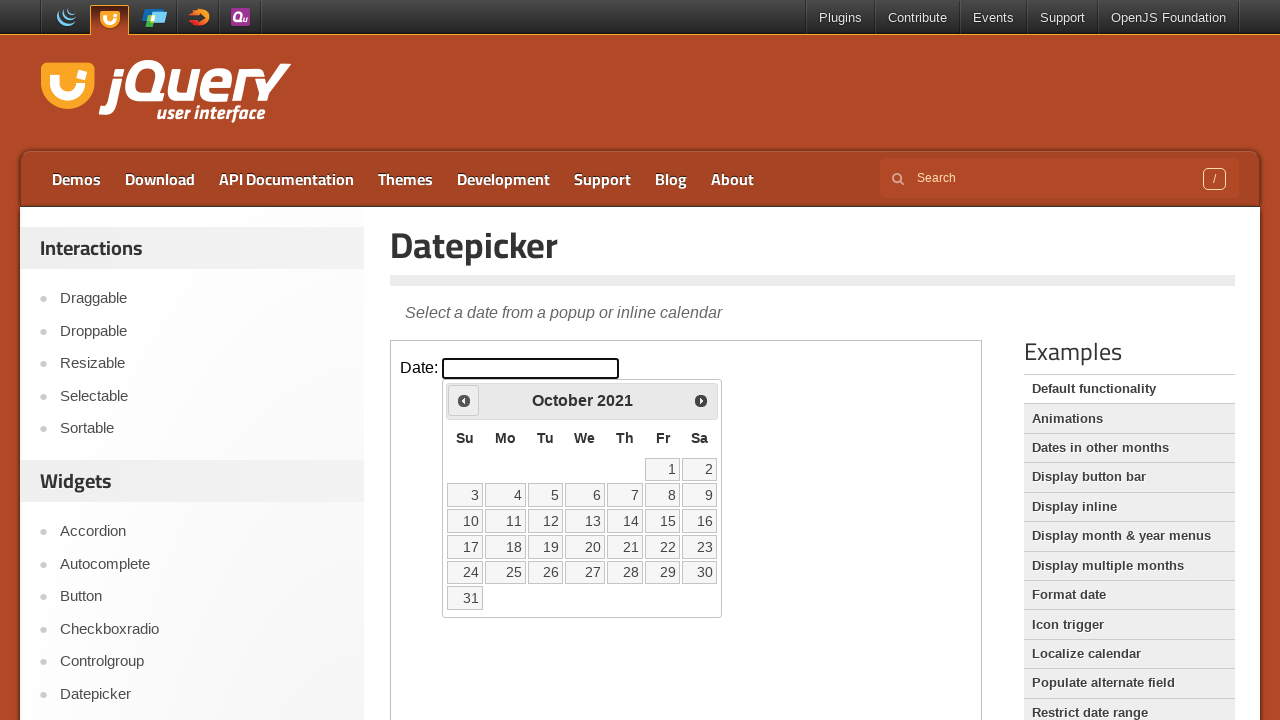

Retrieved current year from datepicker
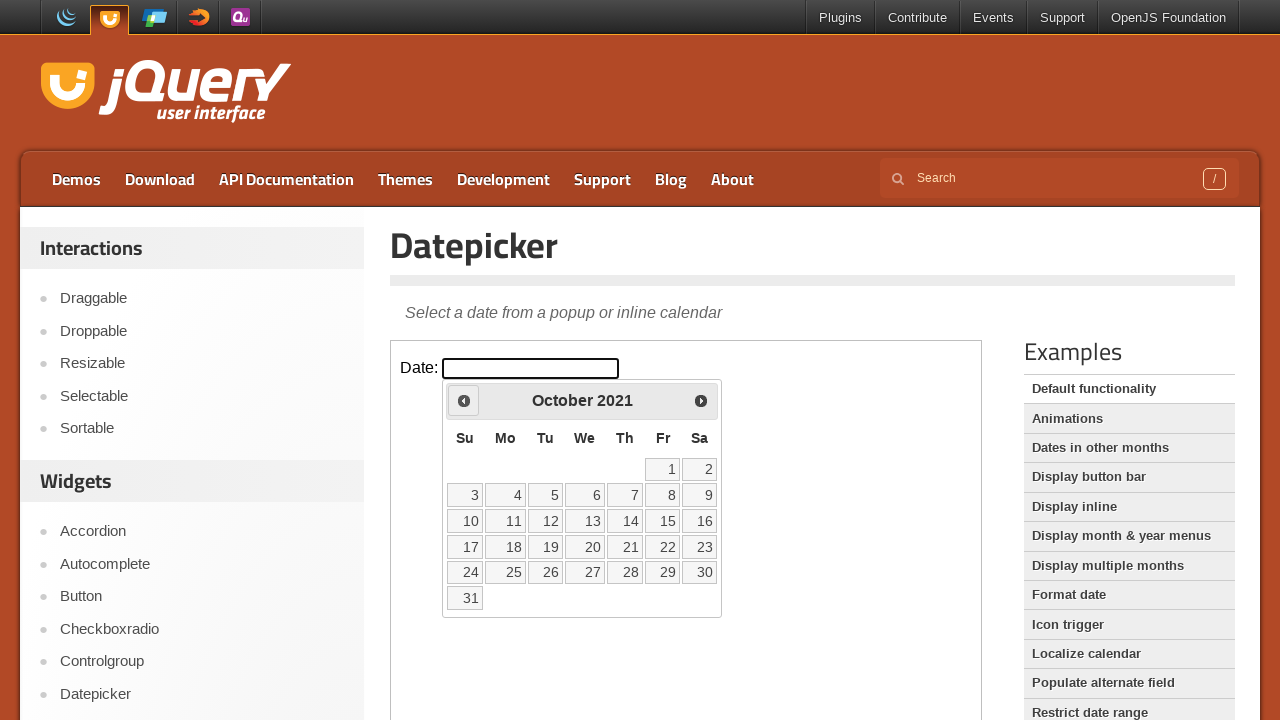

Clicked previous arrow to navigate to earlier month at (464, 400) on iframe.demo-frame >> internal:control=enter-frame >> xpath=//div[@id='ui-datepic
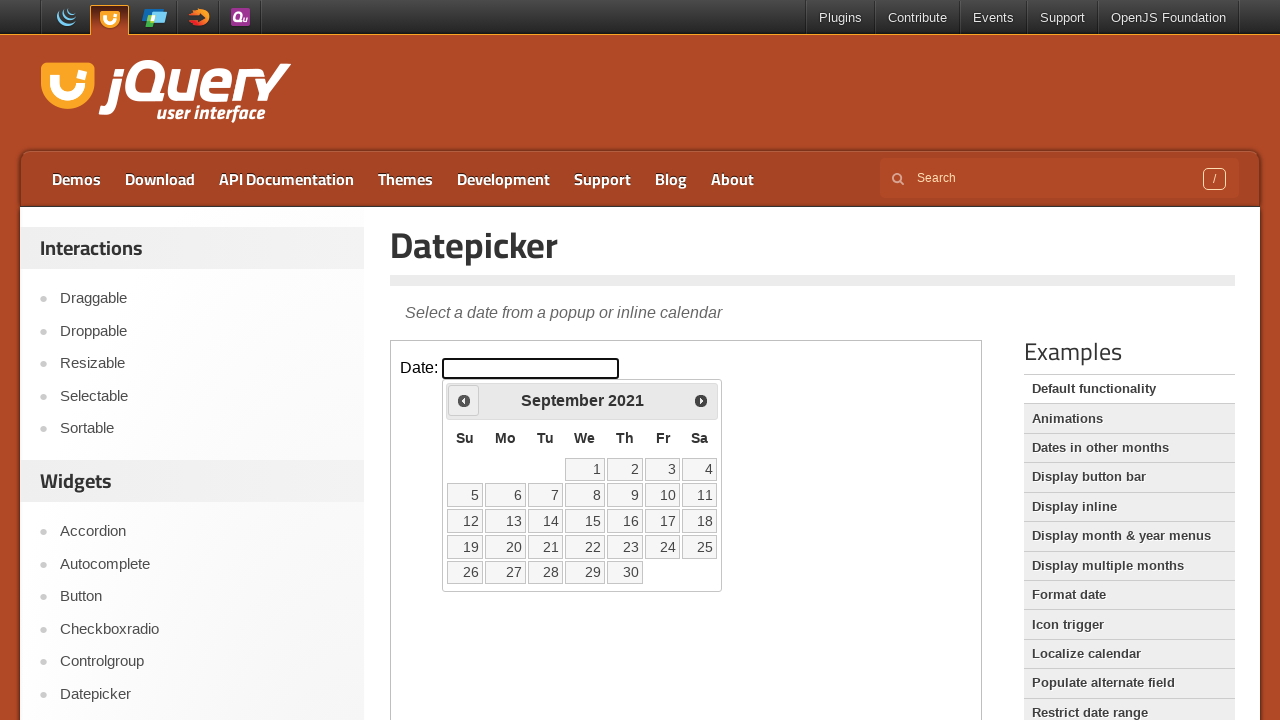

Waited 200ms for calendar to update
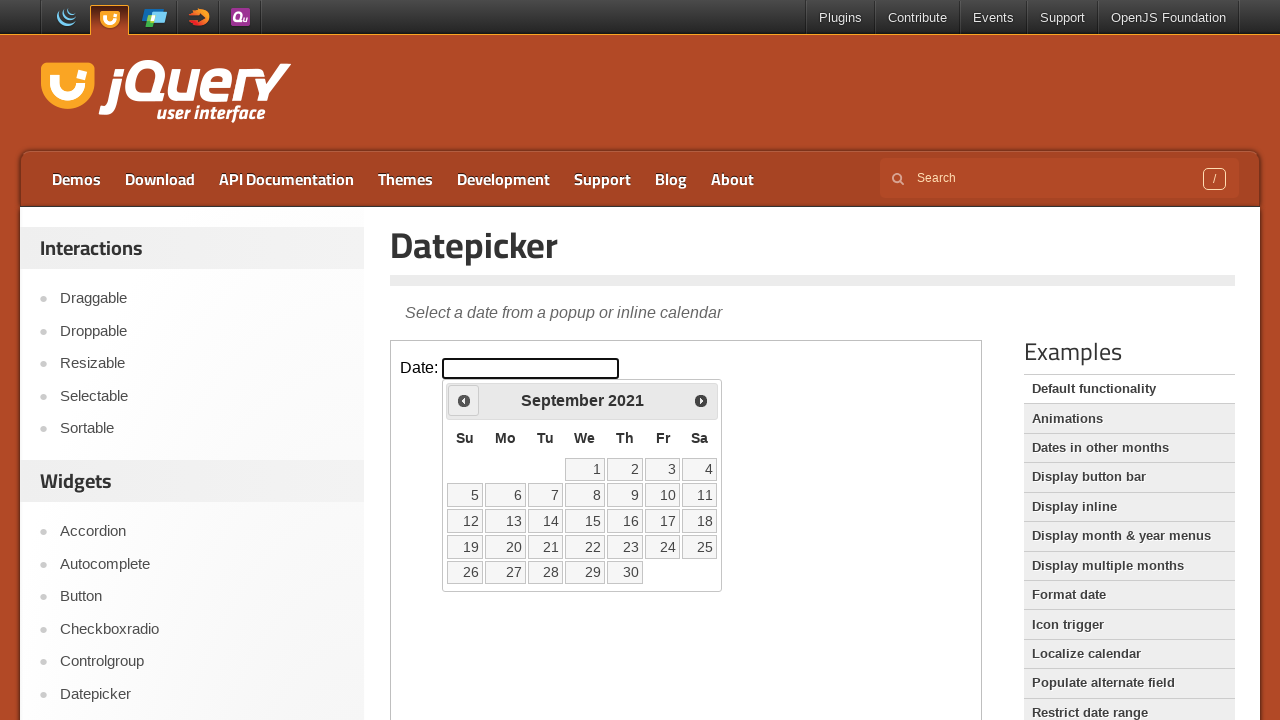

Retrieved current month from datepicker
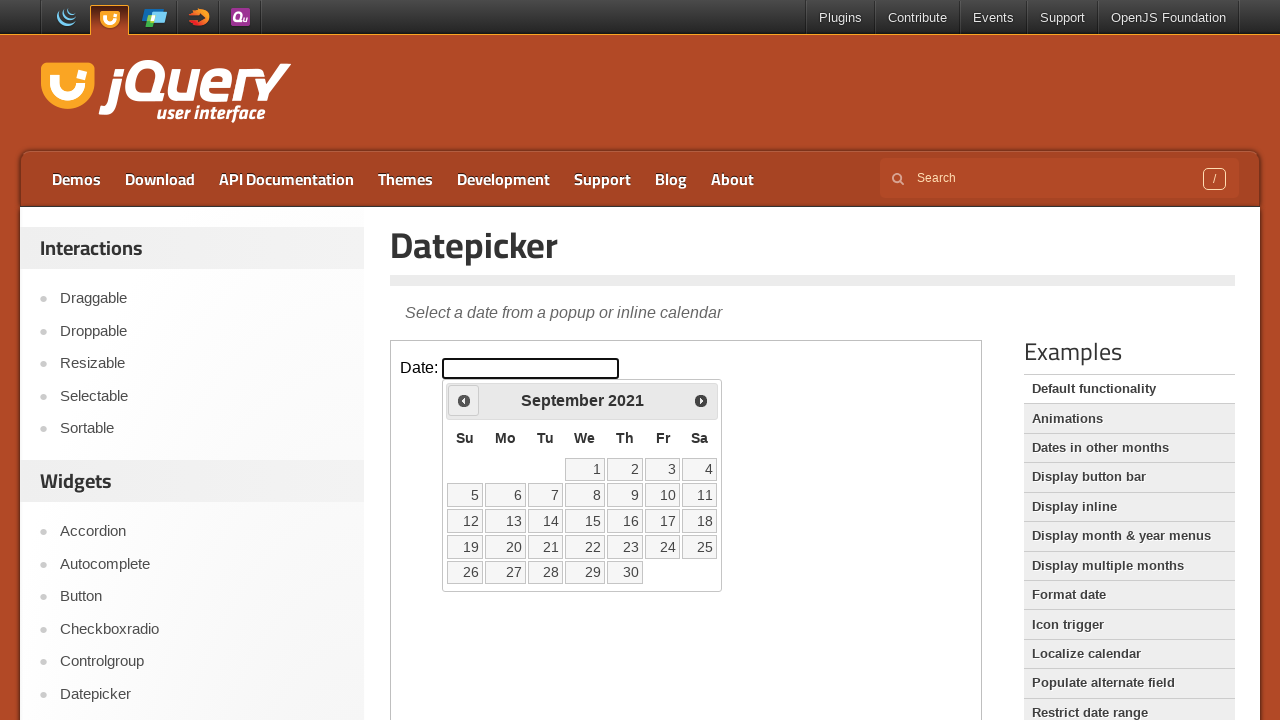

Retrieved current year from datepicker
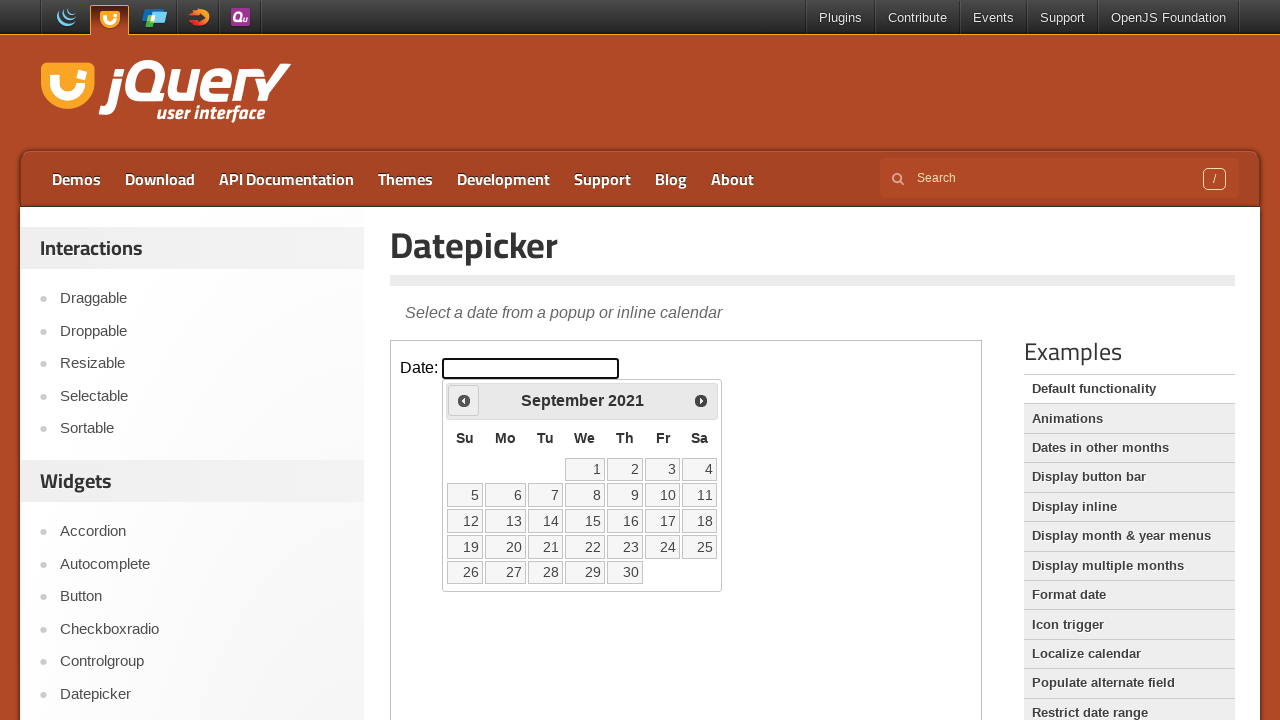

Clicked previous arrow to navigate to earlier month at (464, 400) on iframe.demo-frame >> internal:control=enter-frame >> xpath=//div[@id='ui-datepic
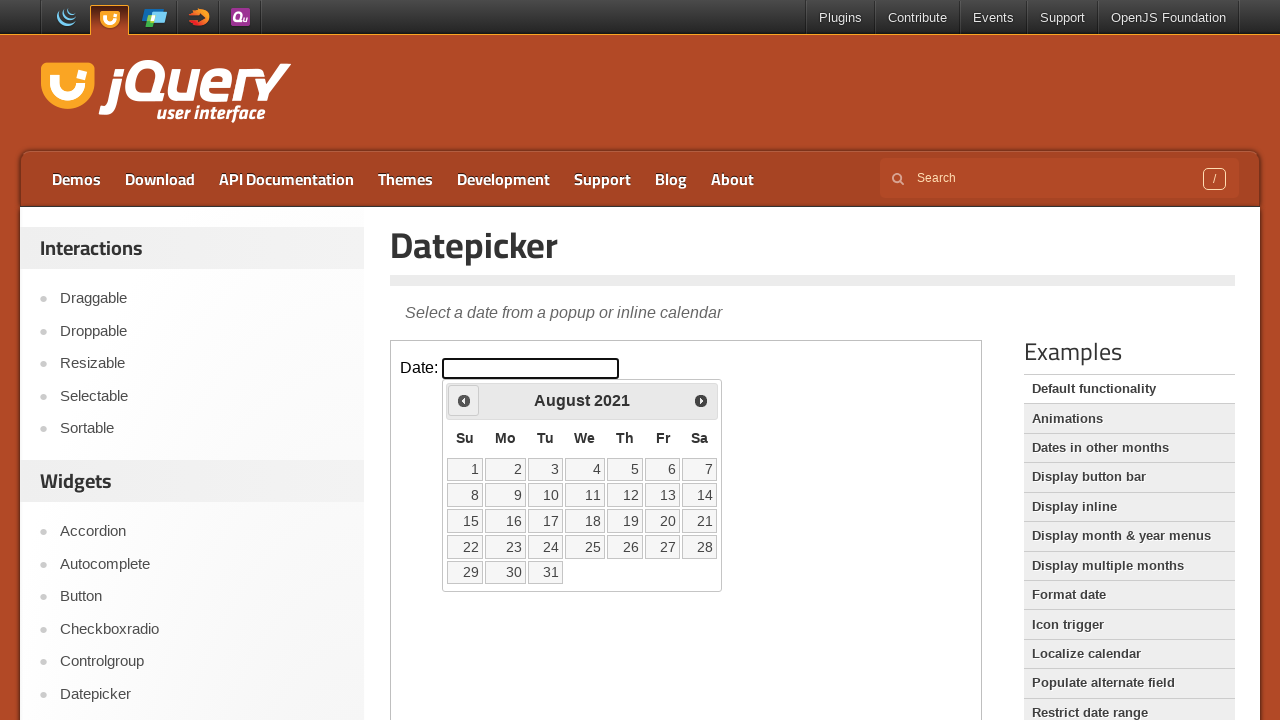

Waited 200ms for calendar to update
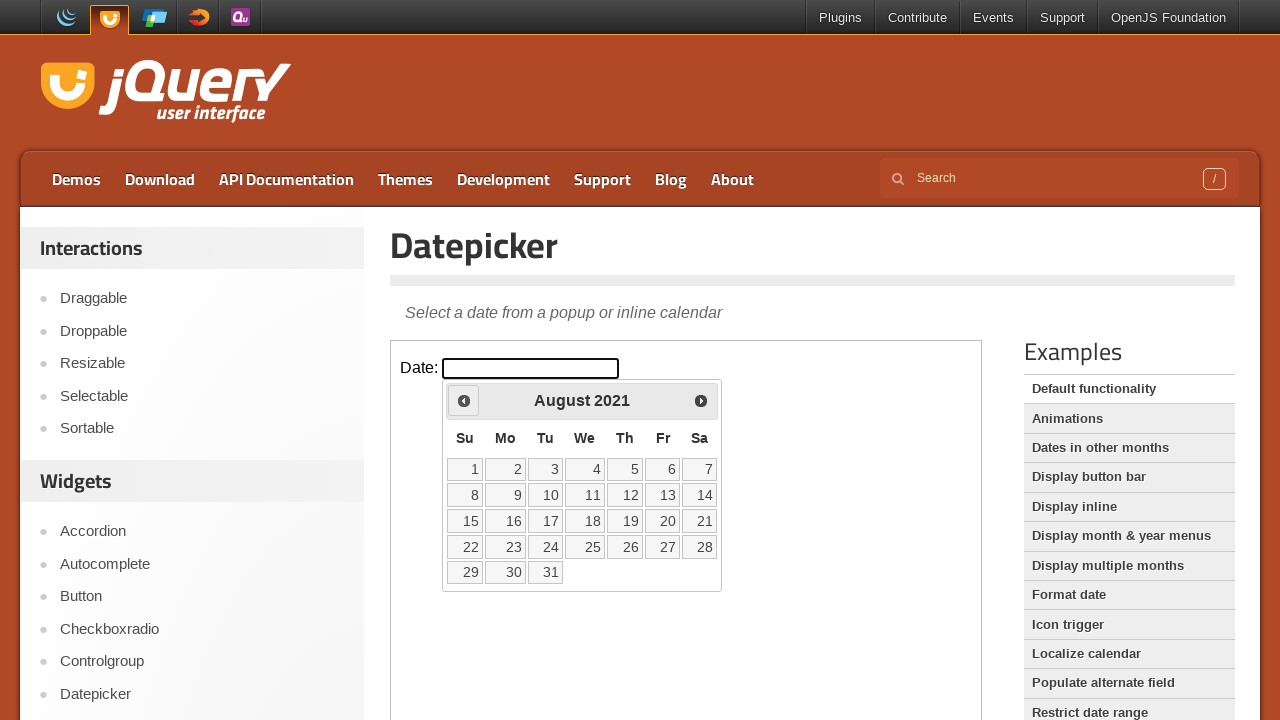

Retrieved current month from datepicker
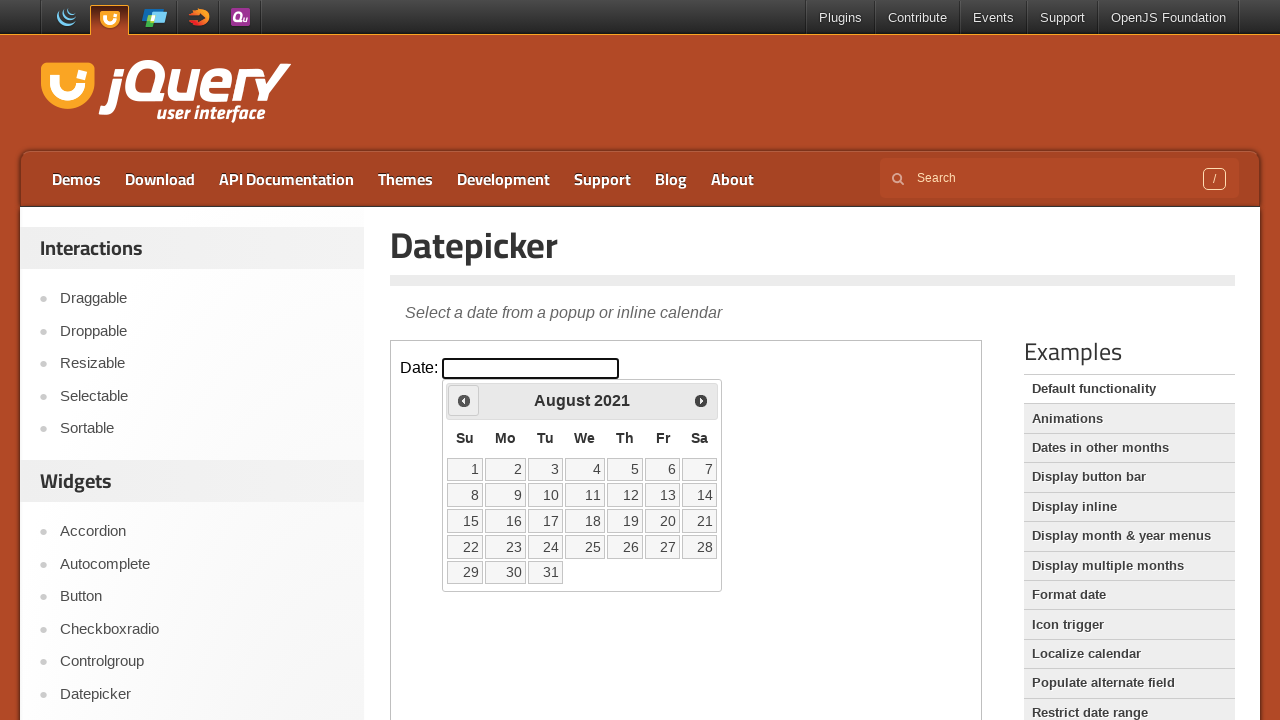

Retrieved current year from datepicker
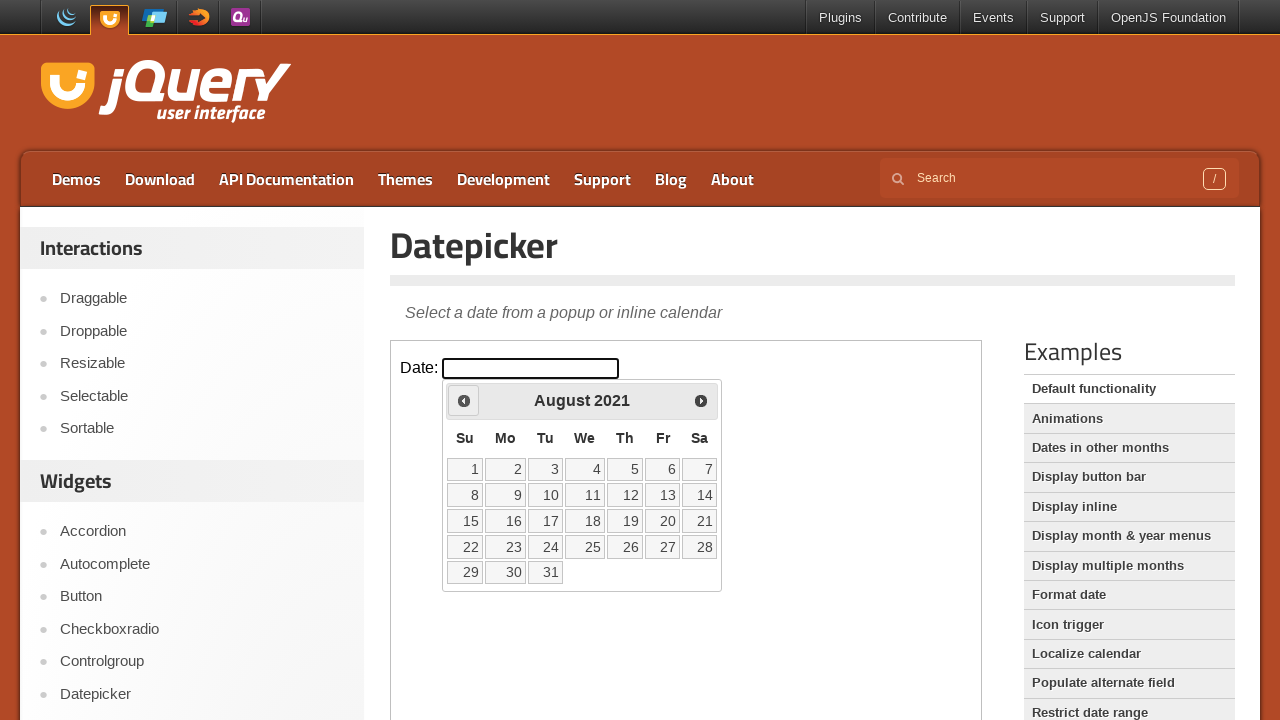

Clicked previous arrow to navigate to earlier month at (464, 400) on iframe.demo-frame >> internal:control=enter-frame >> xpath=//div[@id='ui-datepic
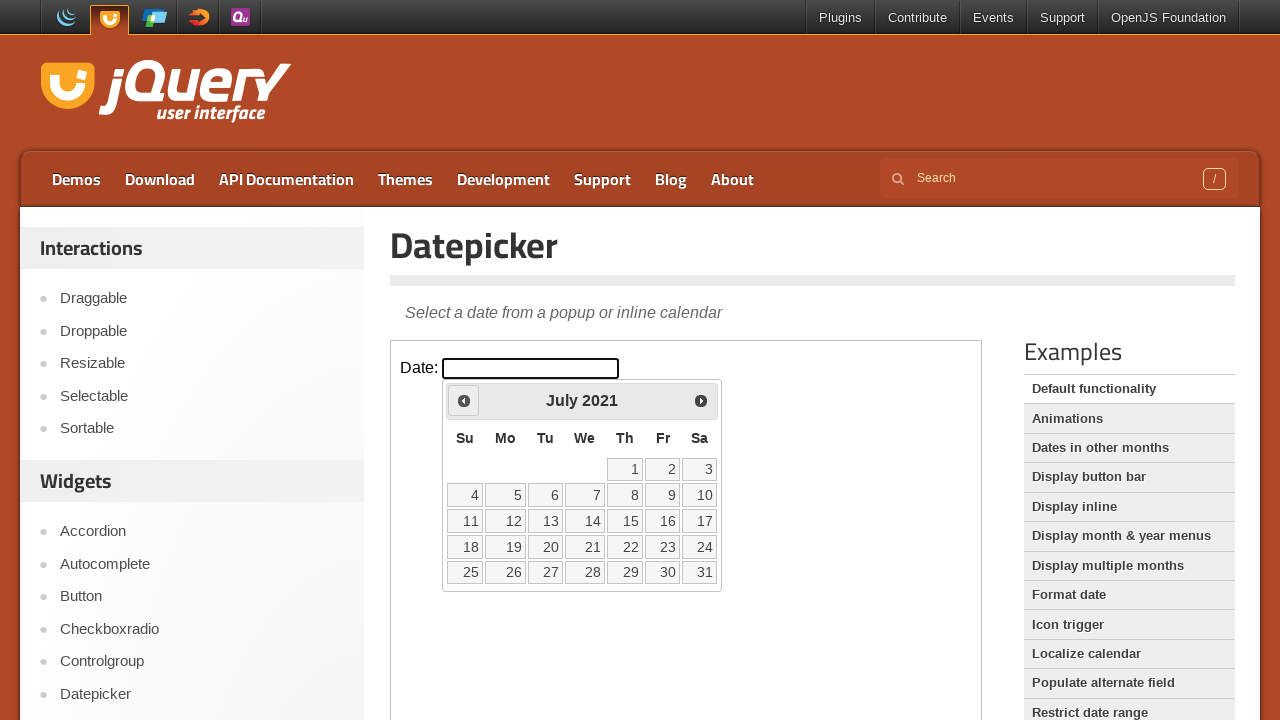

Waited 200ms for calendar to update
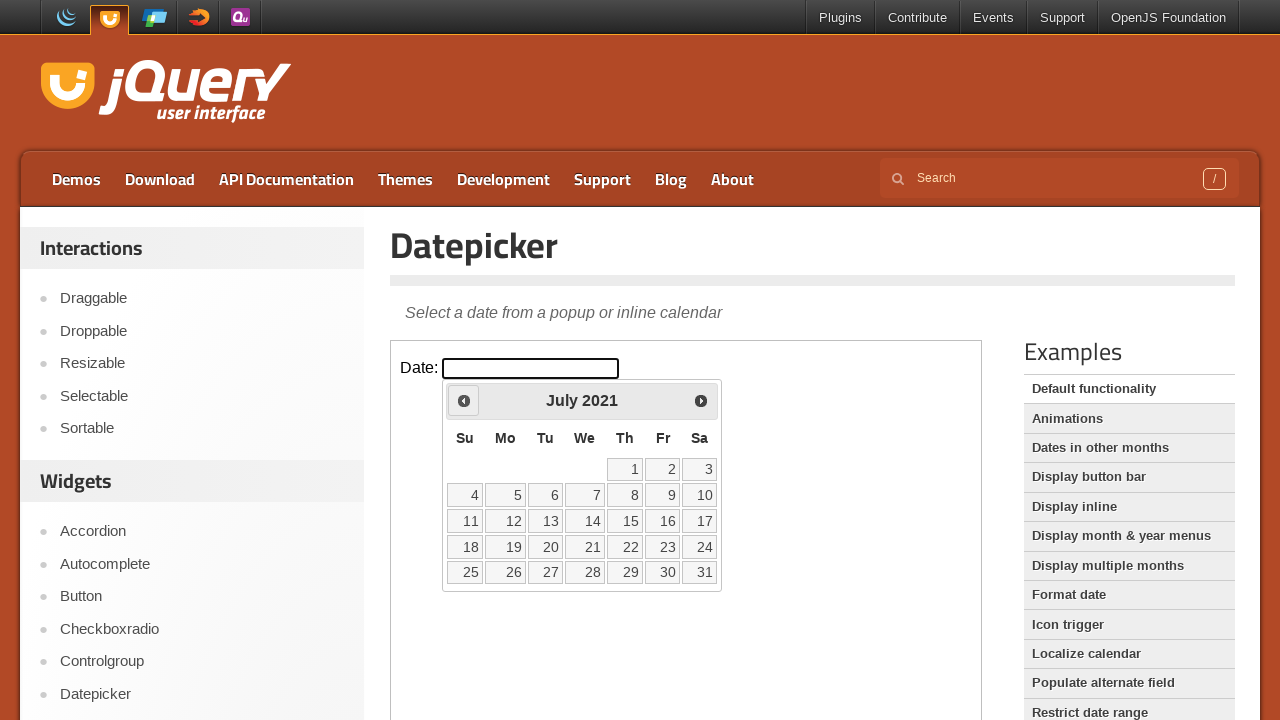

Retrieved current month from datepicker
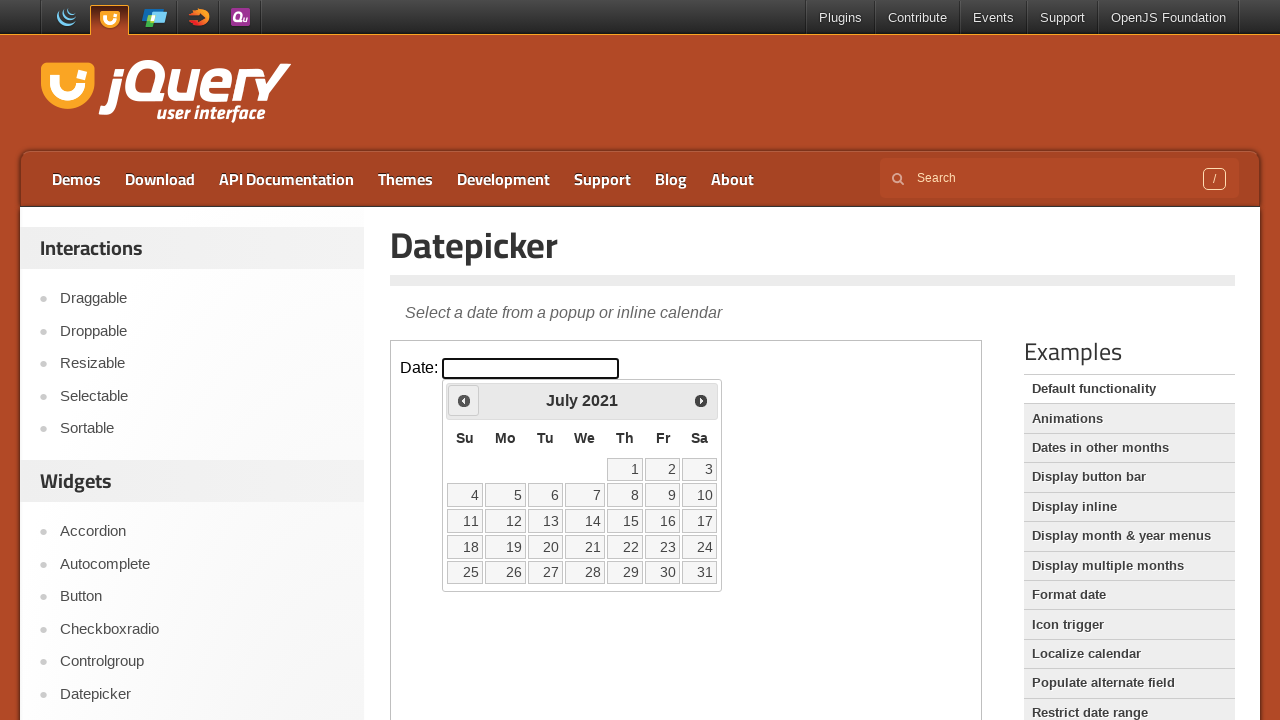

Retrieved current year from datepicker
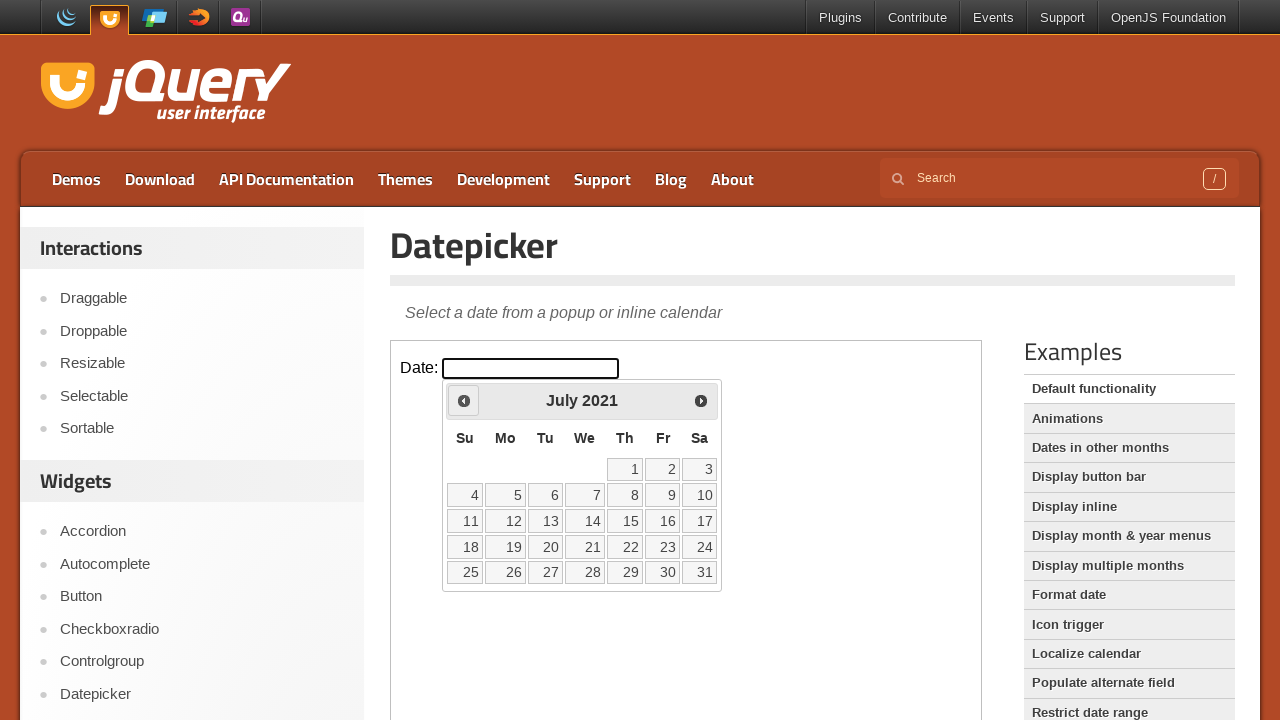

Clicked previous arrow to navigate to earlier month at (464, 400) on iframe.demo-frame >> internal:control=enter-frame >> xpath=//div[@id='ui-datepic
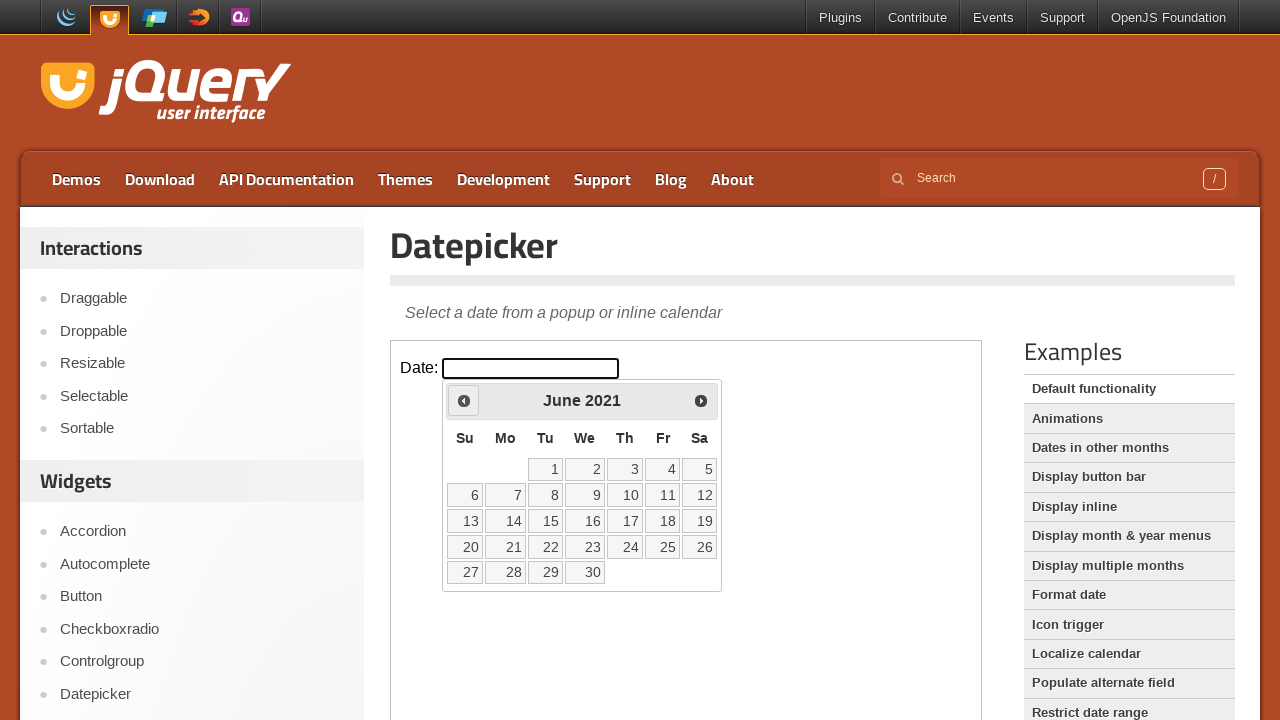

Waited 200ms for calendar to update
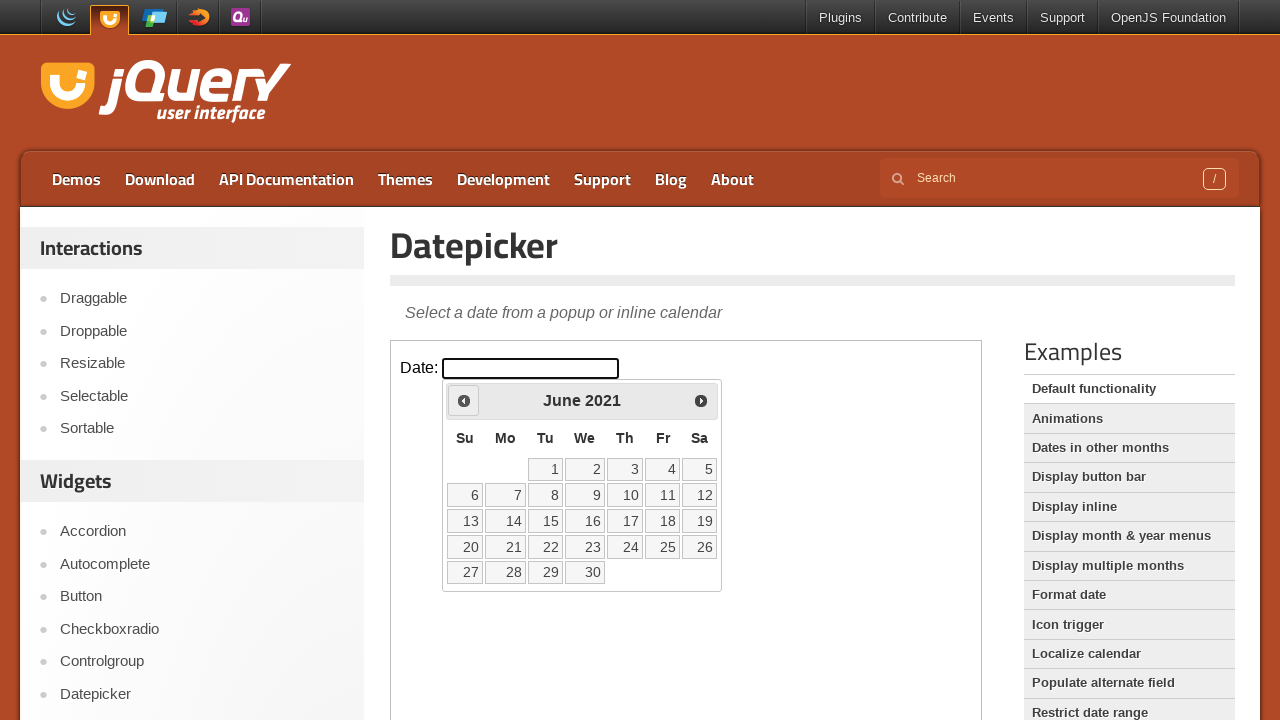

Retrieved current month from datepicker
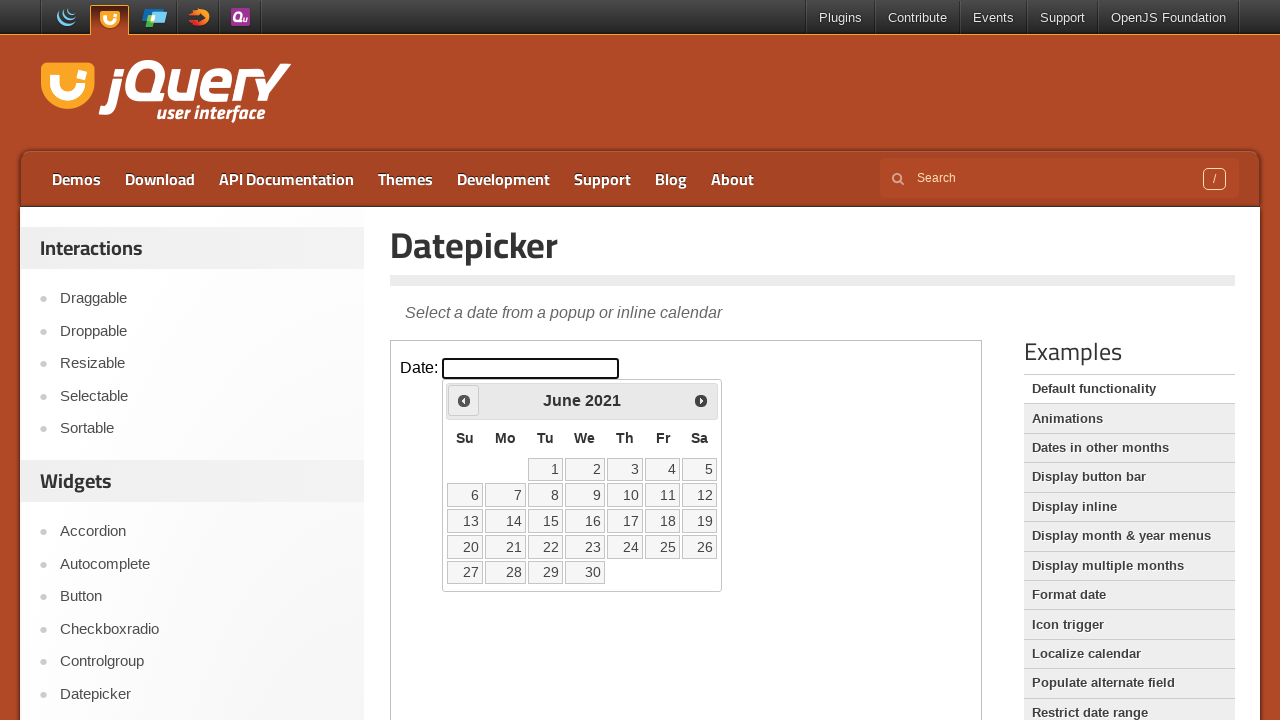

Retrieved current year from datepicker
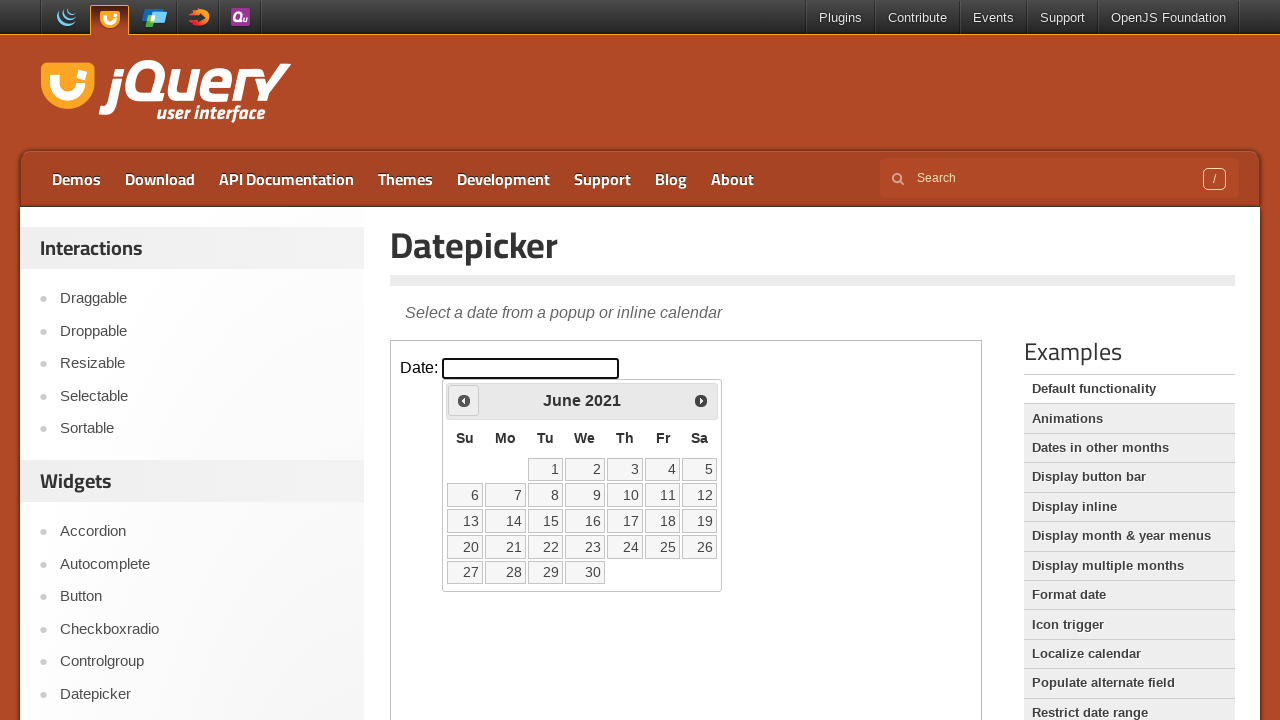

Clicked previous arrow to navigate to earlier month at (464, 400) on iframe.demo-frame >> internal:control=enter-frame >> xpath=//div[@id='ui-datepic
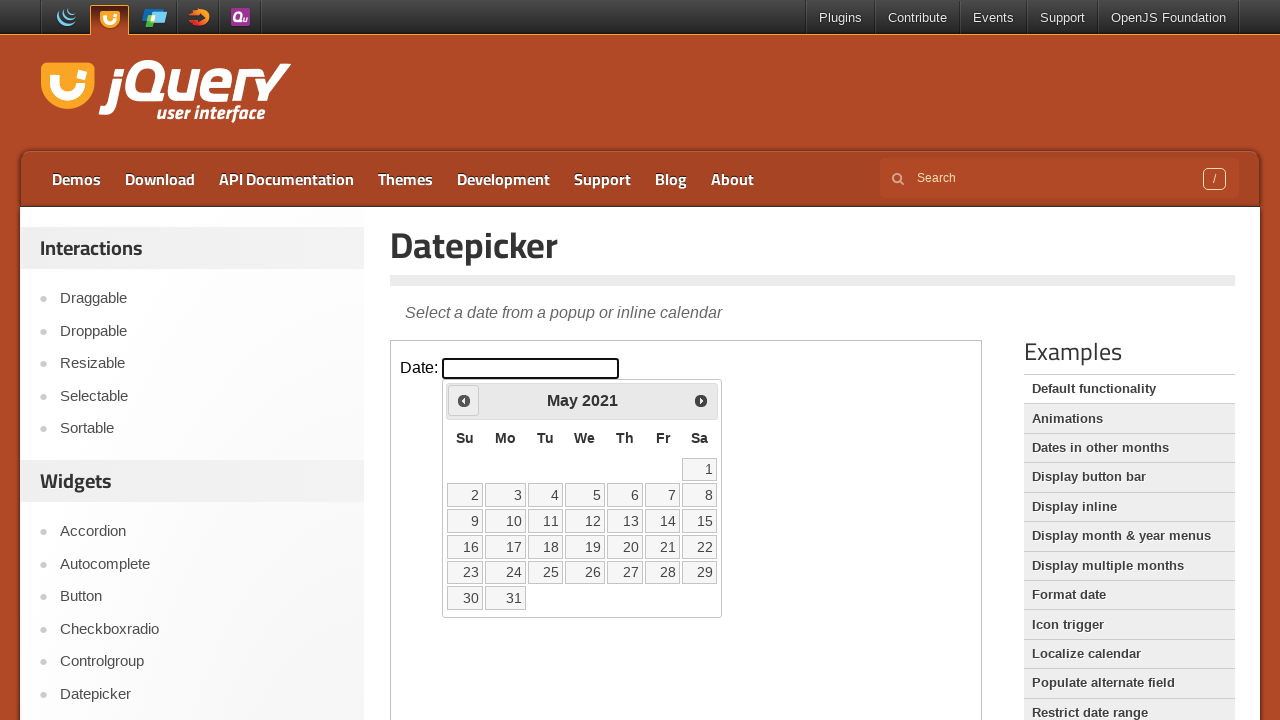

Waited 200ms for calendar to update
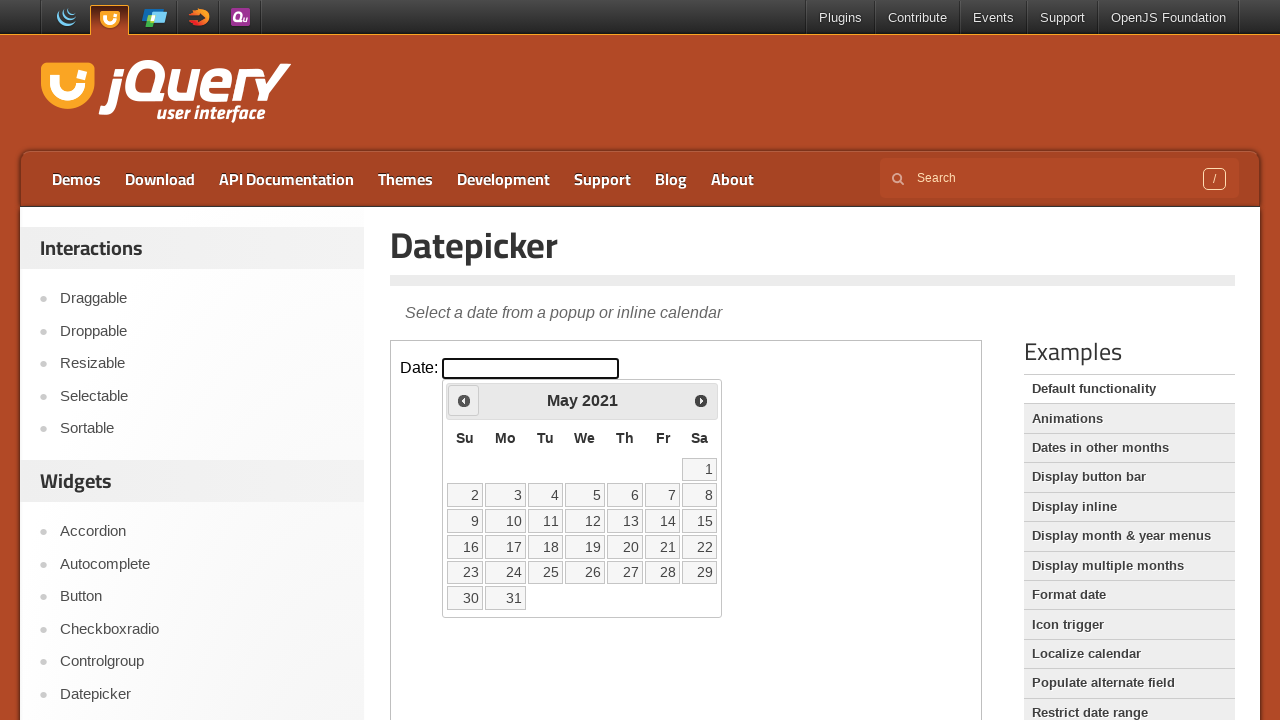

Retrieved current month from datepicker
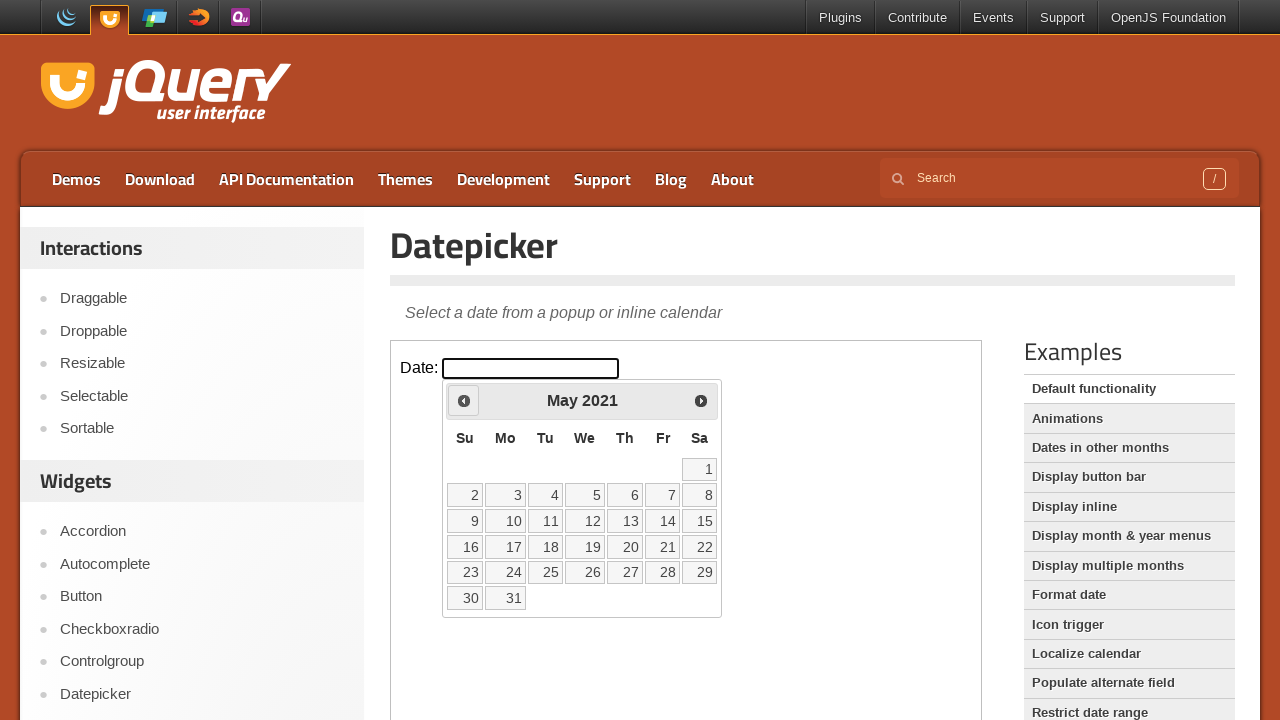

Retrieved current year from datepicker
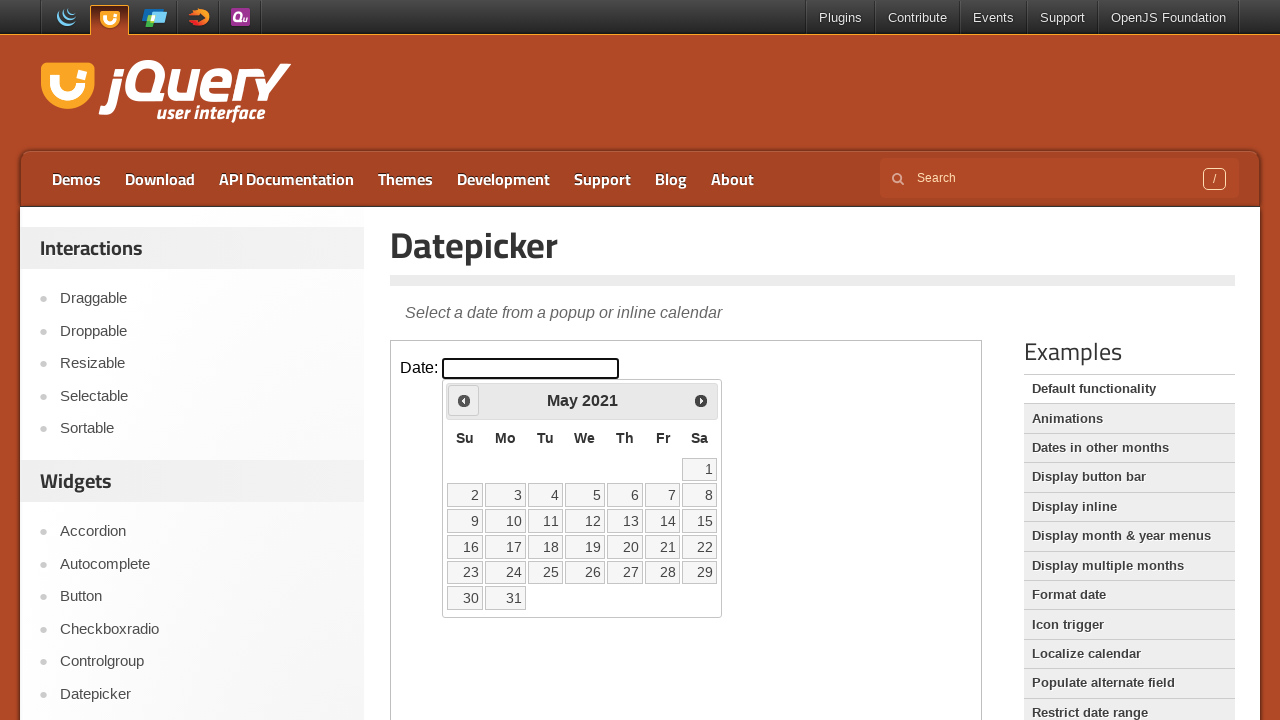

Clicked previous arrow to navigate to earlier month at (464, 400) on iframe.demo-frame >> internal:control=enter-frame >> xpath=//div[@id='ui-datepic
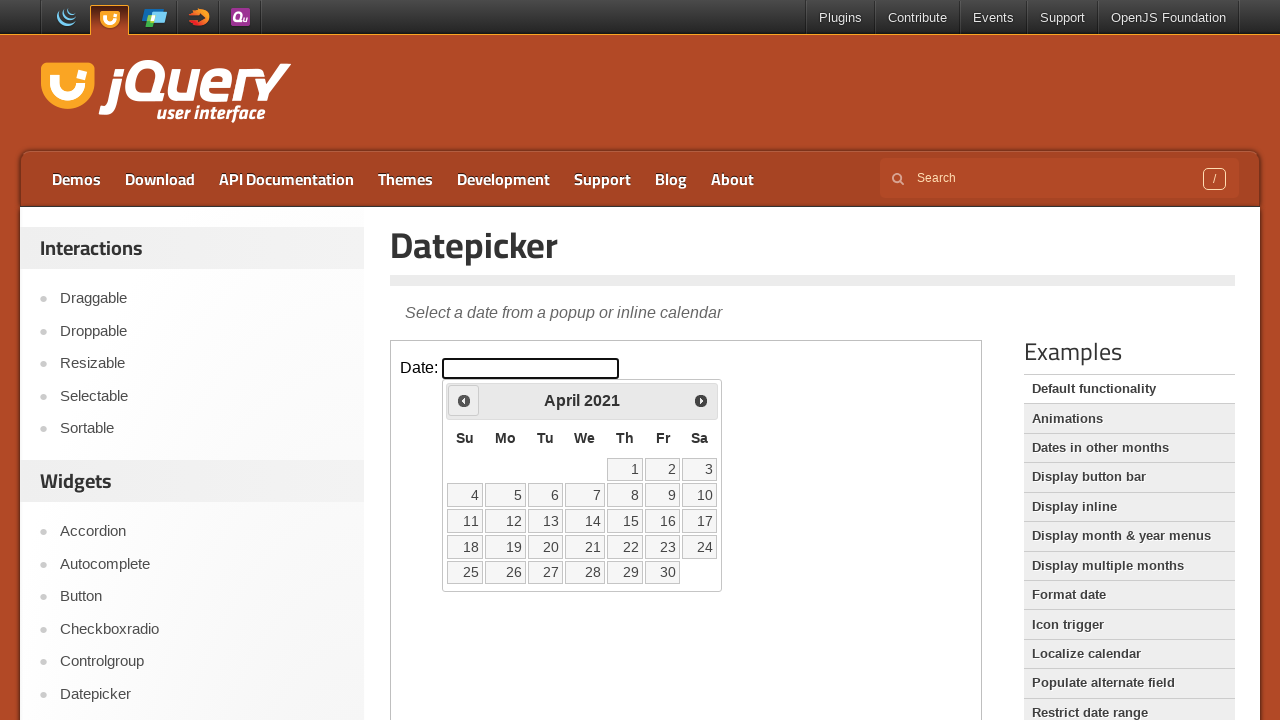

Waited 200ms for calendar to update
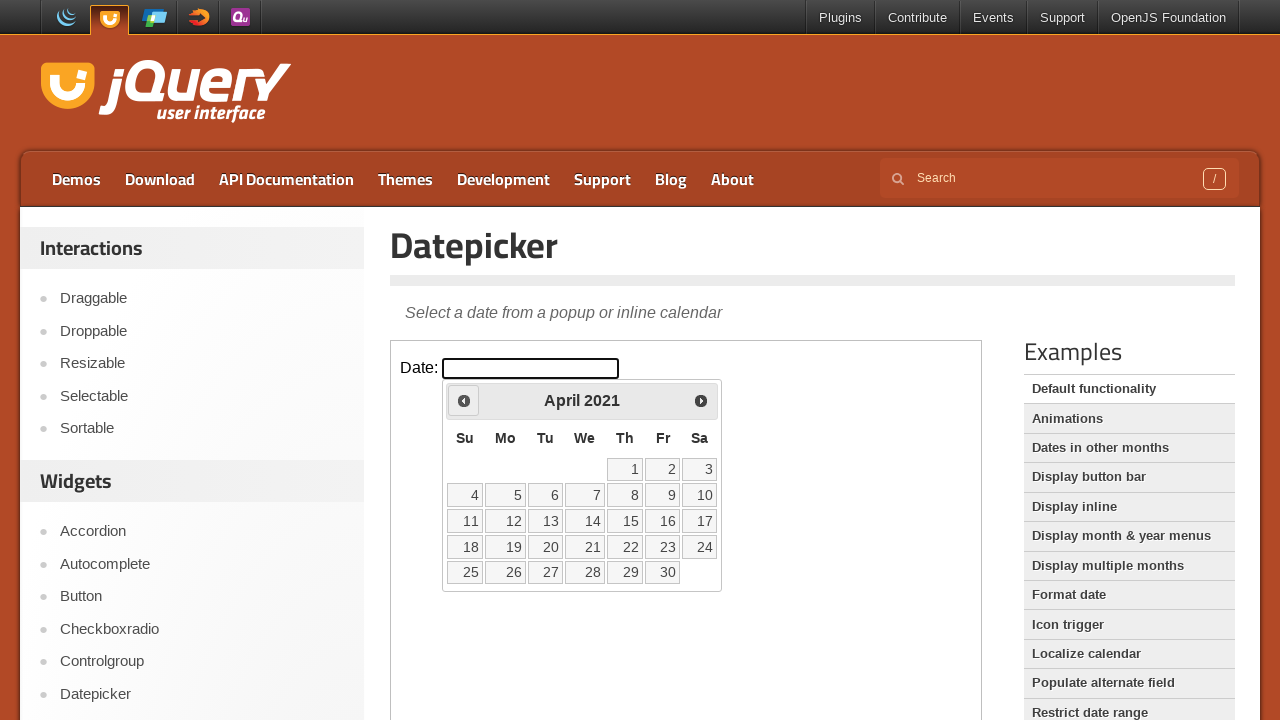

Retrieved current month from datepicker
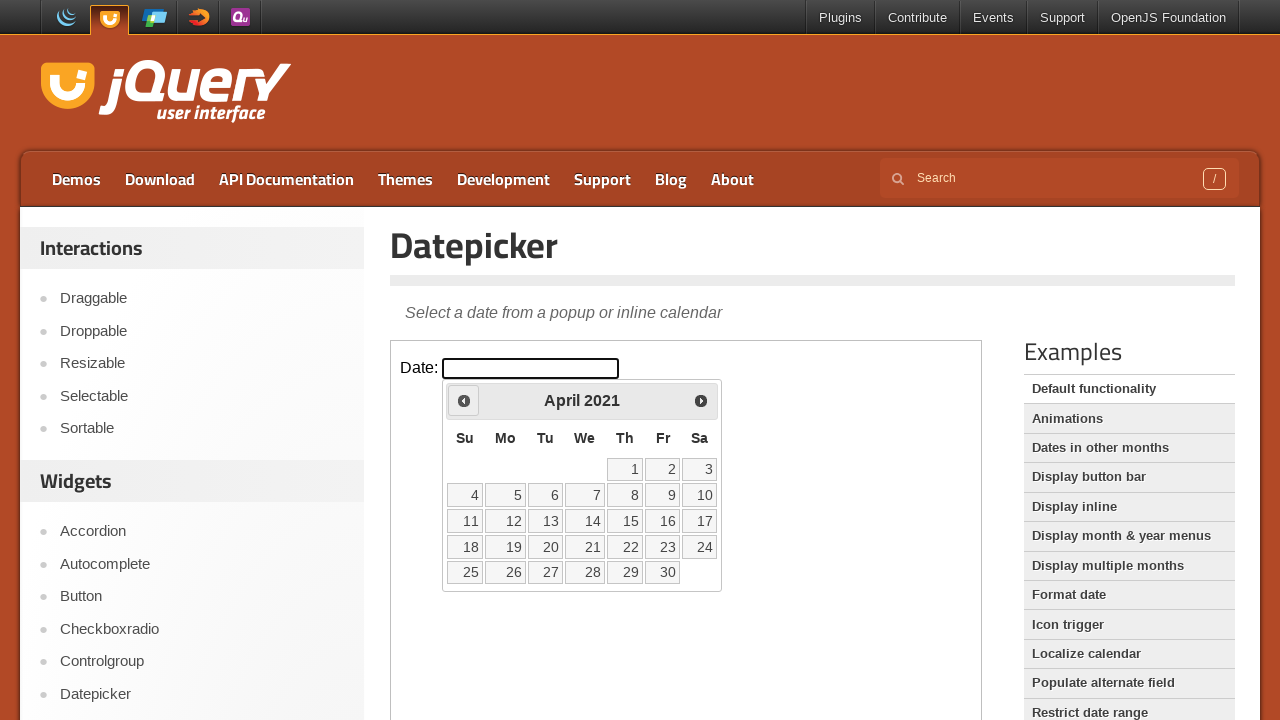

Retrieved current year from datepicker
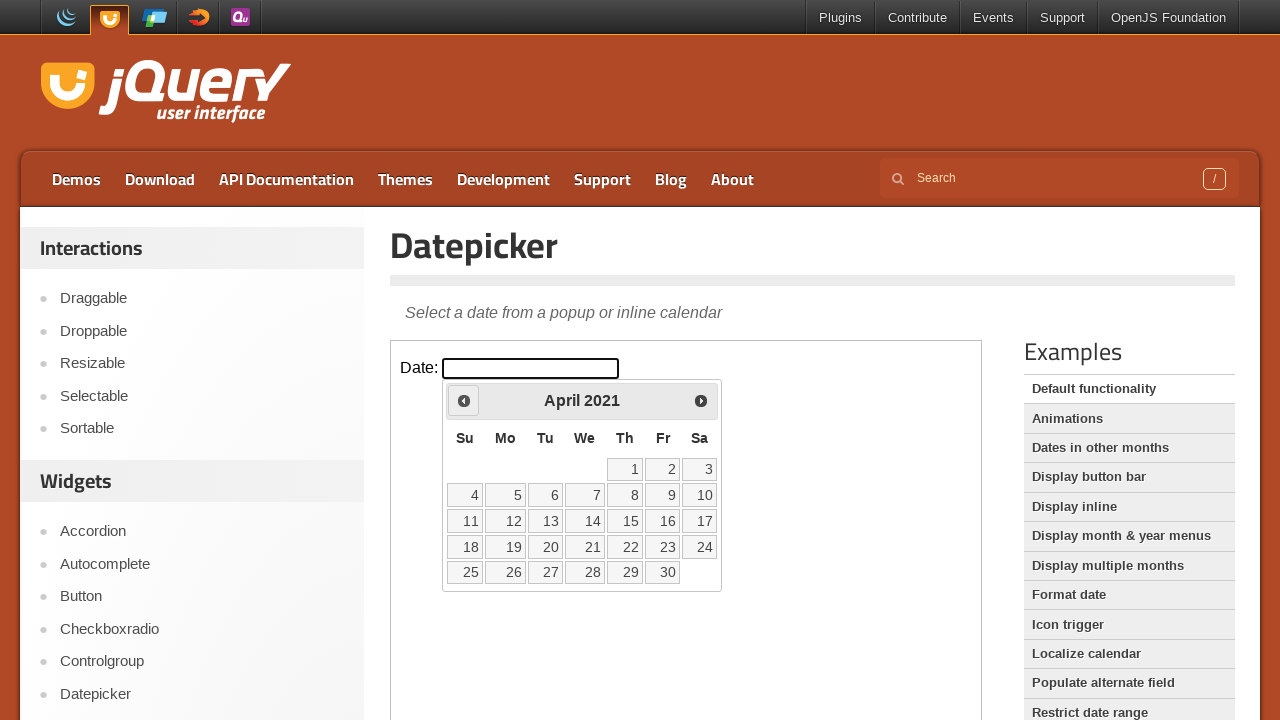

Clicked previous arrow to navigate to earlier month at (464, 400) on iframe.demo-frame >> internal:control=enter-frame >> xpath=//div[@id='ui-datepic
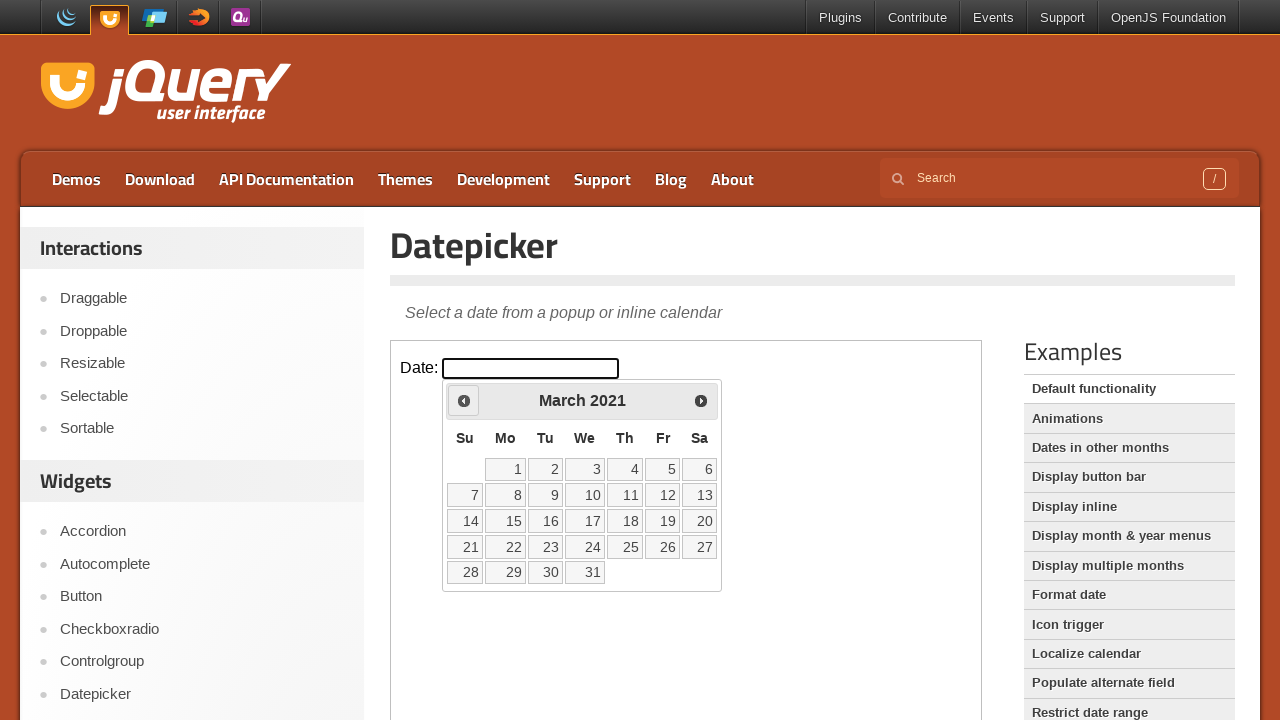

Waited 200ms for calendar to update
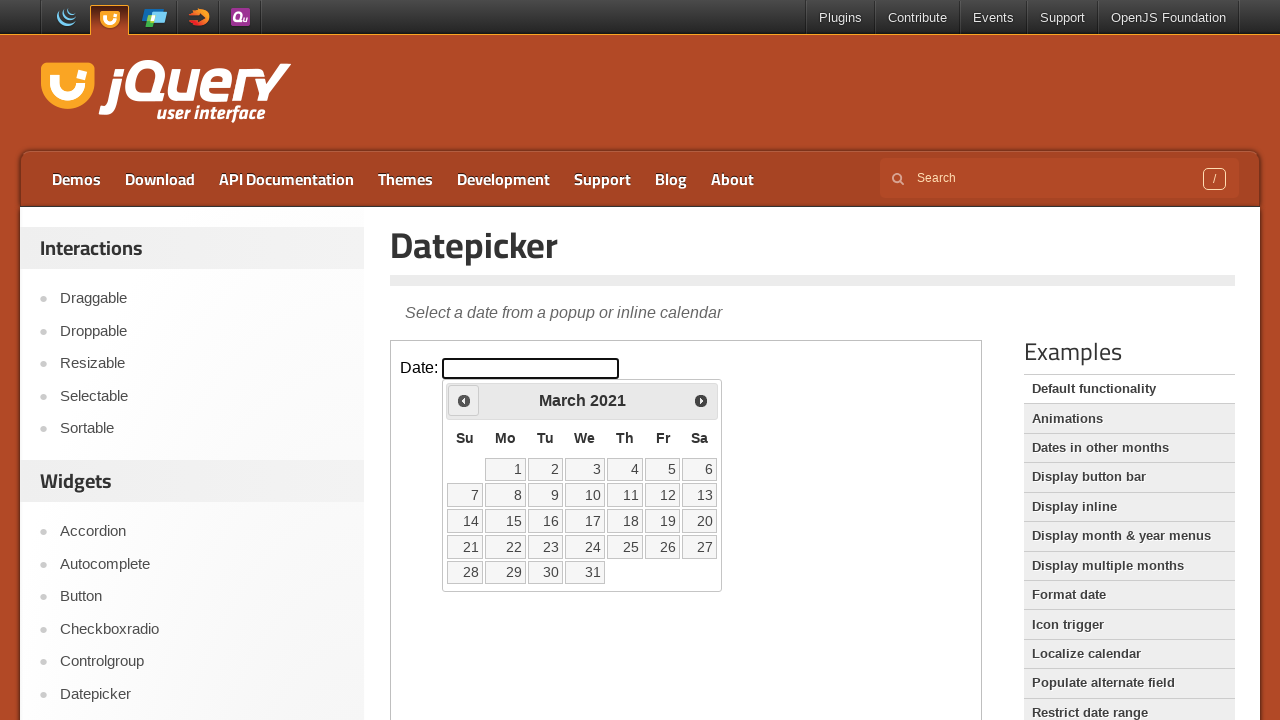

Retrieved current month from datepicker
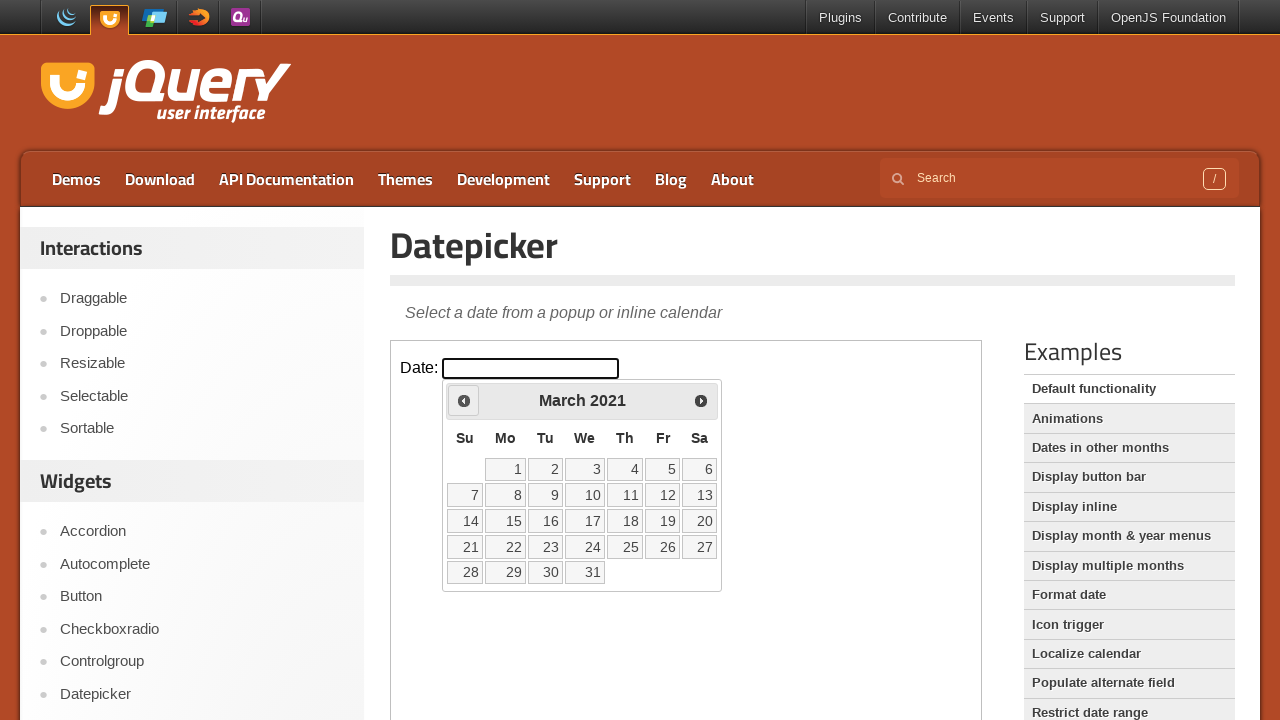

Retrieved current year from datepicker
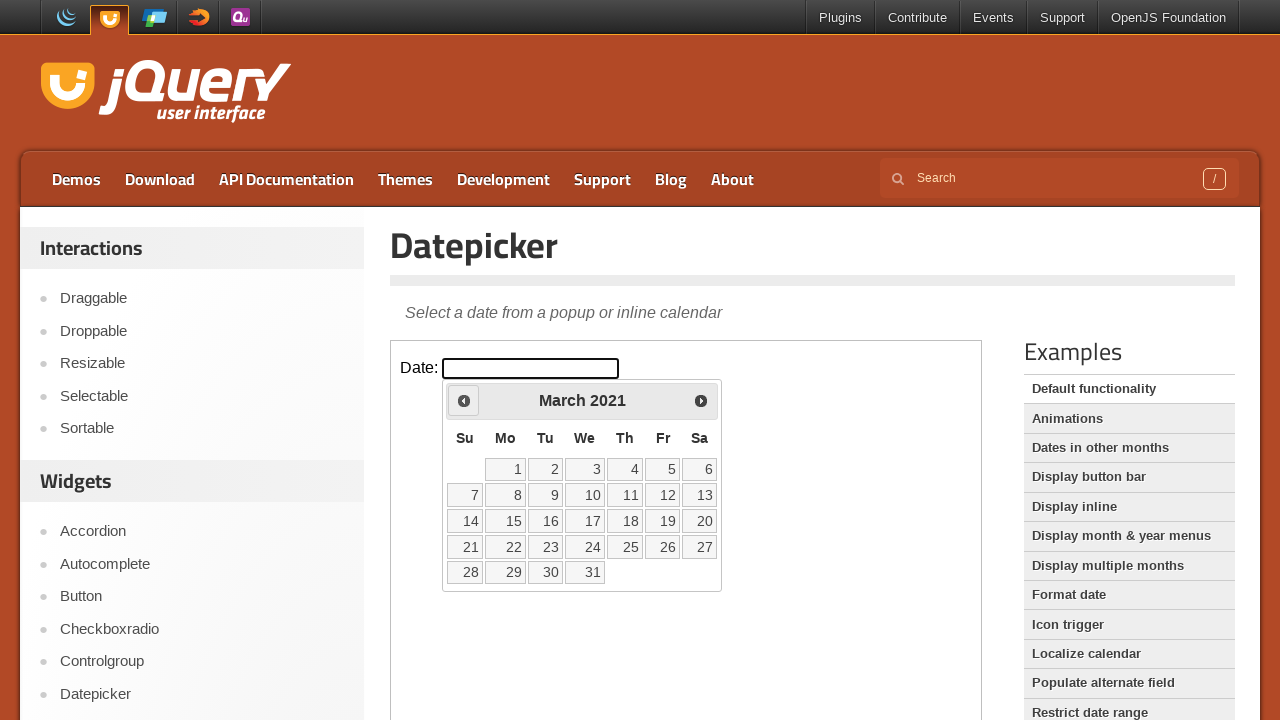

Clicked previous arrow to navigate to earlier month at (464, 400) on iframe.demo-frame >> internal:control=enter-frame >> xpath=//div[@id='ui-datepic
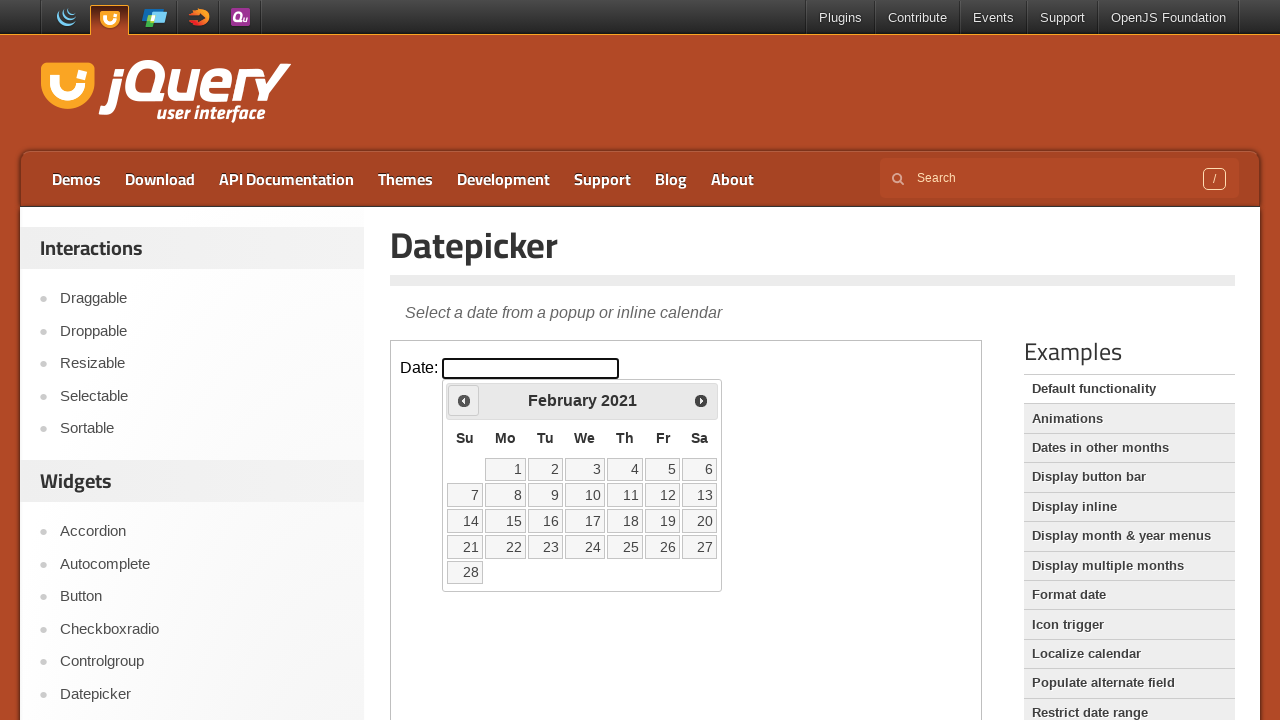

Waited 200ms for calendar to update
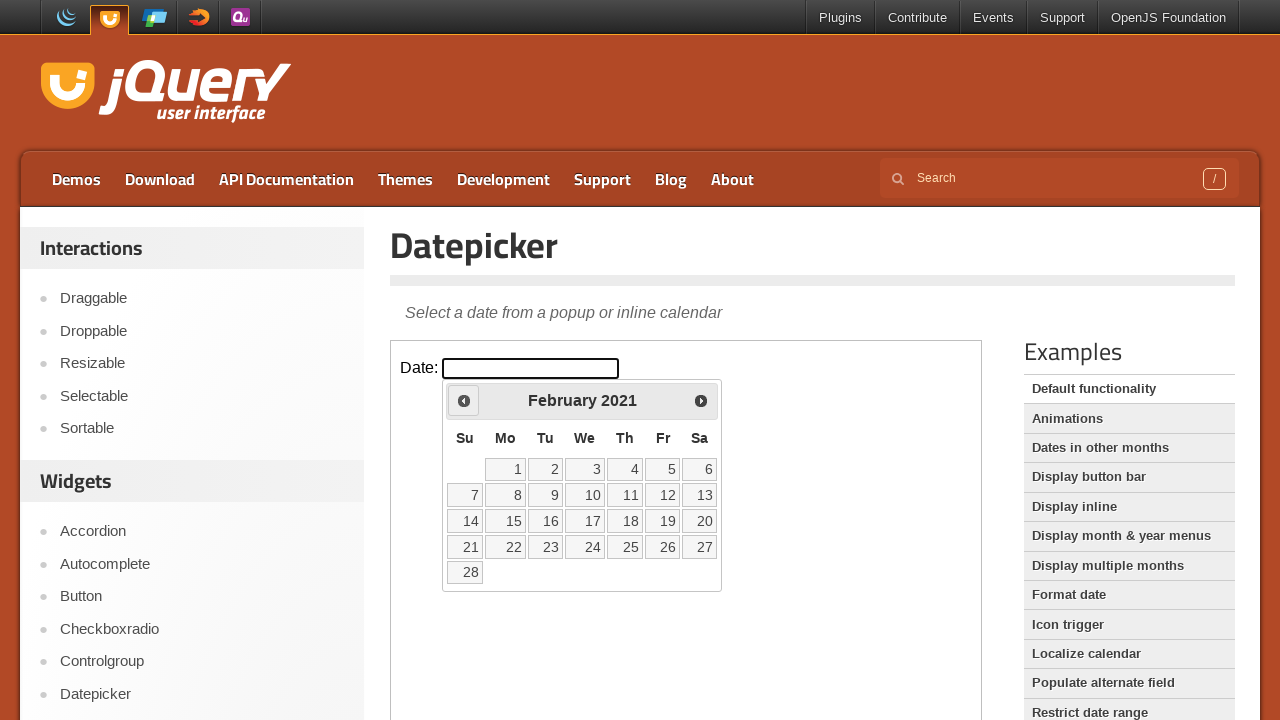

Retrieved current month from datepicker
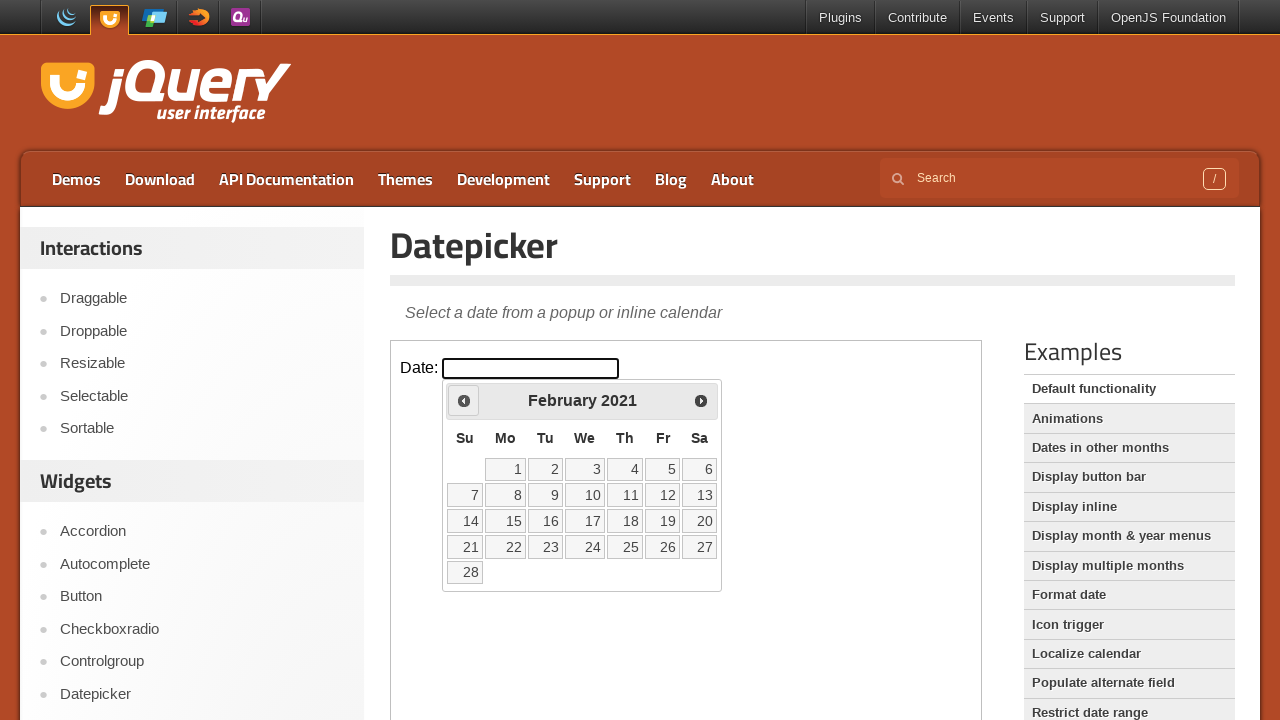

Retrieved current year from datepicker
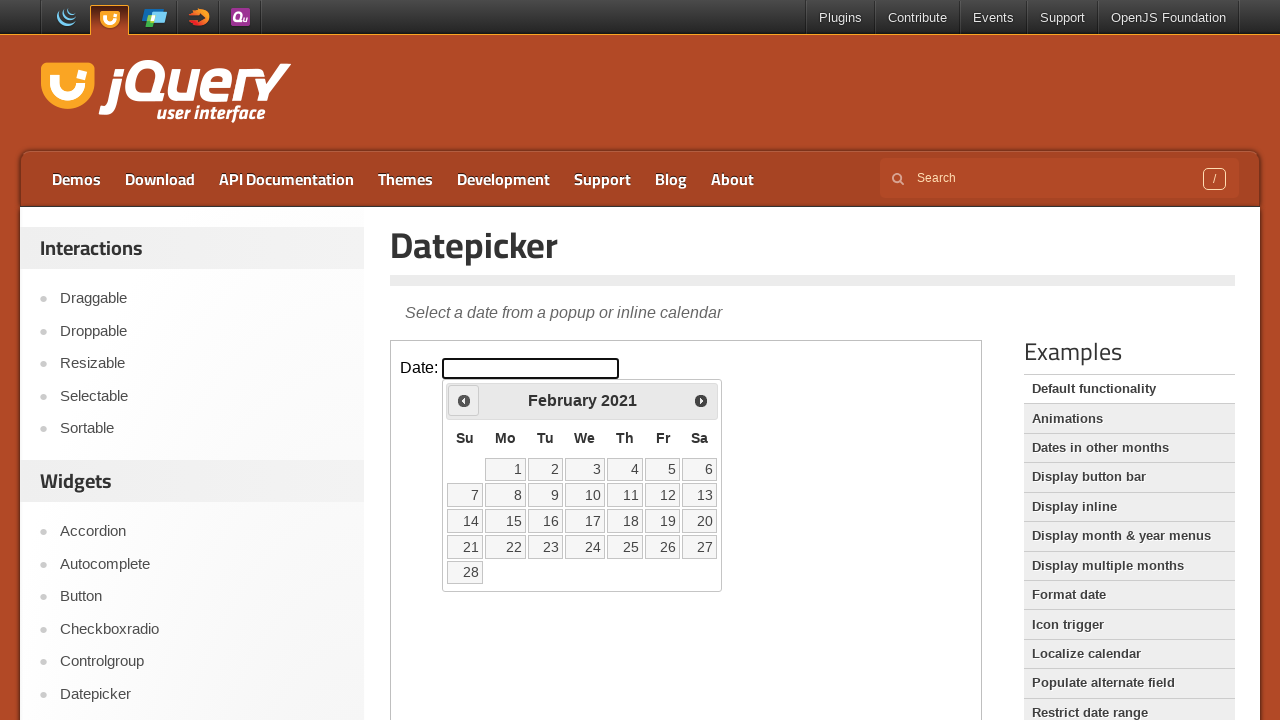

Clicked previous arrow to navigate to earlier month at (464, 400) on iframe.demo-frame >> internal:control=enter-frame >> xpath=//div[@id='ui-datepic
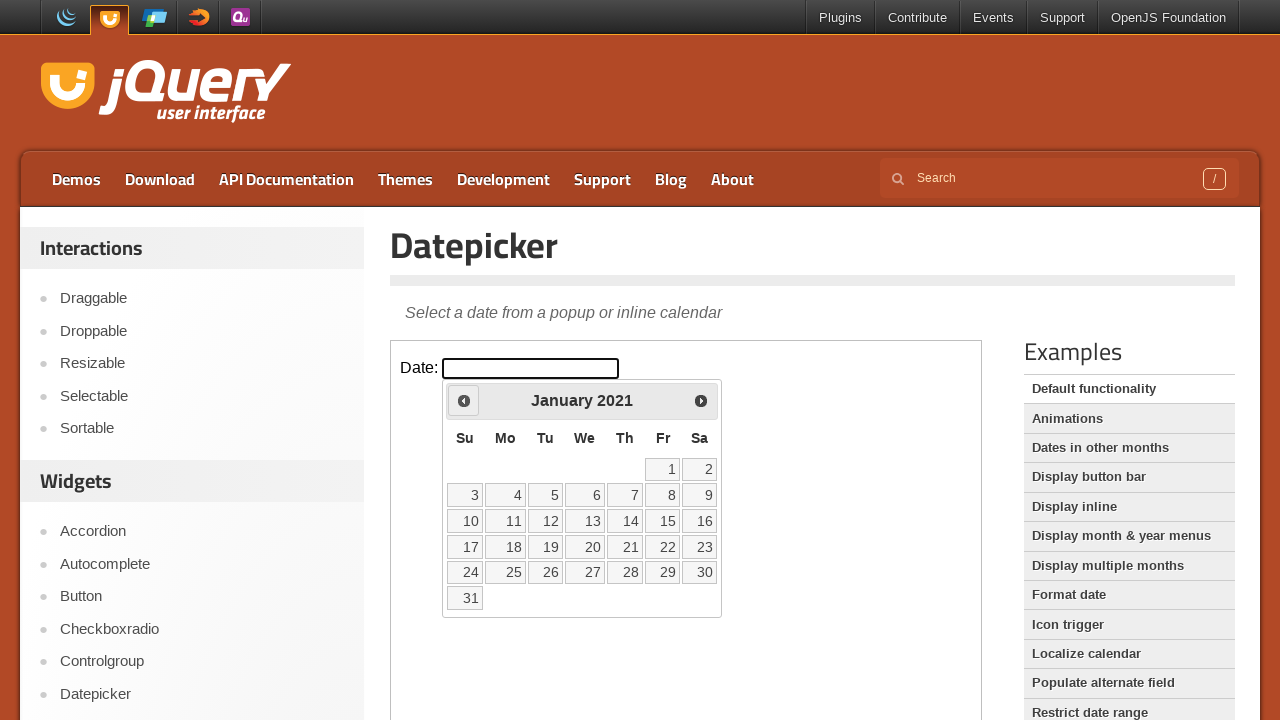

Waited 200ms for calendar to update
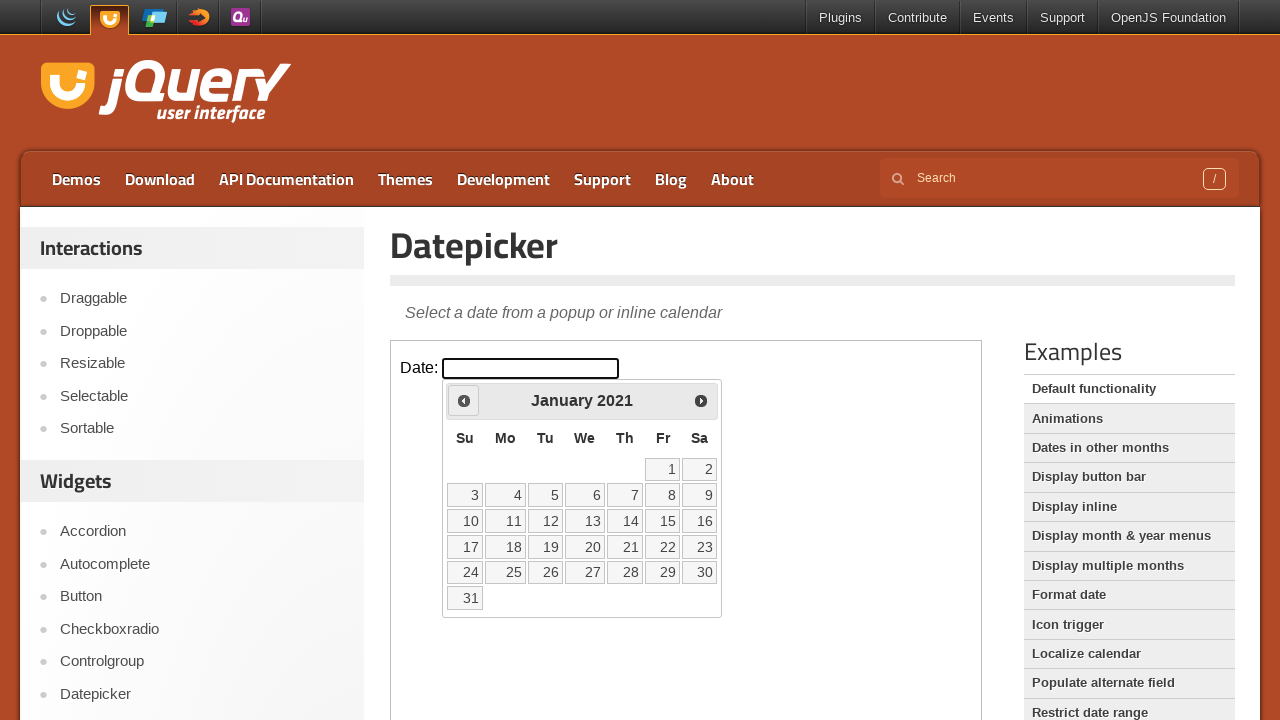

Retrieved current month from datepicker
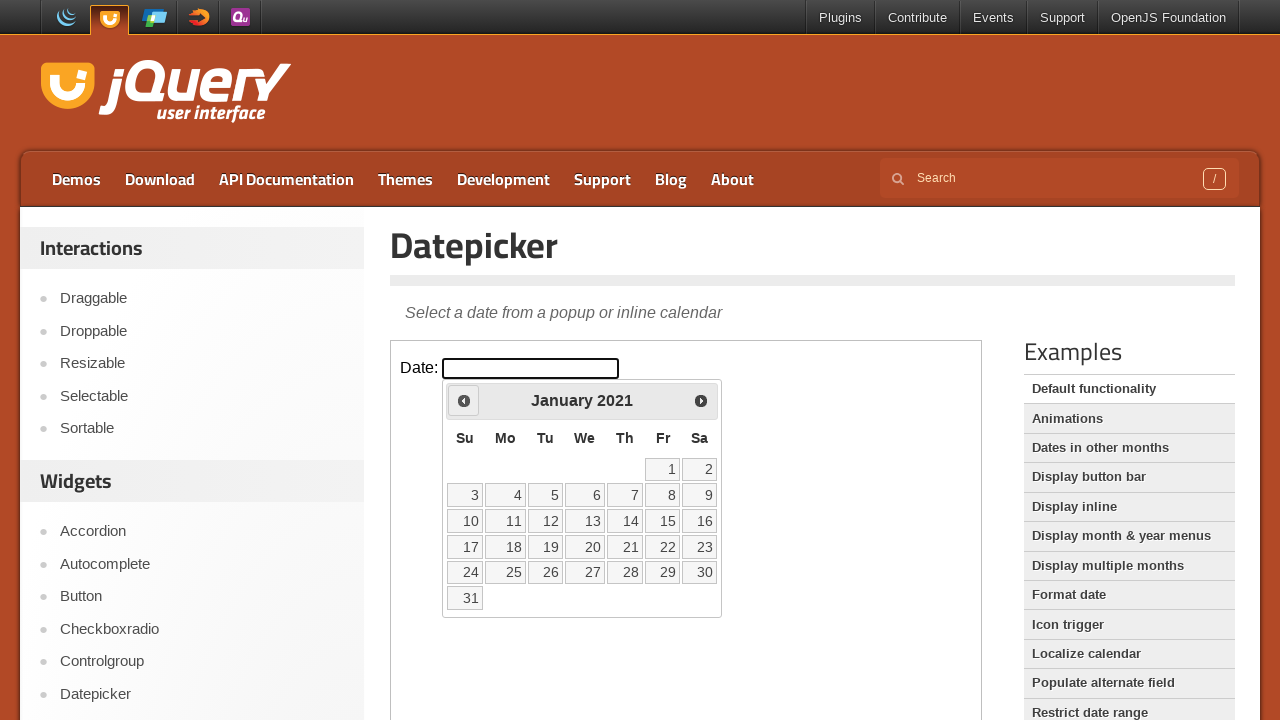

Retrieved current year from datepicker
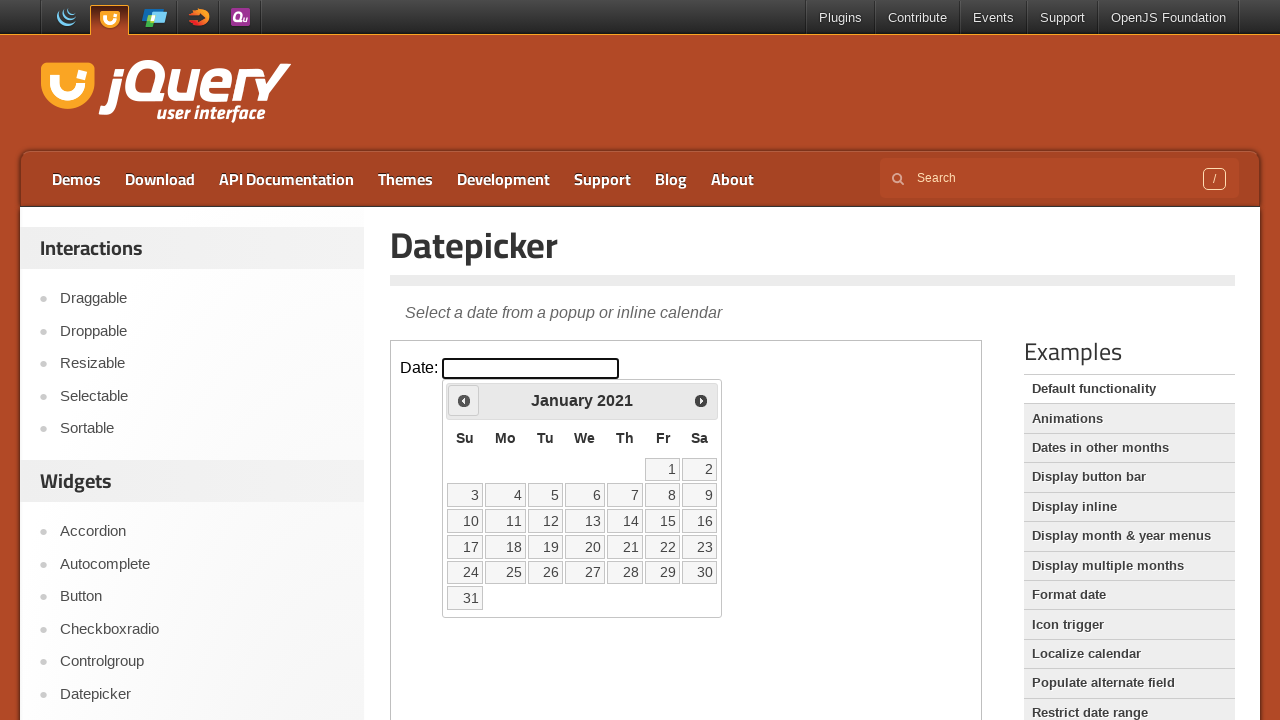

Clicked previous arrow to navigate to earlier month at (464, 400) on iframe.demo-frame >> internal:control=enter-frame >> xpath=//div[@id='ui-datepic
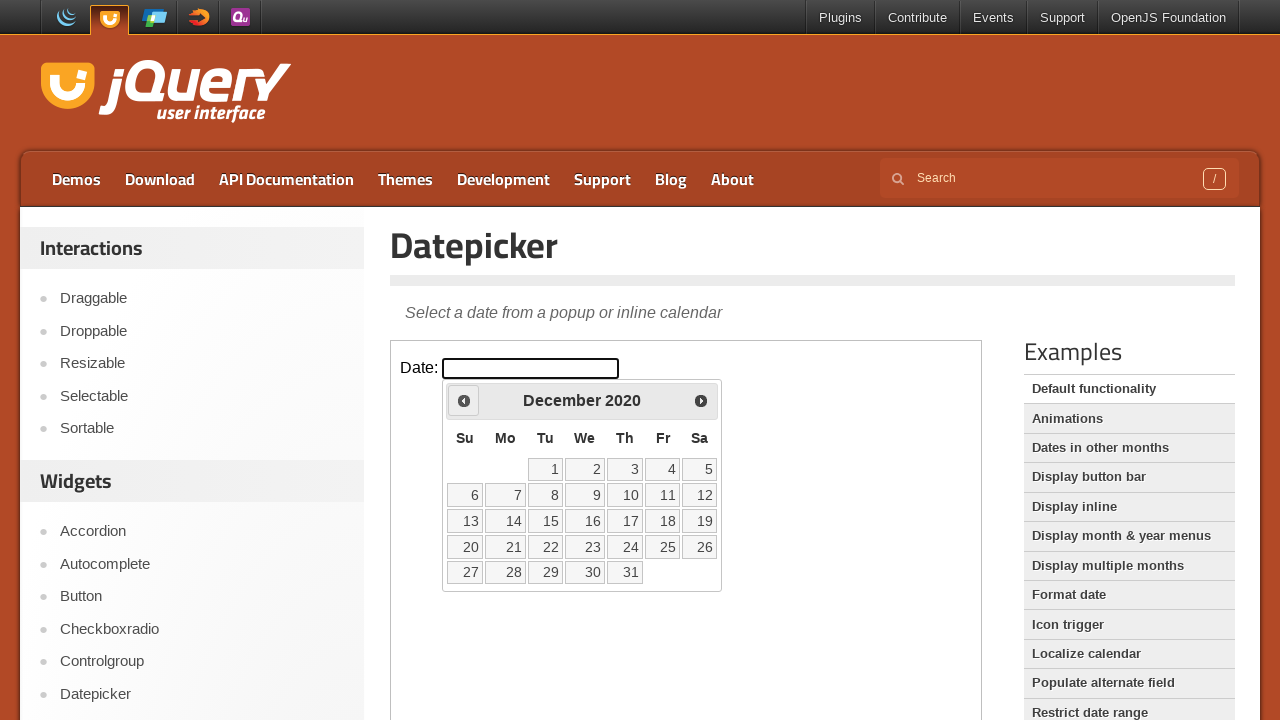

Waited 200ms for calendar to update
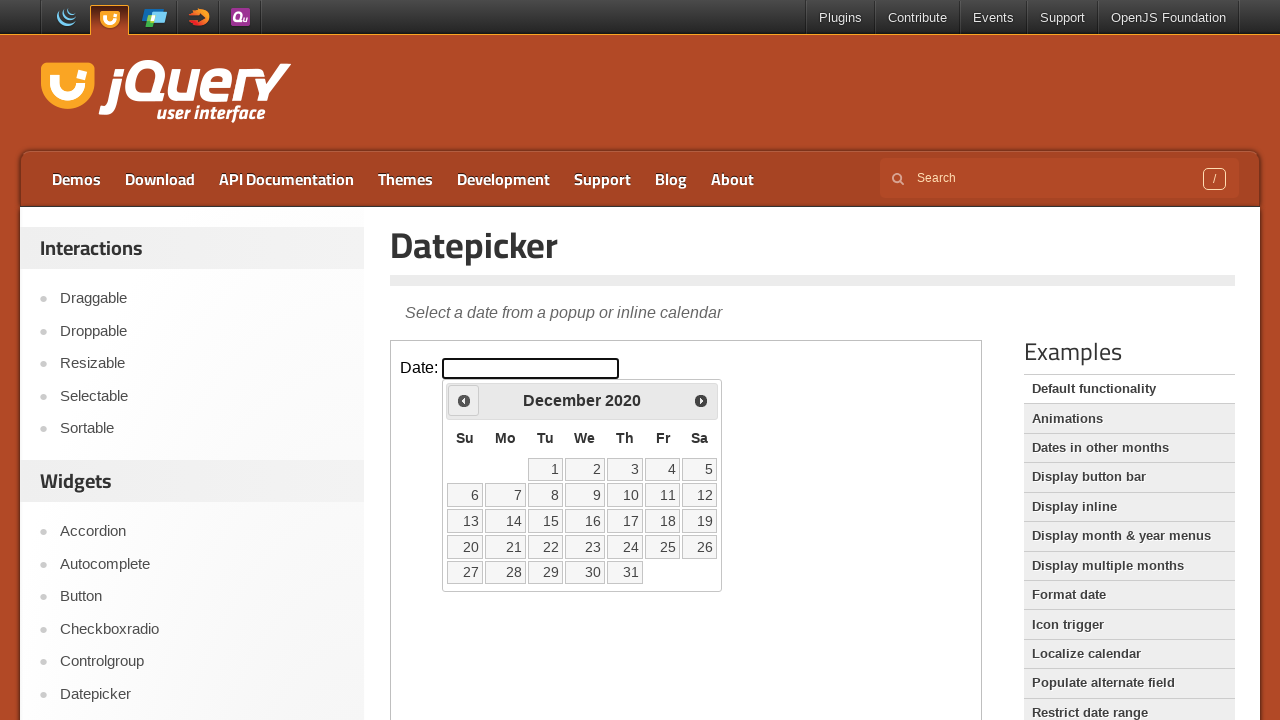

Retrieved current month from datepicker
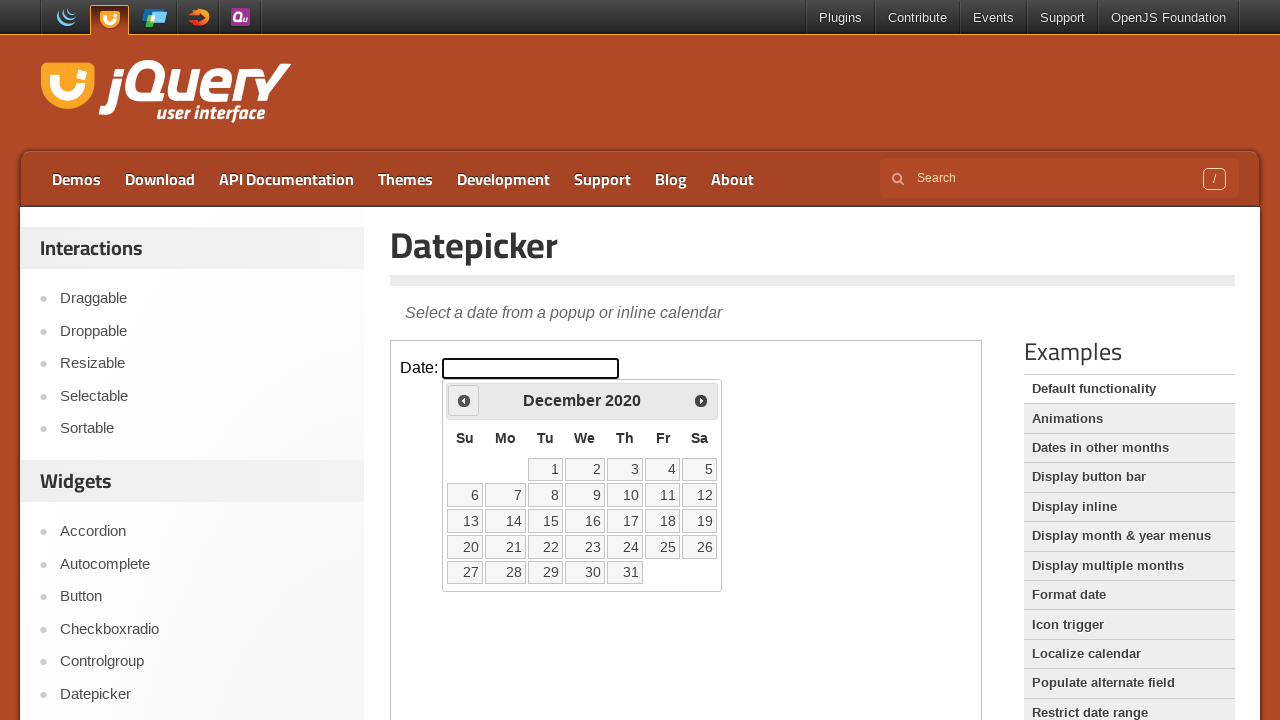

Retrieved current year from datepicker
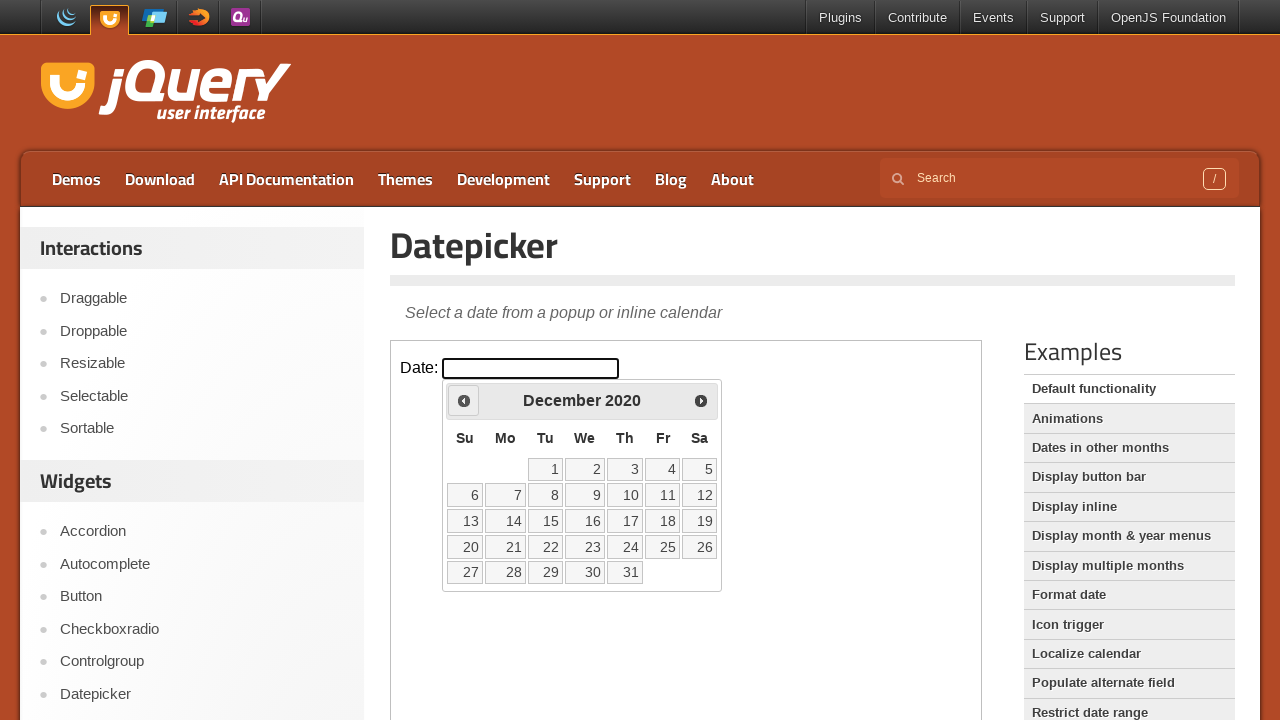

Clicked previous arrow to navigate to earlier month at (464, 400) on iframe.demo-frame >> internal:control=enter-frame >> xpath=//div[@id='ui-datepic
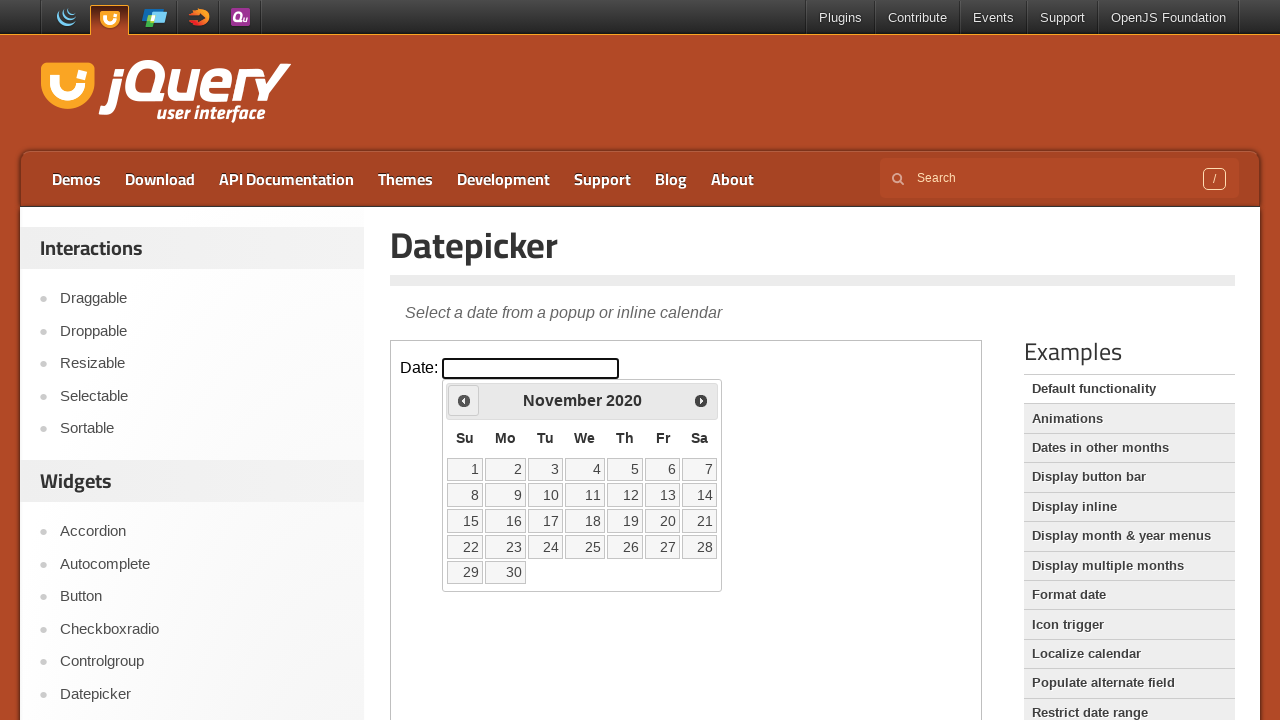

Waited 200ms for calendar to update
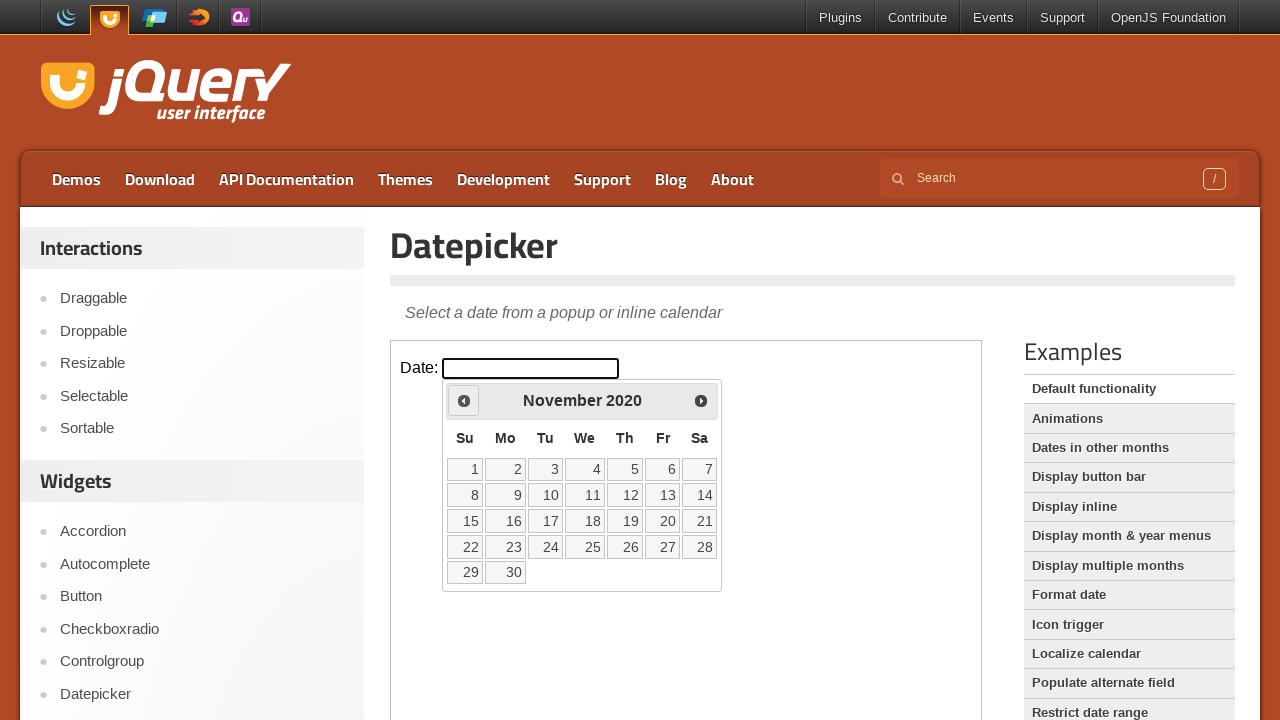

Retrieved current month from datepicker
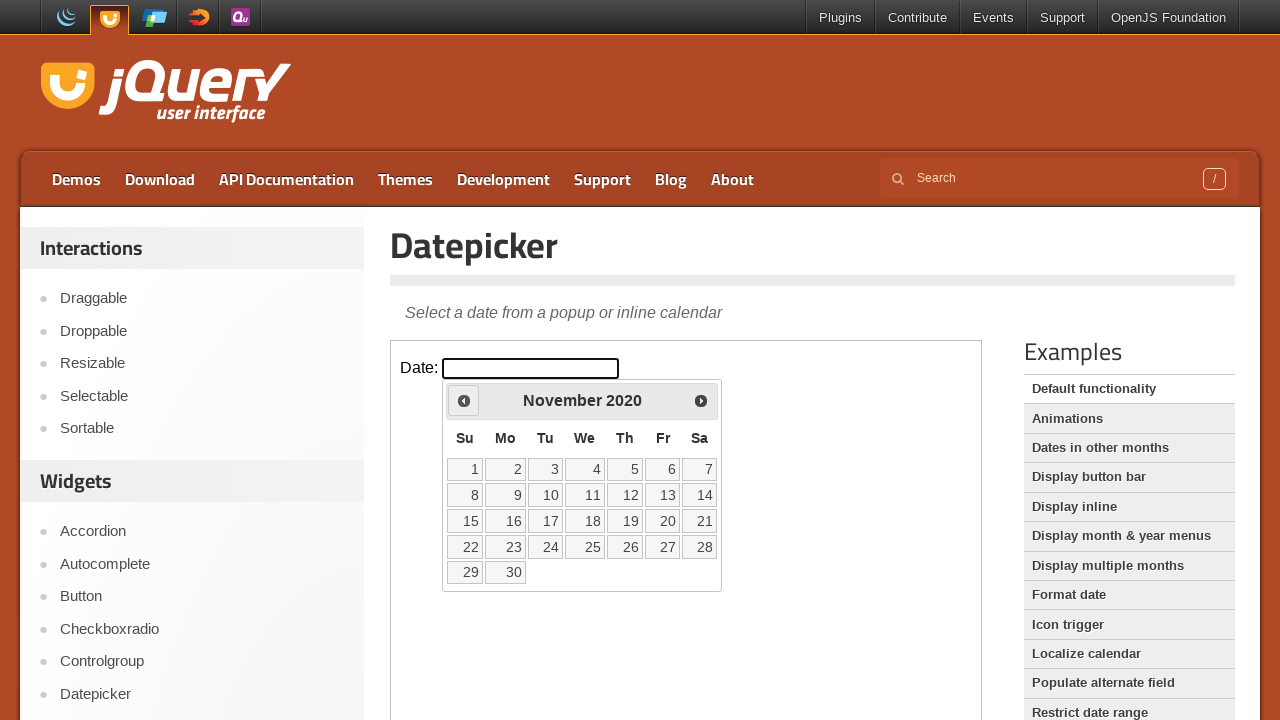

Retrieved current year from datepicker
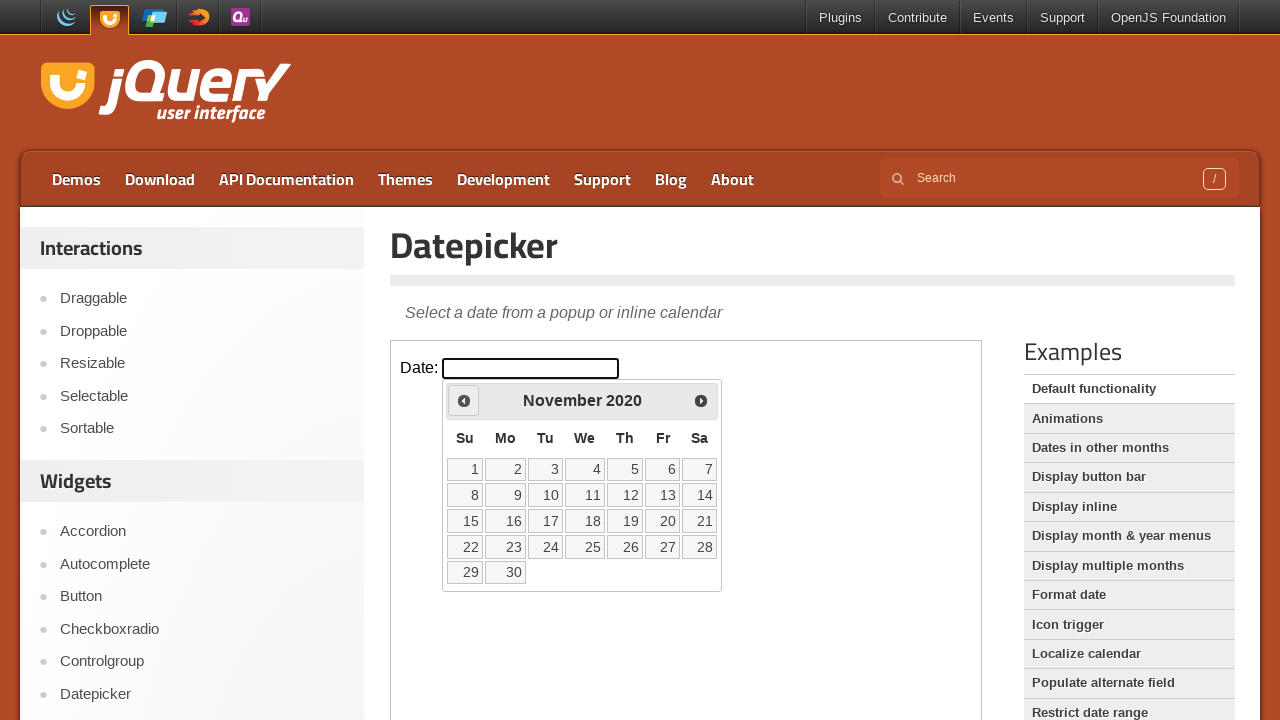

Clicked previous arrow to navigate to earlier month at (464, 400) on iframe.demo-frame >> internal:control=enter-frame >> xpath=//div[@id='ui-datepic
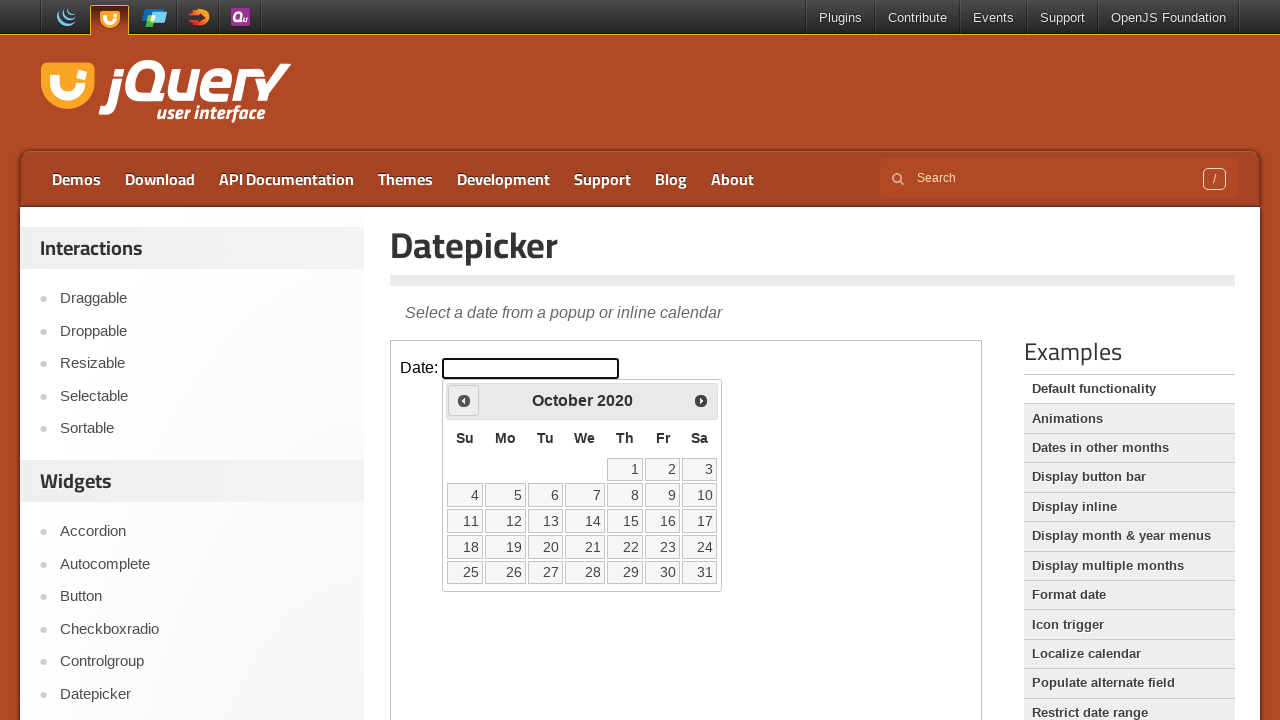

Waited 200ms for calendar to update
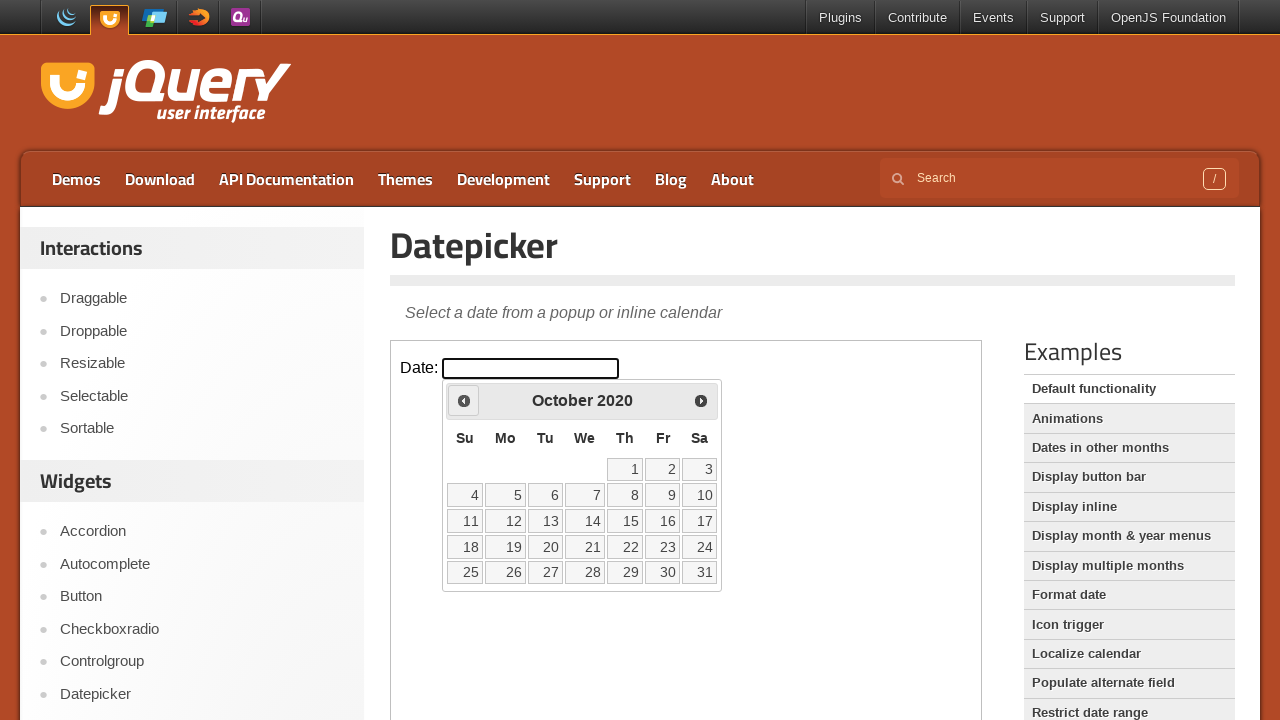

Retrieved current month from datepicker
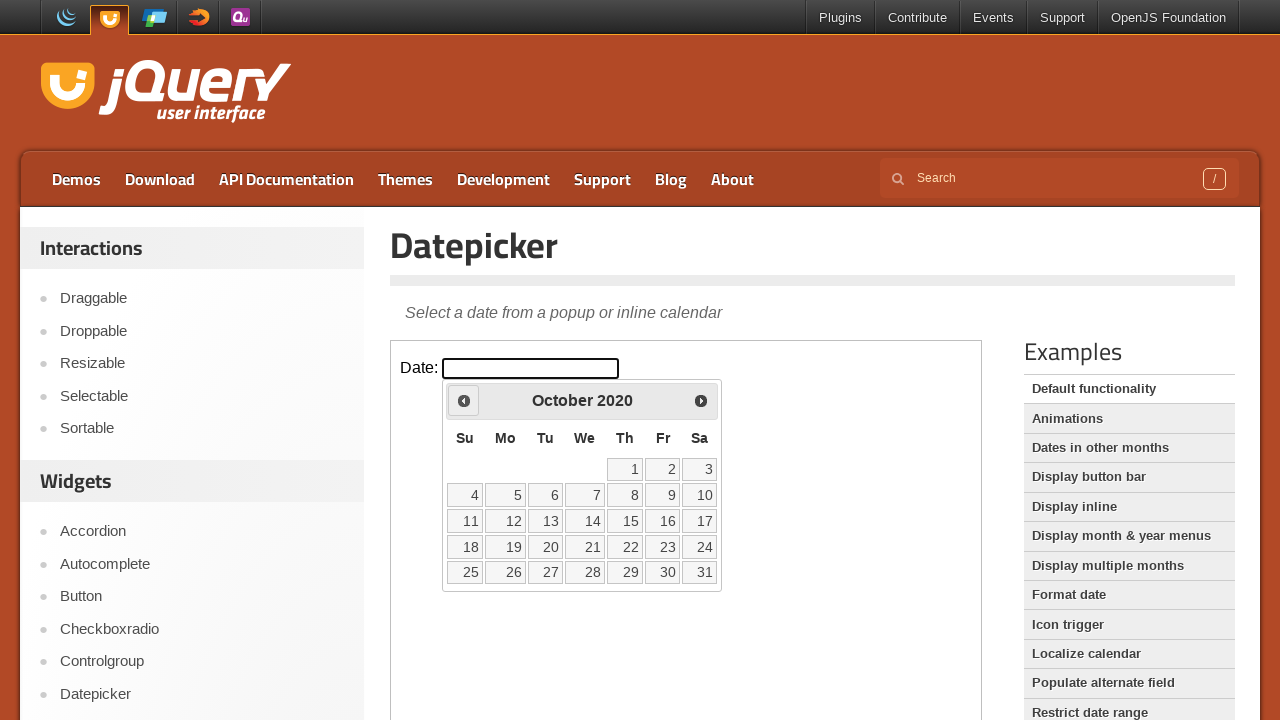

Retrieved current year from datepicker
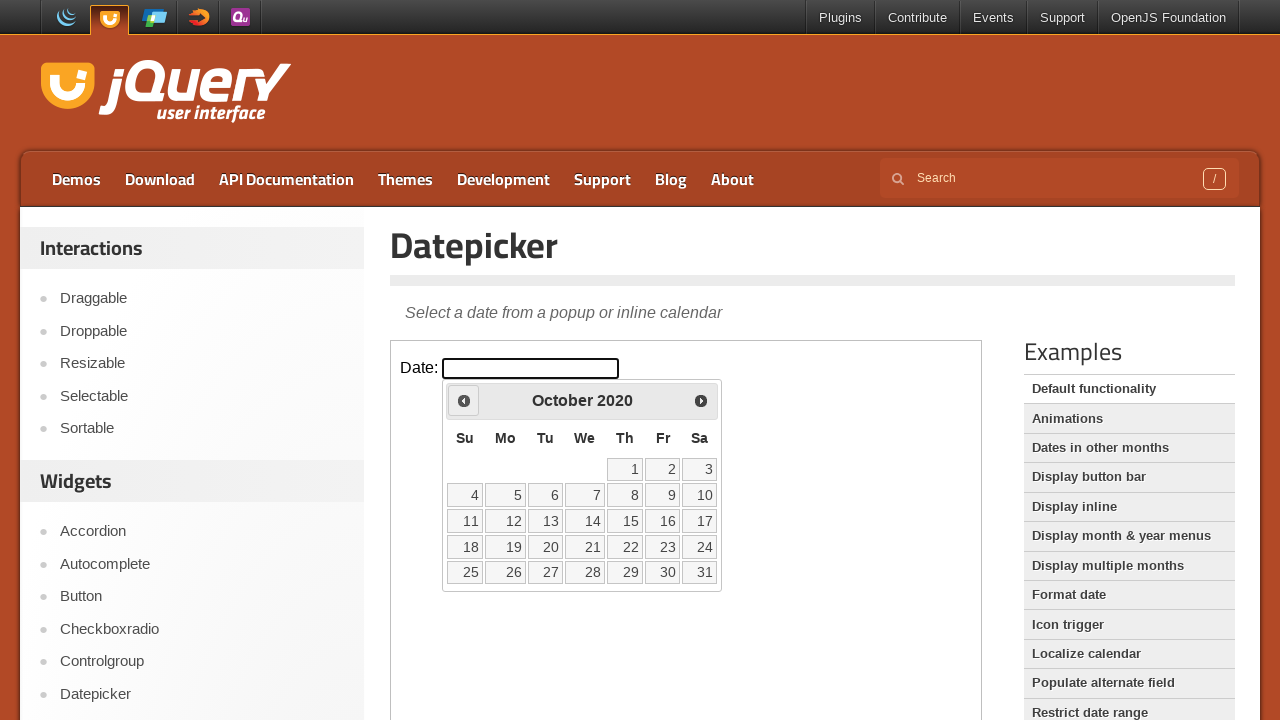

Clicked previous arrow to navigate to earlier month at (464, 400) on iframe.demo-frame >> internal:control=enter-frame >> xpath=//div[@id='ui-datepic
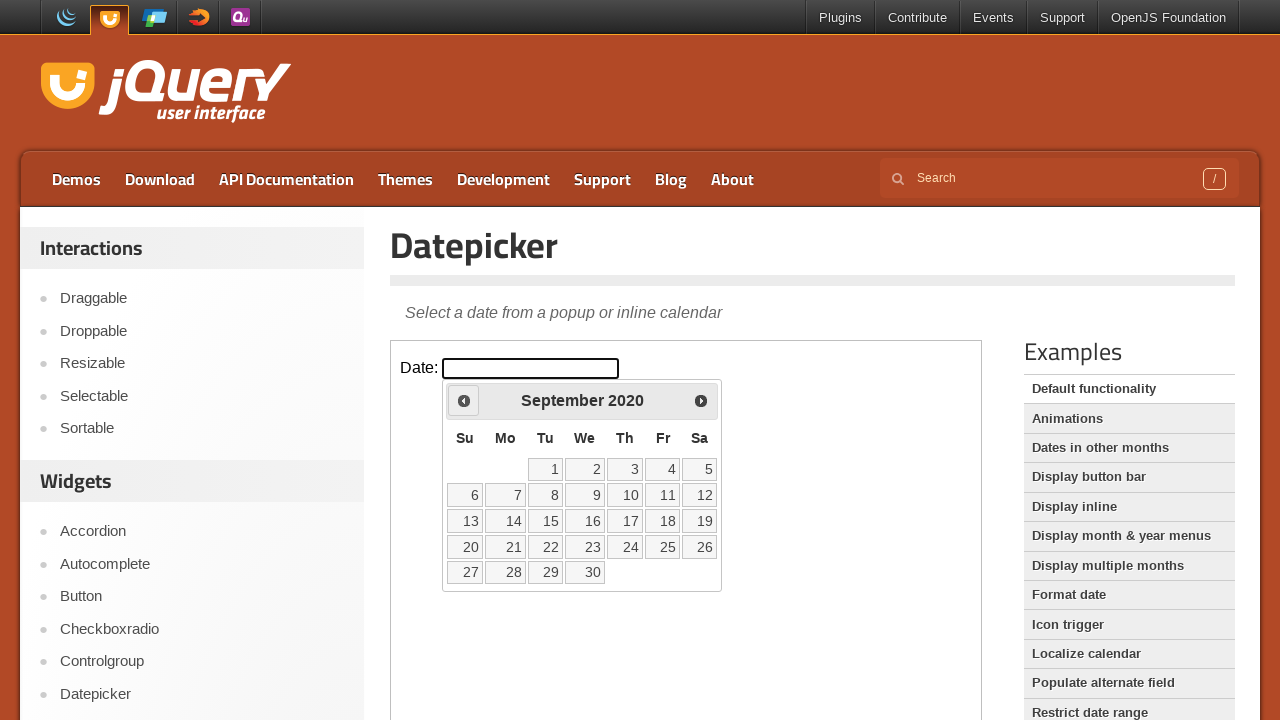

Waited 200ms for calendar to update
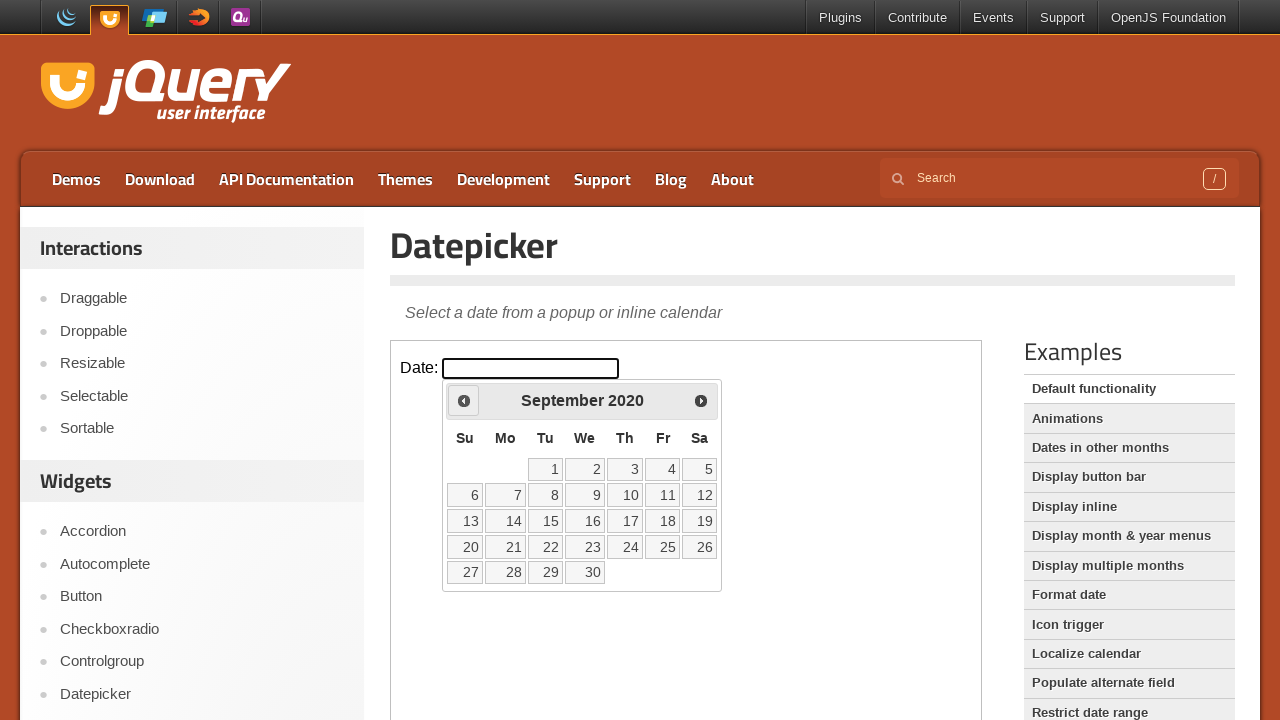

Retrieved current month from datepicker
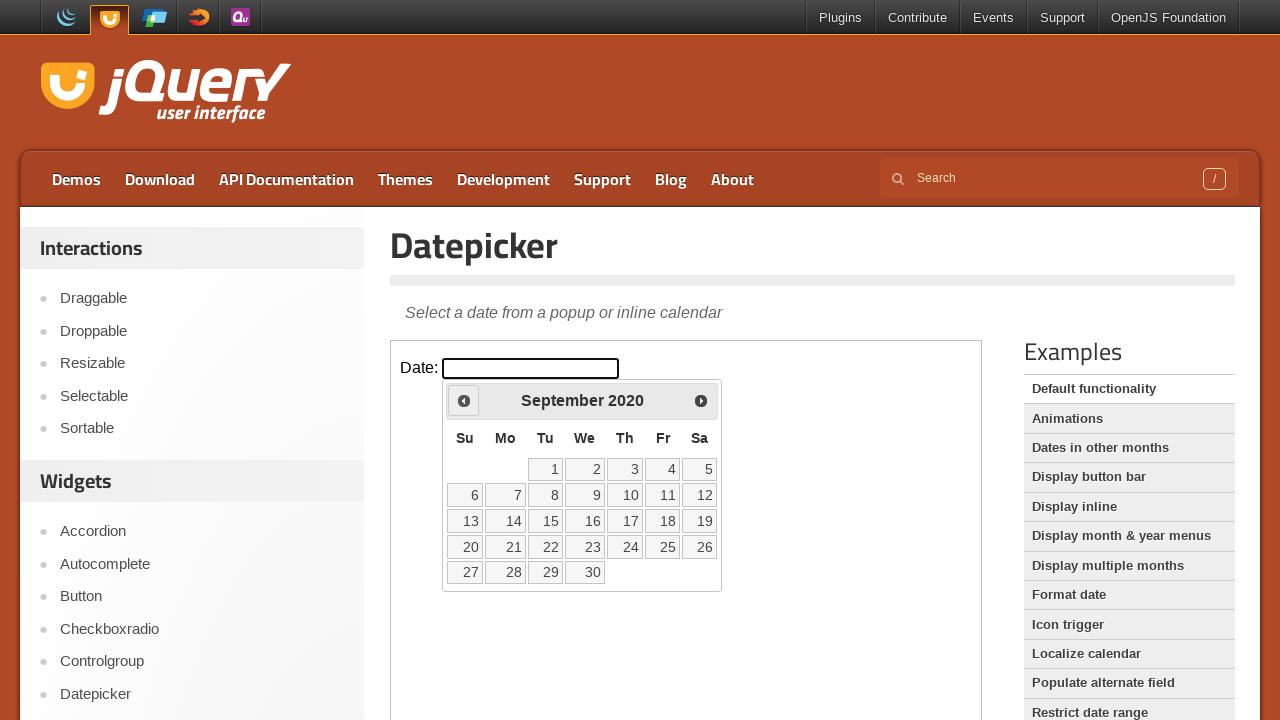

Retrieved current year from datepicker
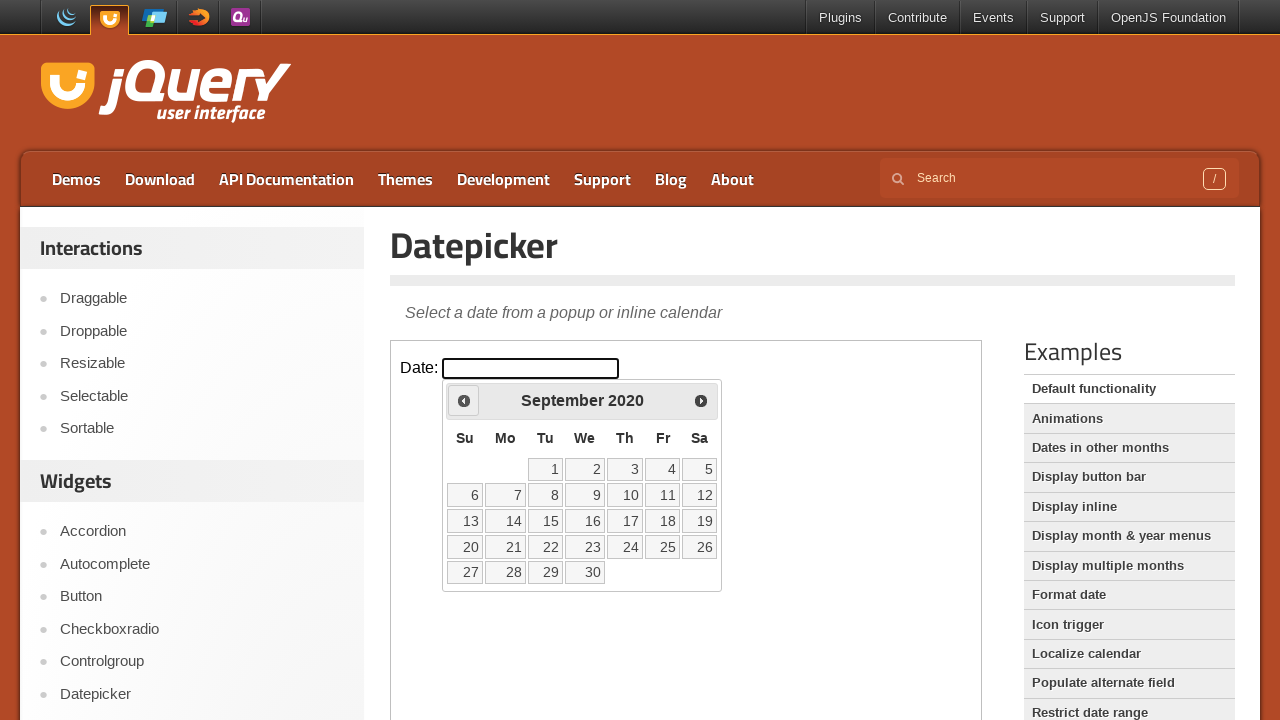

Clicked previous arrow to navigate to earlier month at (464, 400) on iframe.demo-frame >> internal:control=enter-frame >> xpath=//div[@id='ui-datepic
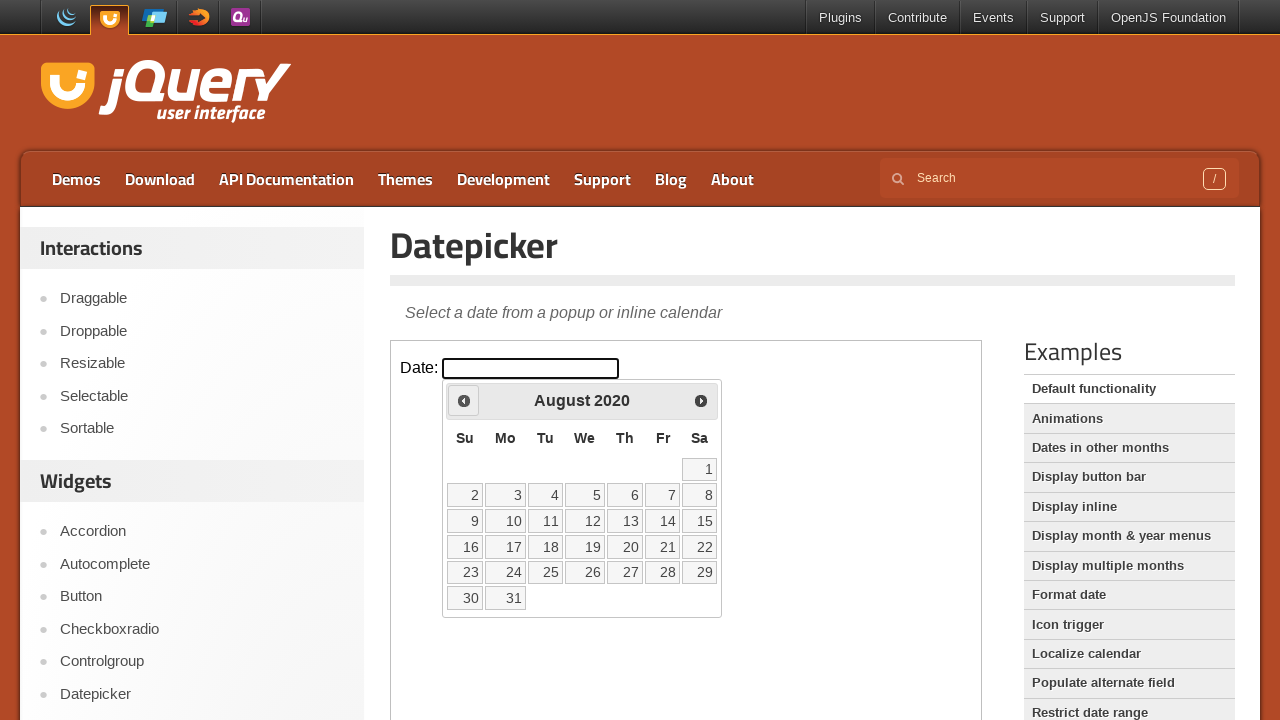

Waited 200ms for calendar to update
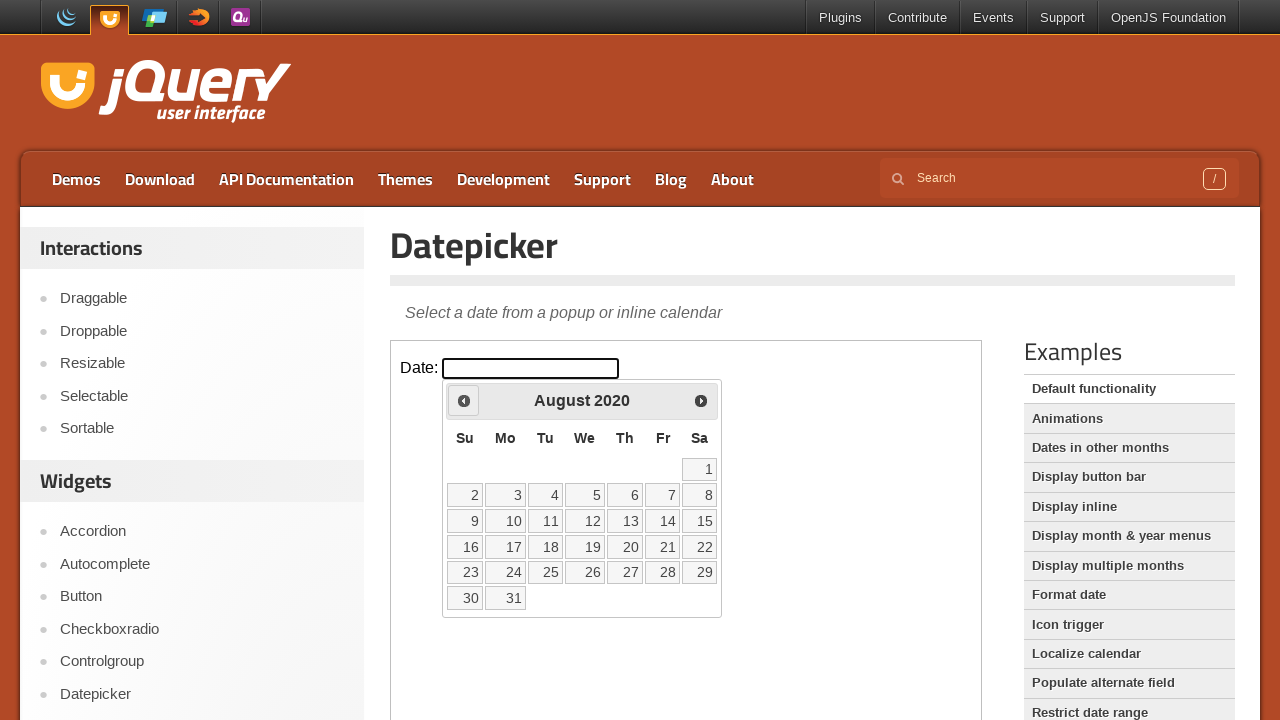

Retrieved current month from datepicker
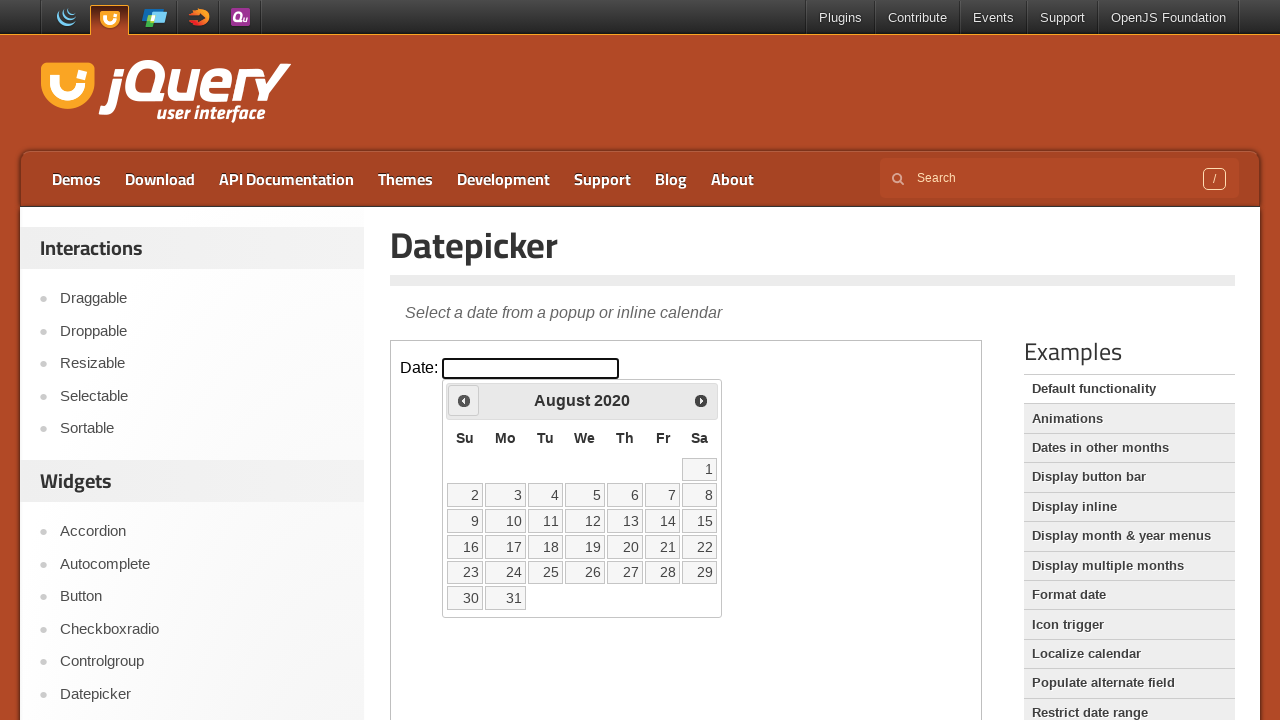

Retrieved current year from datepicker
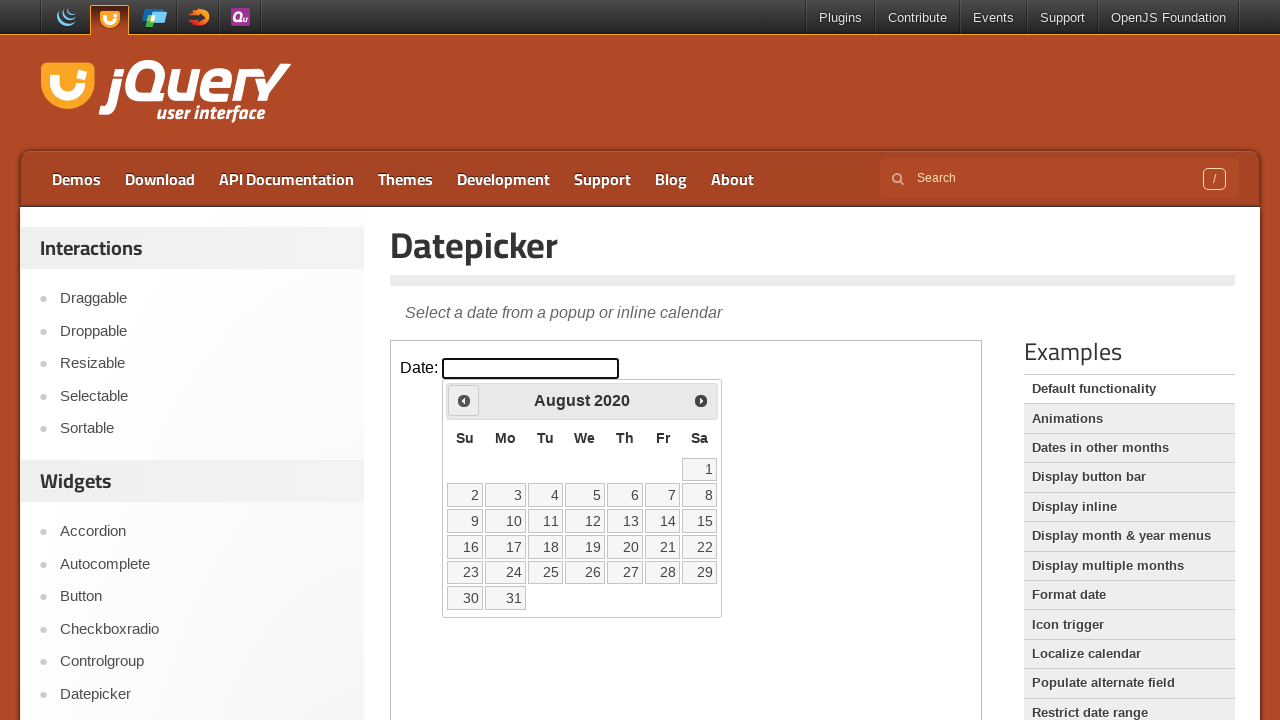

Clicked previous arrow to navigate to earlier month at (464, 400) on iframe.demo-frame >> internal:control=enter-frame >> xpath=//div[@id='ui-datepic
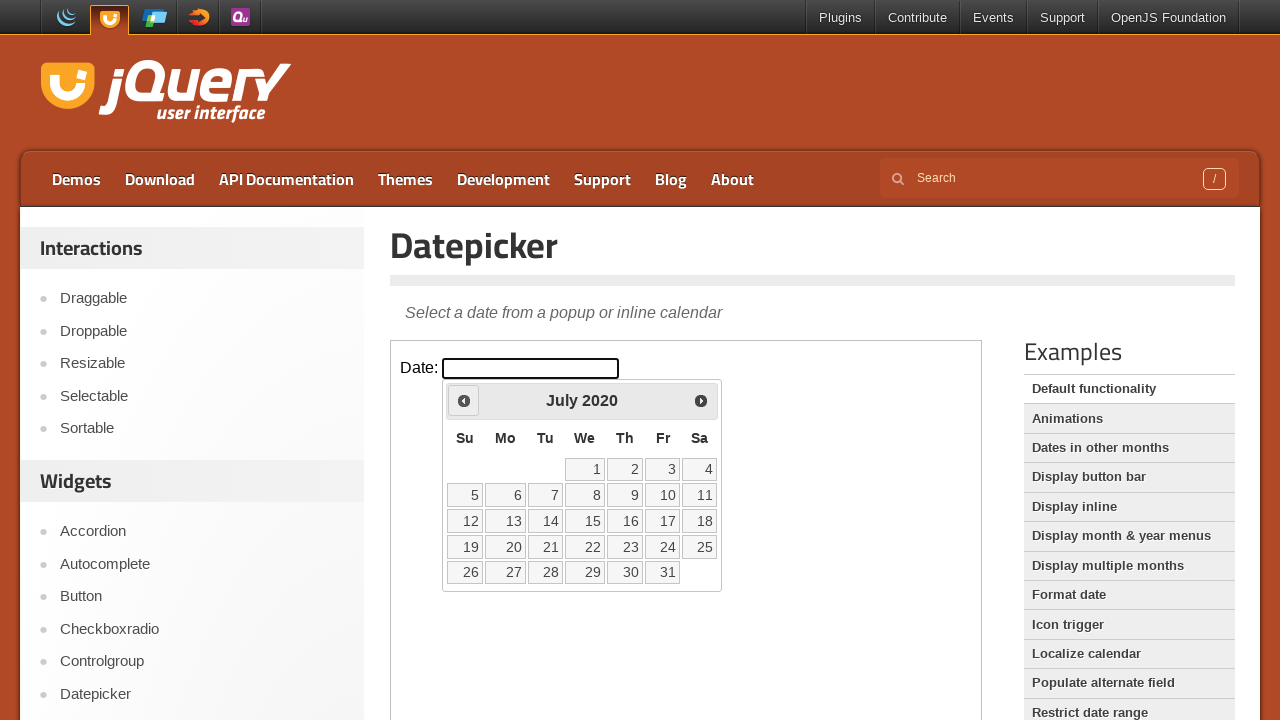

Waited 200ms for calendar to update
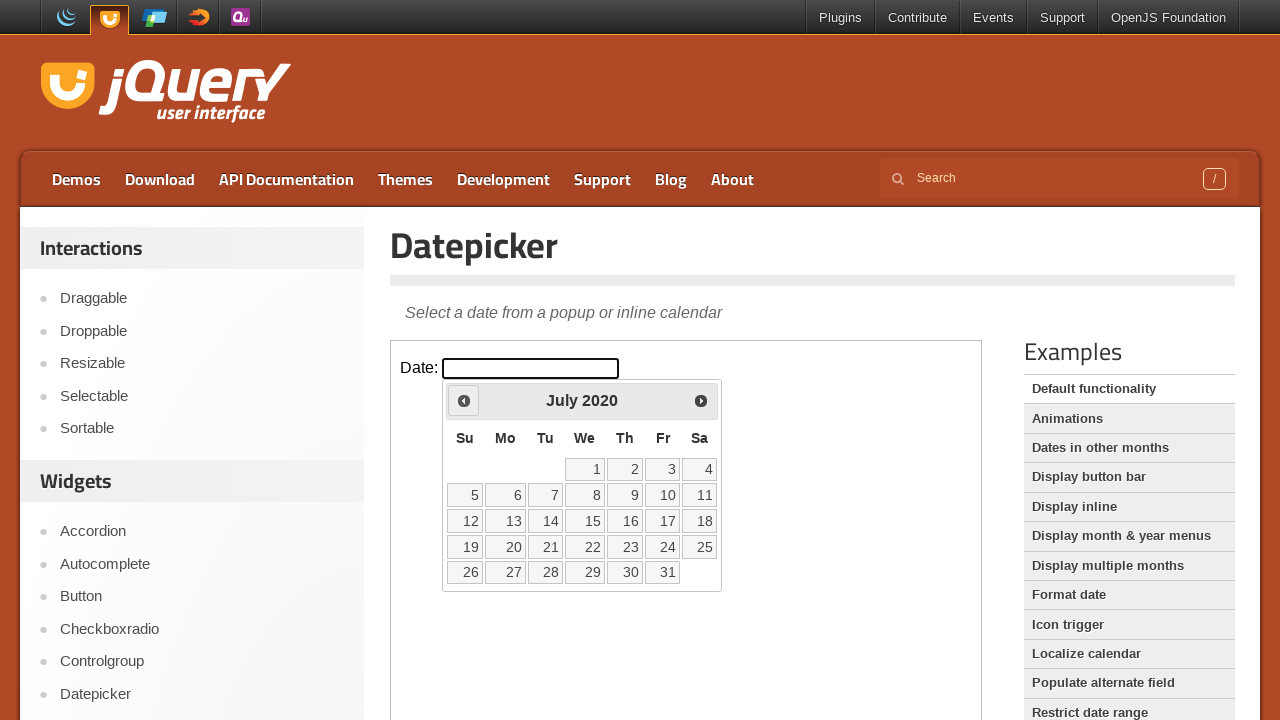

Retrieved current month from datepicker
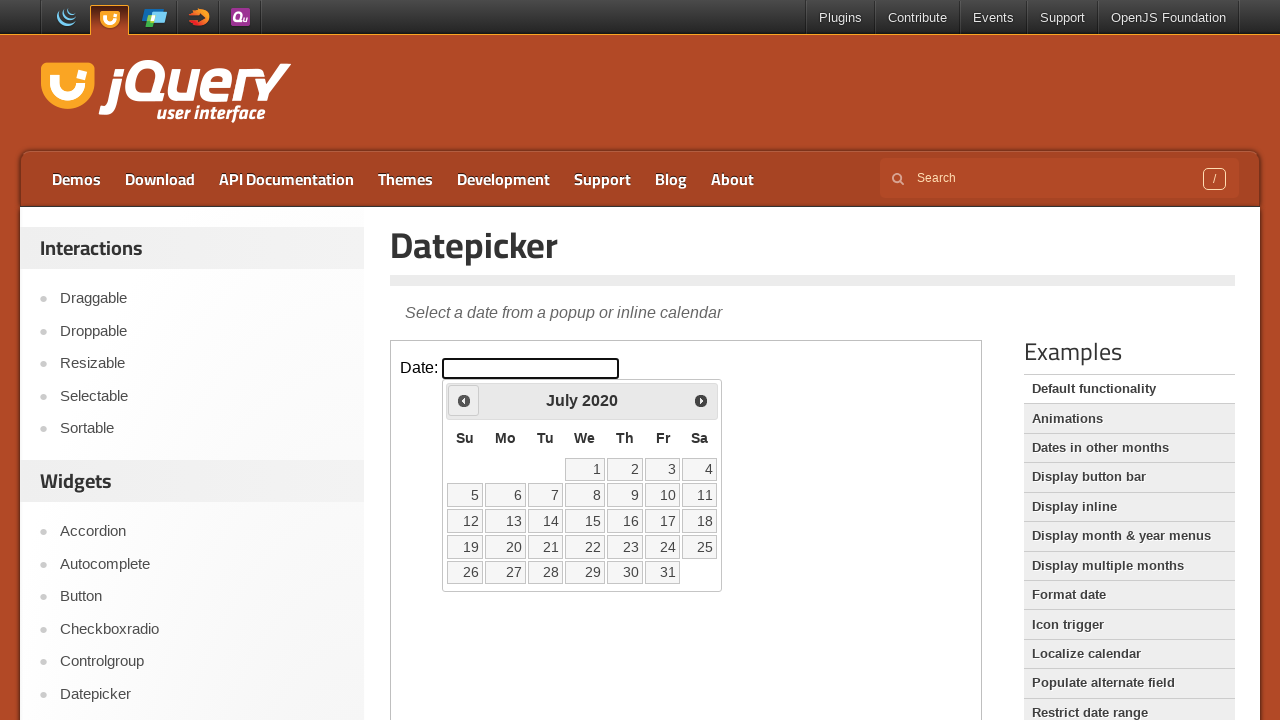

Retrieved current year from datepicker
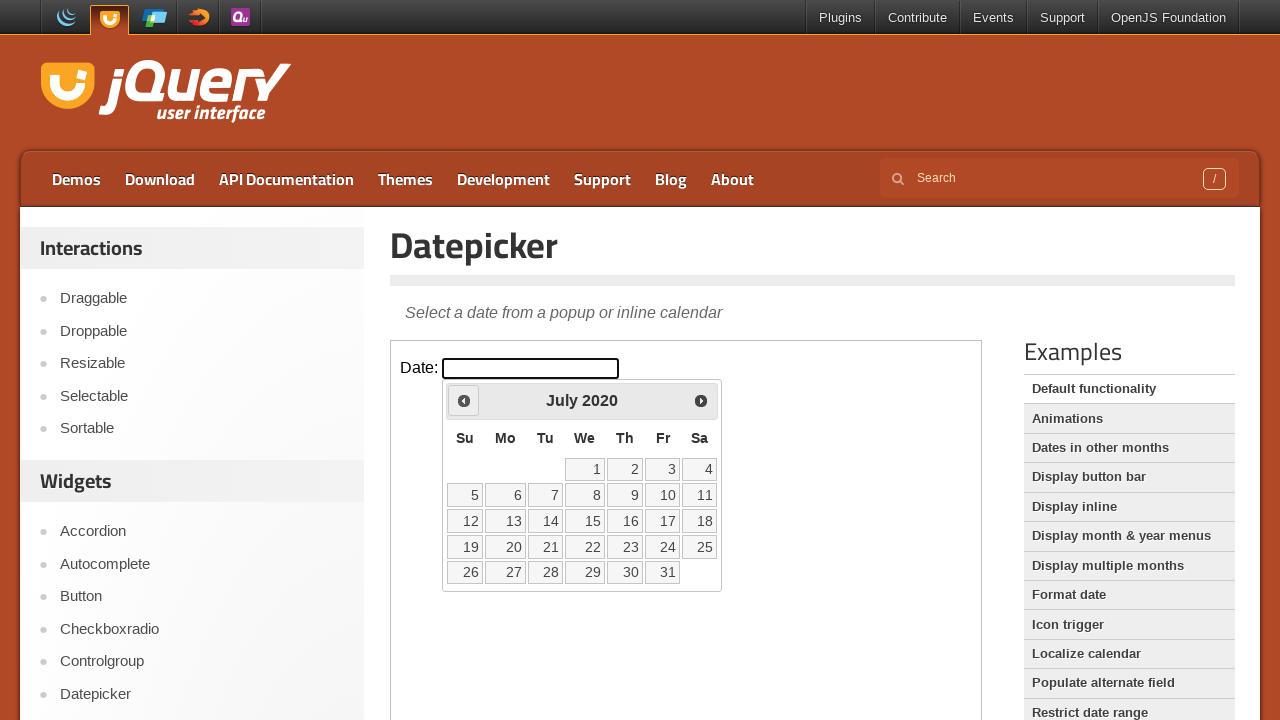

Clicked previous arrow to navigate to earlier month at (464, 400) on iframe.demo-frame >> internal:control=enter-frame >> xpath=//div[@id='ui-datepic
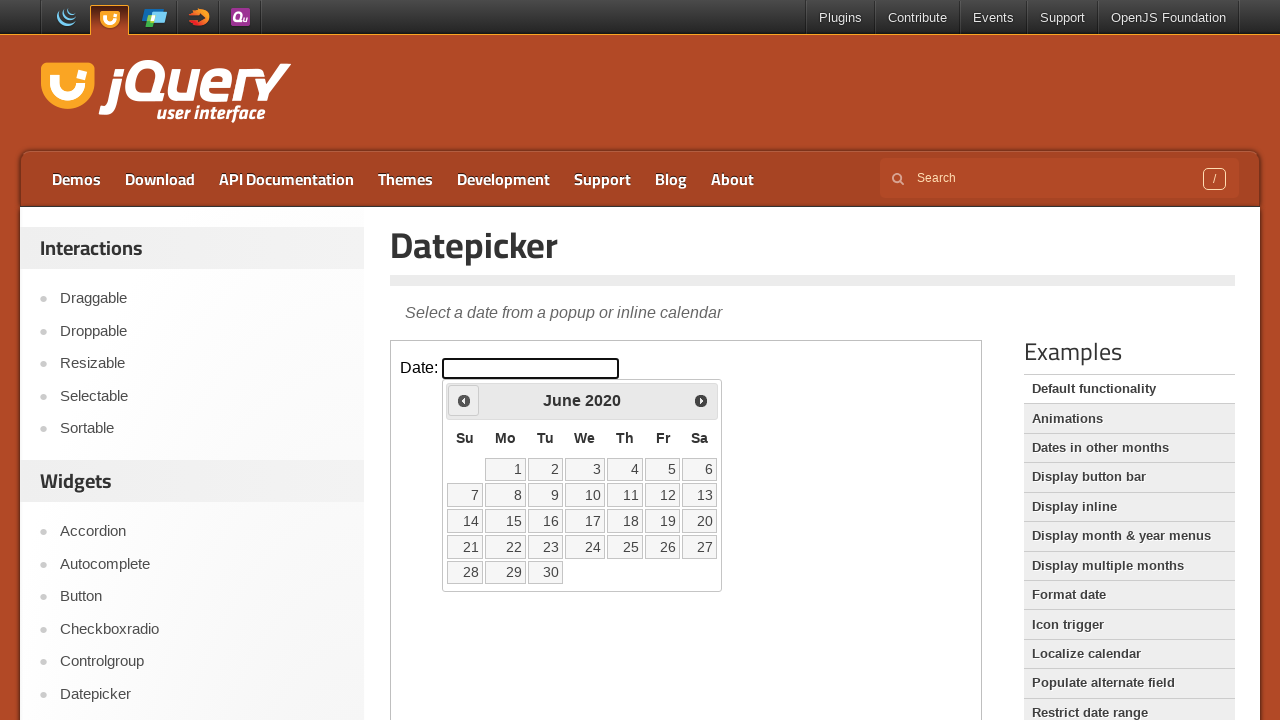

Waited 200ms for calendar to update
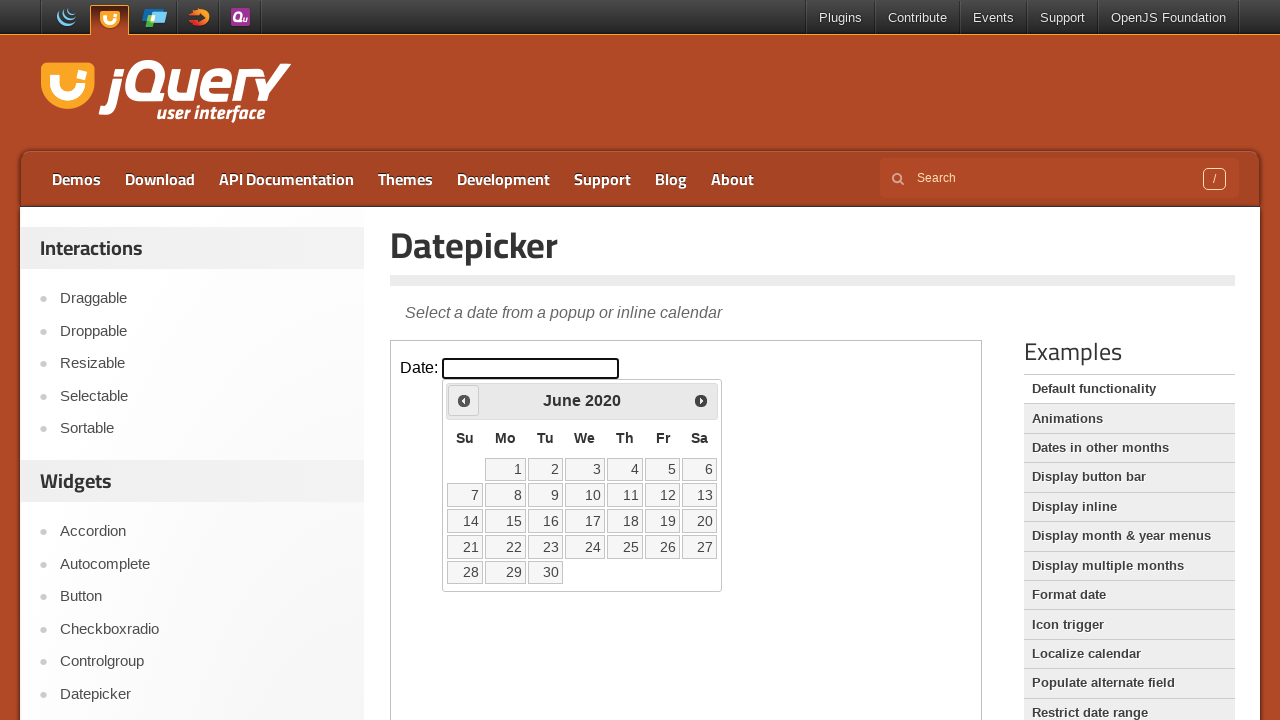

Retrieved current month from datepicker
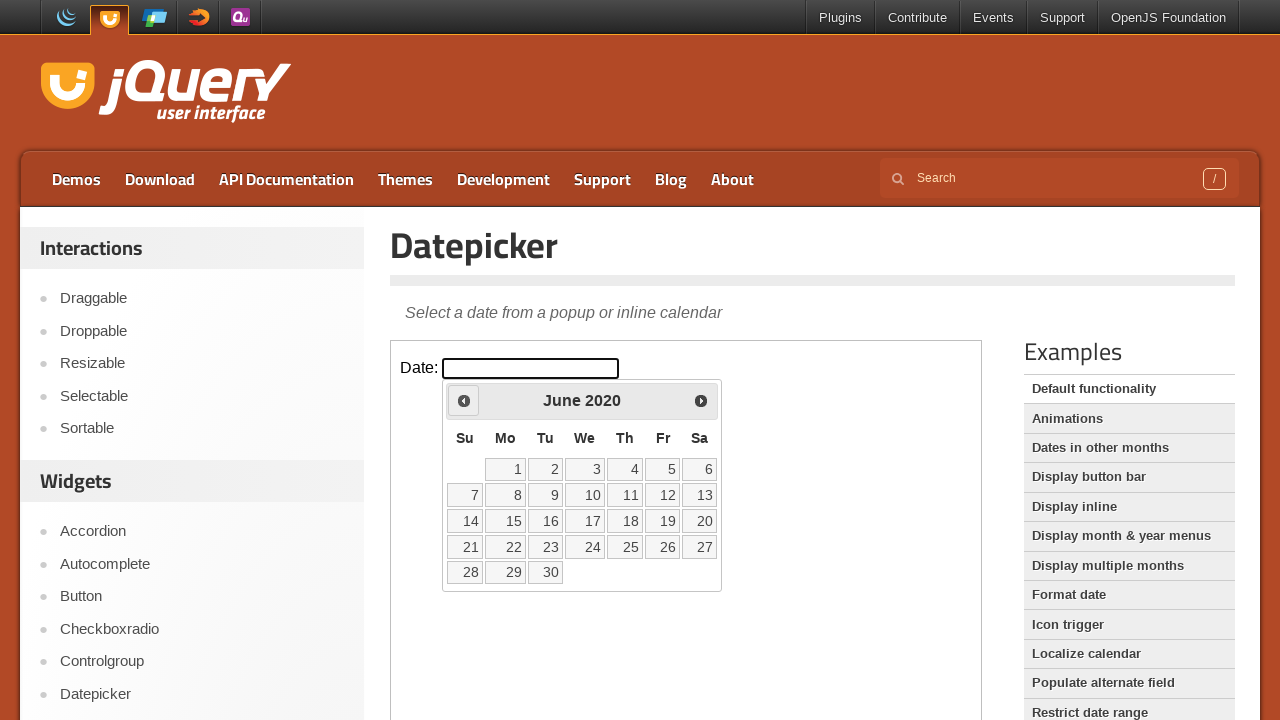

Retrieved current year from datepicker
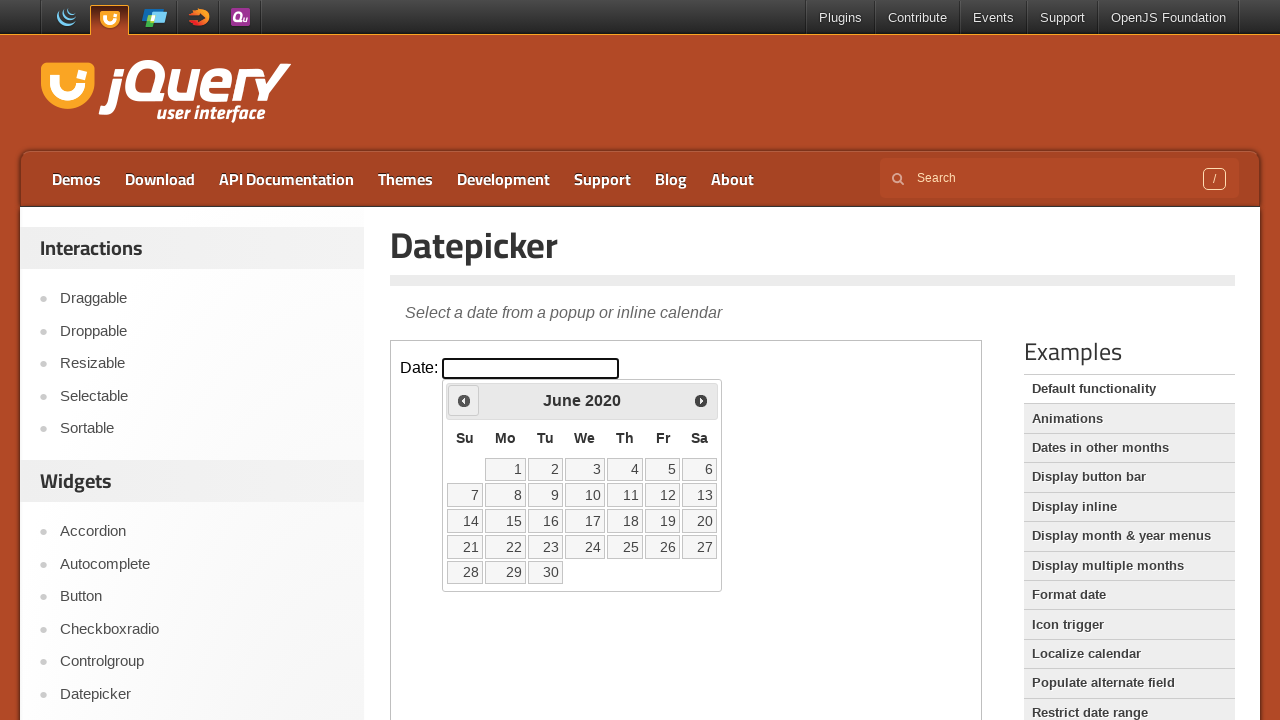

Clicked previous arrow to navigate to earlier month at (464, 400) on iframe.demo-frame >> internal:control=enter-frame >> xpath=//div[@id='ui-datepic
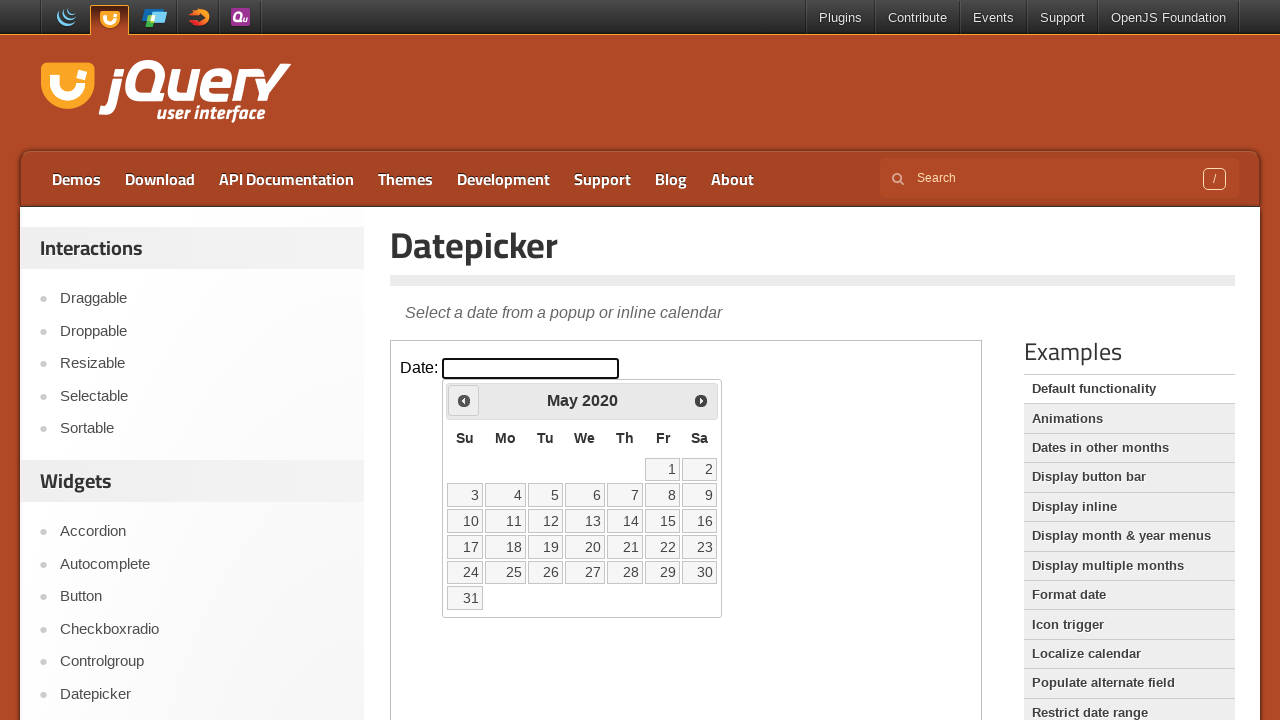

Waited 200ms for calendar to update
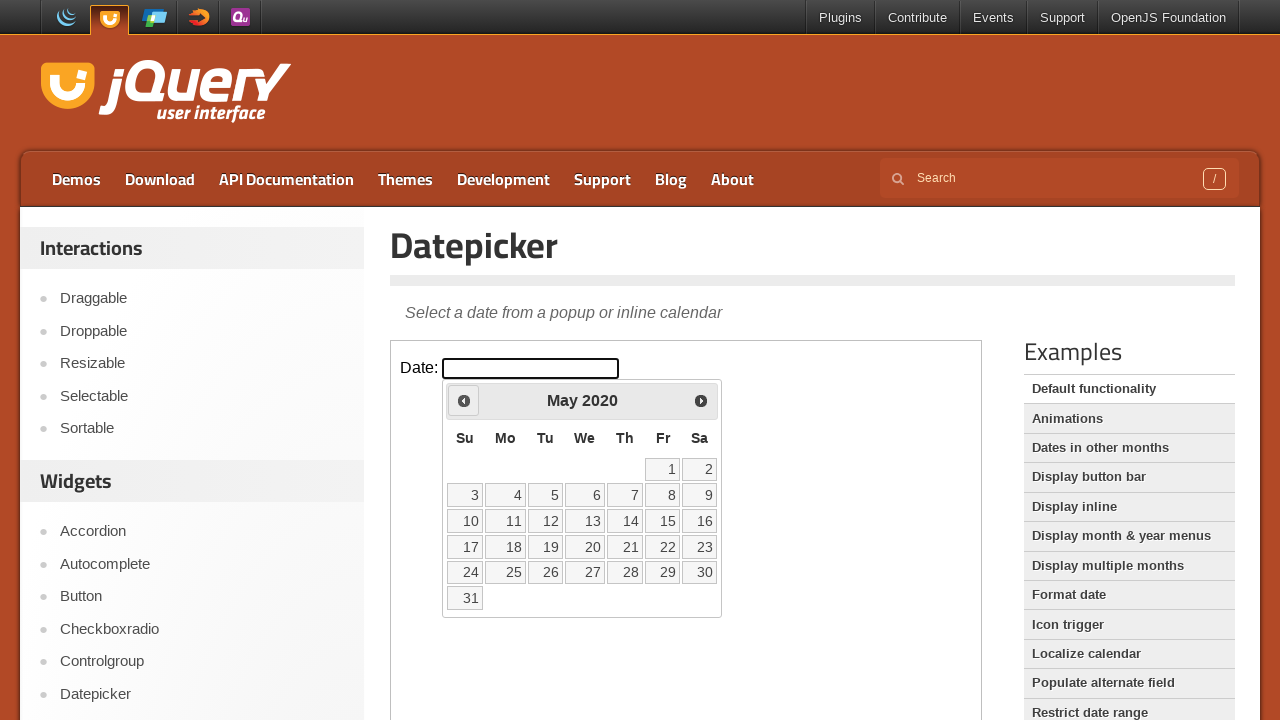

Retrieved current month from datepicker
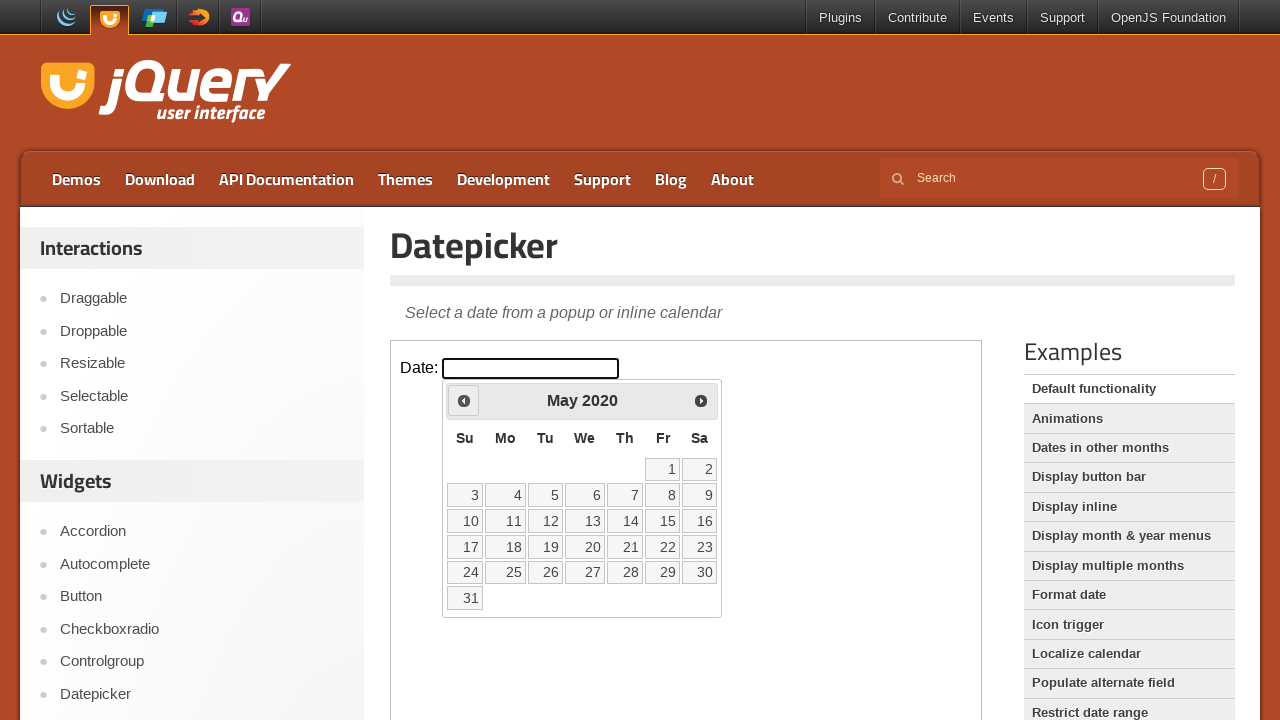

Retrieved current year from datepicker
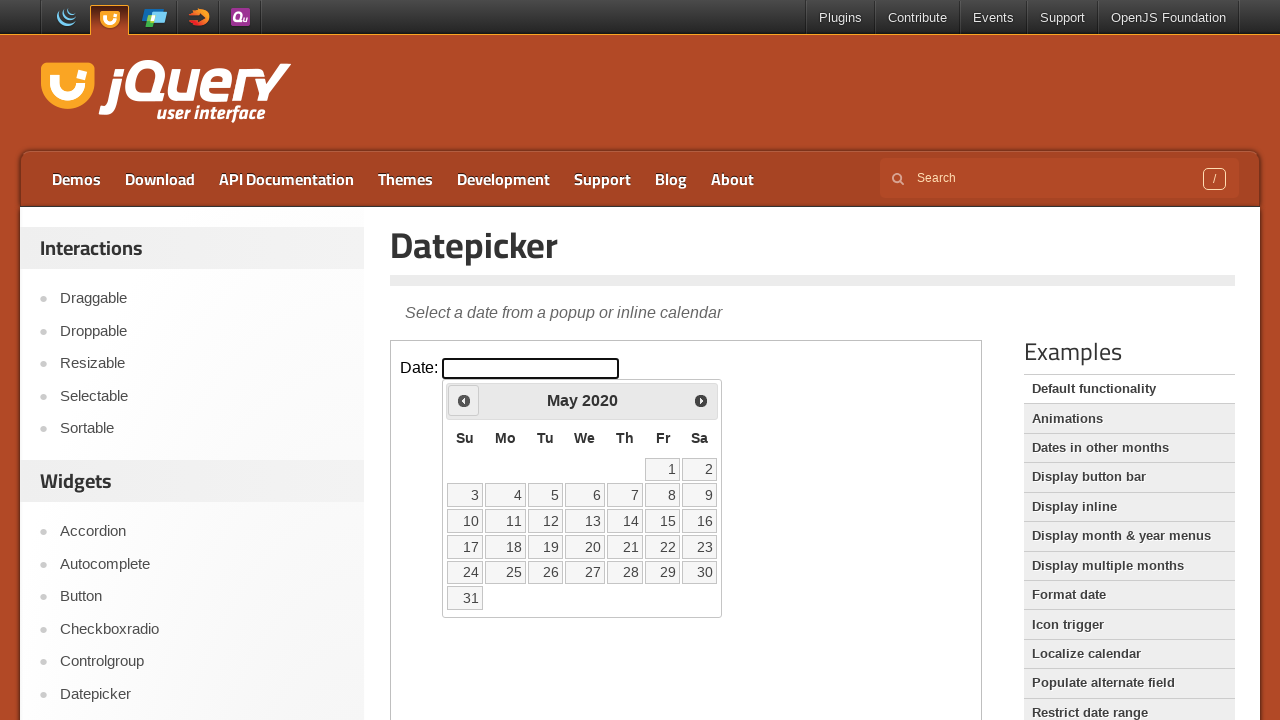

Clicked previous arrow to navigate to earlier month at (464, 400) on iframe.demo-frame >> internal:control=enter-frame >> xpath=//div[@id='ui-datepic
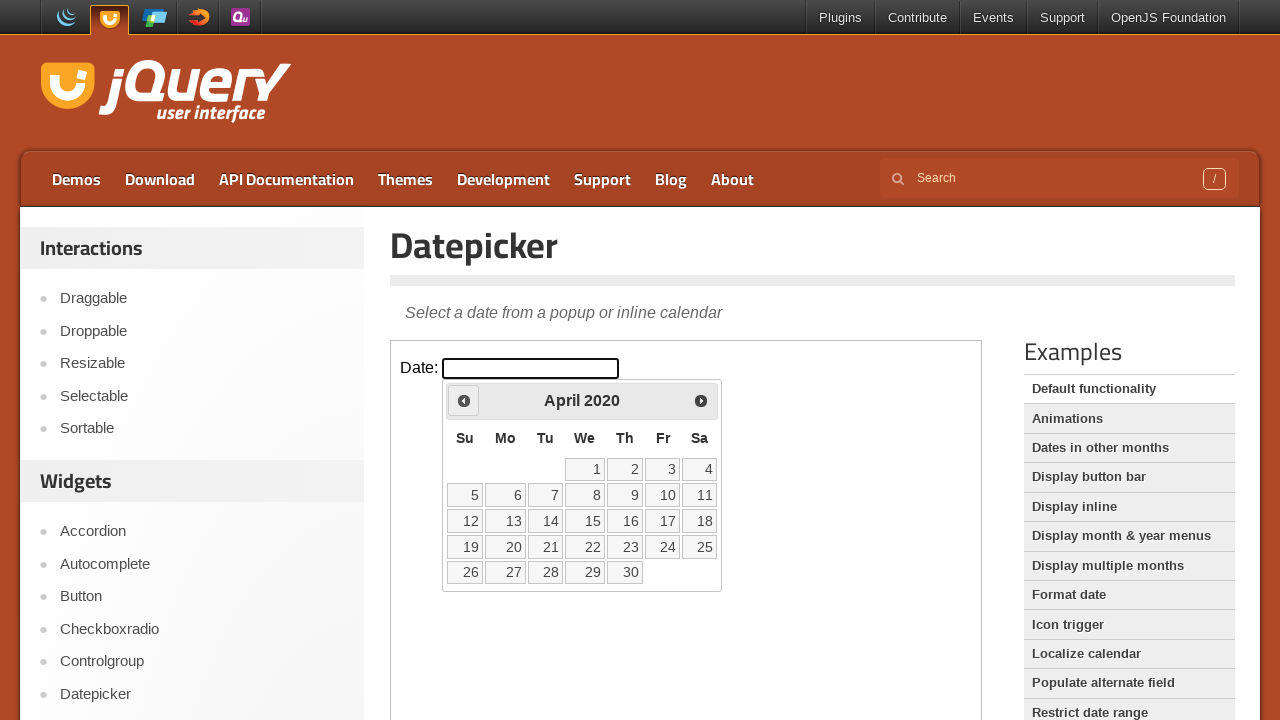

Waited 200ms for calendar to update
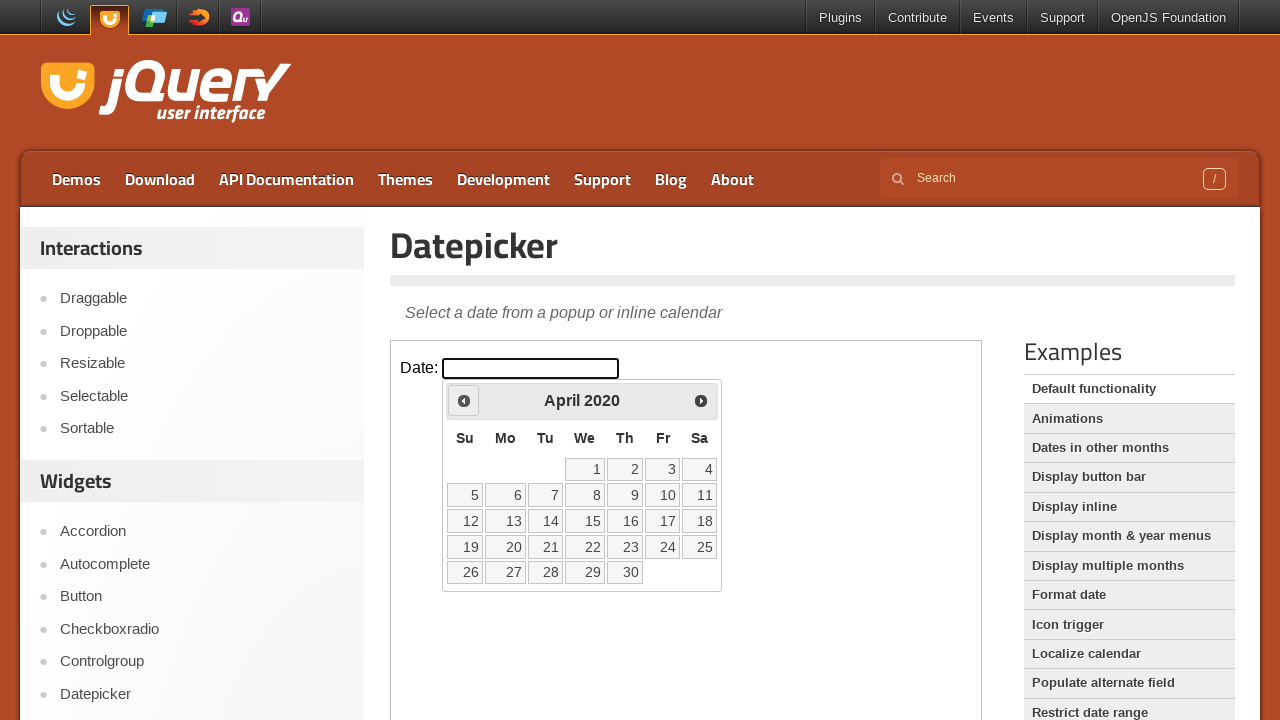

Retrieved current month from datepicker
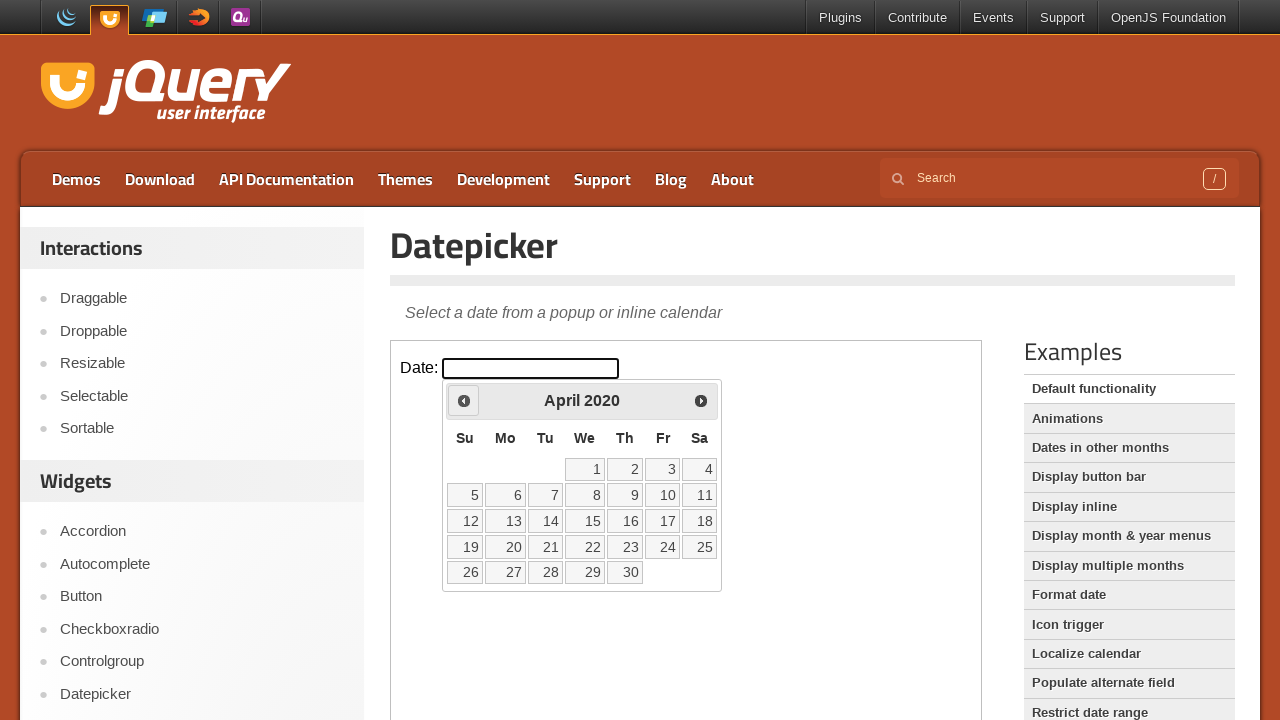

Retrieved current year from datepicker
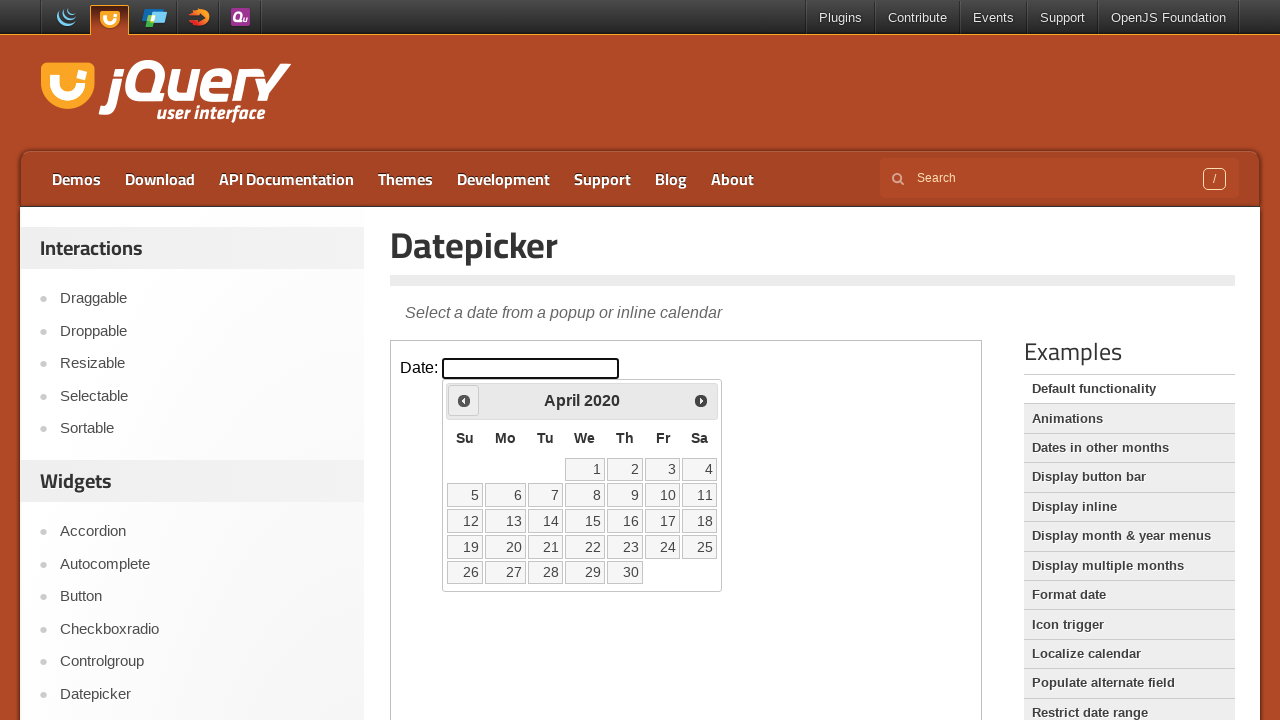

Clicked previous arrow to navigate to earlier month at (464, 400) on iframe.demo-frame >> internal:control=enter-frame >> xpath=//div[@id='ui-datepic
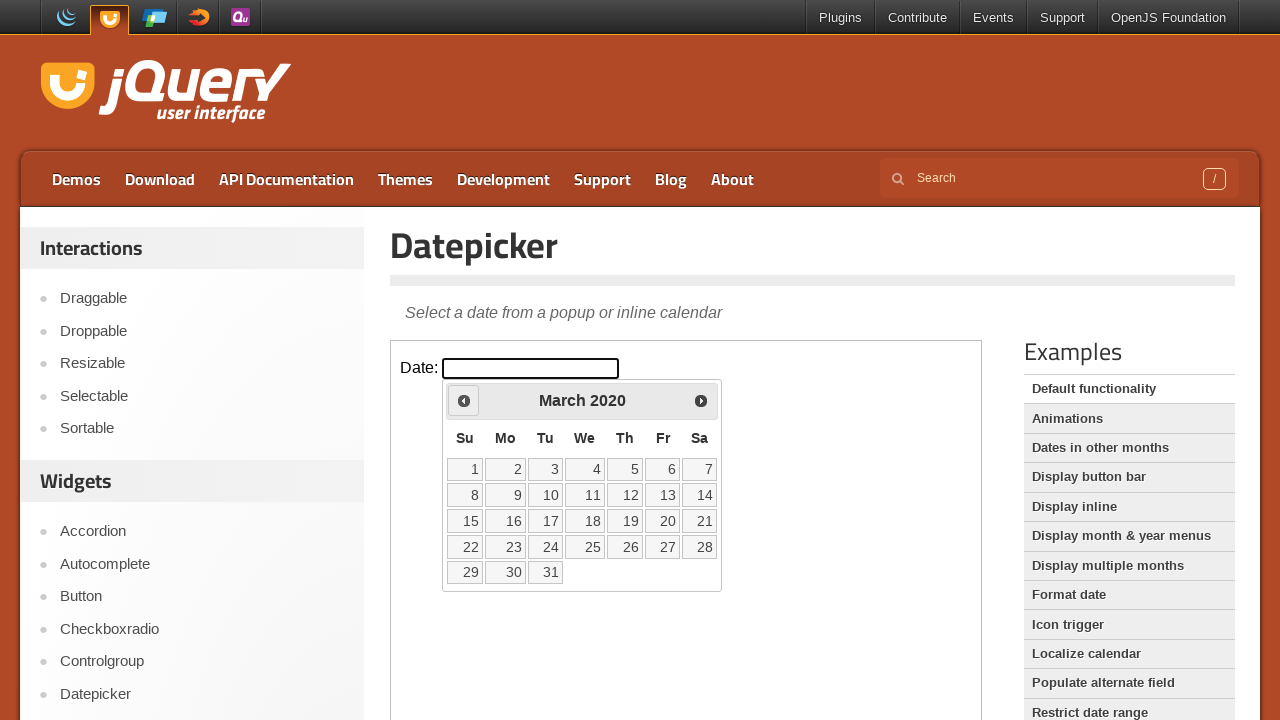

Waited 200ms for calendar to update
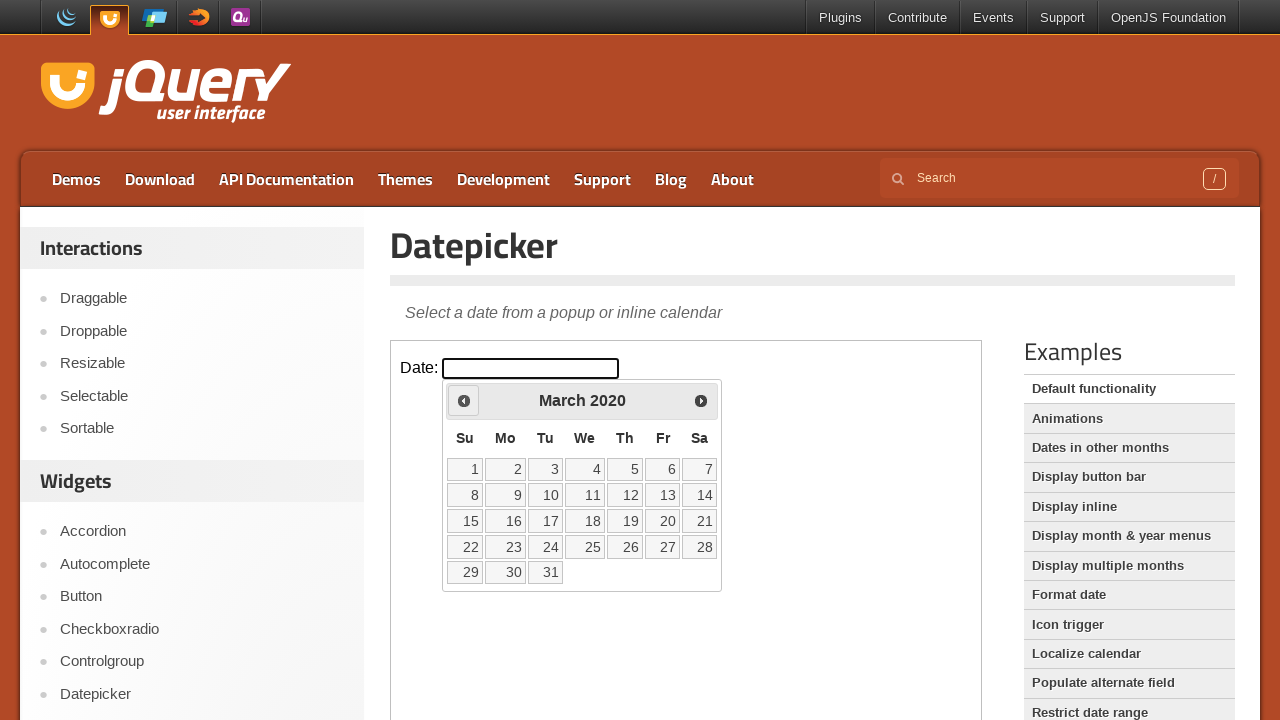

Retrieved current month from datepicker
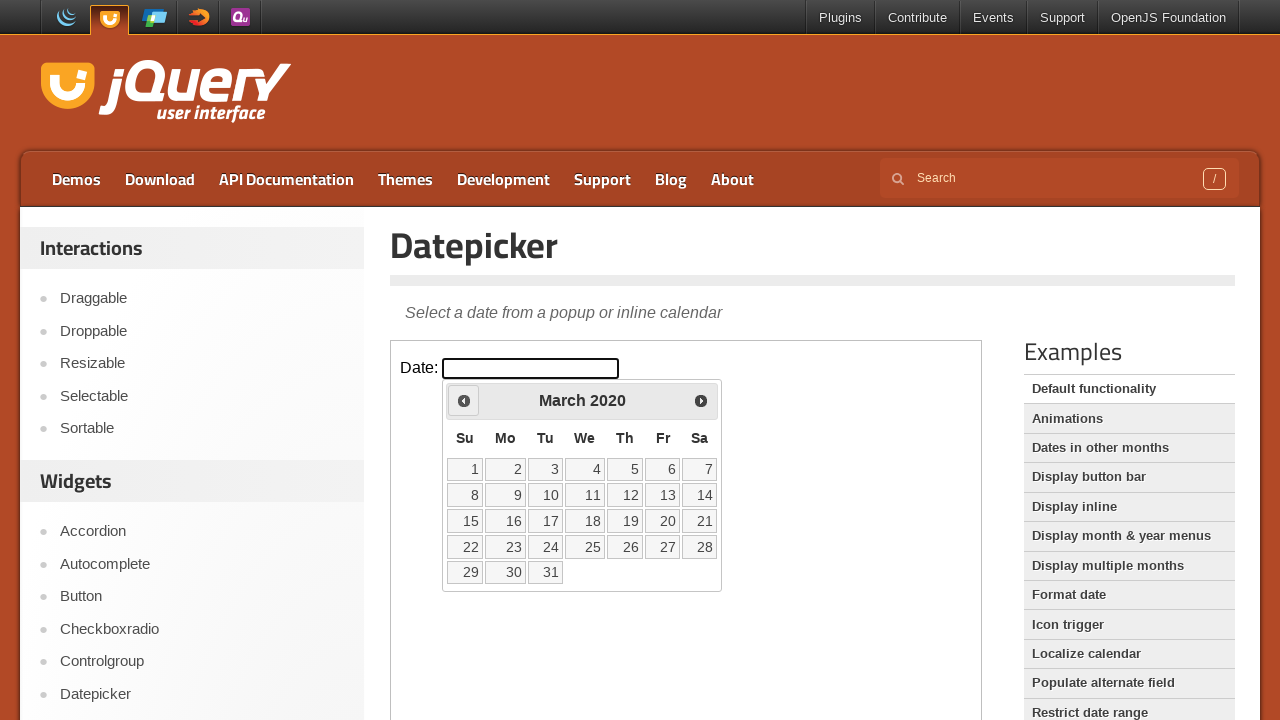

Retrieved current year from datepicker
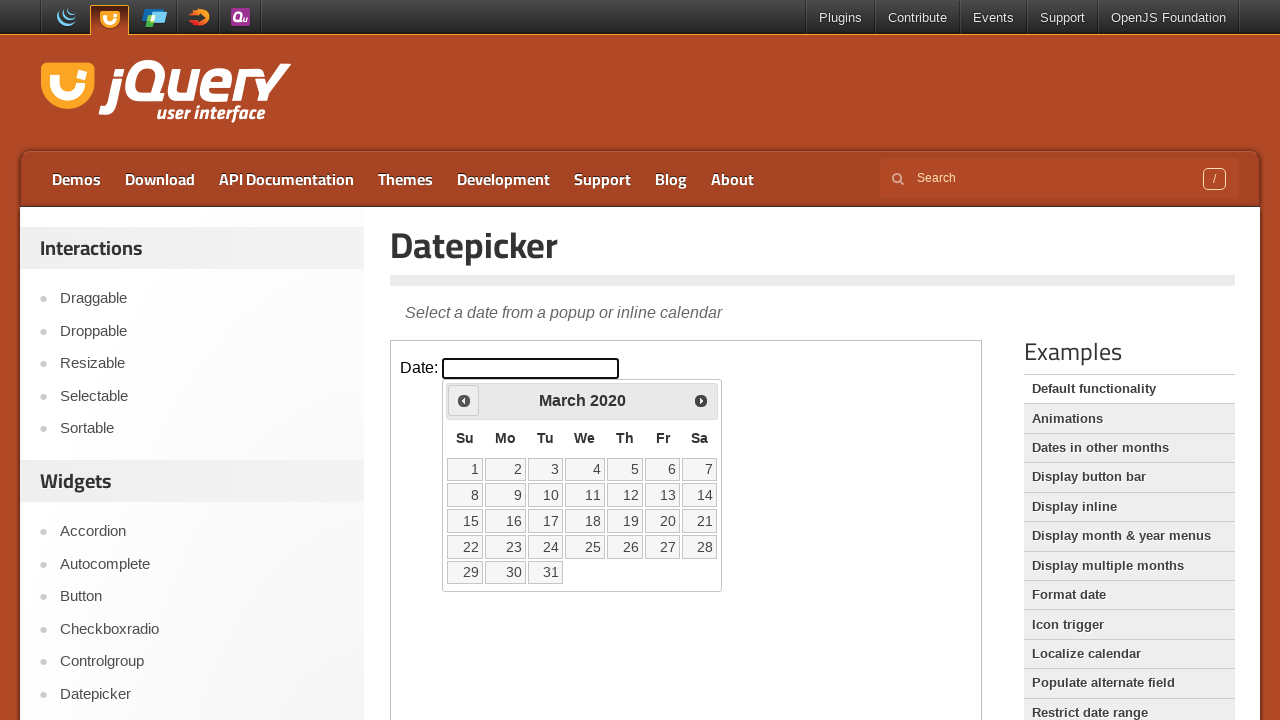

Clicked previous arrow to navigate to earlier month at (464, 400) on iframe.demo-frame >> internal:control=enter-frame >> xpath=//div[@id='ui-datepic
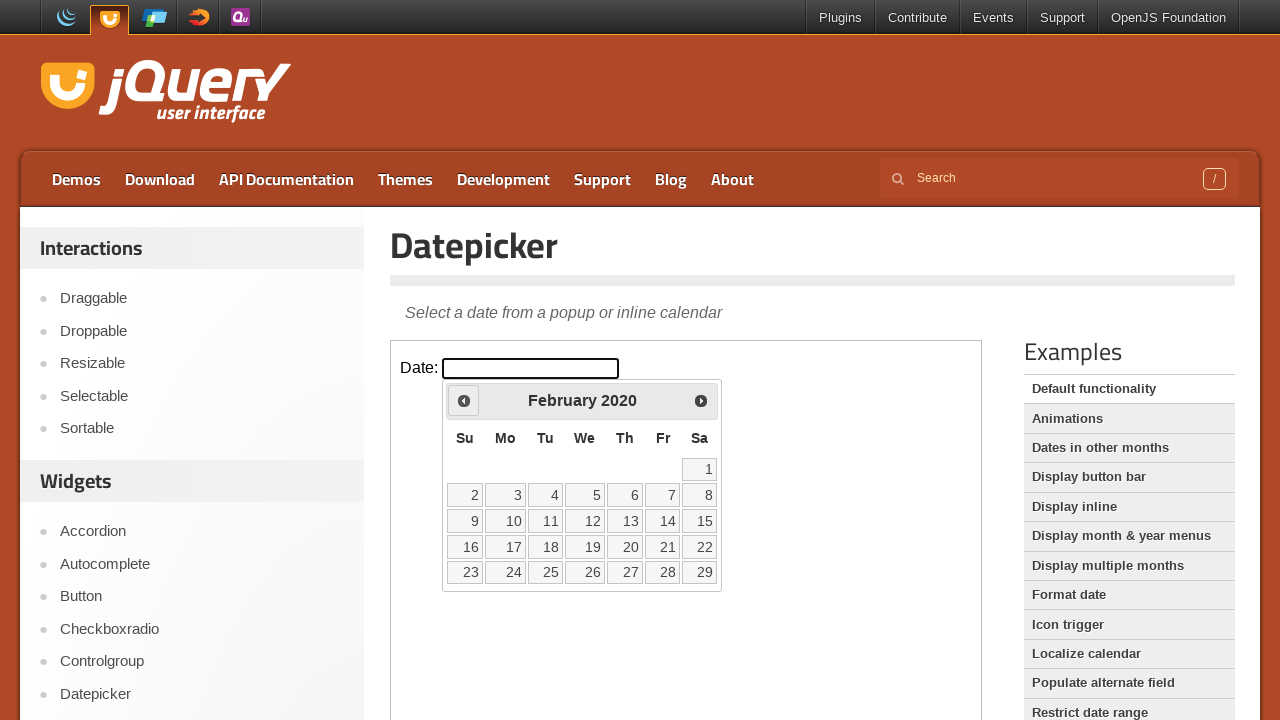

Waited 200ms for calendar to update
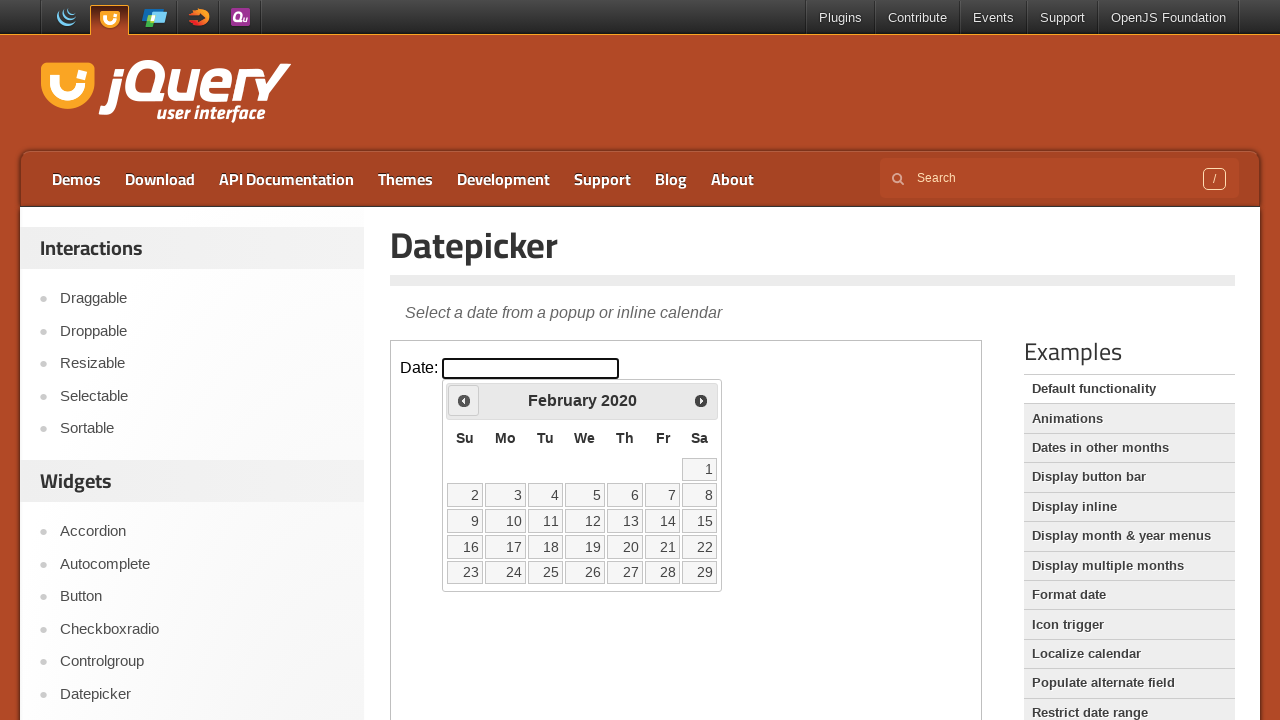

Retrieved current month from datepicker
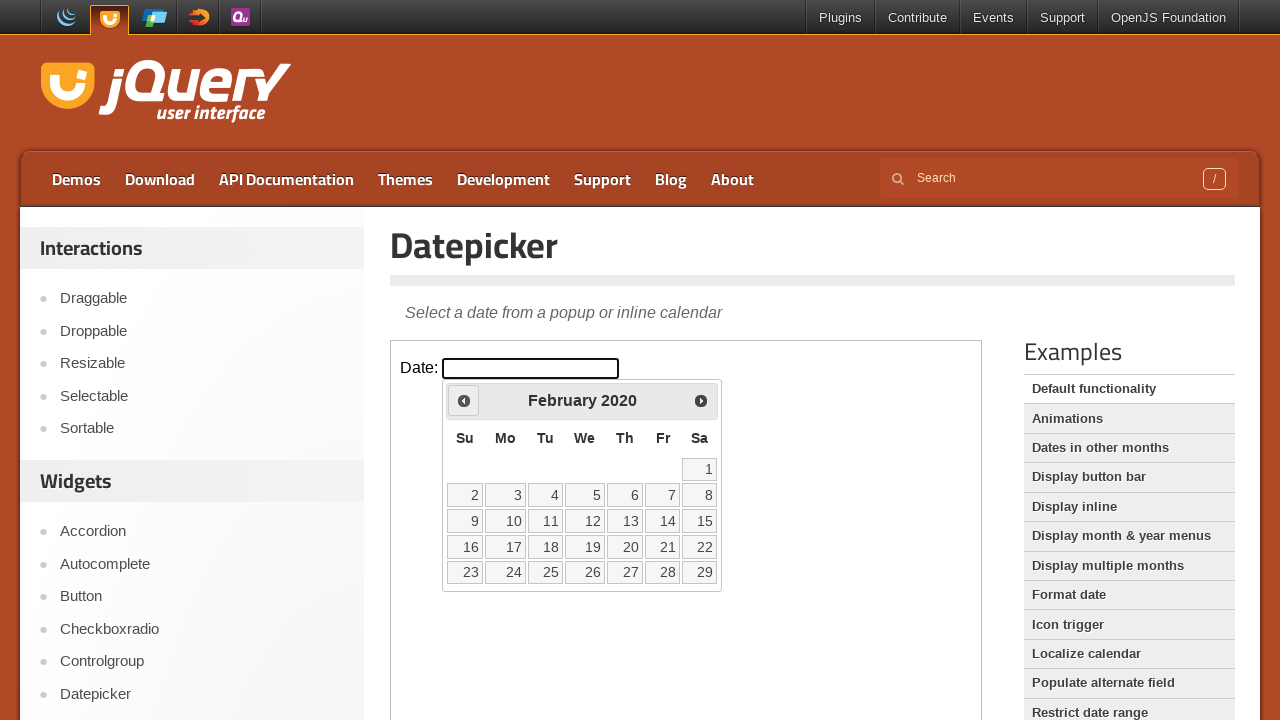

Retrieved current year from datepicker
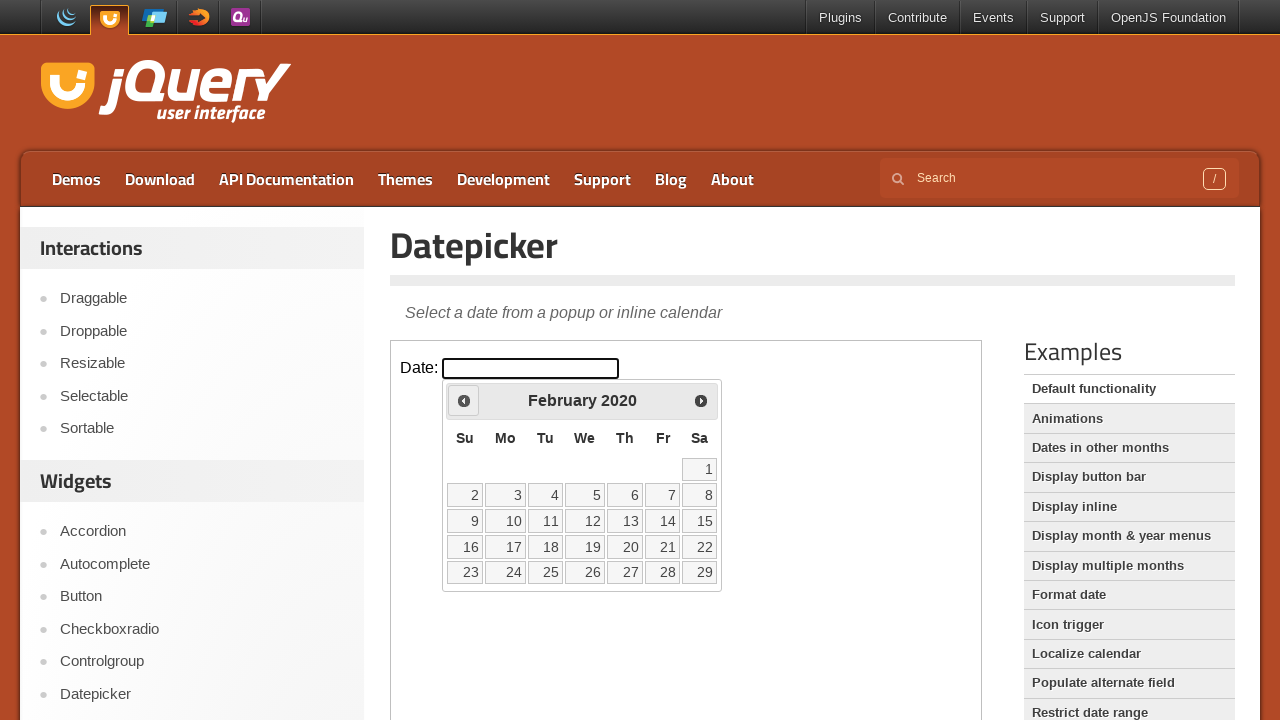

Clicked previous arrow to navigate to earlier month at (464, 400) on iframe.demo-frame >> internal:control=enter-frame >> xpath=//div[@id='ui-datepic
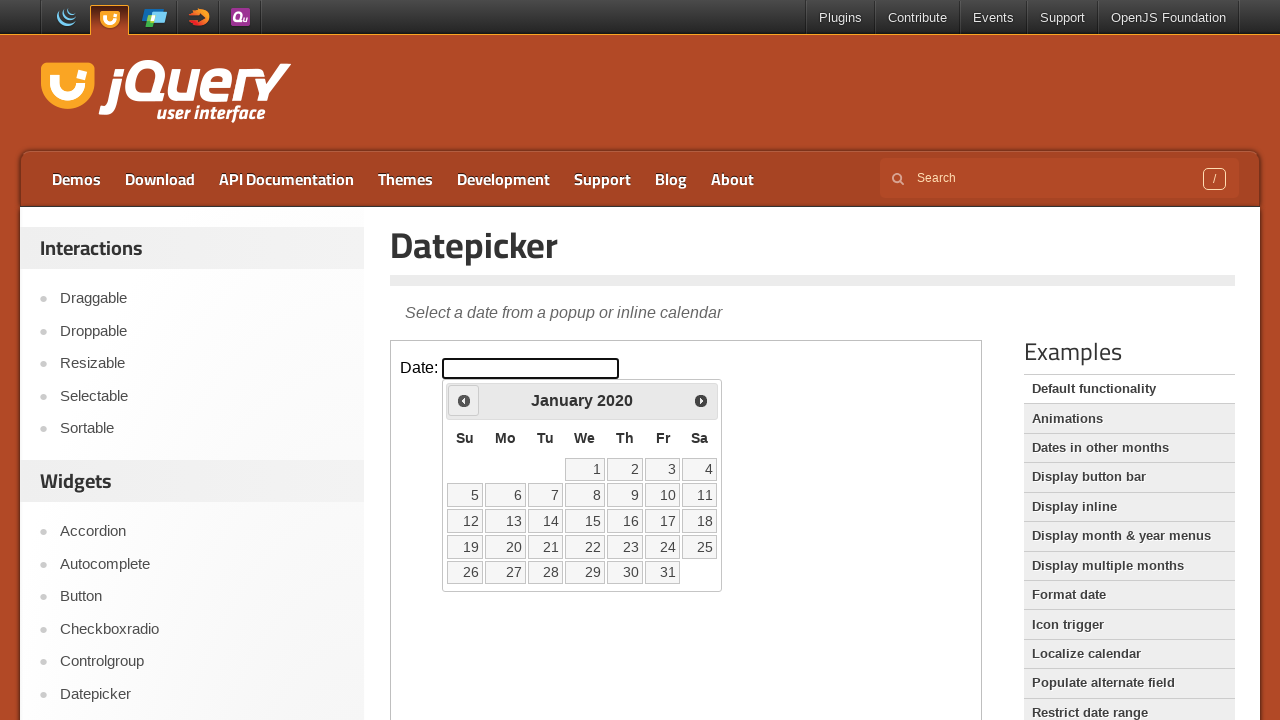

Waited 200ms for calendar to update
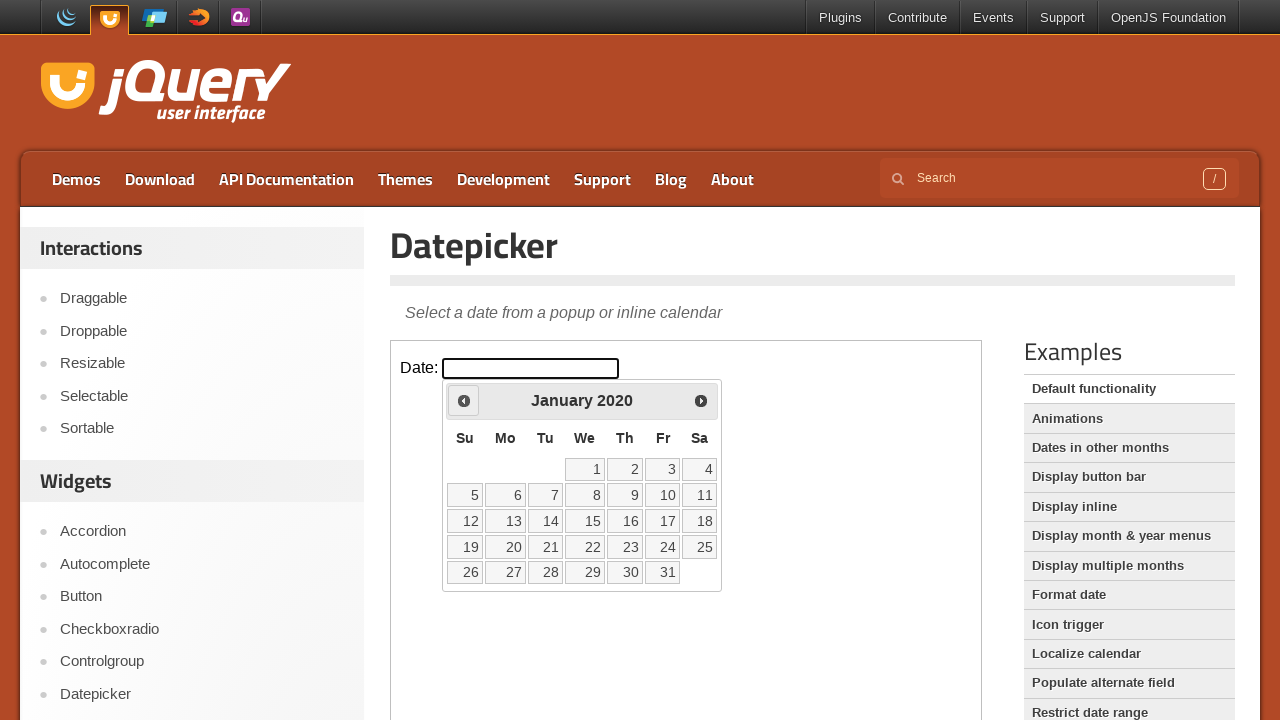

Retrieved current month from datepicker
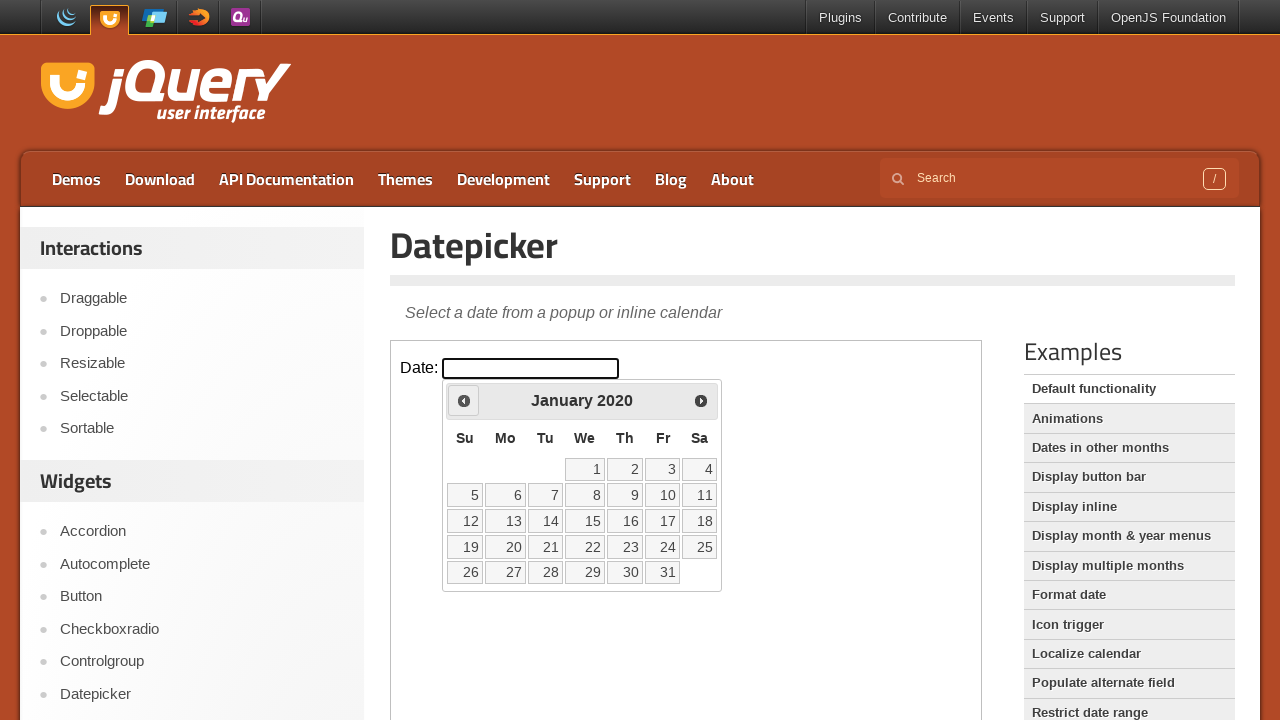

Retrieved current year from datepicker
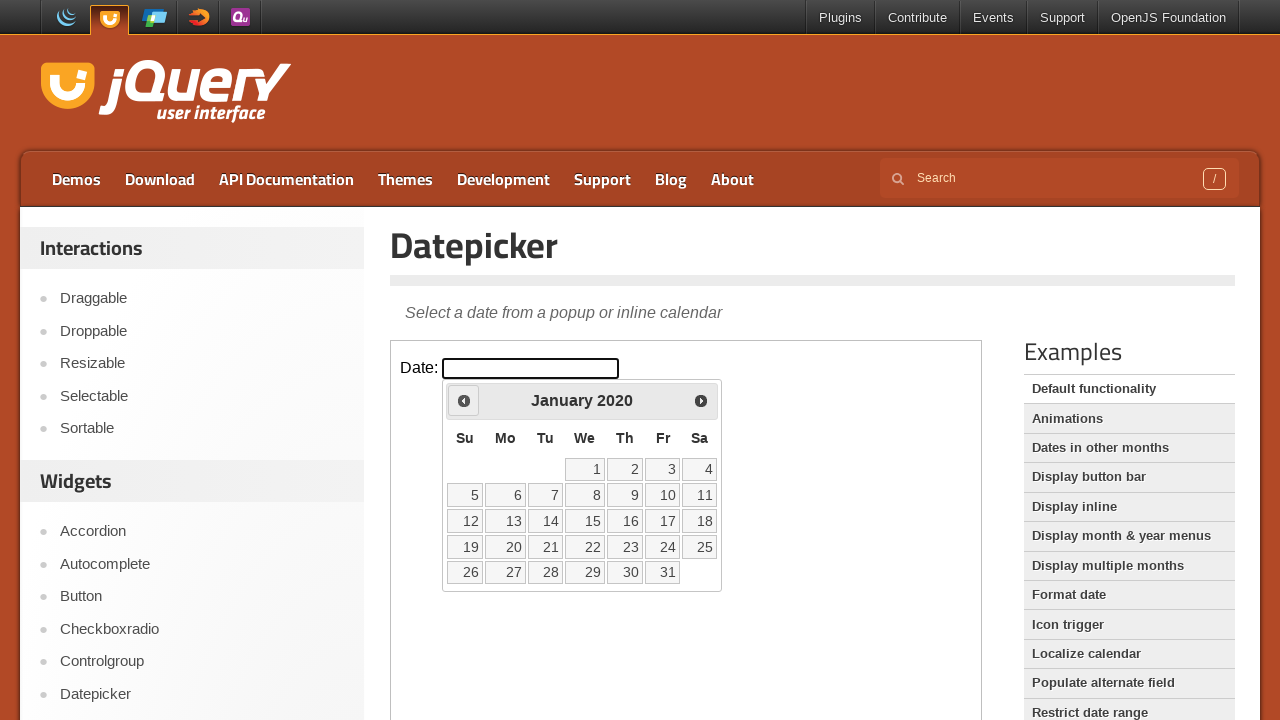

Clicked previous arrow to navigate to earlier month at (464, 400) on iframe.demo-frame >> internal:control=enter-frame >> xpath=//div[@id='ui-datepic
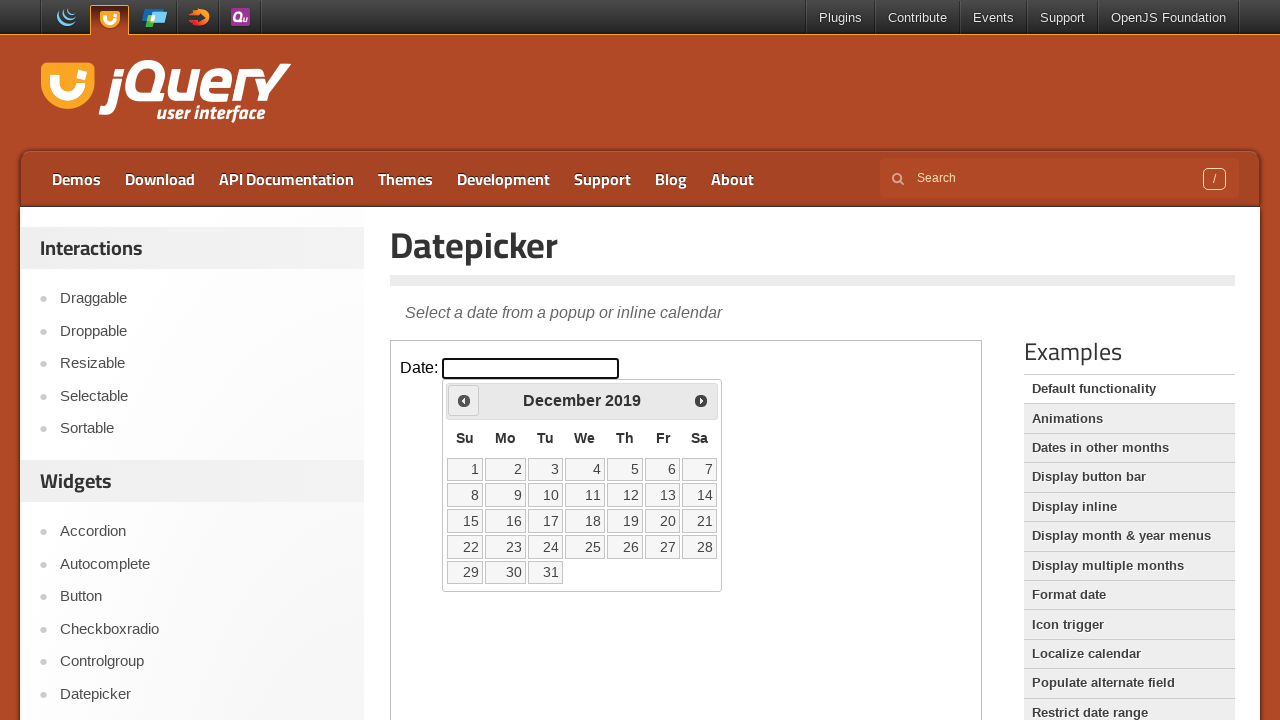

Waited 200ms for calendar to update
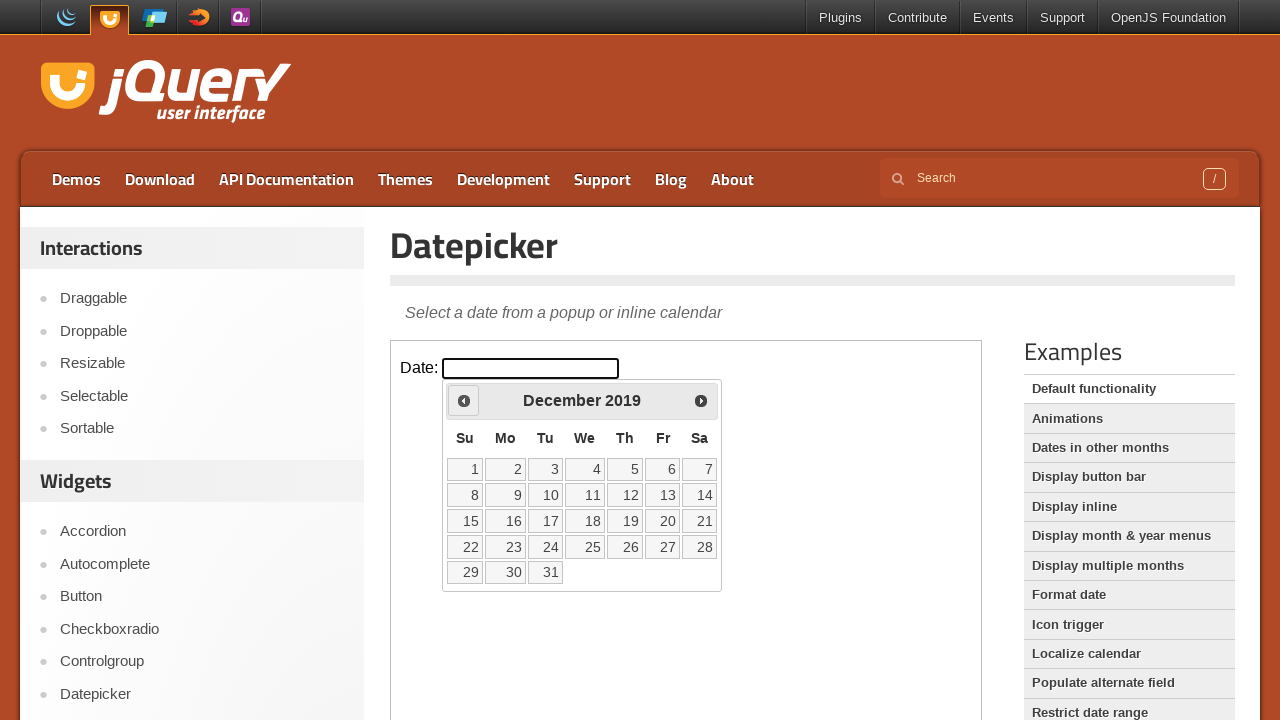

Retrieved current month from datepicker
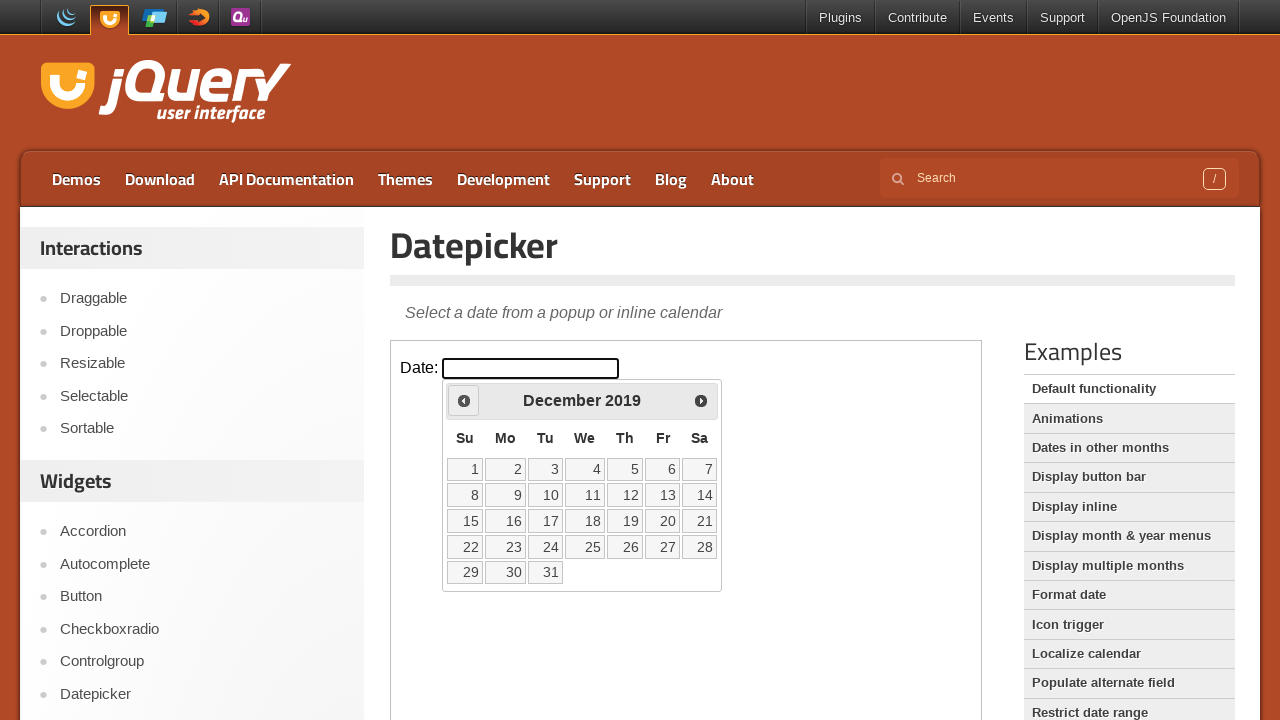

Retrieved current year from datepicker
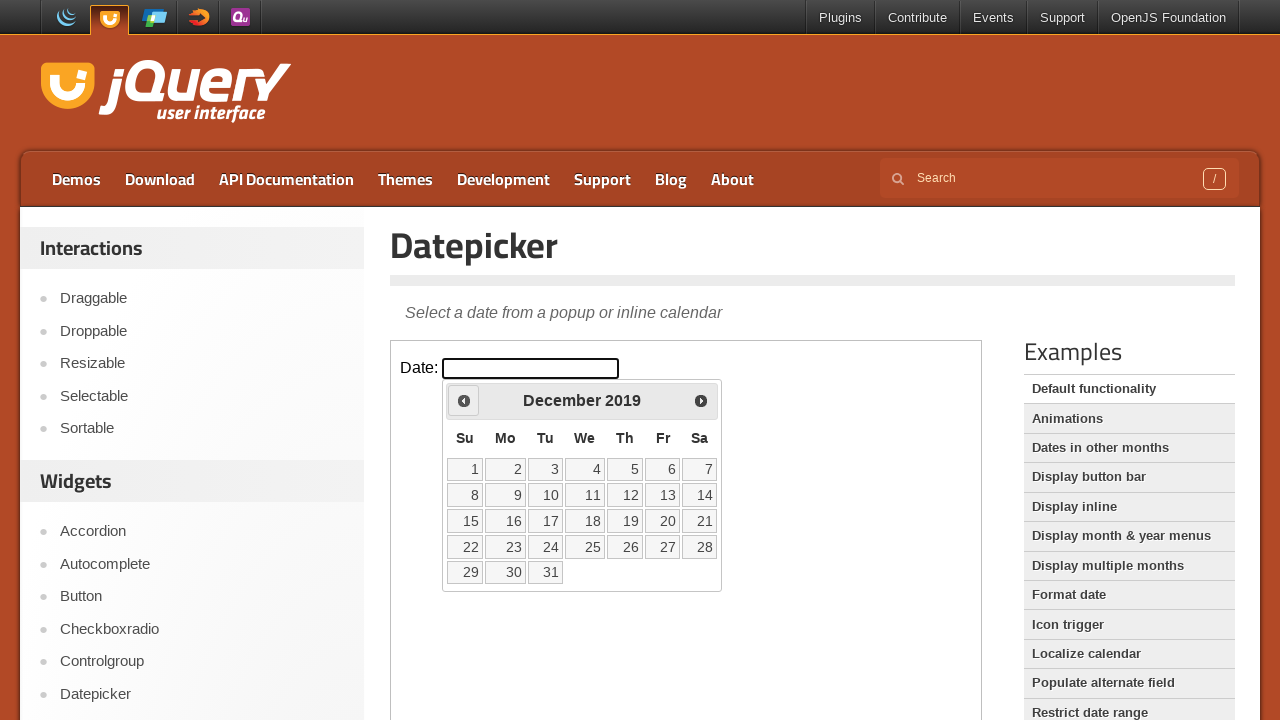

Clicked previous arrow to navigate to earlier month at (464, 400) on iframe.demo-frame >> internal:control=enter-frame >> xpath=//div[@id='ui-datepic
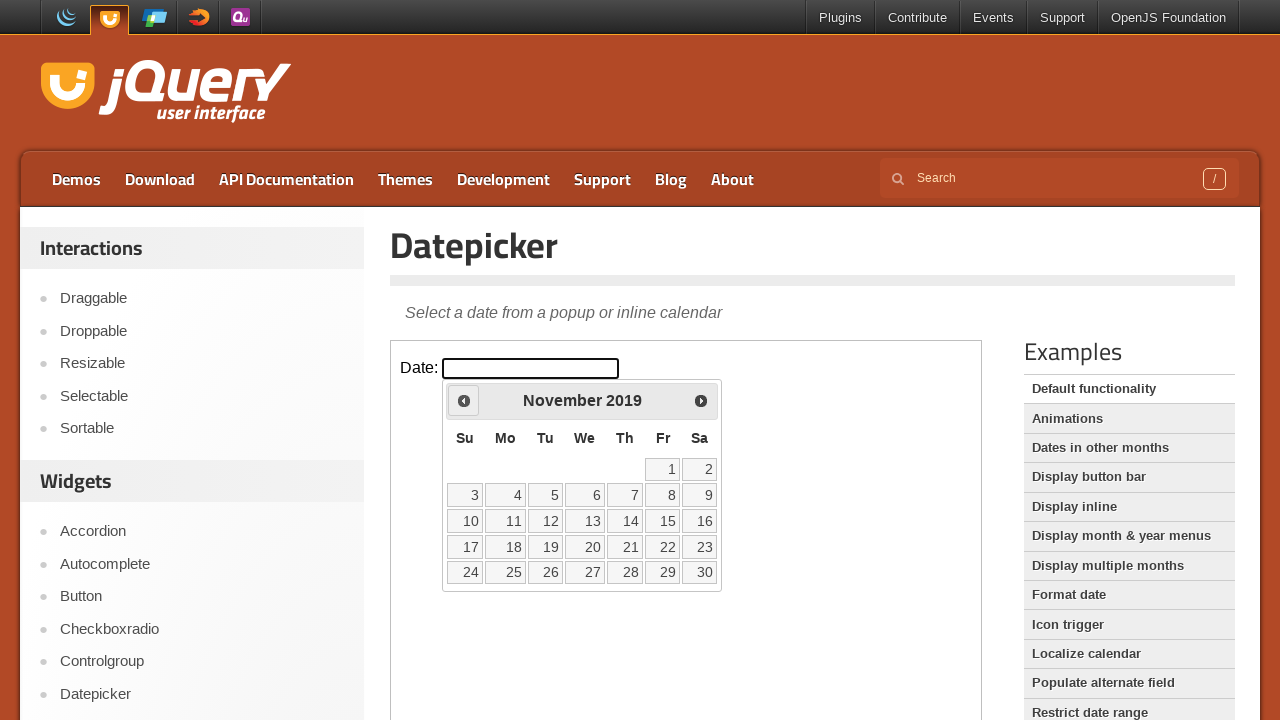

Waited 200ms for calendar to update
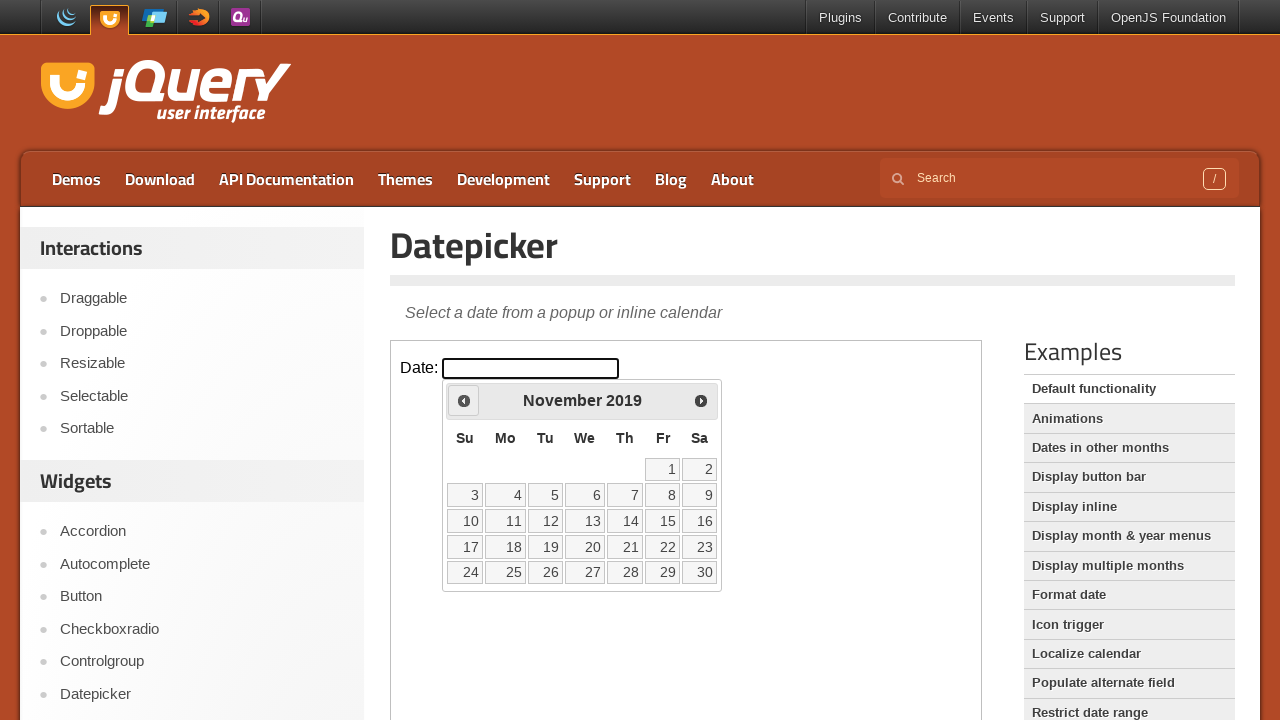

Retrieved current month from datepicker
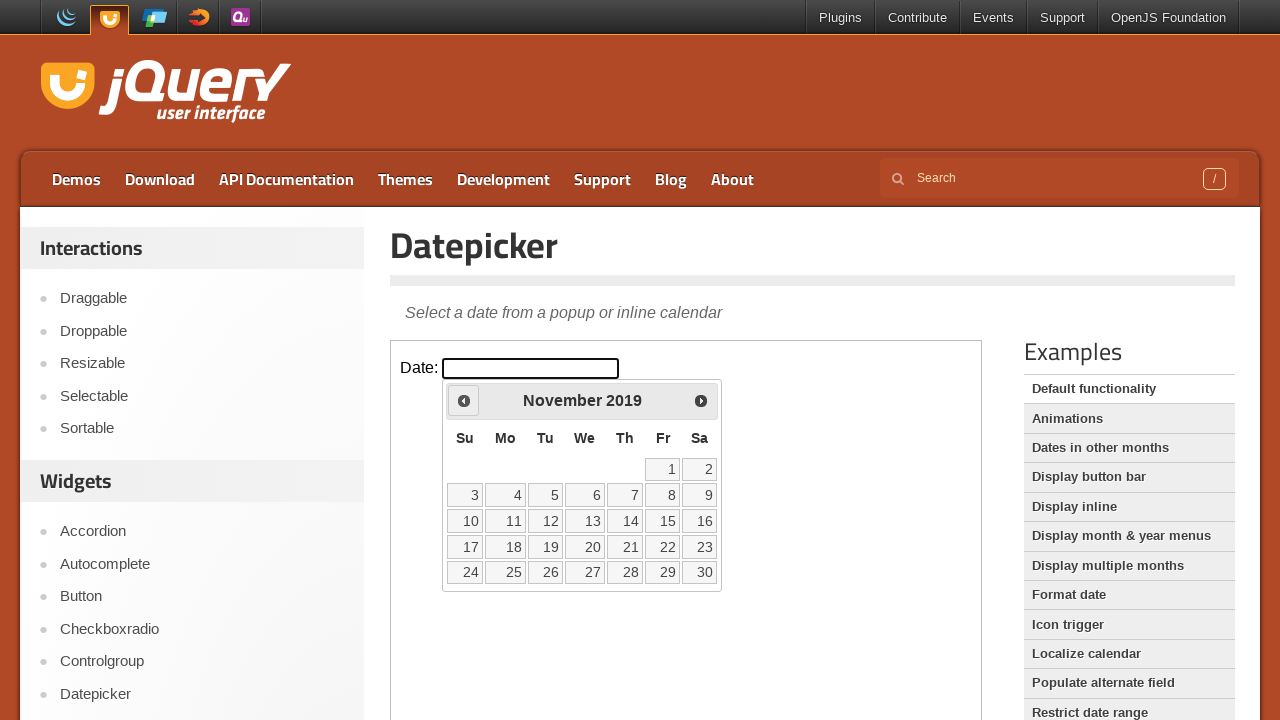

Retrieved current year from datepicker
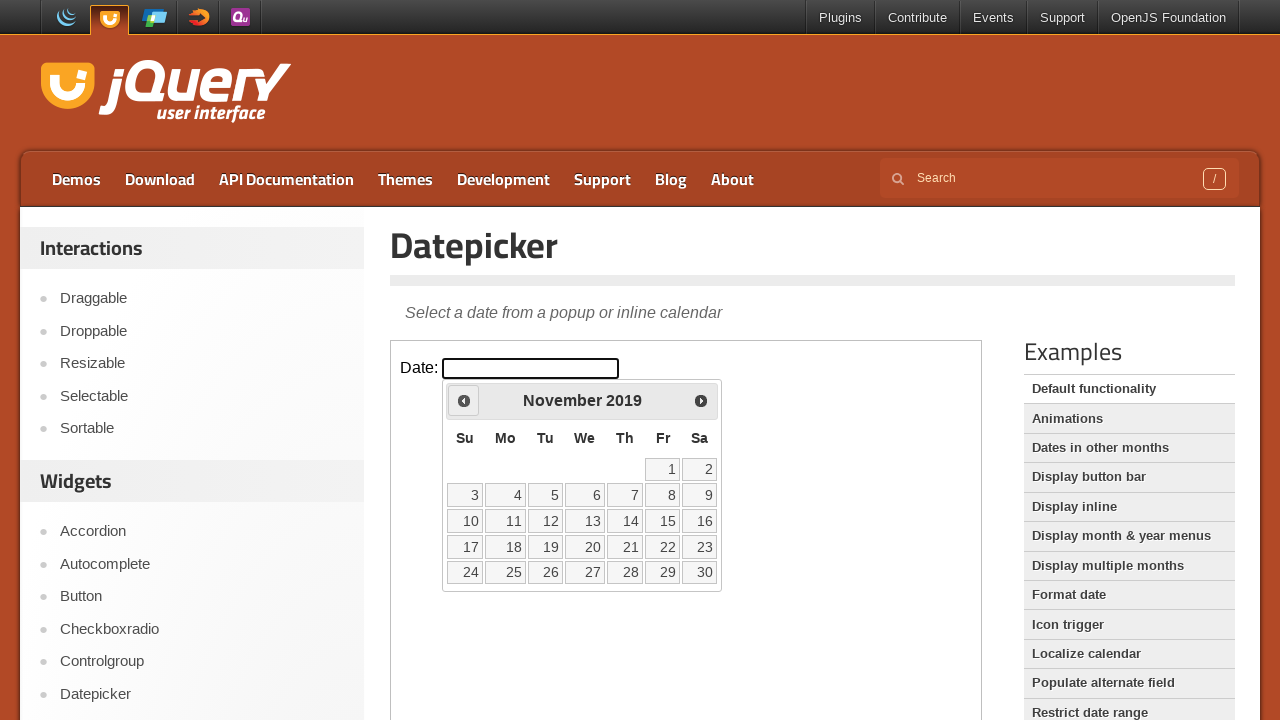

Clicked previous arrow to navigate to earlier month at (464, 400) on iframe.demo-frame >> internal:control=enter-frame >> xpath=//div[@id='ui-datepic
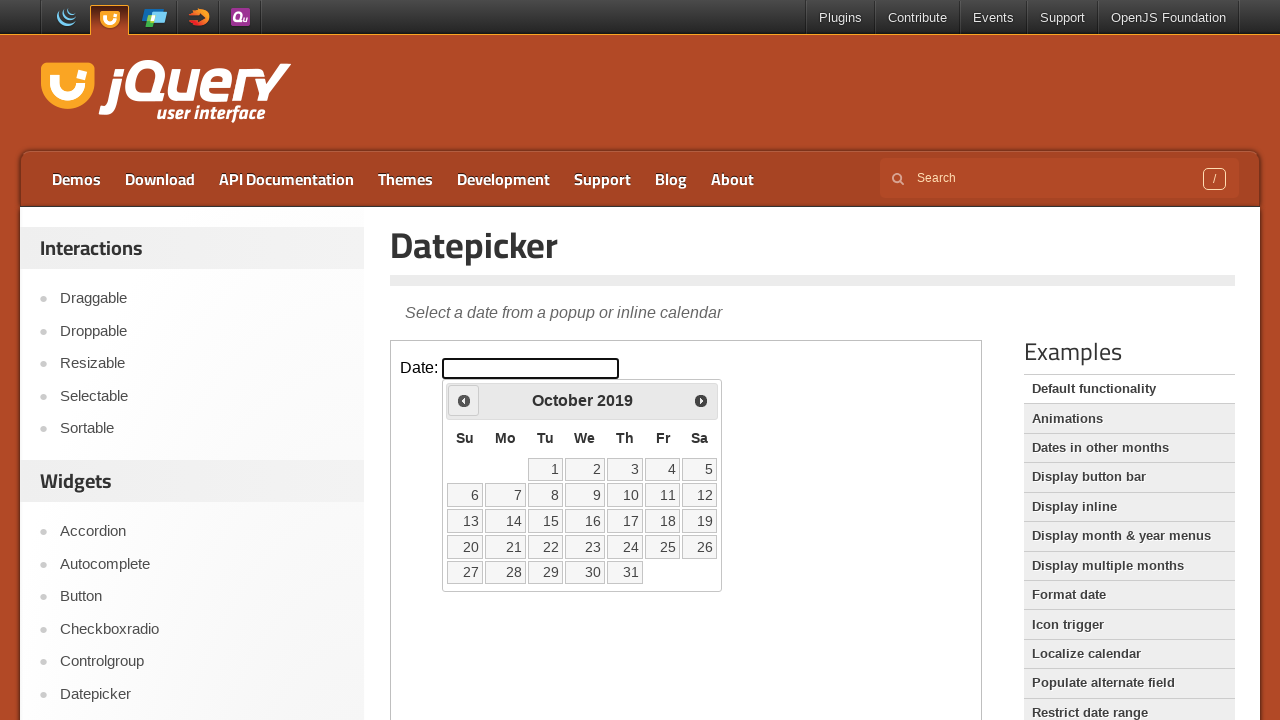

Waited 200ms for calendar to update
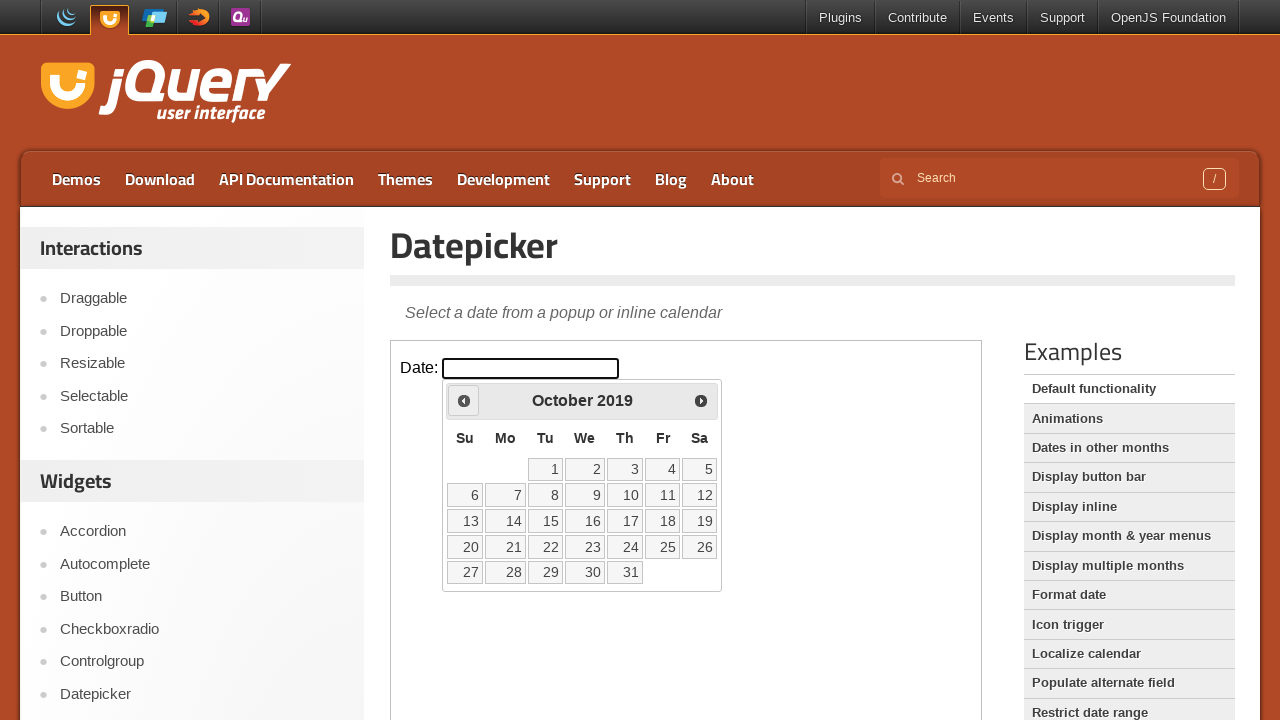

Retrieved current month from datepicker
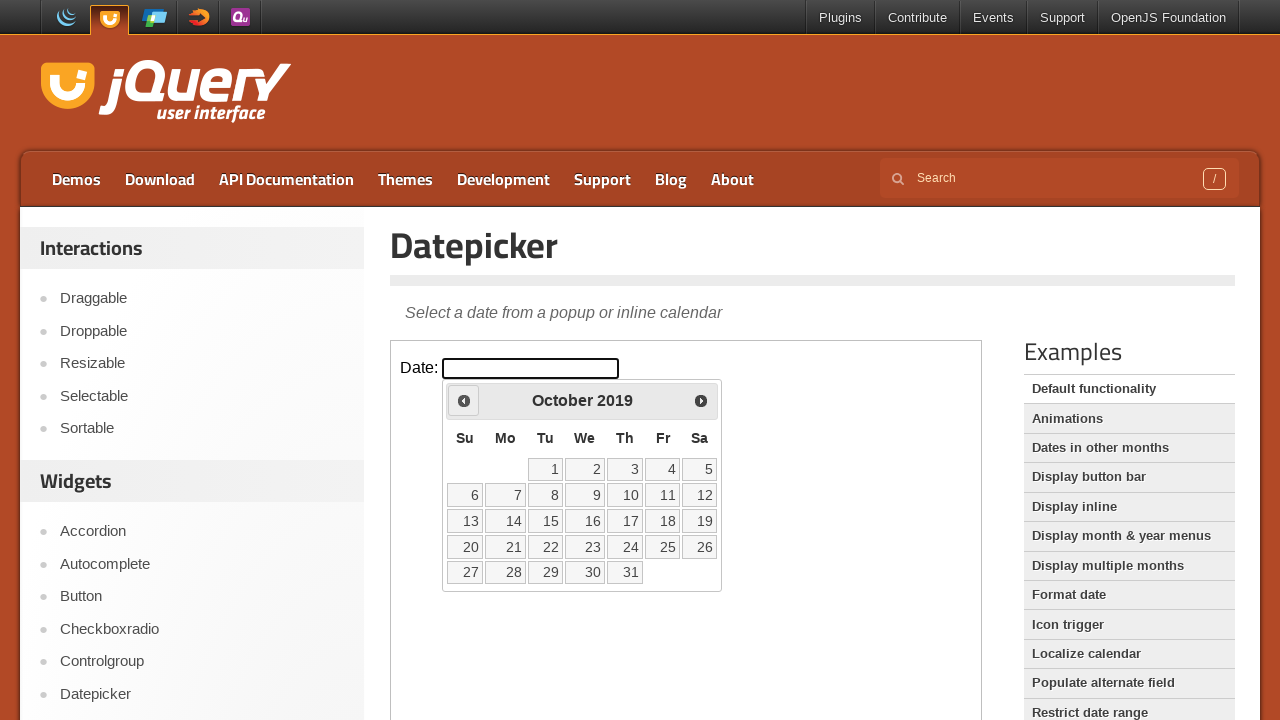

Retrieved current year from datepicker
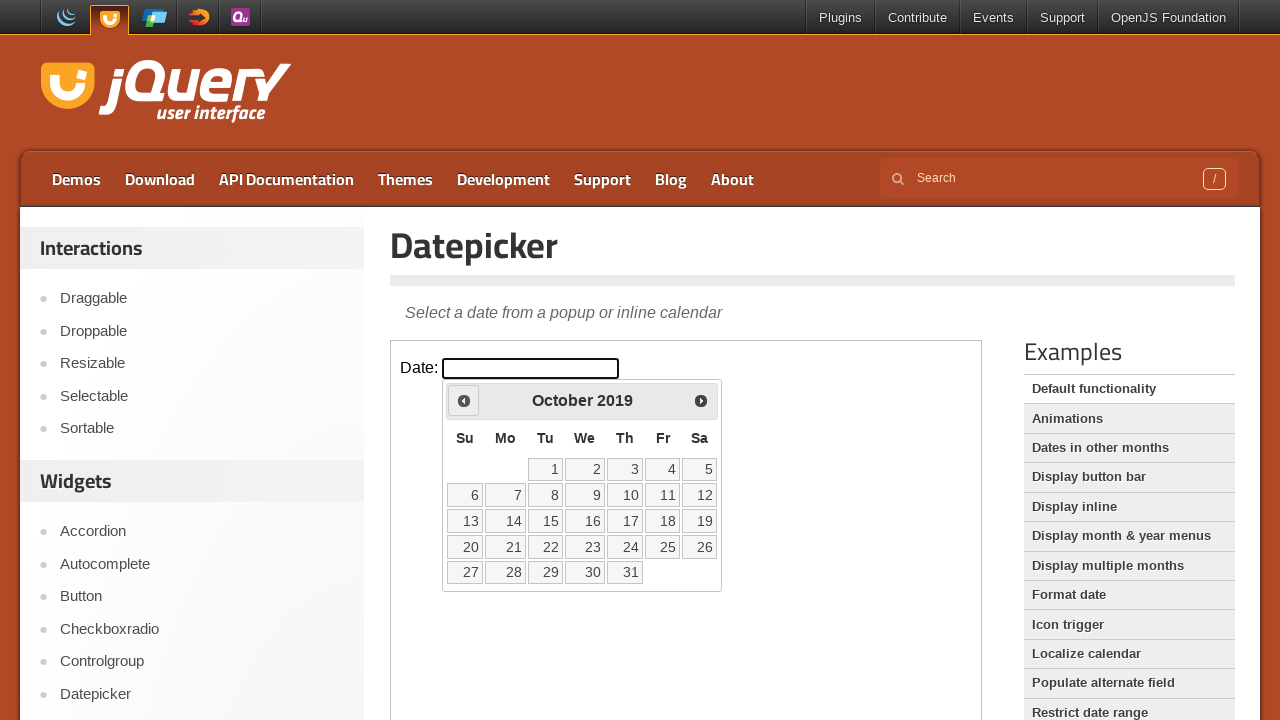

Clicked previous arrow to navigate to earlier month at (464, 400) on iframe.demo-frame >> internal:control=enter-frame >> xpath=//div[@id='ui-datepic
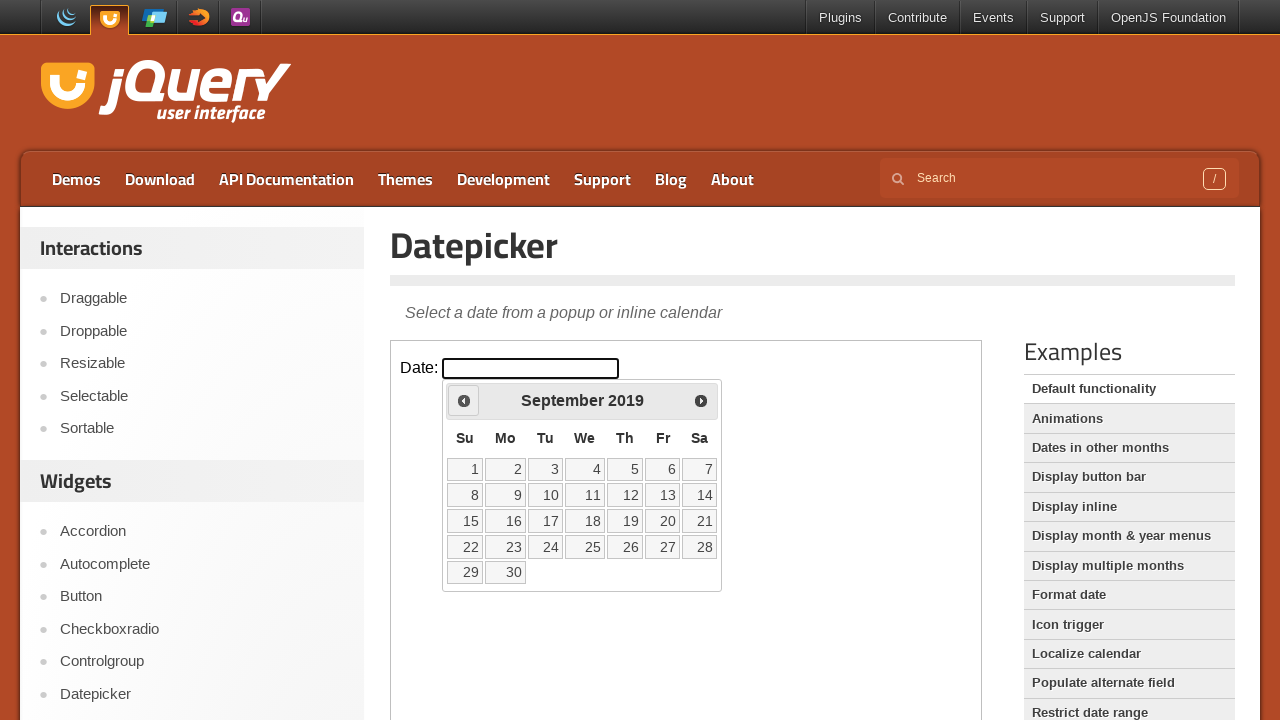

Waited 200ms for calendar to update
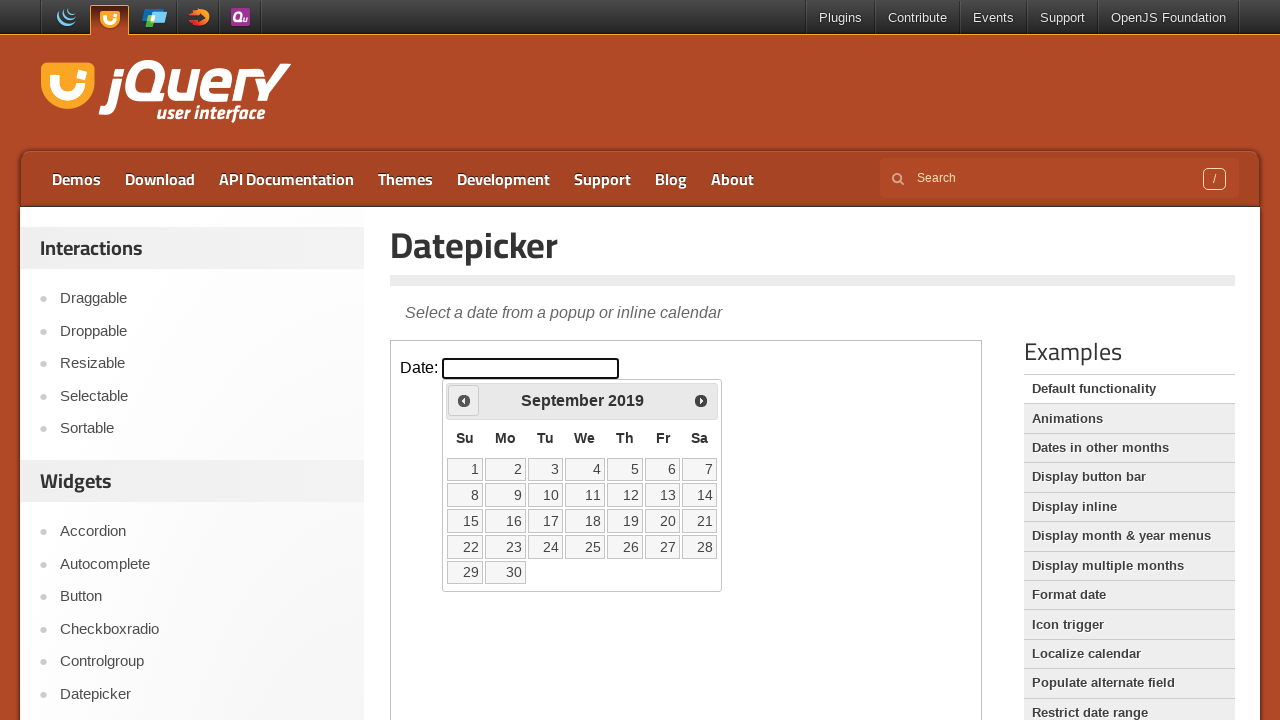

Retrieved current month from datepicker
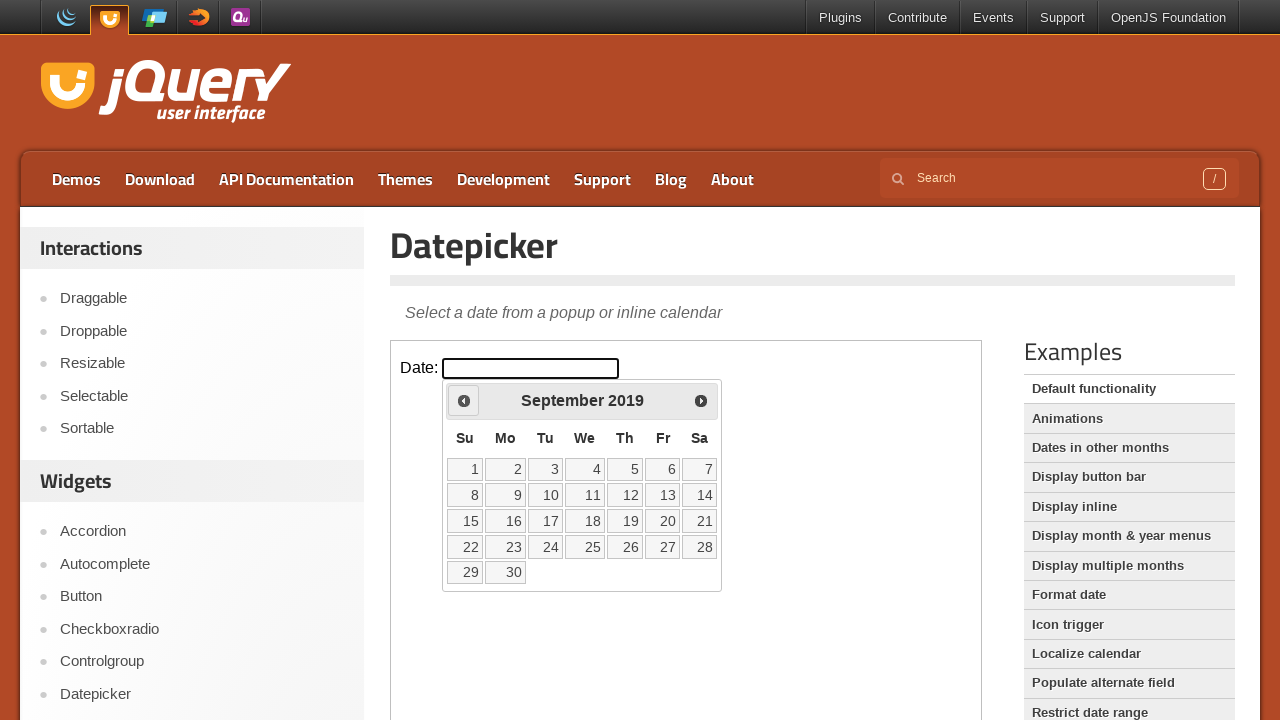

Retrieved current year from datepicker
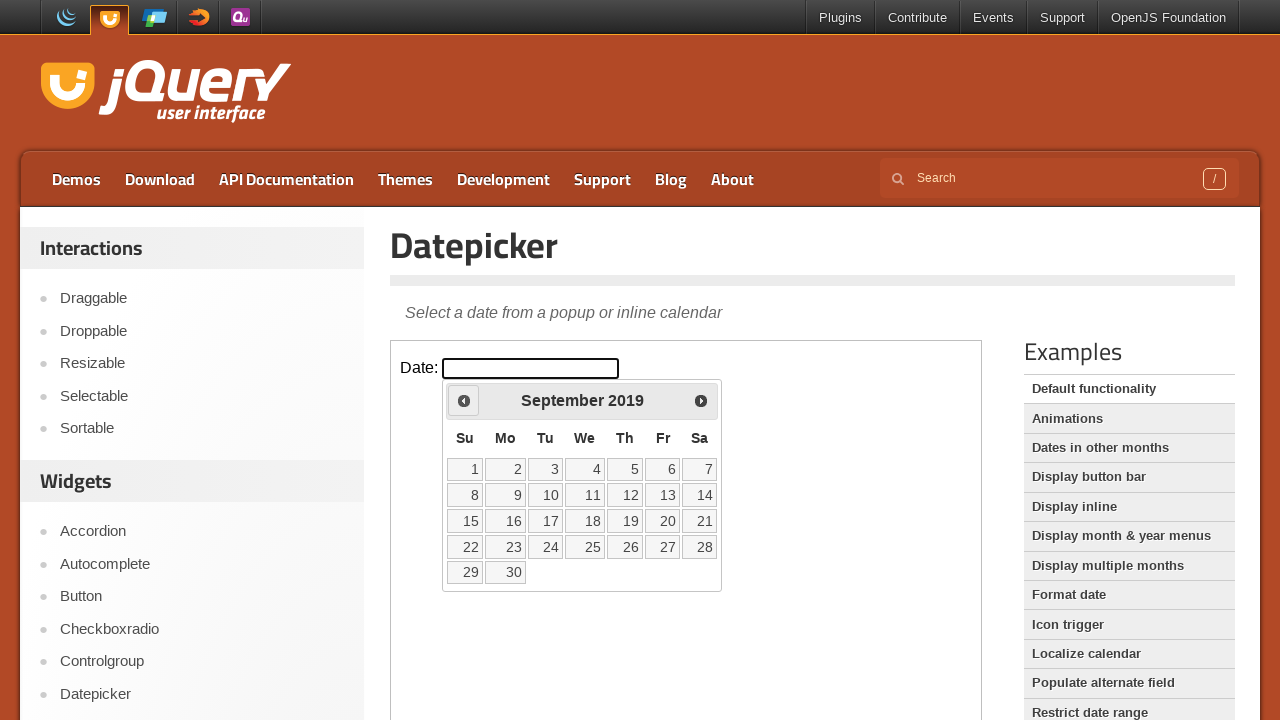

Clicked previous arrow to navigate to earlier month at (464, 400) on iframe.demo-frame >> internal:control=enter-frame >> xpath=//div[@id='ui-datepic
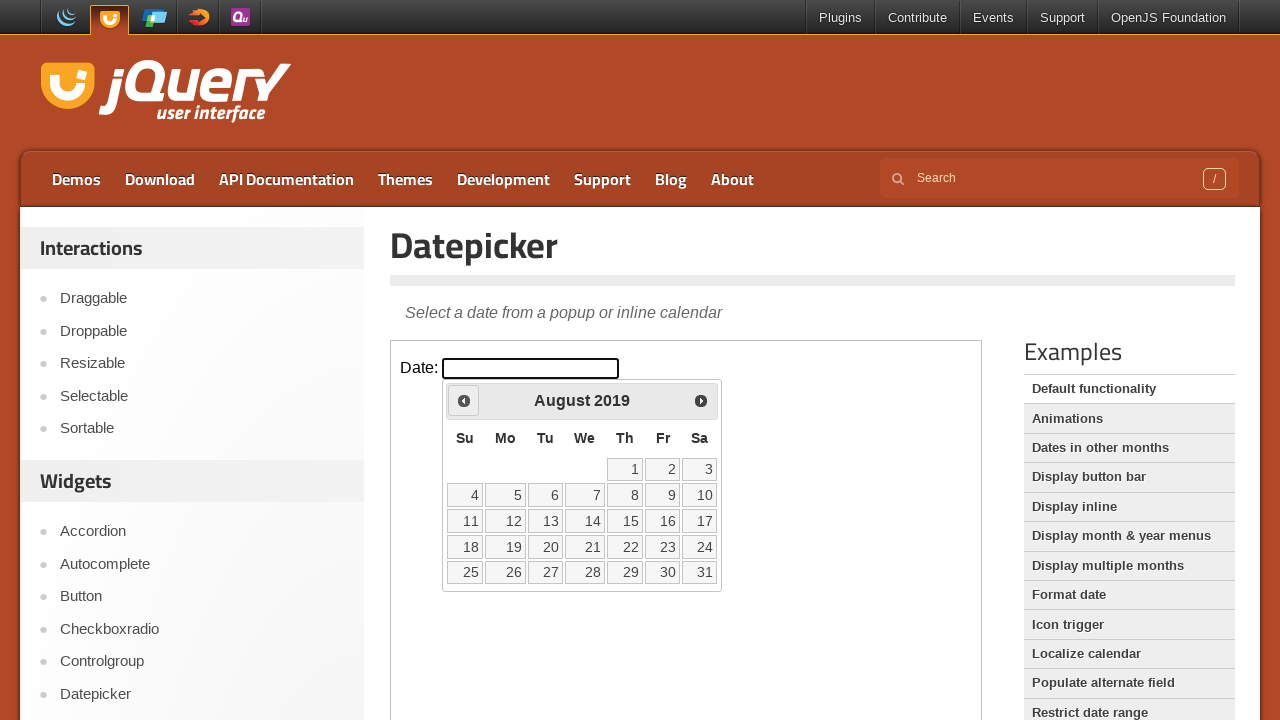

Waited 200ms for calendar to update
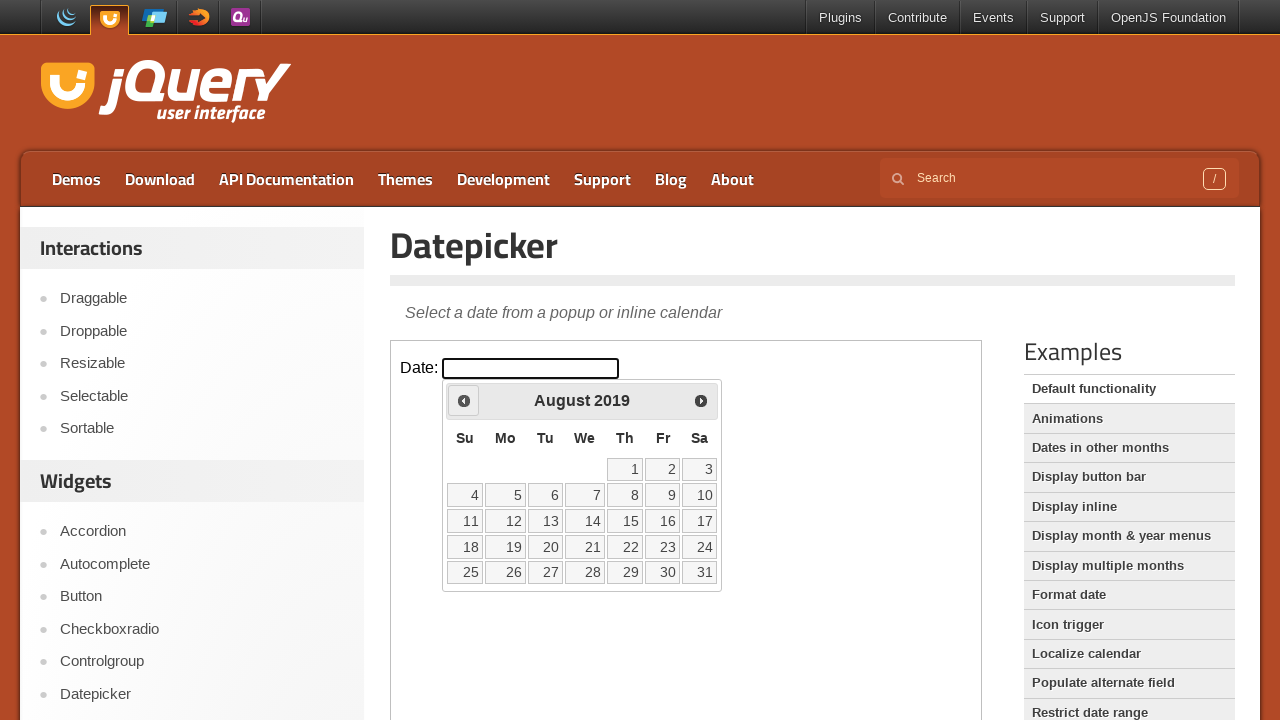

Retrieved current month from datepicker
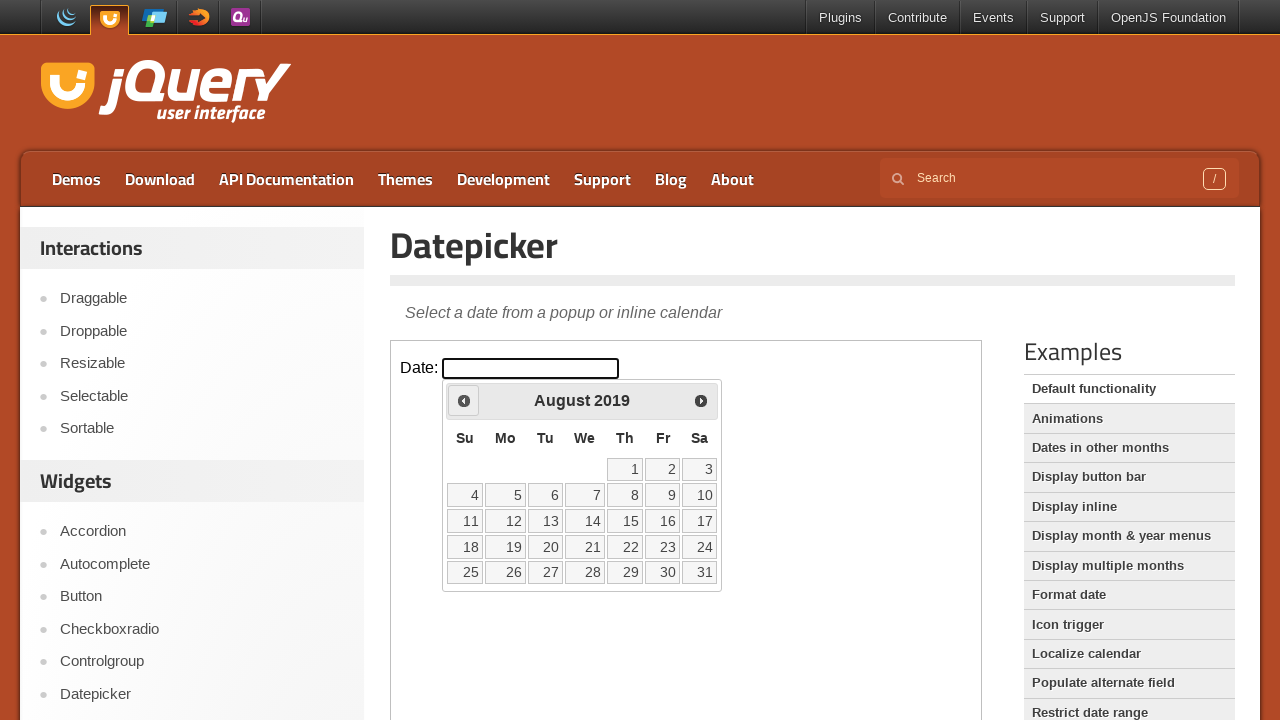

Retrieved current year from datepicker
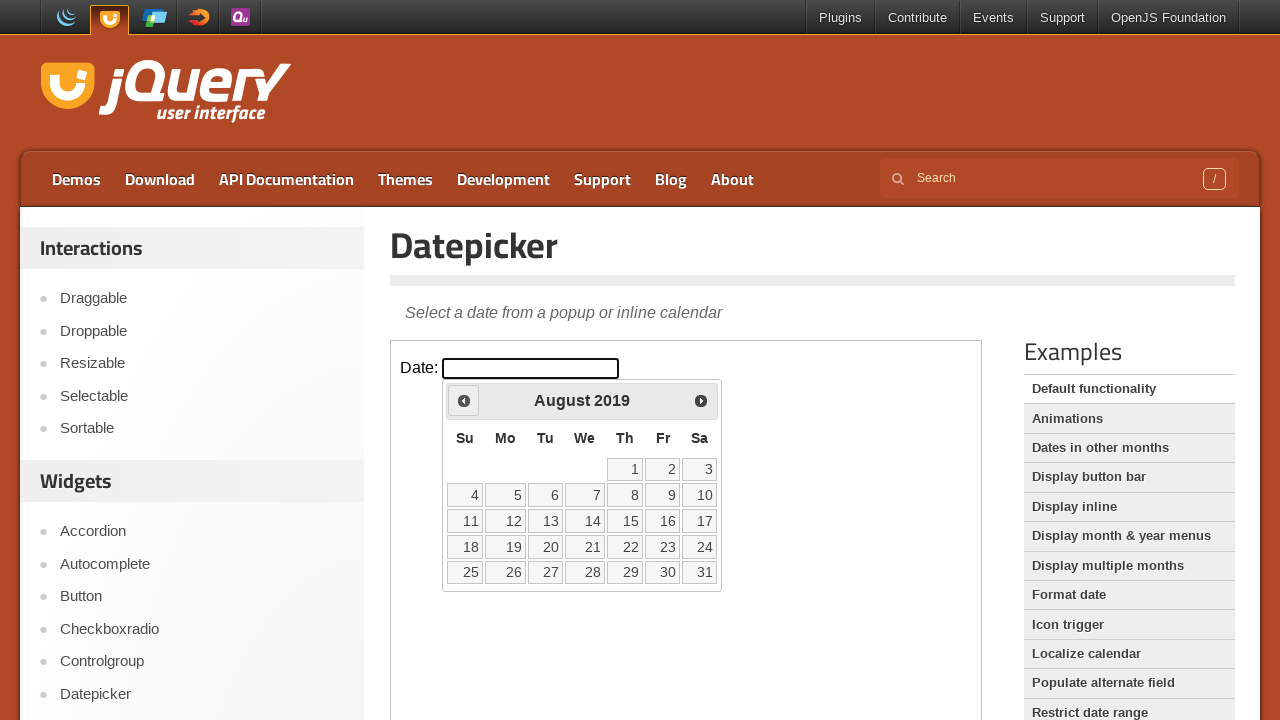

Clicked previous arrow to navigate to earlier month at (464, 400) on iframe.demo-frame >> internal:control=enter-frame >> xpath=//div[@id='ui-datepic
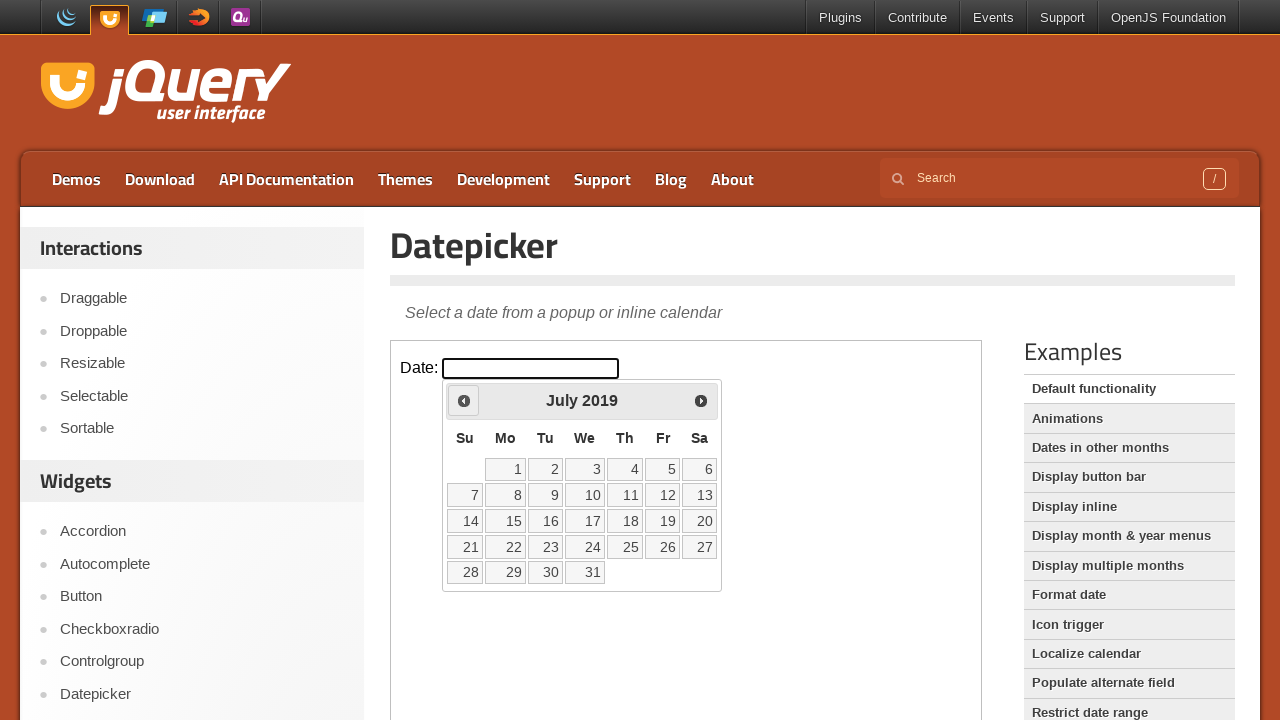

Waited 200ms for calendar to update
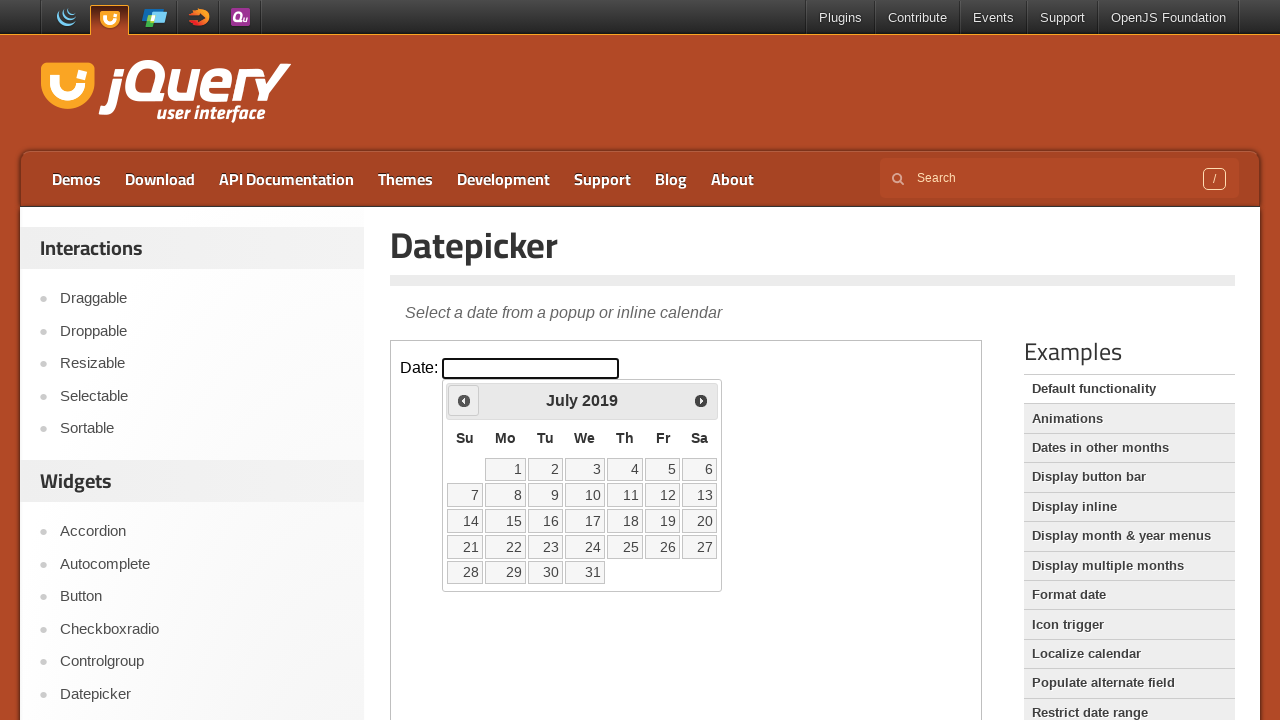

Retrieved current month from datepicker
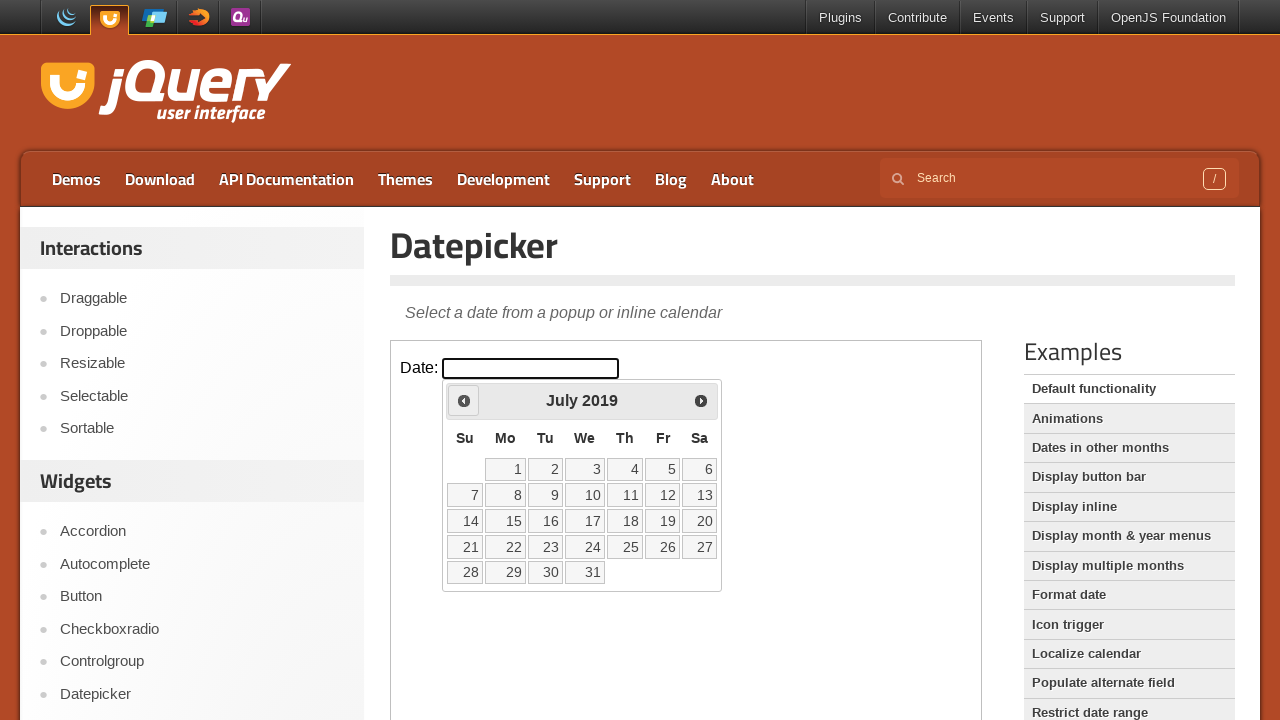

Retrieved current year from datepicker
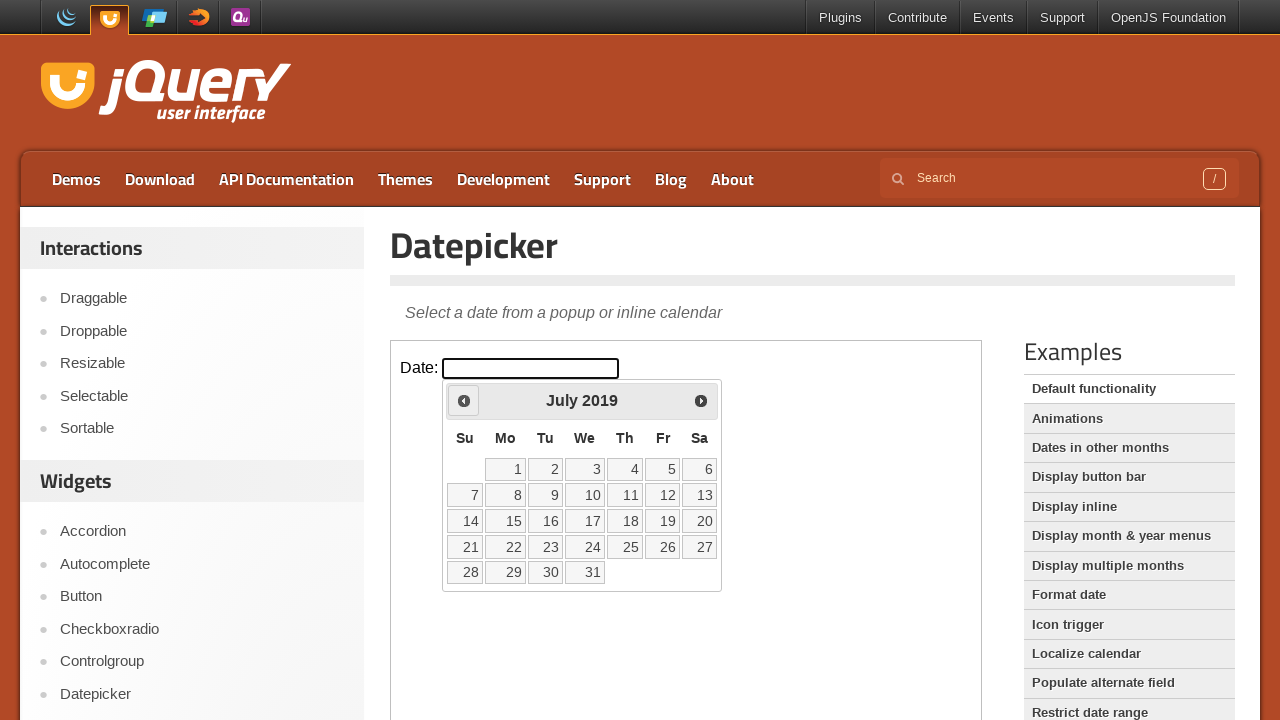

Clicked previous arrow to navigate to earlier month at (464, 400) on iframe.demo-frame >> internal:control=enter-frame >> xpath=//div[@id='ui-datepic
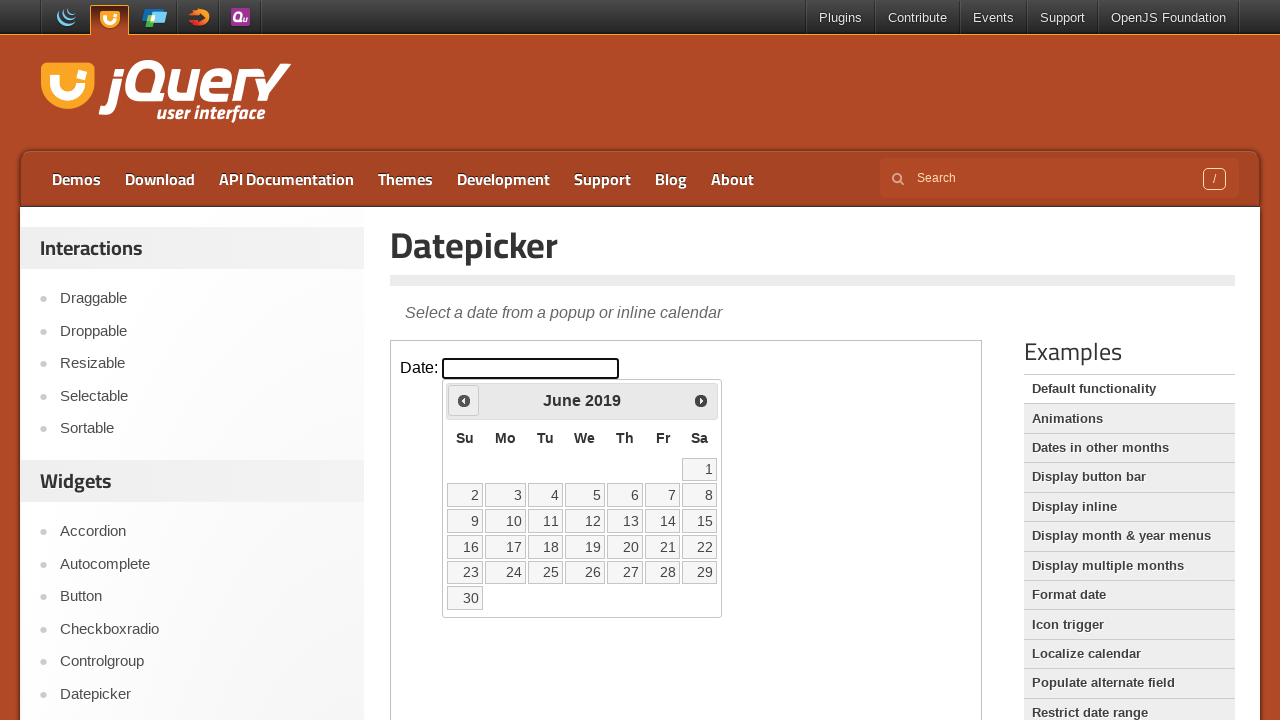

Waited 200ms for calendar to update
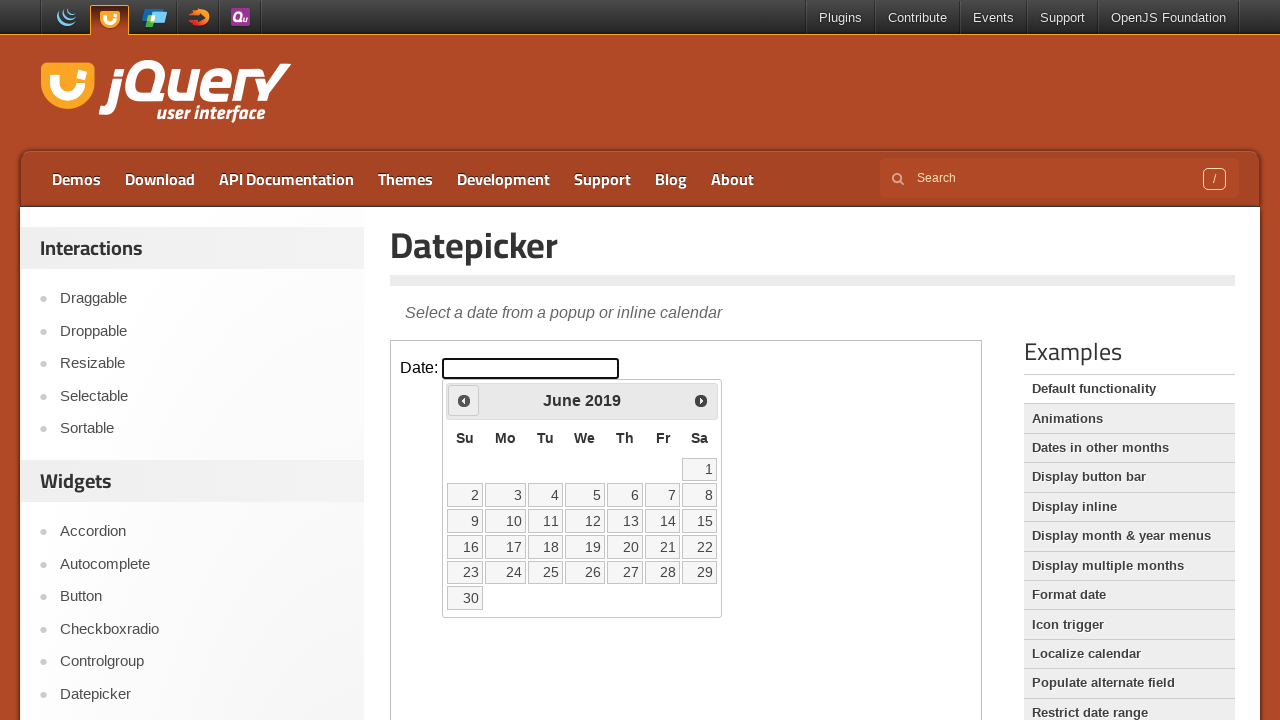

Retrieved current month from datepicker
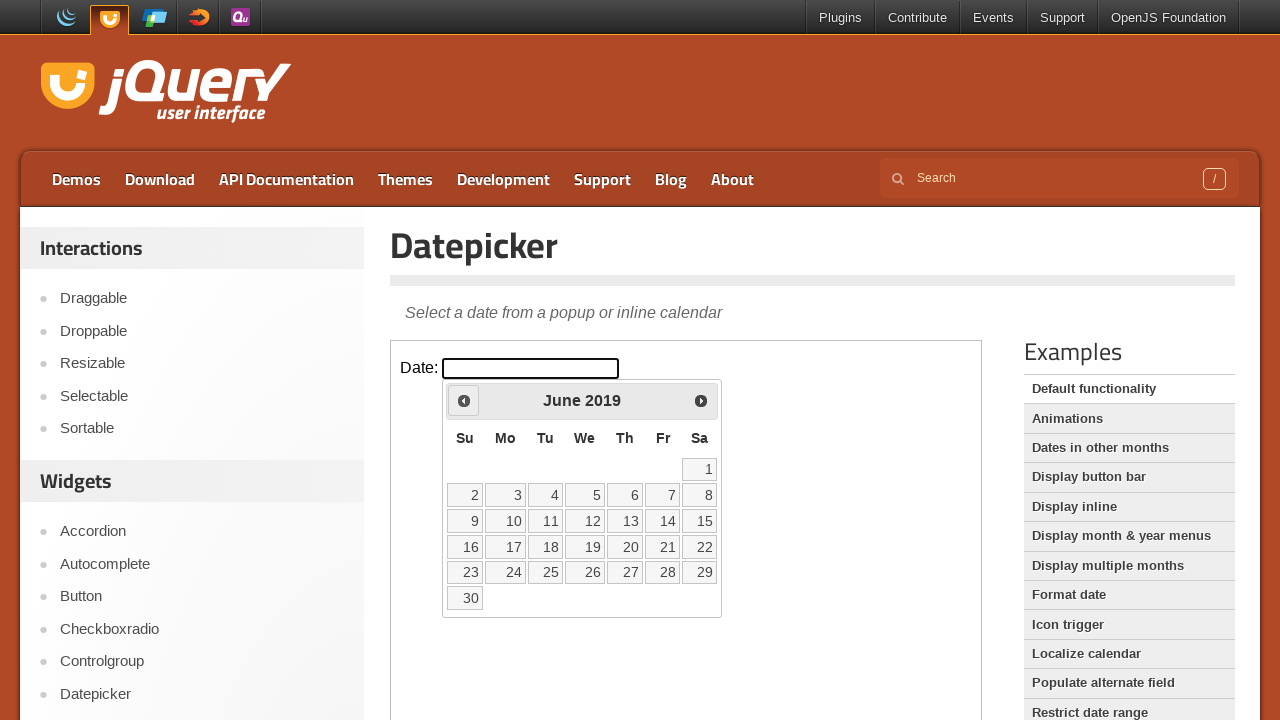

Retrieved current year from datepicker
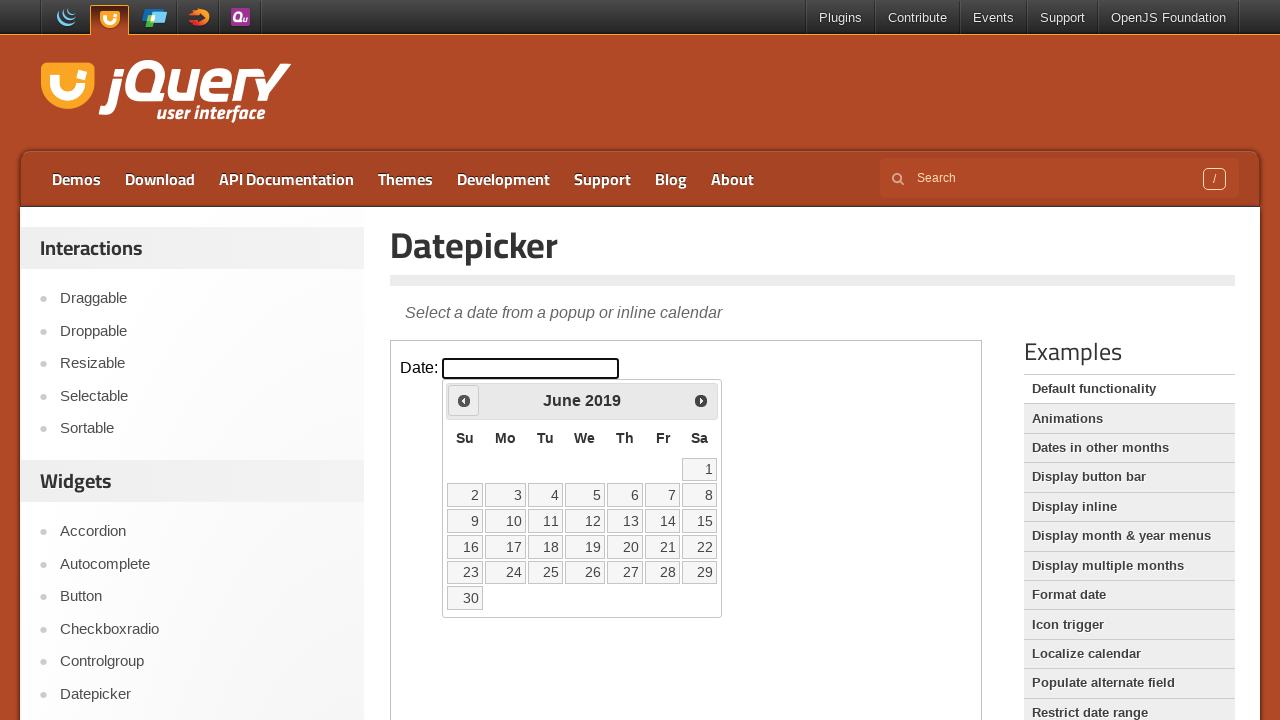

Clicked previous arrow to navigate to earlier month at (464, 400) on iframe.demo-frame >> internal:control=enter-frame >> xpath=//div[@id='ui-datepic
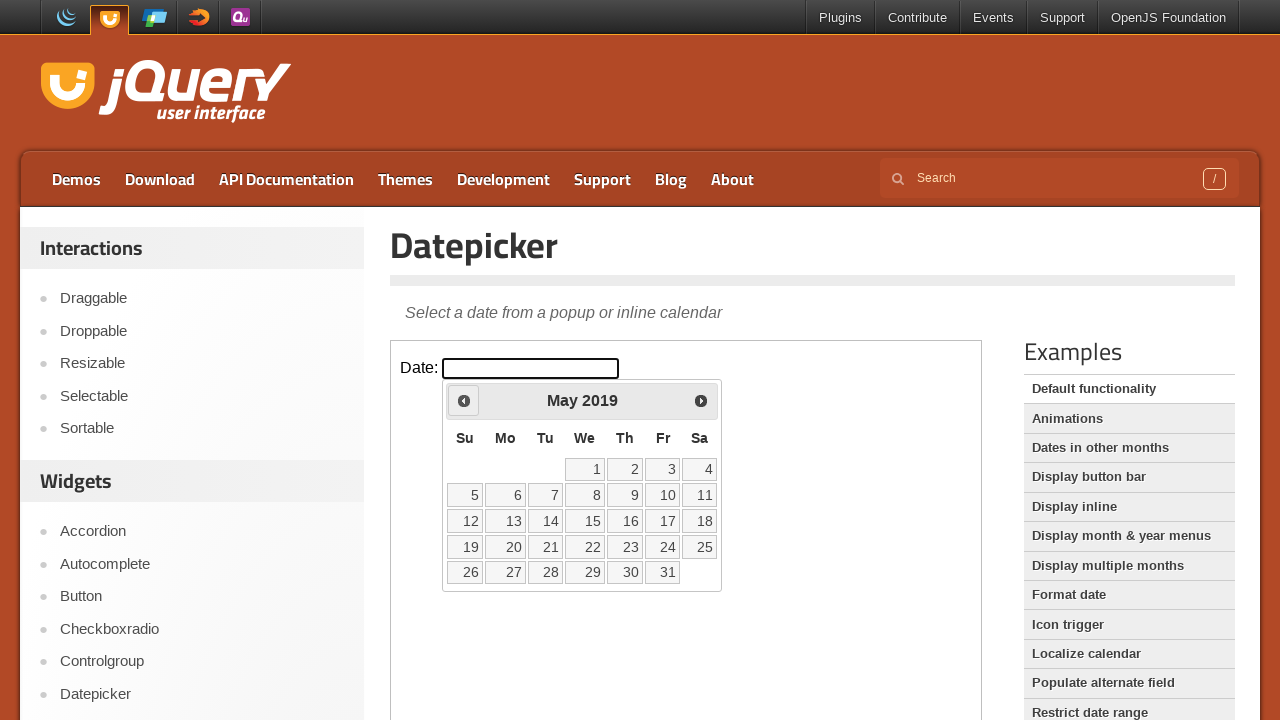

Waited 200ms for calendar to update
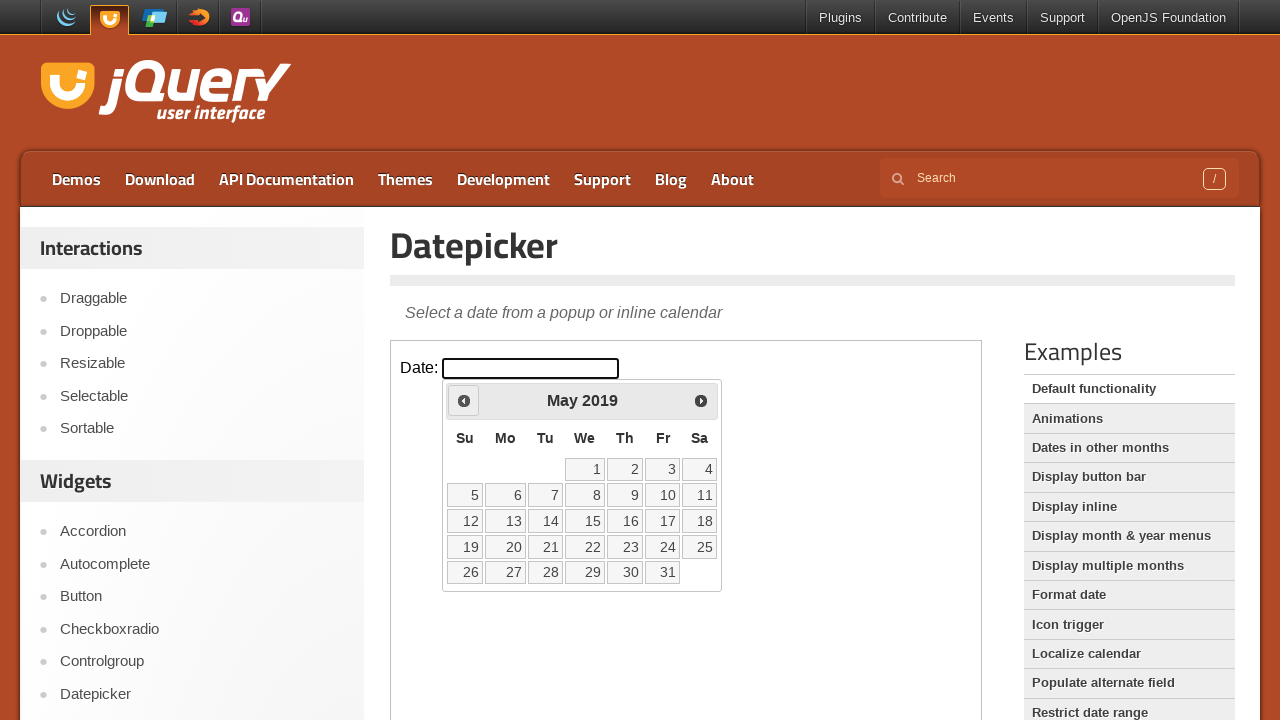

Retrieved current month from datepicker
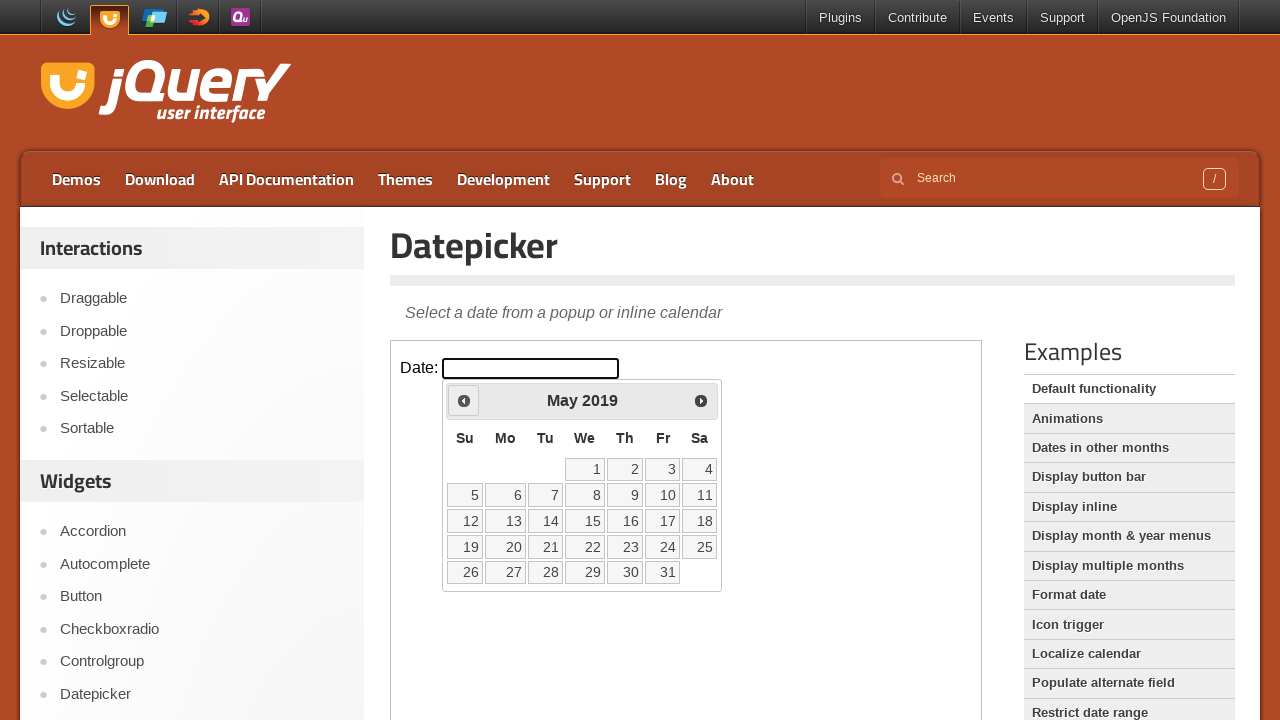

Retrieved current year from datepicker
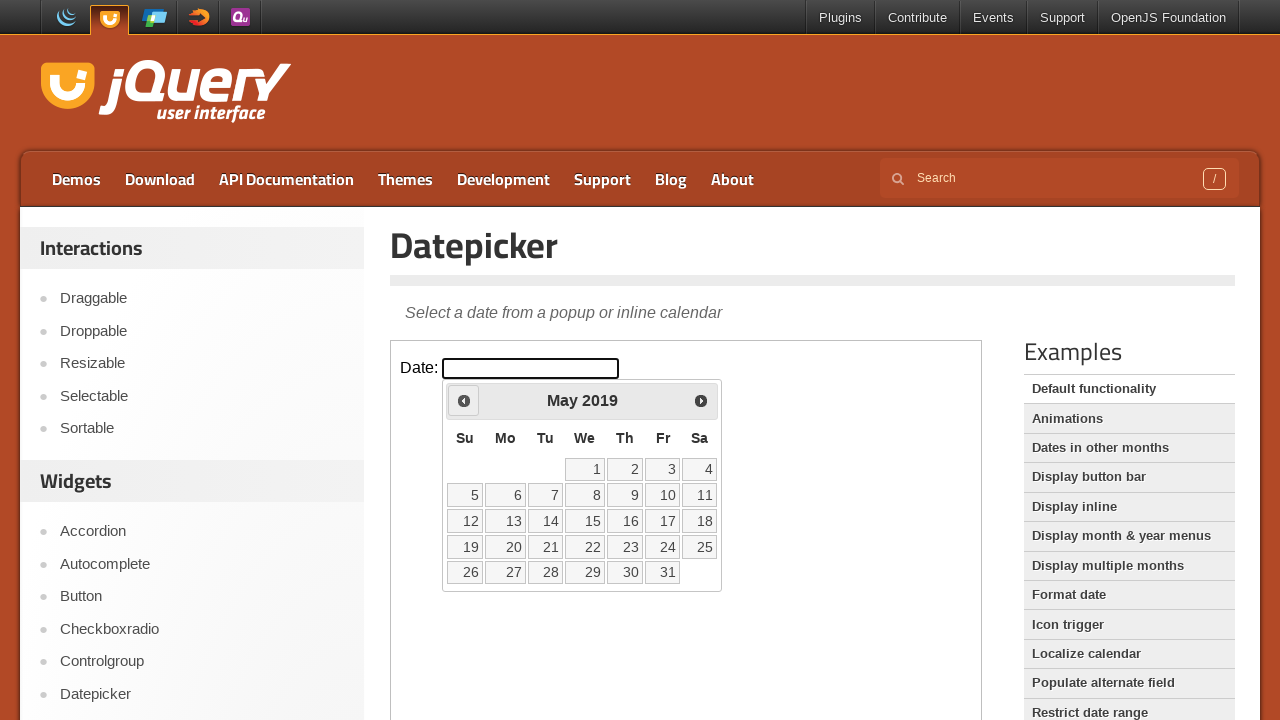

Clicked previous arrow to navigate to earlier month at (464, 400) on iframe.demo-frame >> internal:control=enter-frame >> xpath=//div[@id='ui-datepic
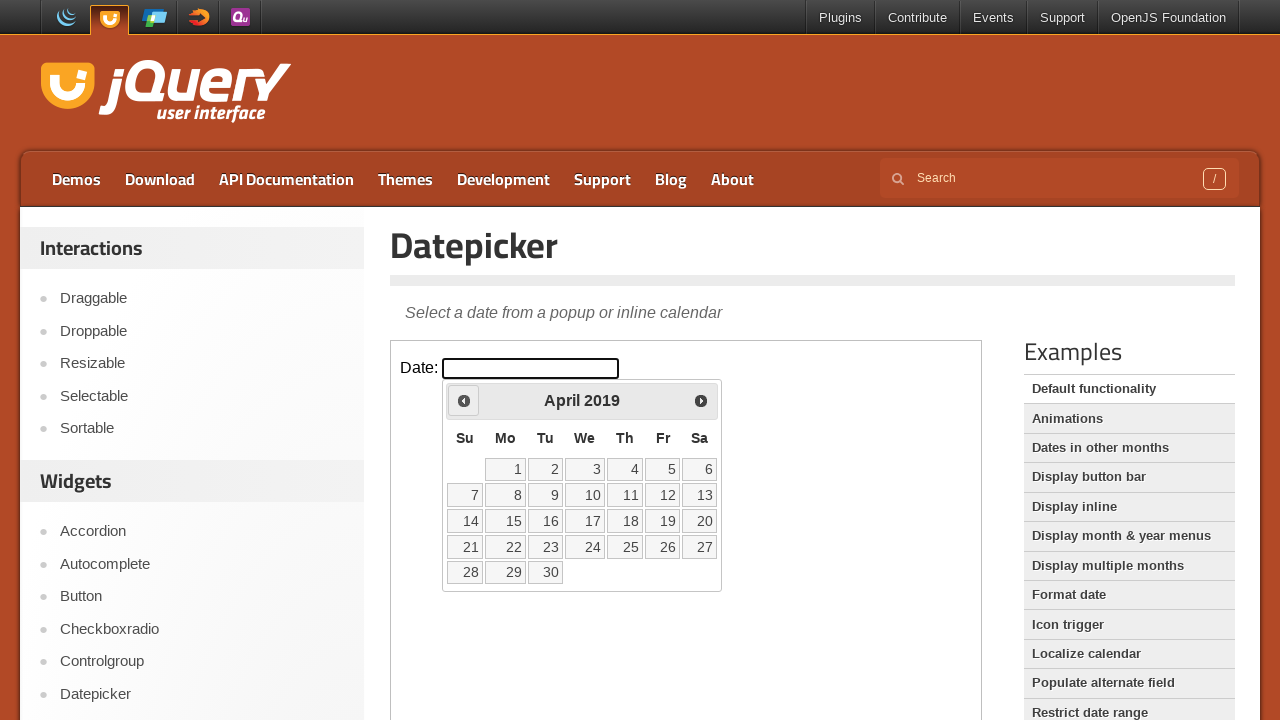

Waited 200ms for calendar to update
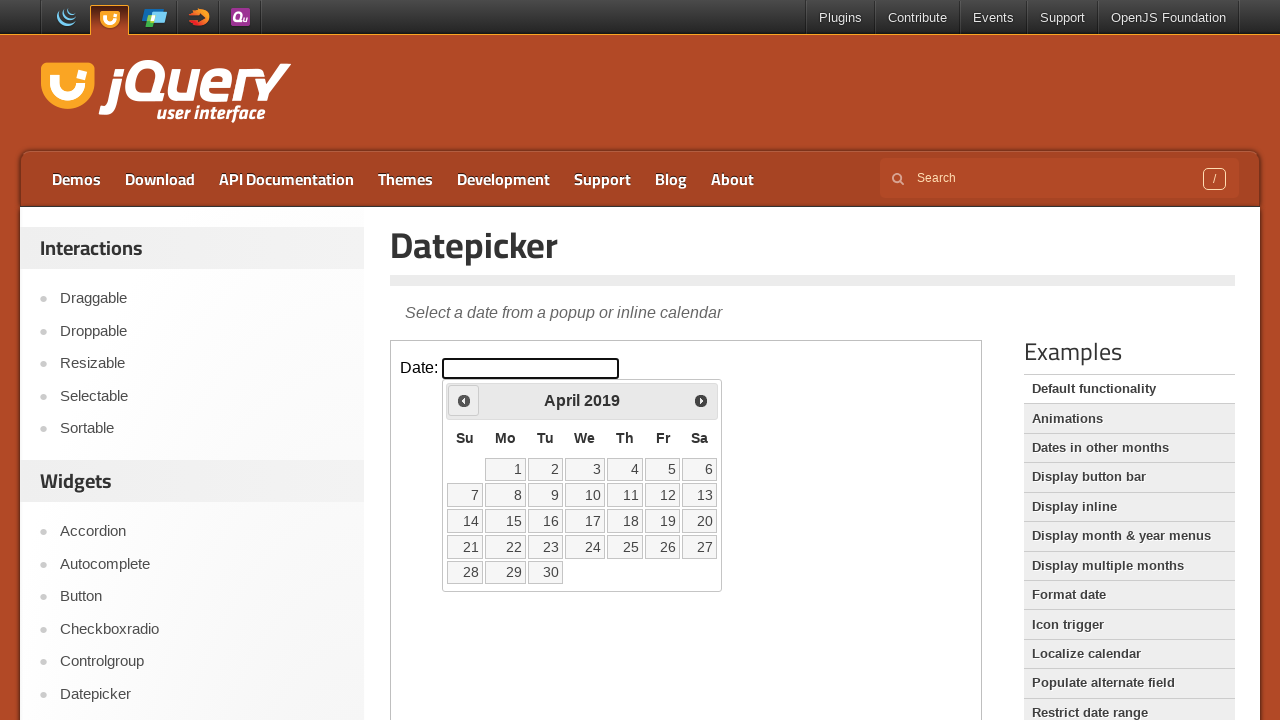

Retrieved current month from datepicker
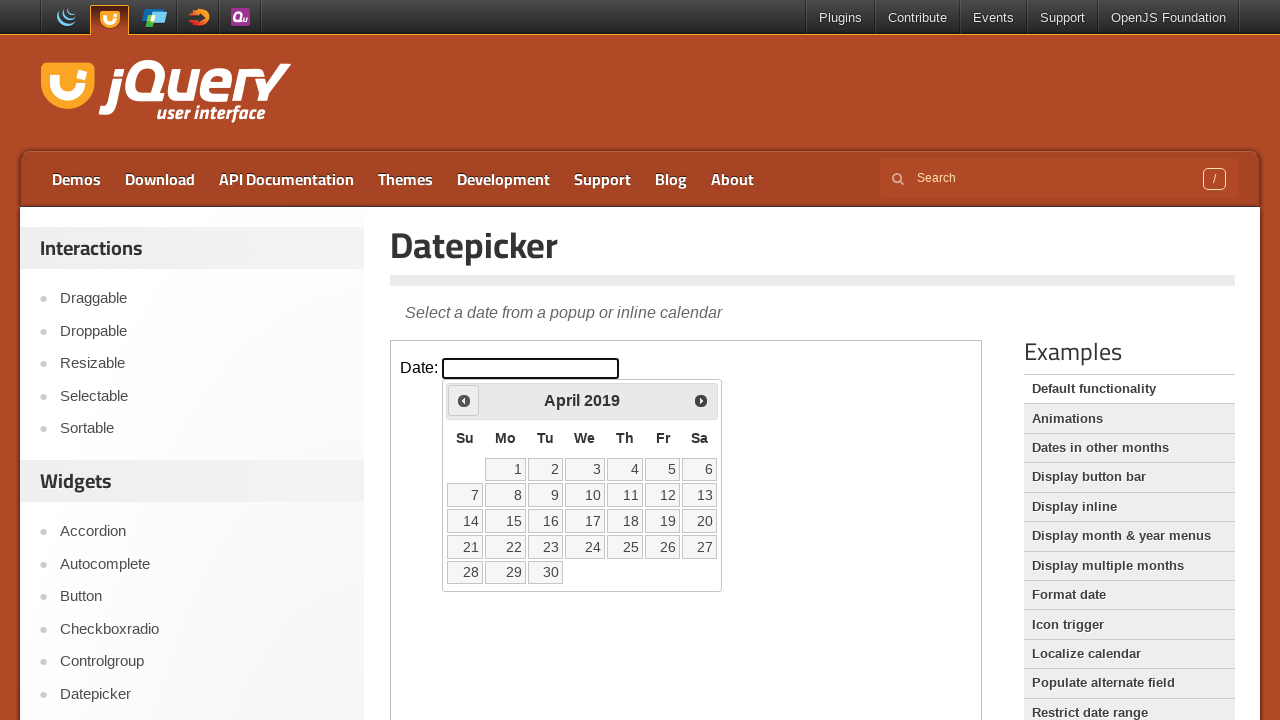

Retrieved current year from datepicker
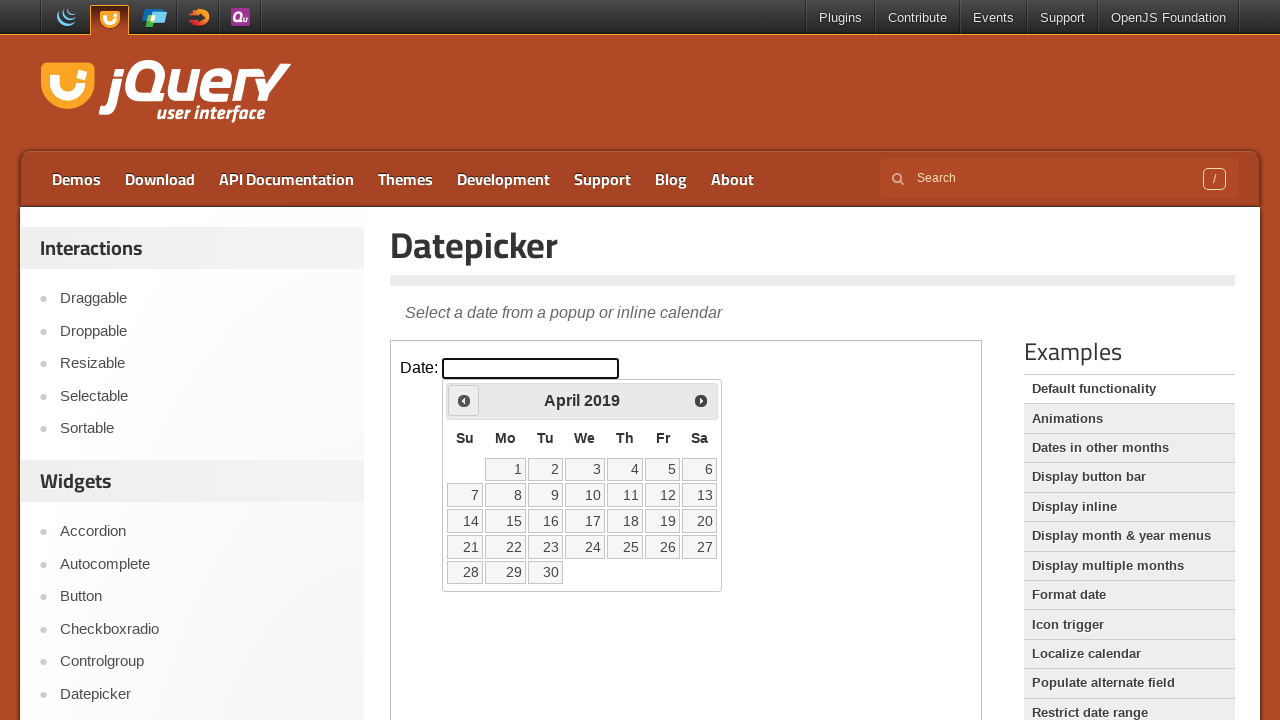

Clicked previous arrow to navigate to earlier month at (464, 400) on iframe.demo-frame >> internal:control=enter-frame >> xpath=//div[@id='ui-datepic
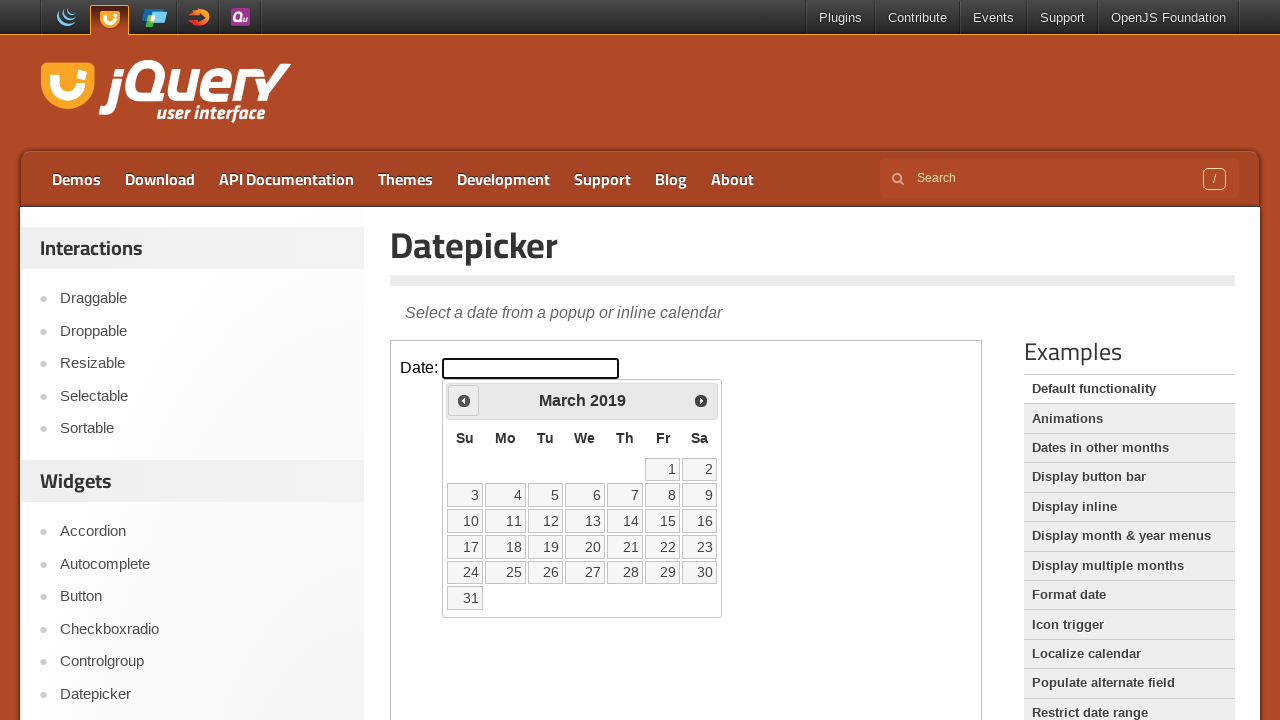

Waited 200ms for calendar to update
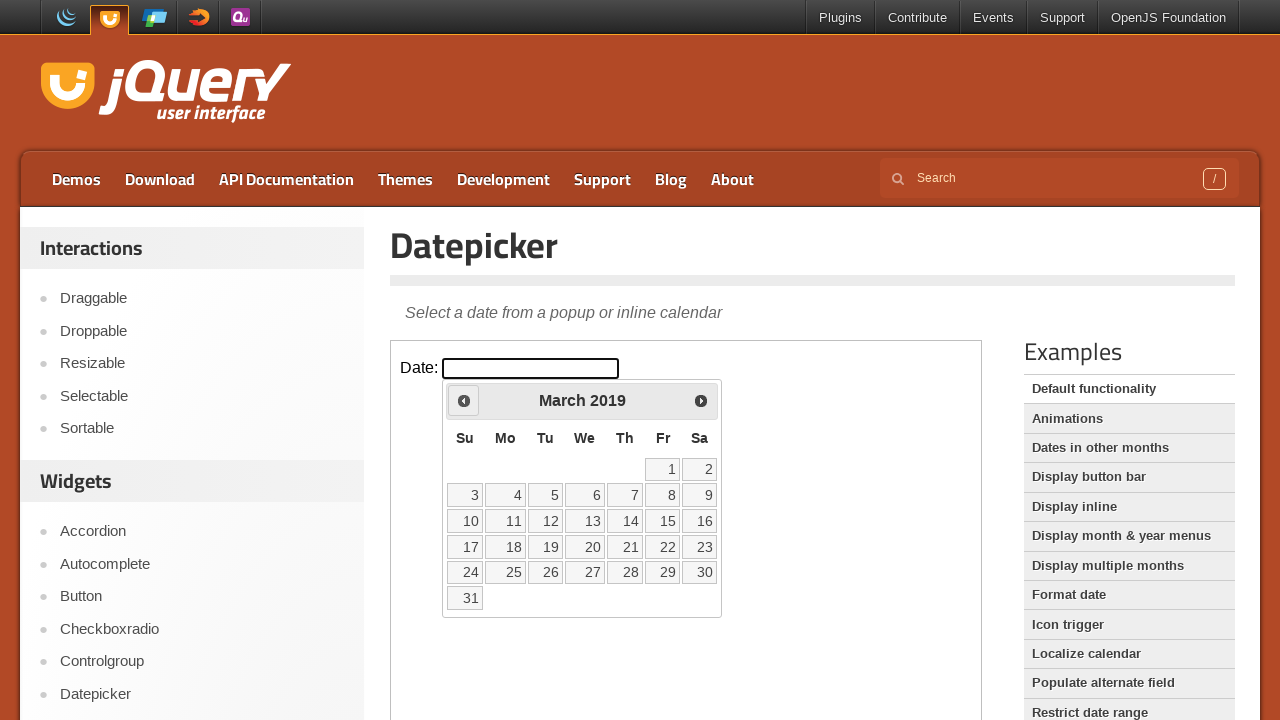

Retrieved current month from datepicker
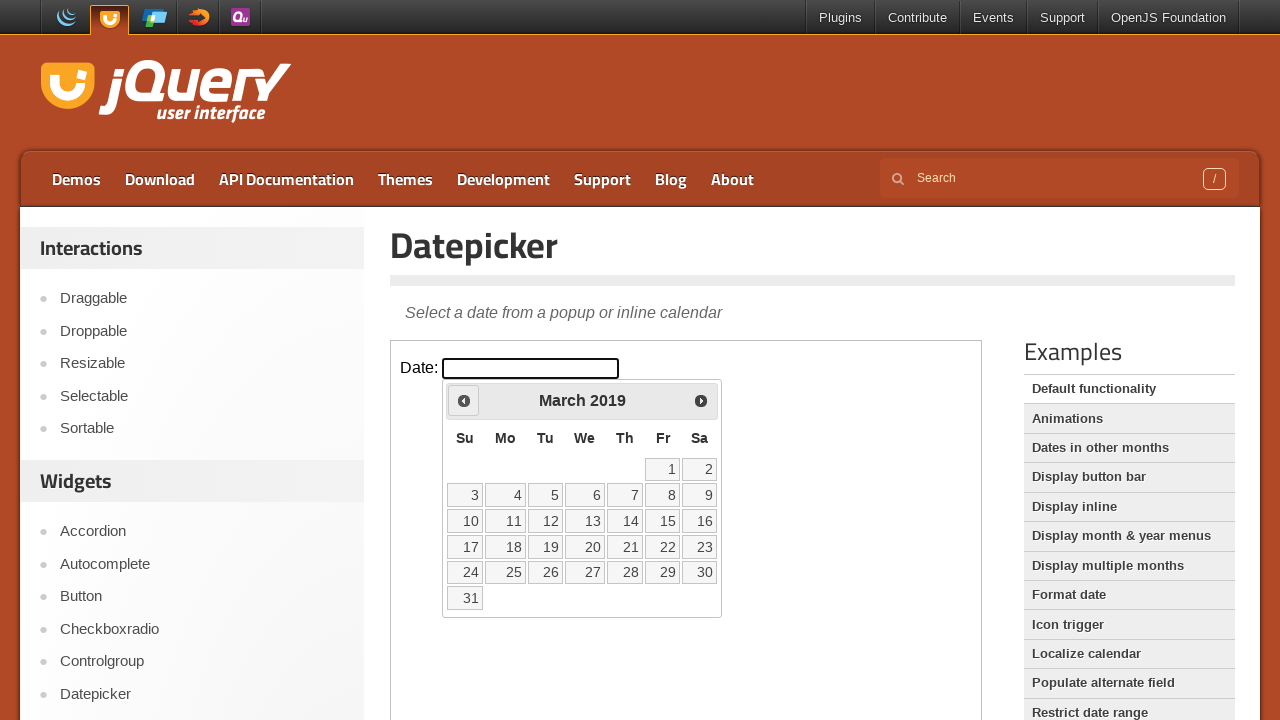

Retrieved current year from datepicker
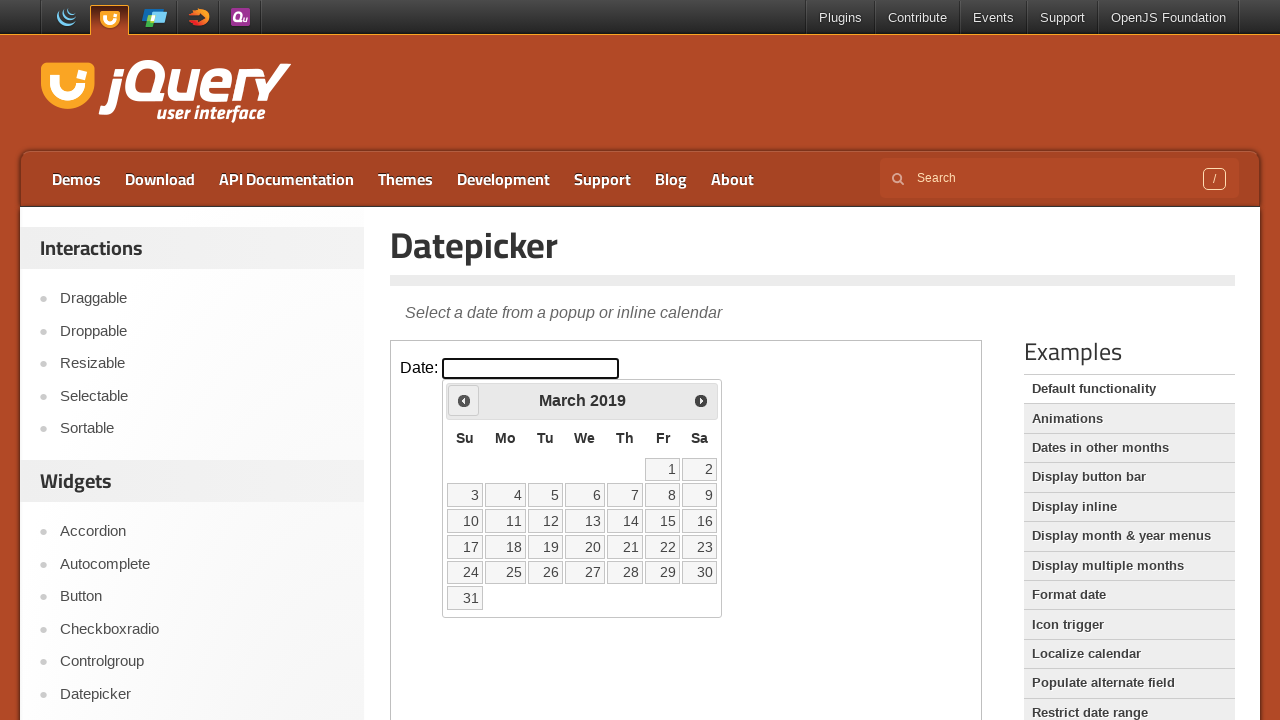

Clicked previous arrow to navigate to earlier month at (464, 400) on iframe.demo-frame >> internal:control=enter-frame >> xpath=//div[@id='ui-datepic
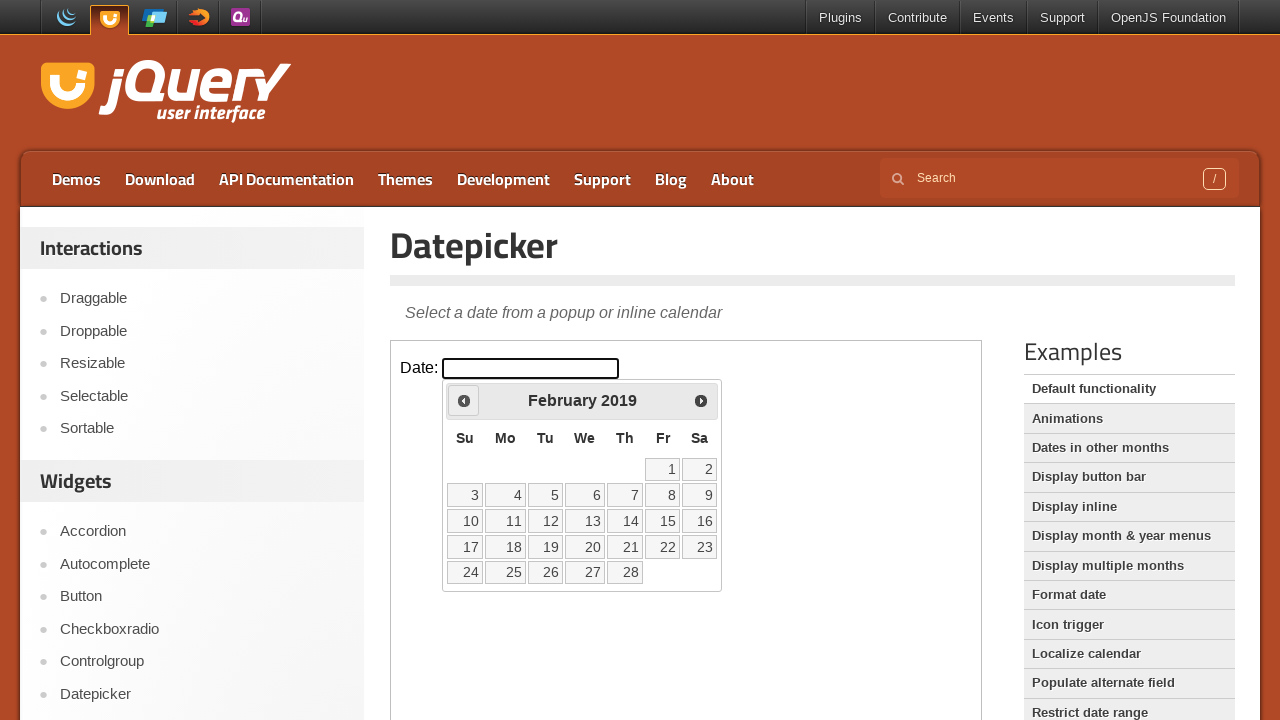

Waited 200ms for calendar to update
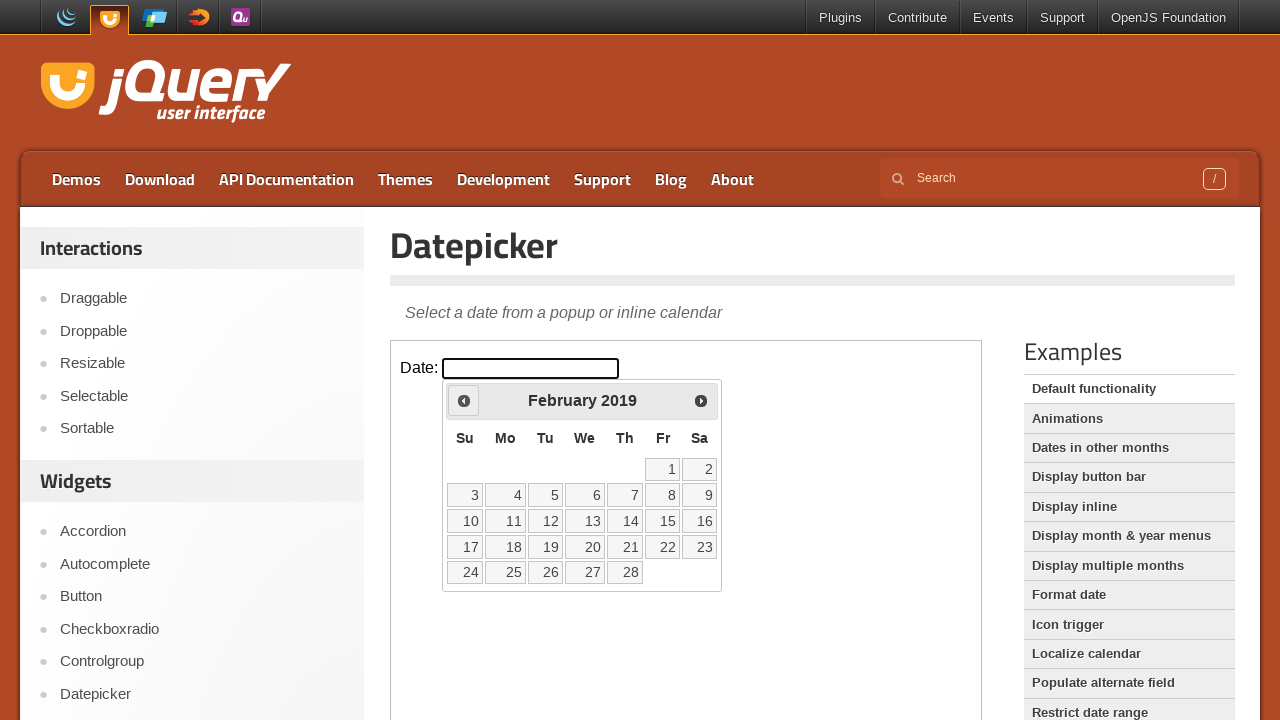

Retrieved current month from datepicker
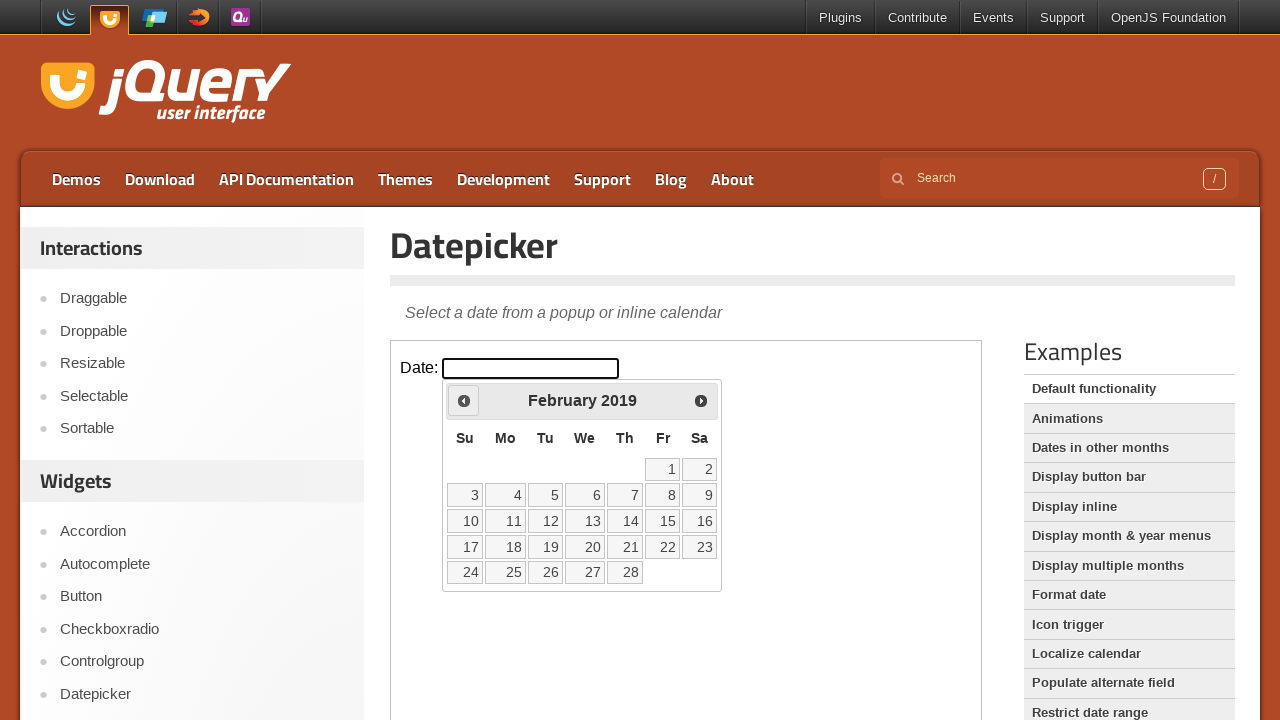

Retrieved current year from datepicker
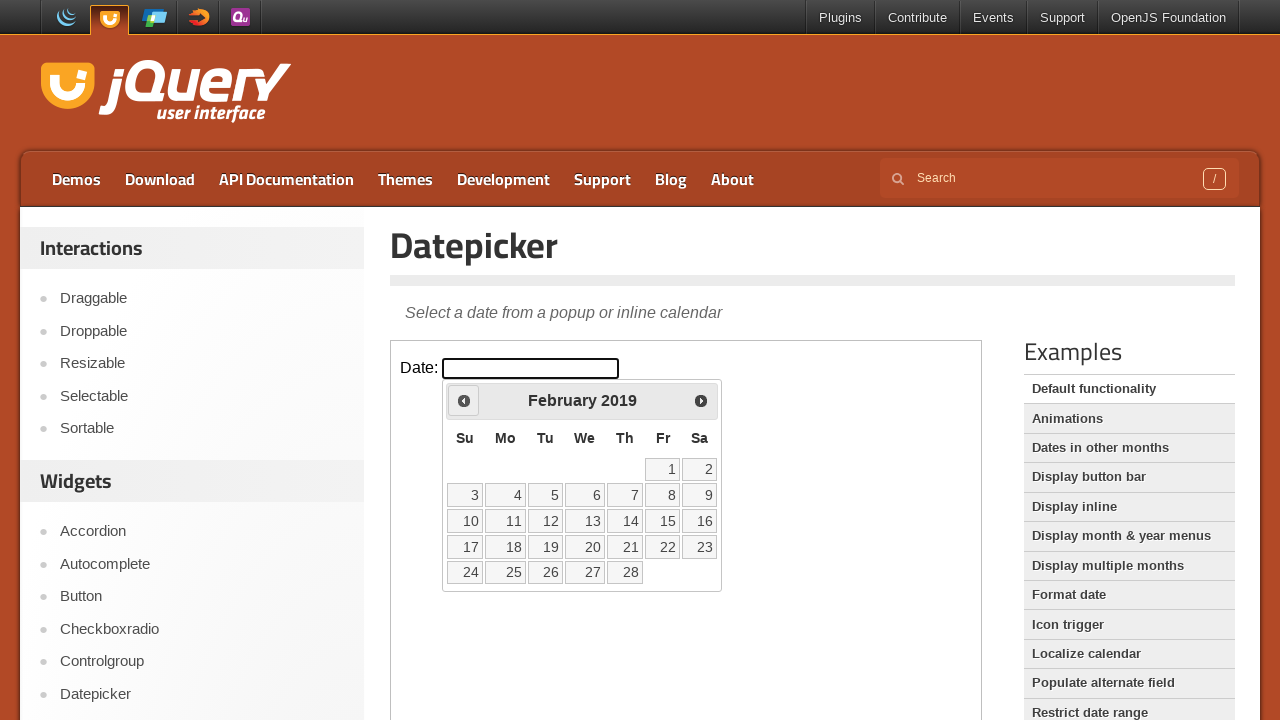

Clicked previous arrow to navigate to earlier month at (464, 400) on iframe.demo-frame >> internal:control=enter-frame >> xpath=//div[@id='ui-datepic
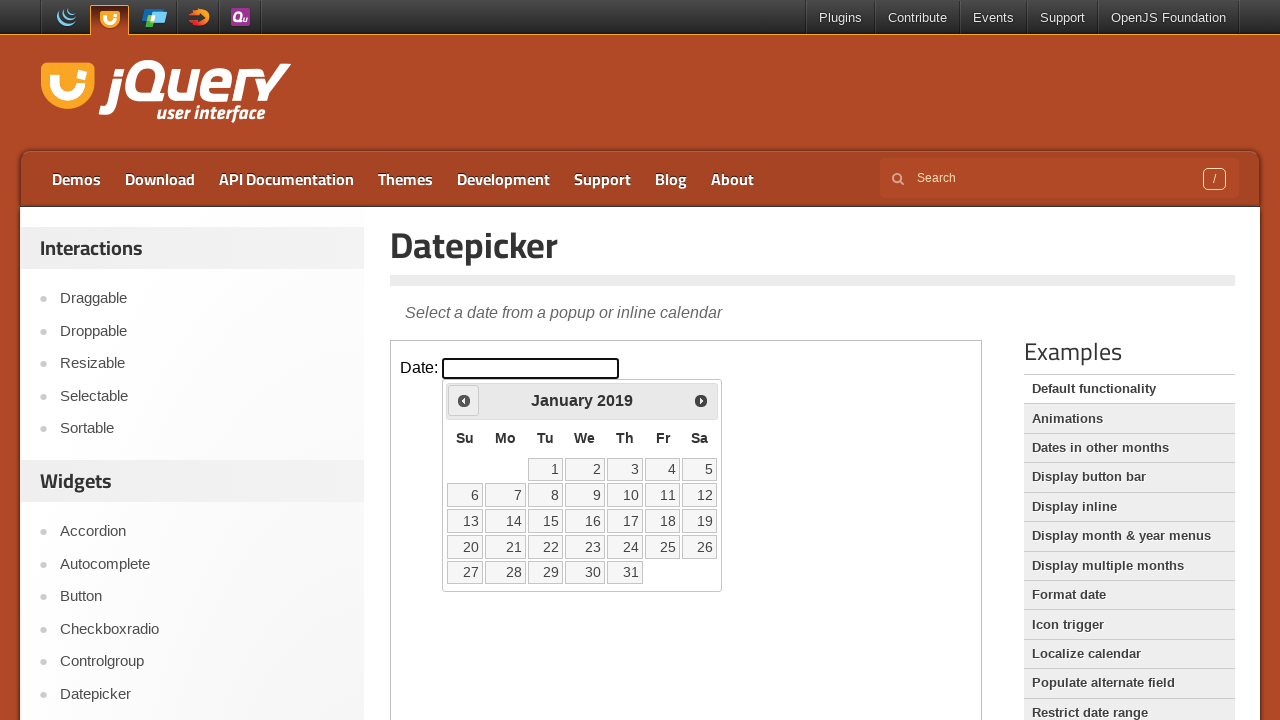

Waited 200ms for calendar to update
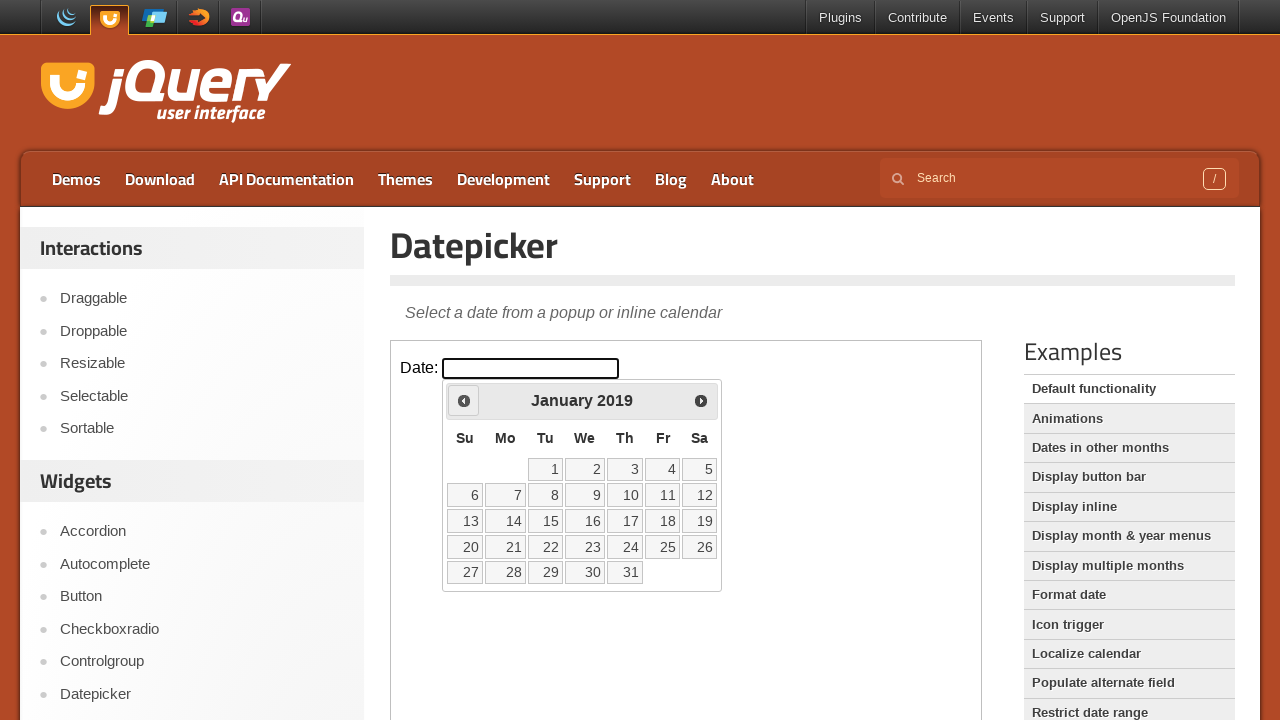

Retrieved current month from datepicker
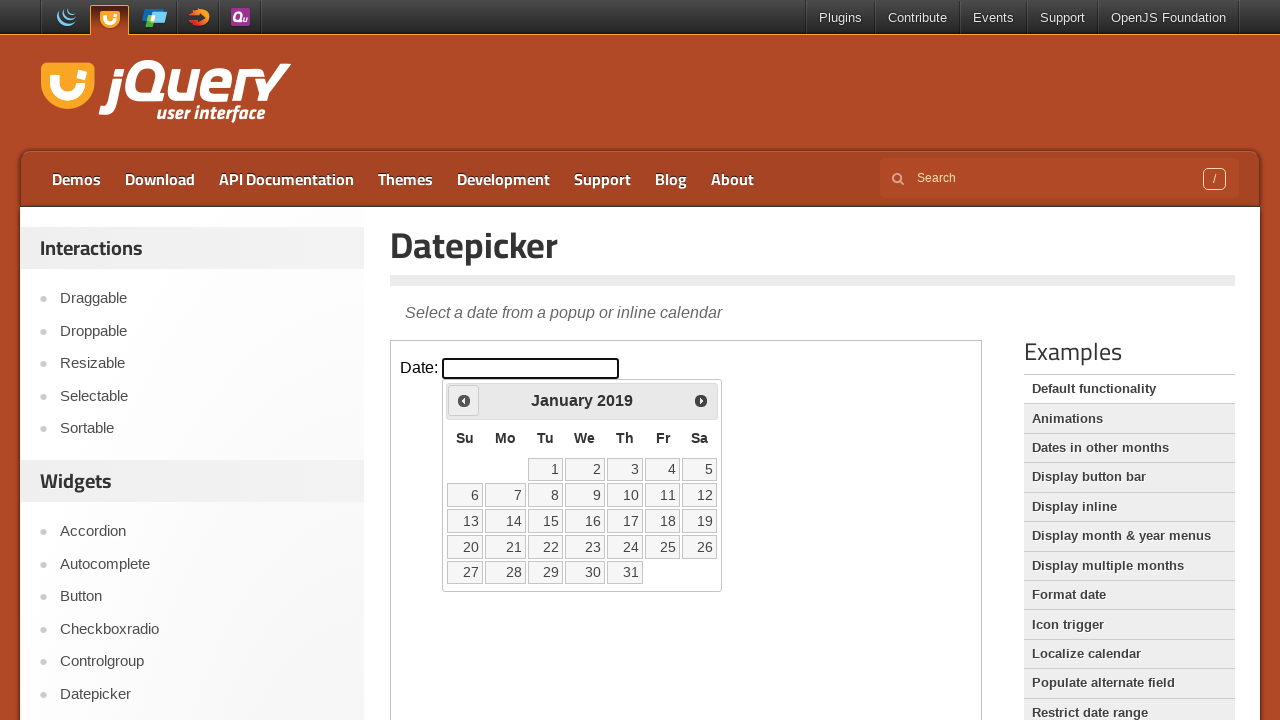

Retrieved current year from datepicker
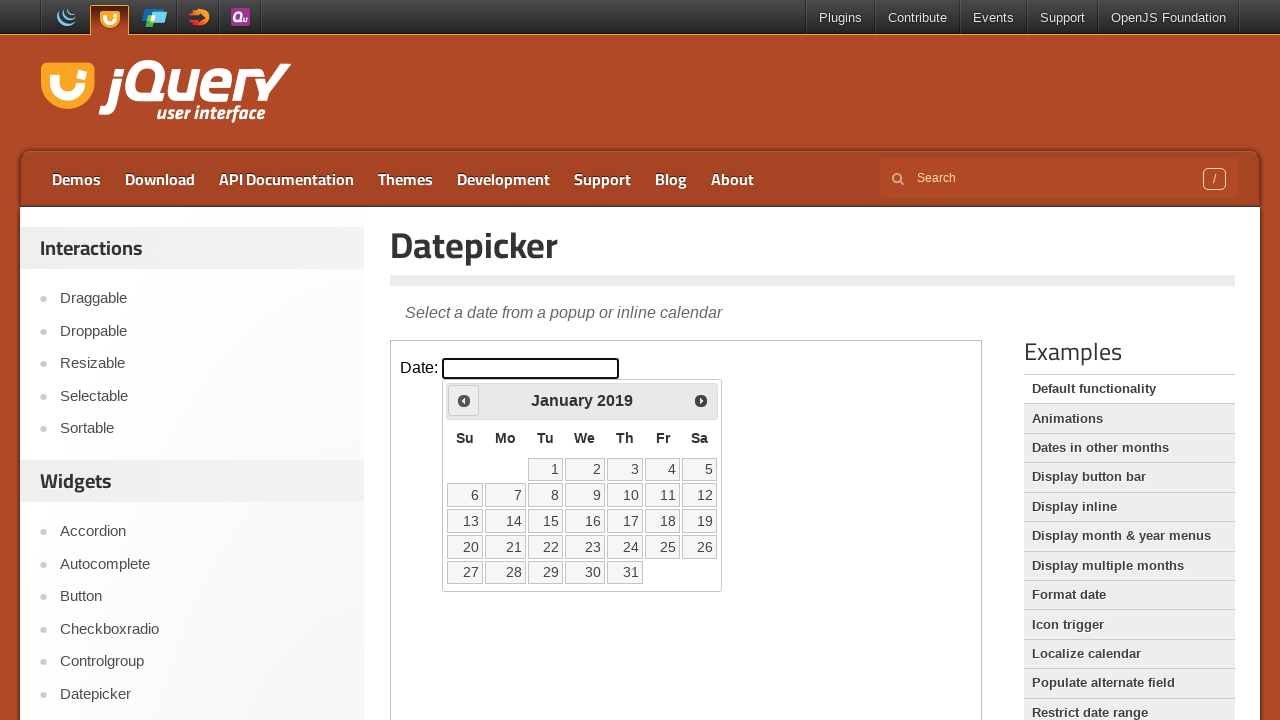

Clicked previous arrow to navigate to earlier month at (464, 400) on iframe.demo-frame >> internal:control=enter-frame >> xpath=//div[@id='ui-datepic
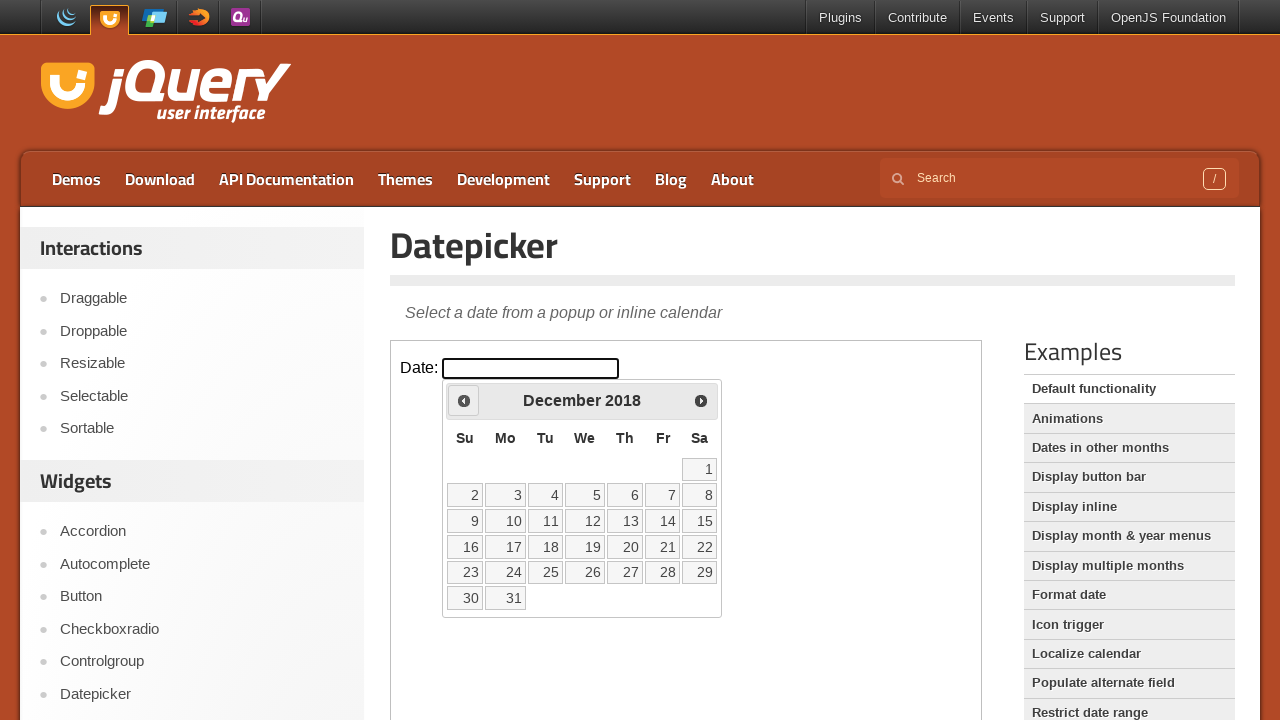

Waited 200ms for calendar to update
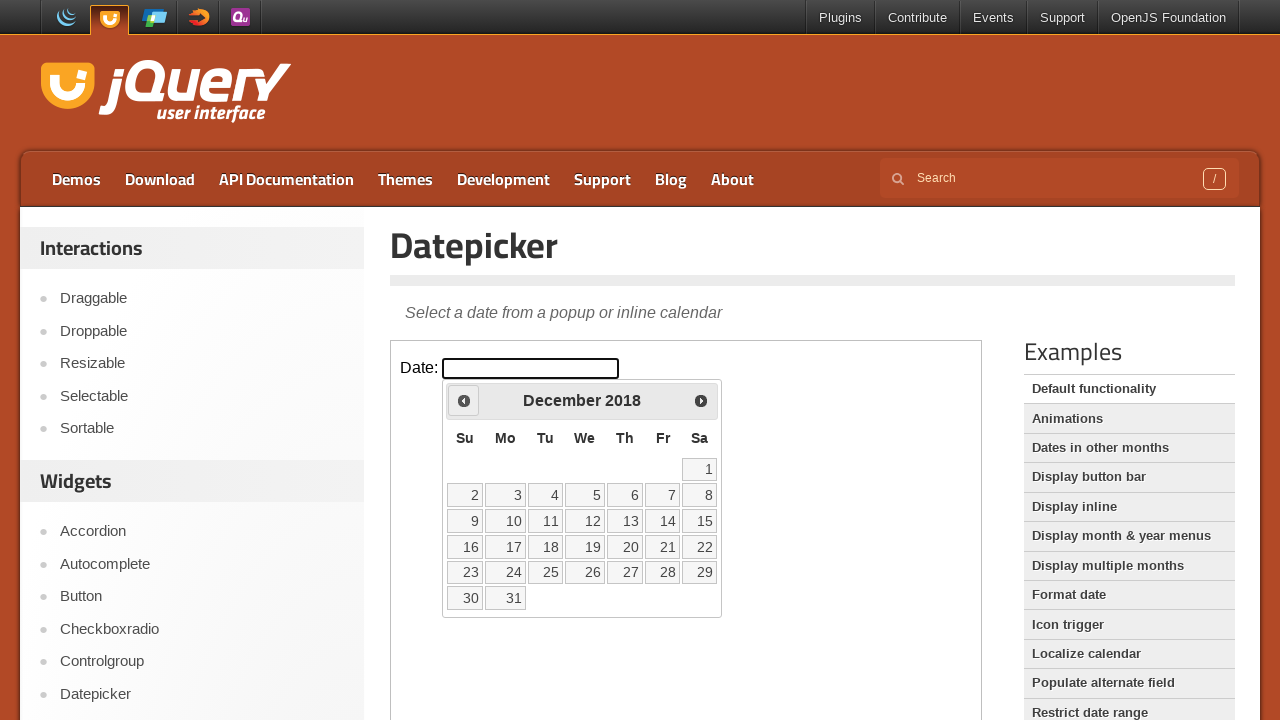

Retrieved current month from datepicker
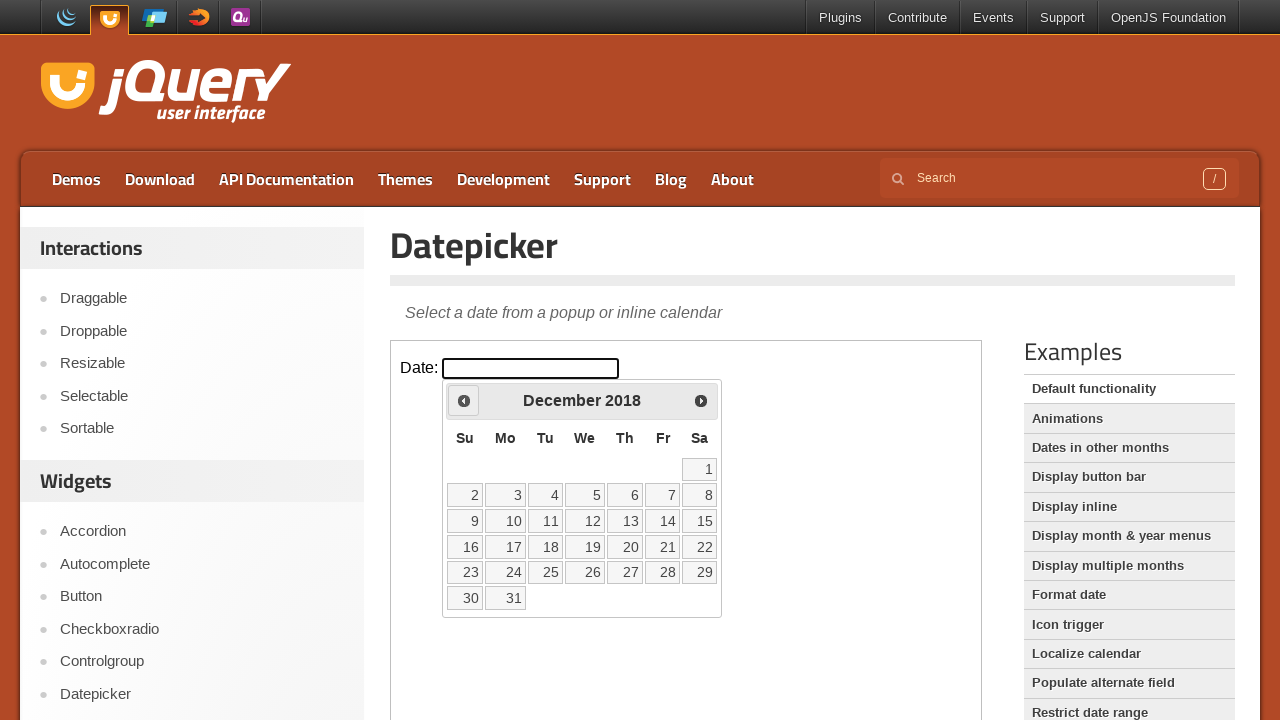

Retrieved current year from datepicker
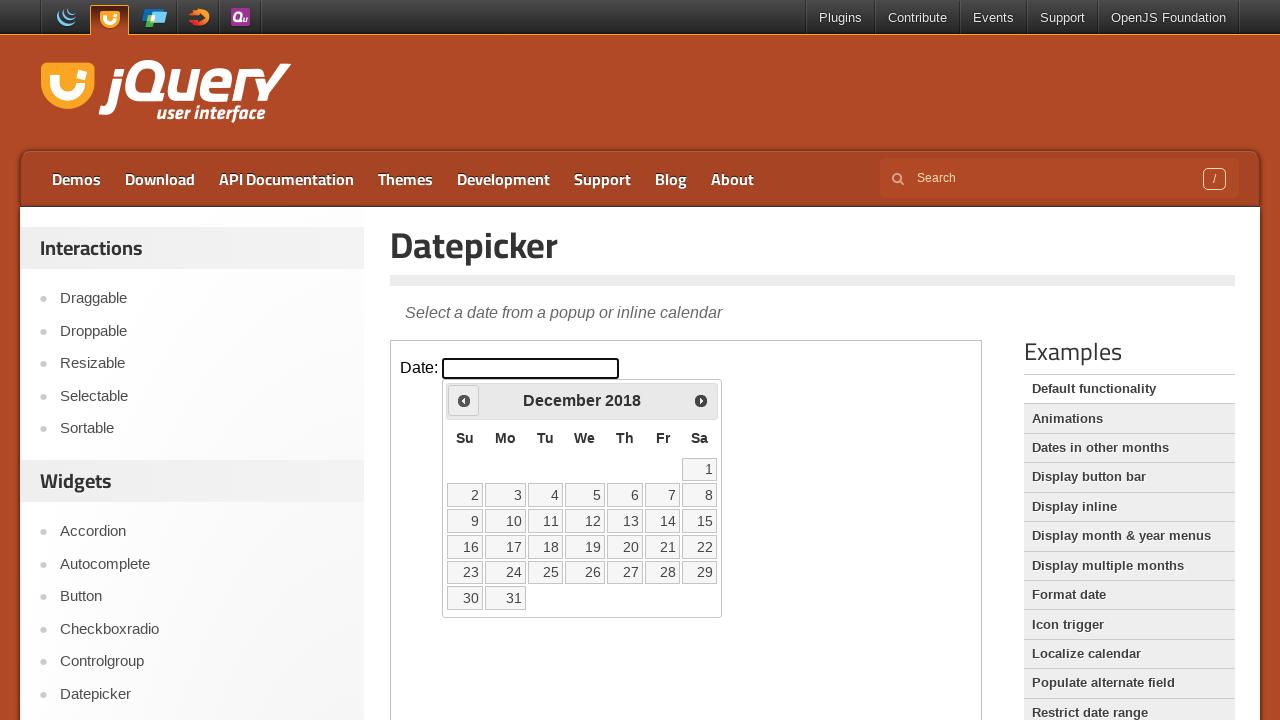

Clicked previous arrow to navigate to earlier month at (464, 400) on iframe.demo-frame >> internal:control=enter-frame >> xpath=//div[@id='ui-datepic
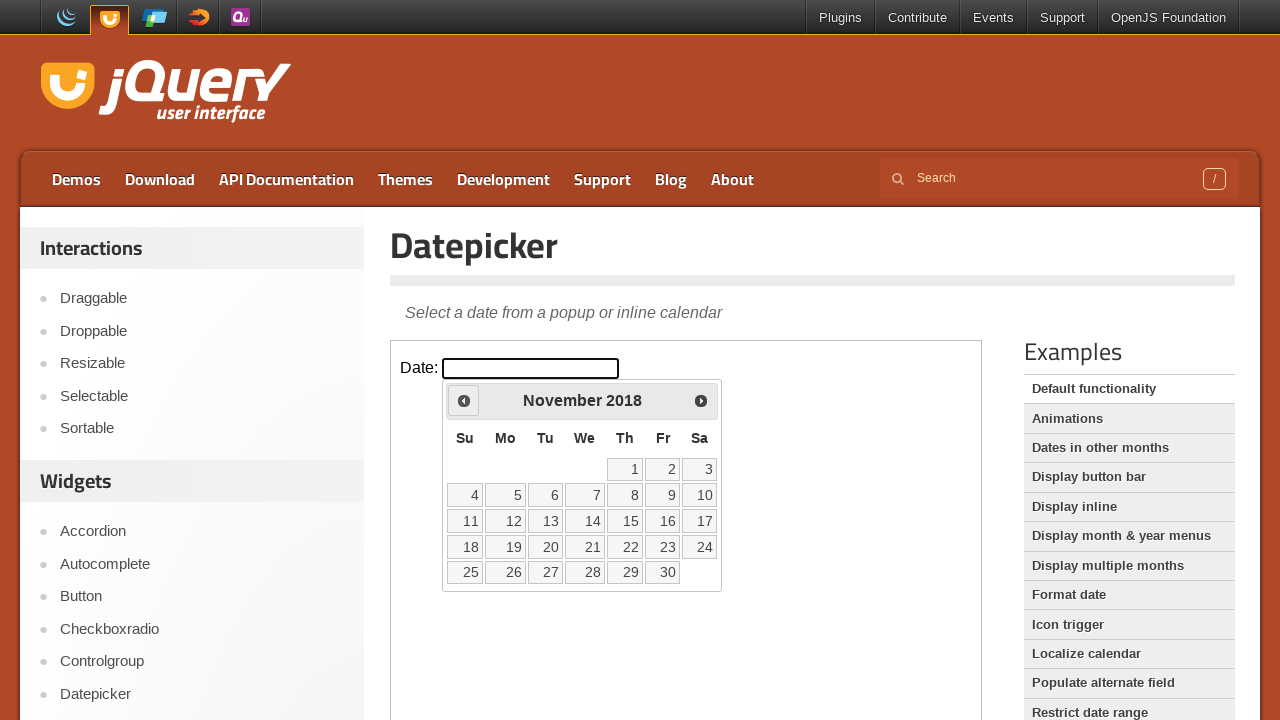

Waited 200ms for calendar to update
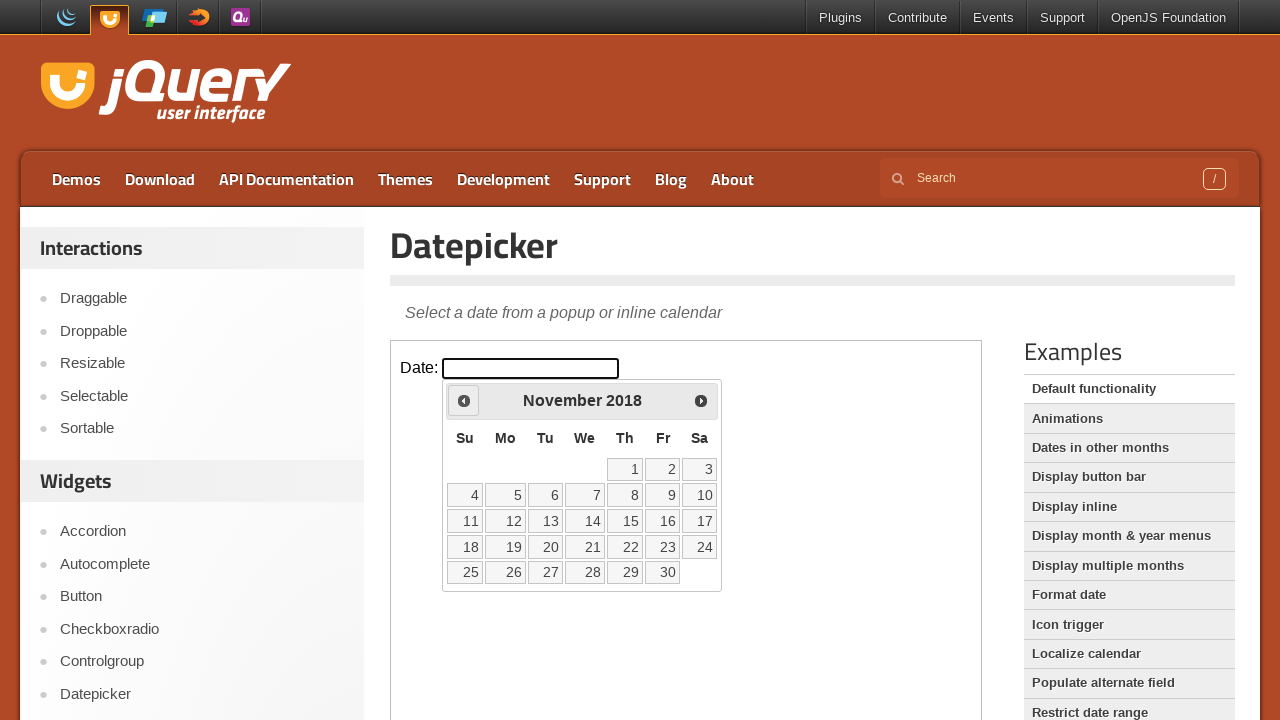

Retrieved current month from datepicker
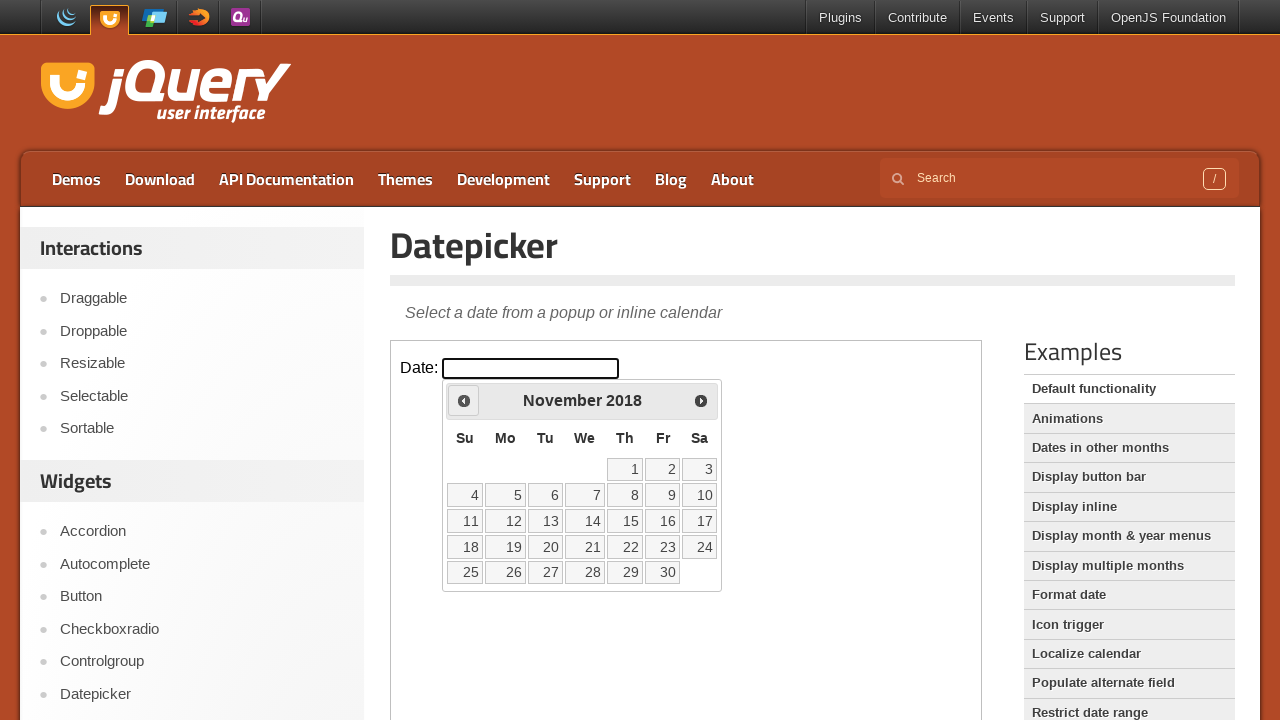

Retrieved current year from datepicker
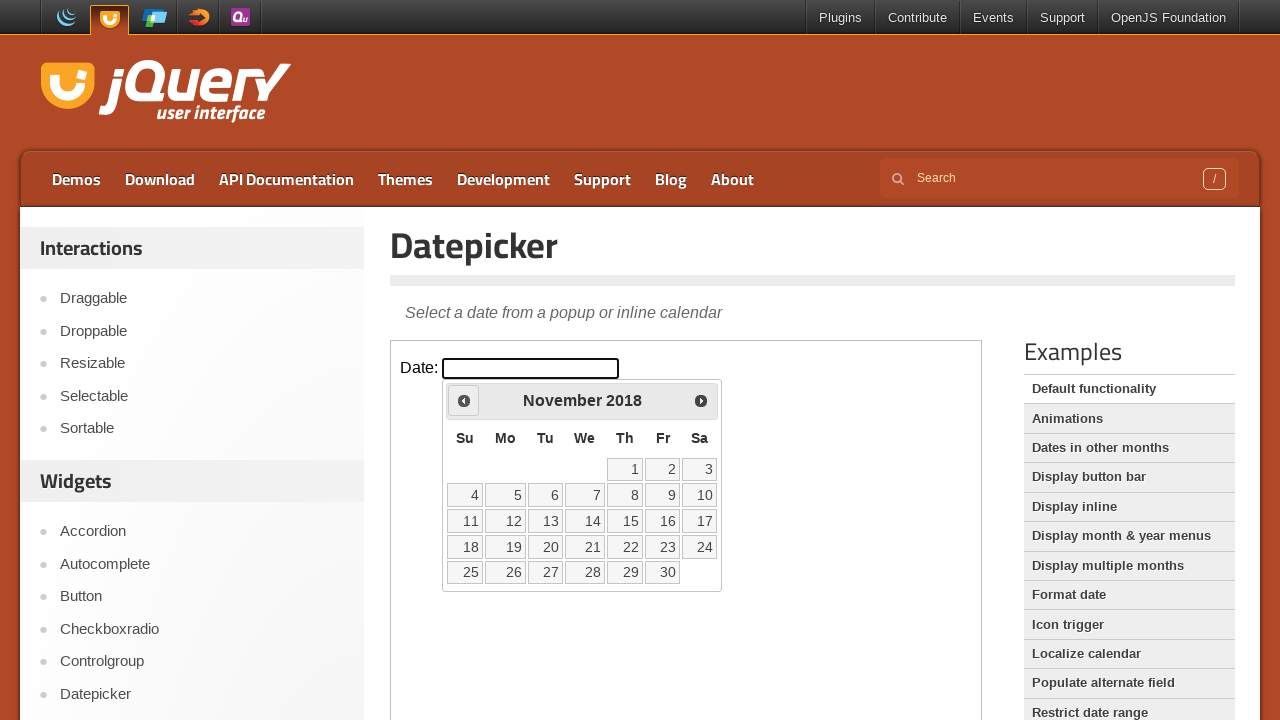

Clicked previous arrow to navigate to earlier month at (464, 400) on iframe.demo-frame >> internal:control=enter-frame >> xpath=//div[@id='ui-datepic
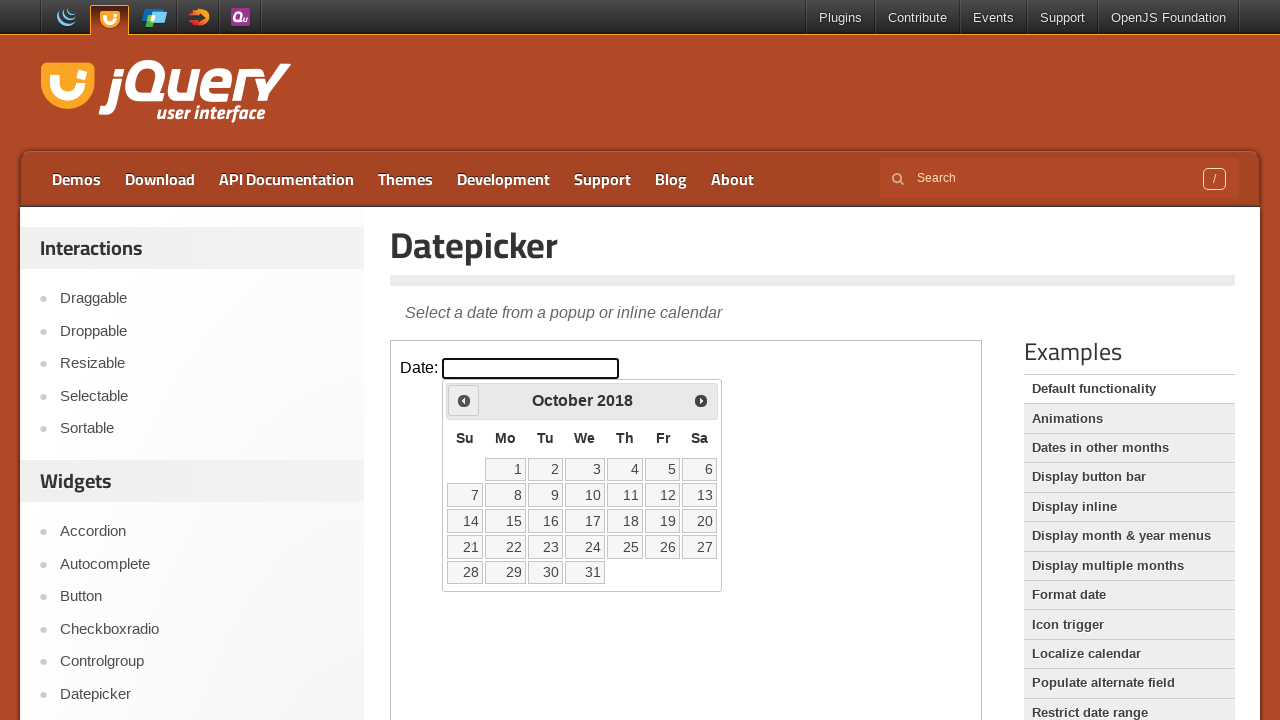

Waited 200ms for calendar to update
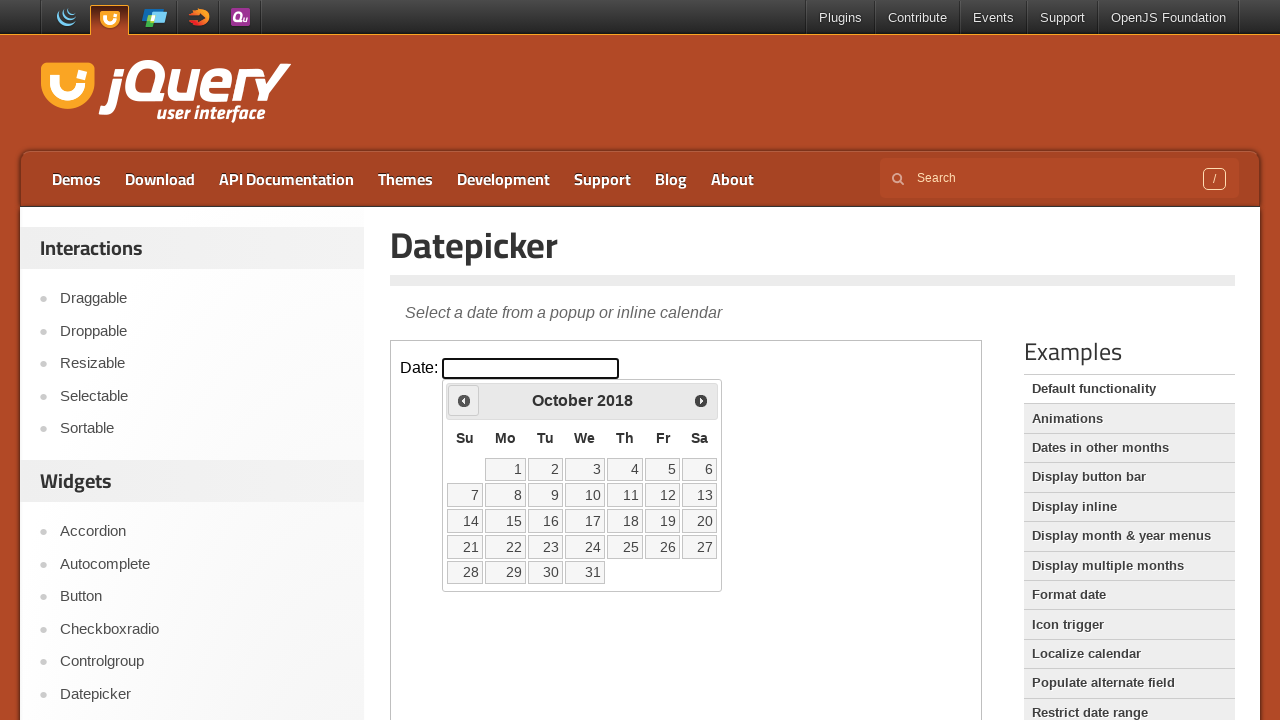

Retrieved current month from datepicker
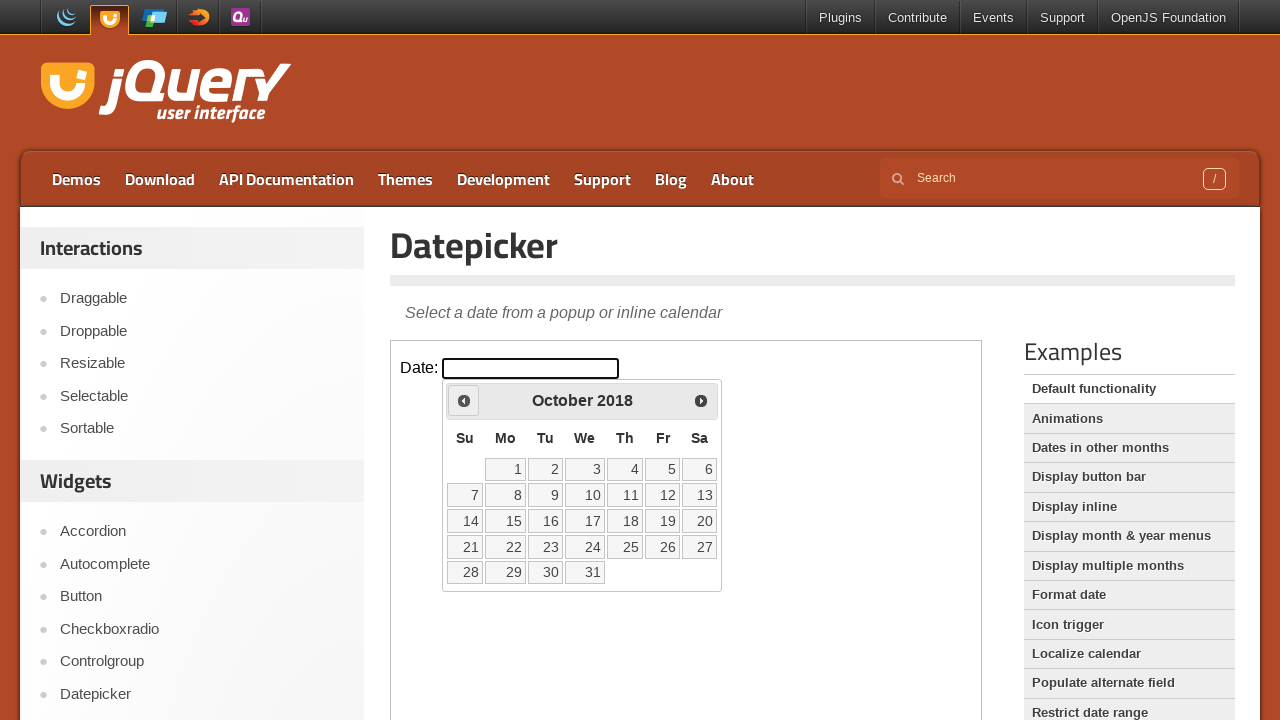

Retrieved current year from datepicker
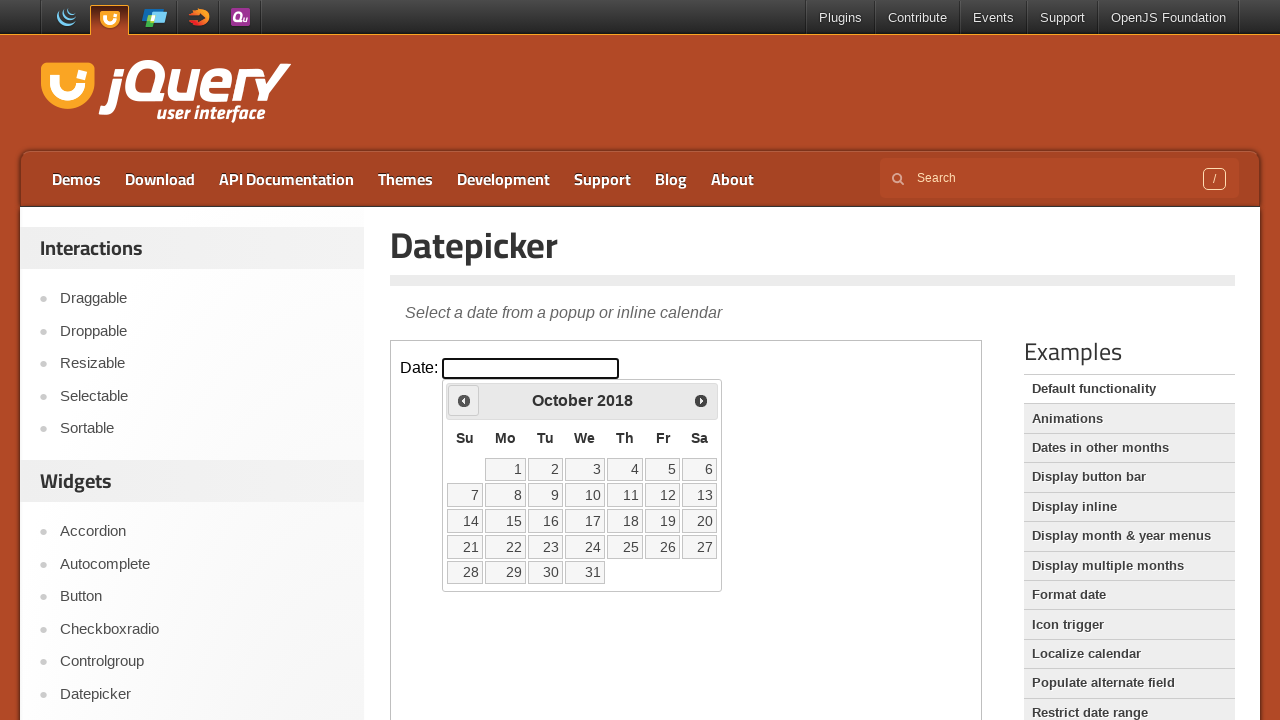

Clicked previous arrow to navigate to earlier month at (464, 400) on iframe.demo-frame >> internal:control=enter-frame >> xpath=//div[@id='ui-datepic
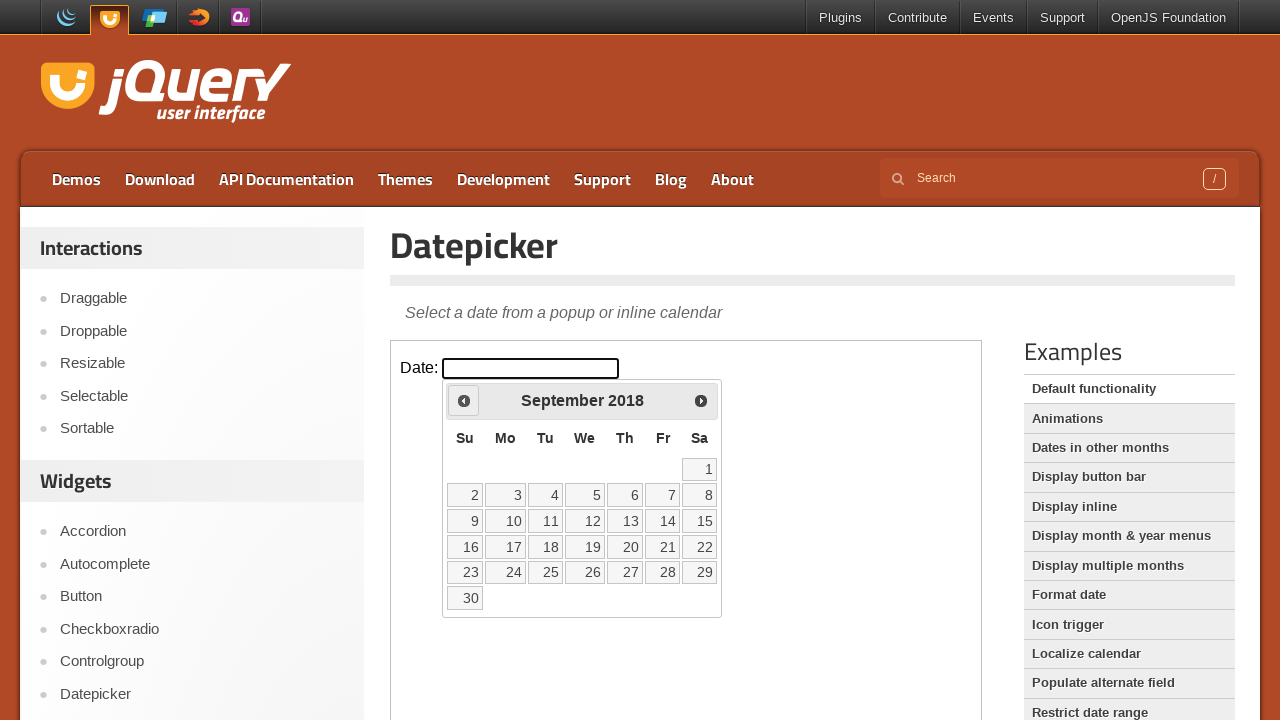

Waited 200ms for calendar to update
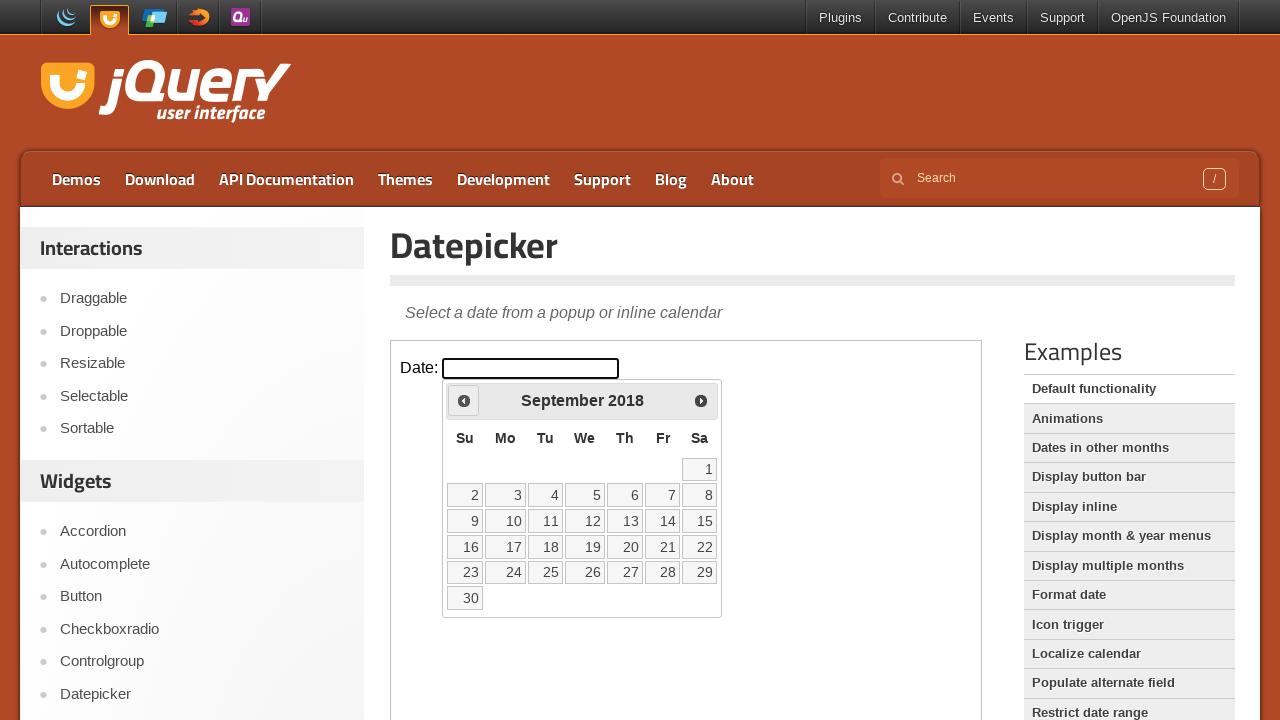

Retrieved current month from datepicker
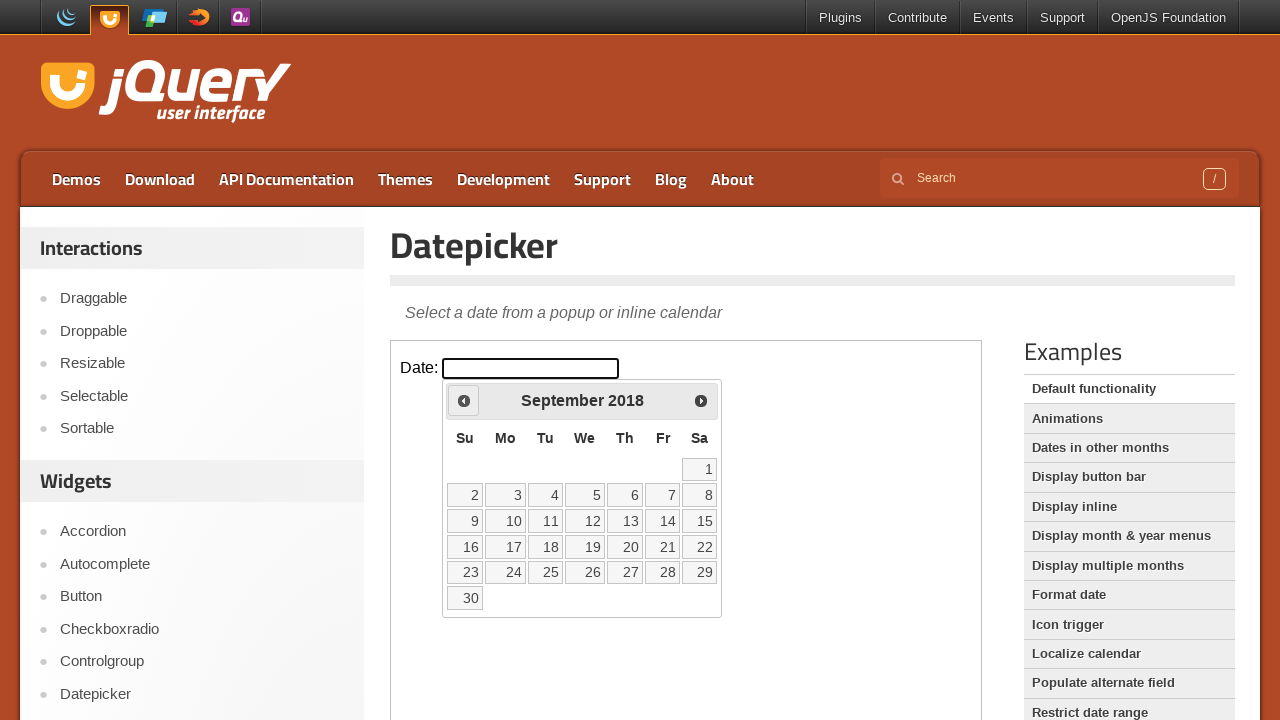

Retrieved current year from datepicker
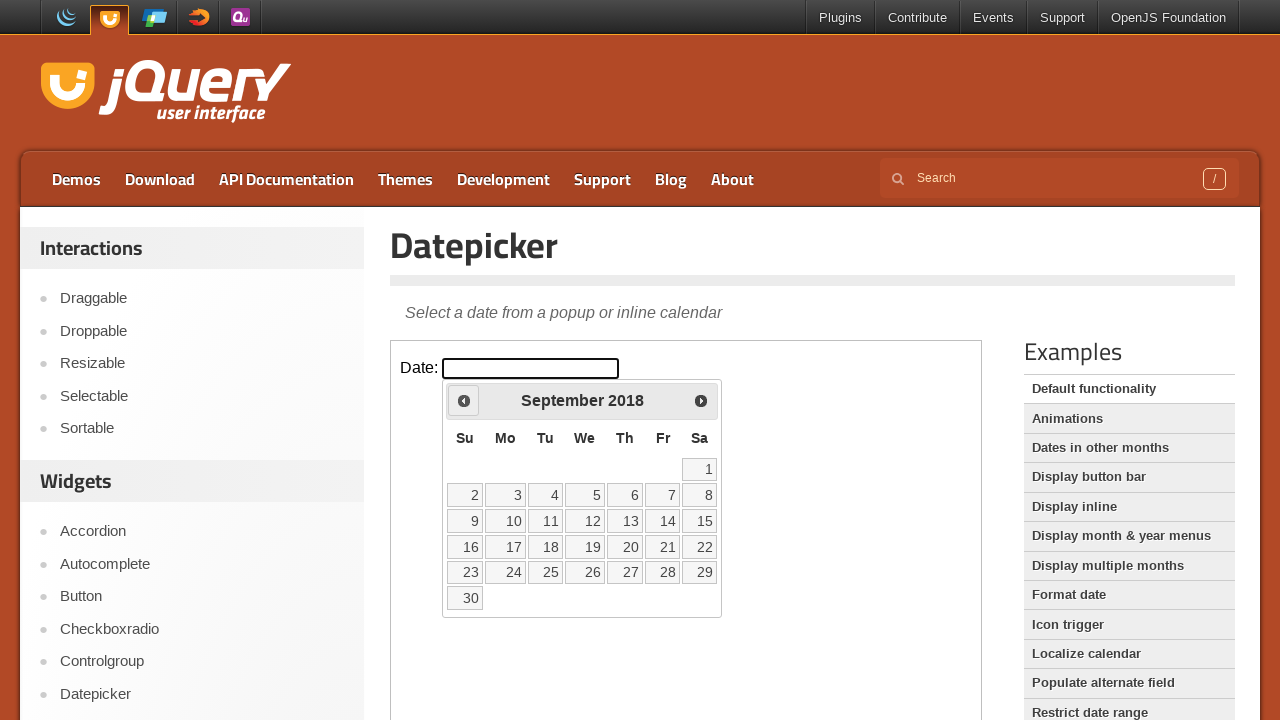

Clicked previous arrow to navigate to earlier month at (464, 400) on iframe.demo-frame >> internal:control=enter-frame >> xpath=//div[@id='ui-datepic
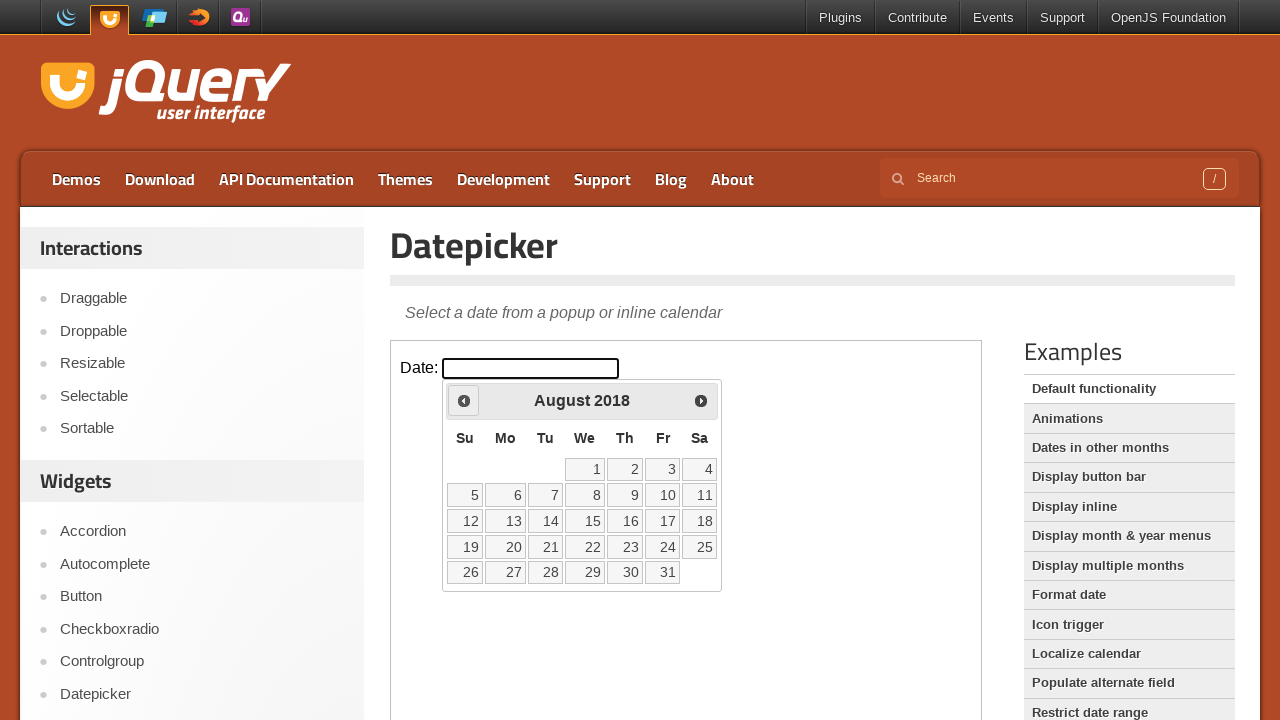

Waited 200ms for calendar to update
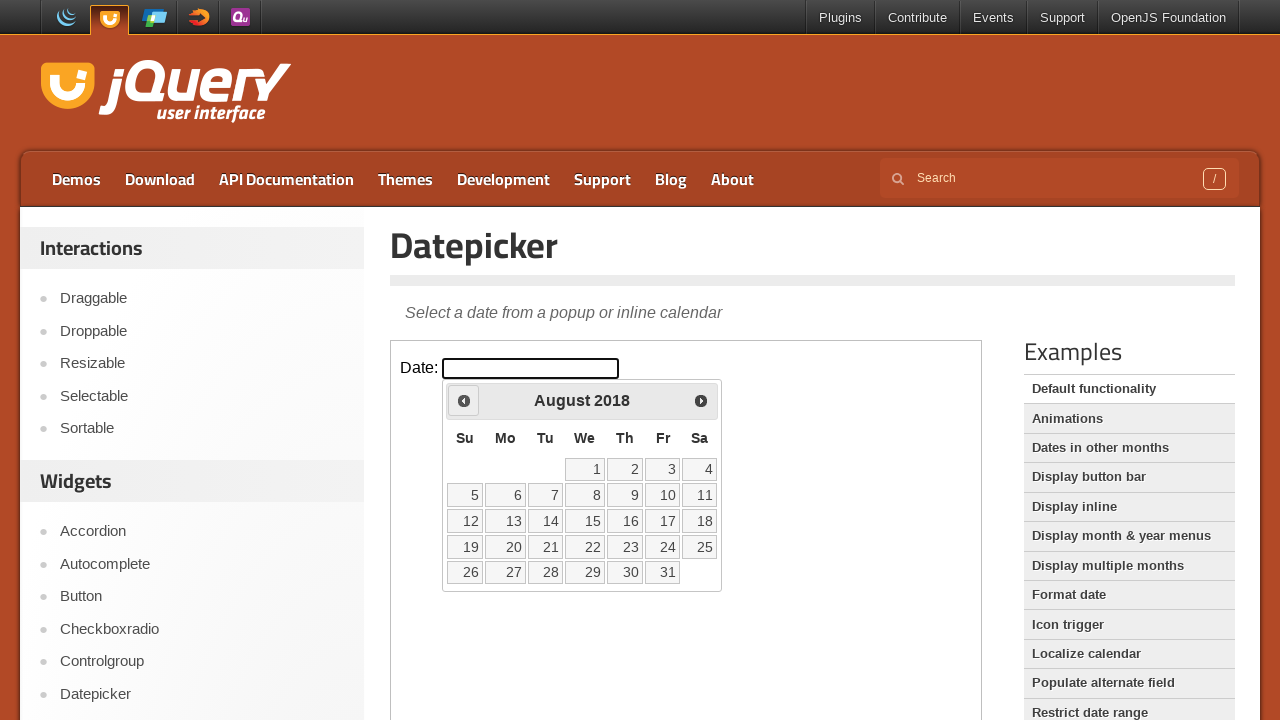

Retrieved current month from datepicker
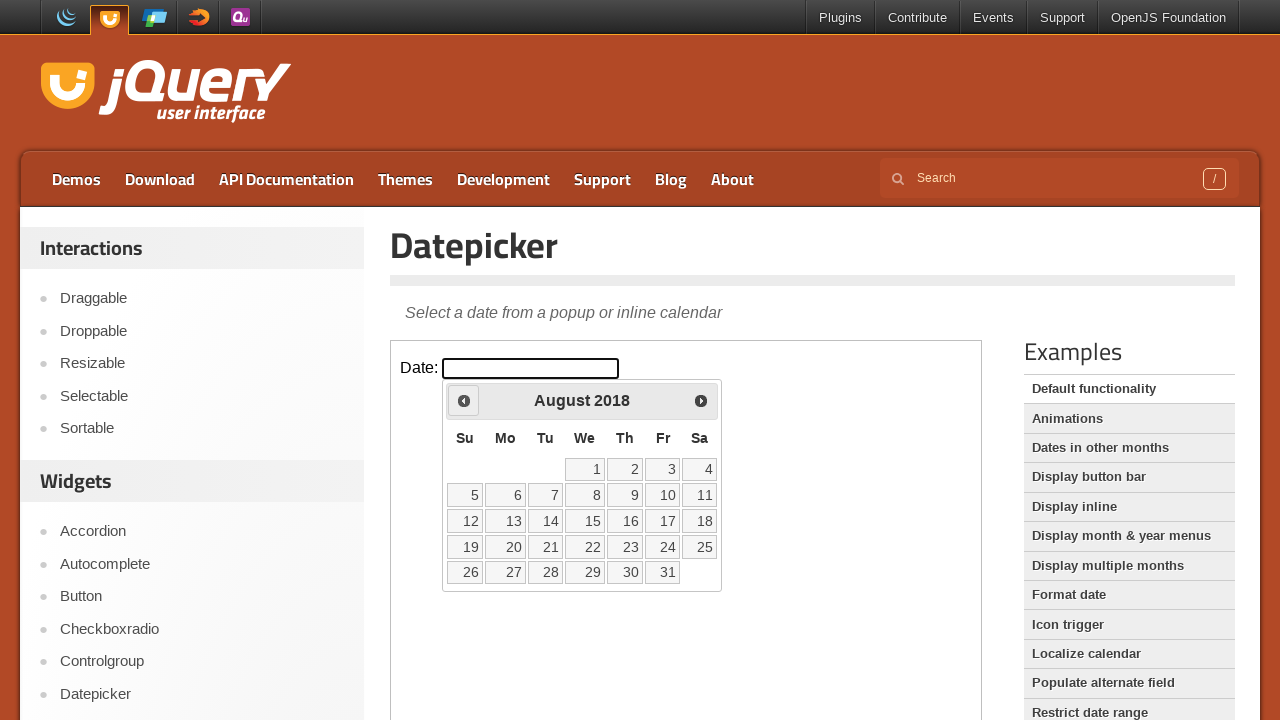

Retrieved current year from datepicker
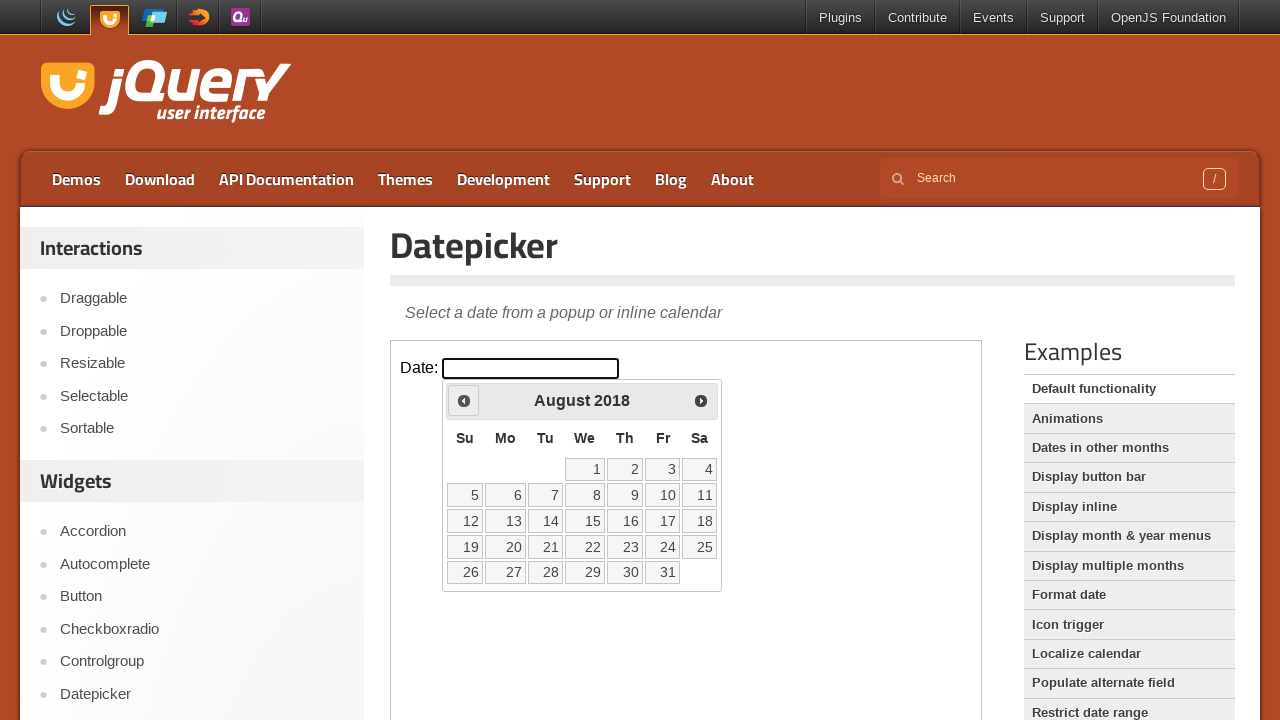

Clicked previous arrow to navigate to earlier month at (464, 400) on iframe.demo-frame >> internal:control=enter-frame >> xpath=//div[@id='ui-datepic
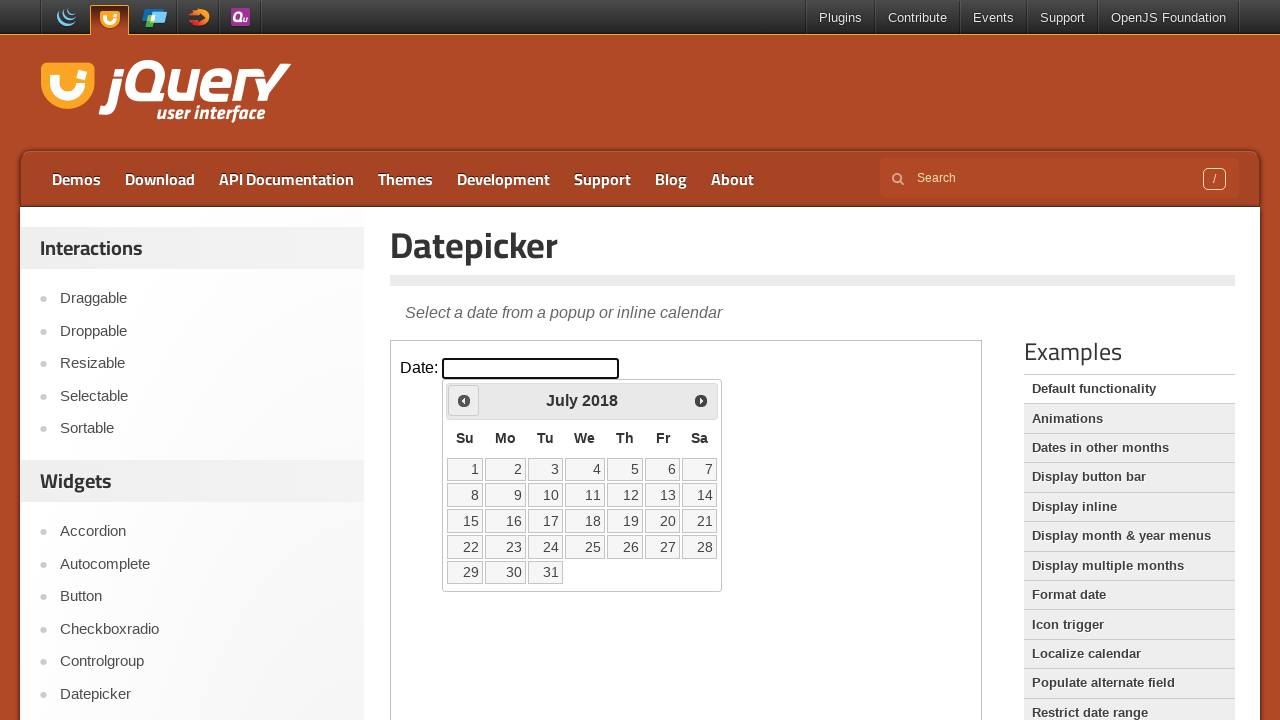

Waited 200ms for calendar to update
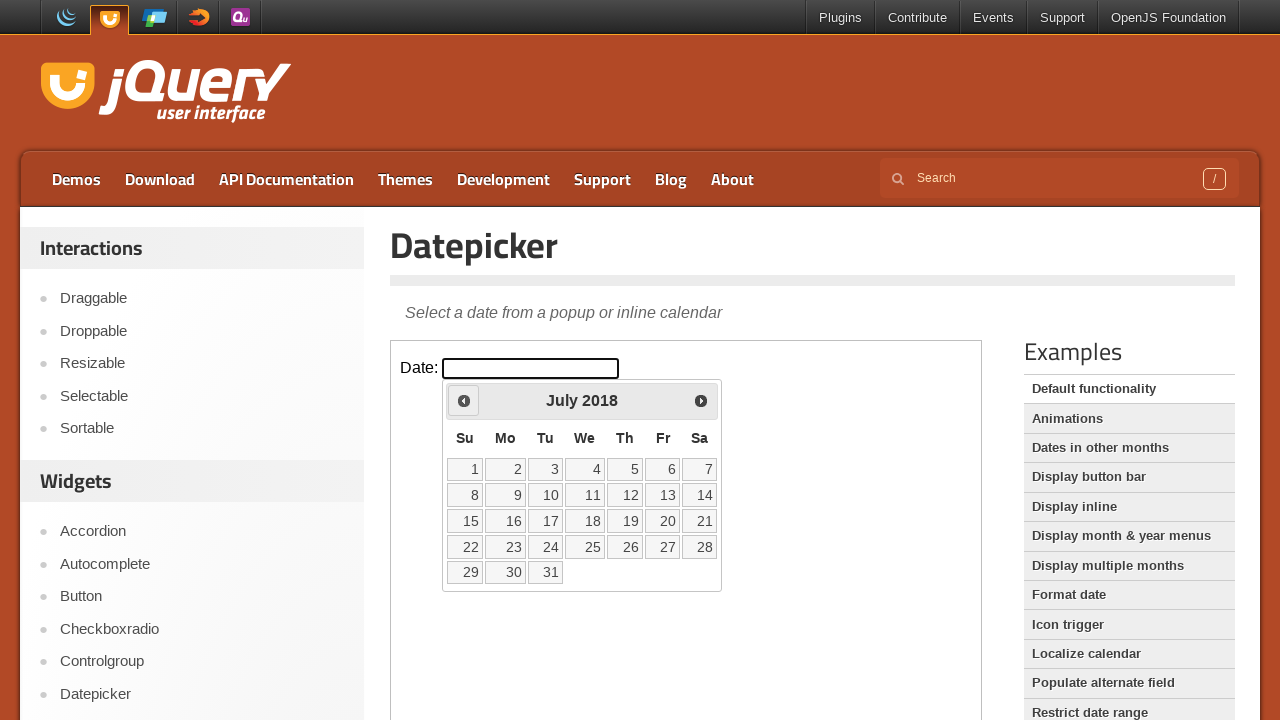

Retrieved current month from datepicker
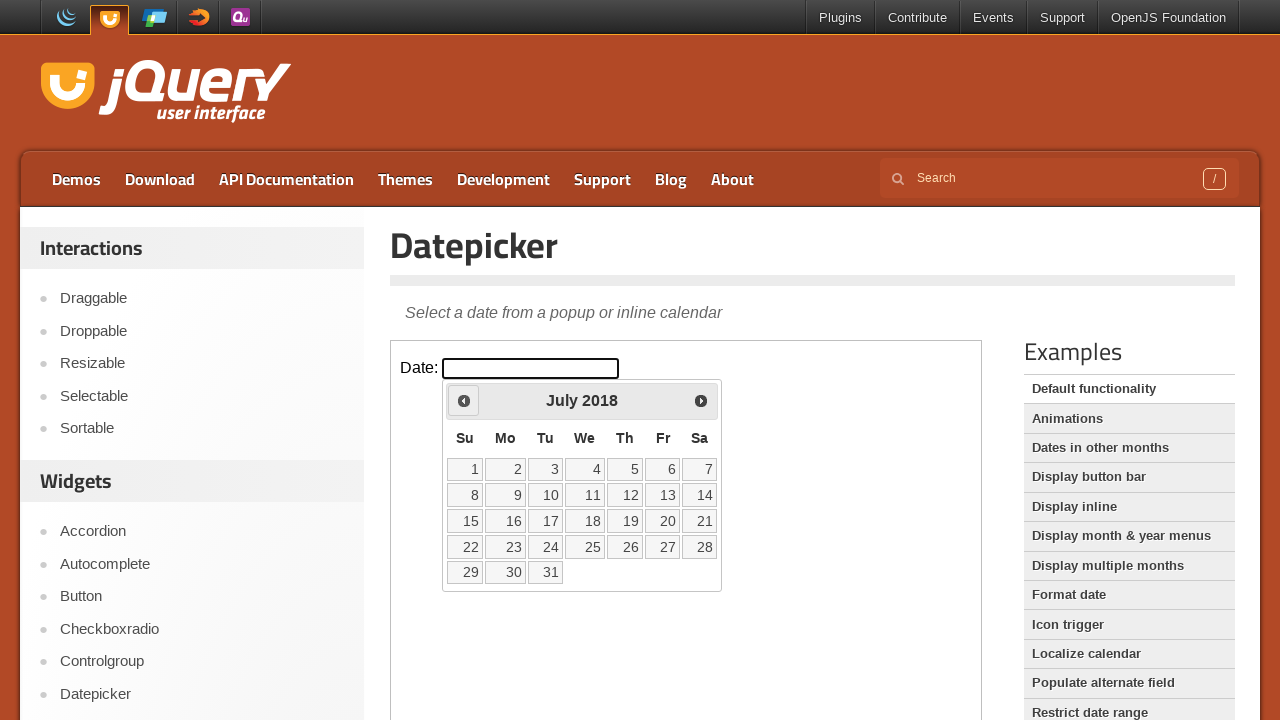

Retrieved current year from datepicker
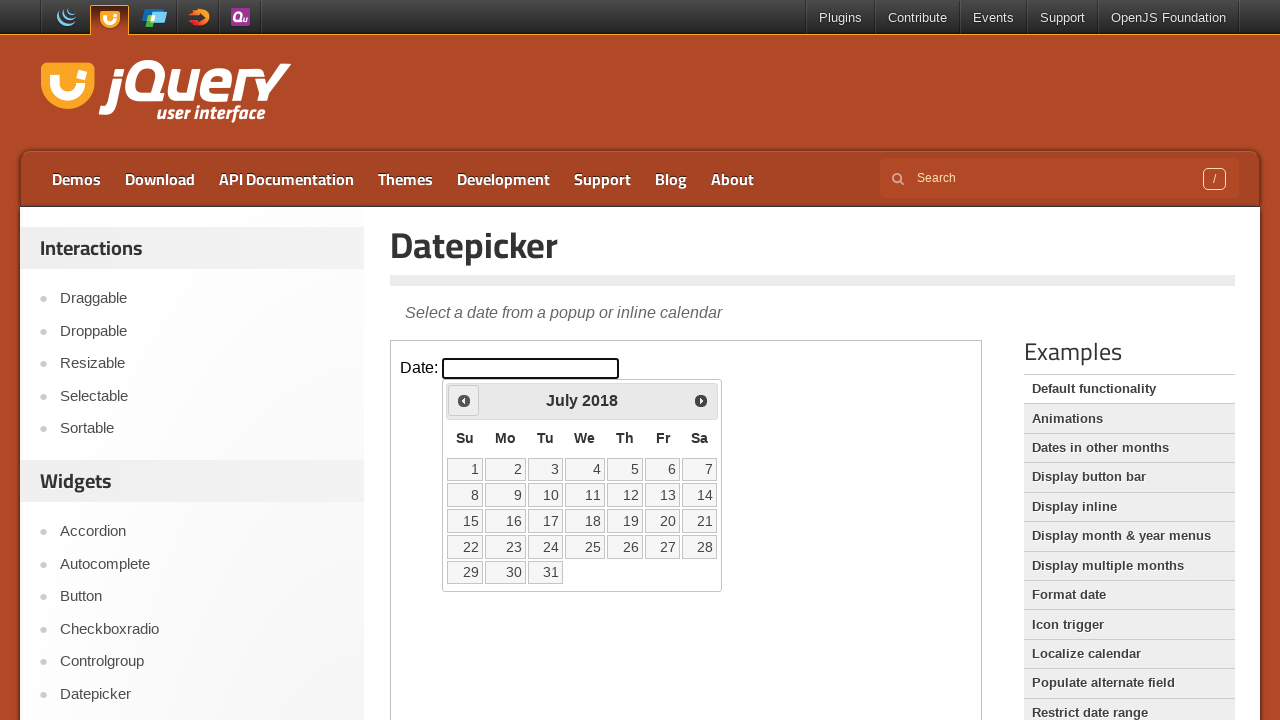

Clicked previous arrow to navigate to earlier month at (464, 400) on iframe.demo-frame >> internal:control=enter-frame >> xpath=//div[@id='ui-datepic
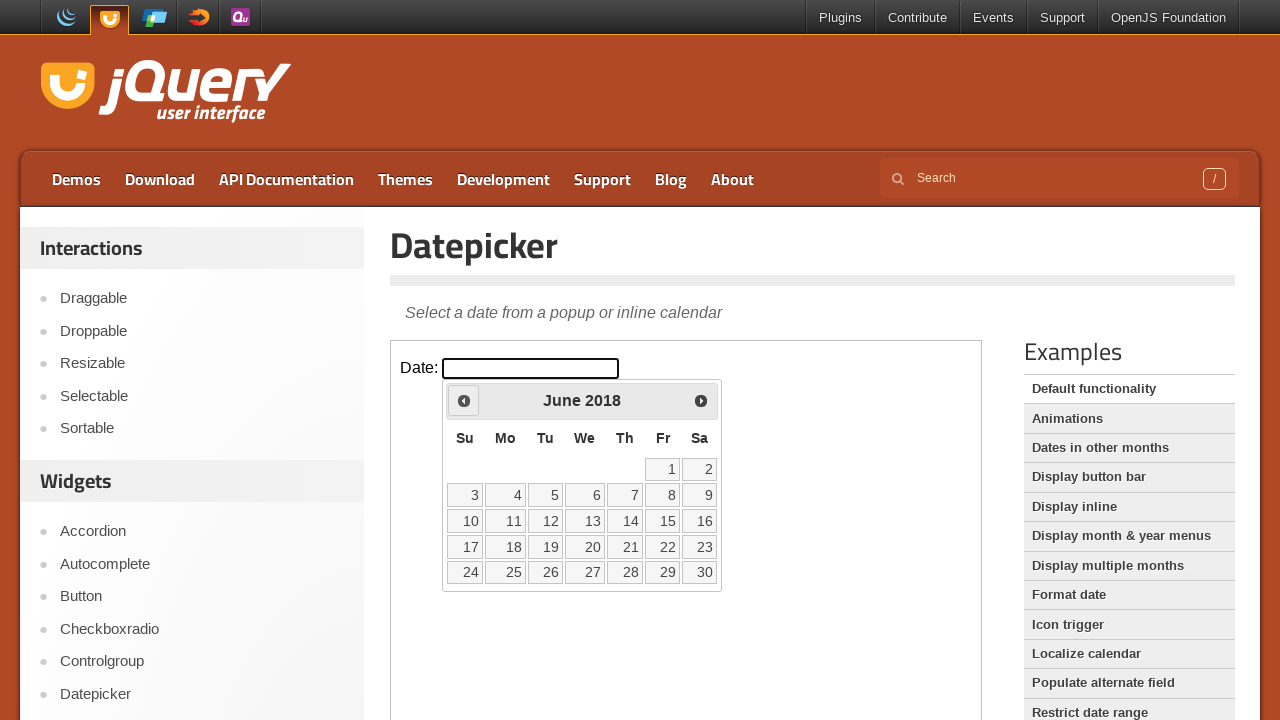

Waited 200ms for calendar to update
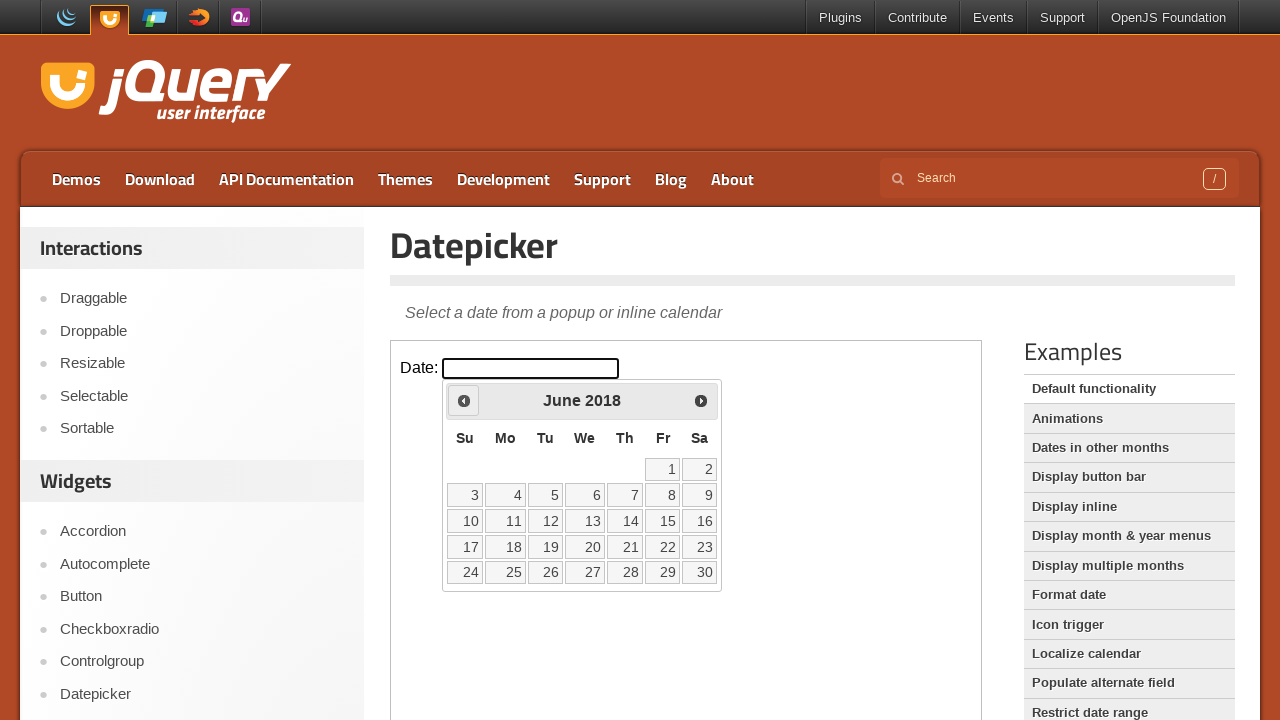

Retrieved current month from datepicker
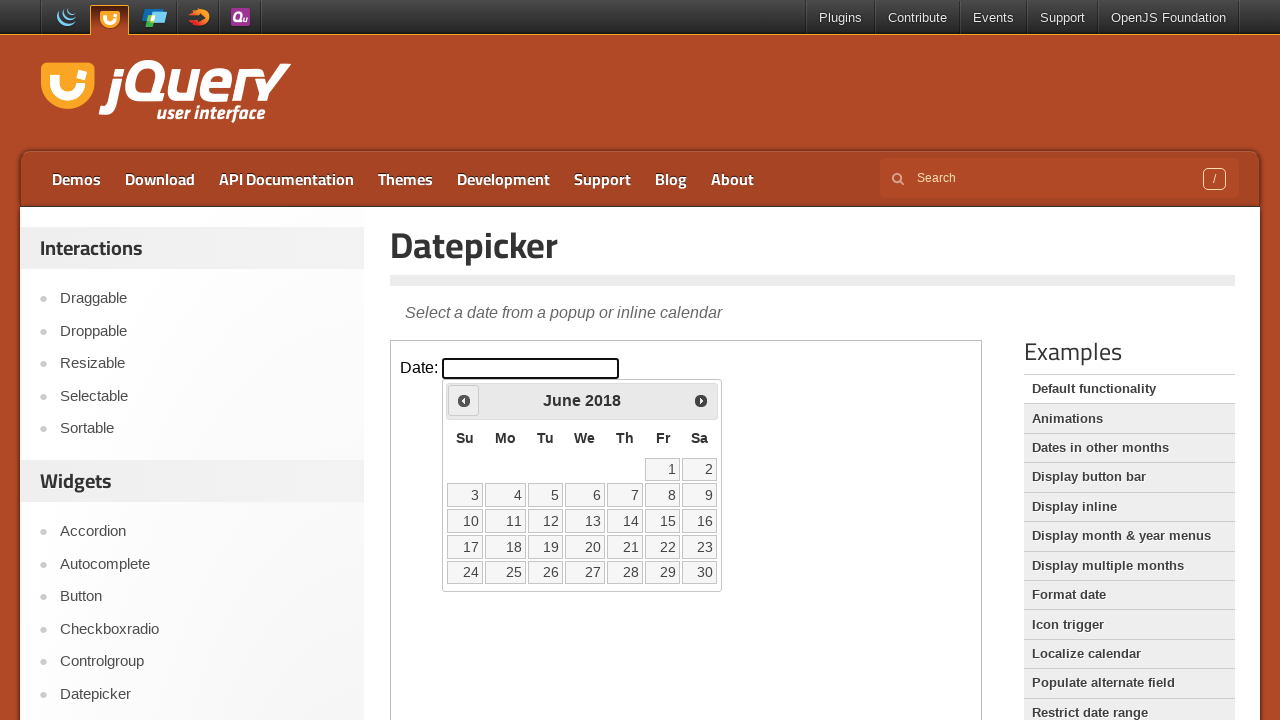

Retrieved current year from datepicker
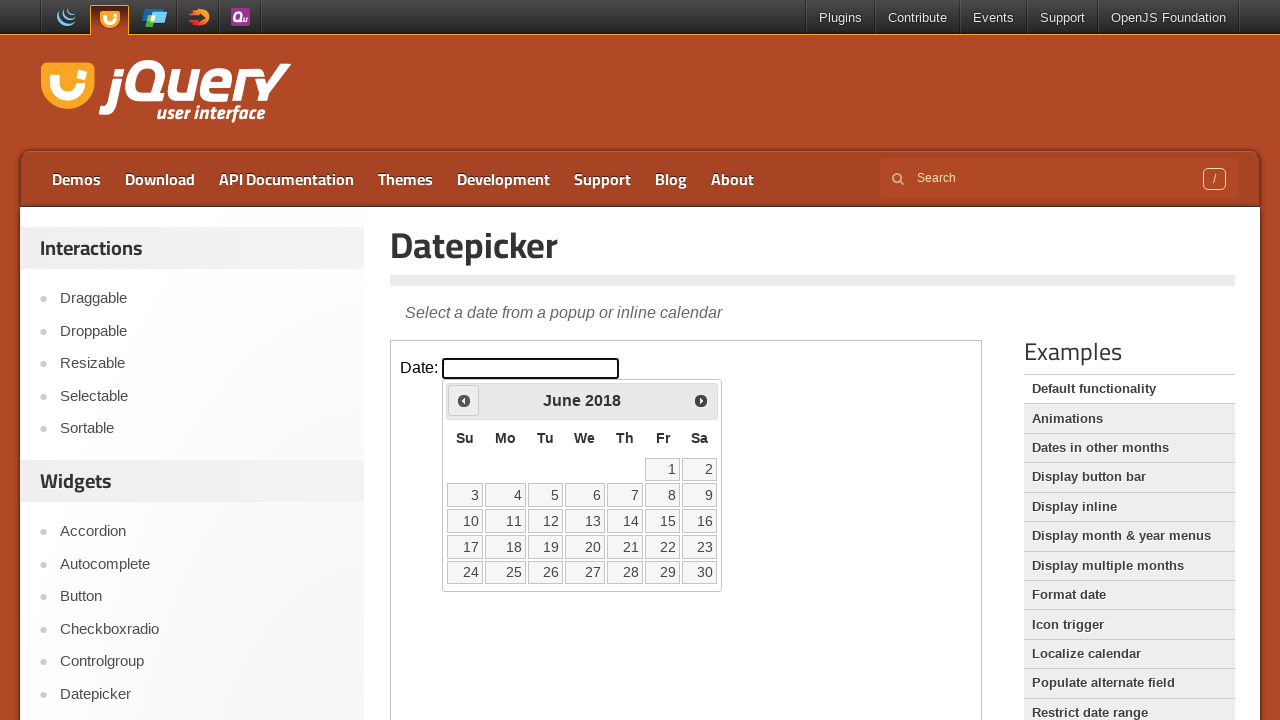

Reached target date June 2018
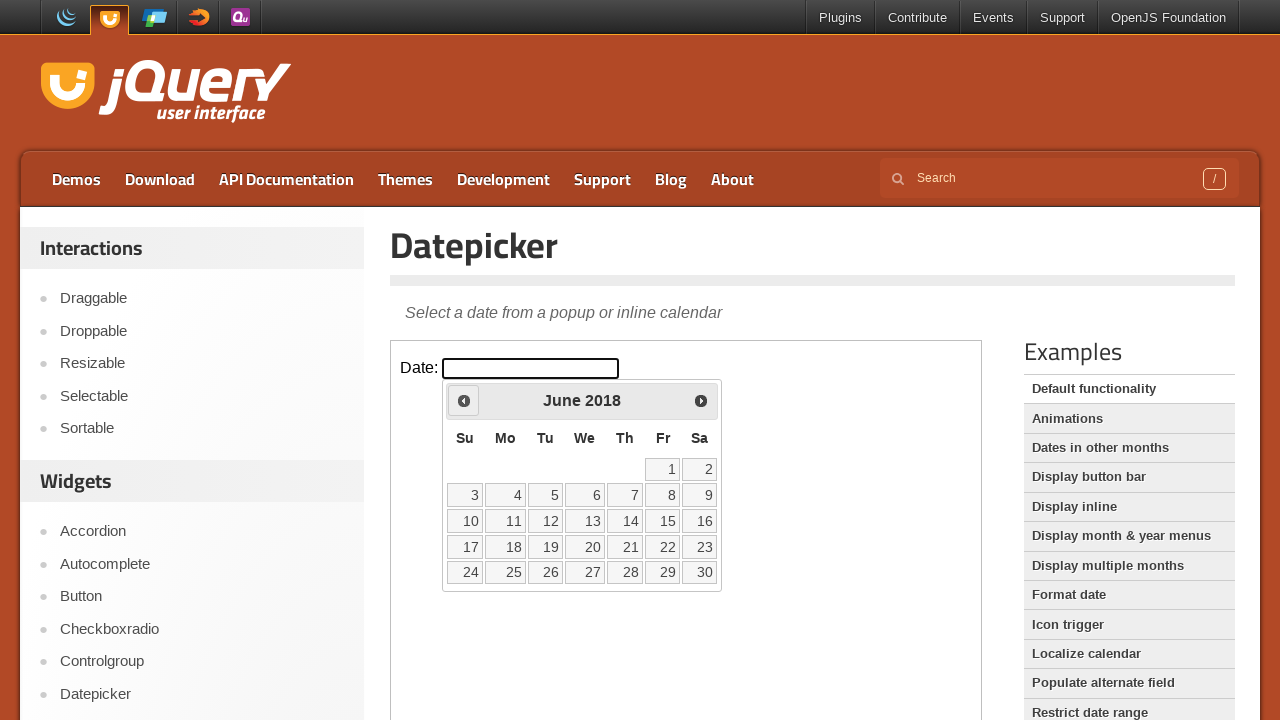

Located all available date links in calendar
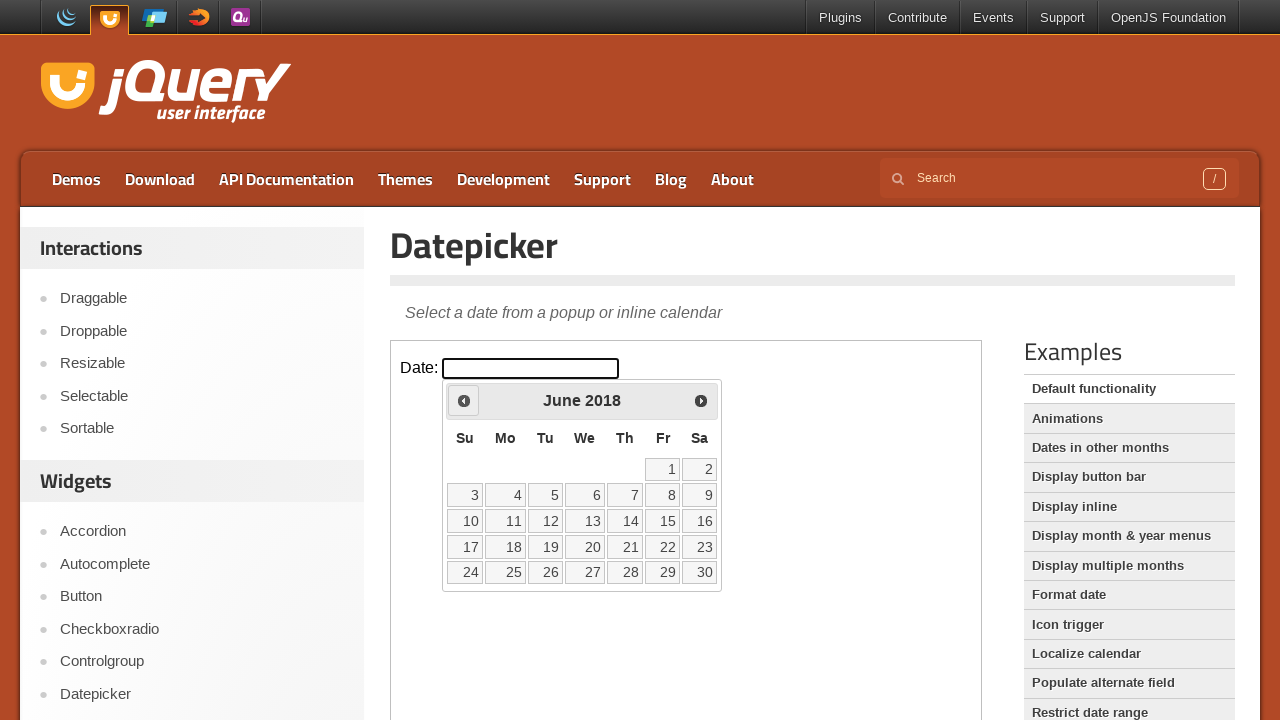

Found 30 clickable dates in calendar
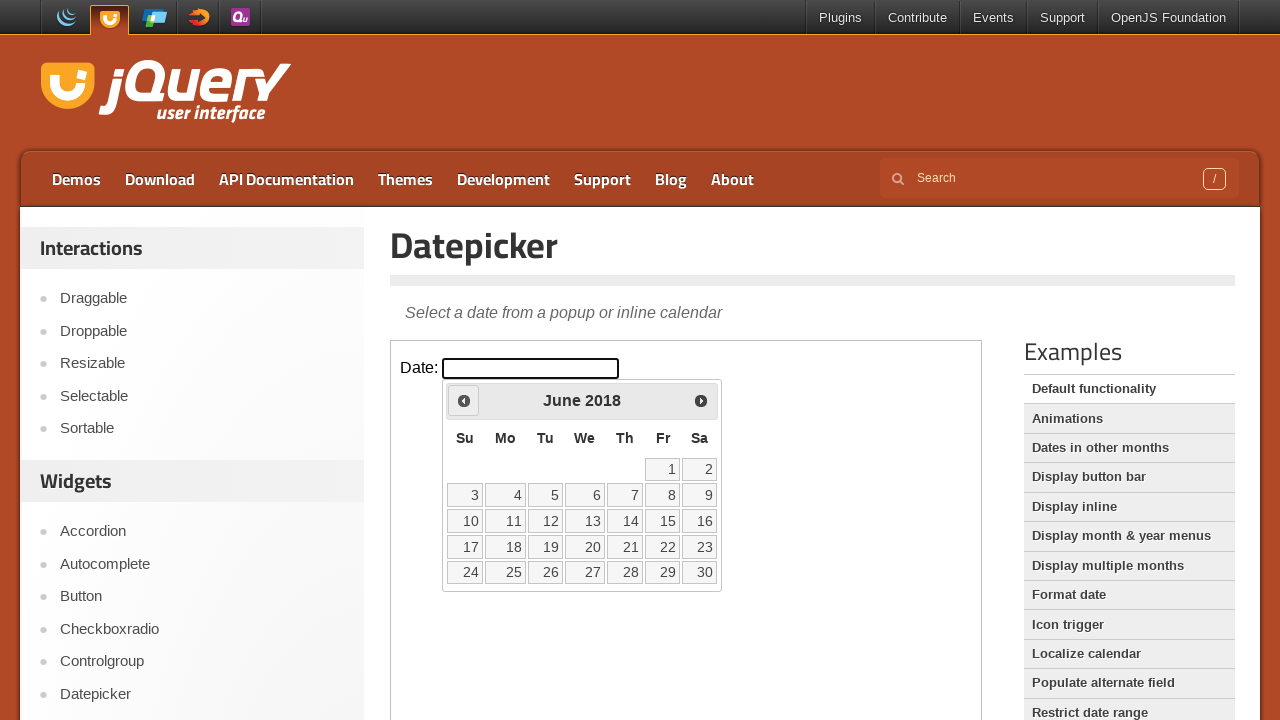

Clicked date 18 to select June 18, 2018 at (506, 547) on iframe.demo-frame >> internal:control=enter-frame >> xpath=//div[@id='ui-datepic
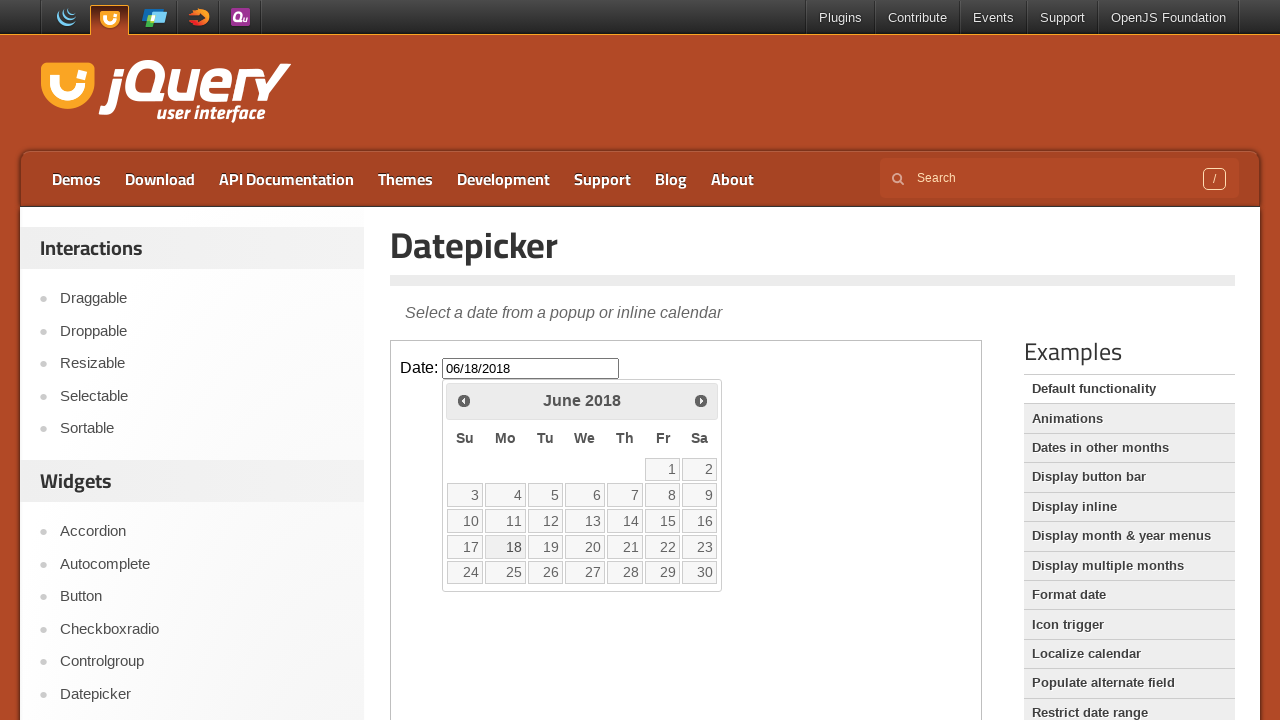

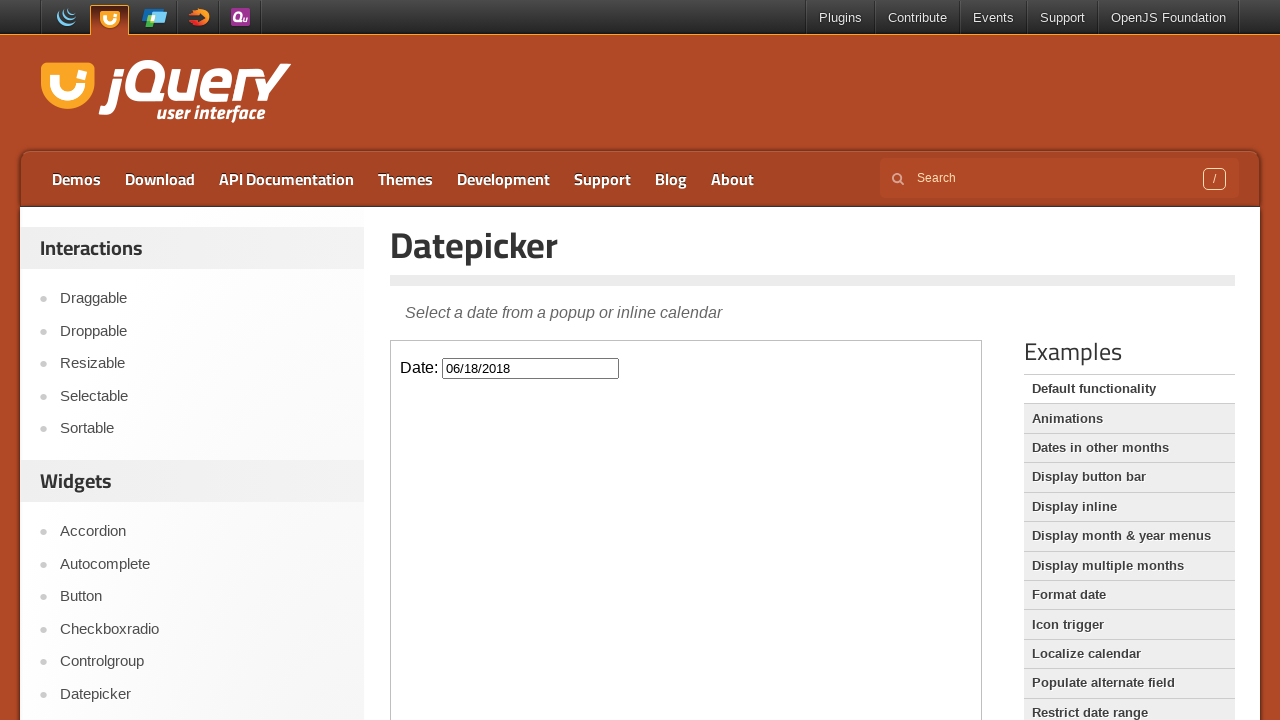